Tests a Todo application by adding 100 todo items, then deleting all odd-numbered items (1, 3, 5, etc.) by accepting the confirmation dialog for each deletion.

Starting URL: https://material.playwrightvn.com/

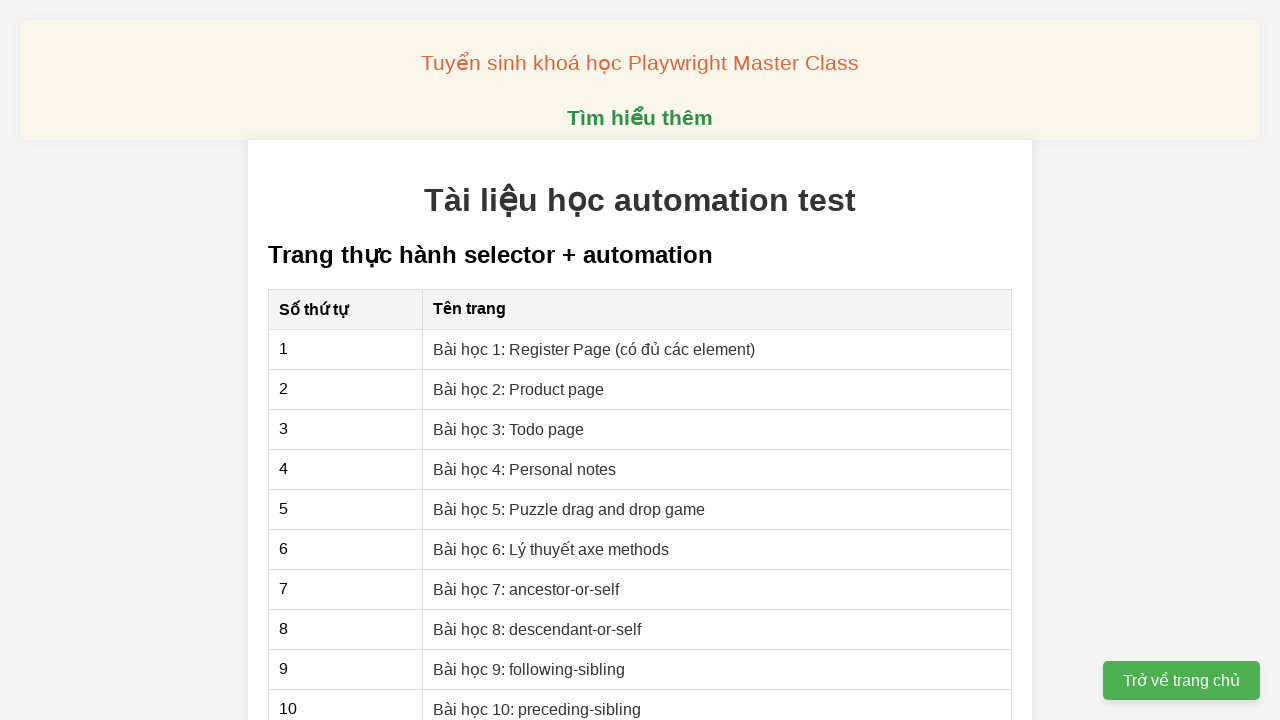

Clicked on Todo page lesson link at (509, 429) on xpath=//a[contains(text(),"Bài học 3: Todo page")]
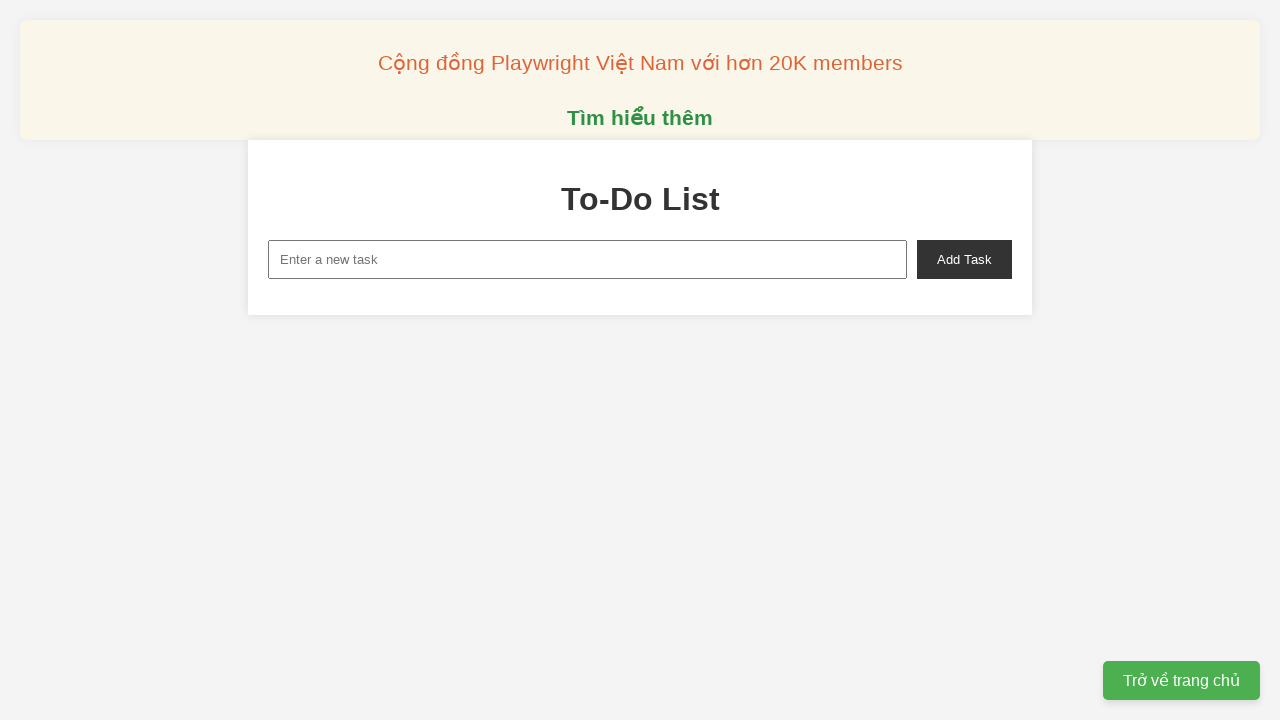

Filled new task input field with 'Todo 1' on xpath=//input[@id="new-task"]
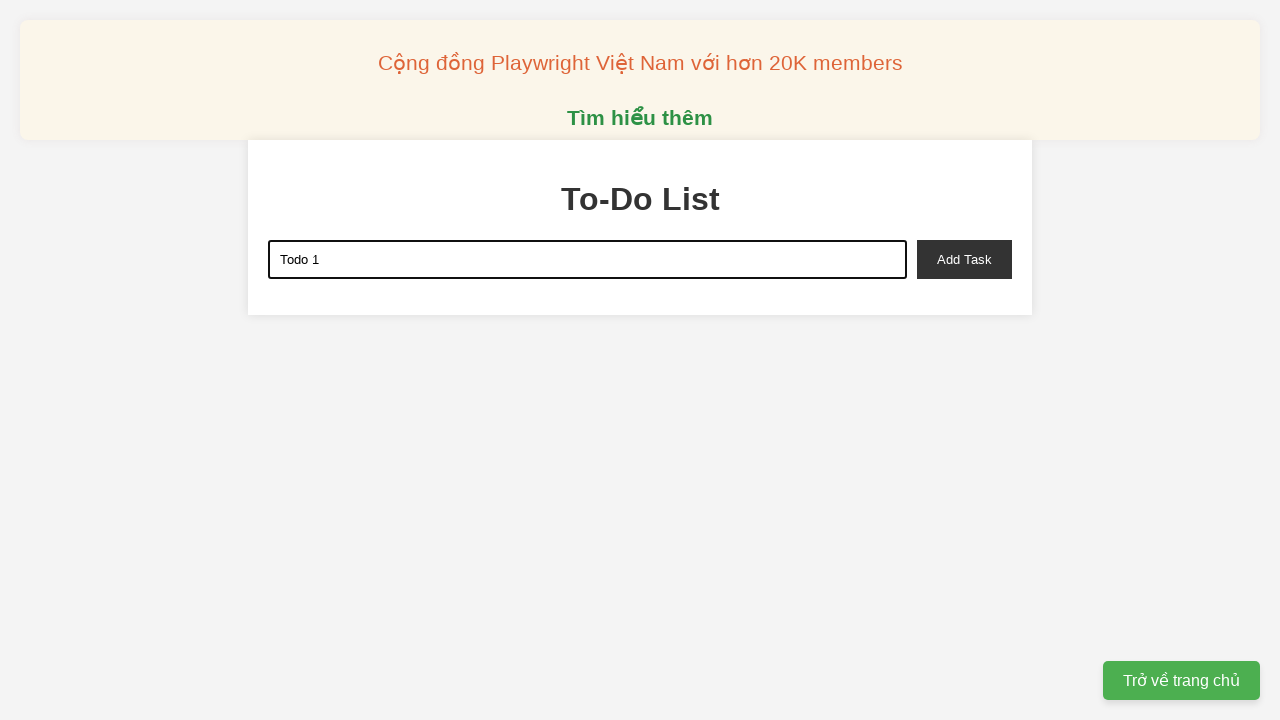

Clicked add task button for Todo 1 at (964, 259) on xpath=//button[@id="add-task"]
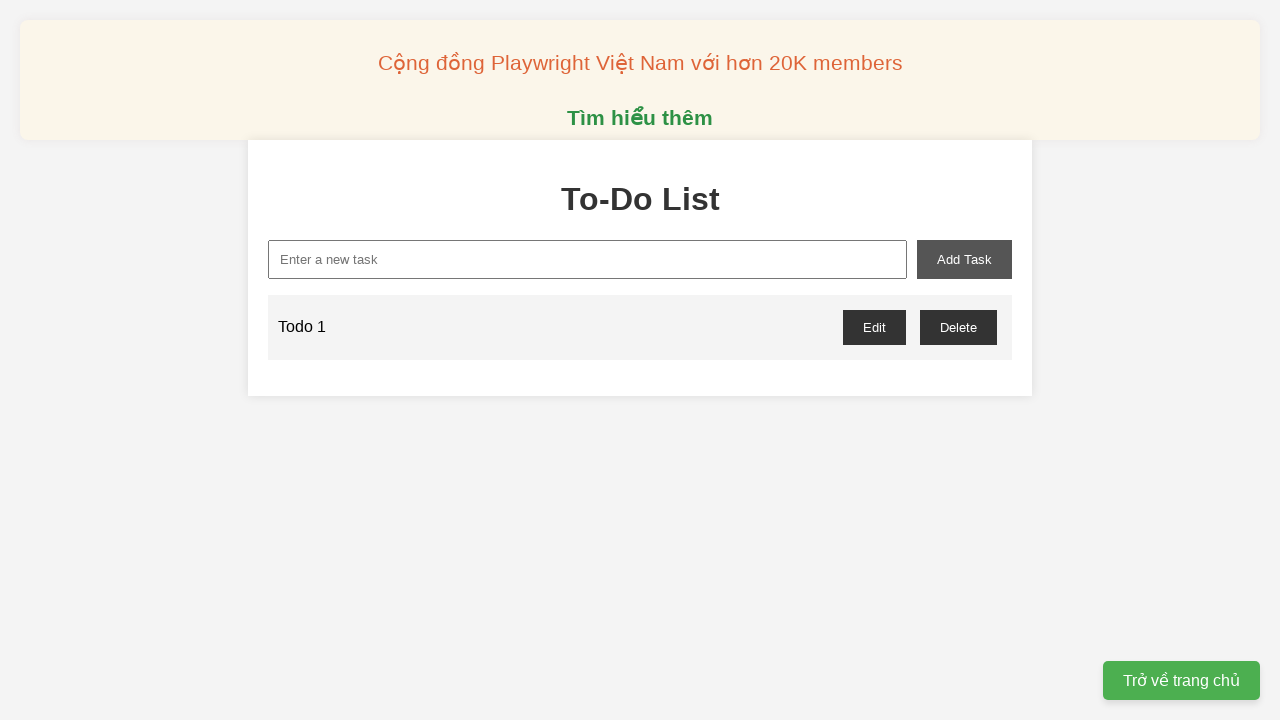

Filled new task input field with 'Todo 2' on xpath=//input[@id="new-task"]
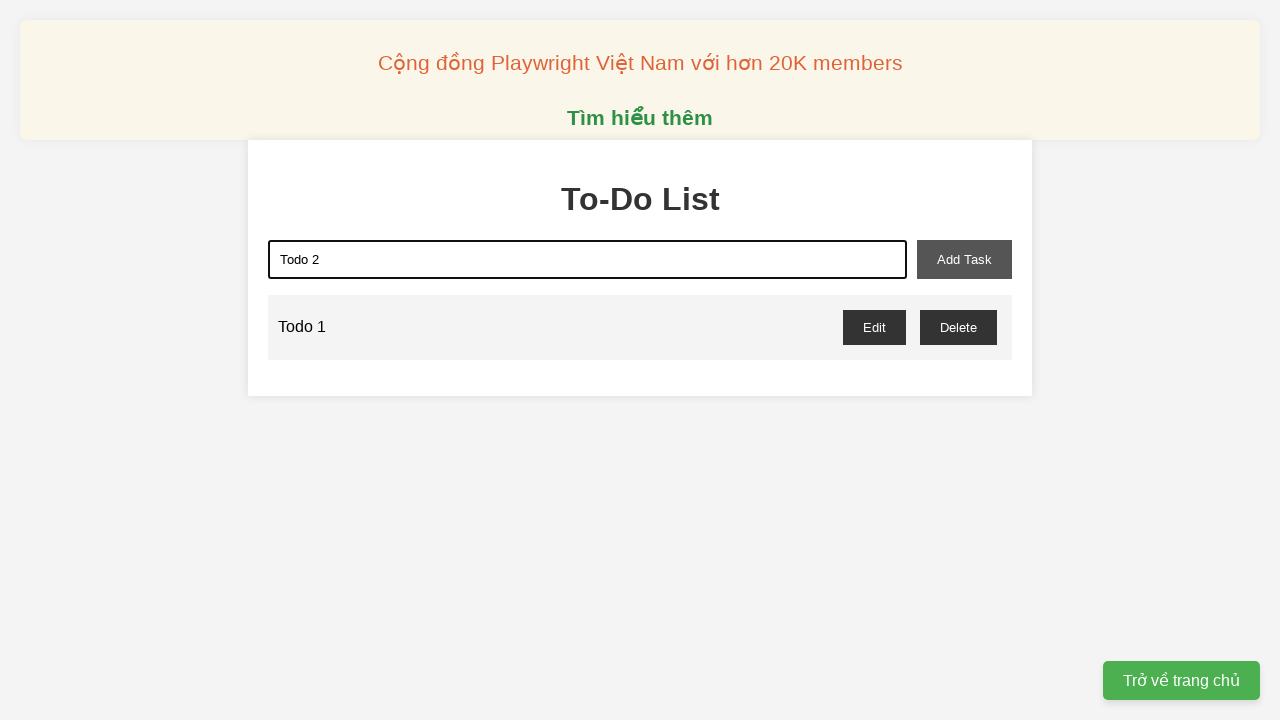

Clicked add task button for Todo 2 at (964, 259) on xpath=//button[@id="add-task"]
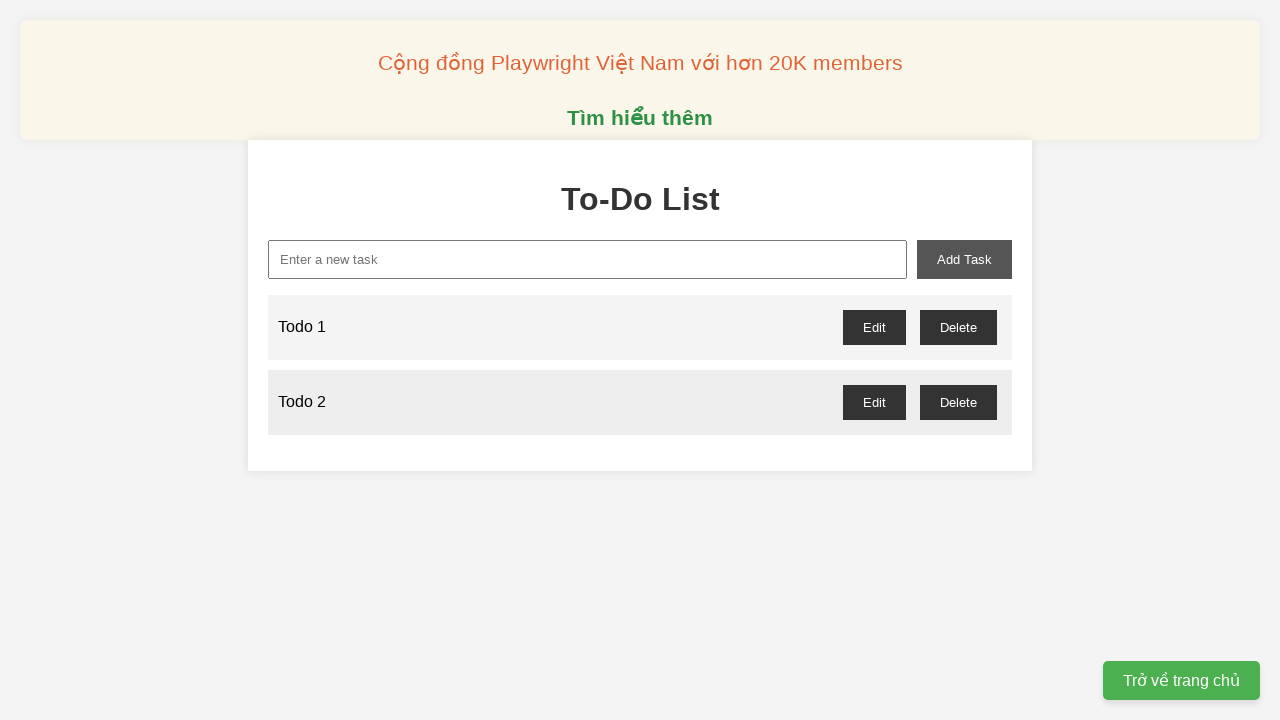

Filled new task input field with 'Todo 3' on xpath=//input[@id="new-task"]
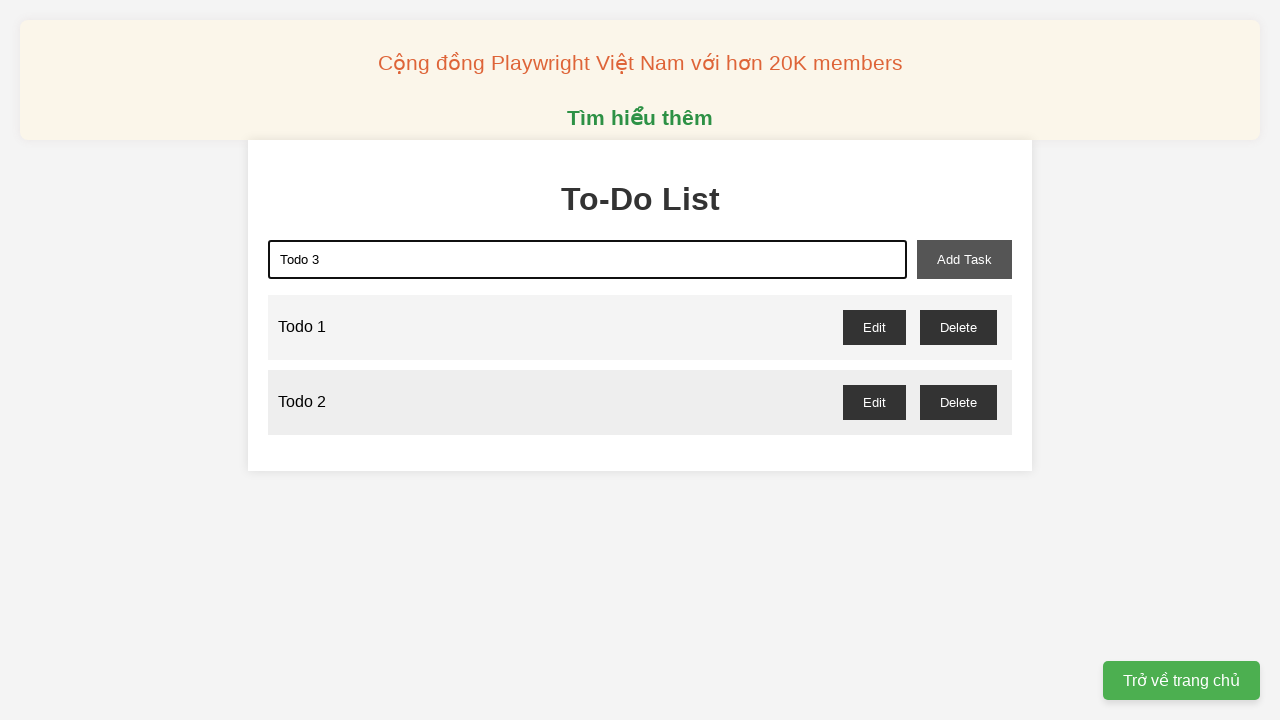

Clicked add task button for Todo 3 at (964, 259) on xpath=//button[@id="add-task"]
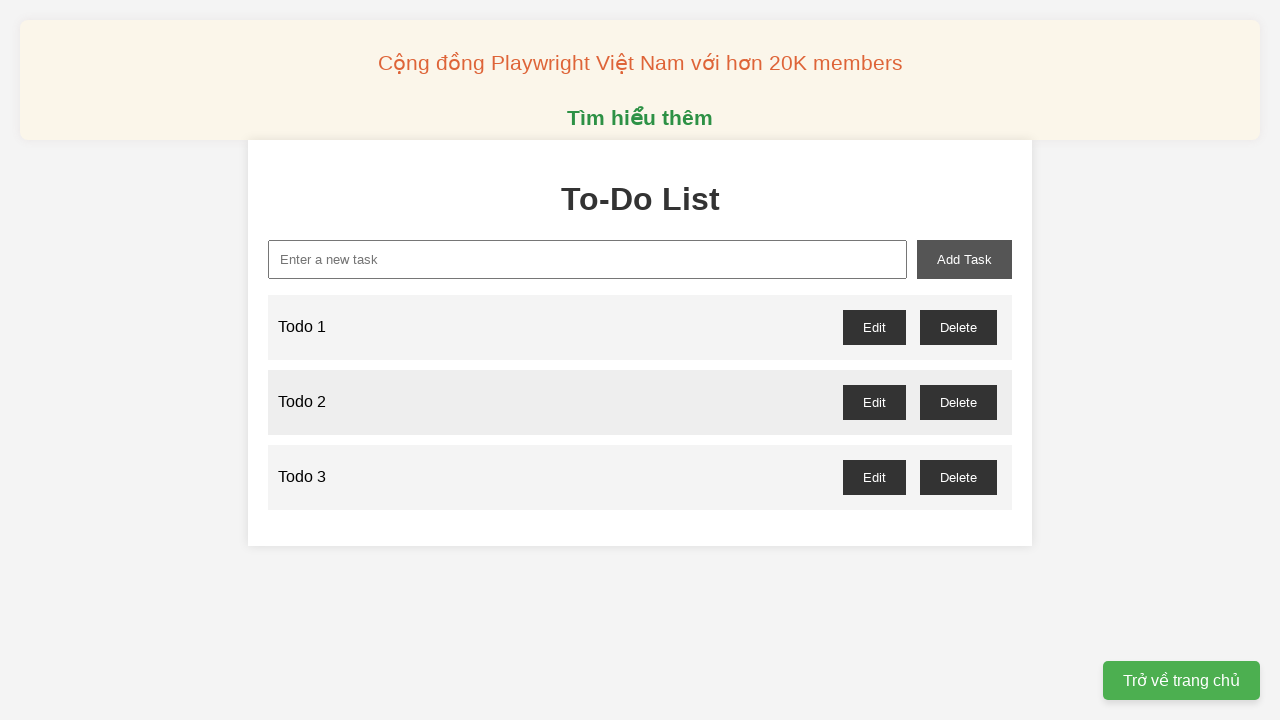

Filled new task input field with 'Todo 4' on xpath=//input[@id="new-task"]
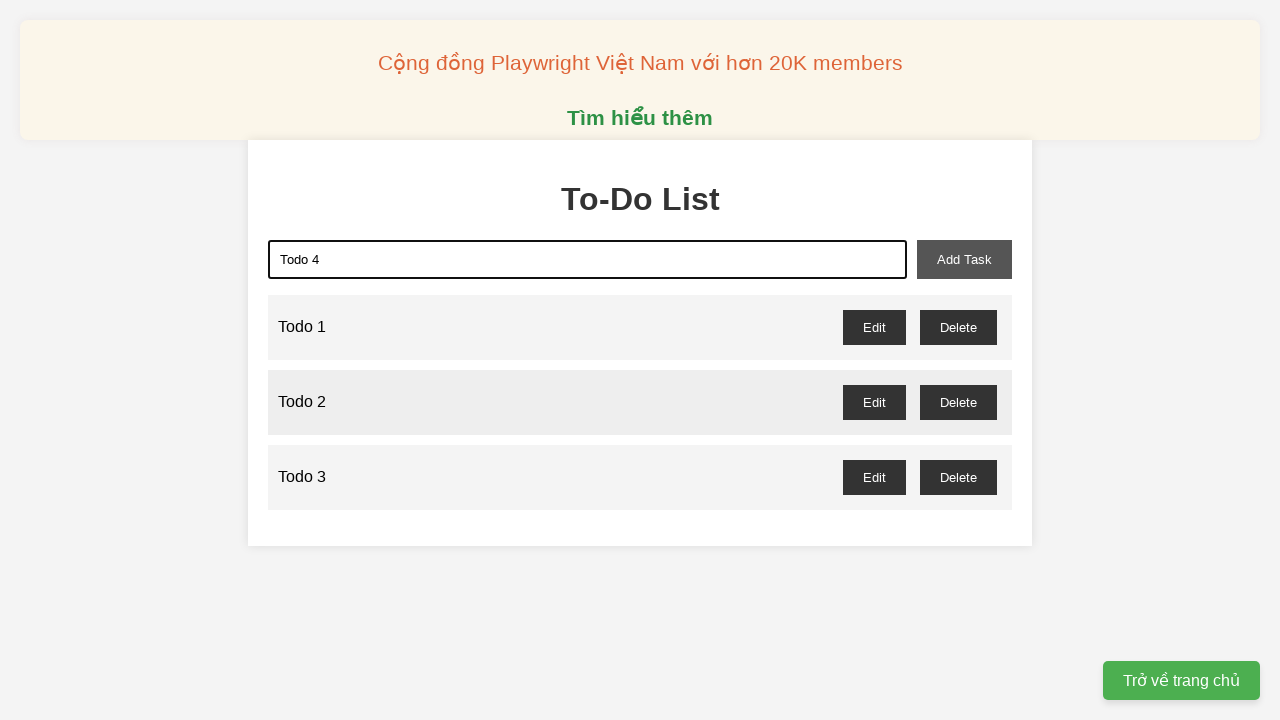

Clicked add task button for Todo 4 at (964, 259) on xpath=//button[@id="add-task"]
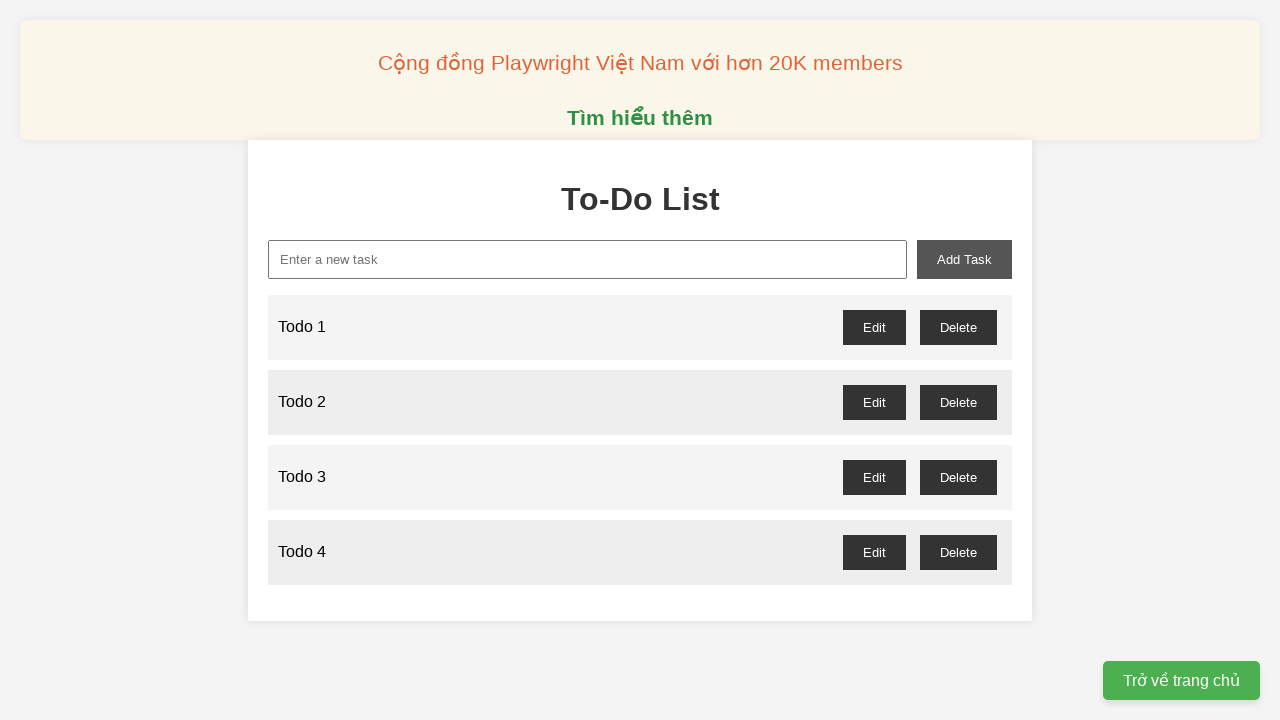

Filled new task input field with 'Todo 5' on xpath=//input[@id="new-task"]
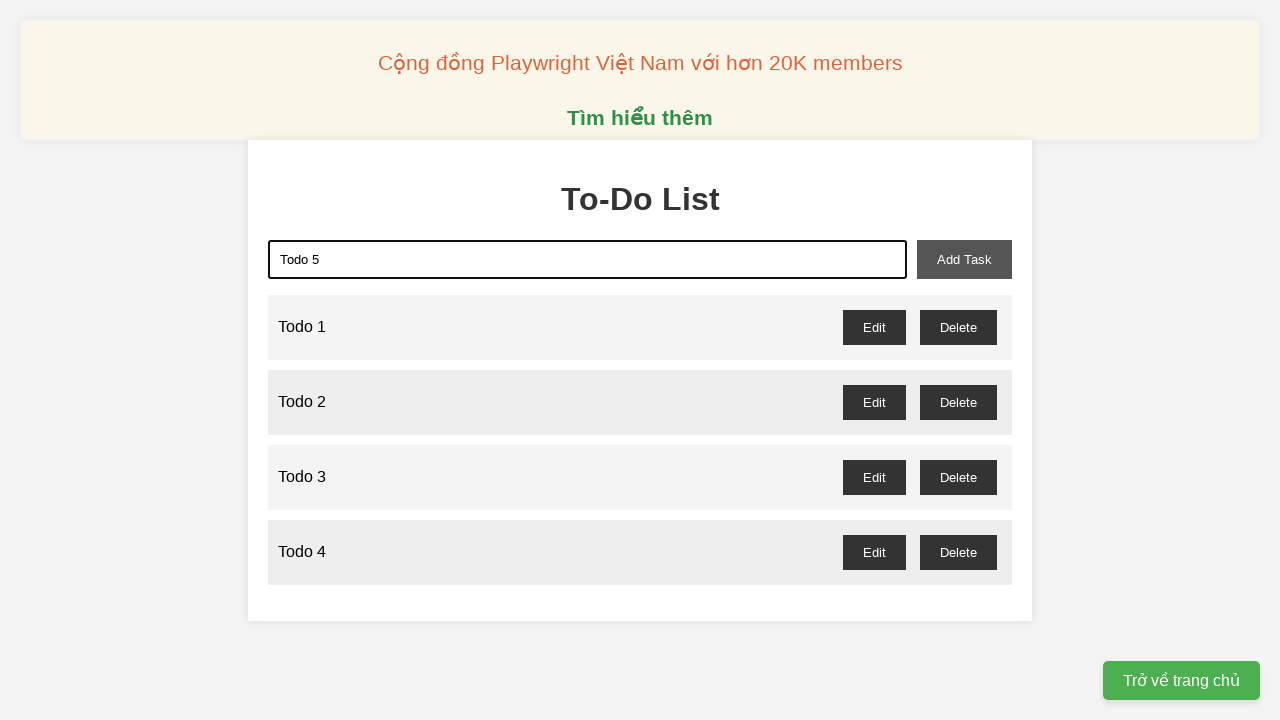

Clicked add task button for Todo 5 at (964, 259) on xpath=//button[@id="add-task"]
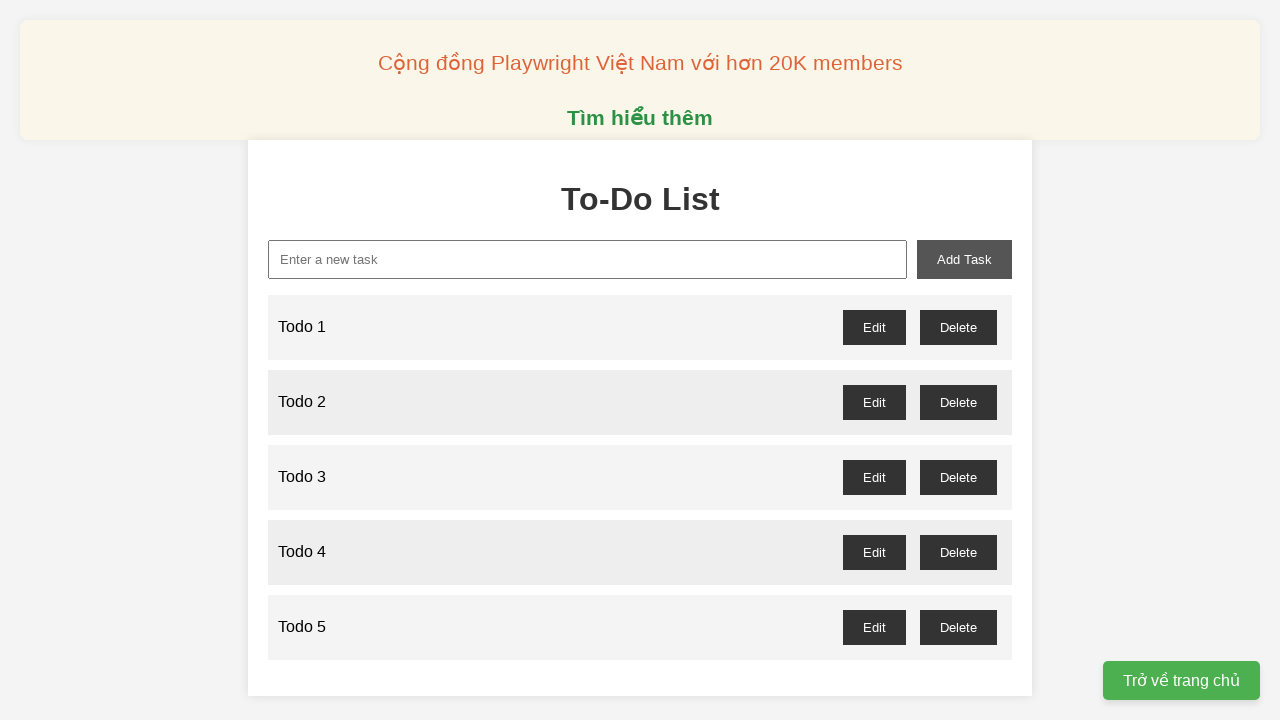

Filled new task input field with 'Todo 6' on xpath=//input[@id="new-task"]
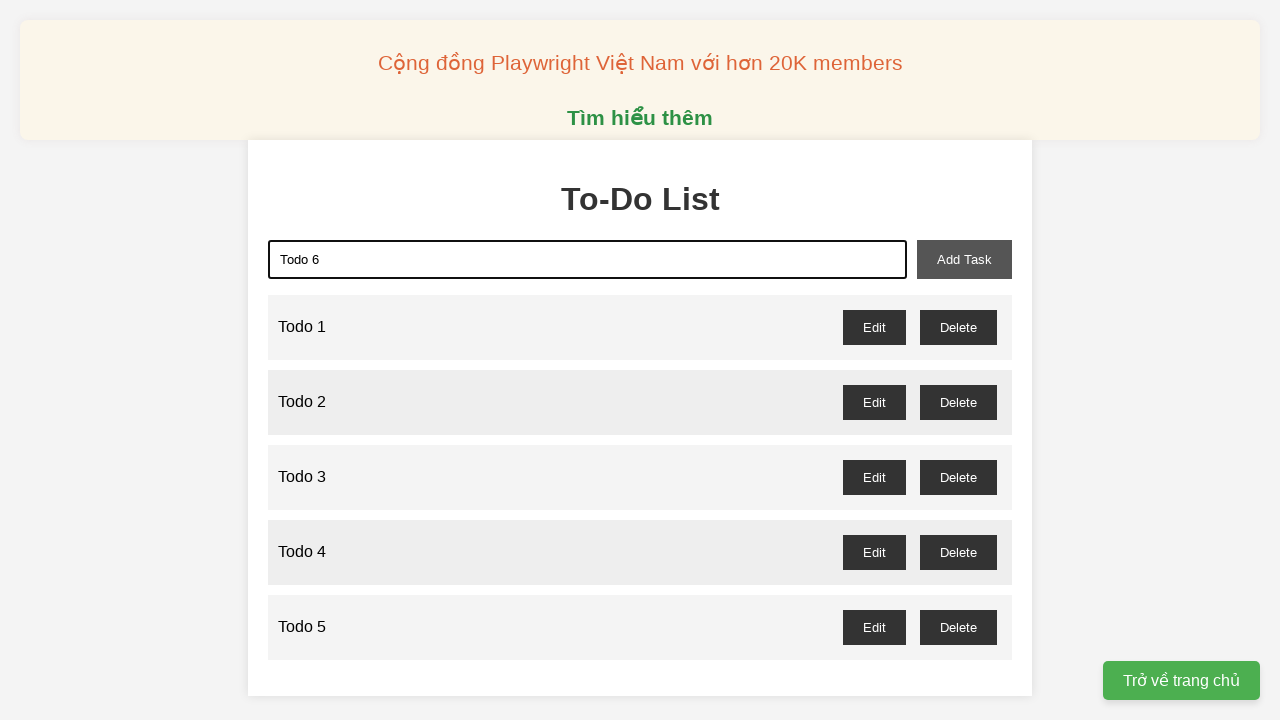

Clicked add task button for Todo 6 at (964, 259) on xpath=//button[@id="add-task"]
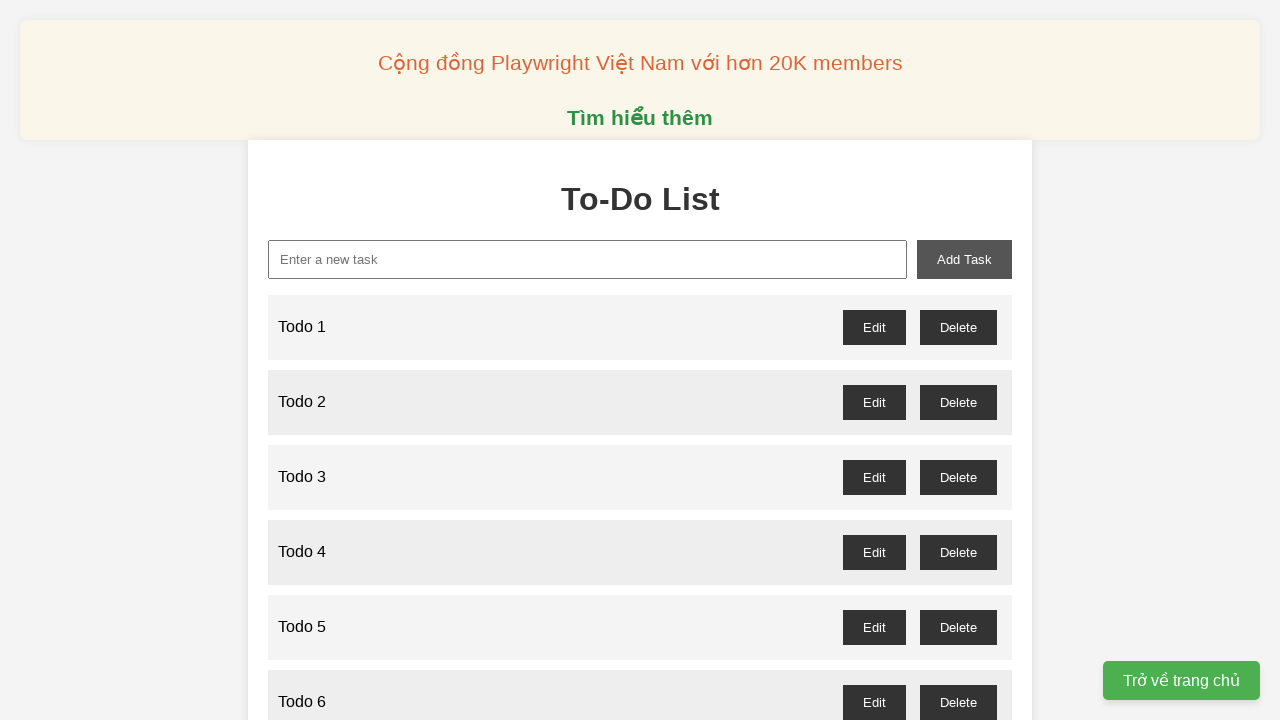

Filled new task input field with 'Todo 7' on xpath=//input[@id="new-task"]
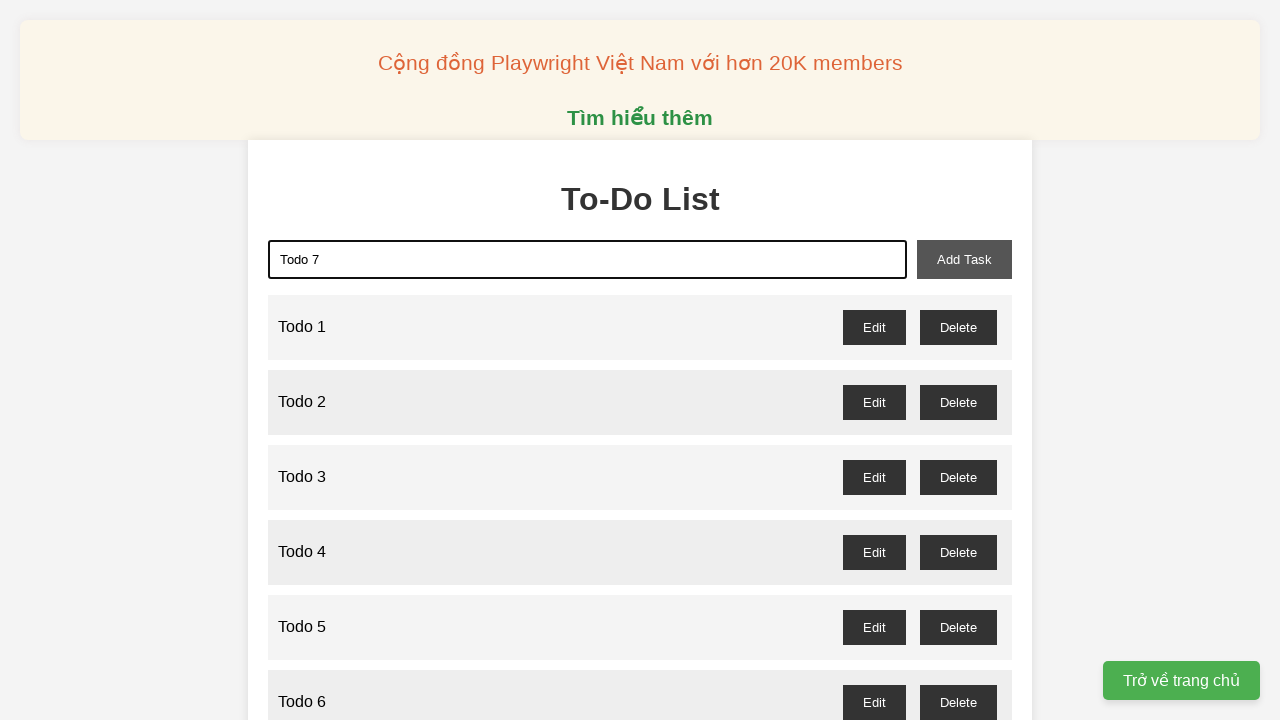

Clicked add task button for Todo 7 at (964, 259) on xpath=//button[@id="add-task"]
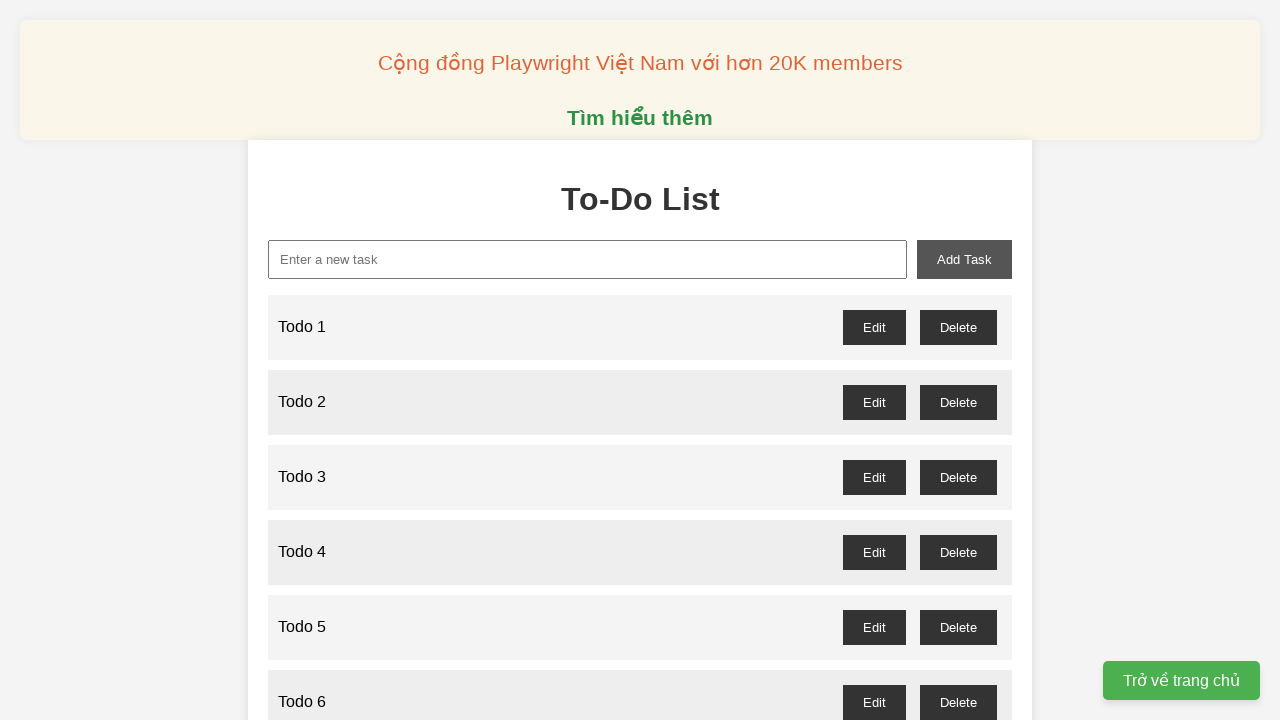

Filled new task input field with 'Todo 8' on xpath=//input[@id="new-task"]
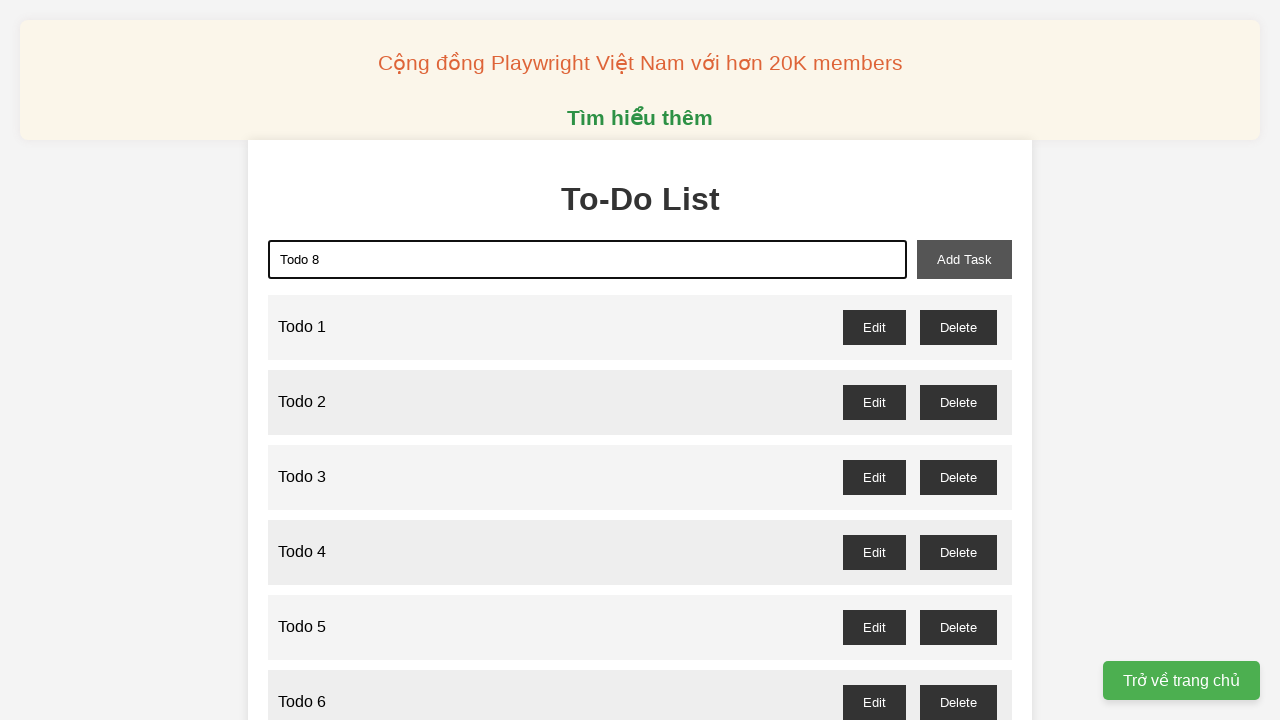

Clicked add task button for Todo 8 at (964, 259) on xpath=//button[@id="add-task"]
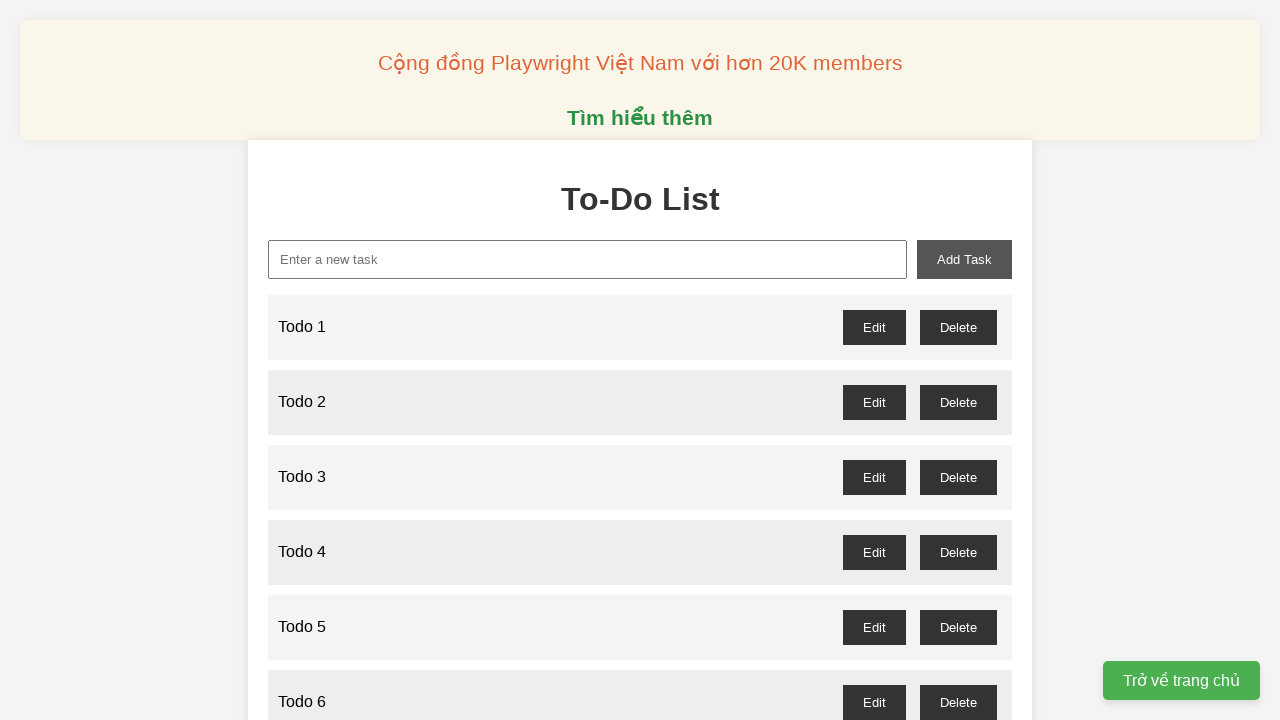

Filled new task input field with 'Todo 9' on xpath=//input[@id="new-task"]
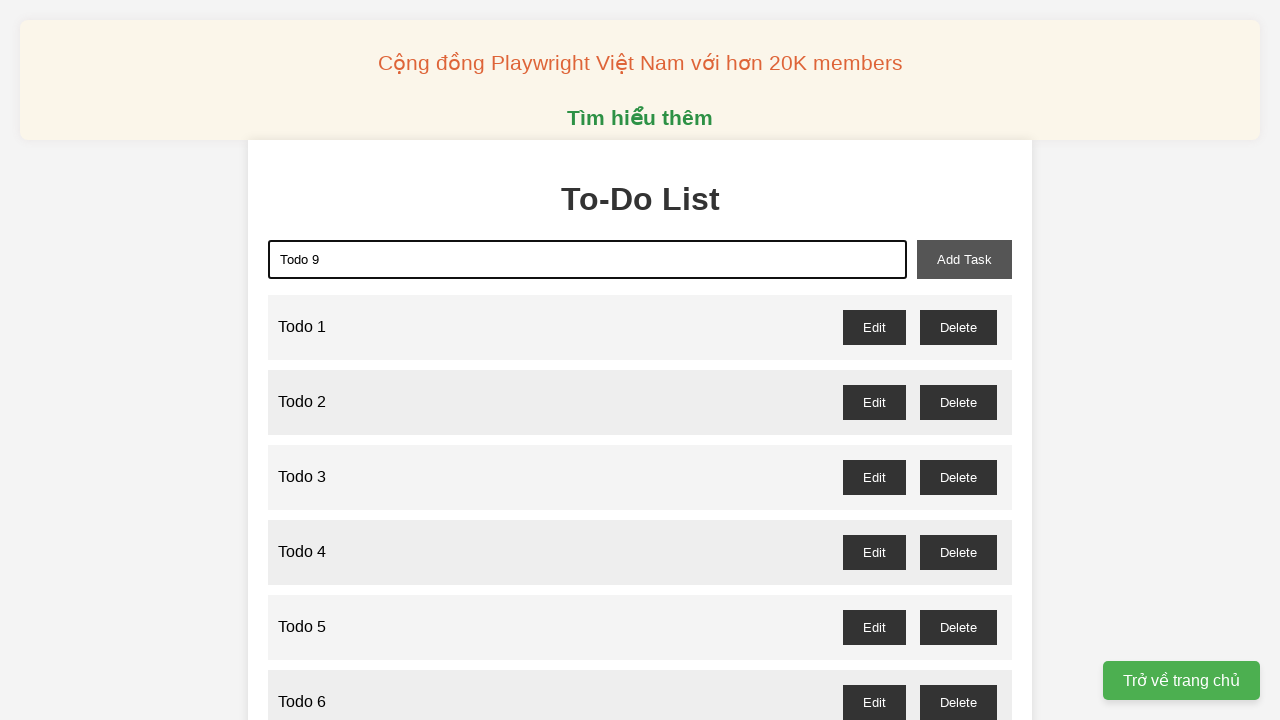

Clicked add task button for Todo 9 at (964, 259) on xpath=//button[@id="add-task"]
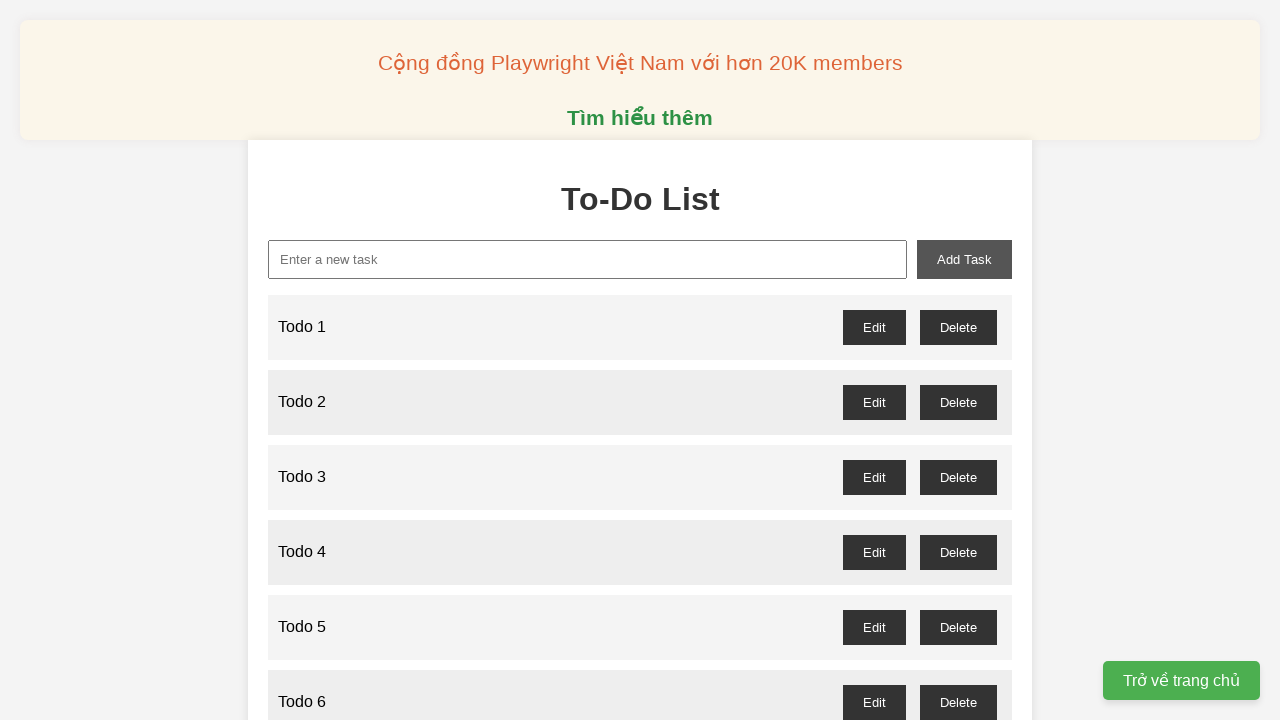

Filled new task input field with 'Todo 10' on xpath=//input[@id="new-task"]
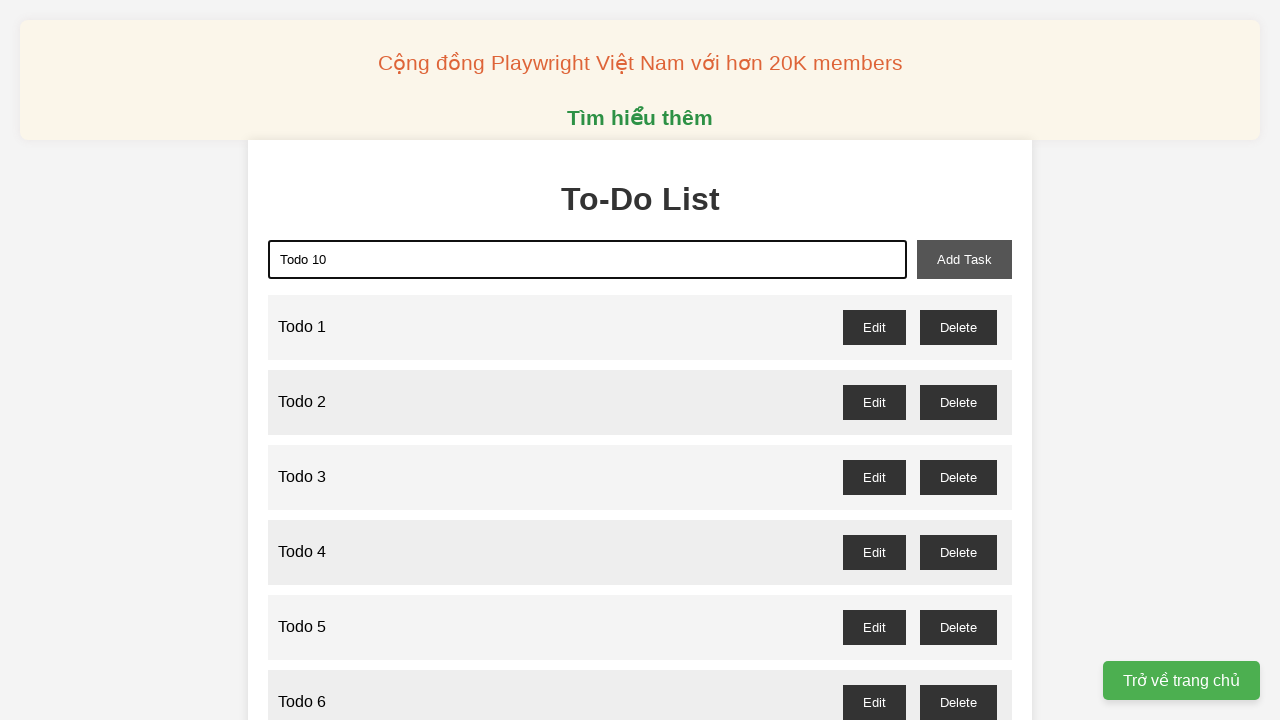

Clicked add task button for Todo 10 at (964, 259) on xpath=//button[@id="add-task"]
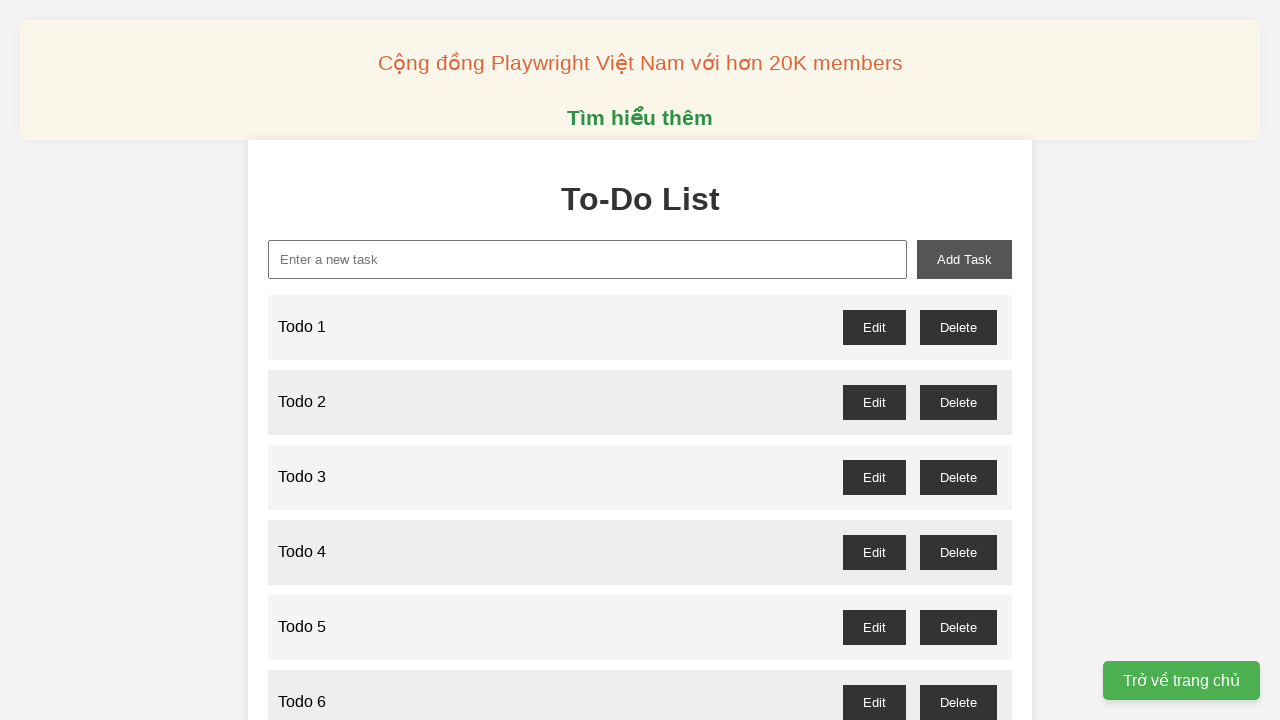

Filled new task input field with 'Todo 11' on xpath=//input[@id="new-task"]
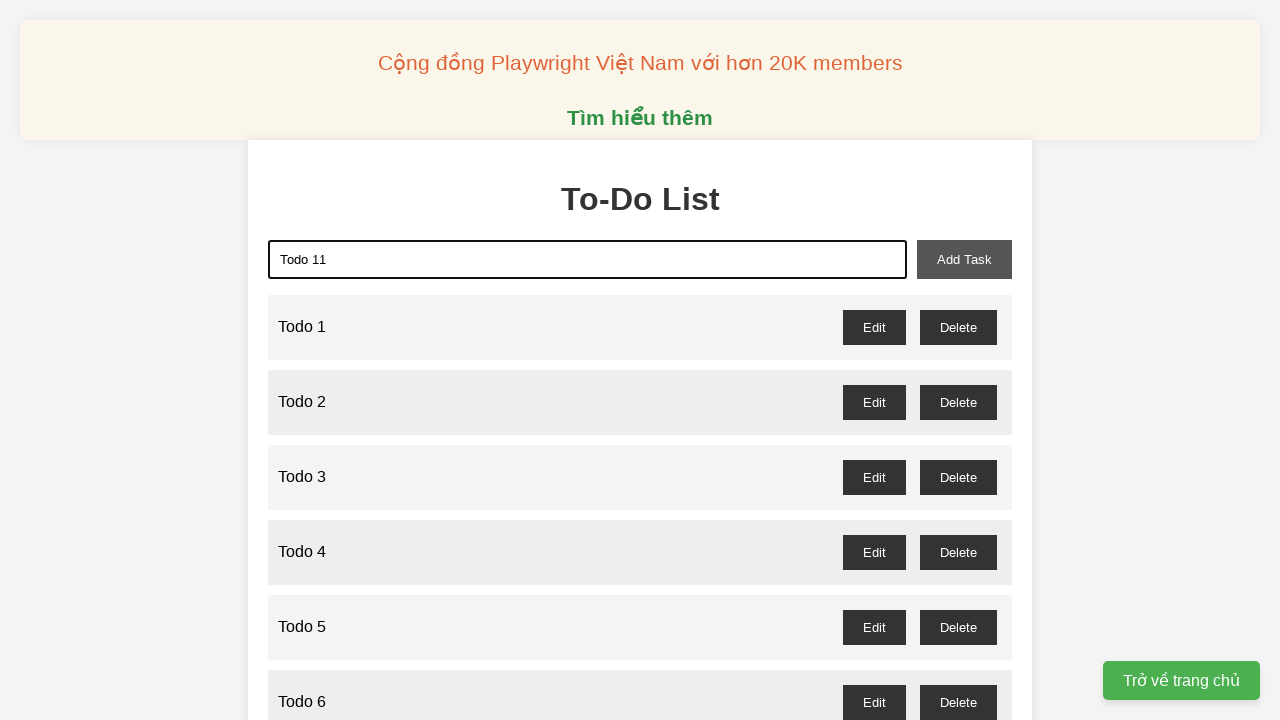

Clicked add task button for Todo 11 at (964, 259) on xpath=//button[@id="add-task"]
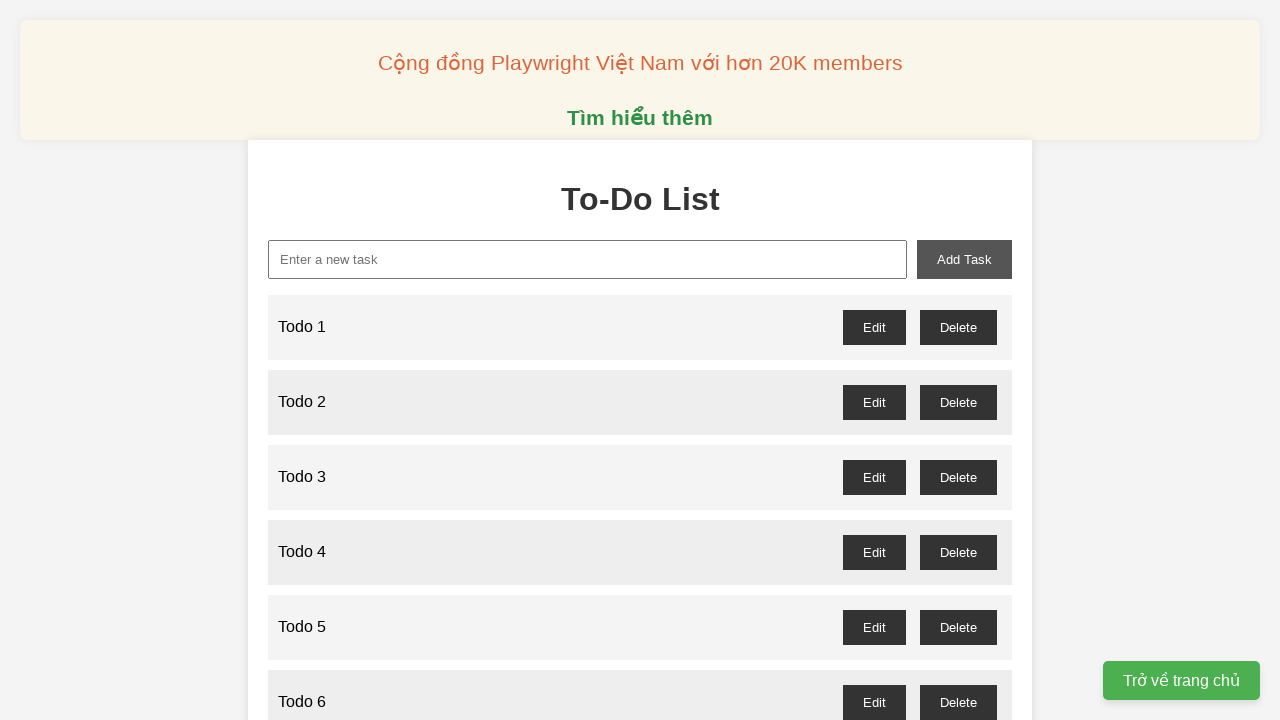

Filled new task input field with 'Todo 12' on xpath=//input[@id="new-task"]
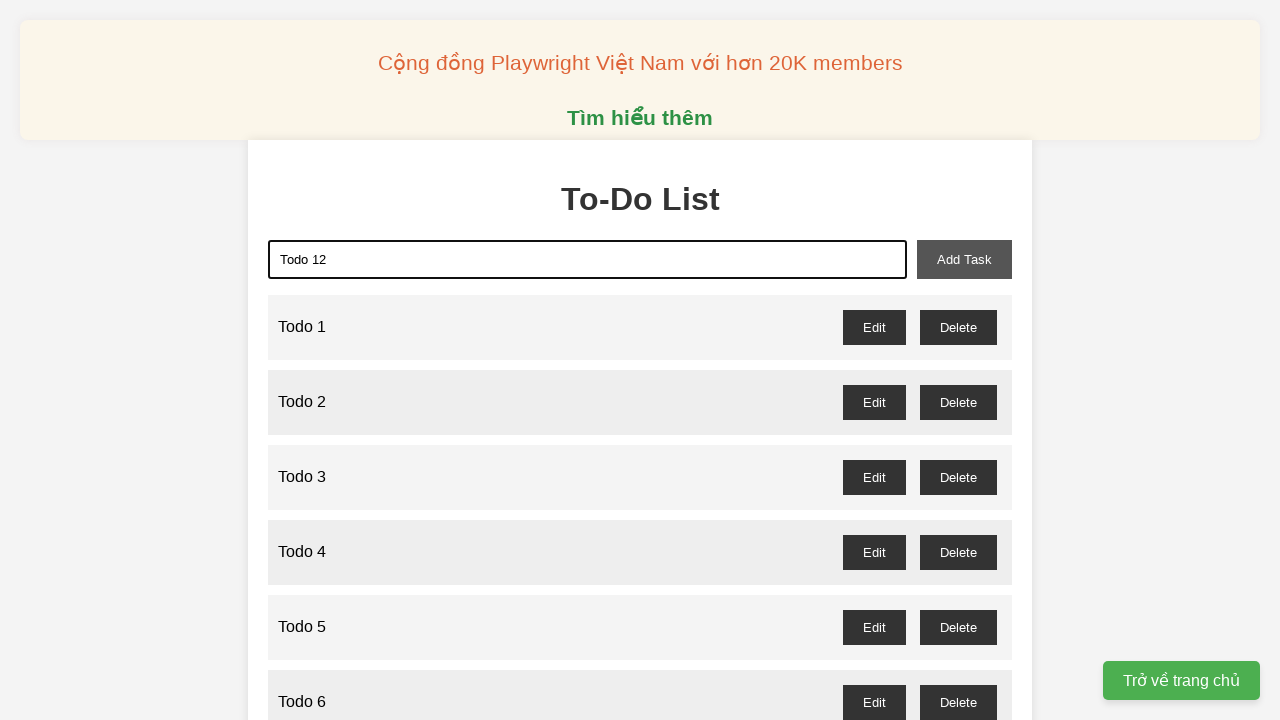

Clicked add task button for Todo 12 at (964, 259) on xpath=//button[@id="add-task"]
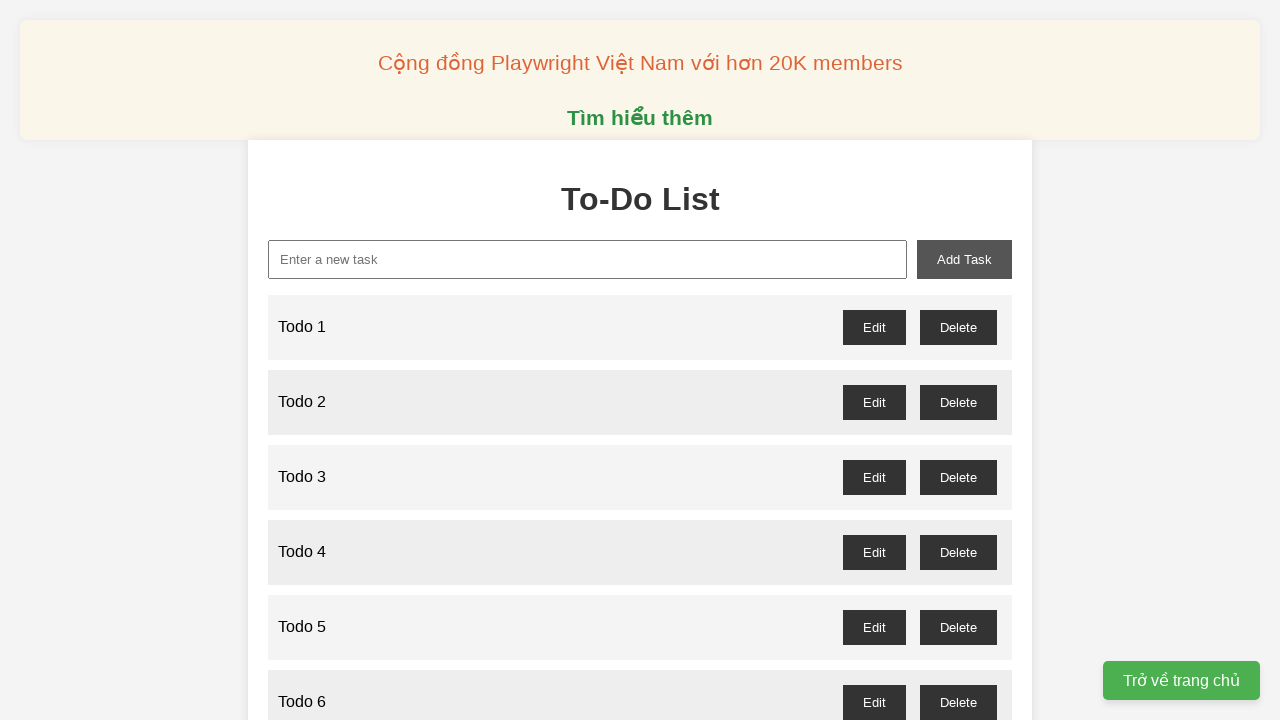

Filled new task input field with 'Todo 13' on xpath=//input[@id="new-task"]
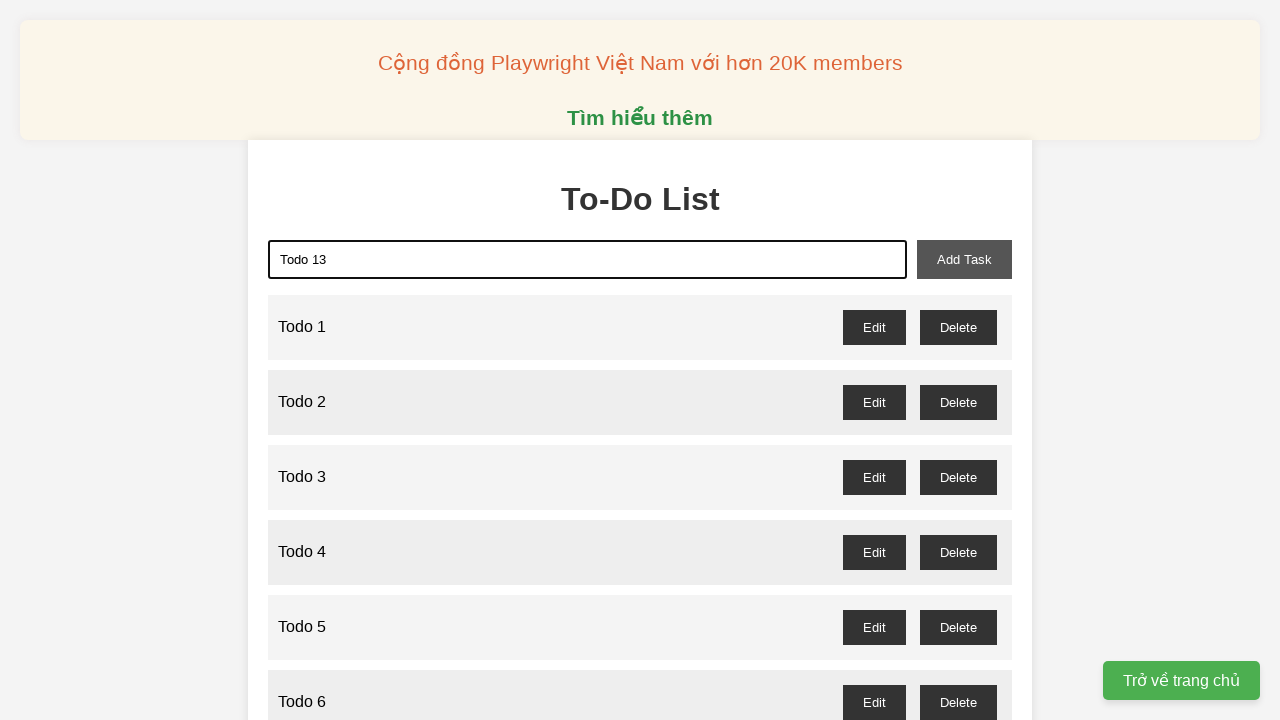

Clicked add task button for Todo 13 at (964, 259) on xpath=//button[@id="add-task"]
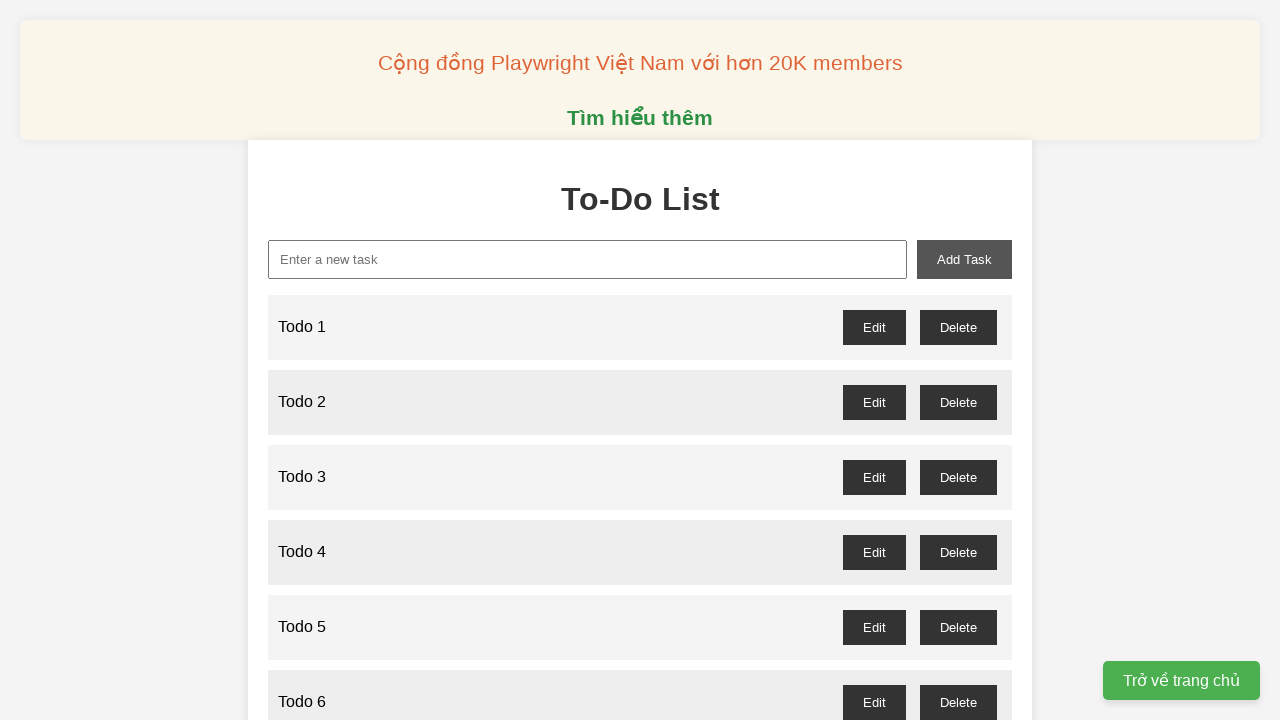

Filled new task input field with 'Todo 14' on xpath=//input[@id="new-task"]
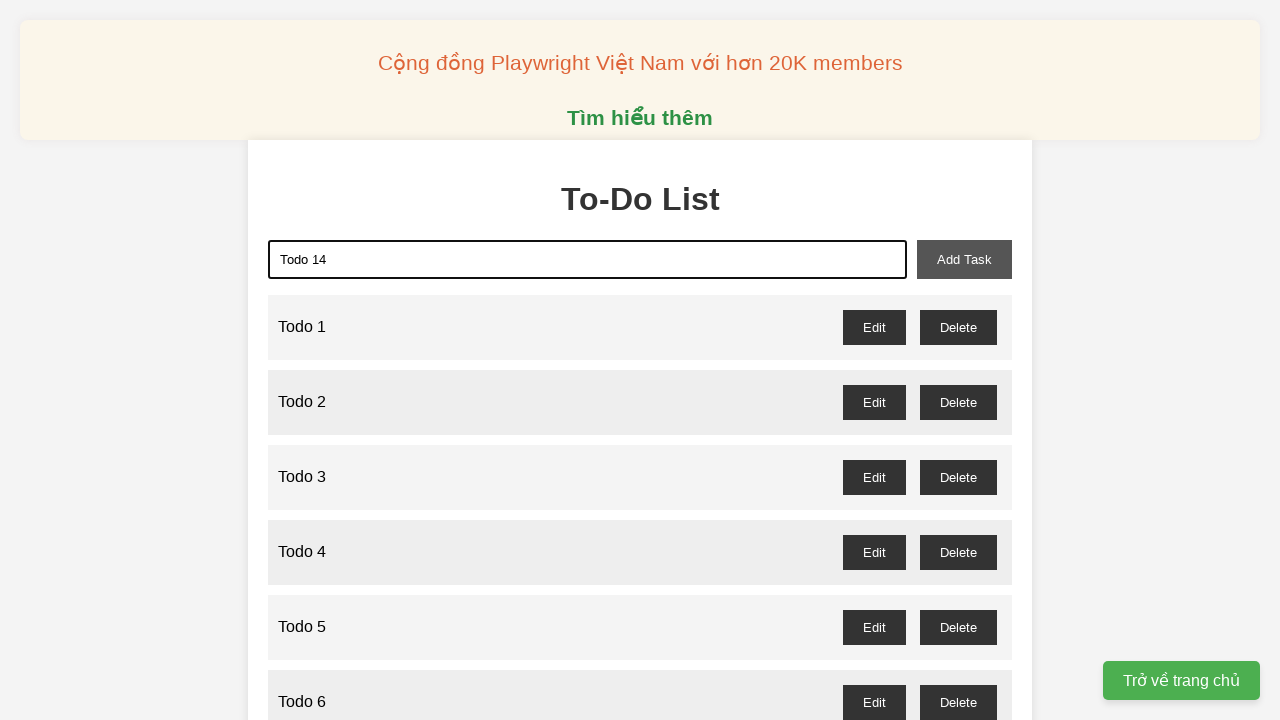

Clicked add task button for Todo 14 at (964, 259) on xpath=//button[@id="add-task"]
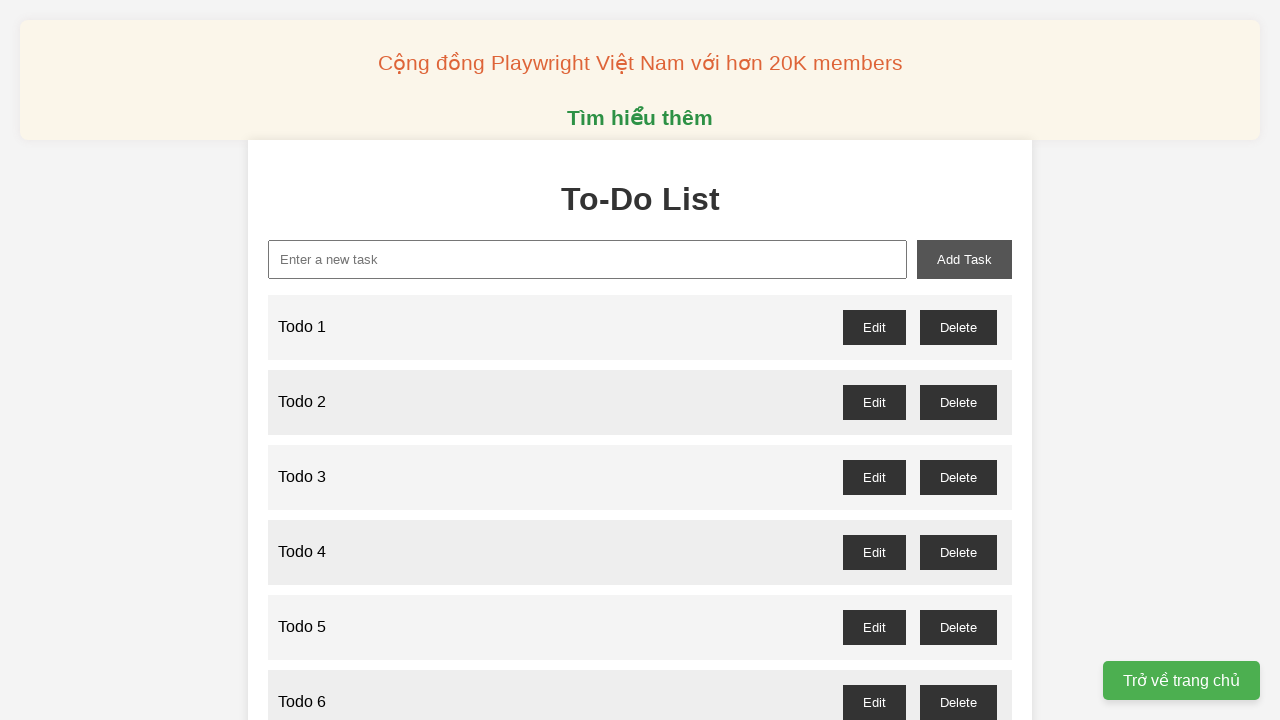

Filled new task input field with 'Todo 15' on xpath=//input[@id="new-task"]
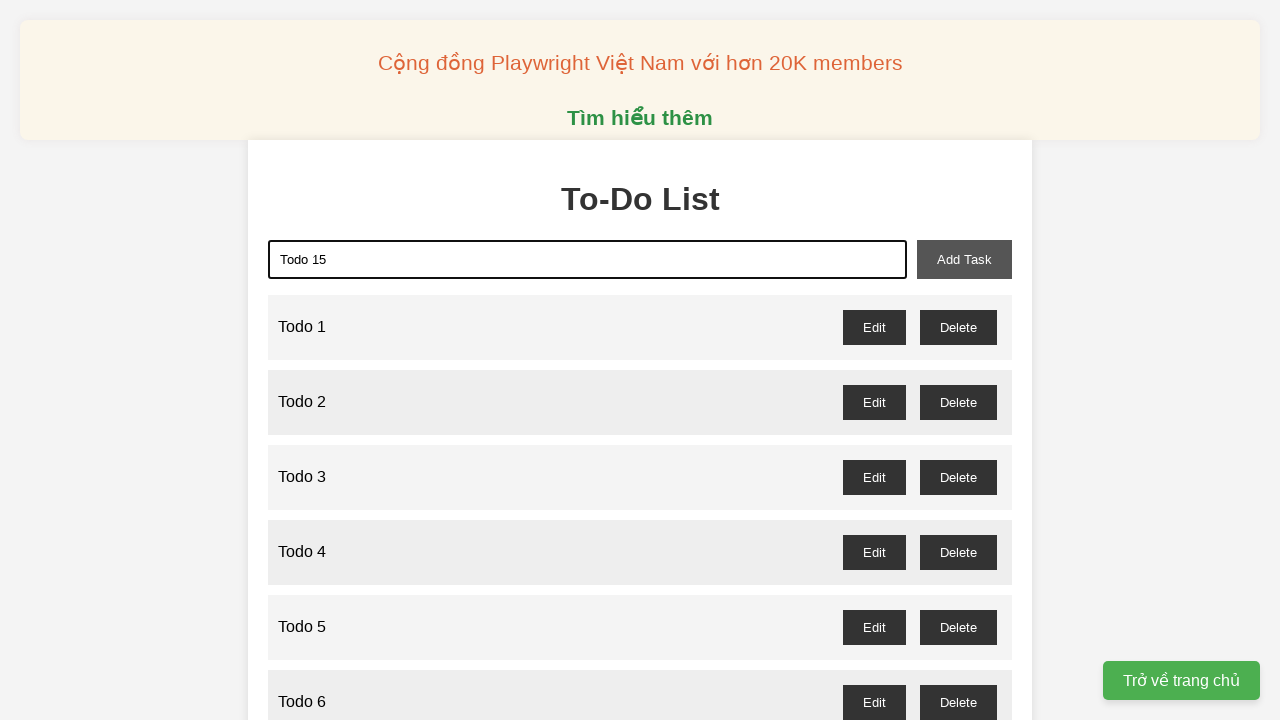

Clicked add task button for Todo 15 at (964, 259) on xpath=//button[@id="add-task"]
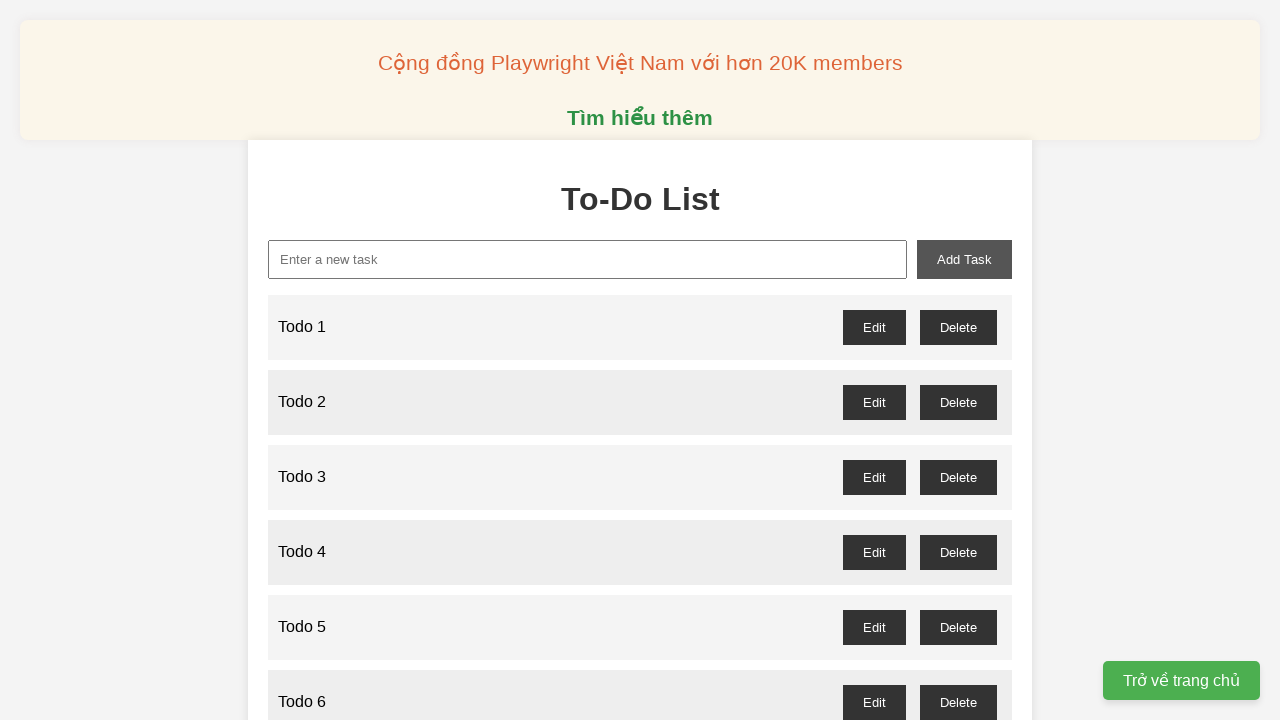

Filled new task input field with 'Todo 16' on xpath=//input[@id="new-task"]
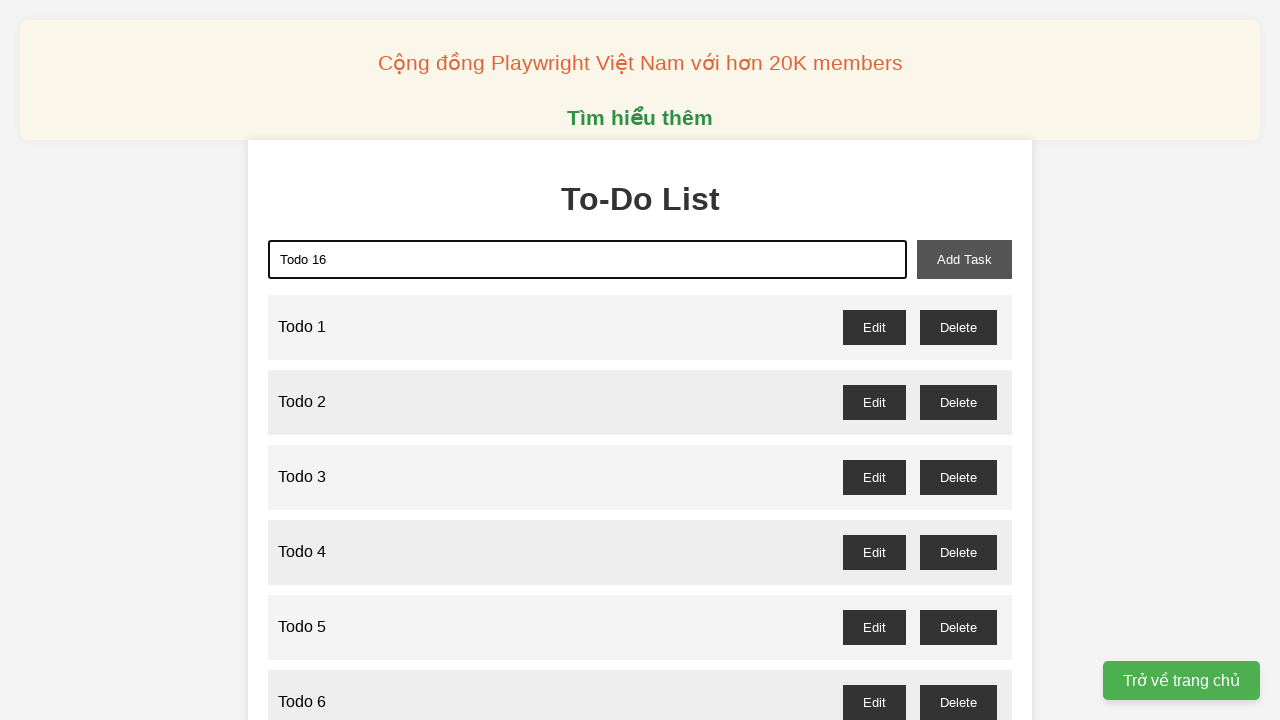

Clicked add task button for Todo 16 at (964, 259) on xpath=//button[@id="add-task"]
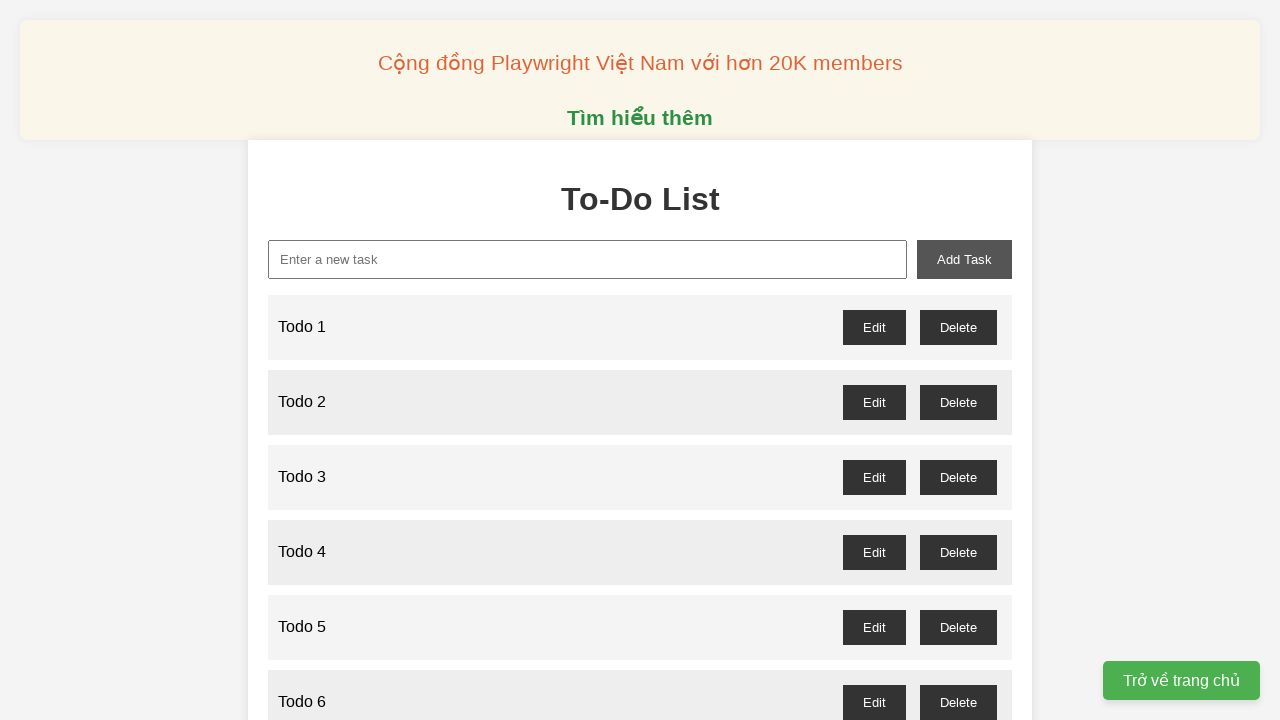

Filled new task input field with 'Todo 17' on xpath=//input[@id="new-task"]
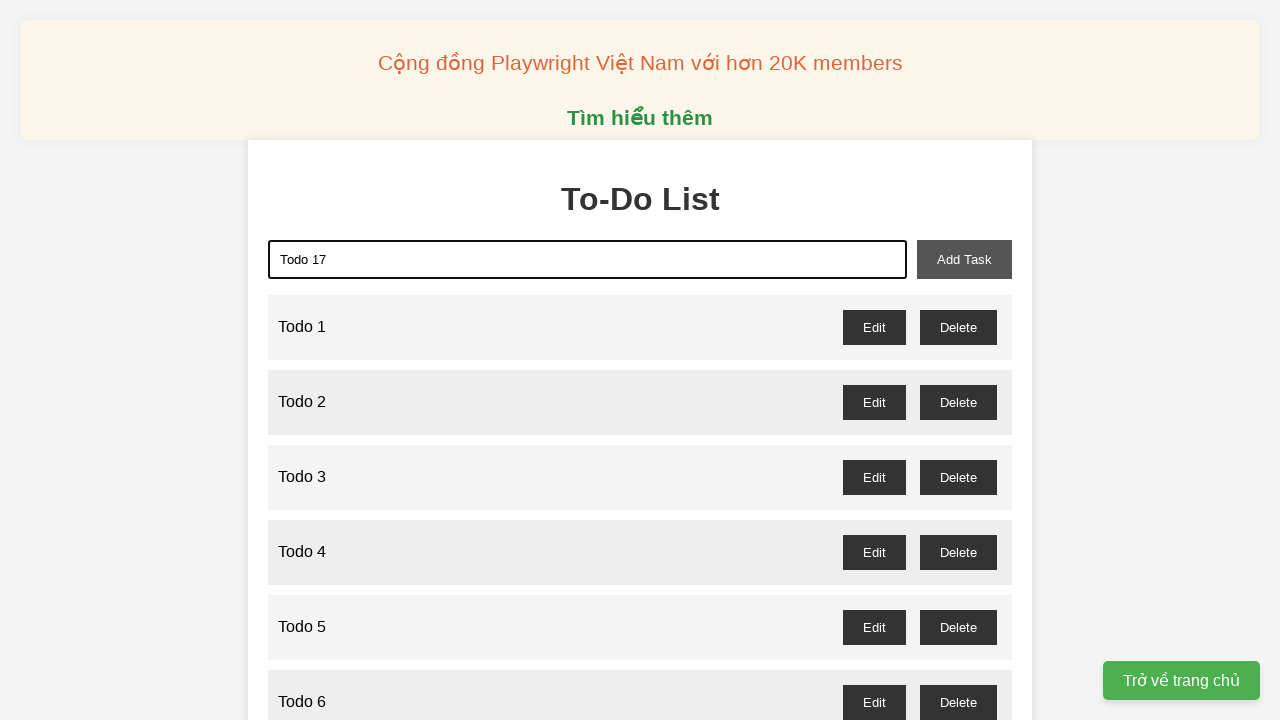

Clicked add task button for Todo 17 at (964, 259) on xpath=//button[@id="add-task"]
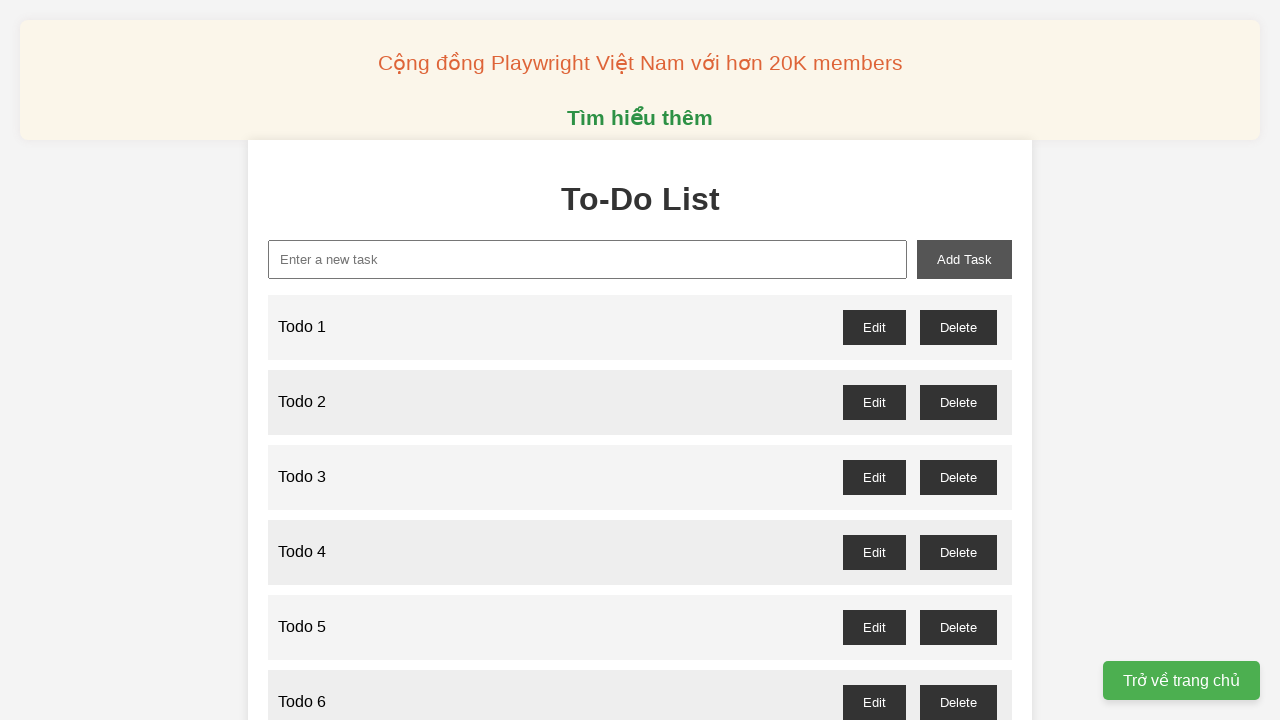

Filled new task input field with 'Todo 18' on xpath=//input[@id="new-task"]
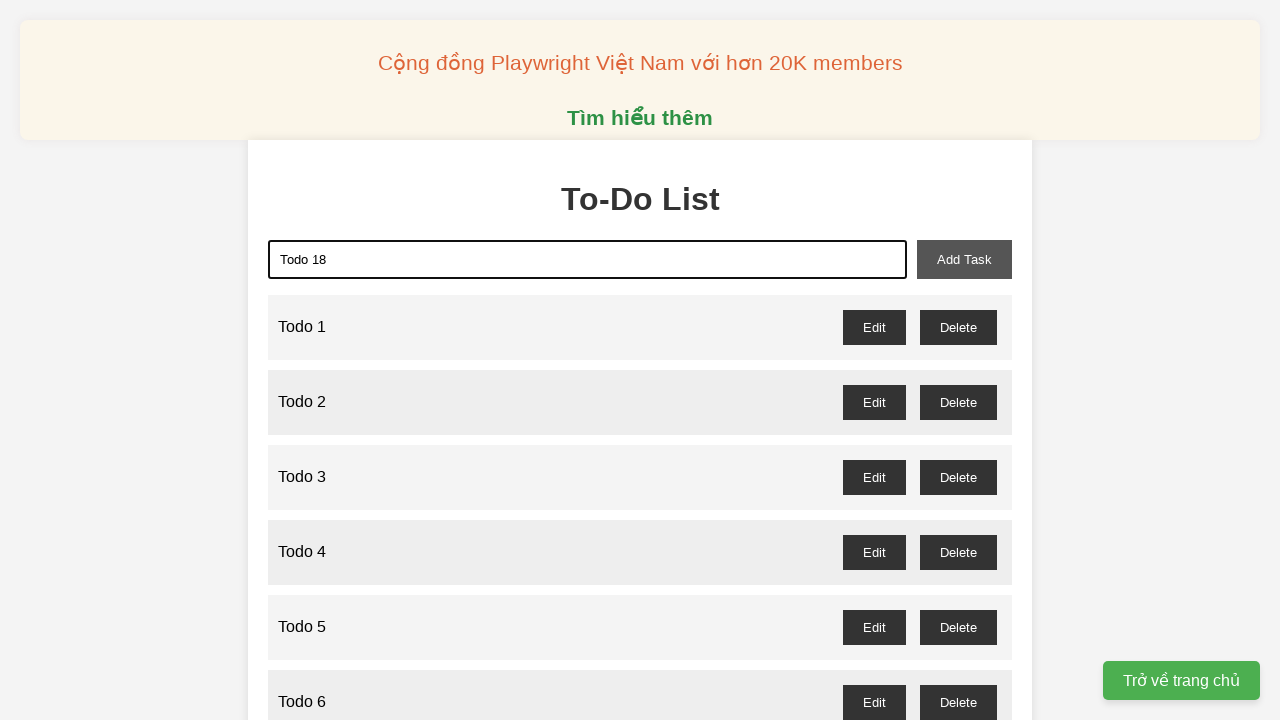

Clicked add task button for Todo 18 at (964, 259) on xpath=//button[@id="add-task"]
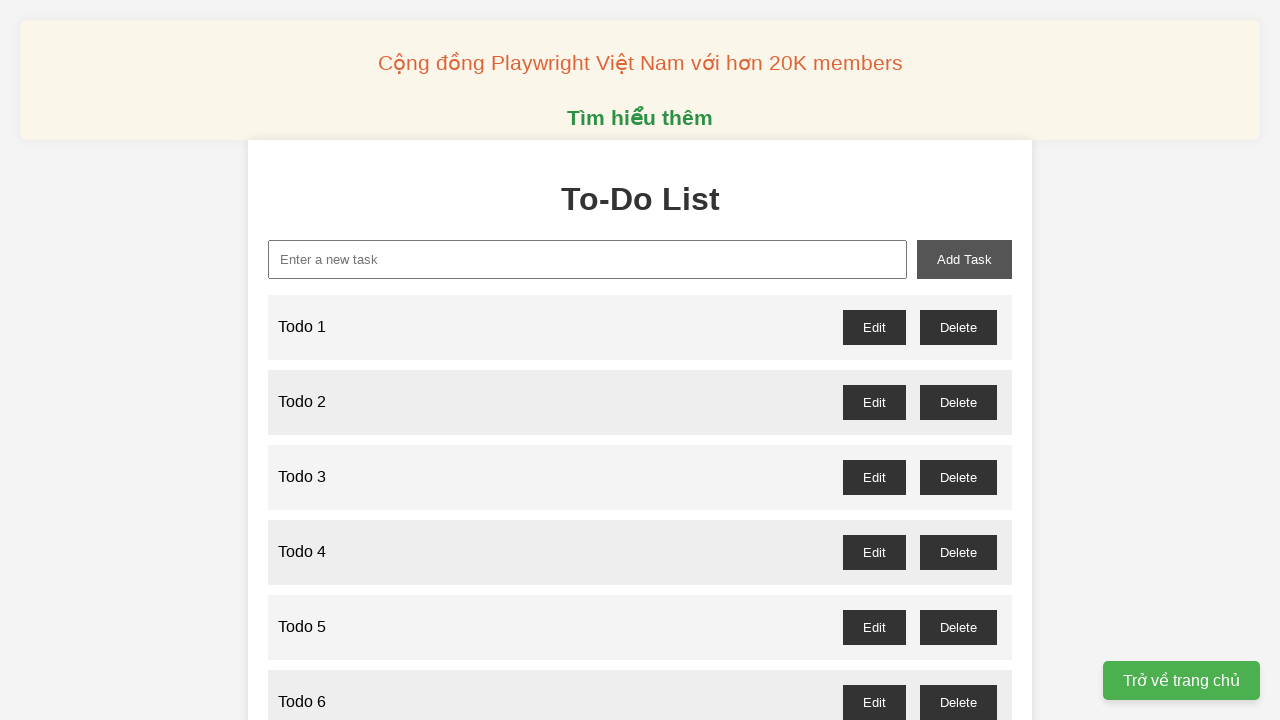

Filled new task input field with 'Todo 19' on xpath=//input[@id="new-task"]
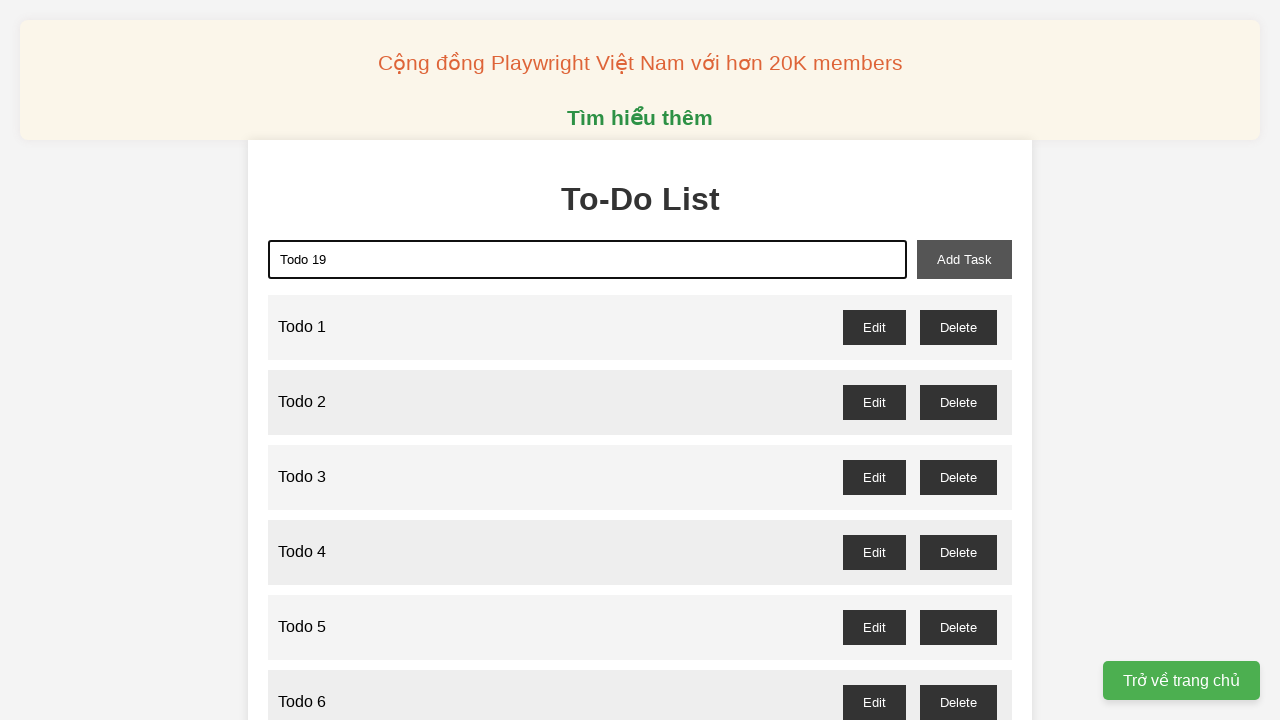

Clicked add task button for Todo 19 at (964, 259) on xpath=//button[@id="add-task"]
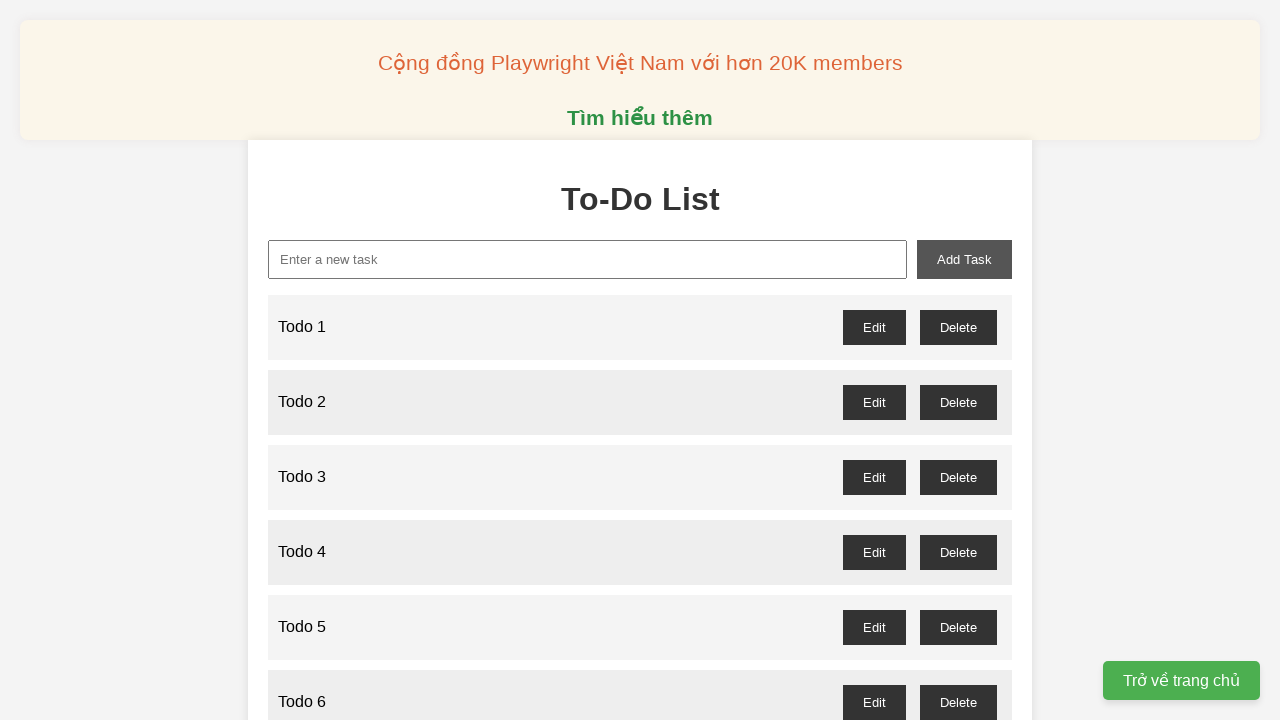

Filled new task input field with 'Todo 20' on xpath=//input[@id="new-task"]
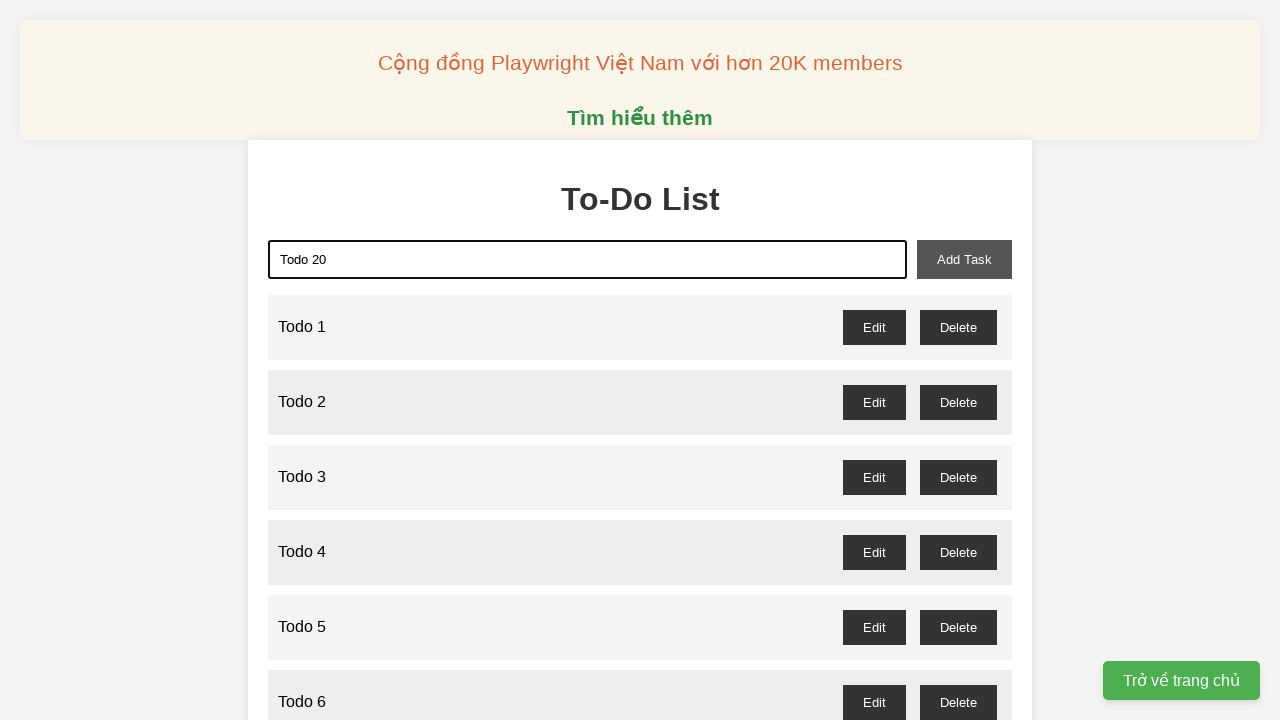

Clicked add task button for Todo 20 at (964, 259) on xpath=//button[@id="add-task"]
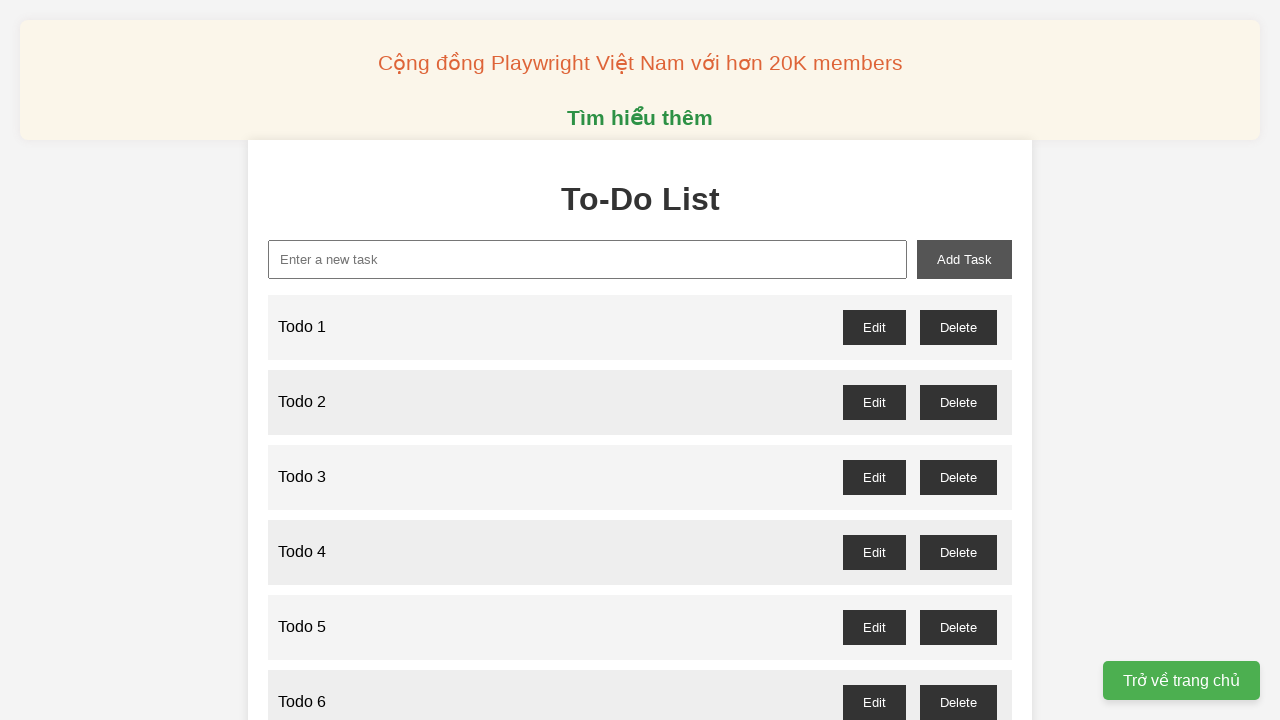

Filled new task input field with 'Todo 21' on xpath=//input[@id="new-task"]
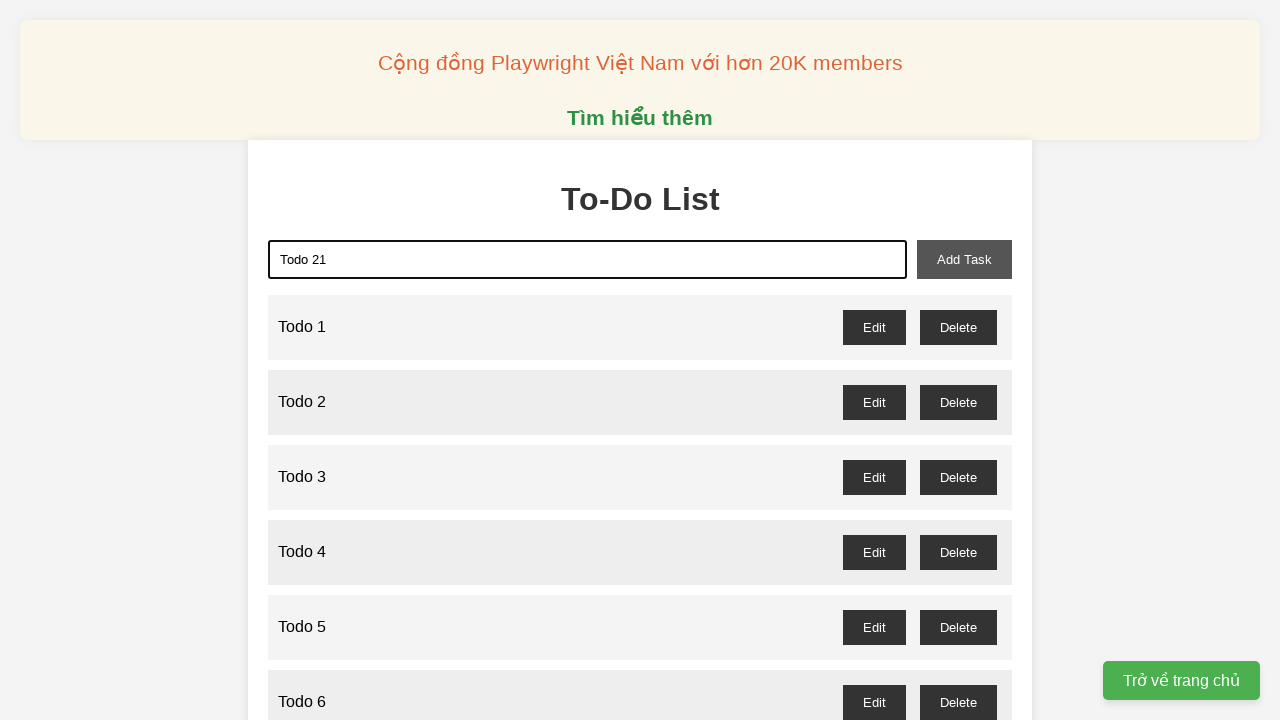

Clicked add task button for Todo 21 at (964, 259) on xpath=//button[@id="add-task"]
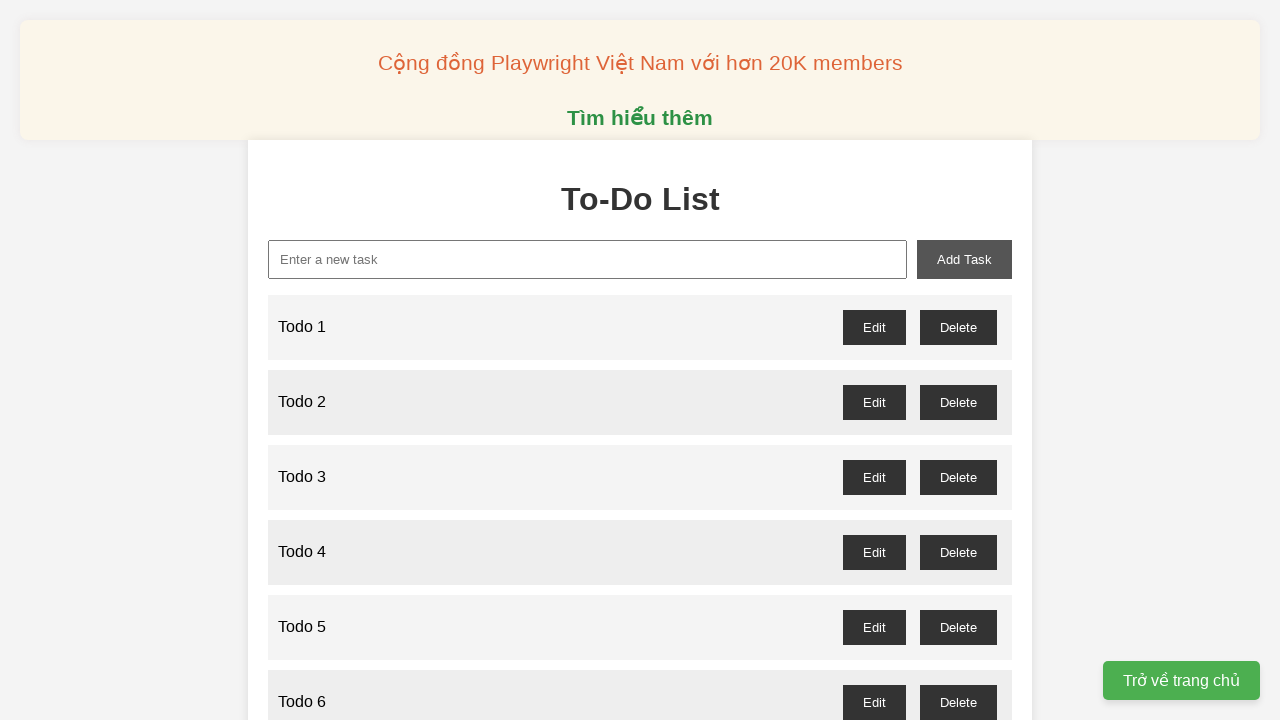

Filled new task input field with 'Todo 22' on xpath=//input[@id="new-task"]
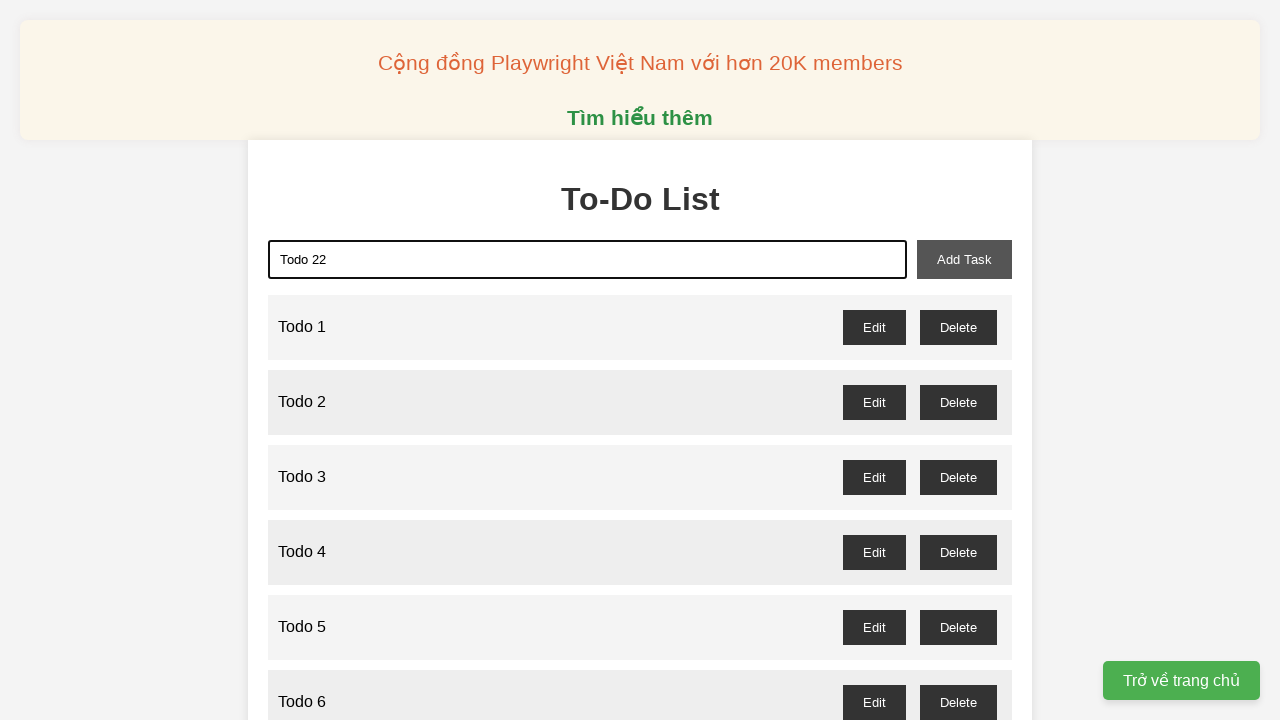

Clicked add task button for Todo 22 at (964, 259) on xpath=//button[@id="add-task"]
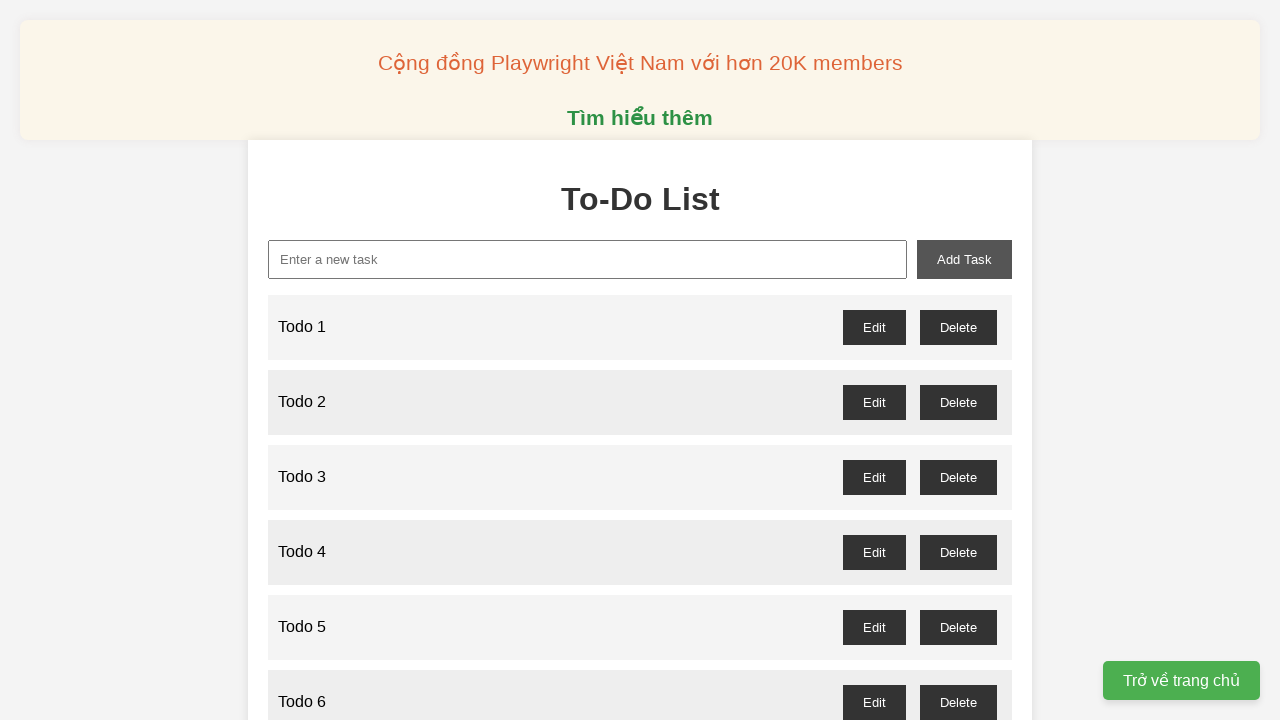

Filled new task input field with 'Todo 23' on xpath=//input[@id="new-task"]
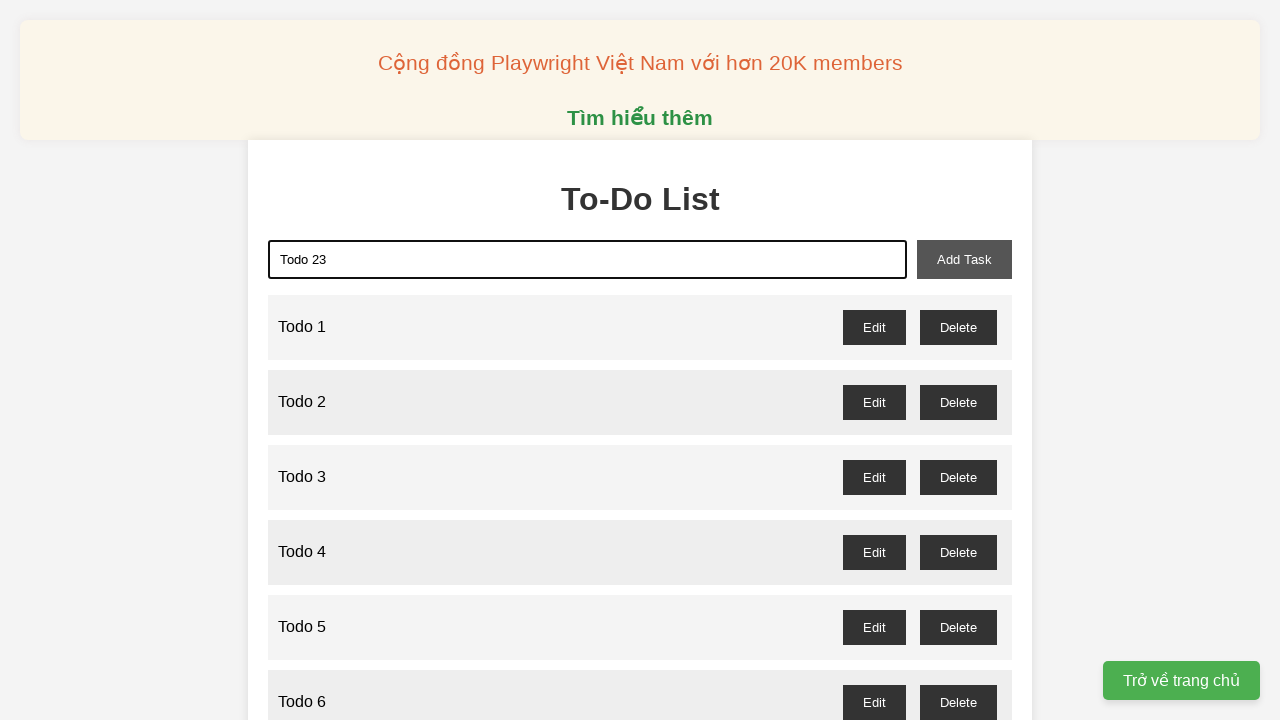

Clicked add task button for Todo 23 at (964, 259) on xpath=//button[@id="add-task"]
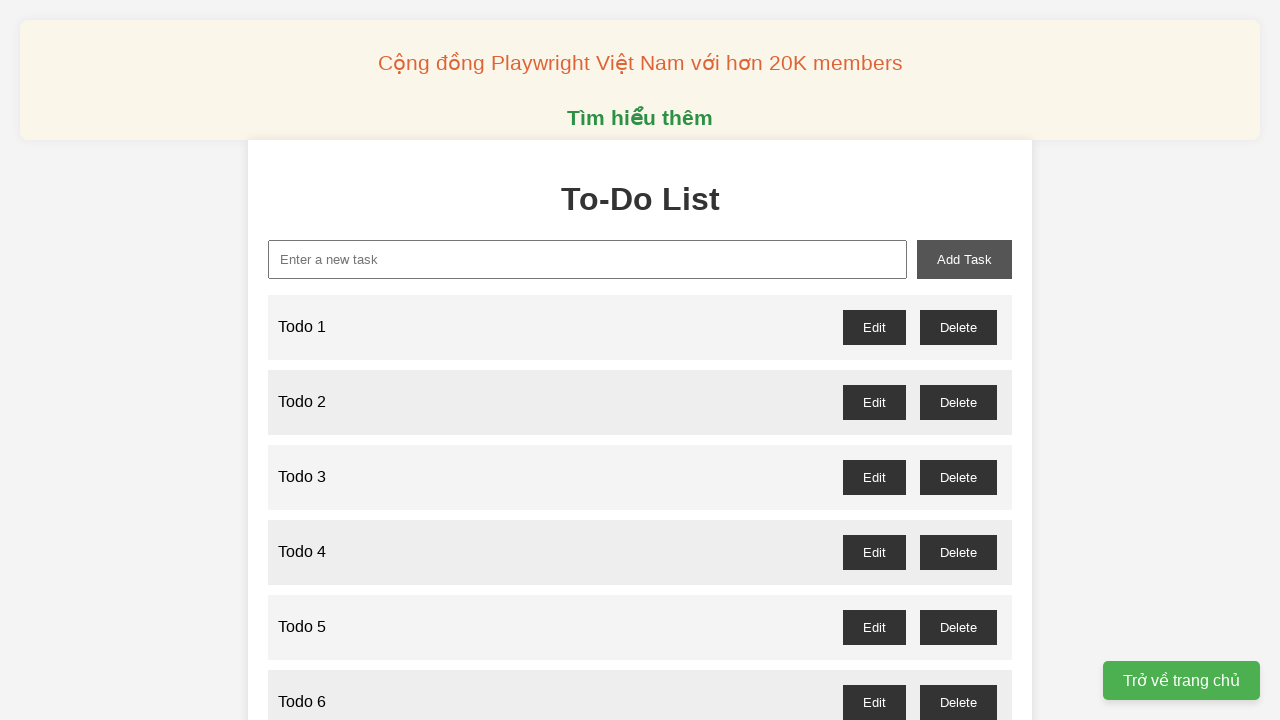

Filled new task input field with 'Todo 24' on xpath=//input[@id="new-task"]
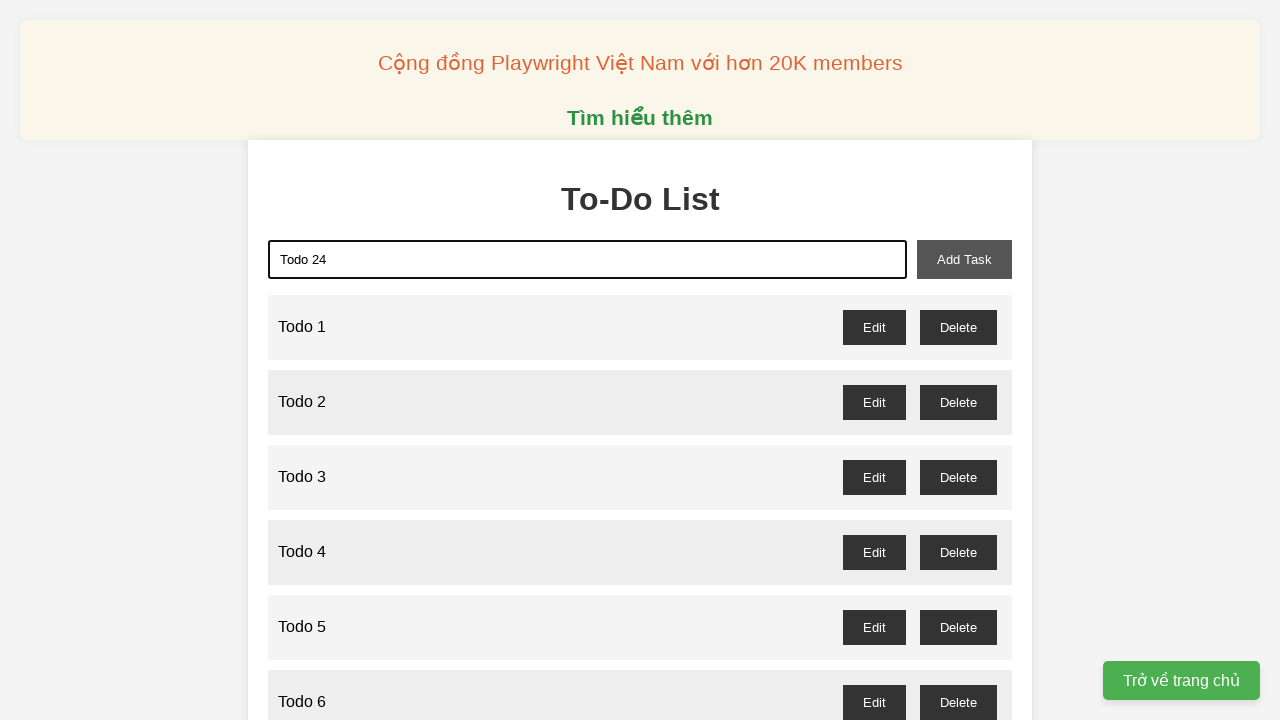

Clicked add task button for Todo 24 at (964, 259) on xpath=//button[@id="add-task"]
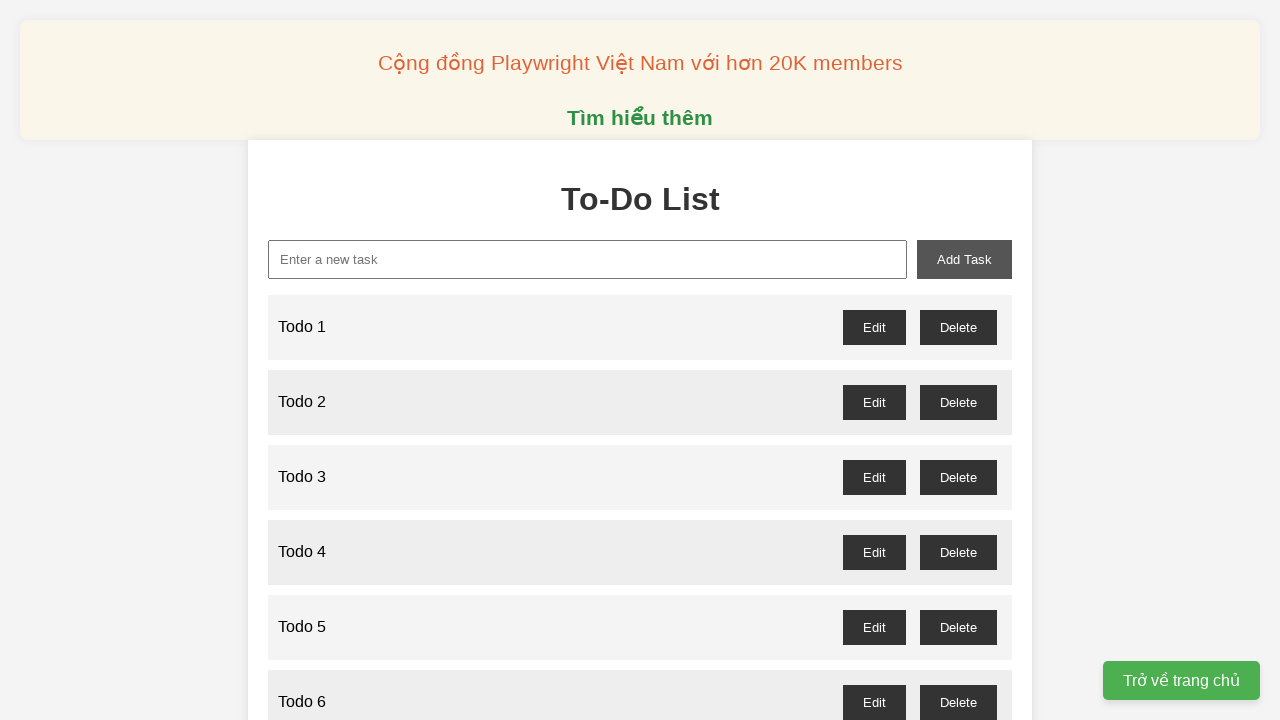

Filled new task input field with 'Todo 25' on xpath=//input[@id="new-task"]
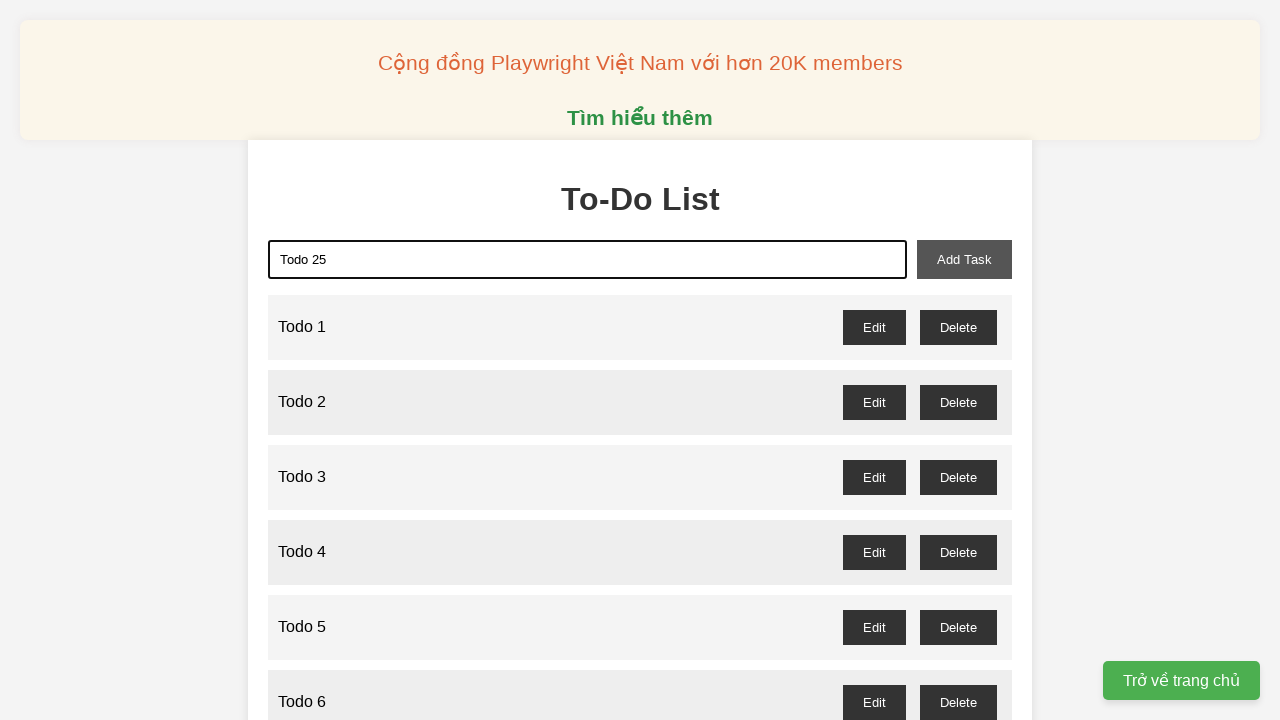

Clicked add task button for Todo 25 at (964, 259) on xpath=//button[@id="add-task"]
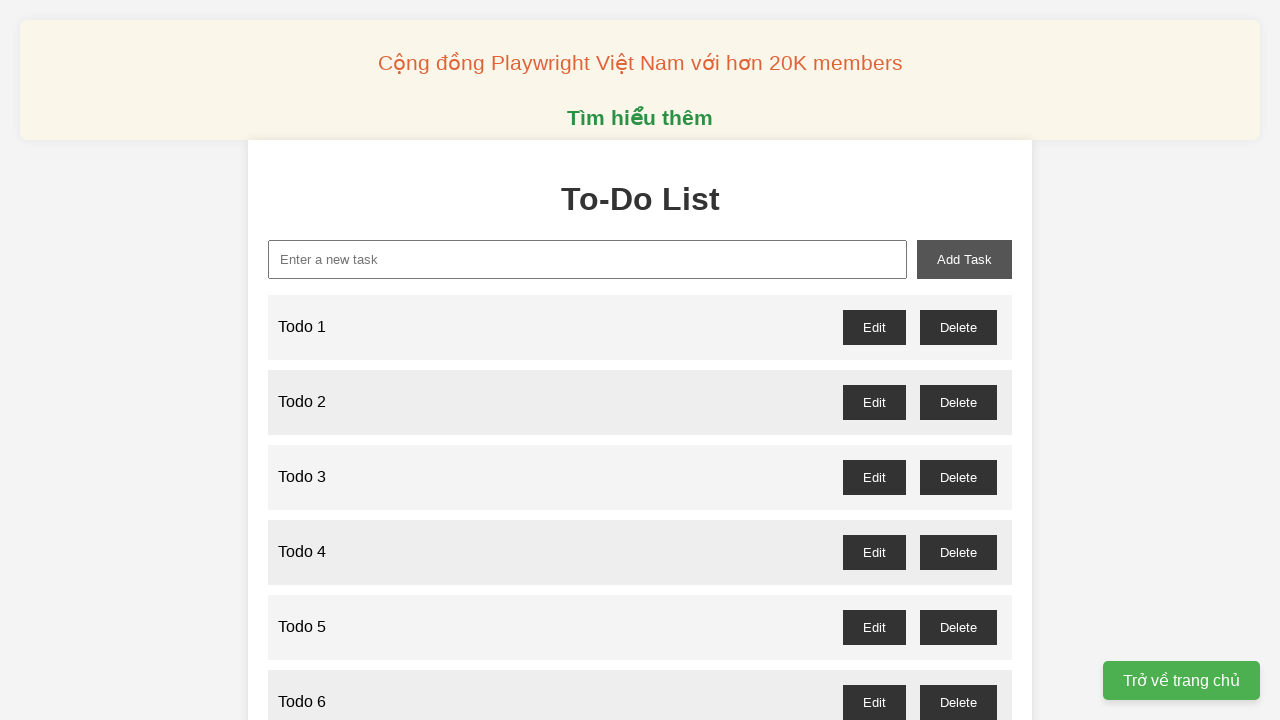

Filled new task input field with 'Todo 26' on xpath=//input[@id="new-task"]
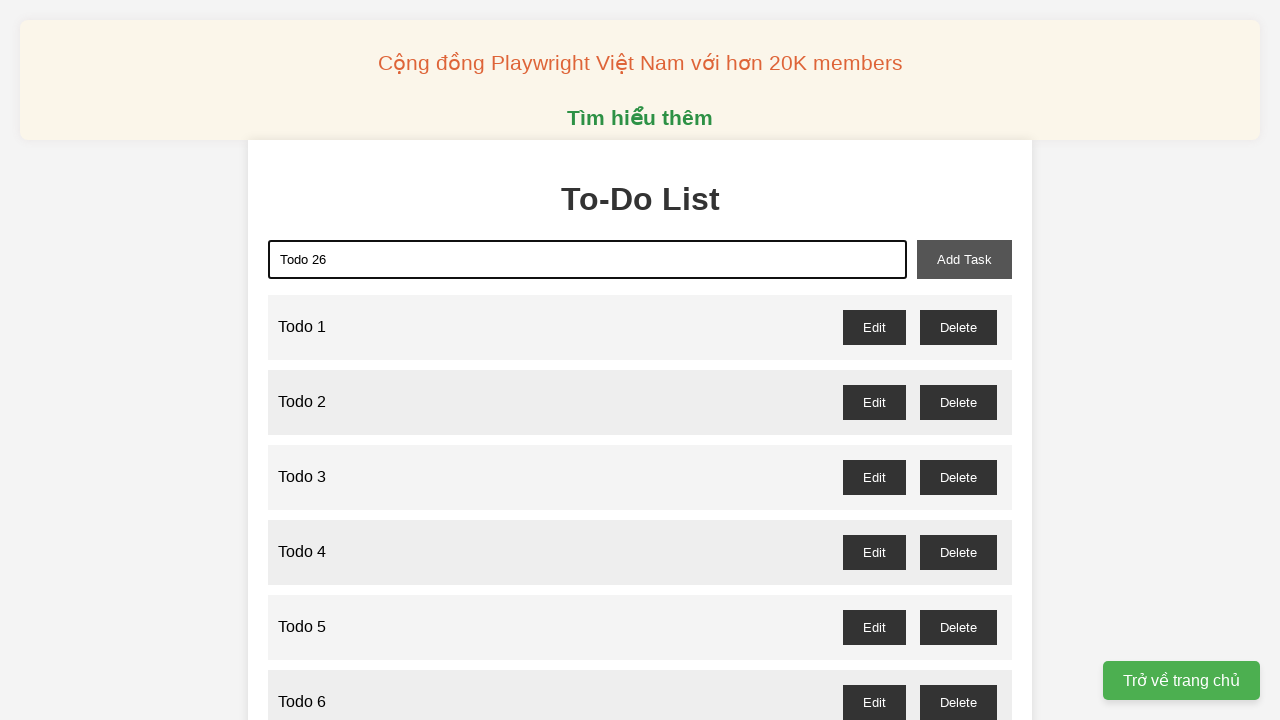

Clicked add task button for Todo 26 at (964, 259) on xpath=//button[@id="add-task"]
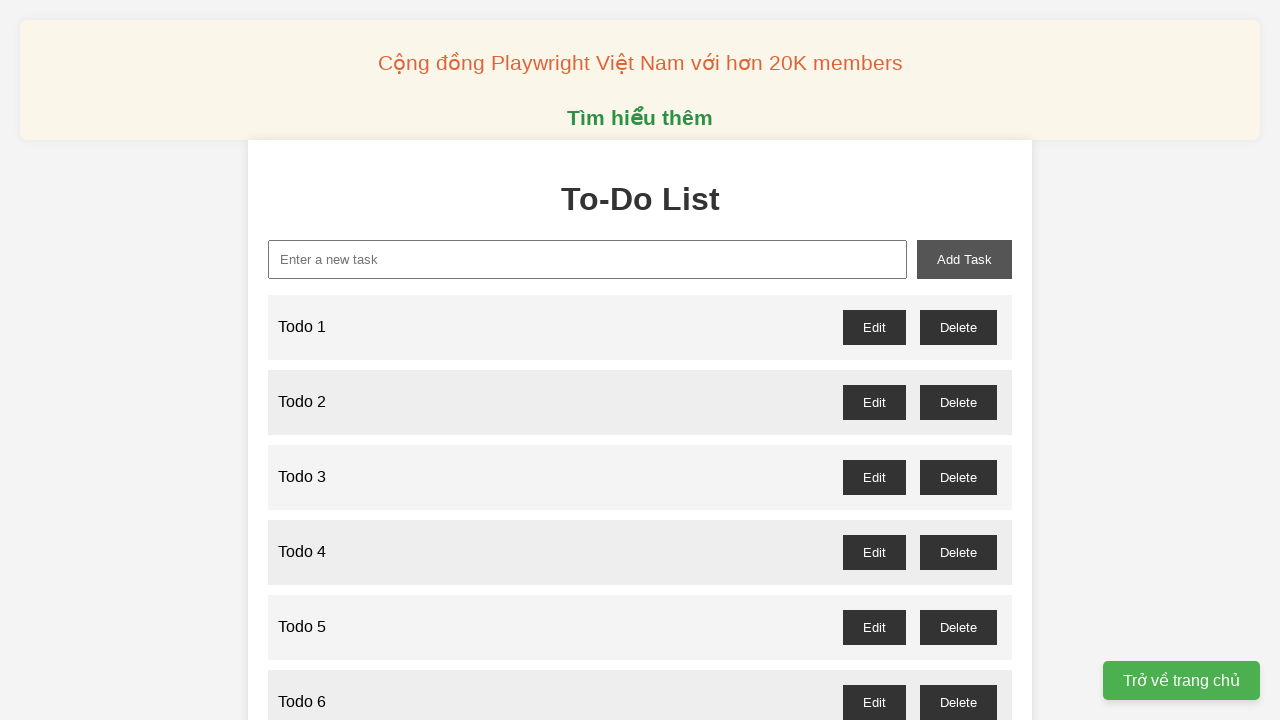

Filled new task input field with 'Todo 27' on xpath=//input[@id="new-task"]
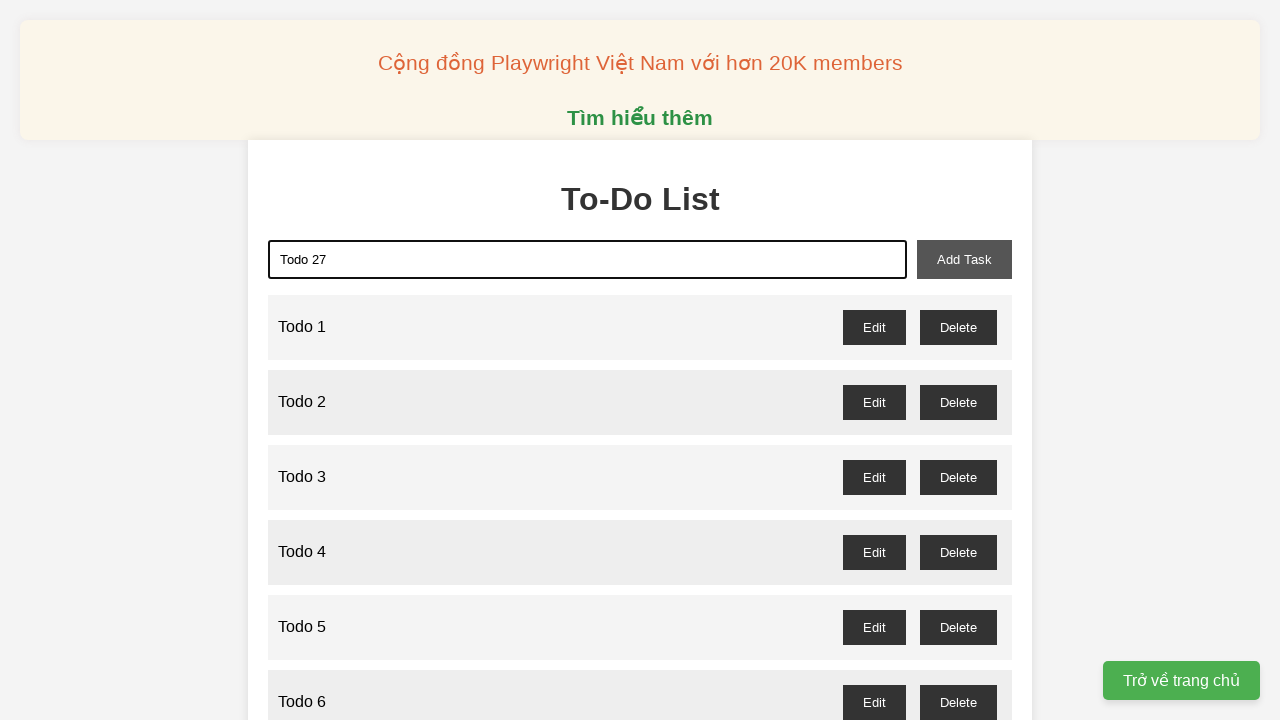

Clicked add task button for Todo 27 at (964, 259) on xpath=//button[@id="add-task"]
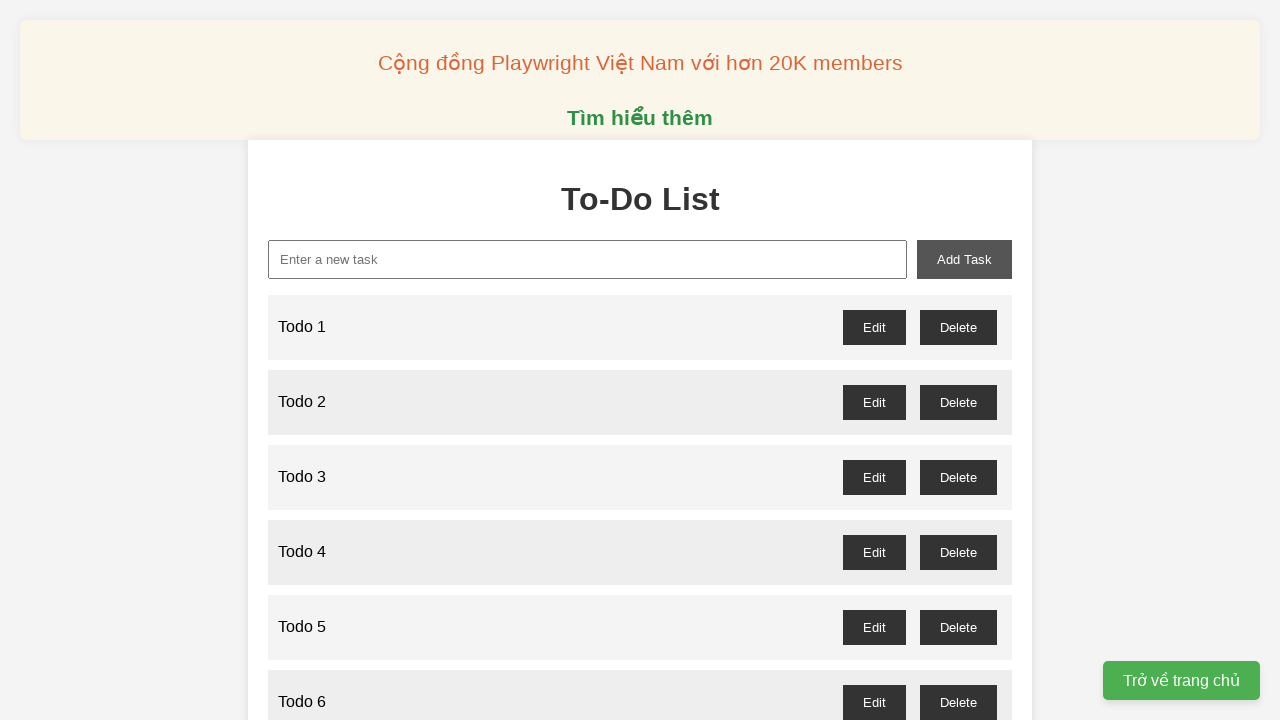

Filled new task input field with 'Todo 28' on xpath=//input[@id="new-task"]
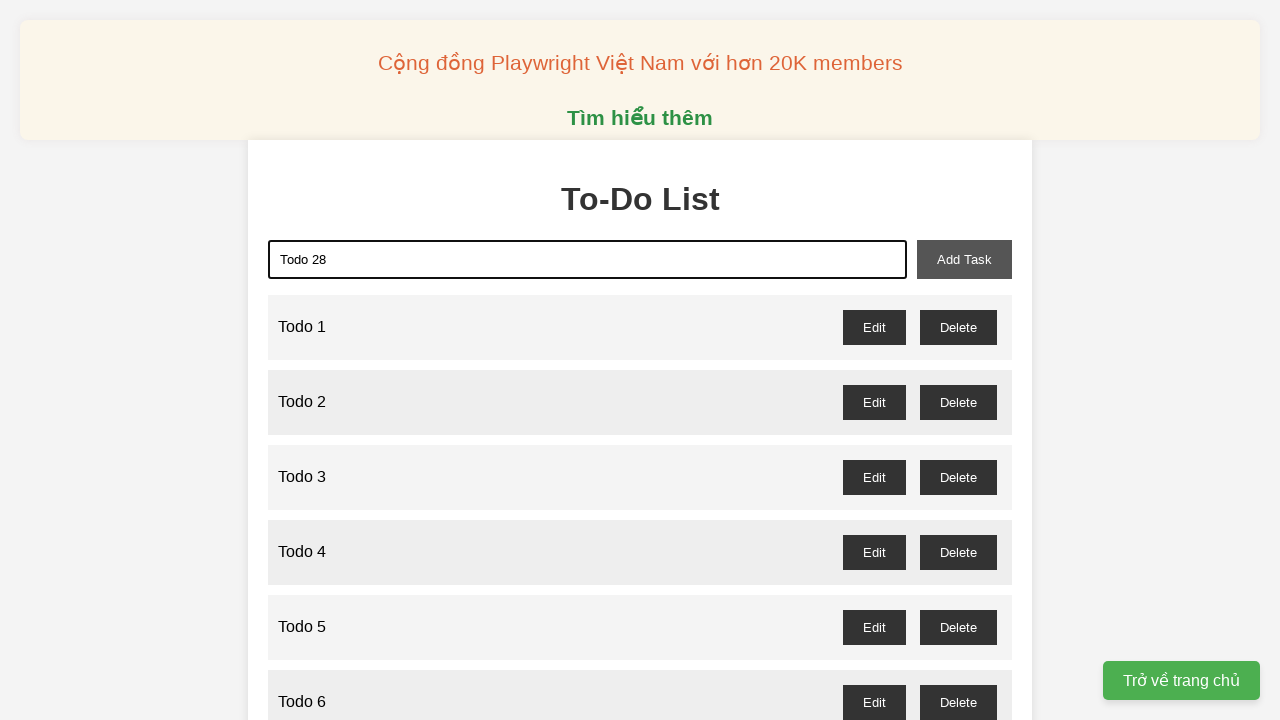

Clicked add task button for Todo 28 at (964, 259) on xpath=//button[@id="add-task"]
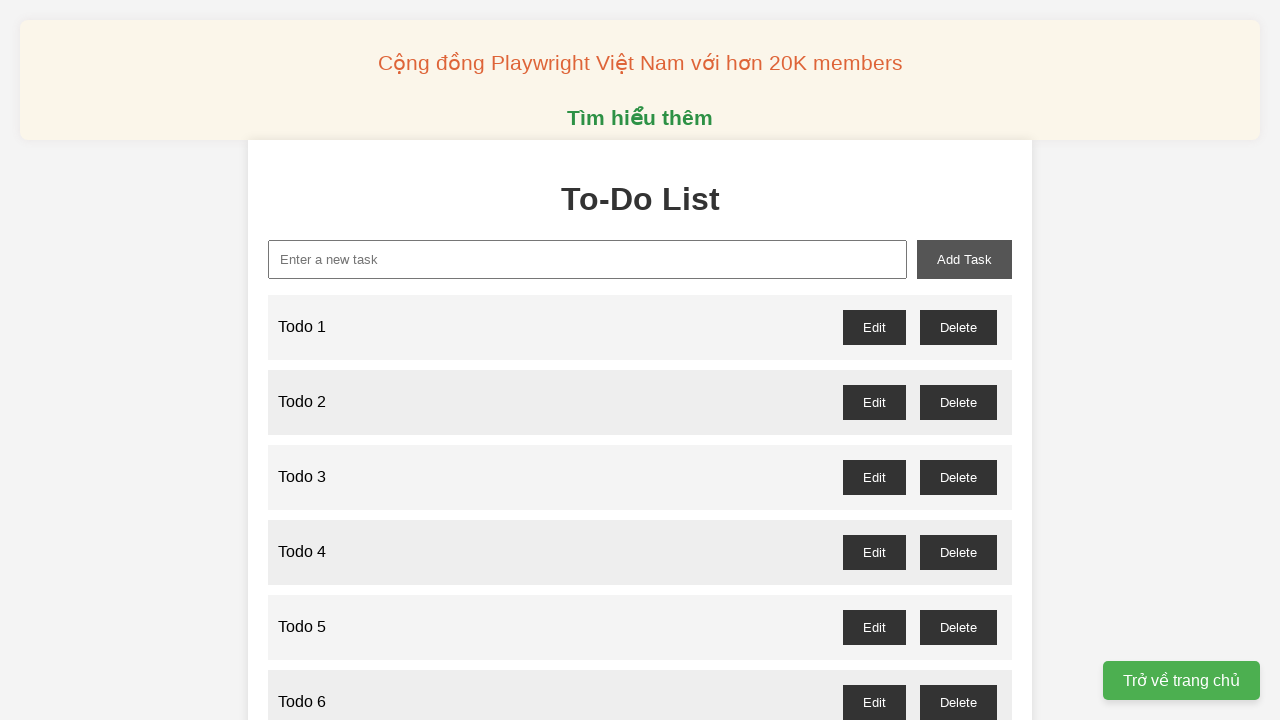

Filled new task input field with 'Todo 29' on xpath=//input[@id="new-task"]
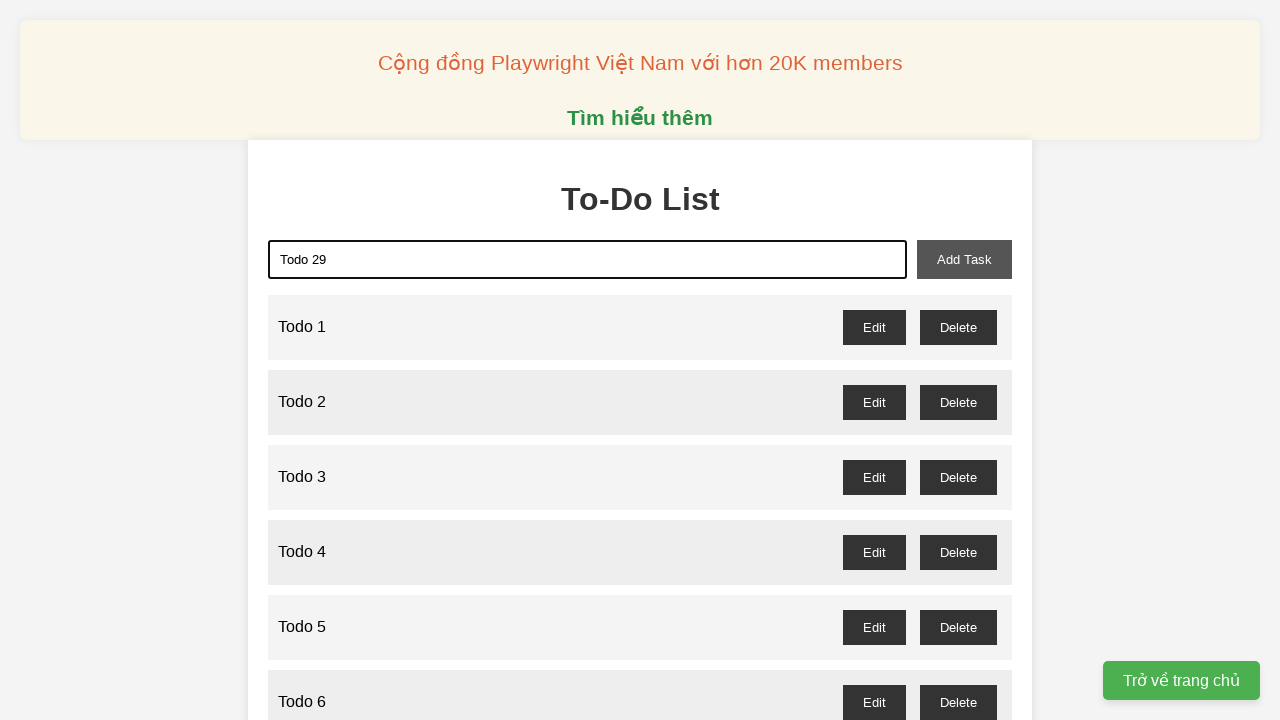

Clicked add task button for Todo 29 at (964, 259) on xpath=//button[@id="add-task"]
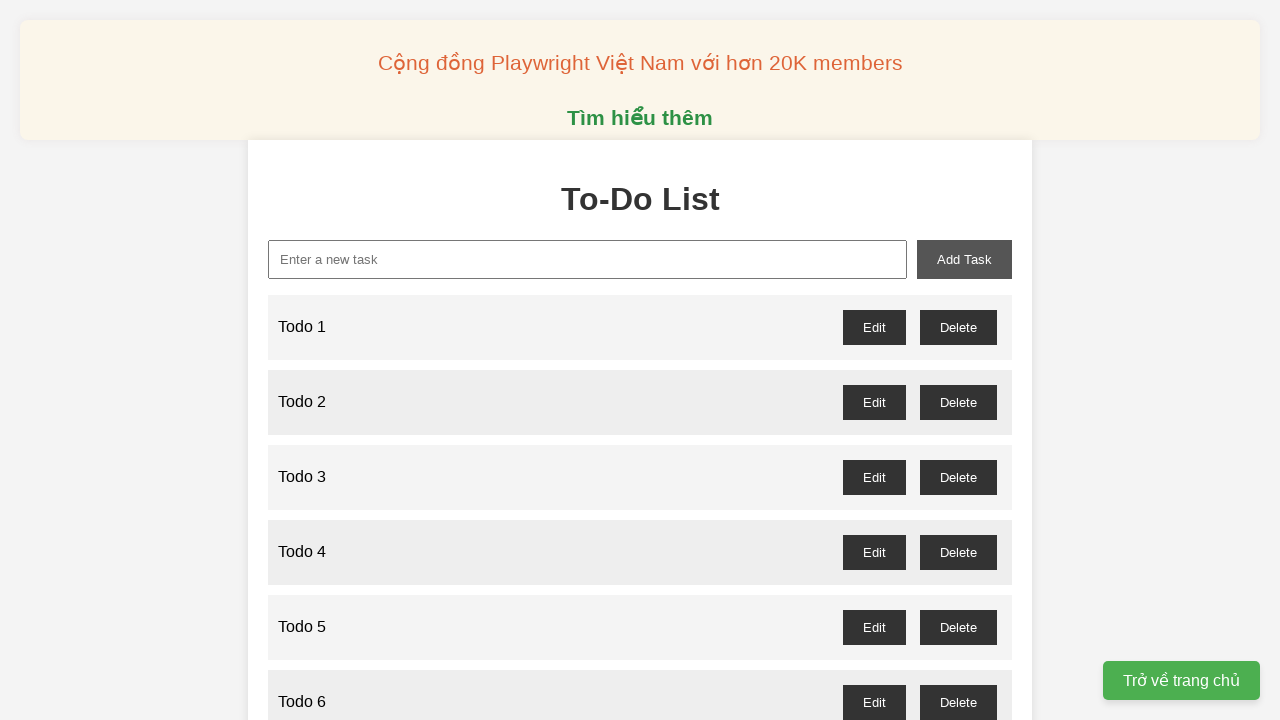

Filled new task input field with 'Todo 30' on xpath=//input[@id="new-task"]
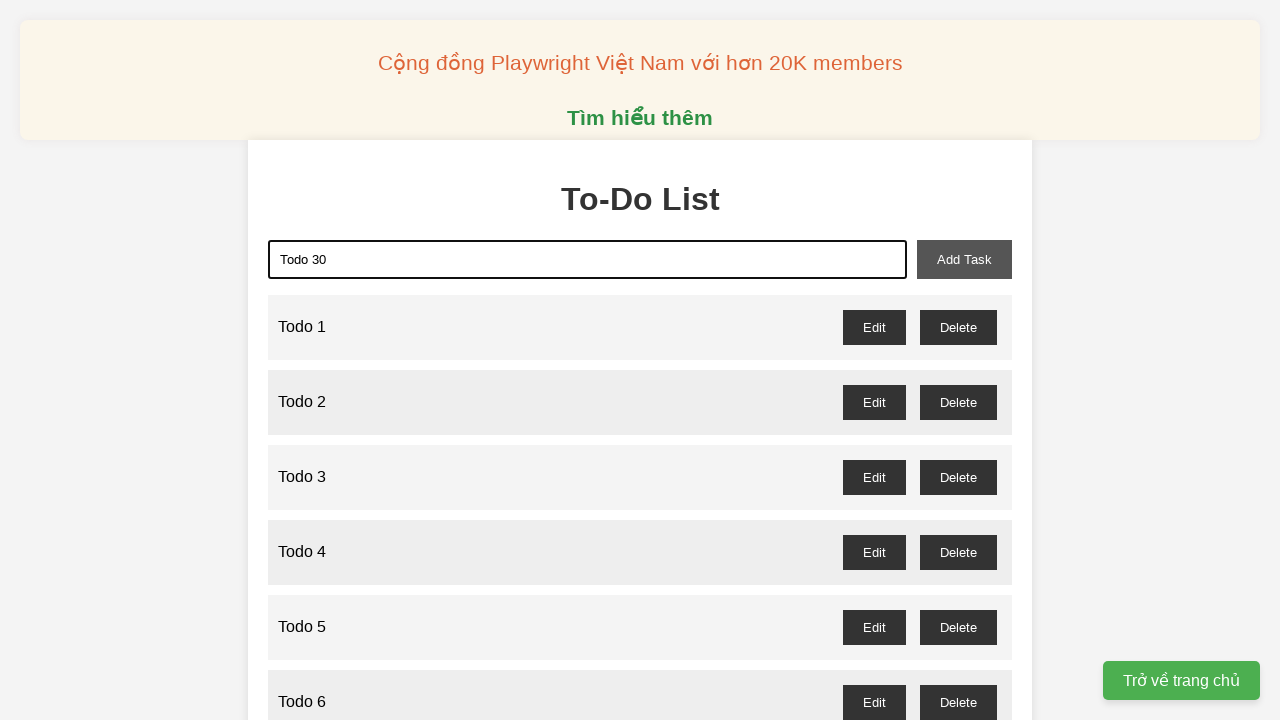

Clicked add task button for Todo 30 at (964, 259) on xpath=//button[@id="add-task"]
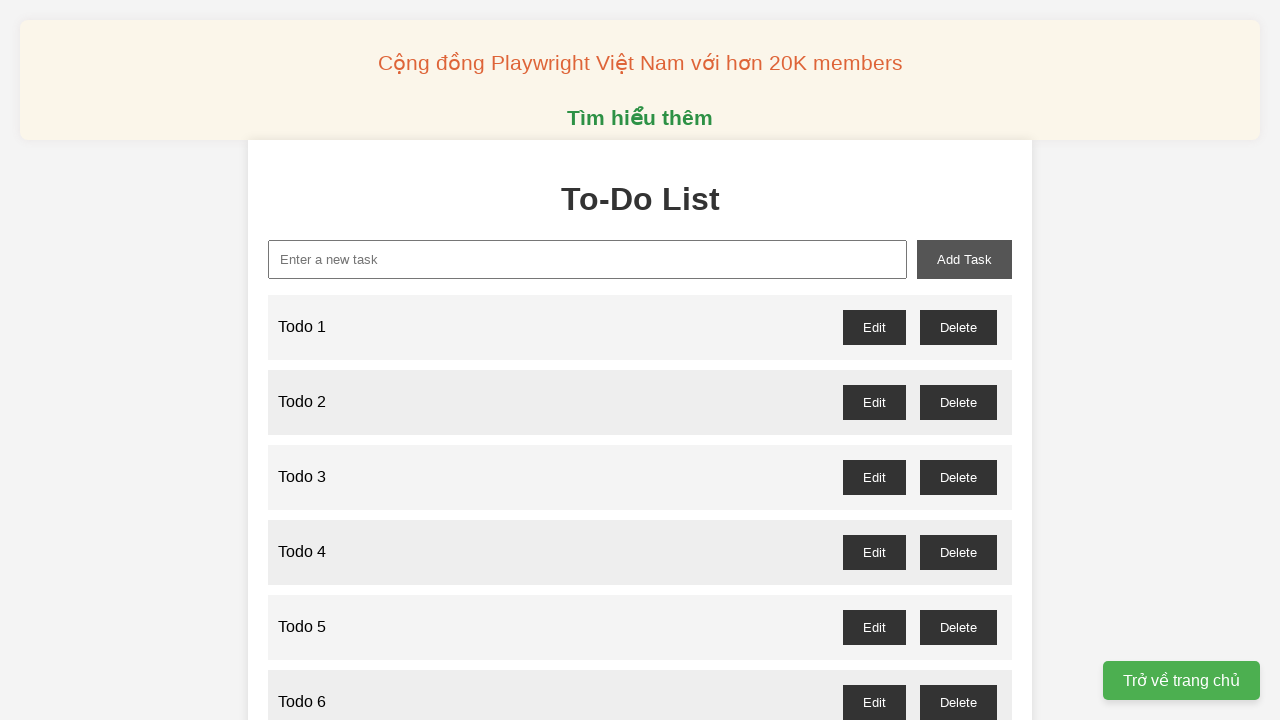

Filled new task input field with 'Todo 31' on xpath=//input[@id="new-task"]
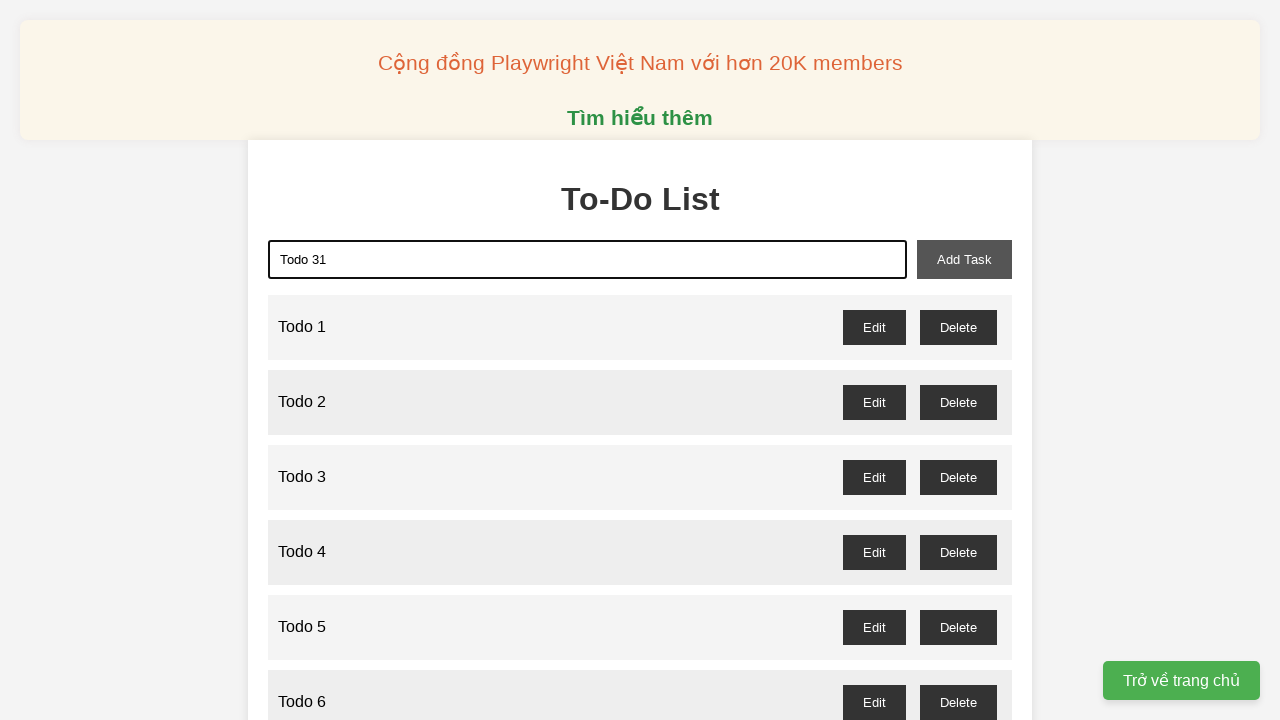

Clicked add task button for Todo 31 at (964, 259) on xpath=//button[@id="add-task"]
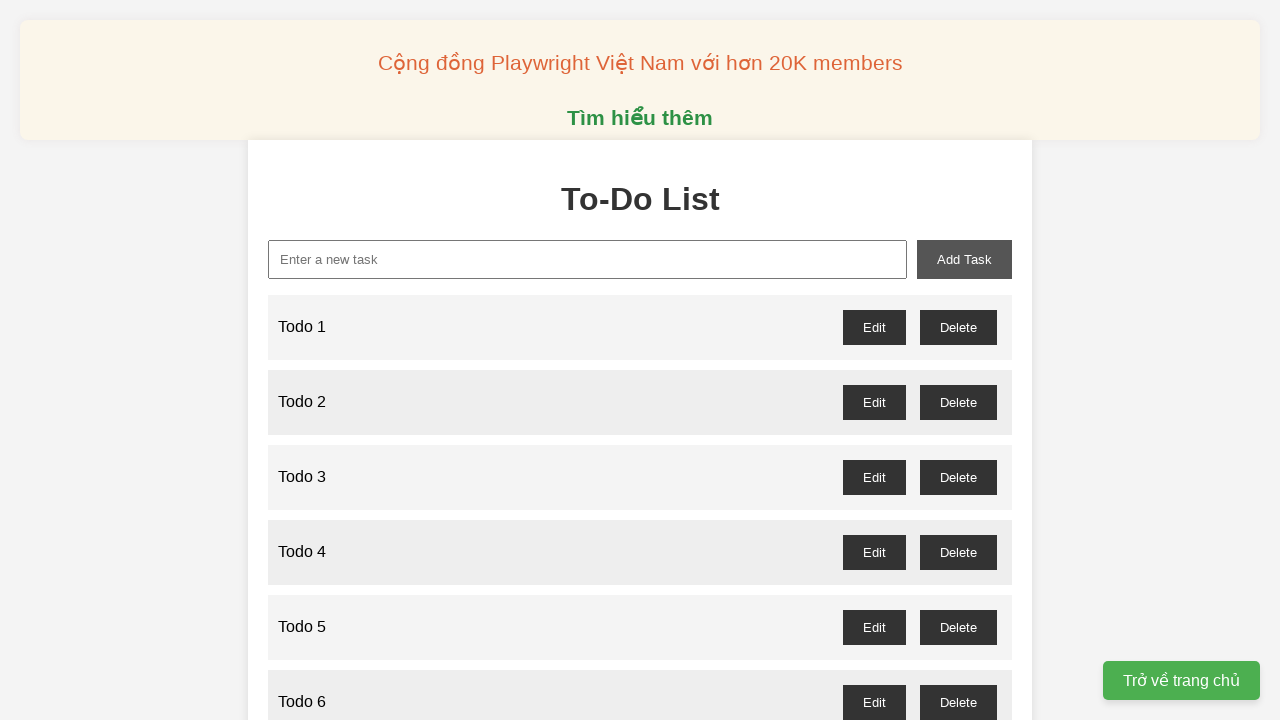

Filled new task input field with 'Todo 32' on xpath=//input[@id="new-task"]
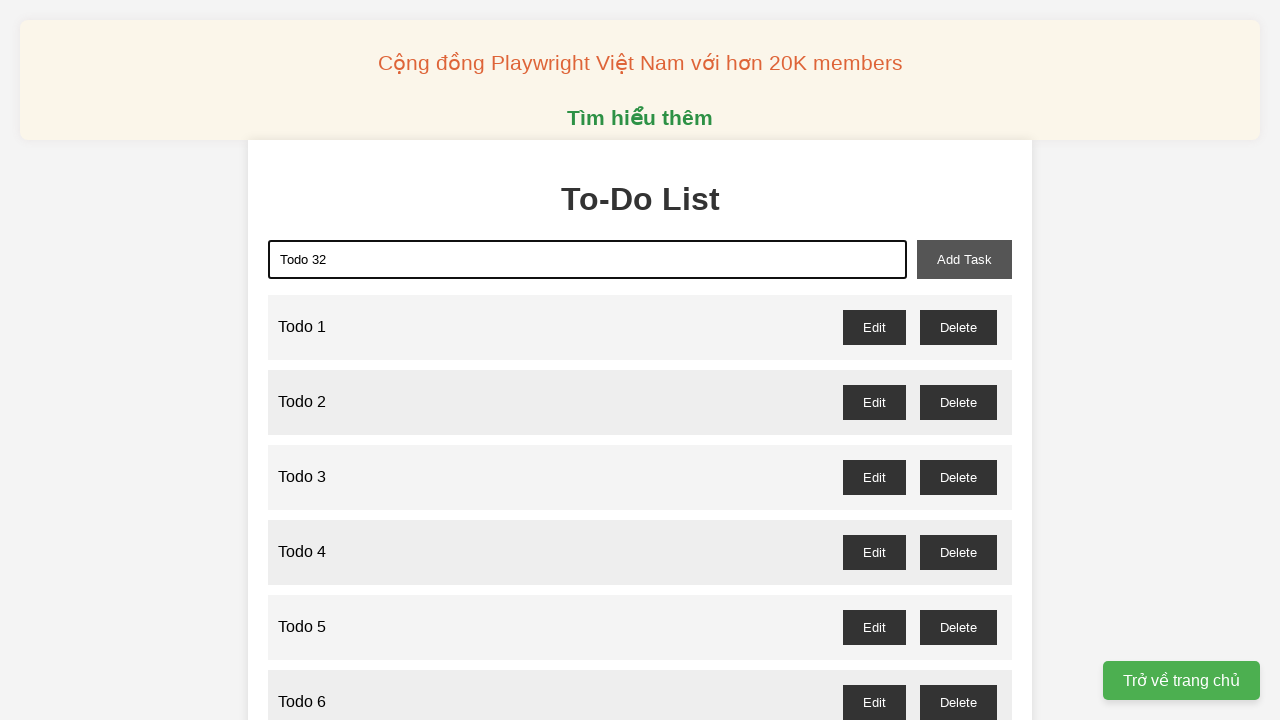

Clicked add task button for Todo 32 at (964, 259) on xpath=//button[@id="add-task"]
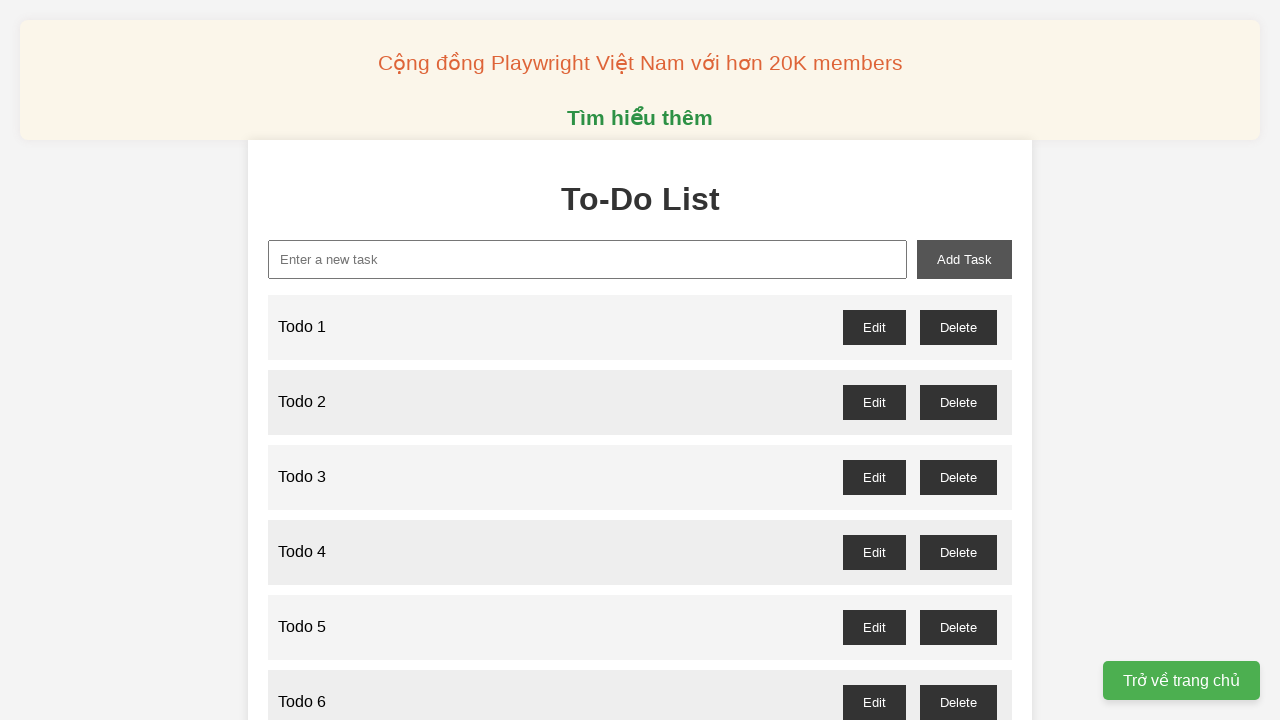

Filled new task input field with 'Todo 33' on xpath=//input[@id="new-task"]
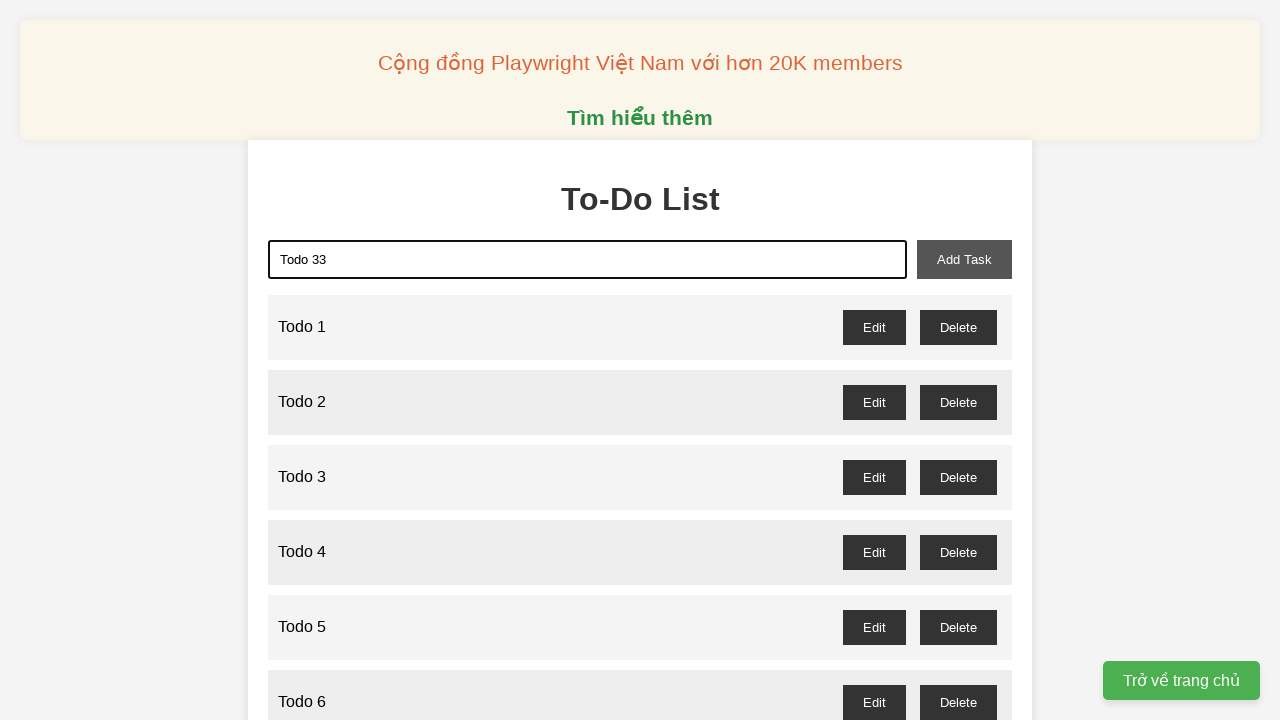

Clicked add task button for Todo 33 at (964, 259) on xpath=//button[@id="add-task"]
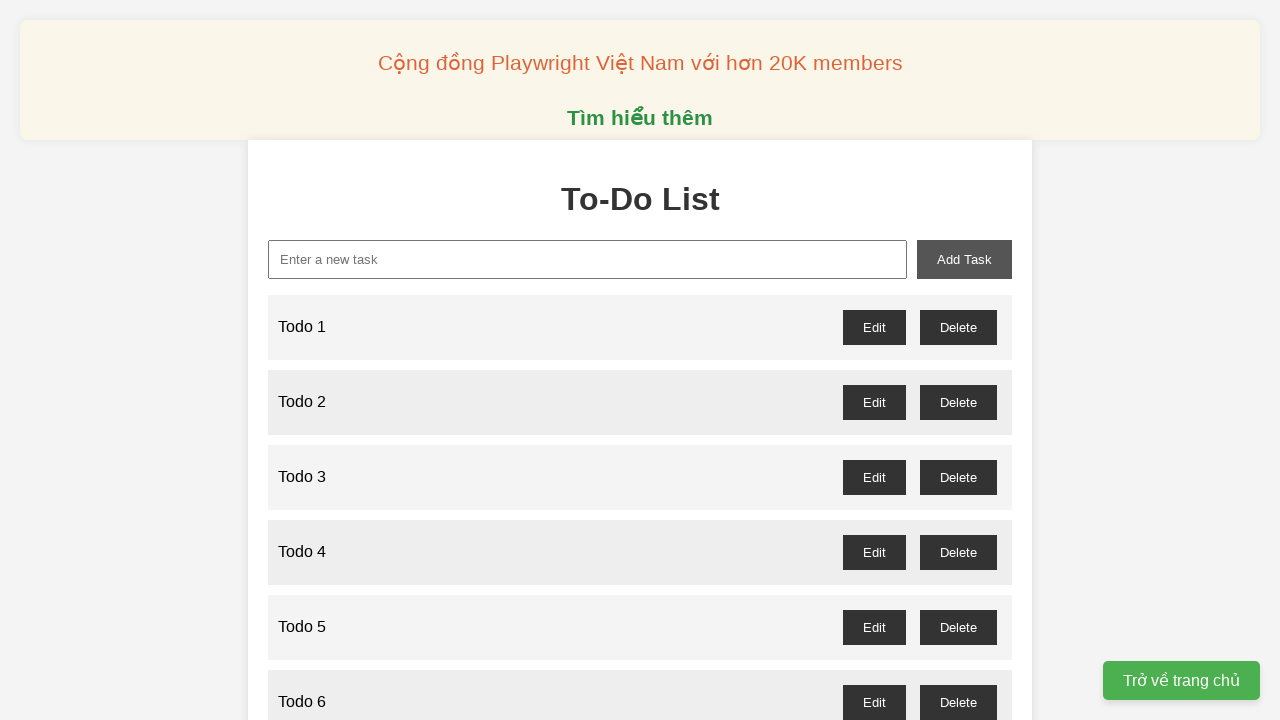

Filled new task input field with 'Todo 34' on xpath=//input[@id="new-task"]
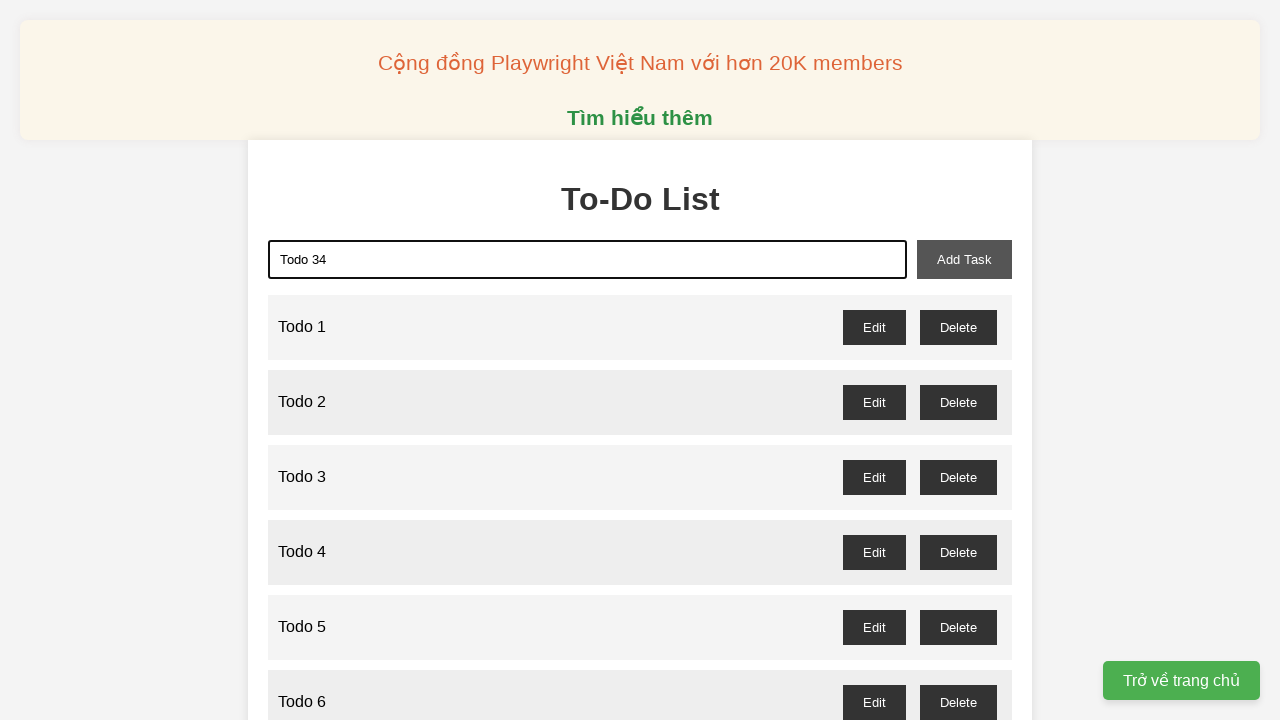

Clicked add task button for Todo 34 at (964, 259) on xpath=//button[@id="add-task"]
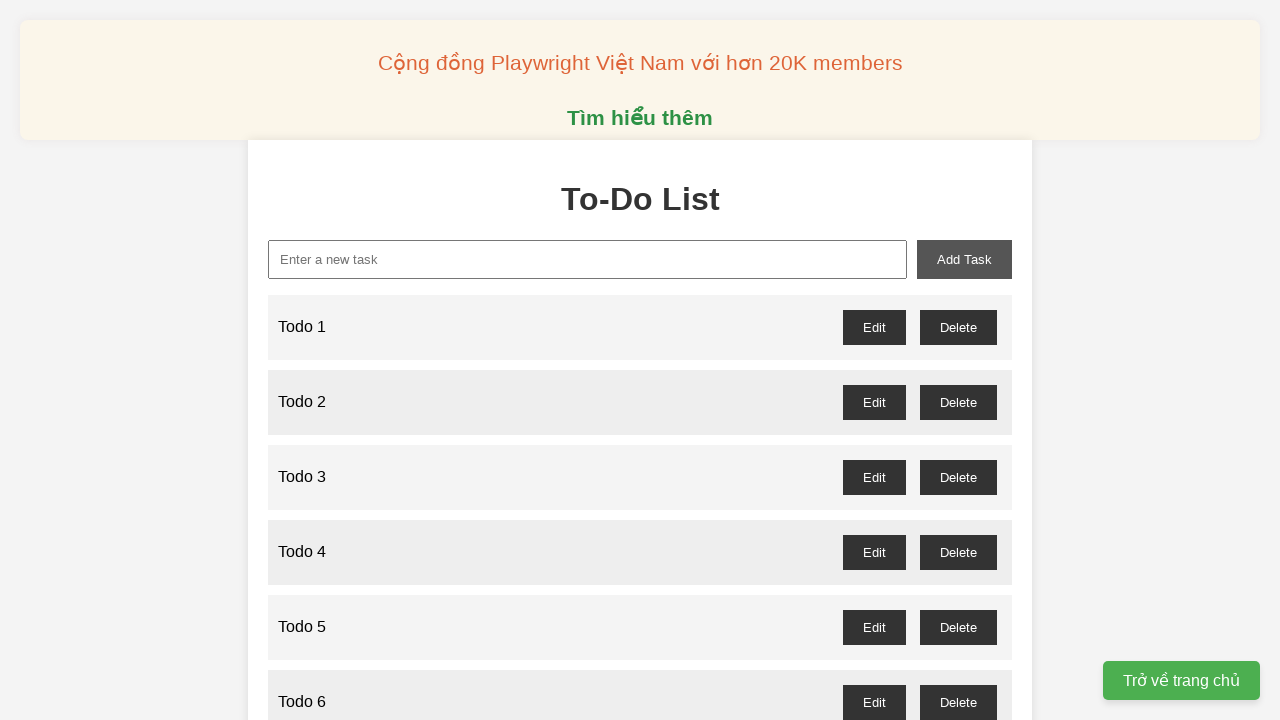

Filled new task input field with 'Todo 35' on xpath=//input[@id="new-task"]
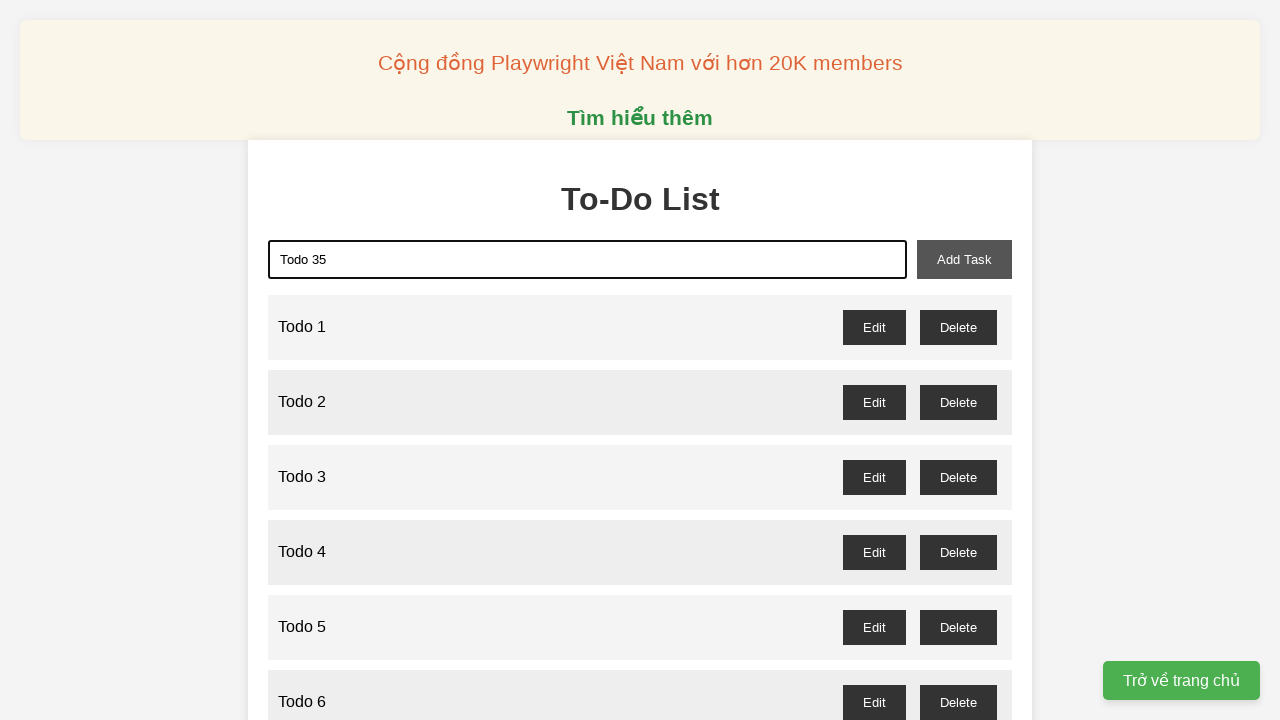

Clicked add task button for Todo 35 at (964, 259) on xpath=//button[@id="add-task"]
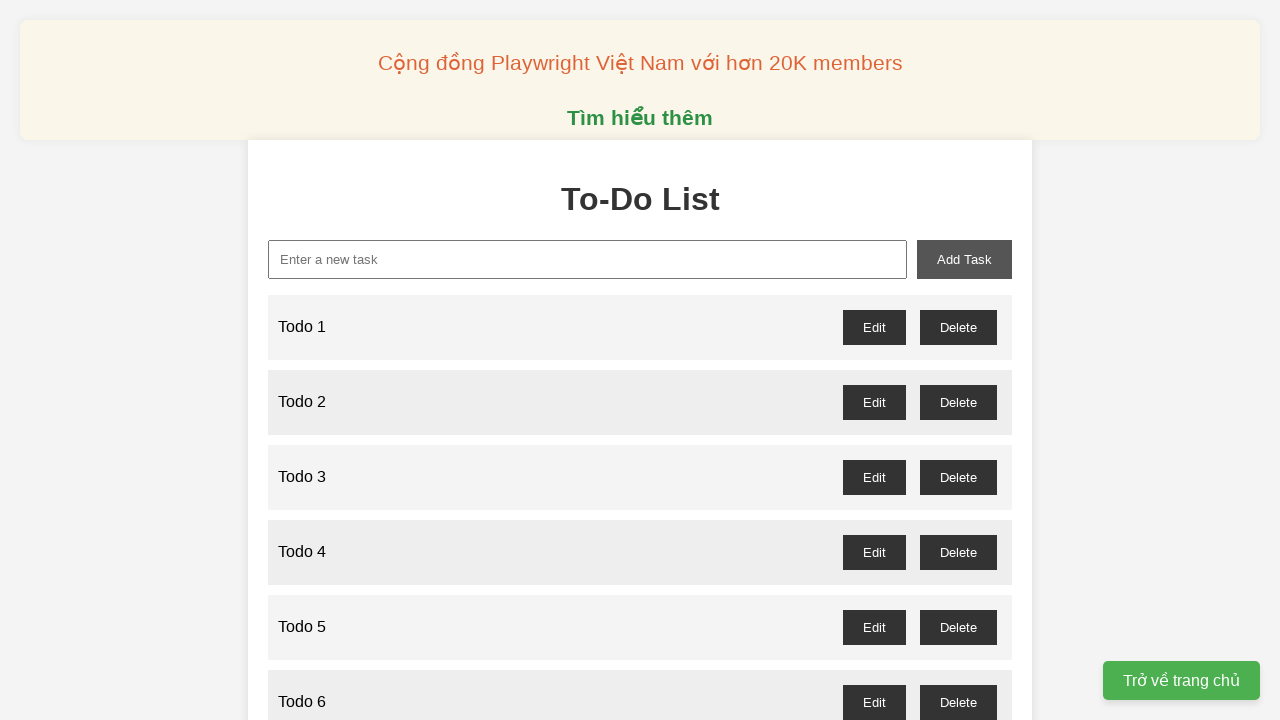

Filled new task input field with 'Todo 36' on xpath=//input[@id="new-task"]
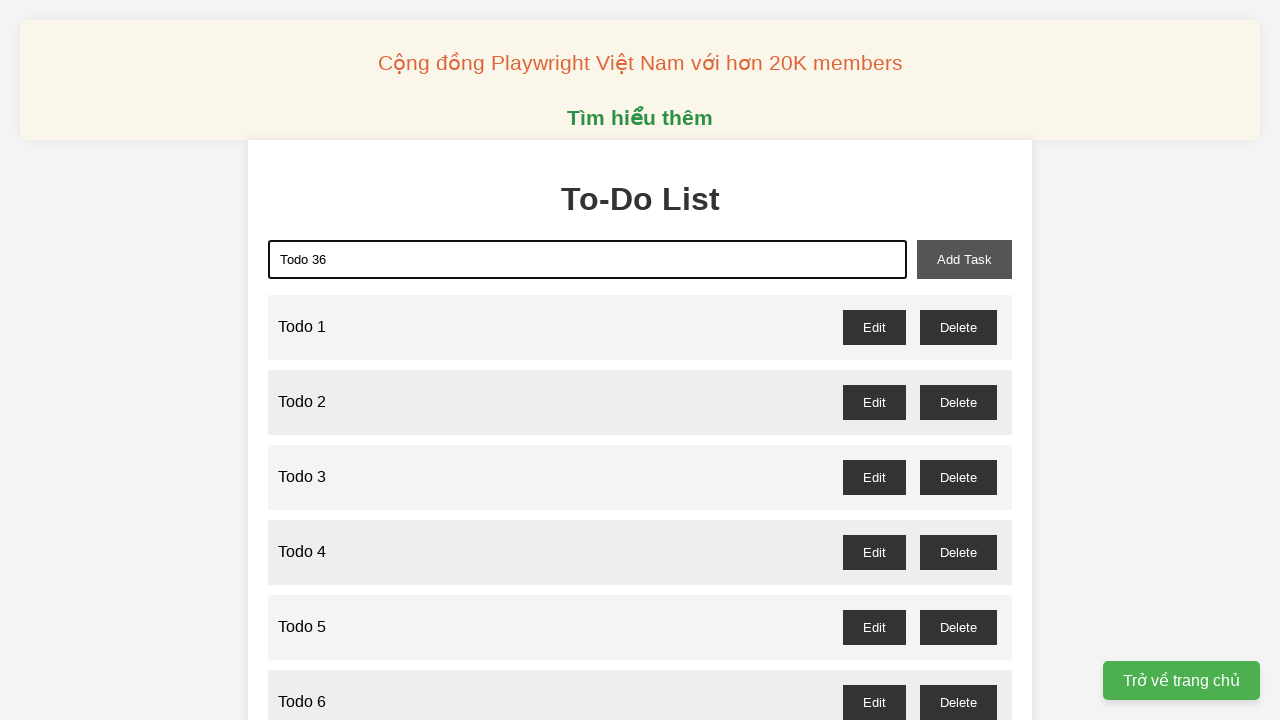

Clicked add task button for Todo 36 at (964, 259) on xpath=//button[@id="add-task"]
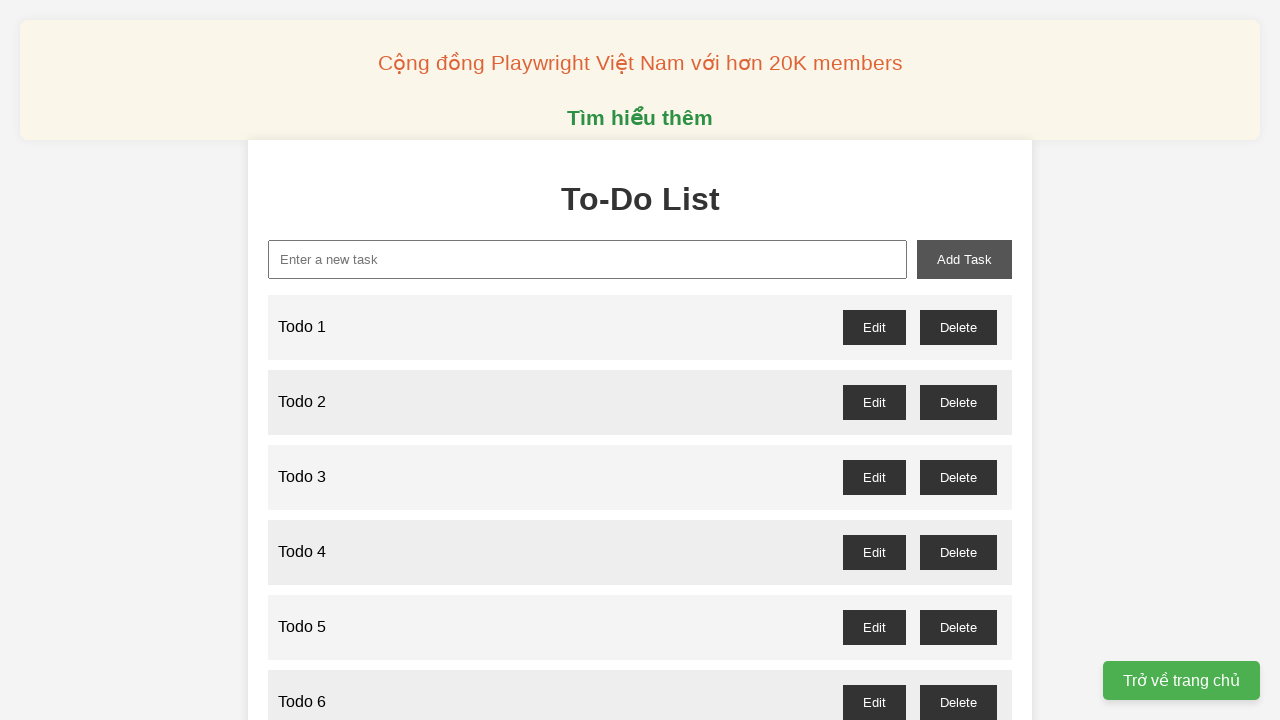

Filled new task input field with 'Todo 37' on xpath=//input[@id="new-task"]
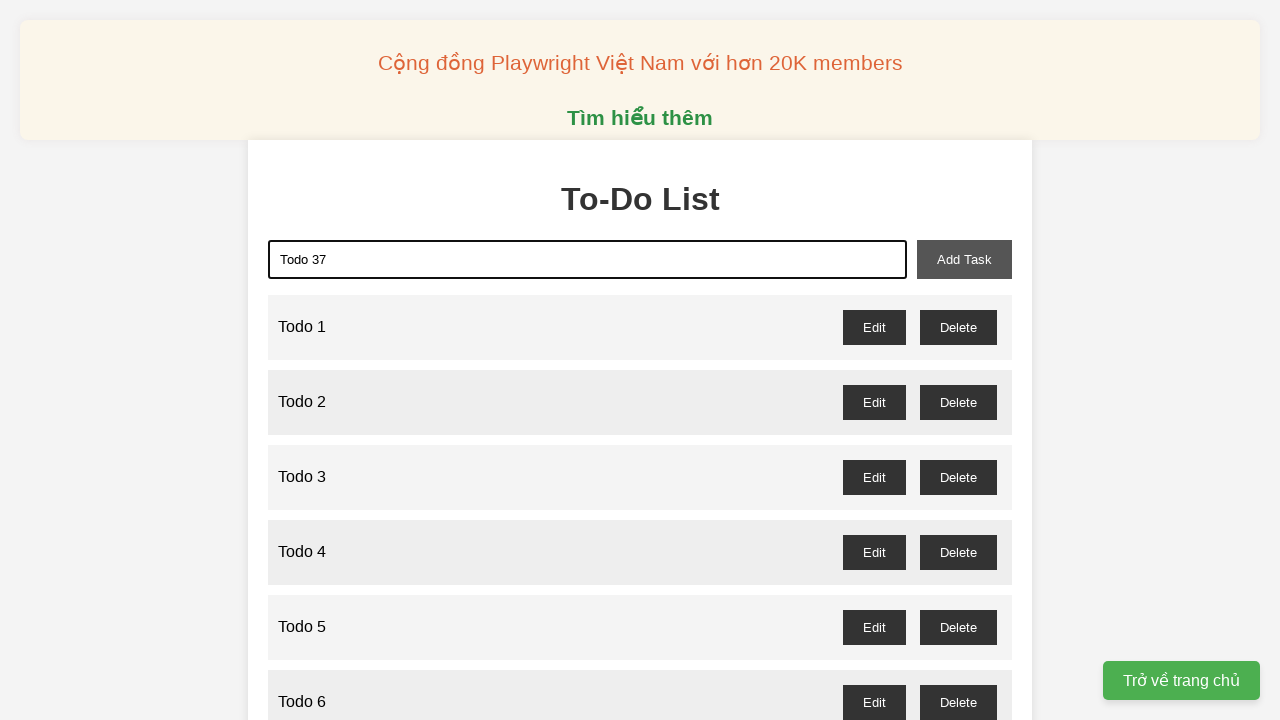

Clicked add task button for Todo 37 at (964, 259) on xpath=//button[@id="add-task"]
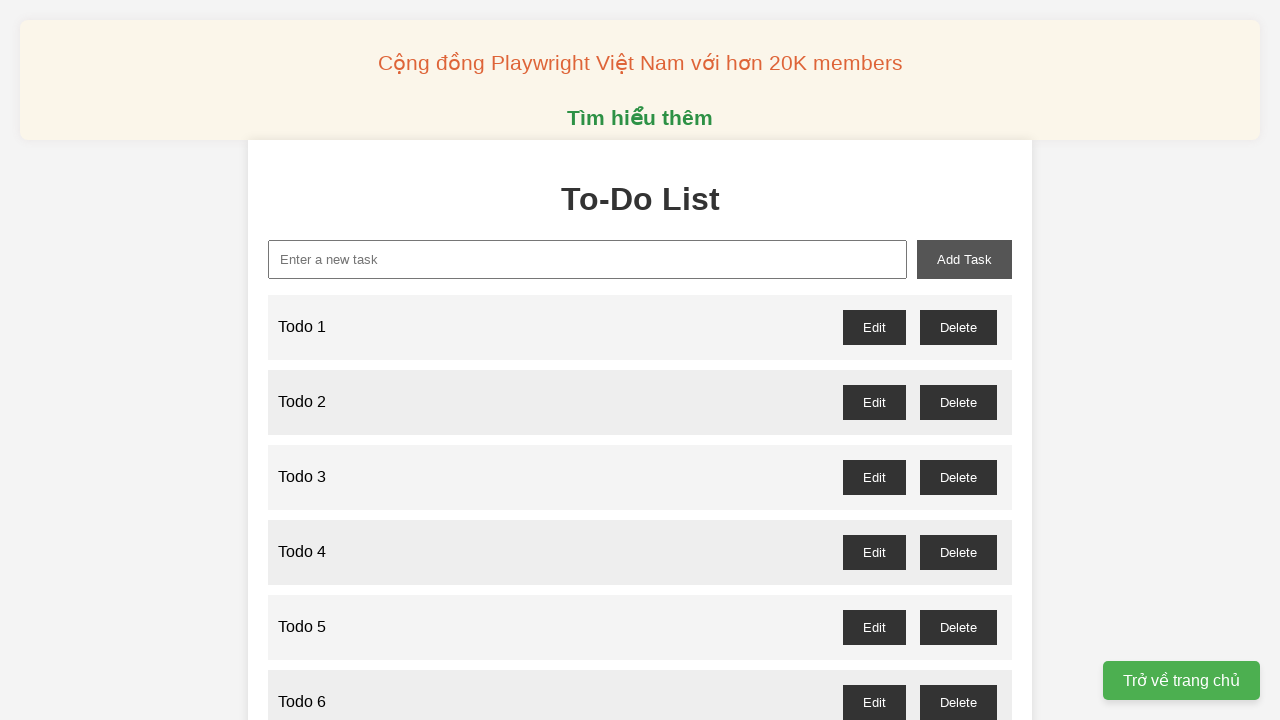

Filled new task input field with 'Todo 38' on xpath=//input[@id="new-task"]
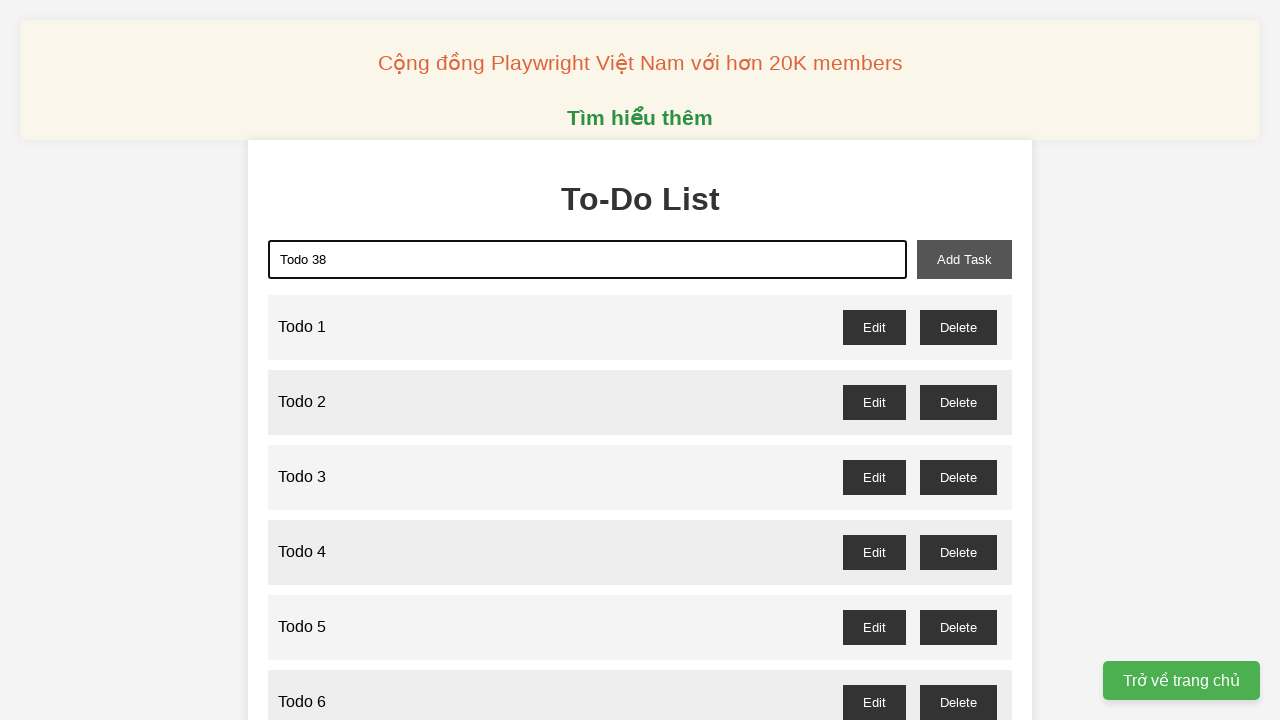

Clicked add task button for Todo 38 at (964, 259) on xpath=//button[@id="add-task"]
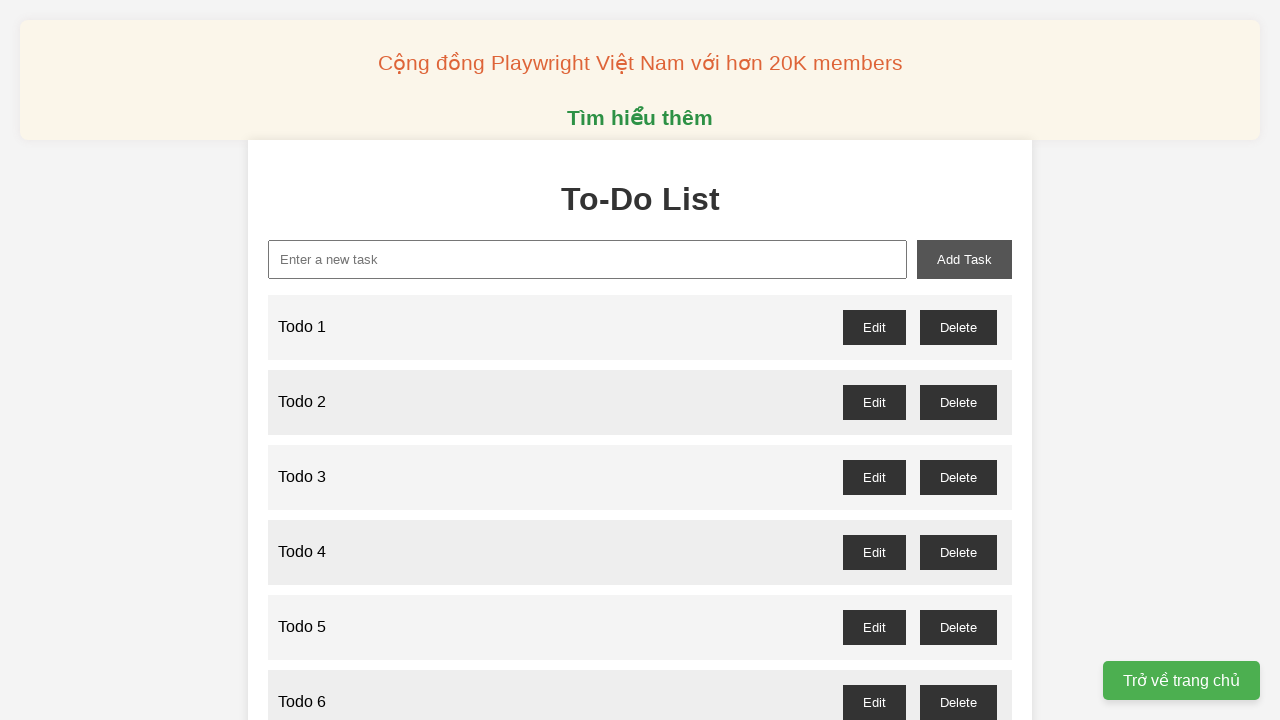

Filled new task input field with 'Todo 39' on xpath=//input[@id="new-task"]
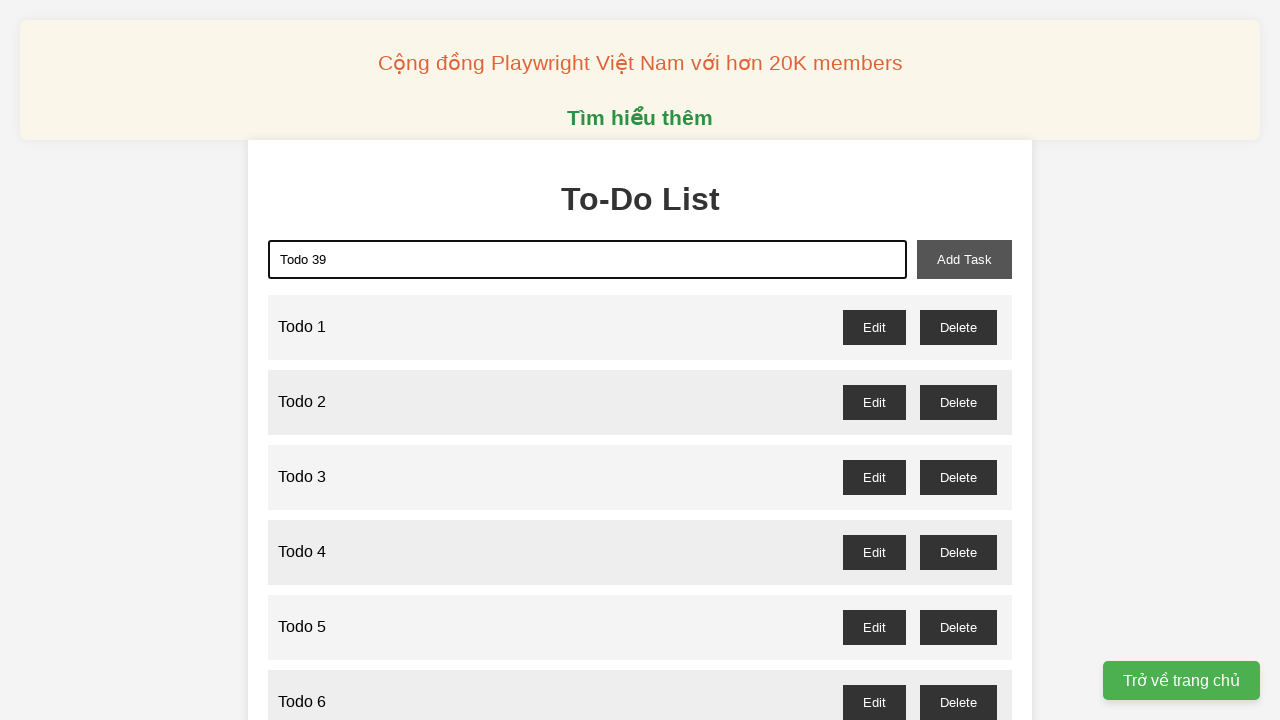

Clicked add task button for Todo 39 at (964, 259) on xpath=//button[@id="add-task"]
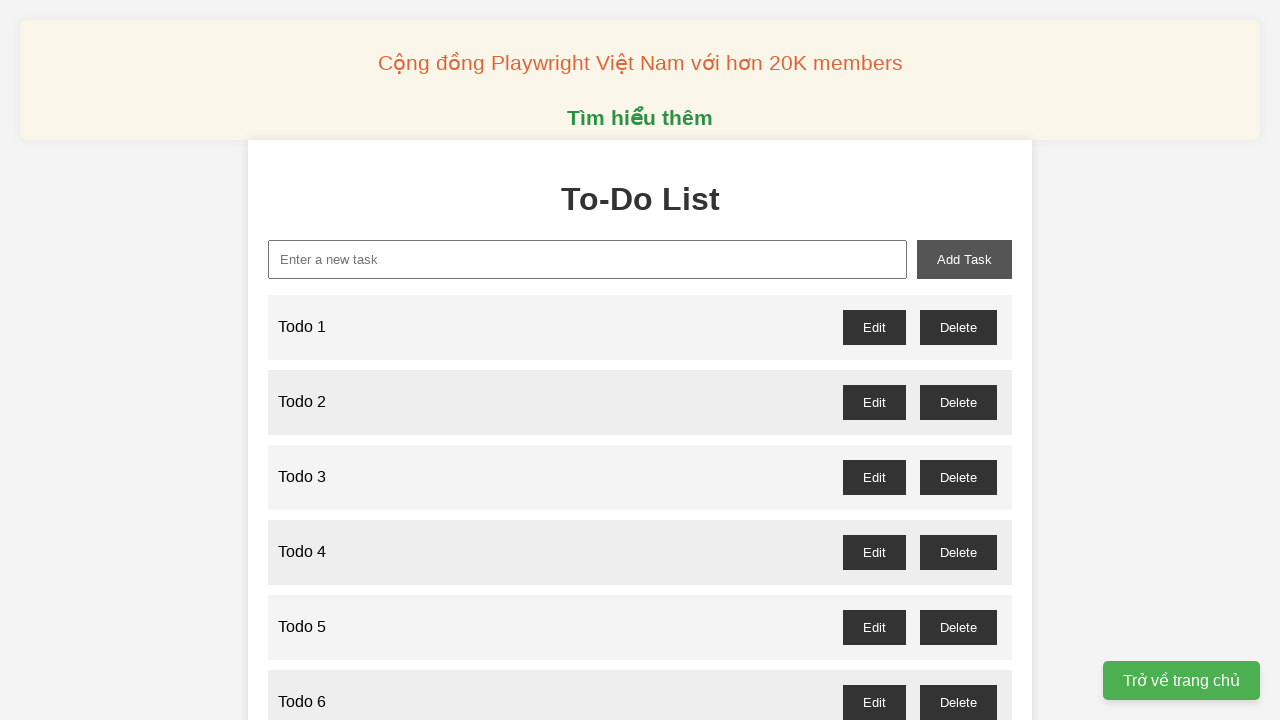

Filled new task input field with 'Todo 40' on xpath=//input[@id="new-task"]
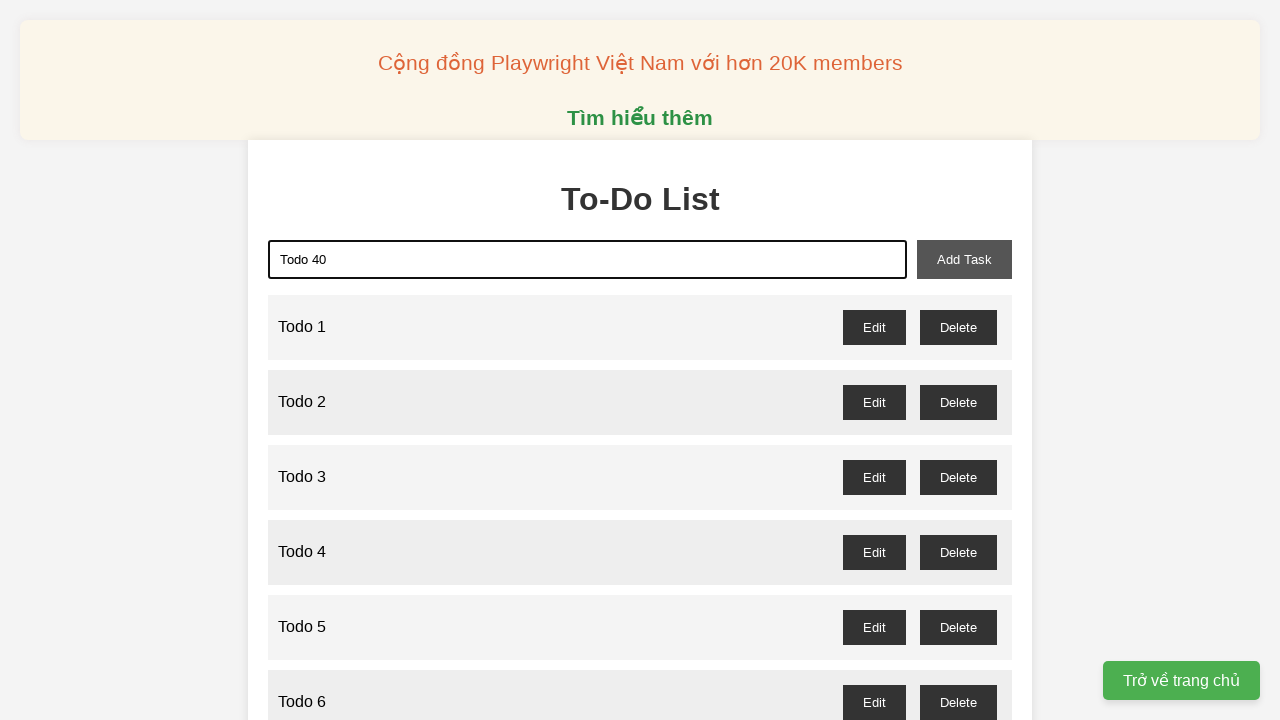

Clicked add task button for Todo 40 at (964, 259) on xpath=//button[@id="add-task"]
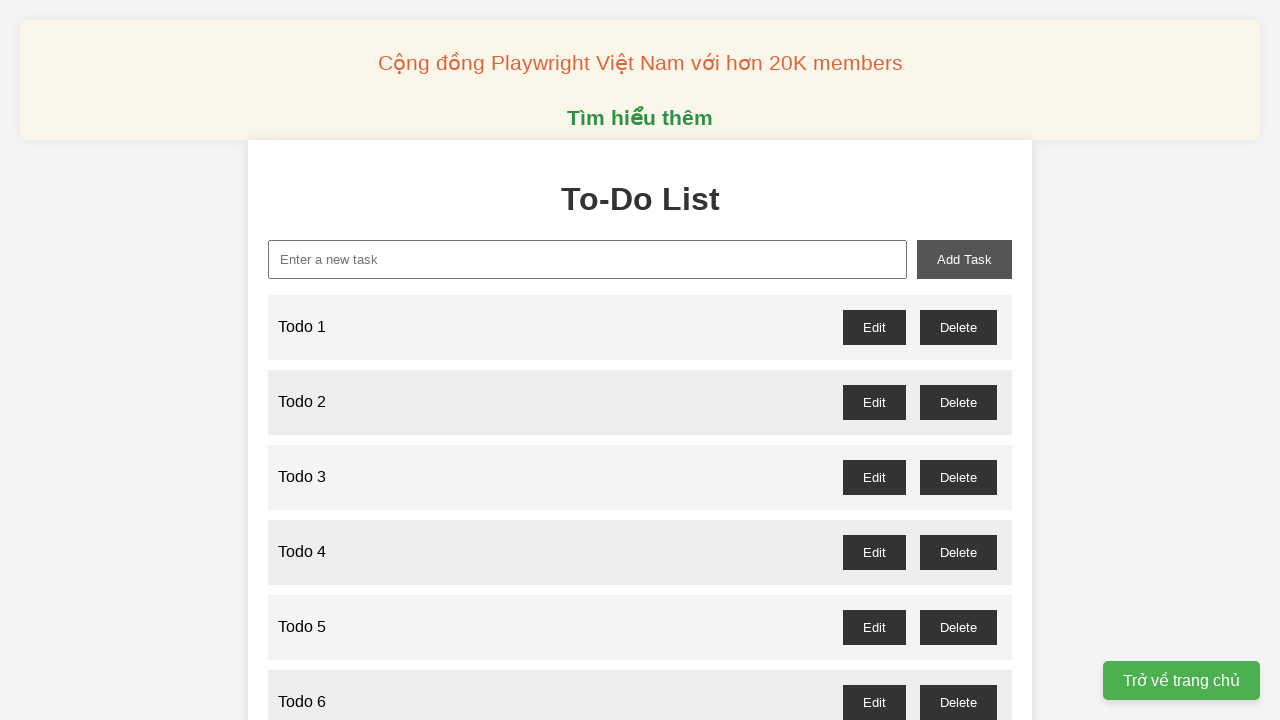

Filled new task input field with 'Todo 41' on xpath=//input[@id="new-task"]
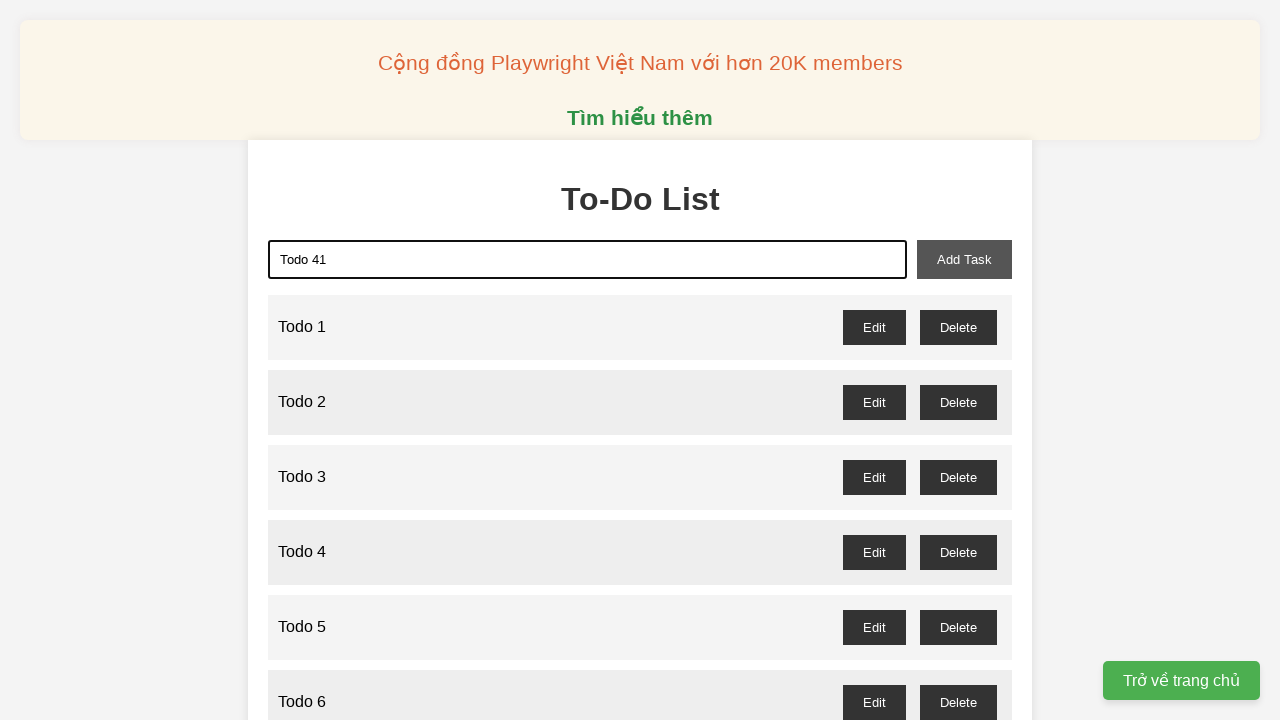

Clicked add task button for Todo 41 at (964, 259) on xpath=//button[@id="add-task"]
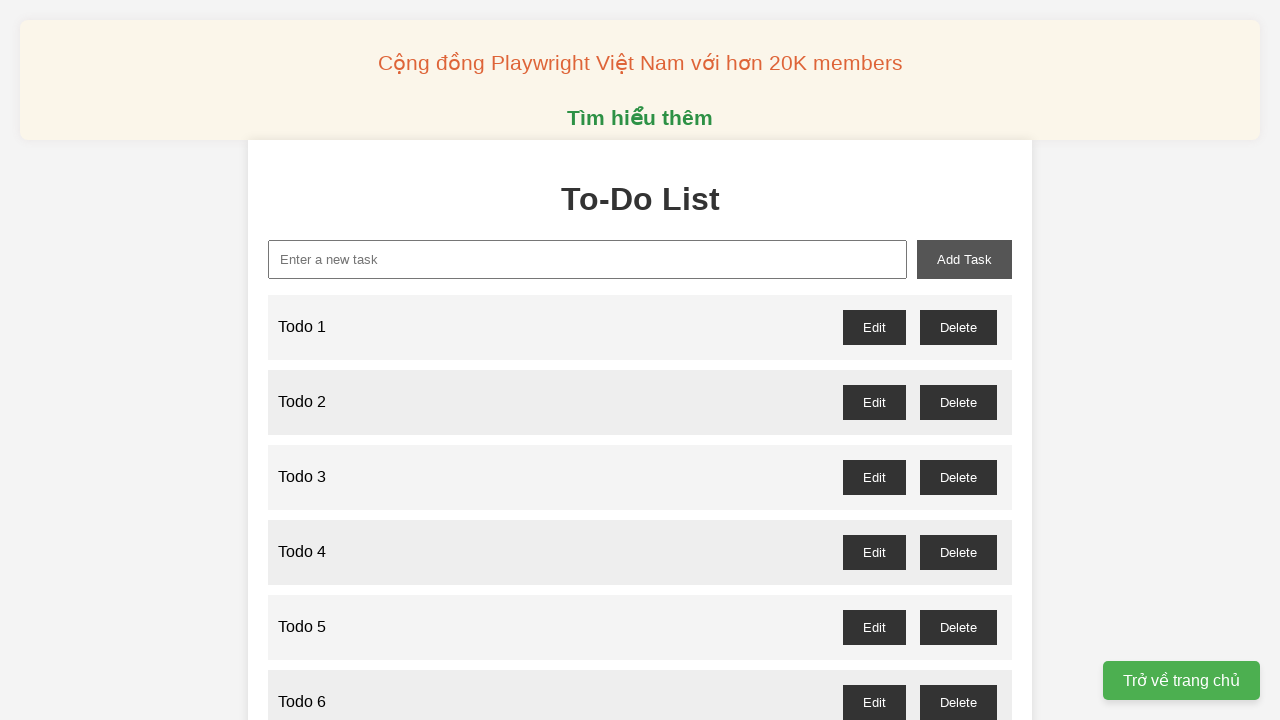

Filled new task input field with 'Todo 42' on xpath=//input[@id="new-task"]
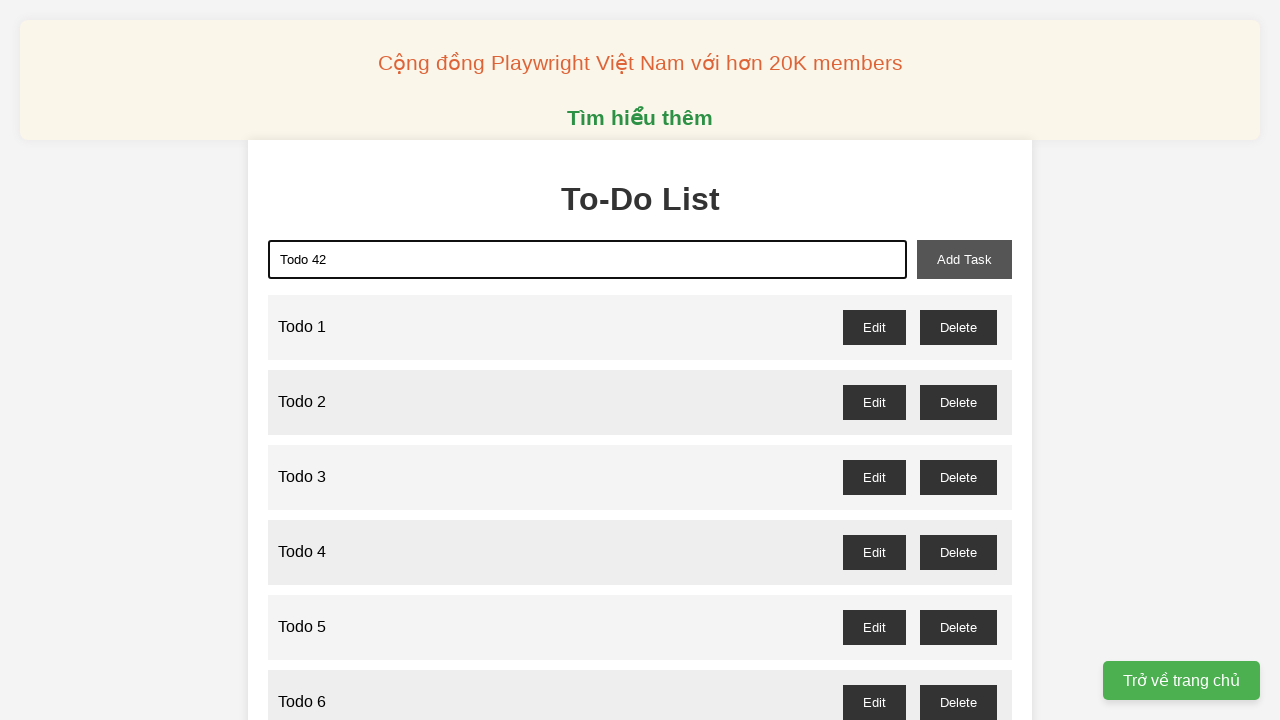

Clicked add task button for Todo 42 at (964, 259) on xpath=//button[@id="add-task"]
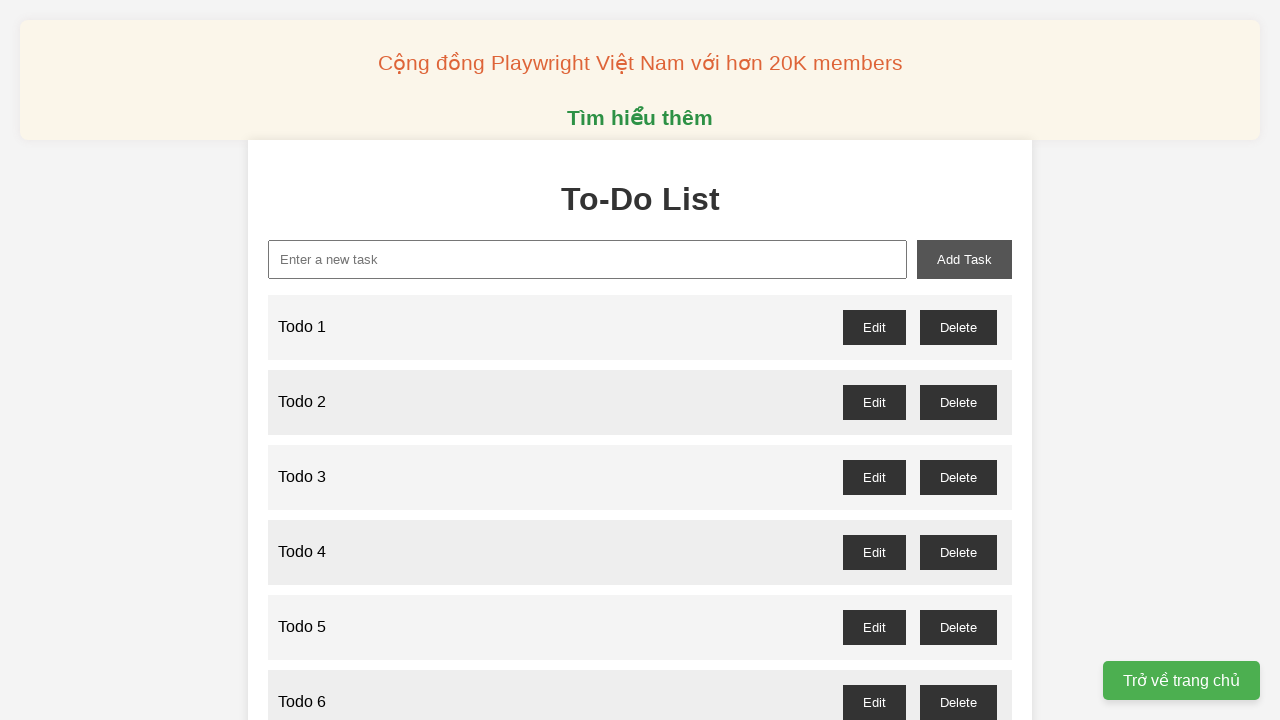

Filled new task input field with 'Todo 43' on xpath=//input[@id="new-task"]
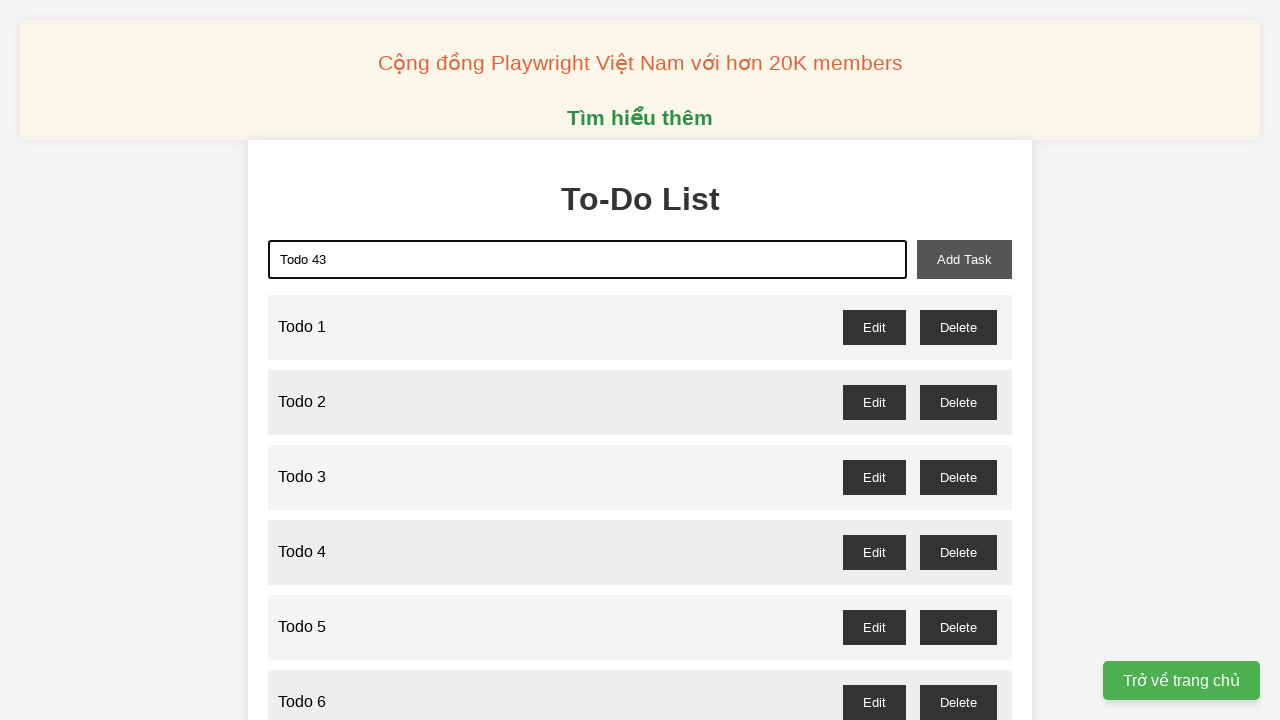

Clicked add task button for Todo 43 at (964, 259) on xpath=//button[@id="add-task"]
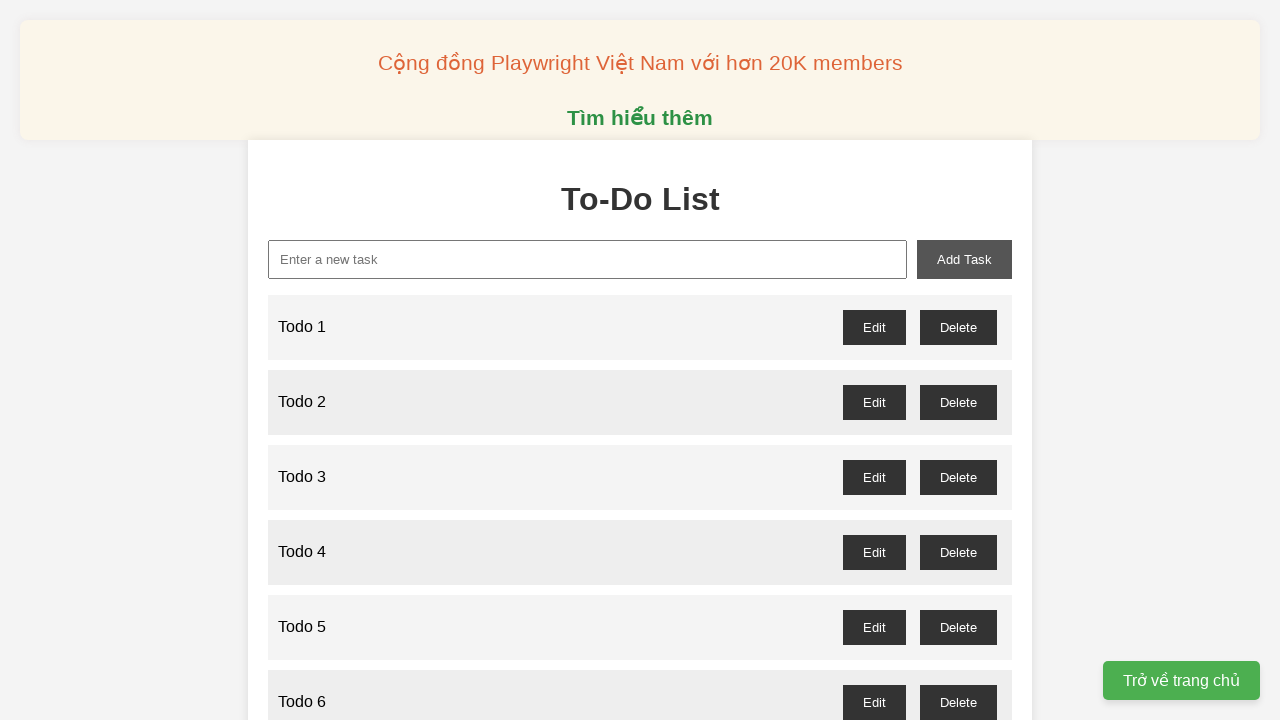

Filled new task input field with 'Todo 44' on xpath=//input[@id="new-task"]
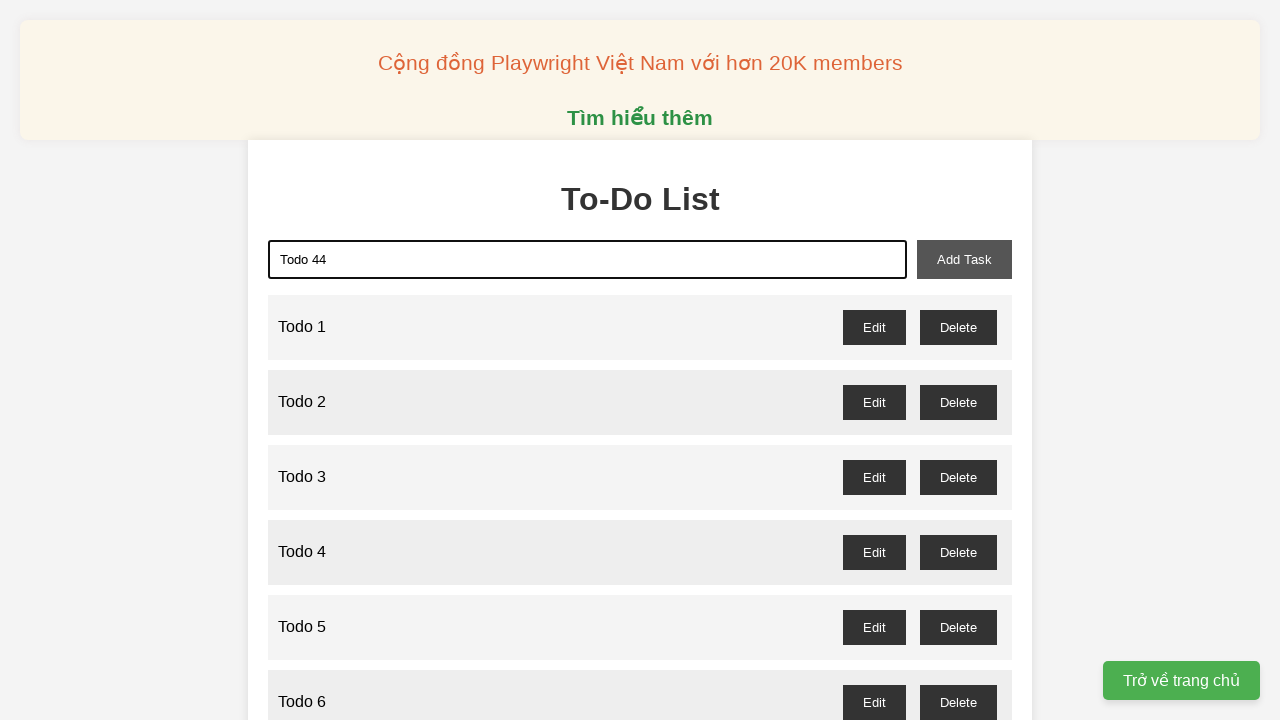

Clicked add task button for Todo 44 at (964, 259) on xpath=//button[@id="add-task"]
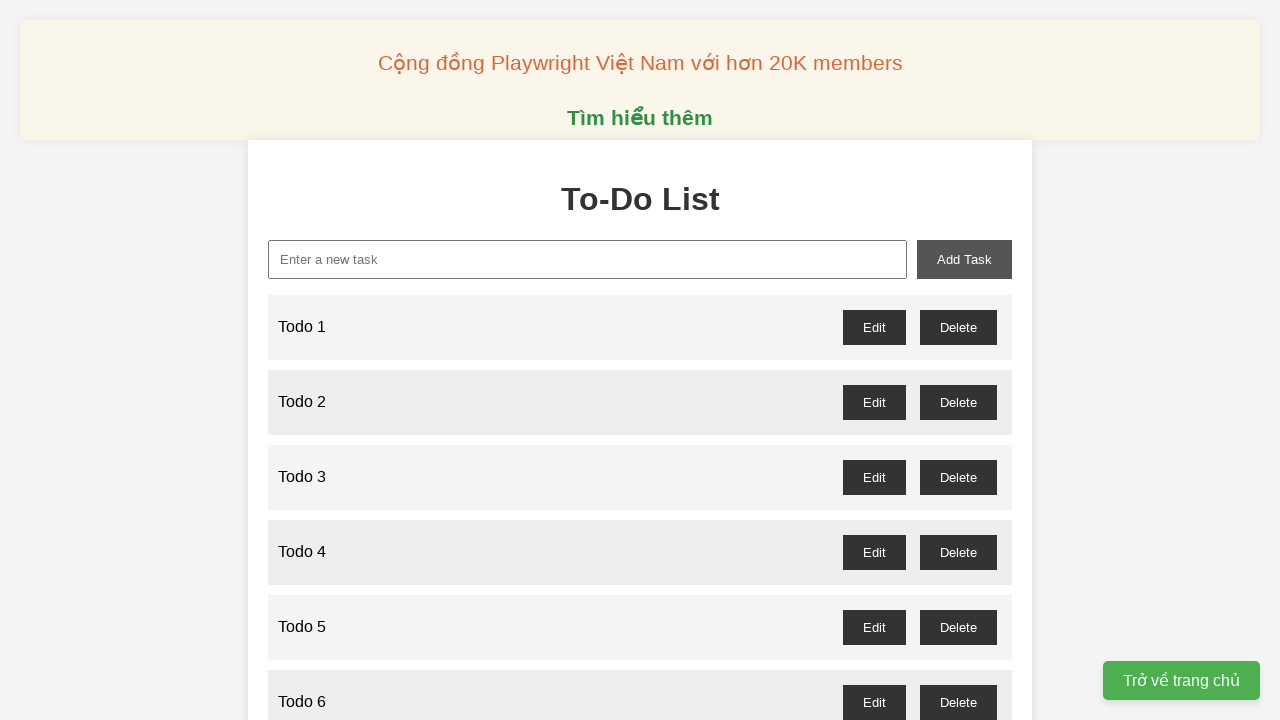

Filled new task input field with 'Todo 45' on xpath=//input[@id="new-task"]
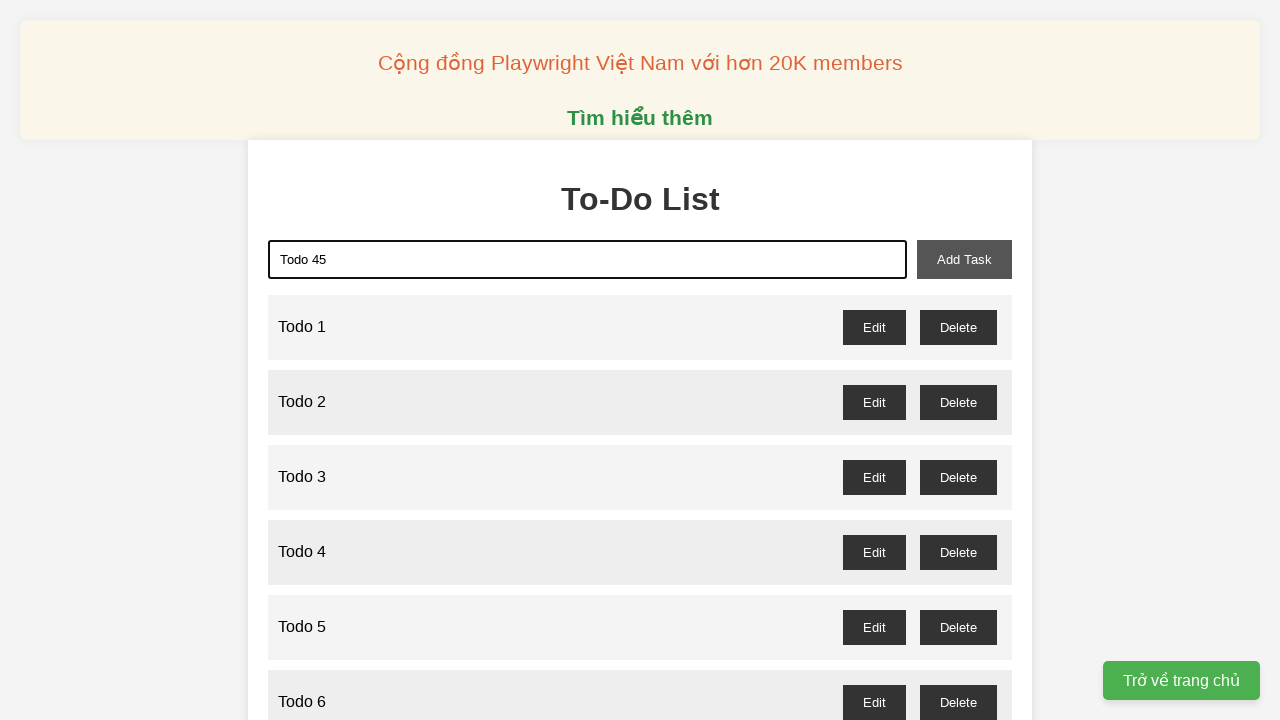

Clicked add task button for Todo 45 at (964, 259) on xpath=//button[@id="add-task"]
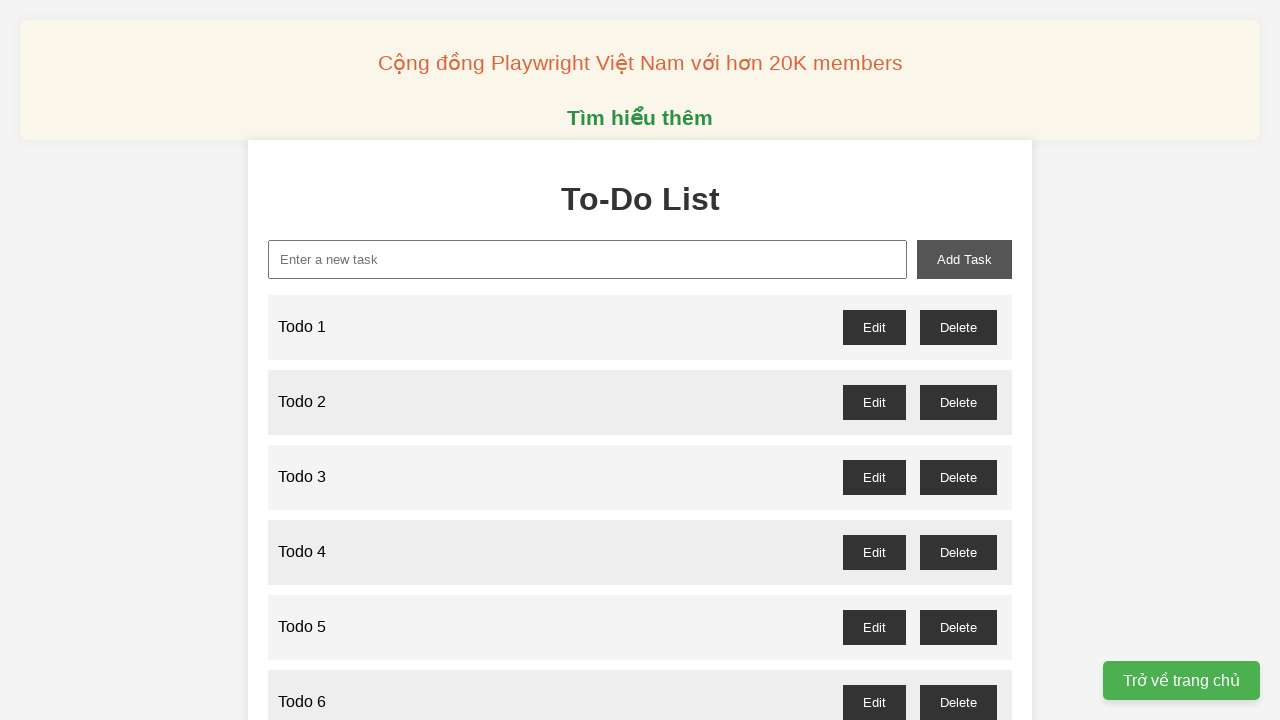

Filled new task input field with 'Todo 46' on xpath=//input[@id="new-task"]
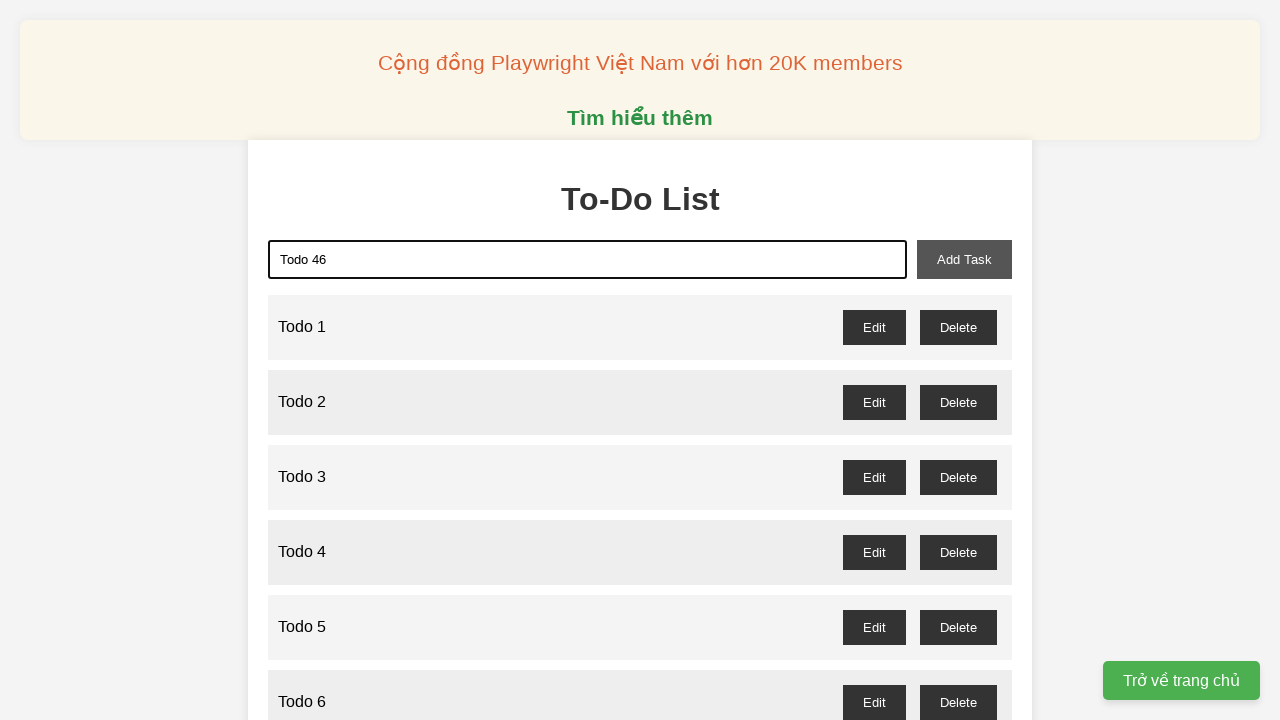

Clicked add task button for Todo 46 at (964, 259) on xpath=//button[@id="add-task"]
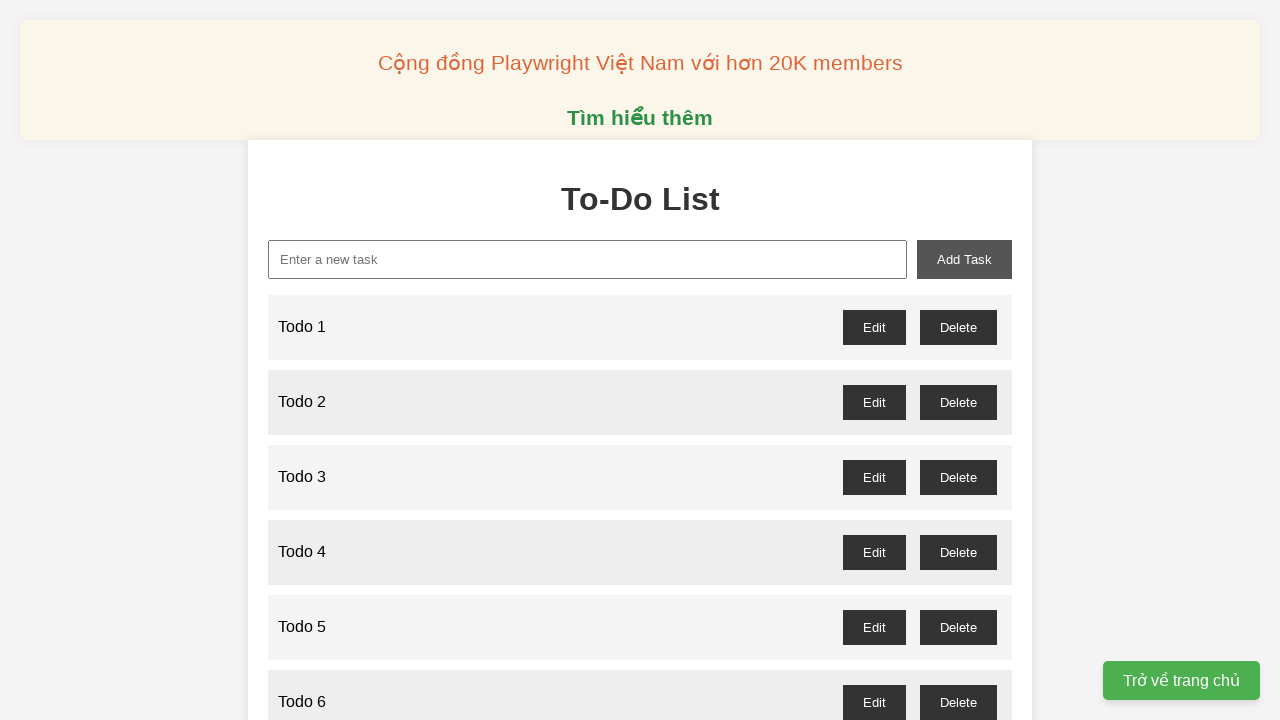

Filled new task input field with 'Todo 47' on xpath=//input[@id="new-task"]
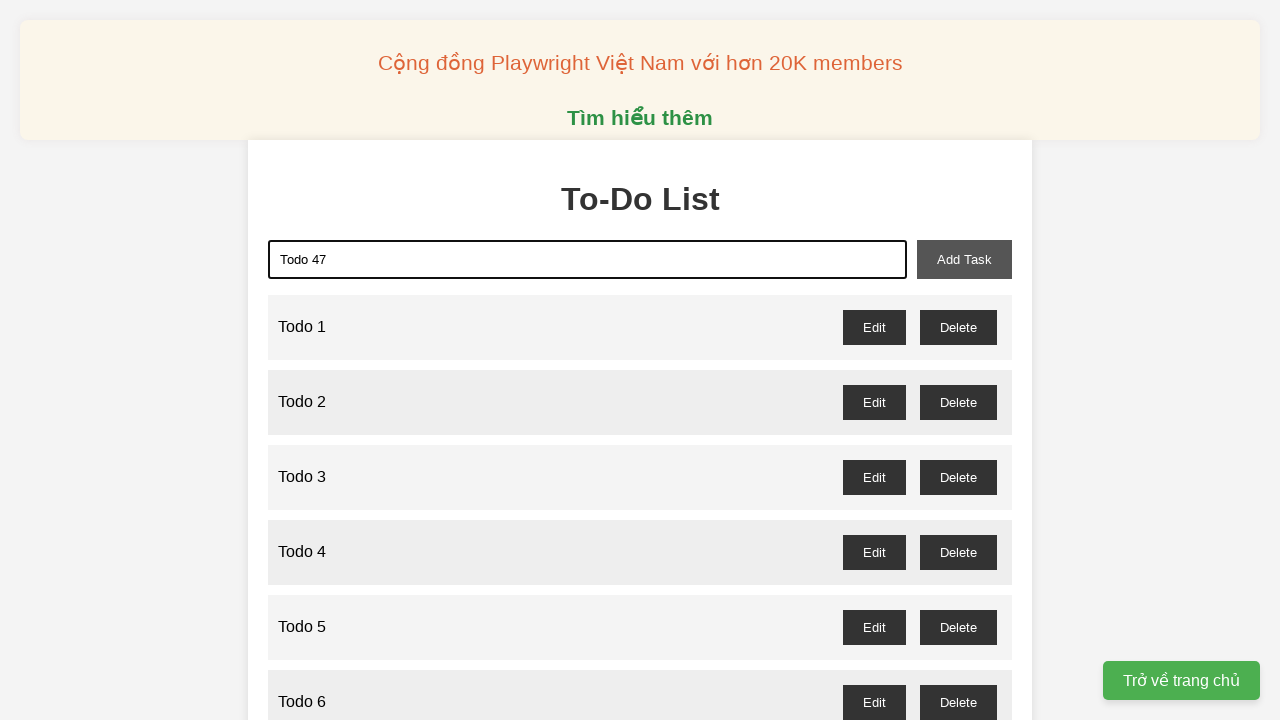

Clicked add task button for Todo 47 at (964, 259) on xpath=//button[@id="add-task"]
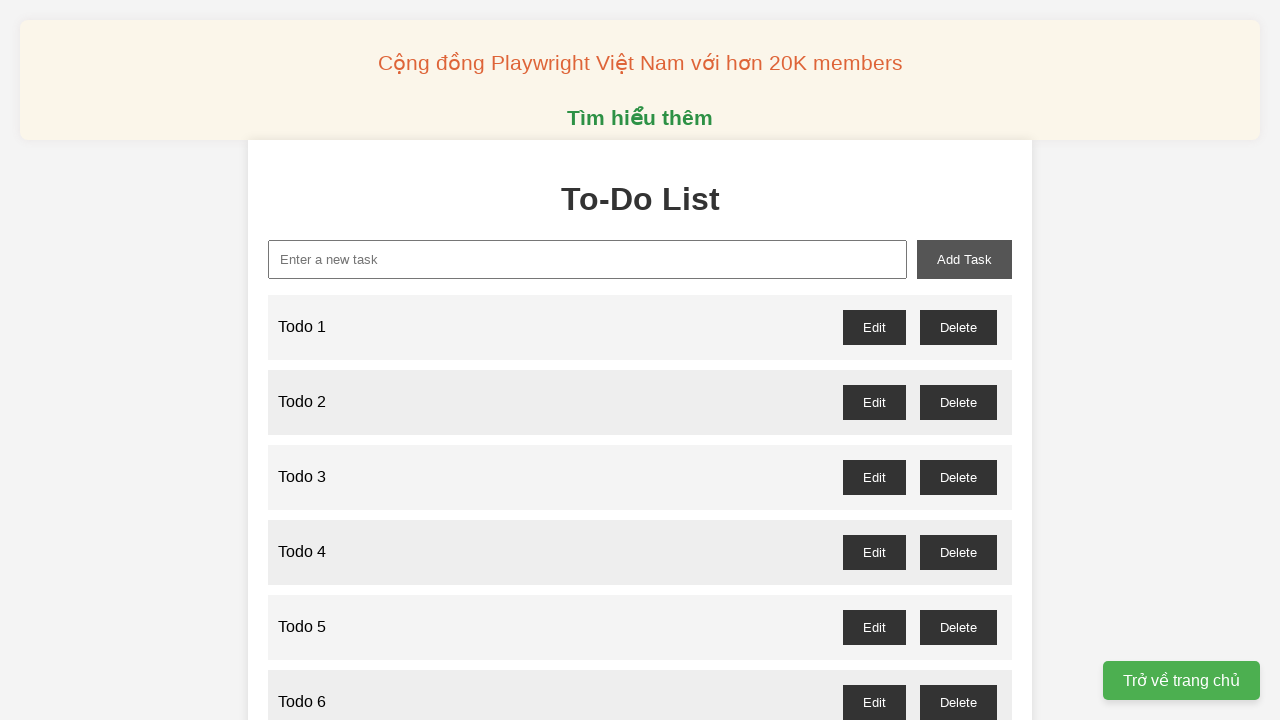

Filled new task input field with 'Todo 48' on xpath=//input[@id="new-task"]
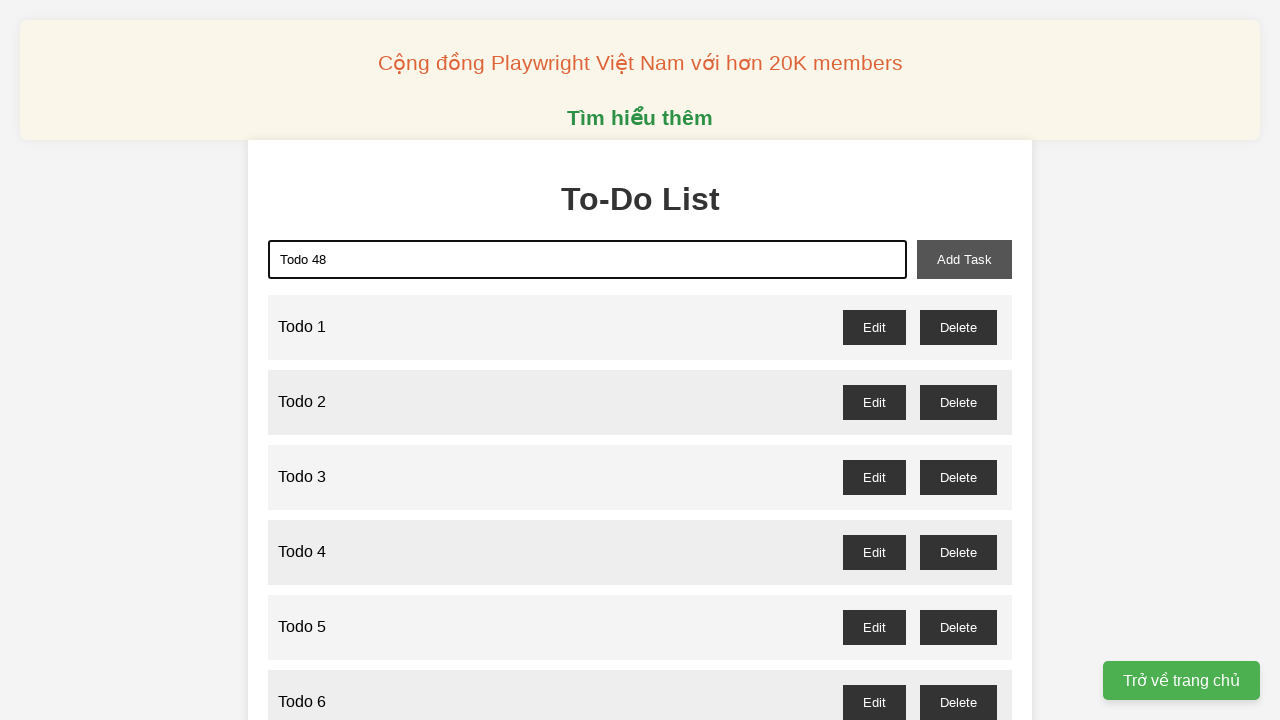

Clicked add task button for Todo 48 at (964, 259) on xpath=//button[@id="add-task"]
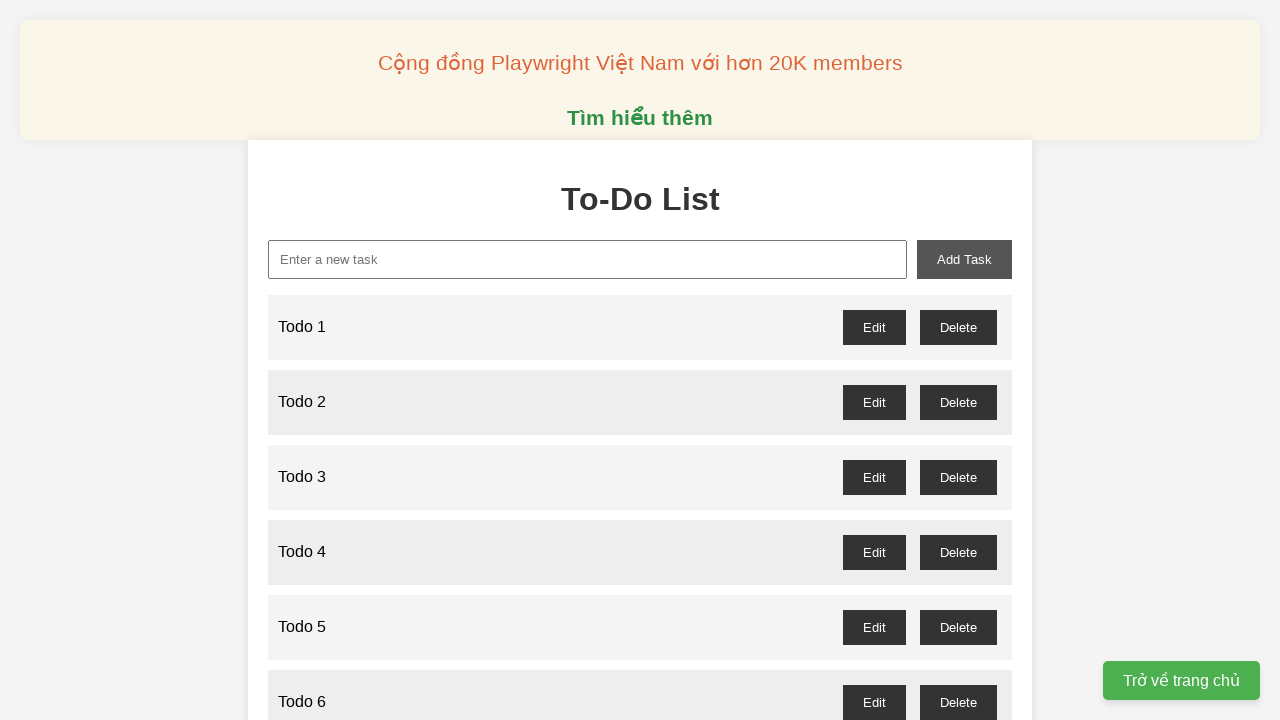

Filled new task input field with 'Todo 49' on xpath=//input[@id="new-task"]
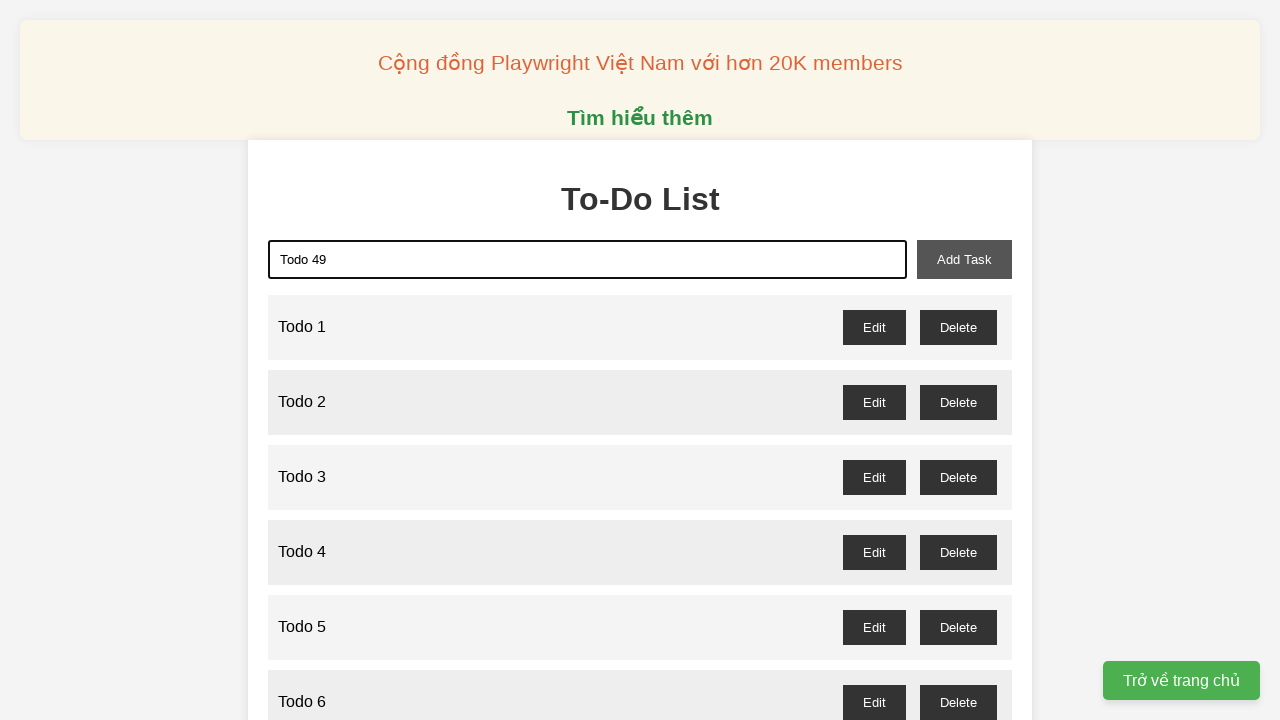

Clicked add task button for Todo 49 at (964, 259) on xpath=//button[@id="add-task"]
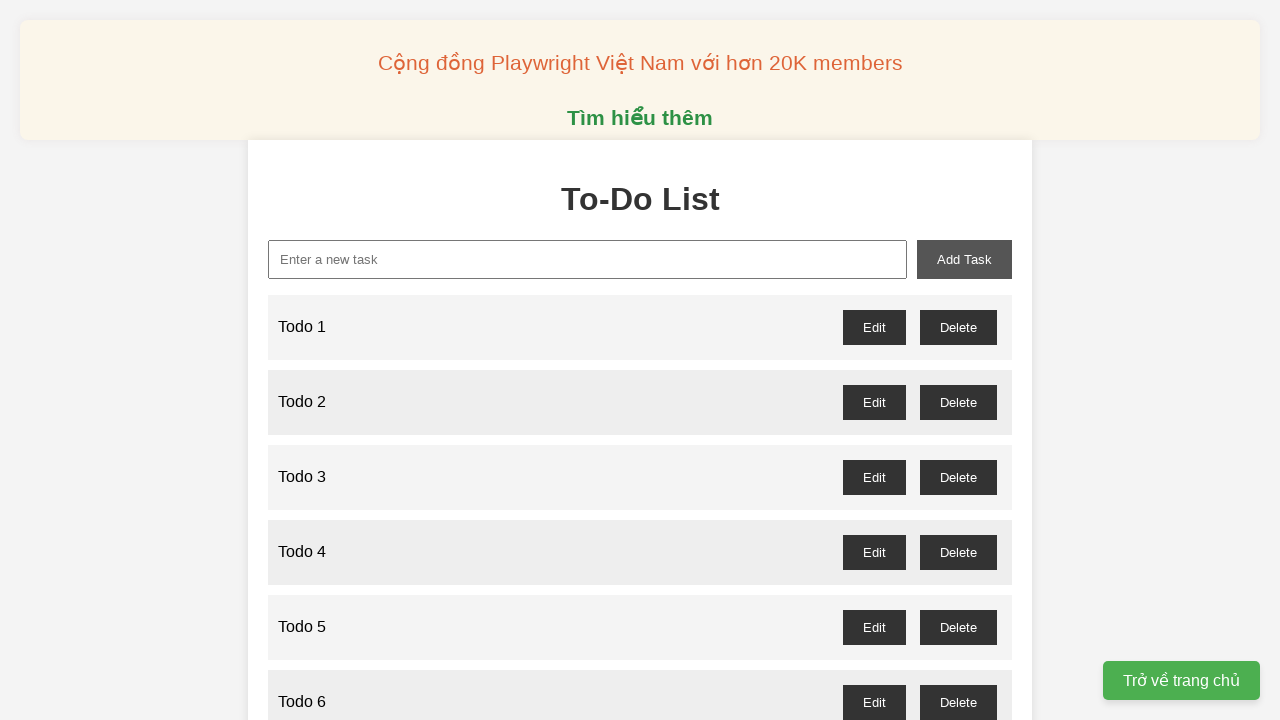

Filled new task input field with 'Todo 50' on xpath=//input[@id="new-task"]
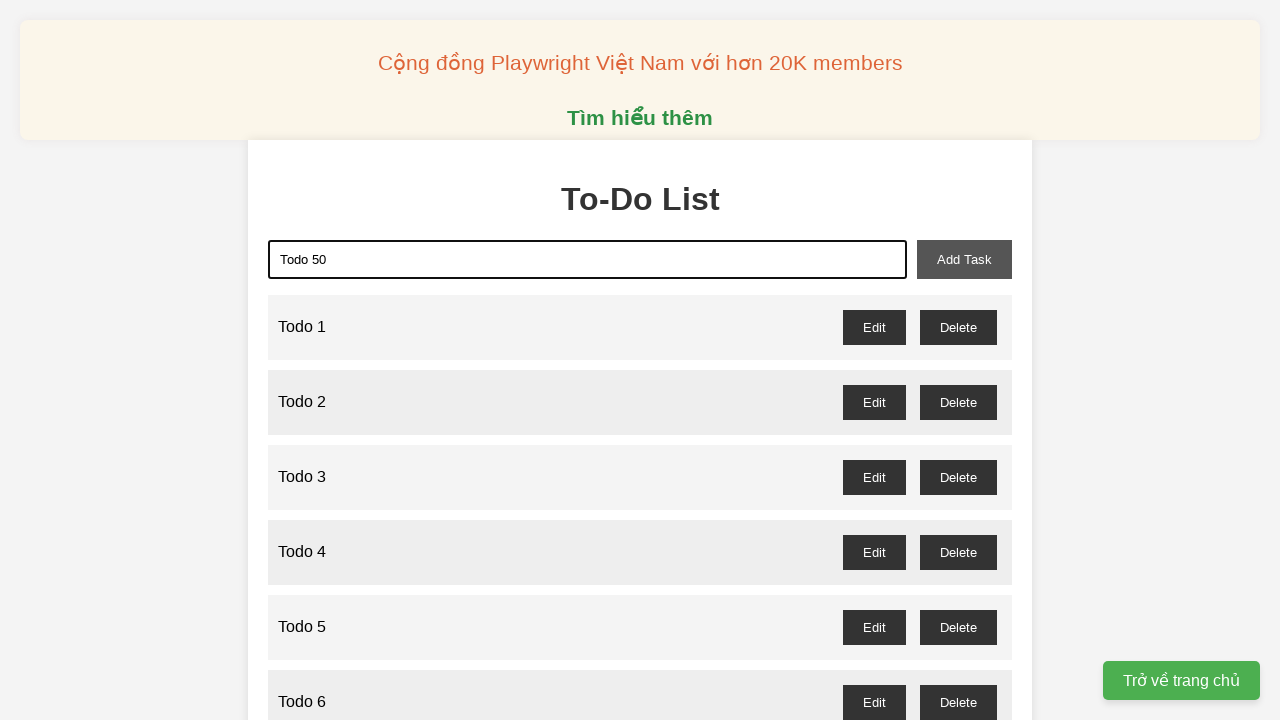

Clicked add task button for Todo 50 at (964, 259) on xpath=//button[@id="add-task"]
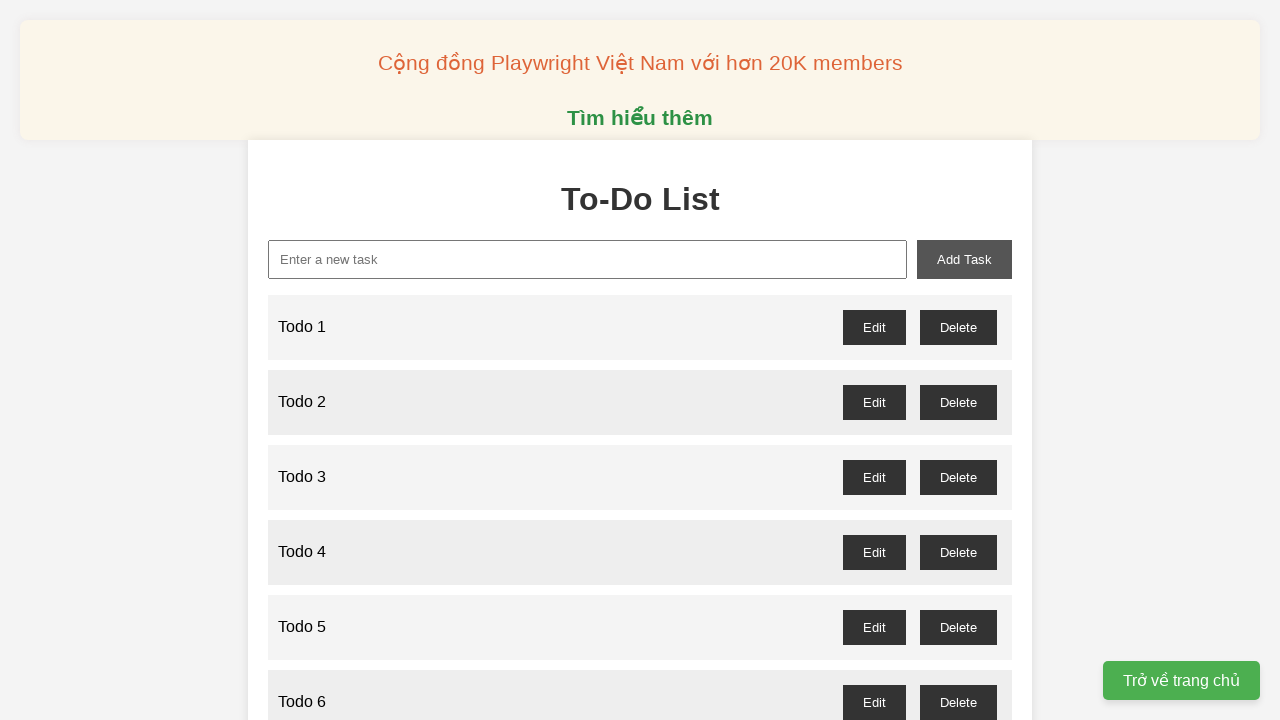

Filled new task input field with 'Todo 51' on xpath=//input[@id="new-task"]
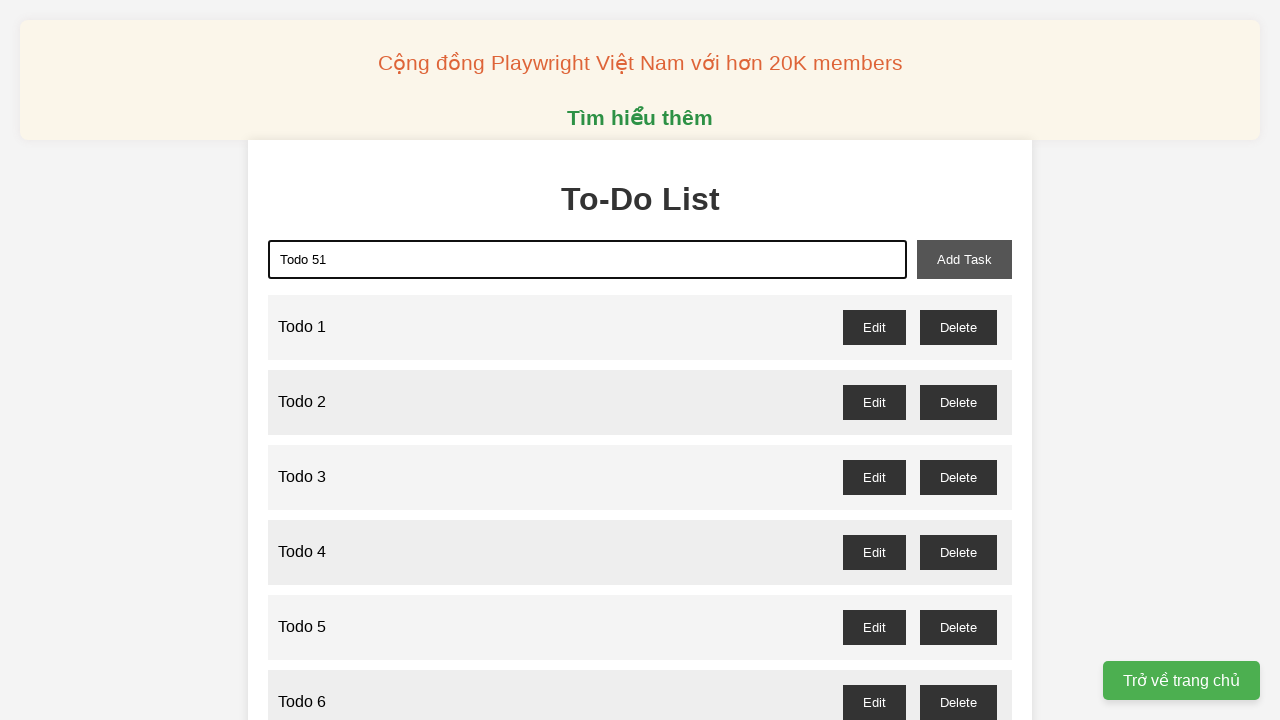

Clicked add task button for Todo 51 at (964, 259) on xpath=//button[@id="add-task"]
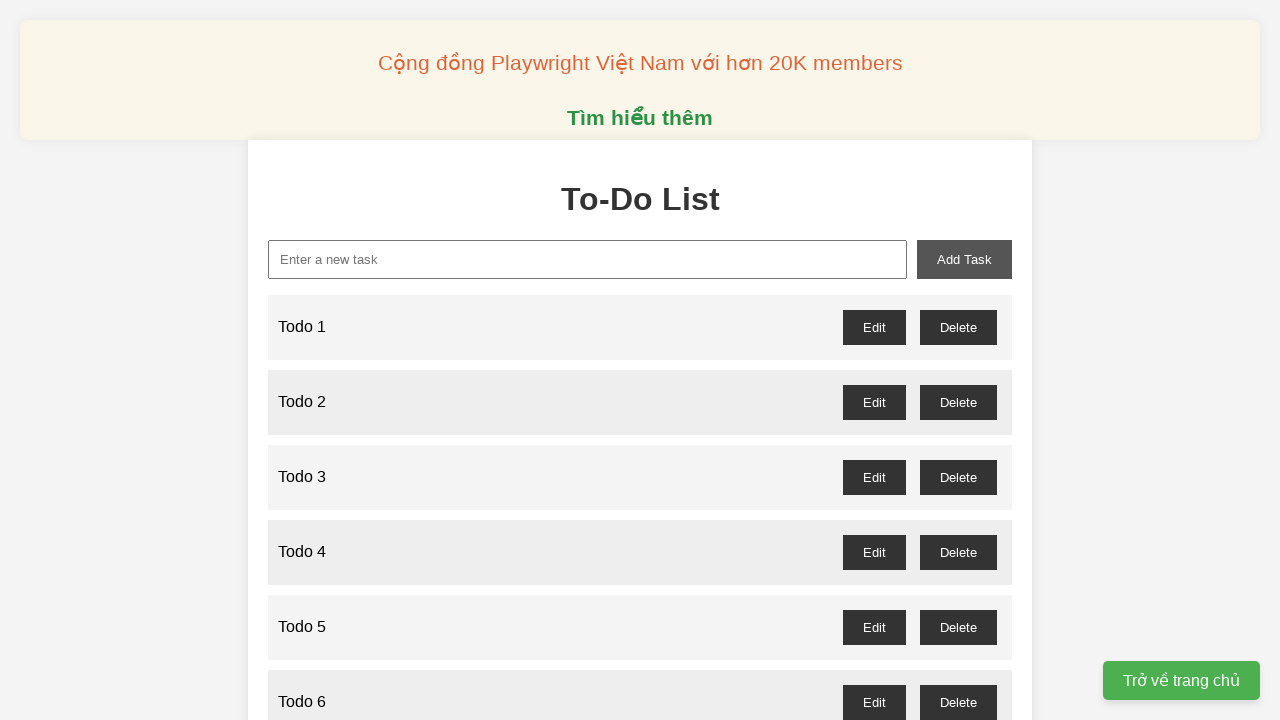

Filled new task input field with 'Todo 52' on xpath=//input[@id="new-task"]
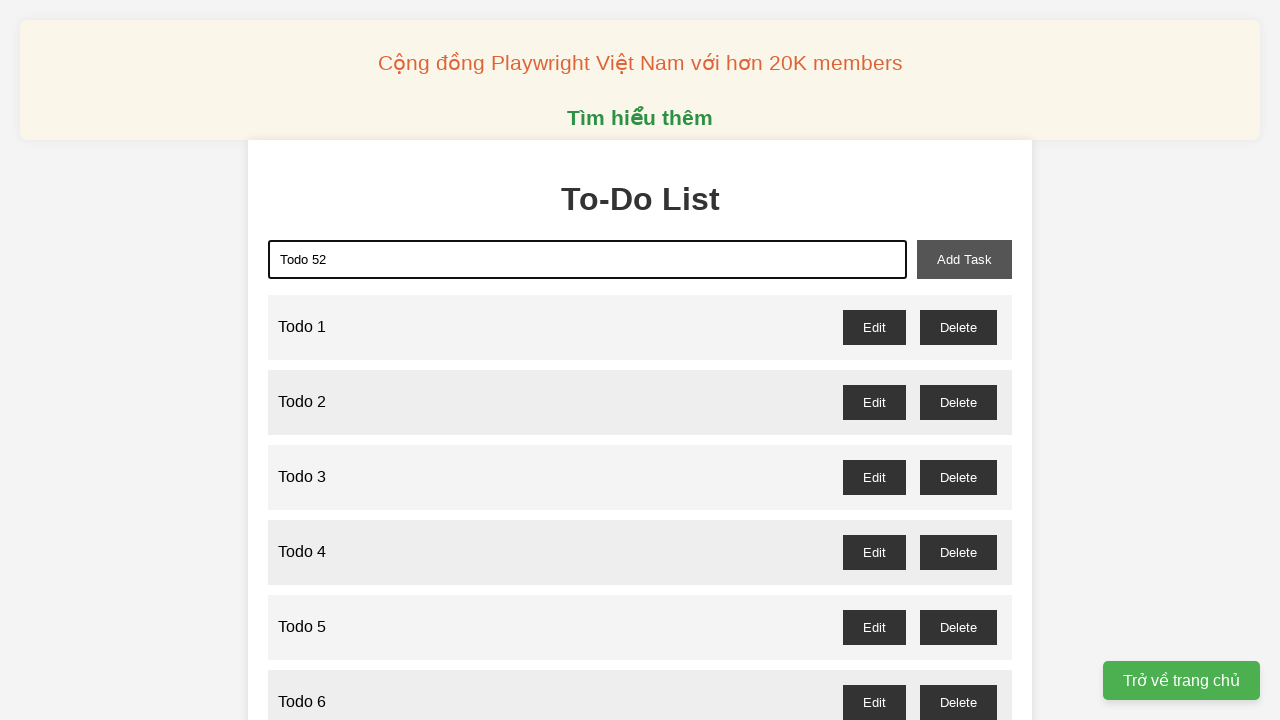

Clicked add task button for Todo 52 at (964, 259) on xpath=//button[@id="add-task"]
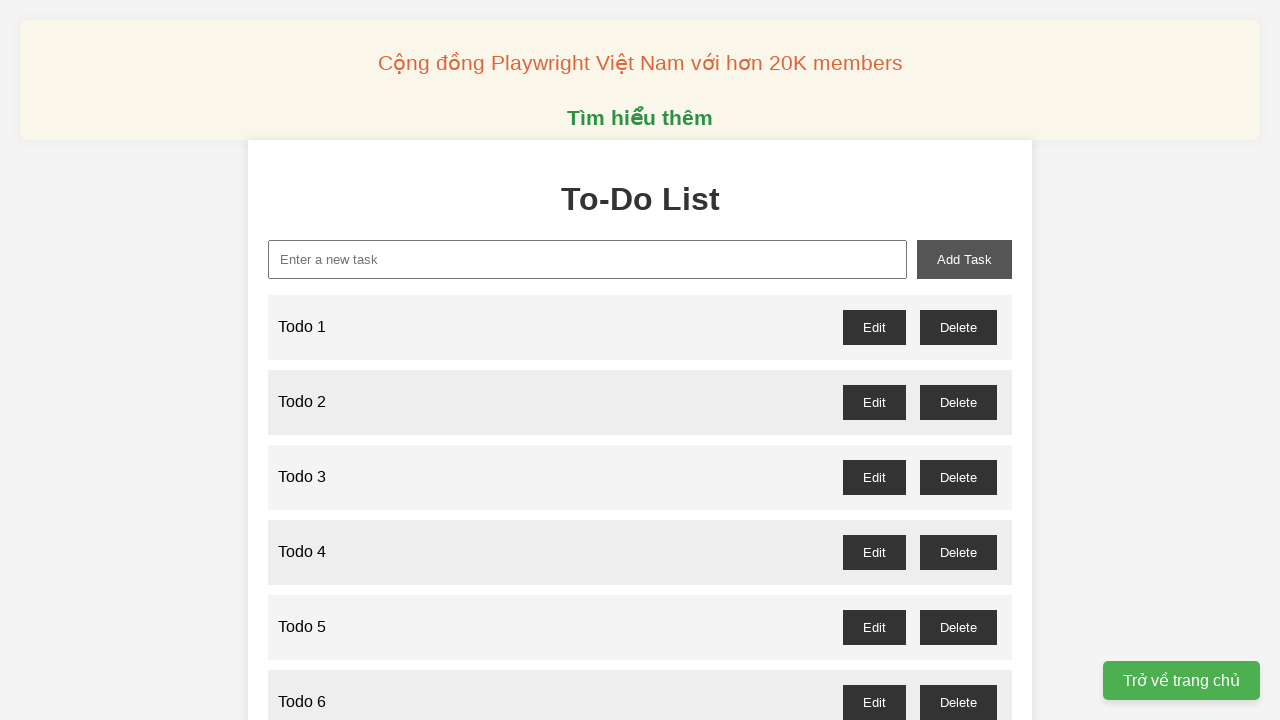

Filled new task input field with 'Todo 53' on xpath=//input[@id="new-task"]
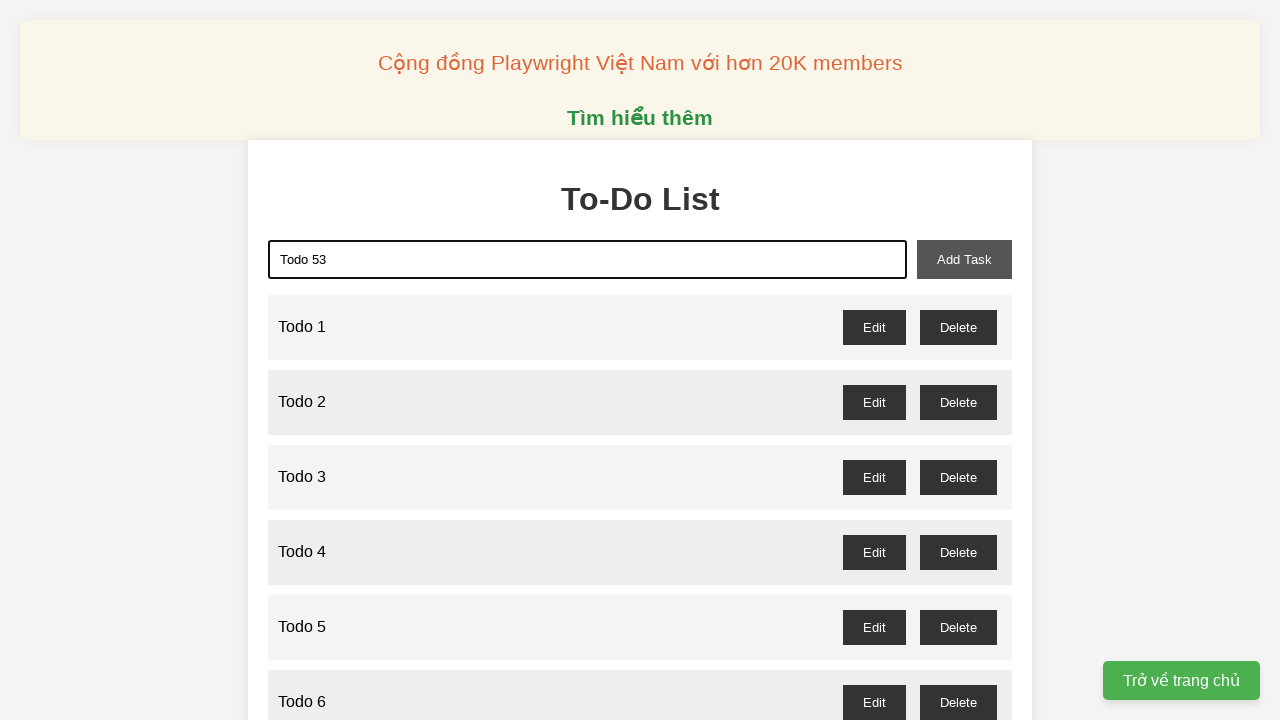

Clicked add task button for Todo 53 at (964, 259) on xpath=//button[@id="add-task"]
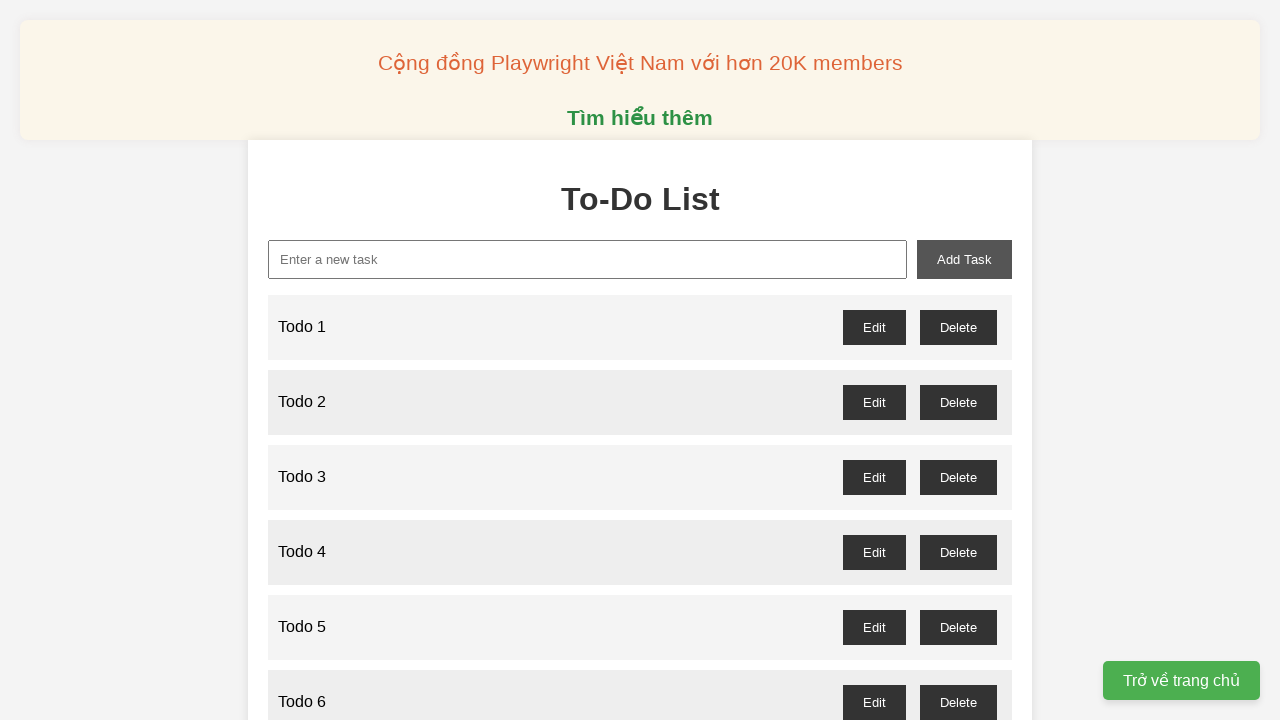

Filled new task input field with 'Todo 54' on xpath=//input[@id="new-task"]
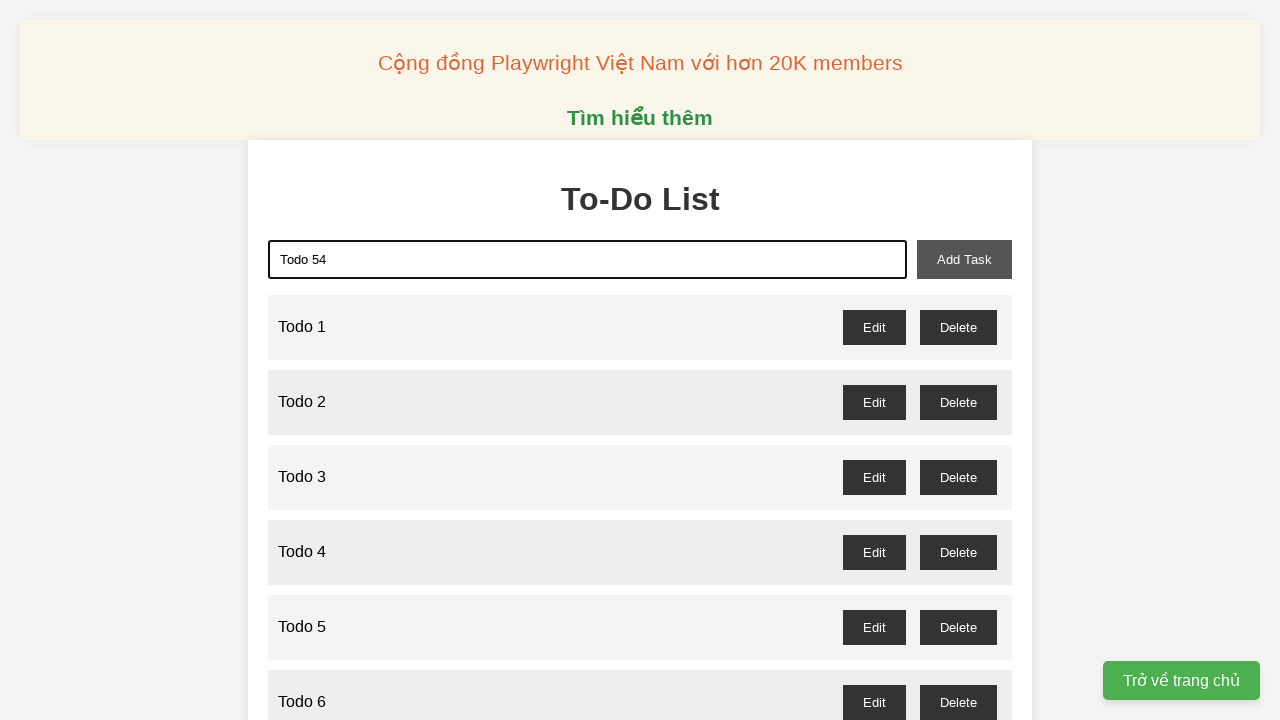

Clicked add task button for Todo 54 at (964, 259) on xpath=//button[@id="add-task"]
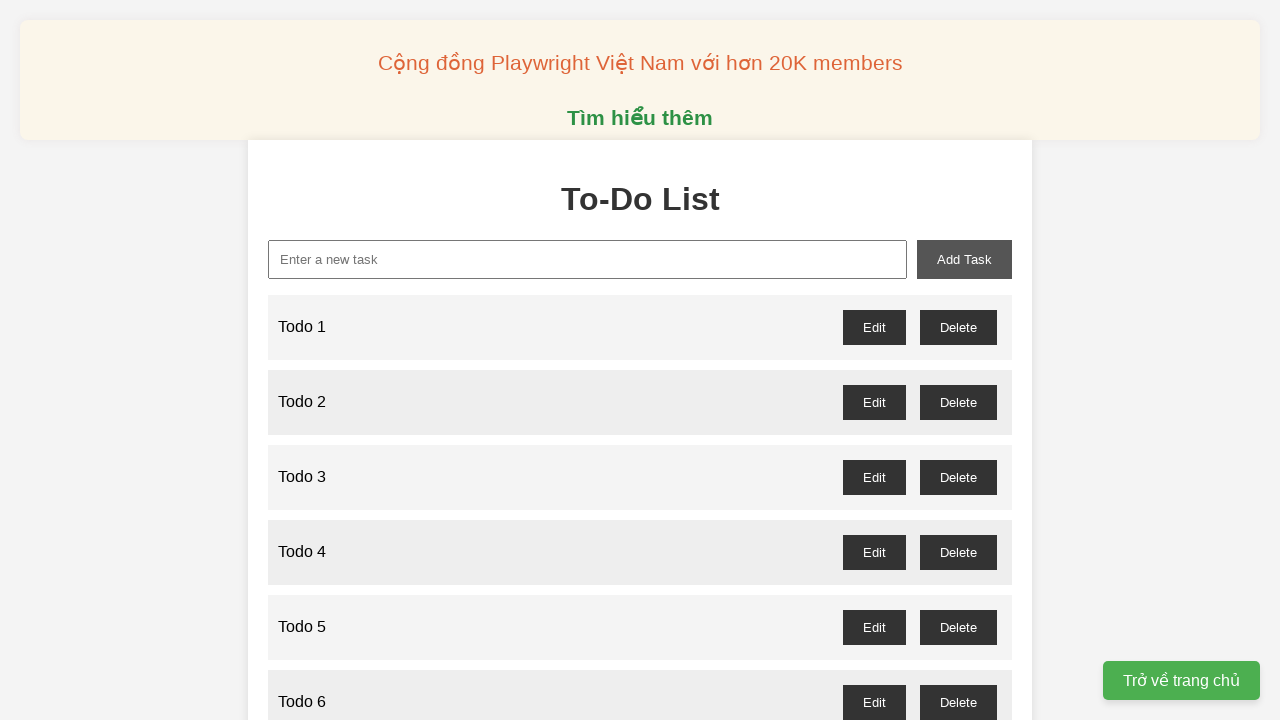

Filled new task input field with 'Todo 55' on xpath=//input[@id="new-task"]
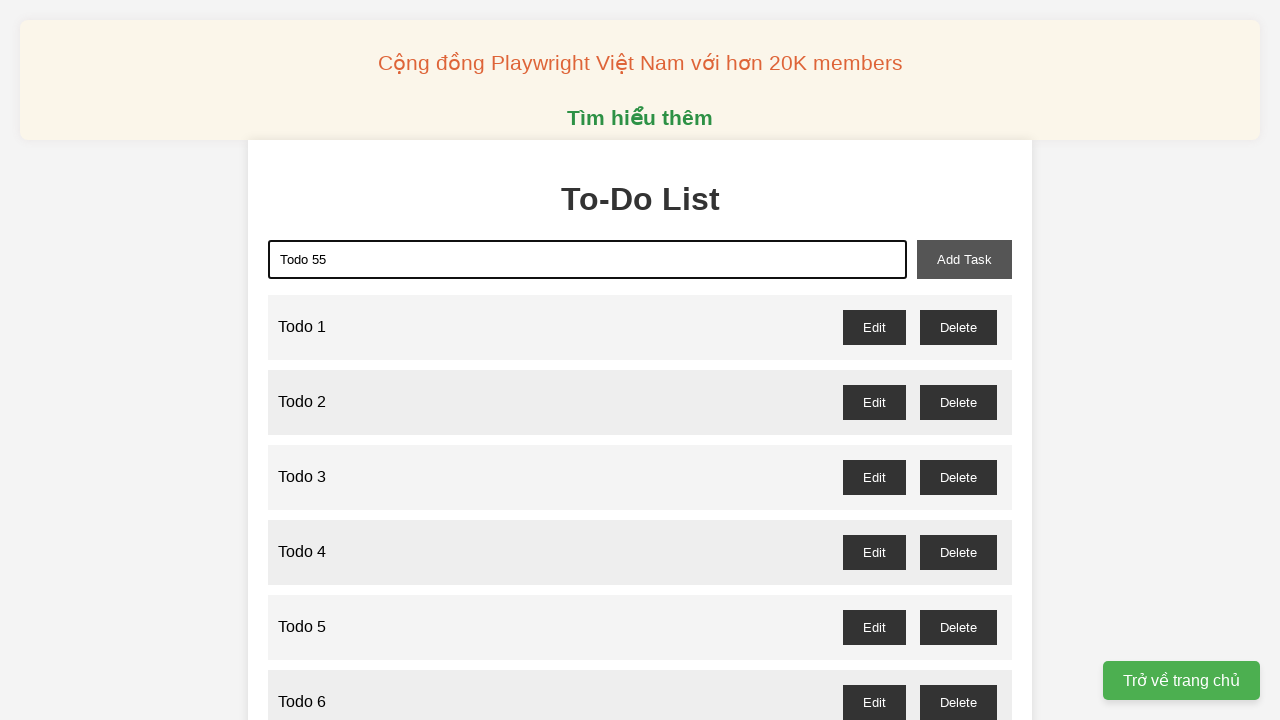

Clicked add task button for Todo 55 at (964, 259) on xpath=//button[@id="add-task"]
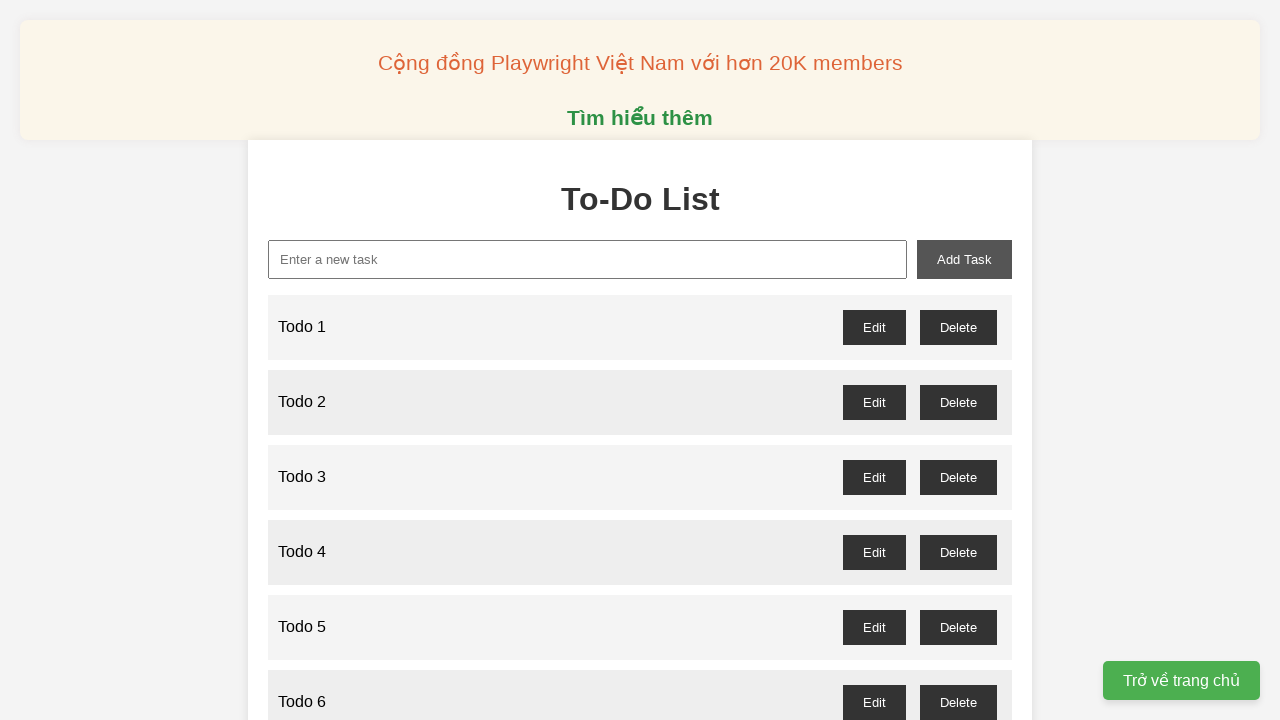

Filled new task input field with 'Todo 56' on xpath=//input[@id="new-task"]
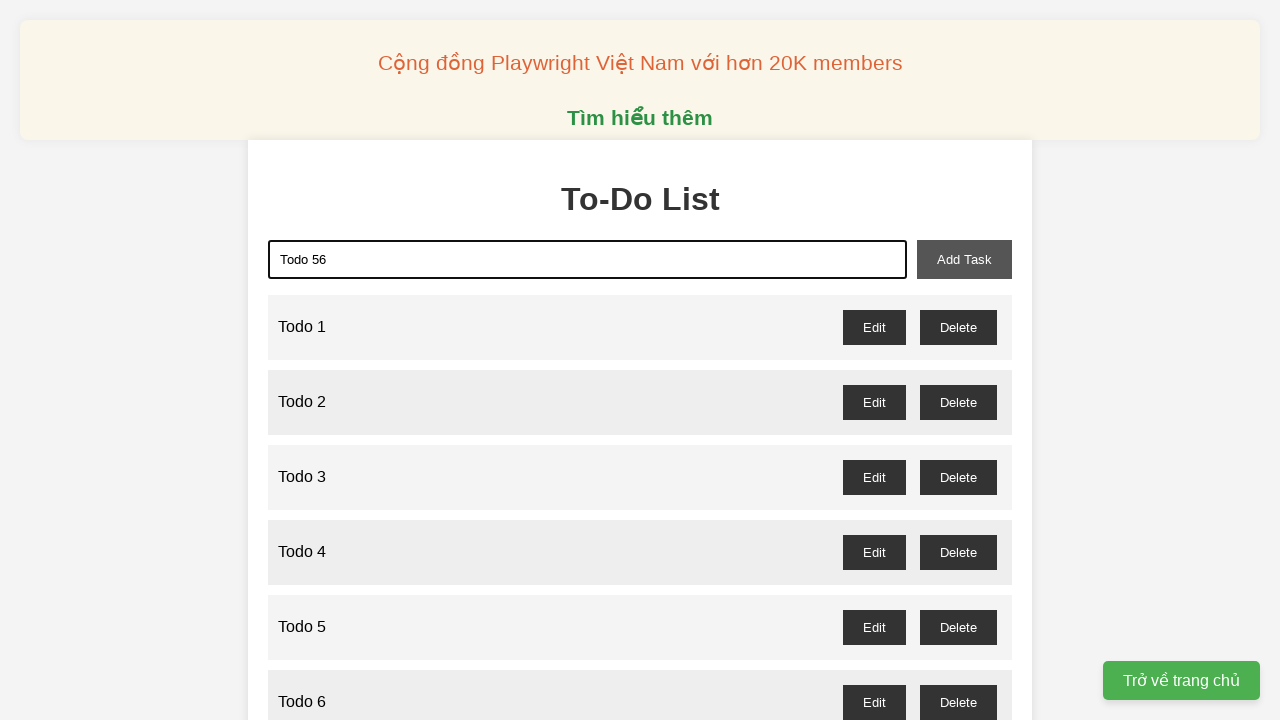

Clicked add task button for Todo 56 at (964, 259) on xpath=//button[@id="add-task"]
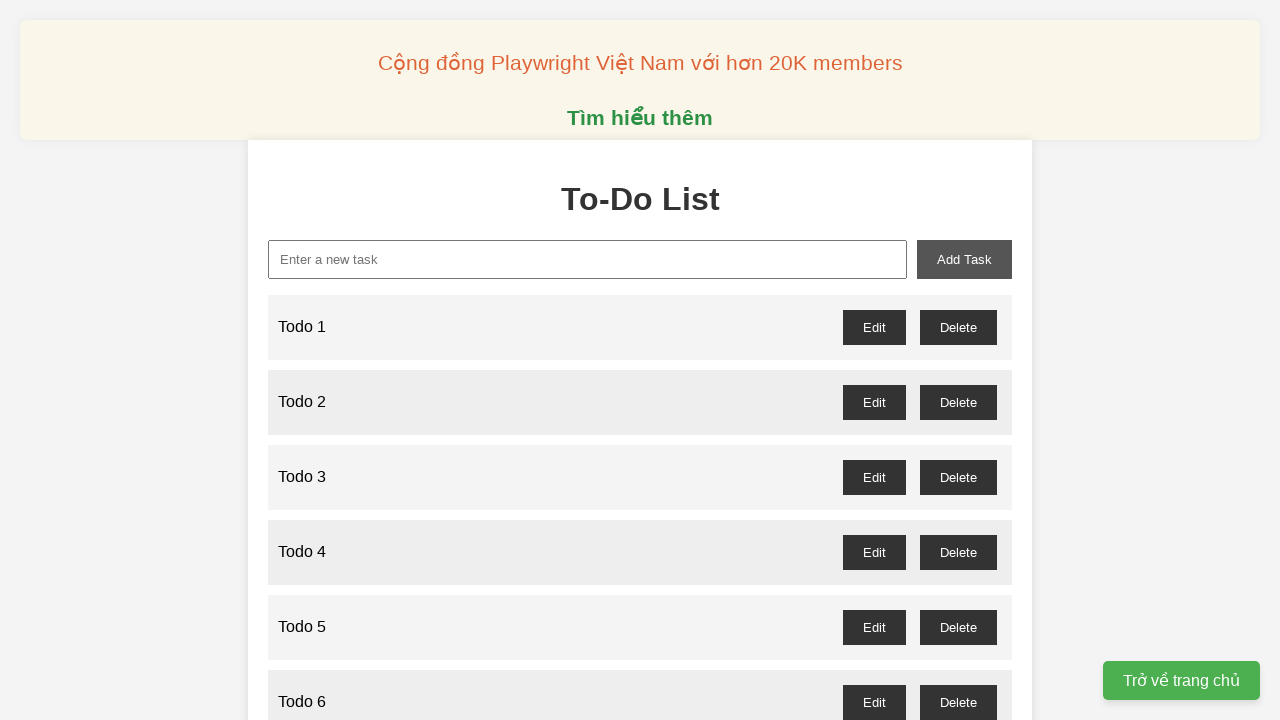

Filled new task input field with 'Todo 57' on xpath=//input[@id="new-task"]
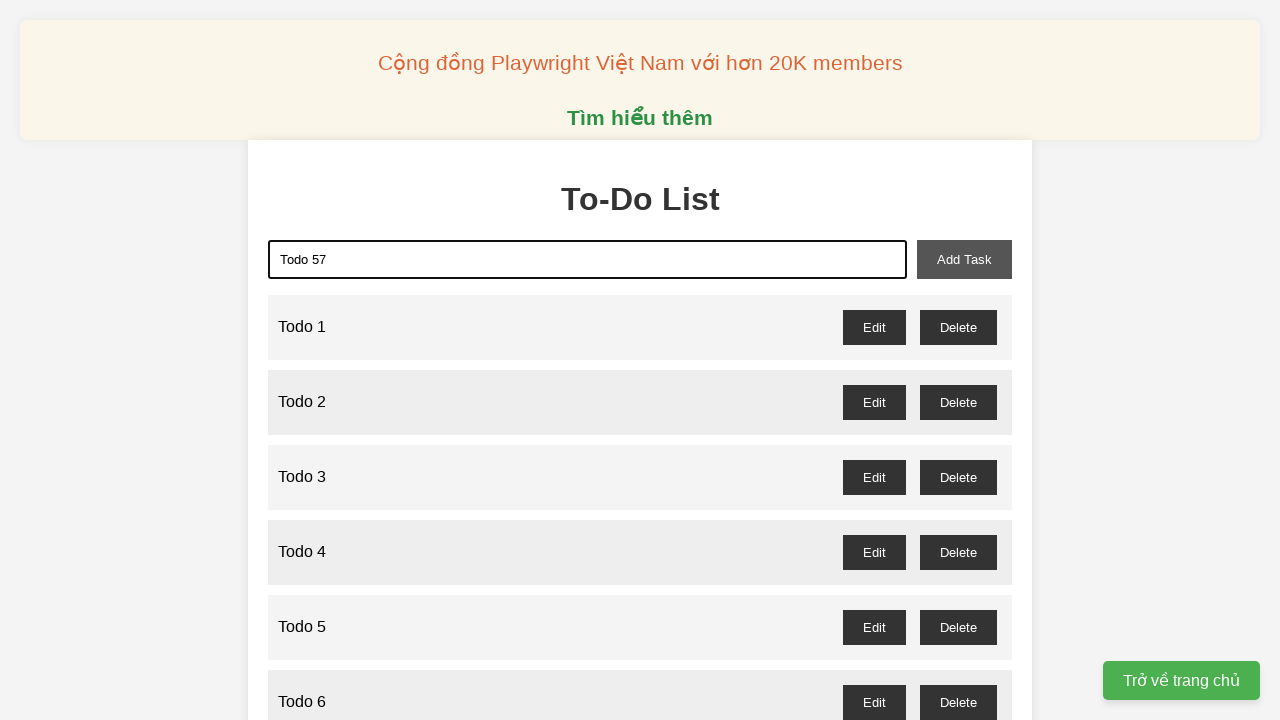

Clicked add task button for Todo 57 at (964, 259) on xpath=//button[@id="add-task"]
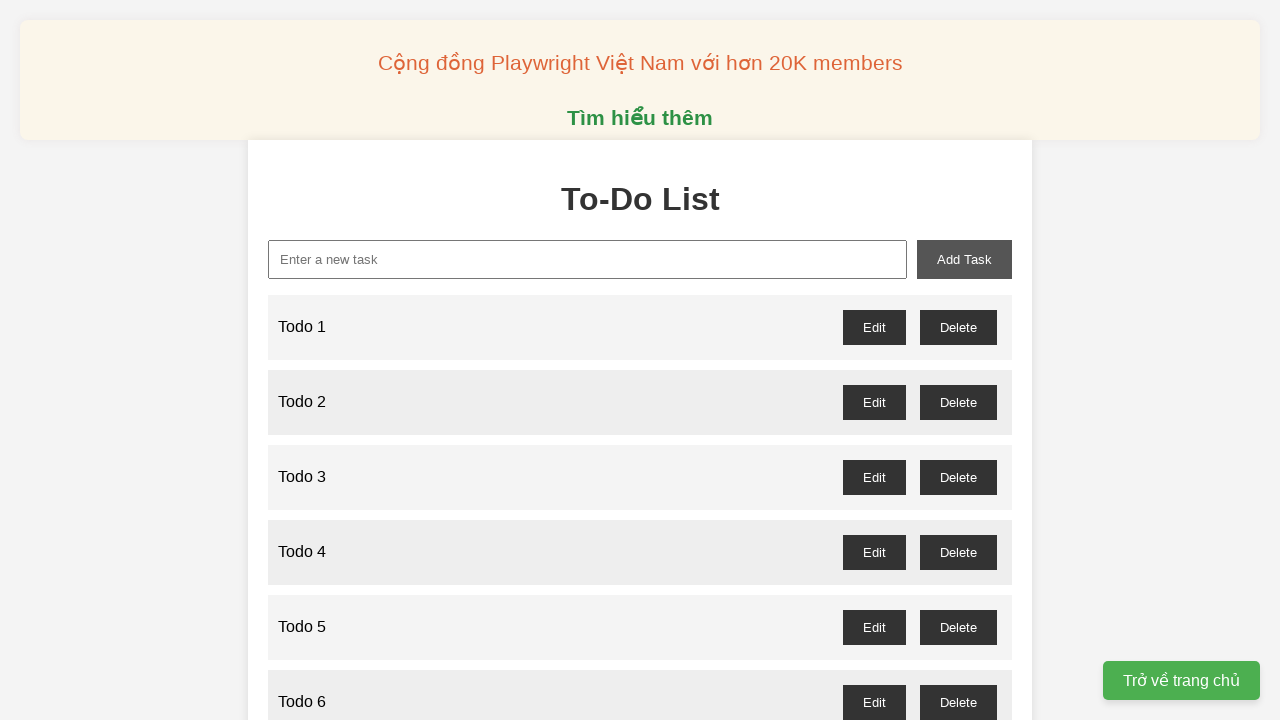

Filled new task input field with 'Todo 58' on xpath=//input[@id="new-task"]
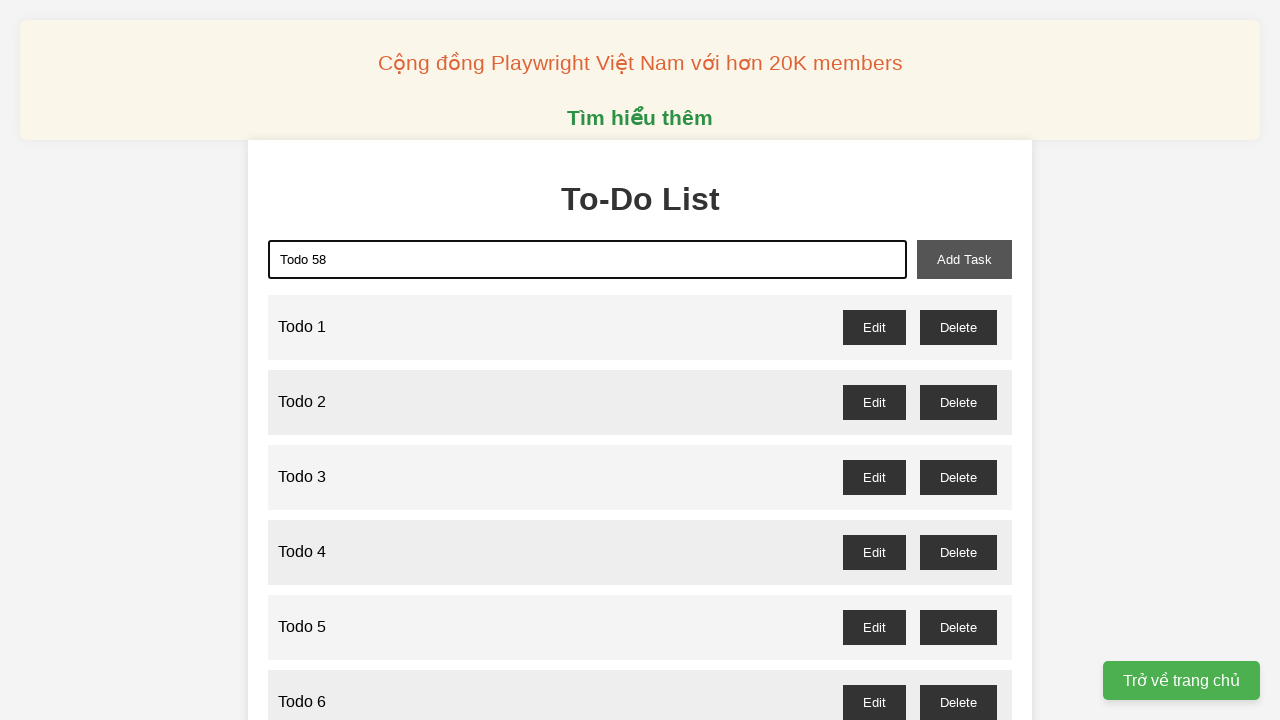

Clicked add task button for Todo 58 at (964, 259) on xpath=//button[@id="add-task"]
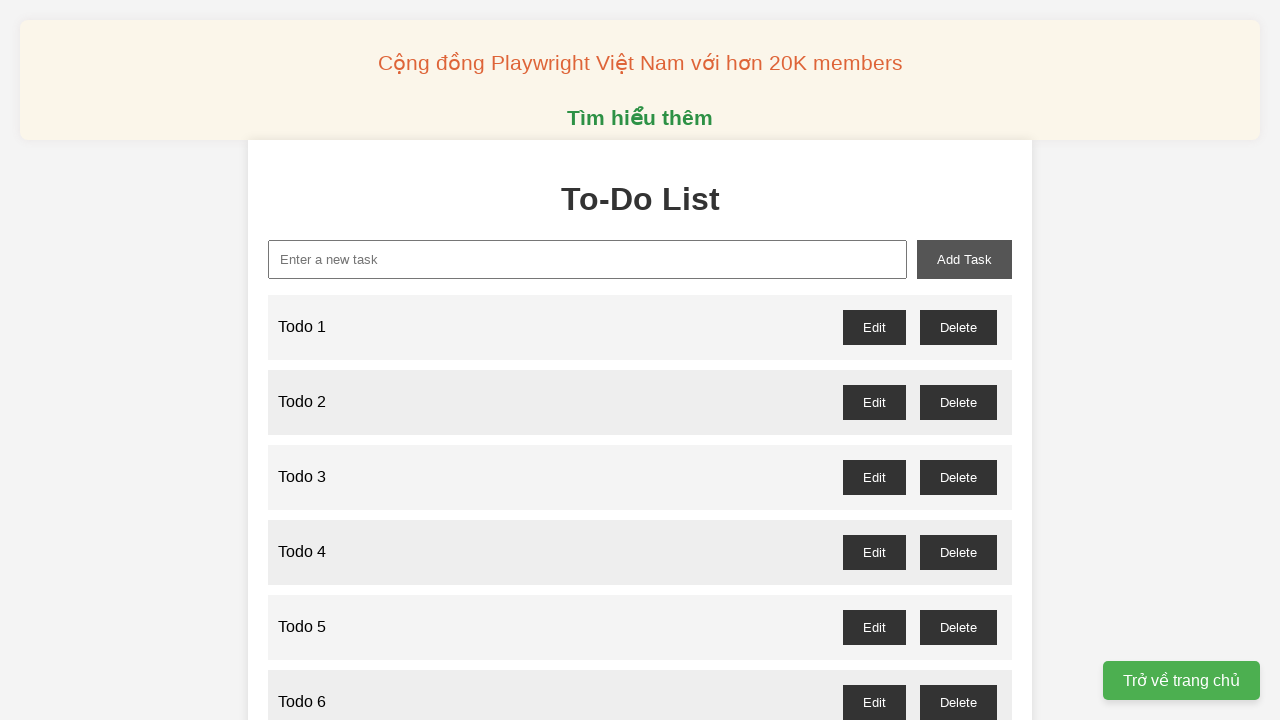

Filled new task input field with 'Todo 59' on xpath=//input[@id="new-task"]
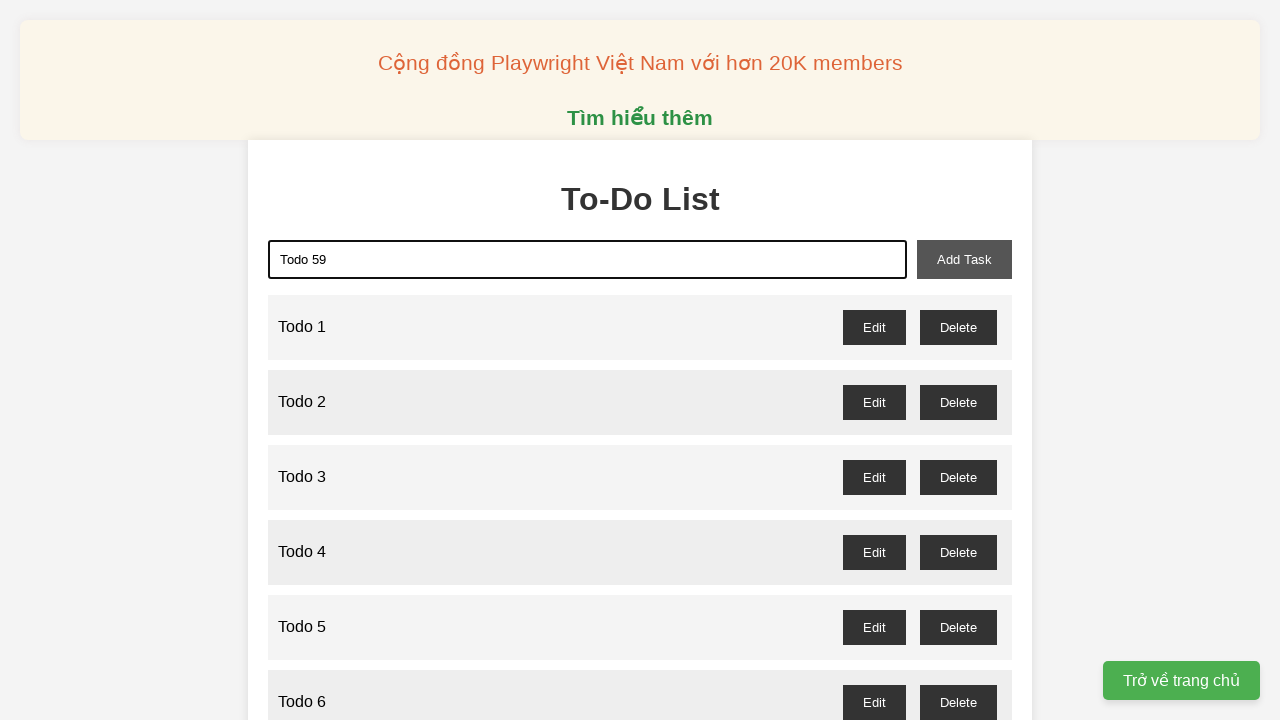

Clicked add task button for Todo 59 at (964, 259) on xpath=//button[@id="add-task"]
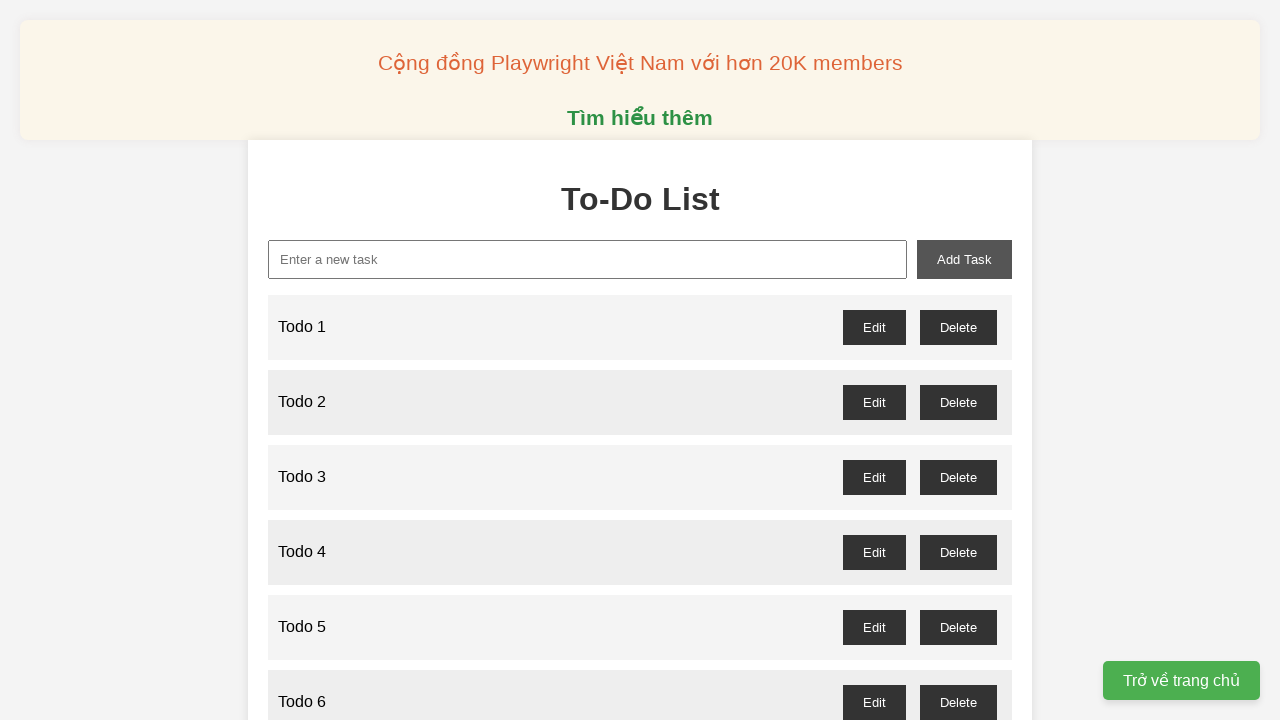

Filled new task input field with 'Todo 60' on xpath=//input[@id="new-task"]
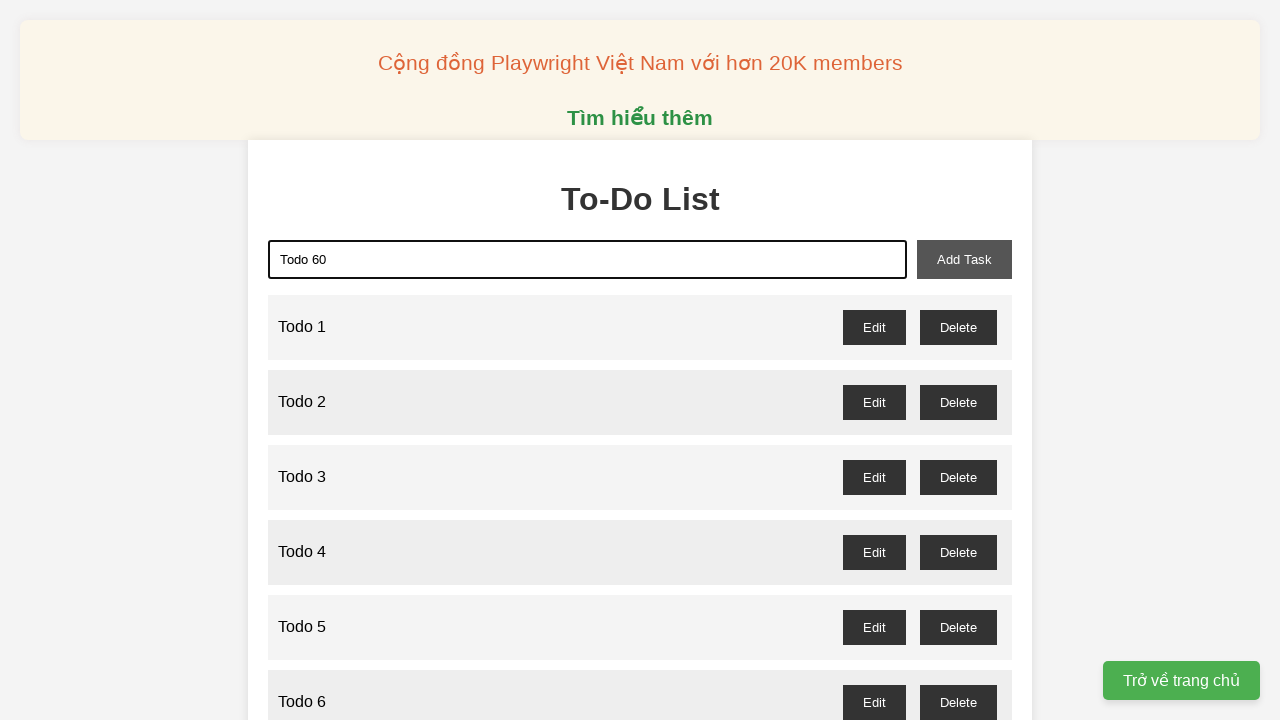

Clicked add task button for Todo 60 at (964, 259) on xpath=//button[@id="add-task"]
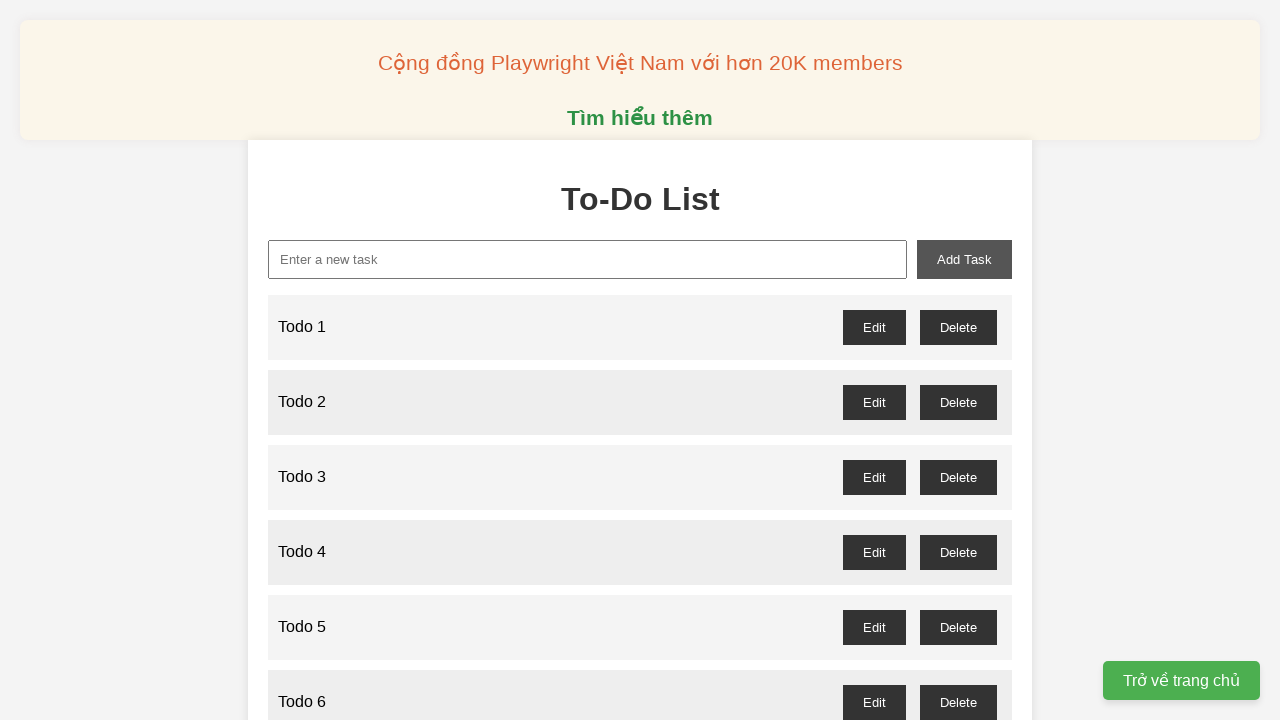

Filled new task input field with 'Todo 61' on xpath=//input[@id="new-task"]
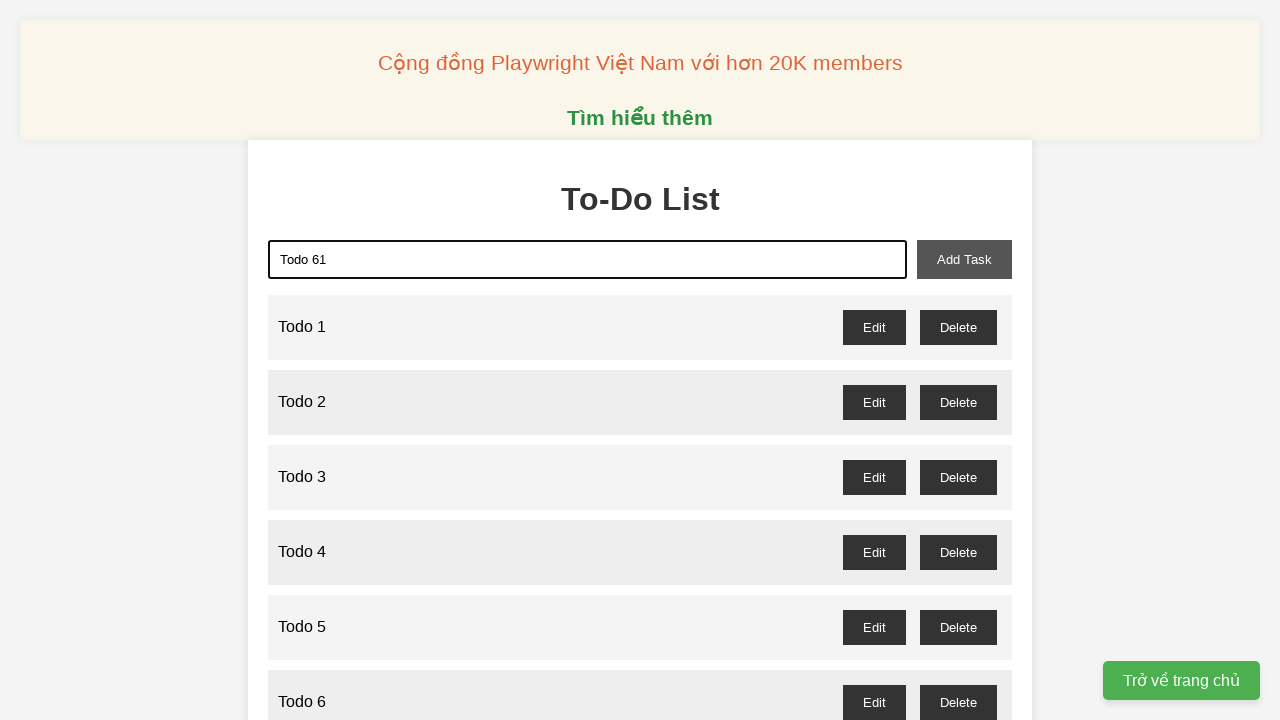

Clicked add task button for Todo 61 at (964, 259) on xpath=//button[@id="add-task"]
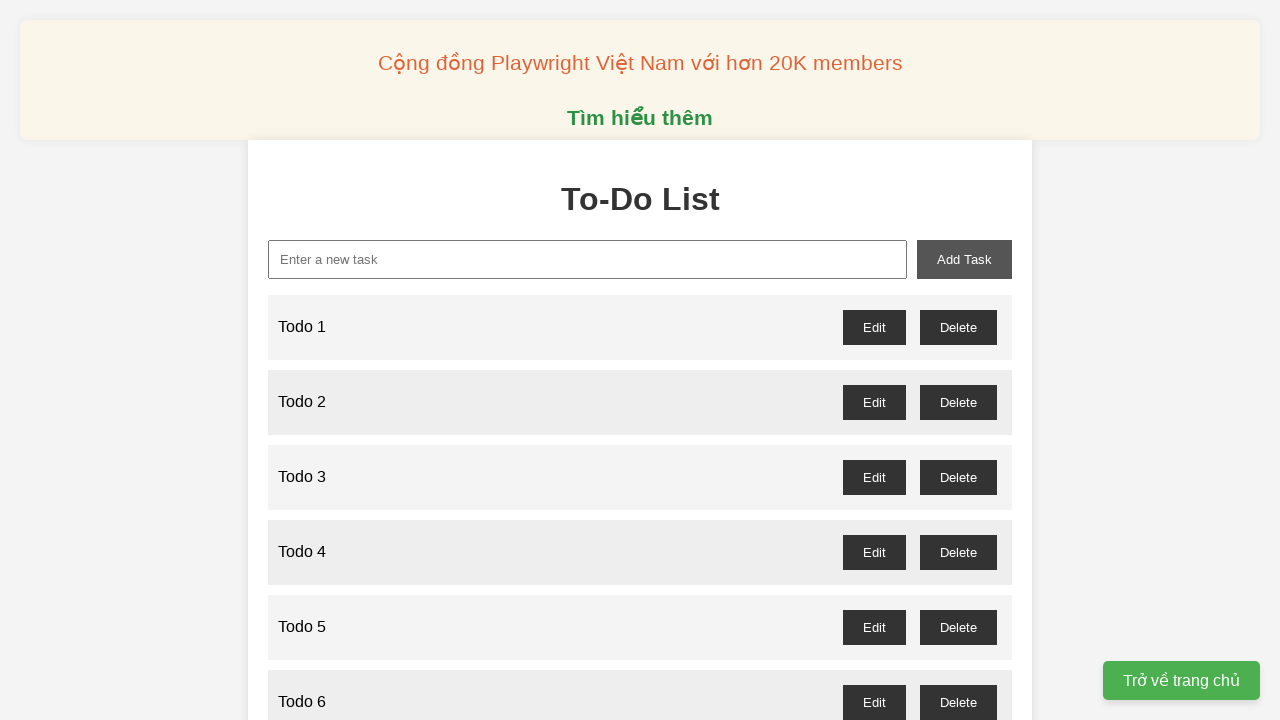

Filled new task input field with 'Todo 62' on xpath=//input[@id="new-task"]
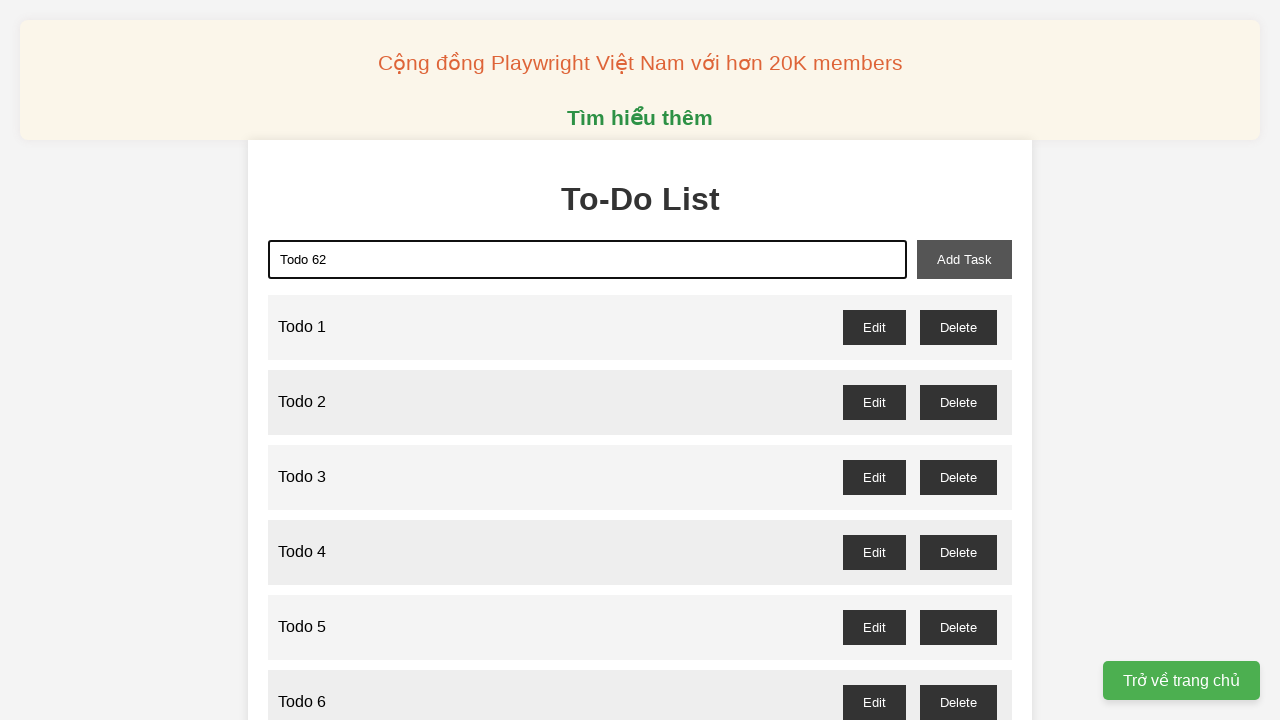

Clicked add task button for Todo 62 at (964, 259) on xpath=//button[@id="add-task"]
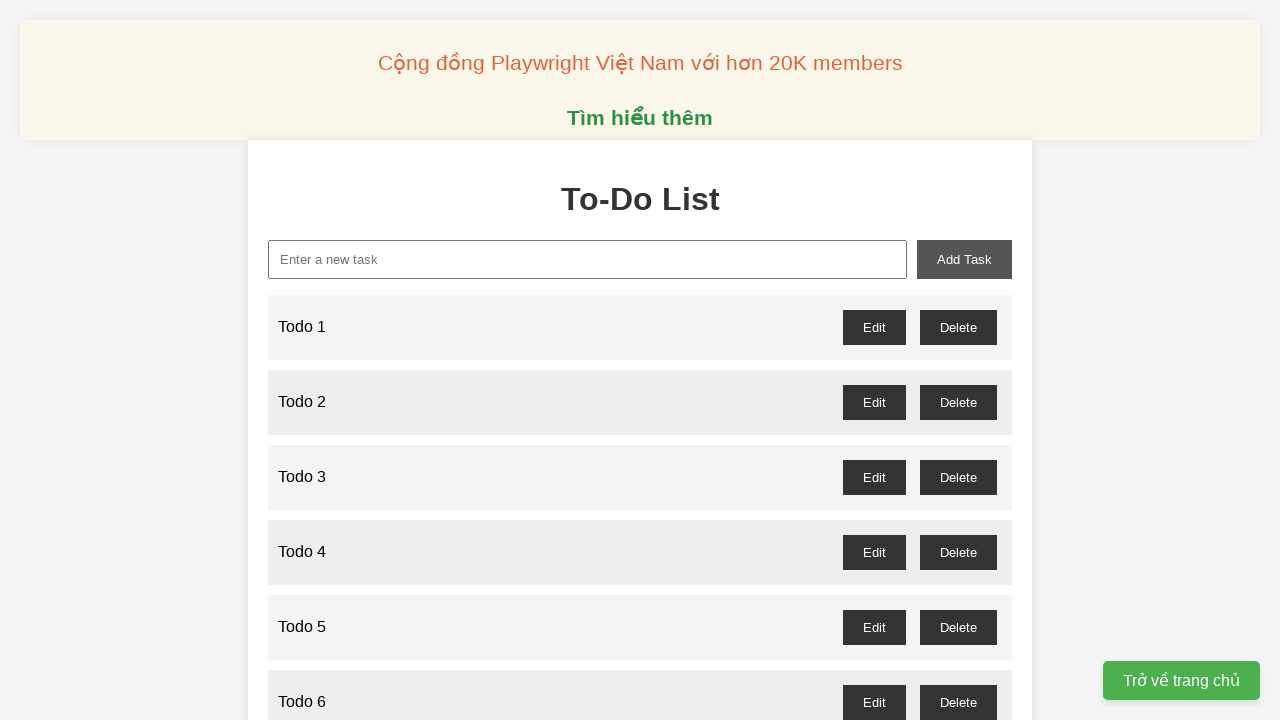

Filled new task input field with 'Todo 63' on xpath=//input[@id="new-task"]
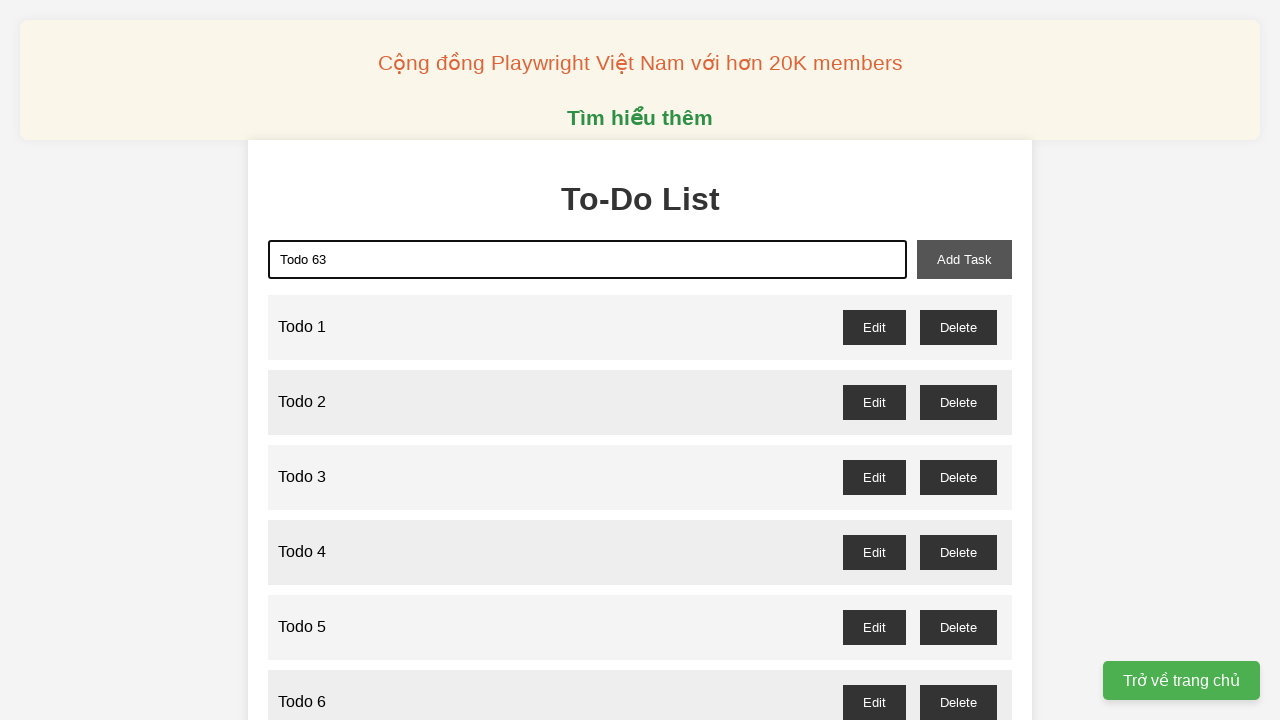

Clicked add task button for Todo 63 at (964, 259) on xpath=//button[@id="add-task"]
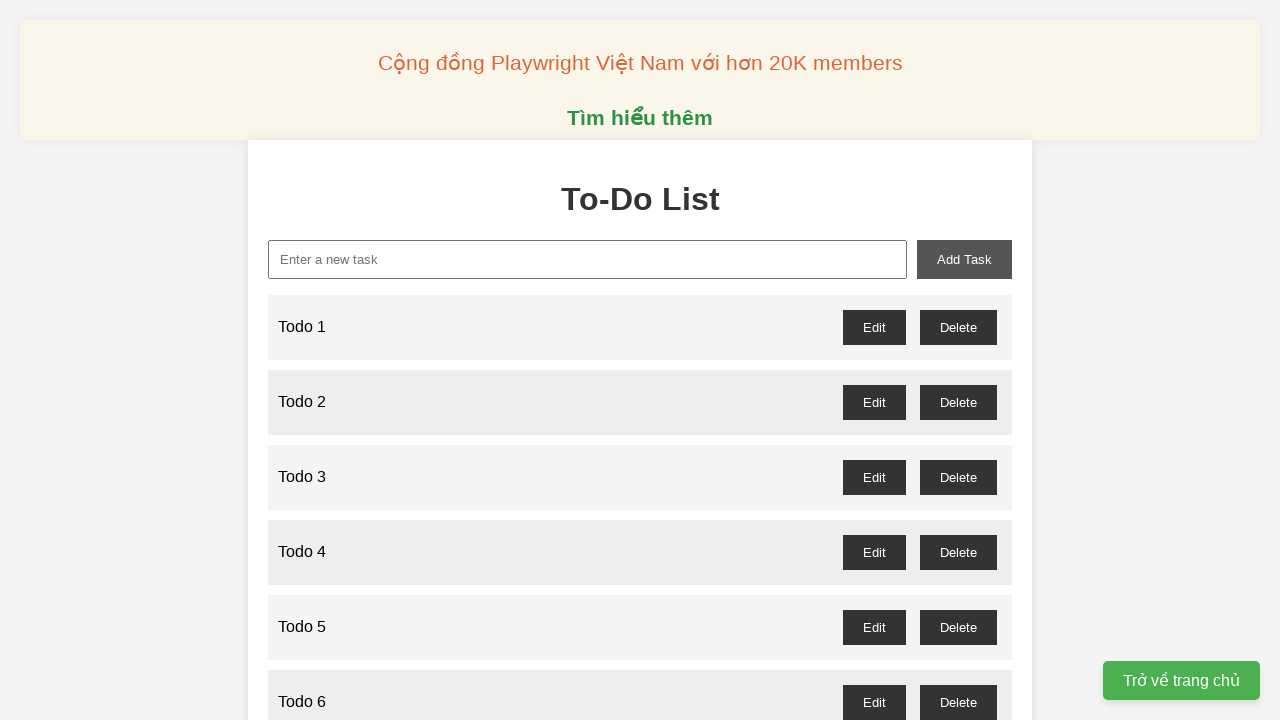

Filled new task input field with 'Todo 64' on xpath=//input[@id="new-task"]
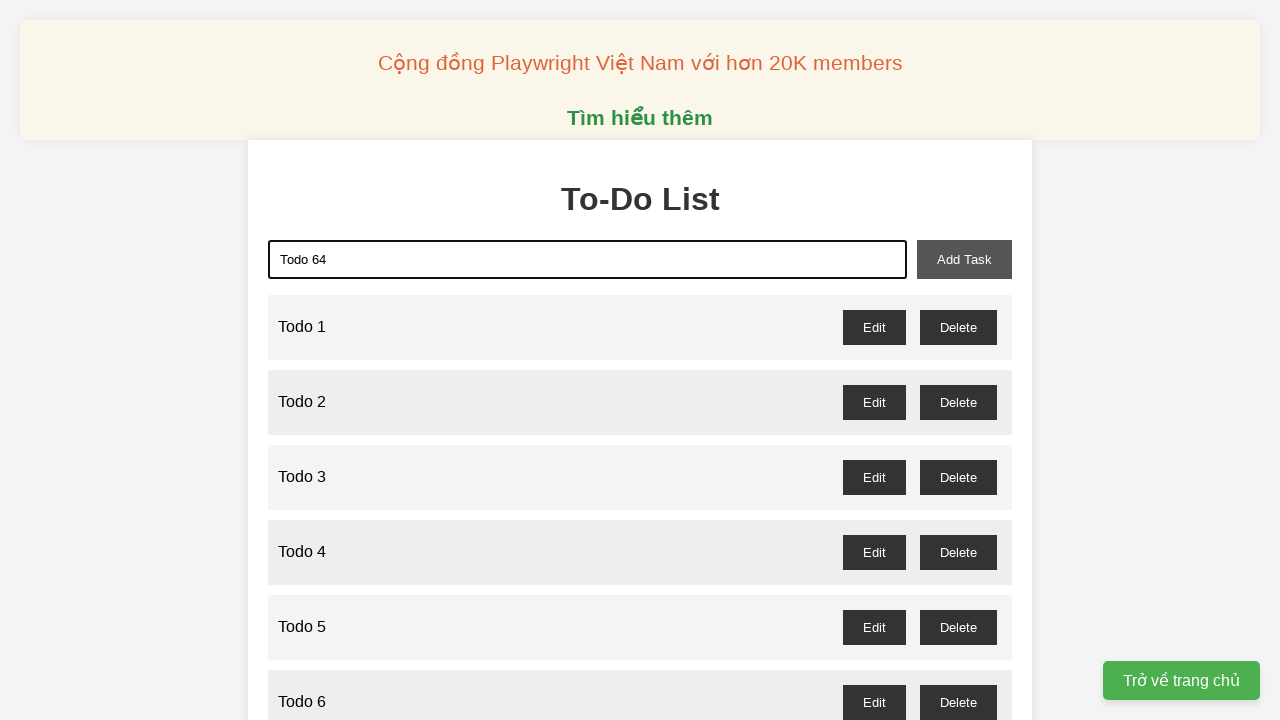

Clicked add task button for Todo 64 at (964, 259) on xpath=//button[@id="add-task"]
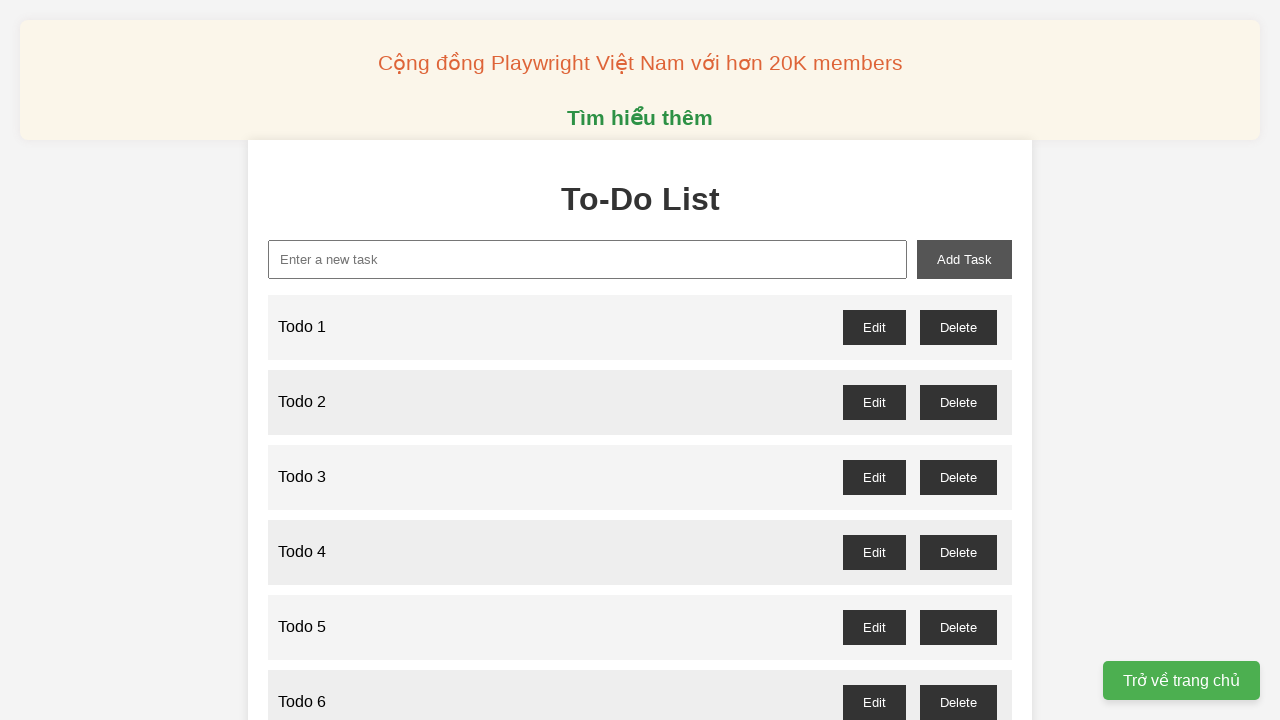

Filled new task input field with 'Todo 65' on xpath=//input[@id="new-task"]
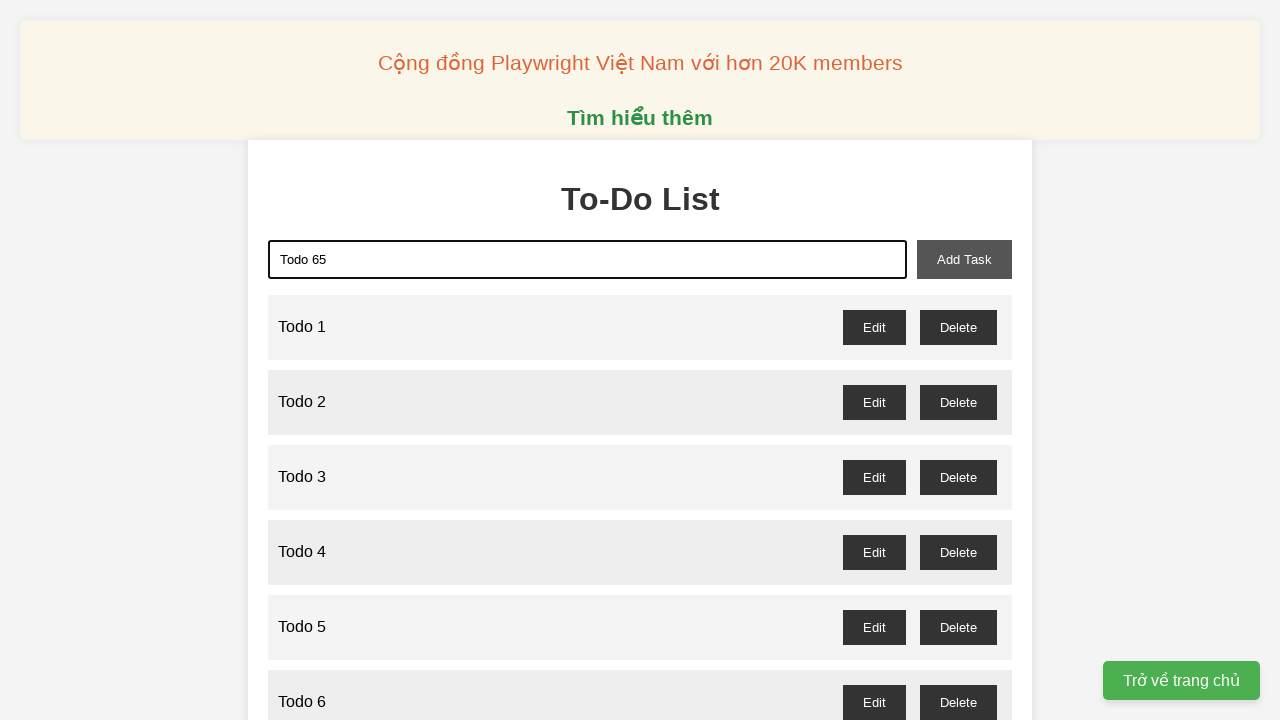

Clicked add task button for Todo 65 at (964, 259) on xpath=//button[@id="add-task"]
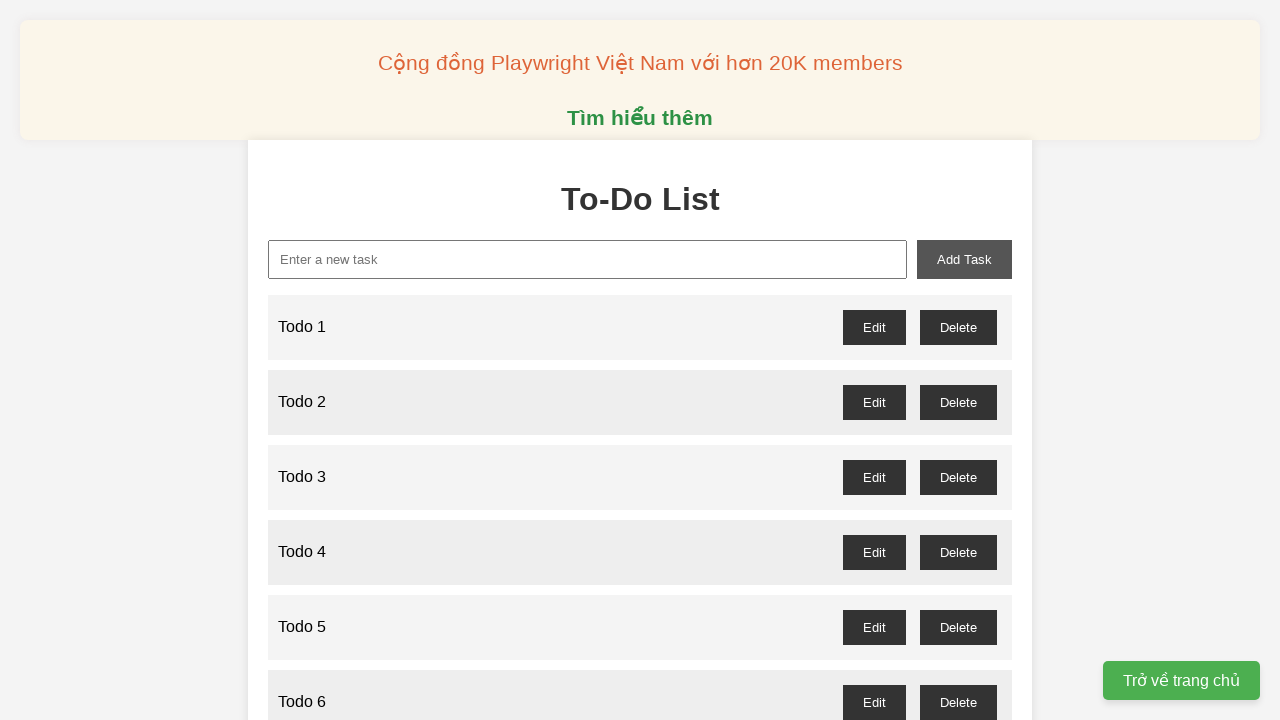

Filled new task input field with 'Todo 66' on xpath=//input[@id="new-task"]
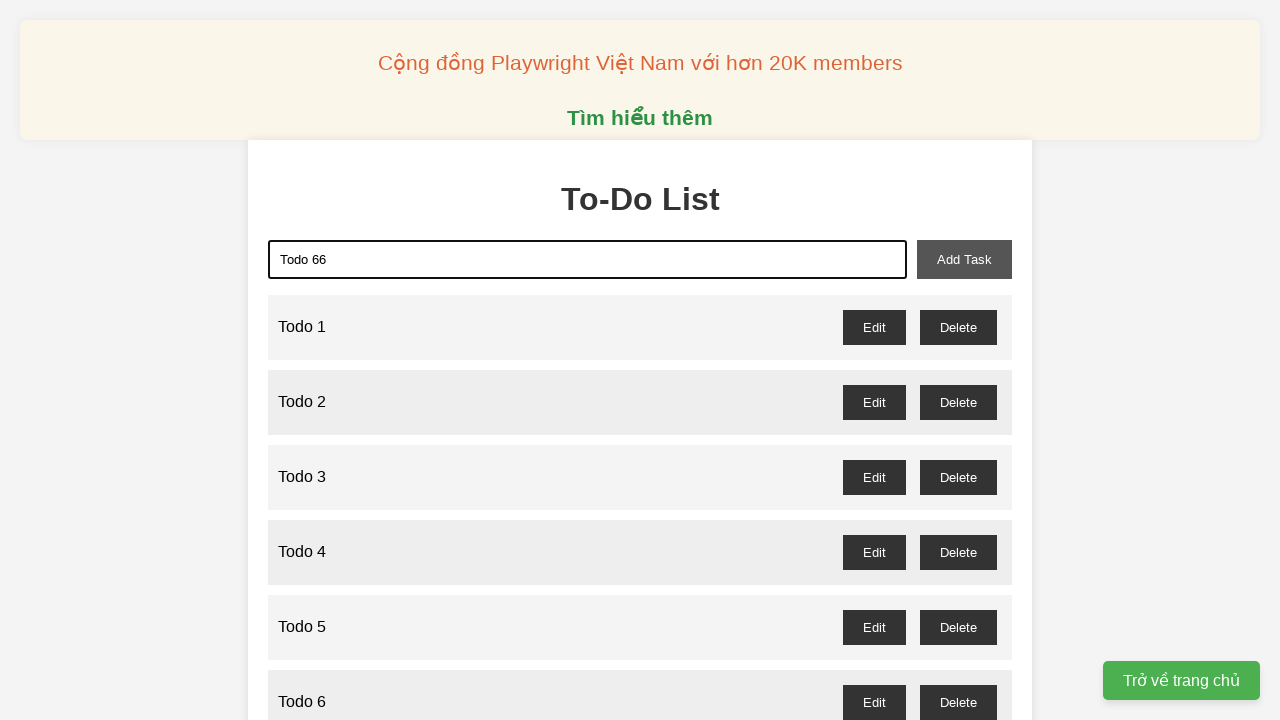

Clicked add task button for Todo 66 at (964, 259) on xpath=//button[@id="add-task"]
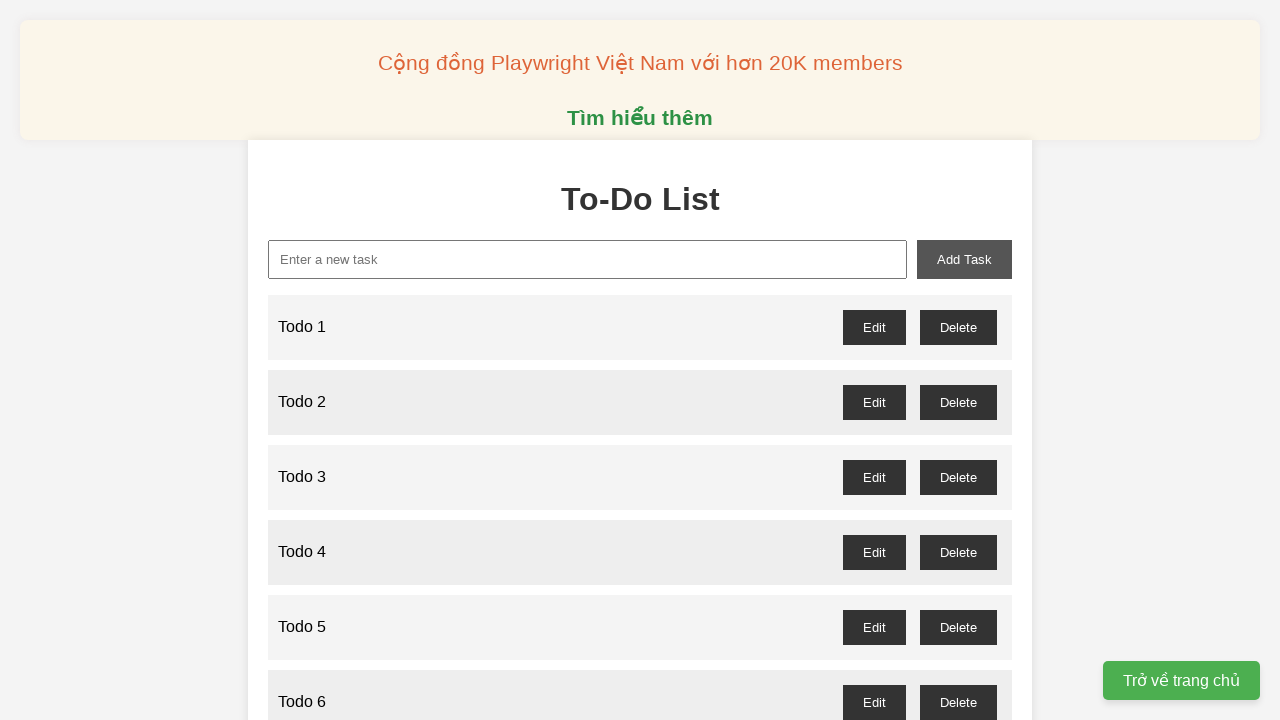

Filled new task input field with 'Todo 67' on xpath=//input[@id="new-task"]
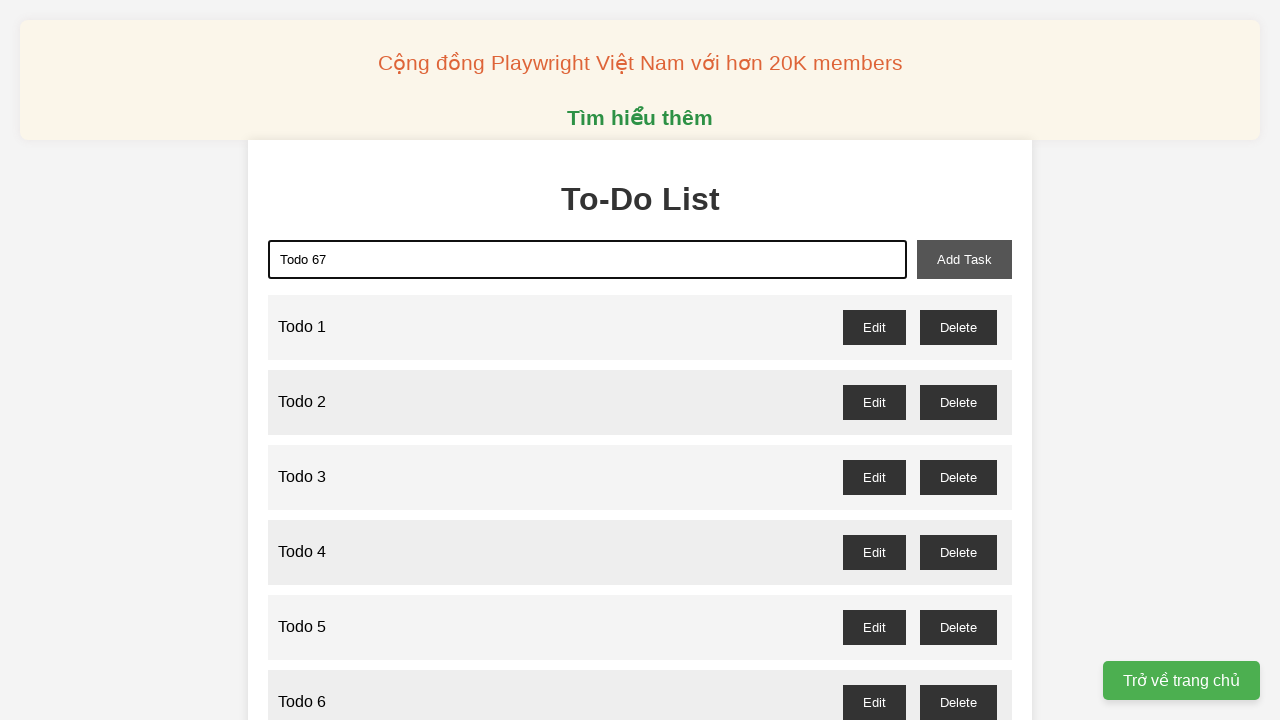

Clicked add task button for Todo 67 at (964, 259) on xpath=//button[@id="add-task"]
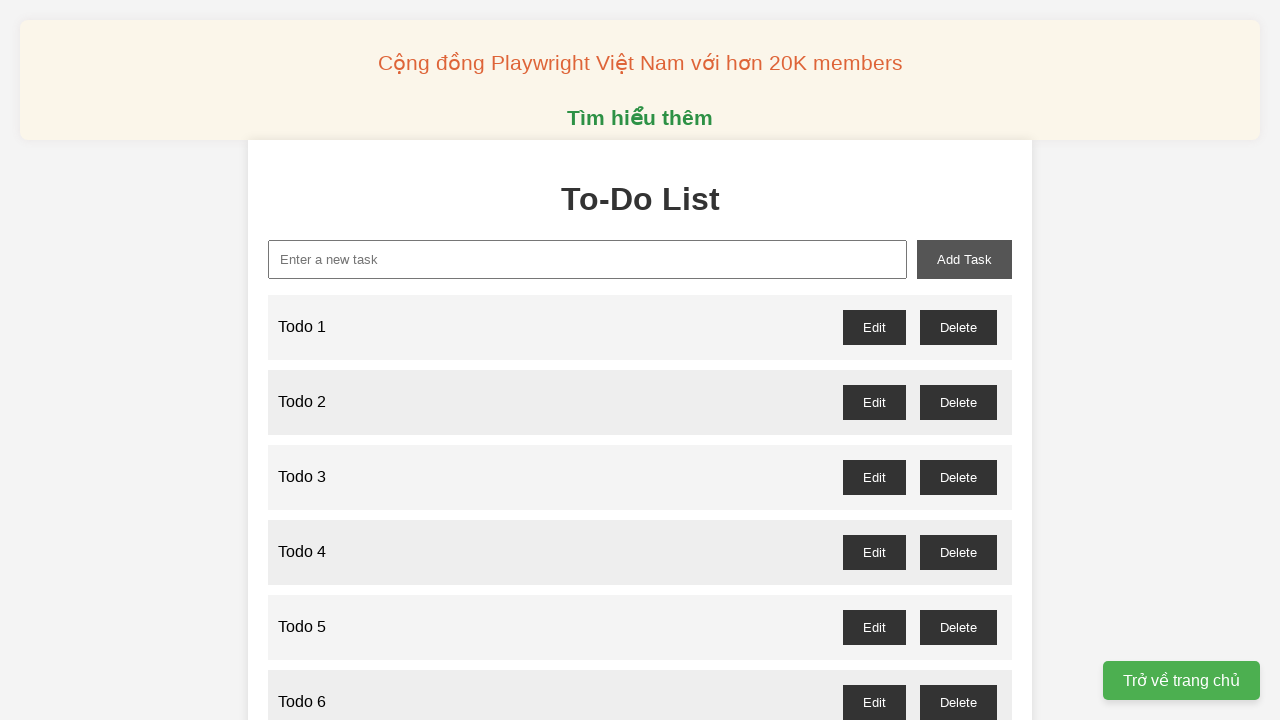

Filled new task input field with 'Todo 68' on xpath=//input[@id="new-task"]
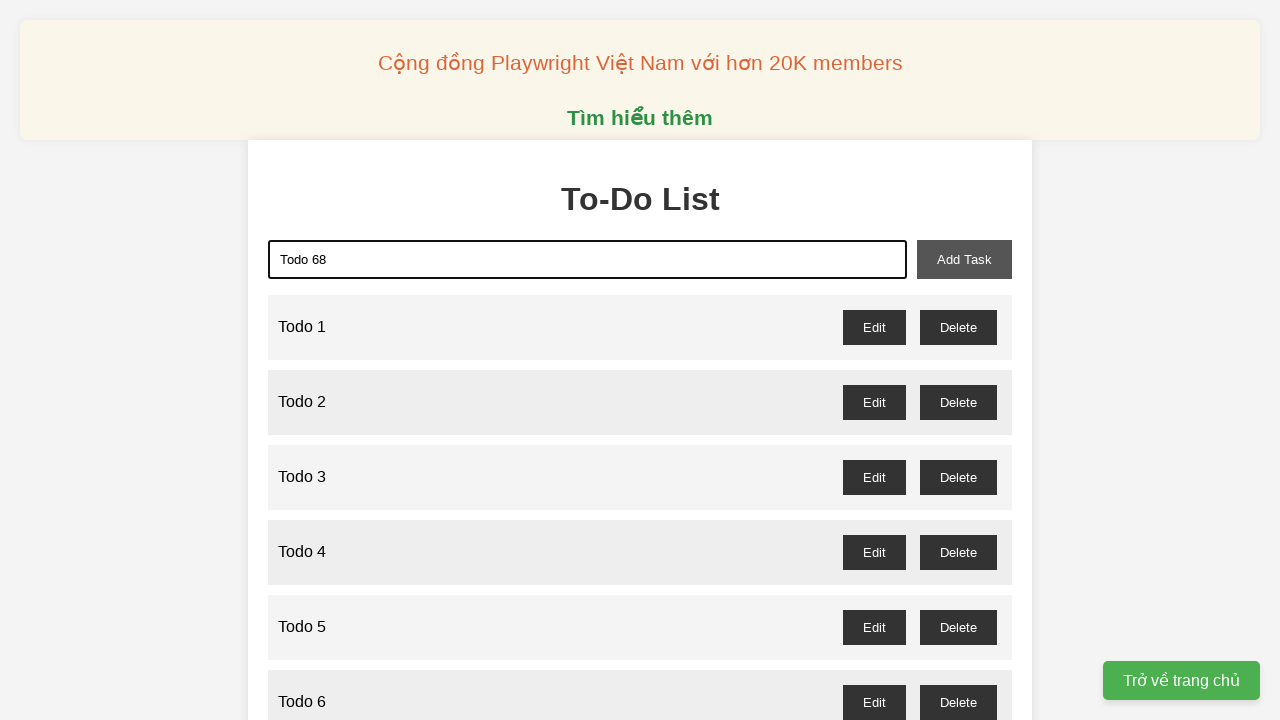

Clicked add task button for Todo 68 at (964, 259) on xpath=//button[@id="add-task"]
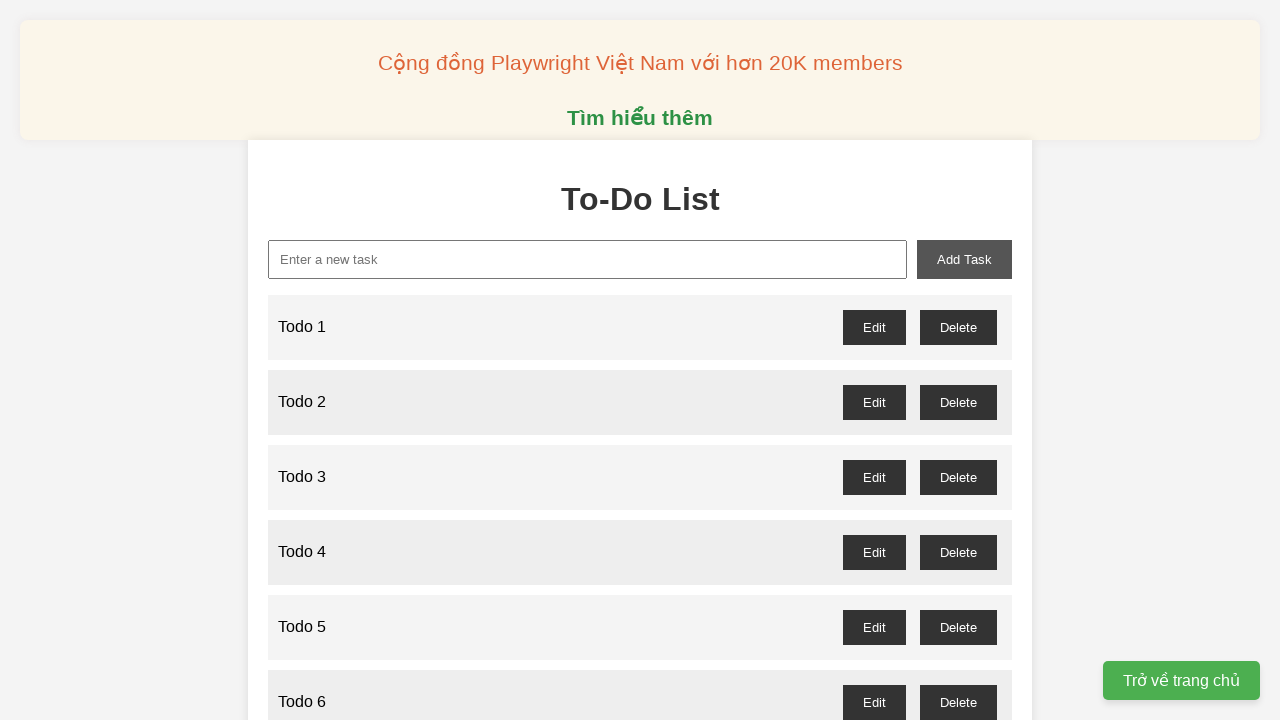

Filled new task input field with 'Todo 69' on xpath=//input[@id="new-task"]
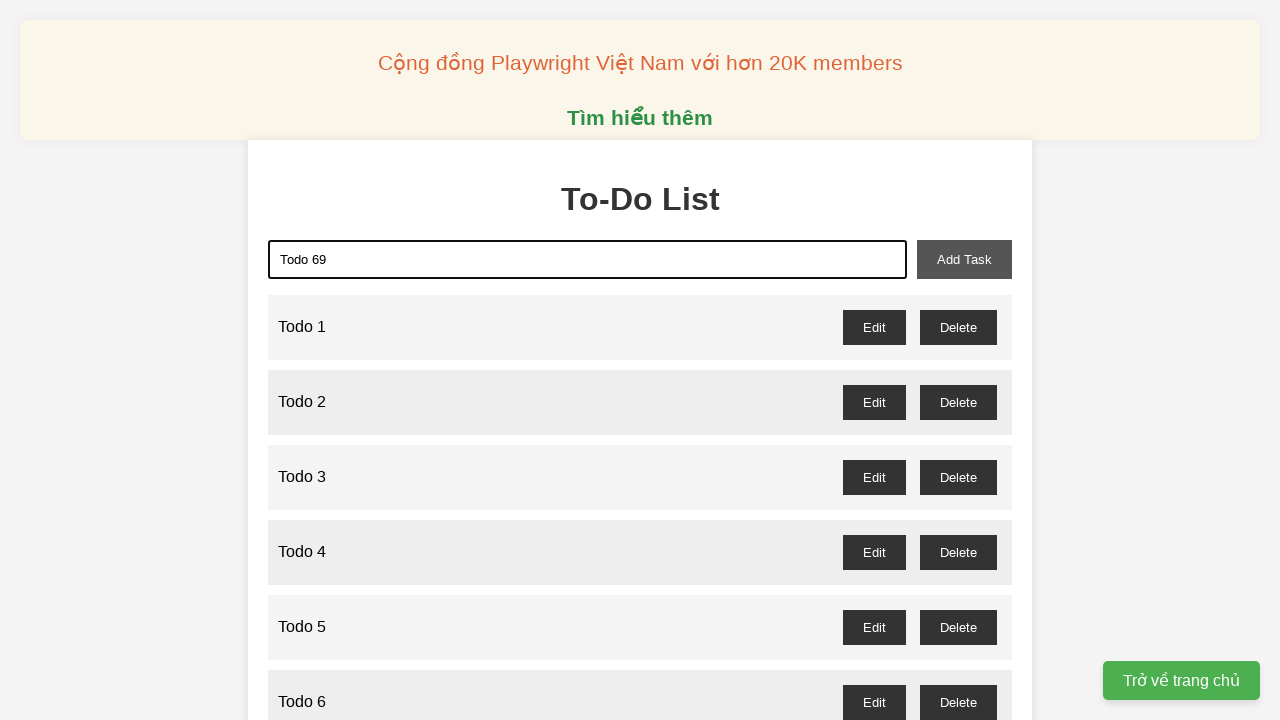

Clicked add task button for Todo 69 at (964, 259) on xpath=//button[@id="add-task"]
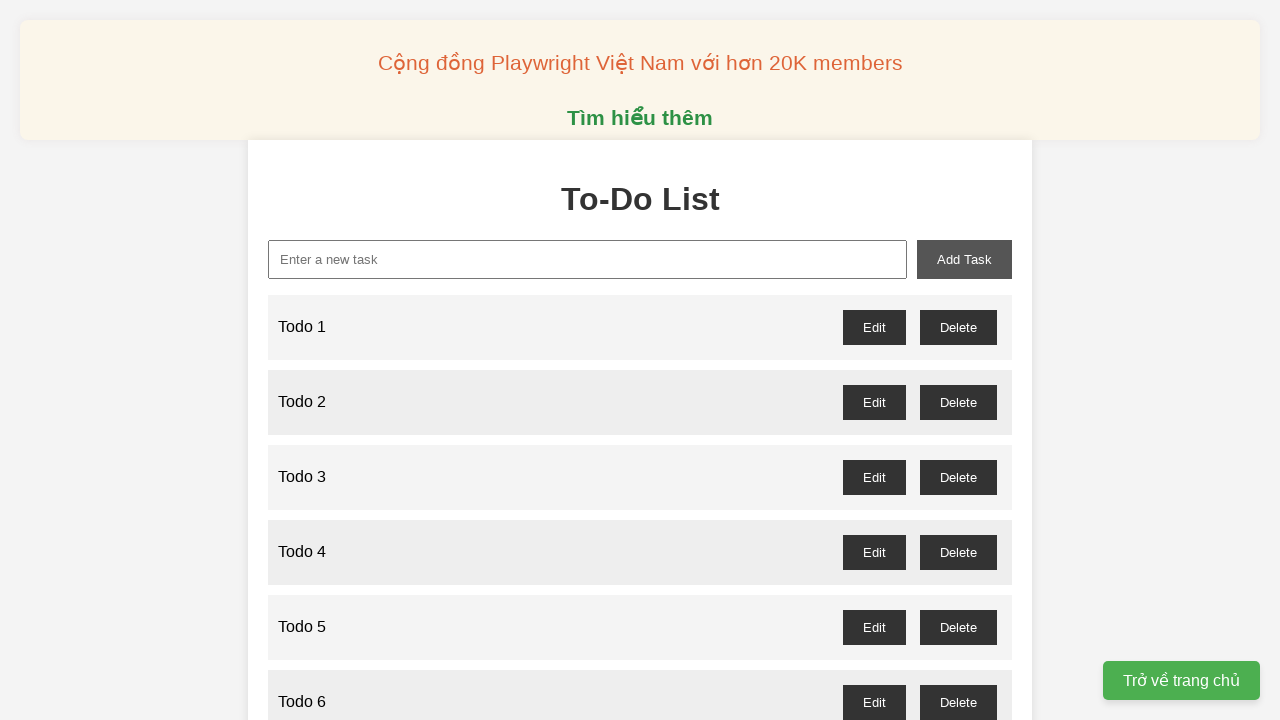

Filled new task input field with 'Todo 70' on xpath=//input[@id="new-task"]
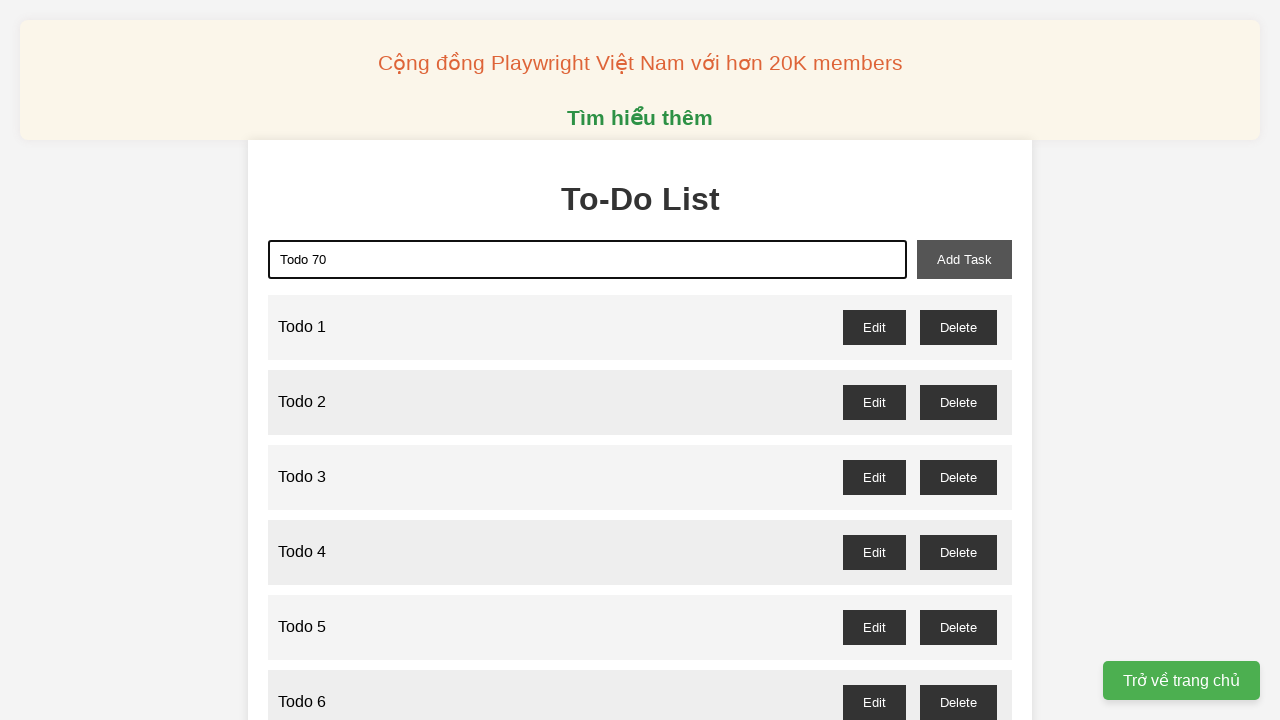

Clicked add task button for Todo 70 at (964, 259) on xpath=//button[@id="add-task"]
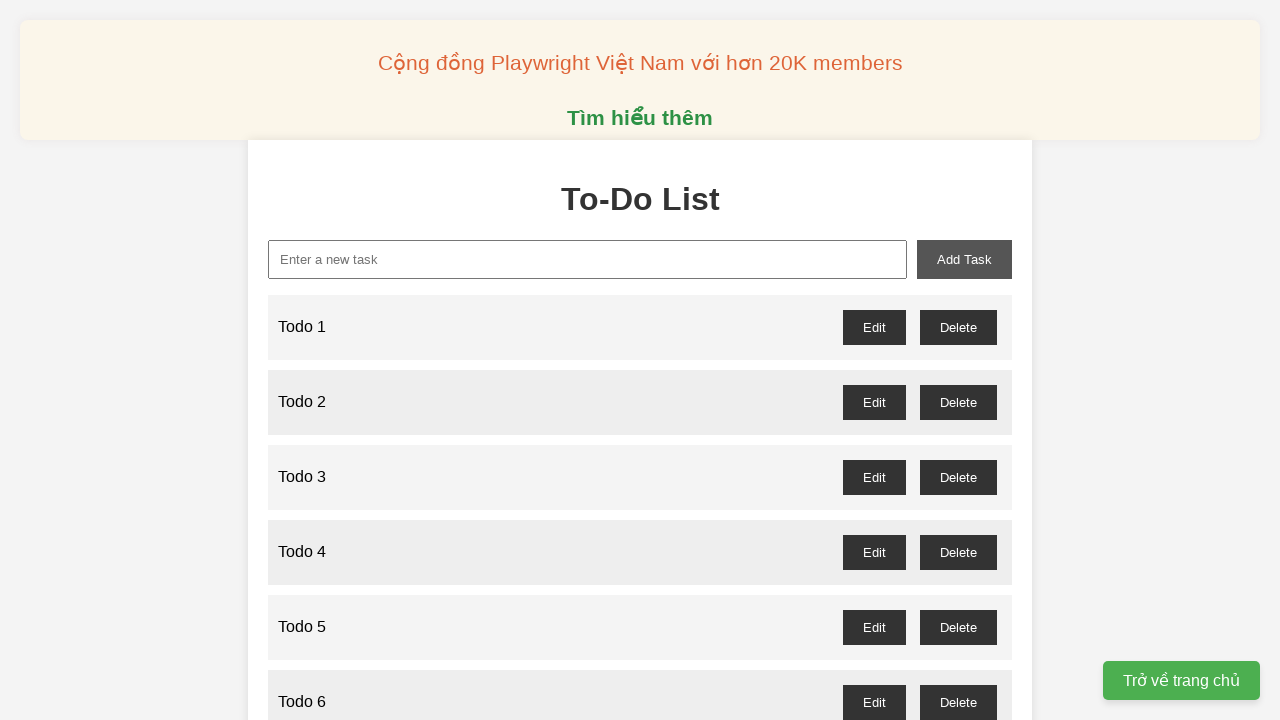

Filled new task input field with 'Todo 71' on xpath=//input[@id="new-task"]
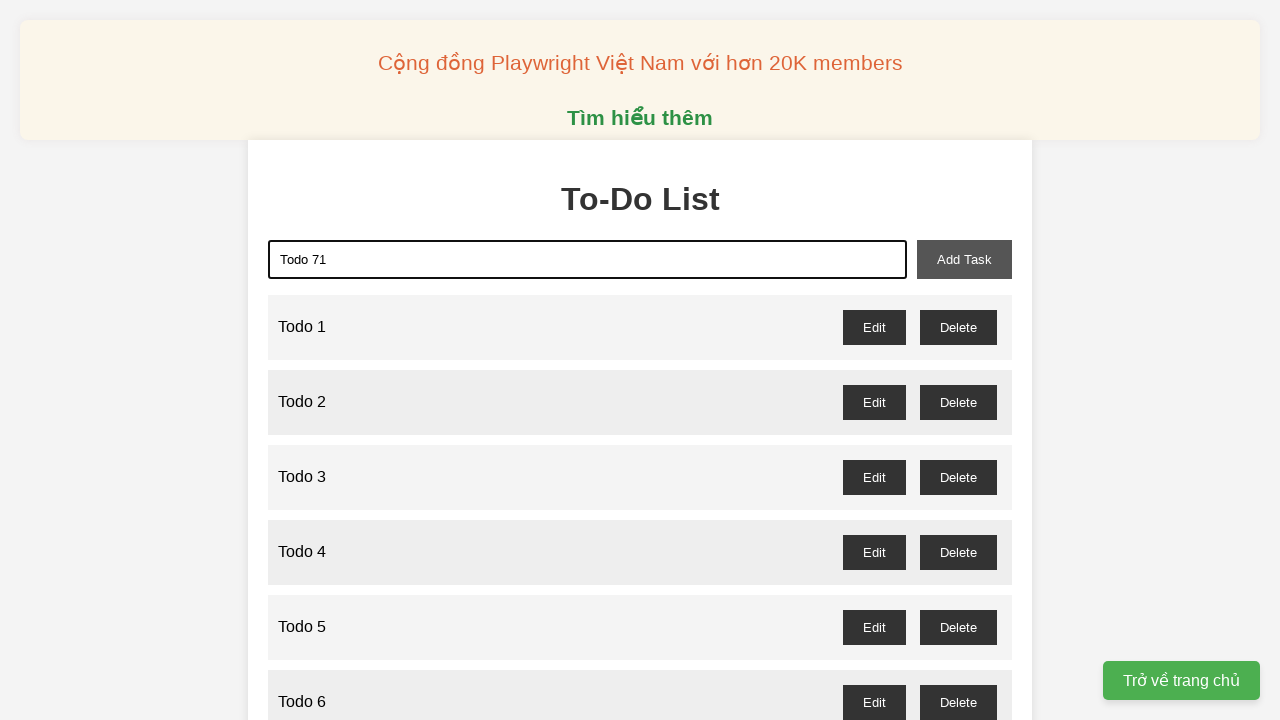

Clicked add task button for Todo 71 at (964, 259) on xpath=//button[@id="add-task"]
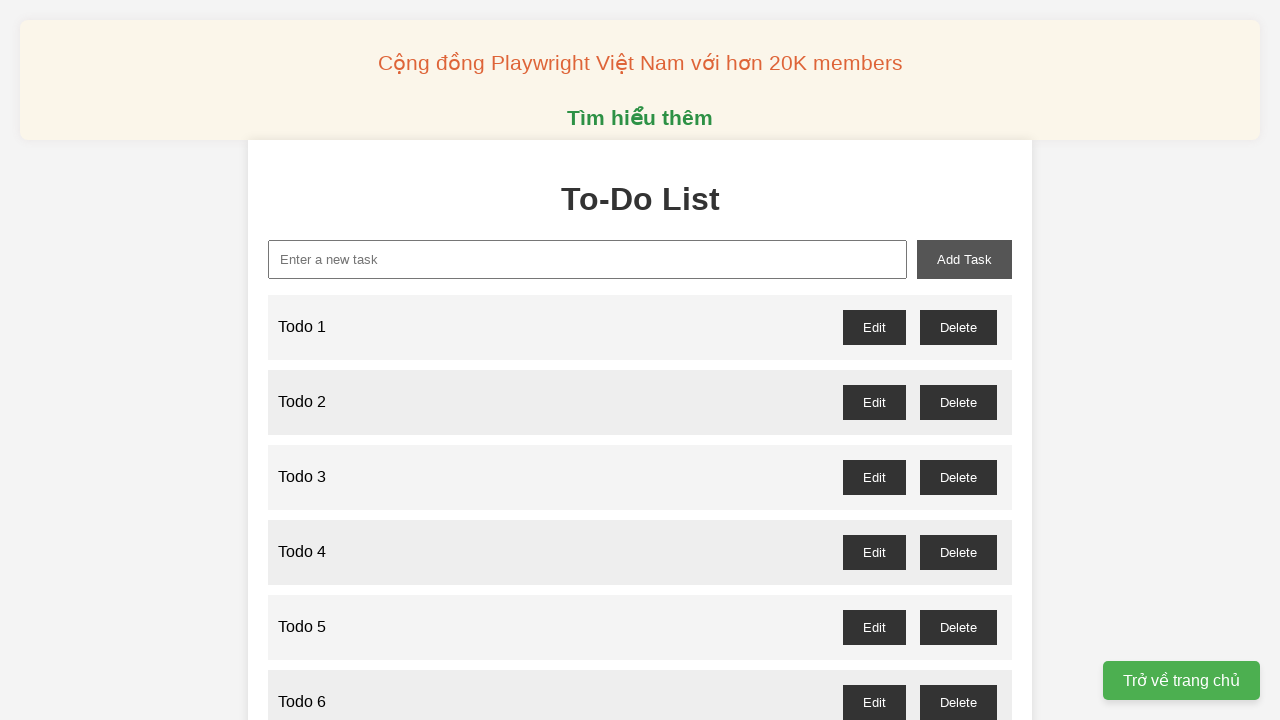

Filled new task input field with 'Todo 72' on xpath=//input[@id="new-task"]
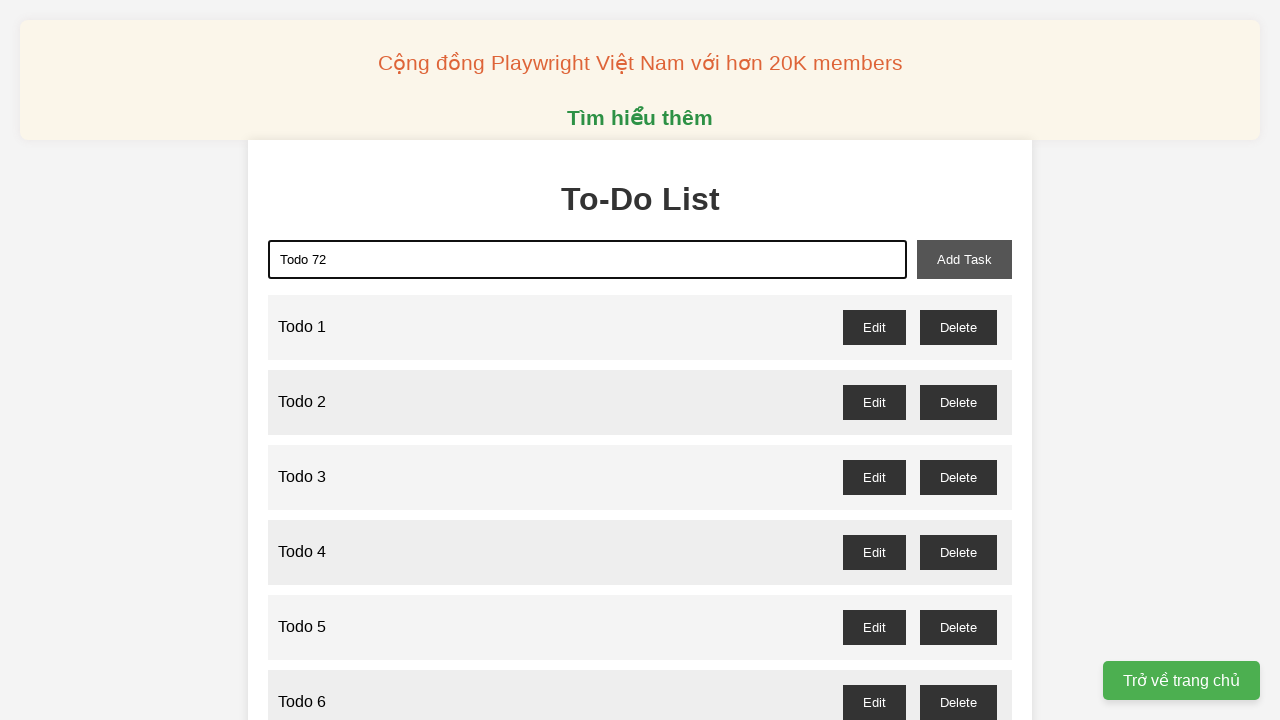

Clicked add task button for Todo 72 at (964, 259) on xpath=//button[@id="add-task"]
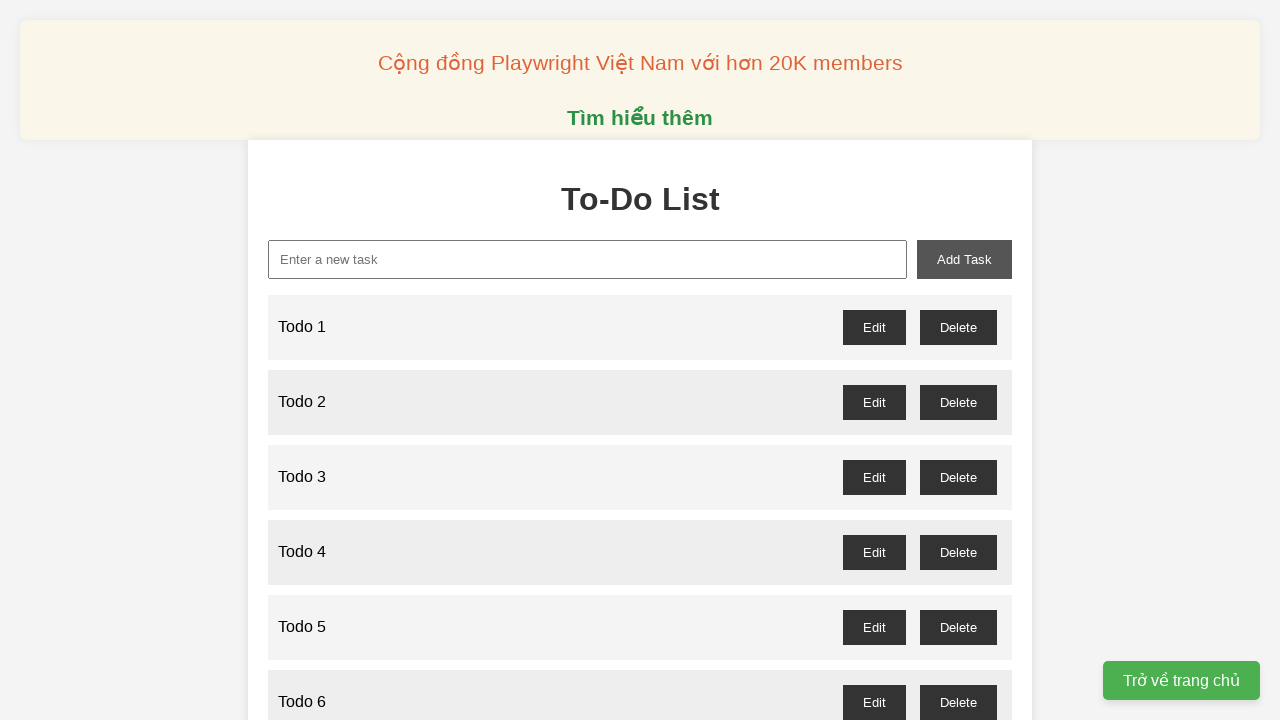

Filled new task input field with 'Todo 73' on xpath=//input[@id="new-task"]
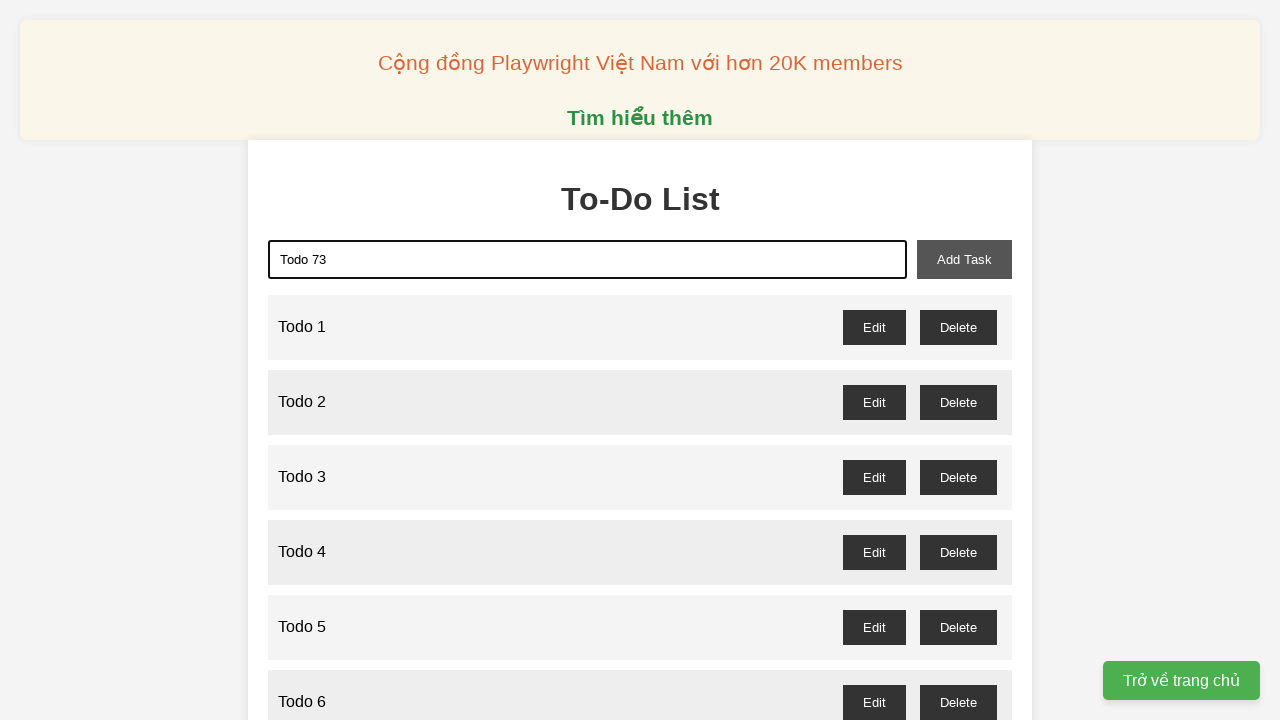

Clicked add task button for Todo 73 at (964, 259) on xpath=//button[@id="add-task"]
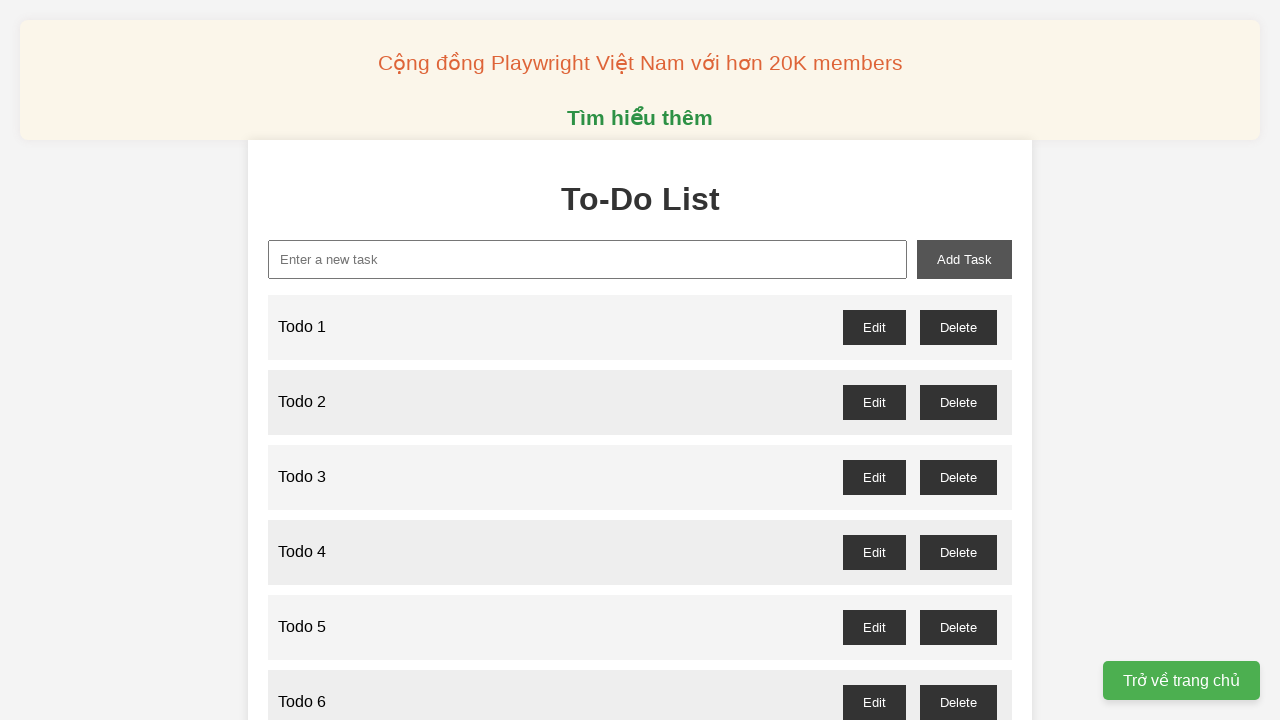

Filled new task input field with 'Todo 74' on xpath=//input[@id="new-task"]
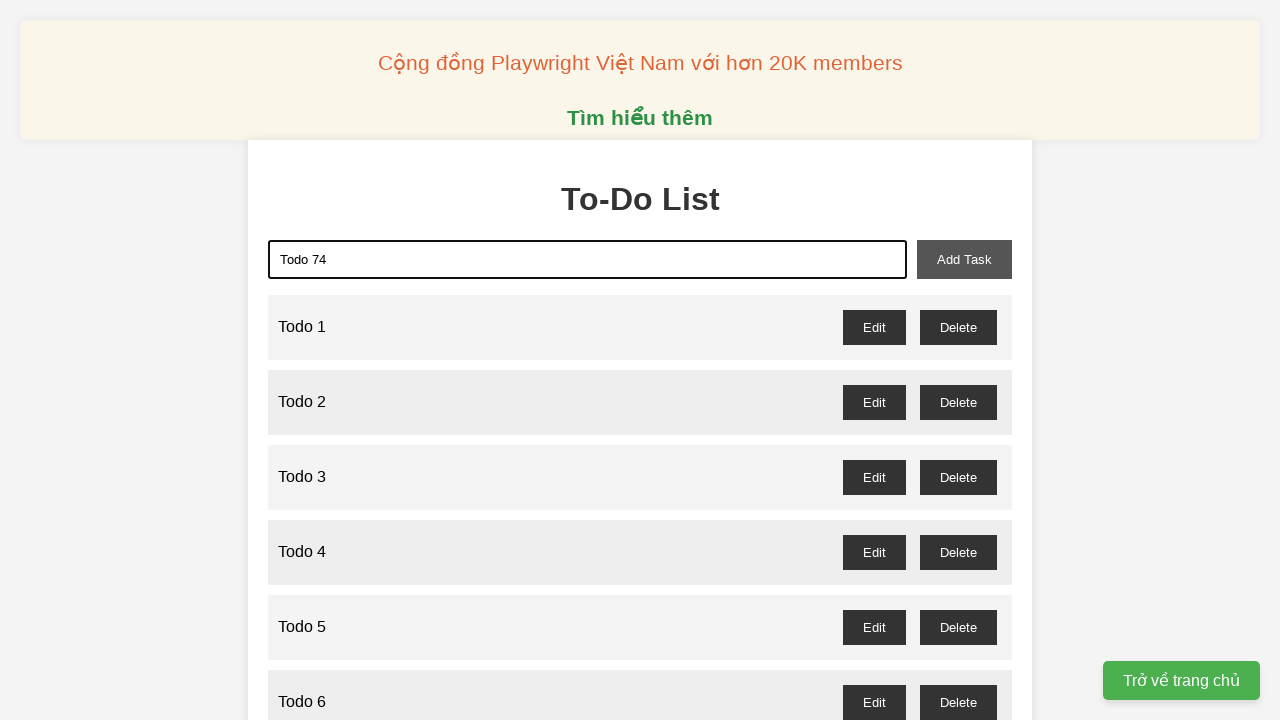

Clicked add task button for Todo 74 at (964, 259) on xpath=//button[@id="add-task"]
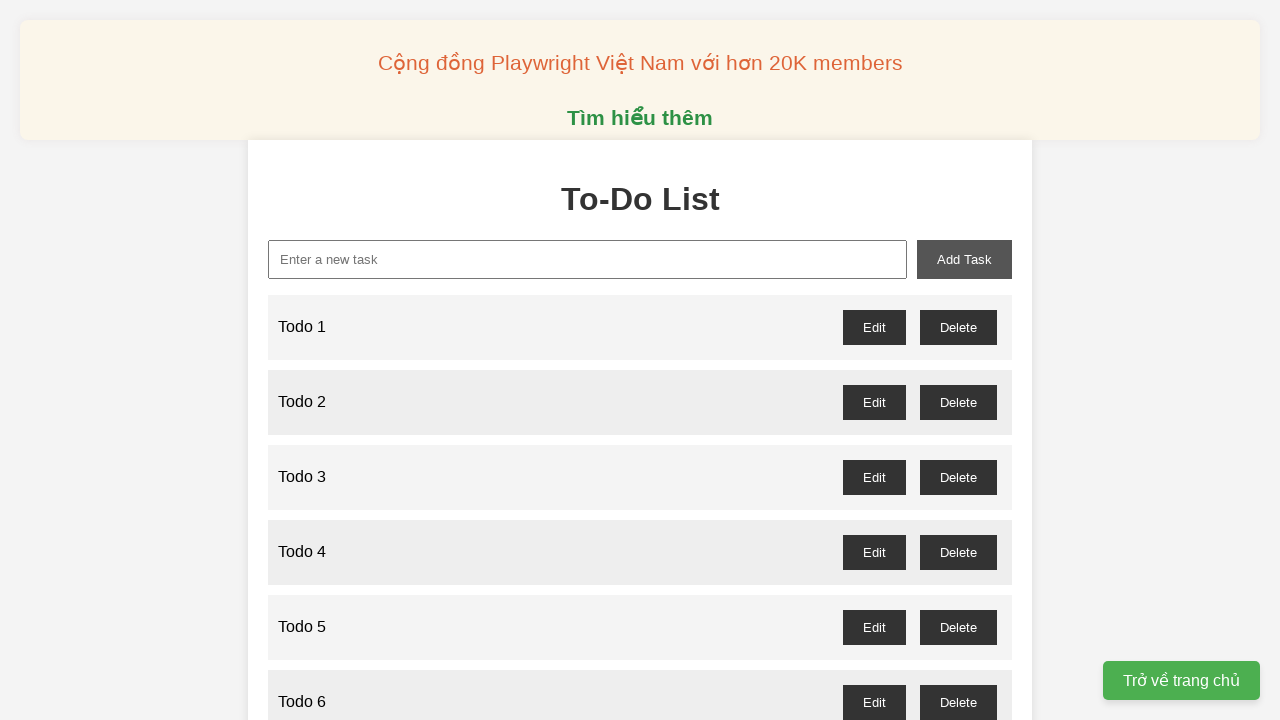

Filled new task input field with 'Todo 75' on xpath=//input[@id="new-task"]
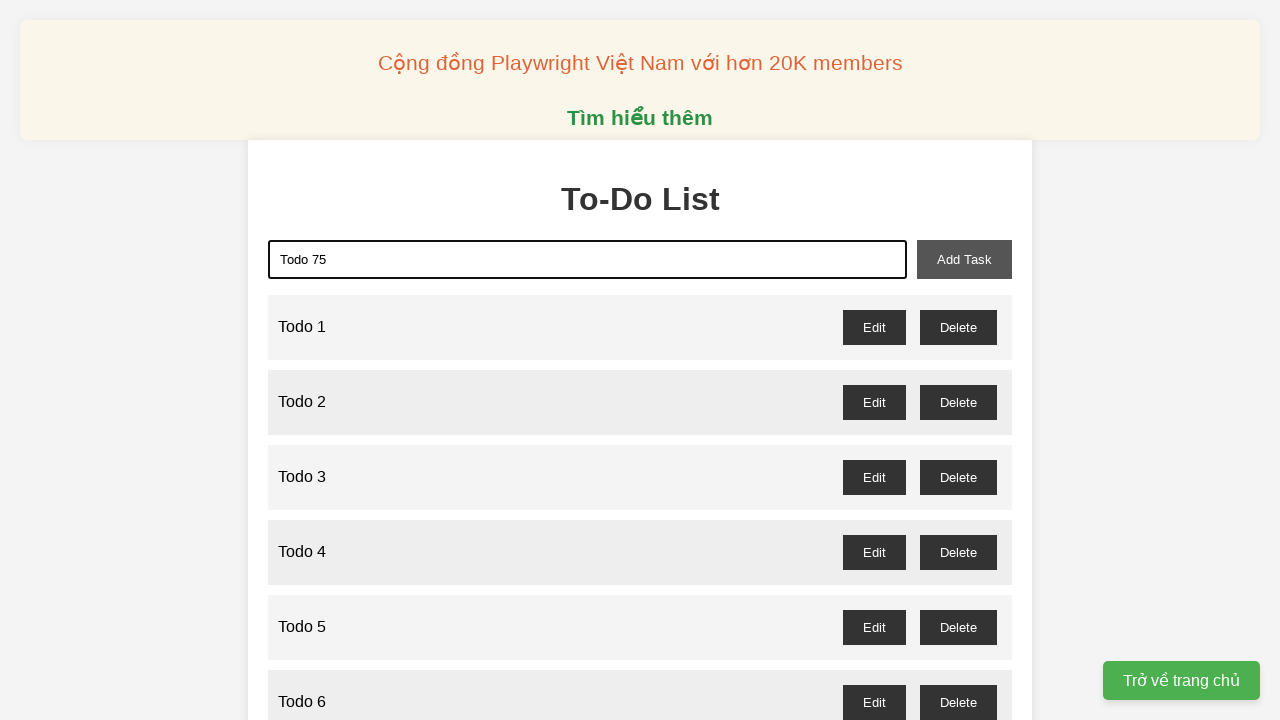

Clicked add task button for Todo 75 at (964, 259) on xpath=//button[@id="add-task"]
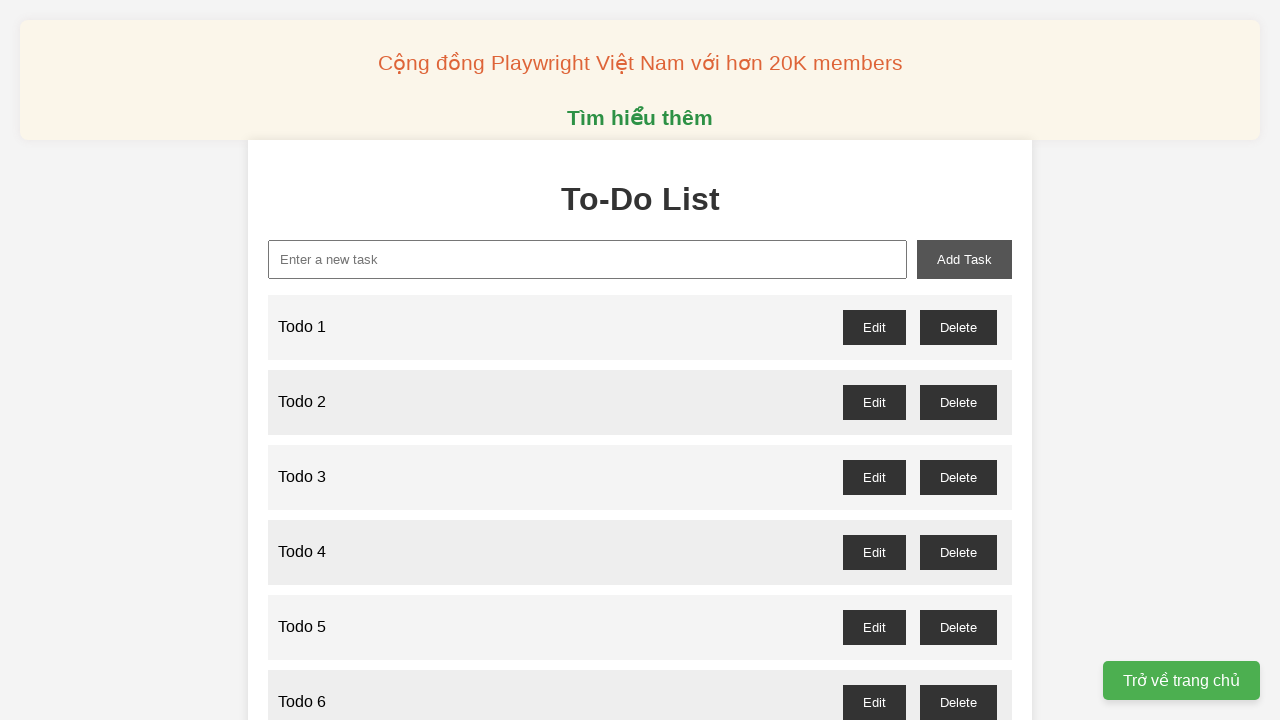

Filled new task input field with 'Todo 76' on xpath=//input[@id="new-task"]
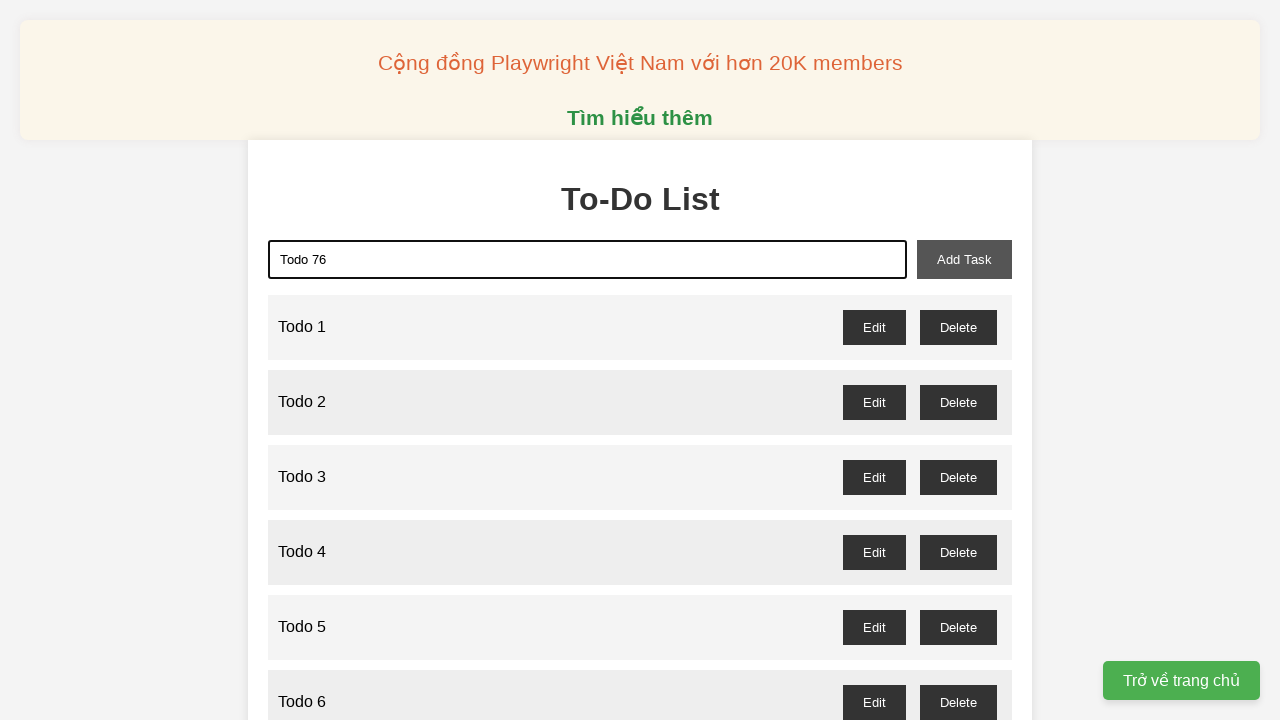

Clicked add task button for Todo 76 at (964, 259) on xpath=//button[@id="add-task"]
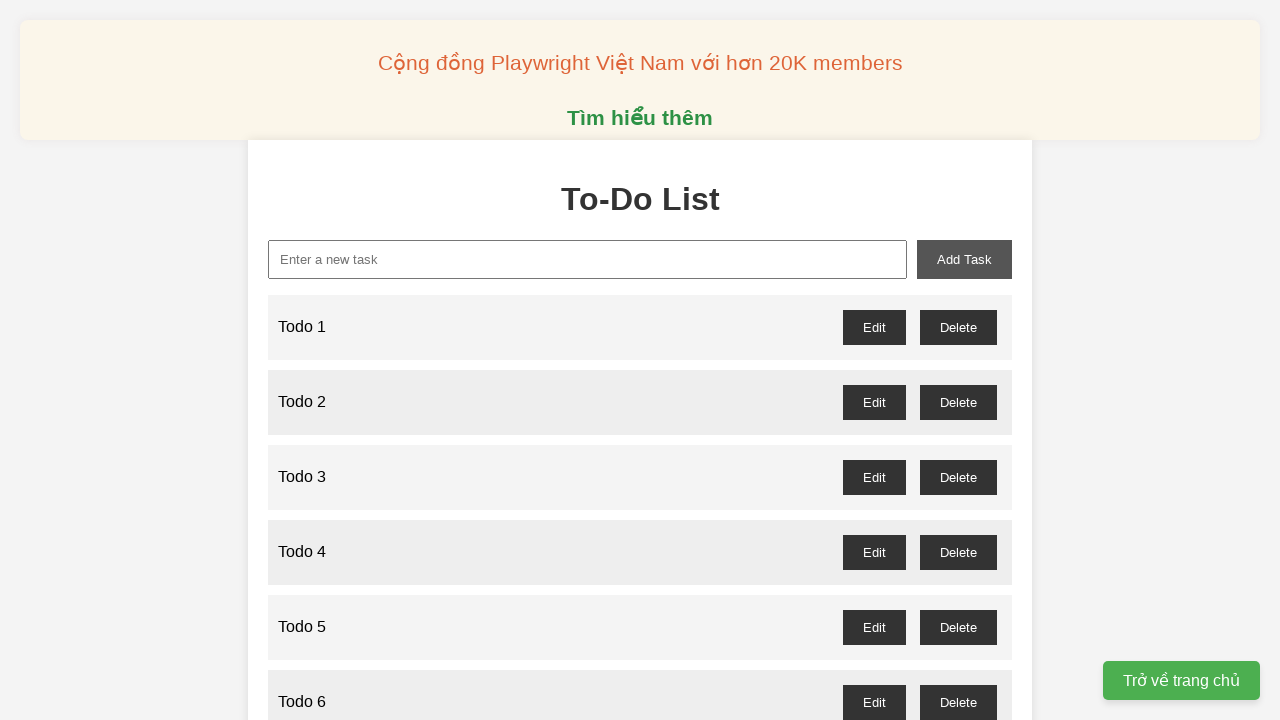

Filled new task input field with 'Todo 77' on xpath=//input[@id="new-task"]
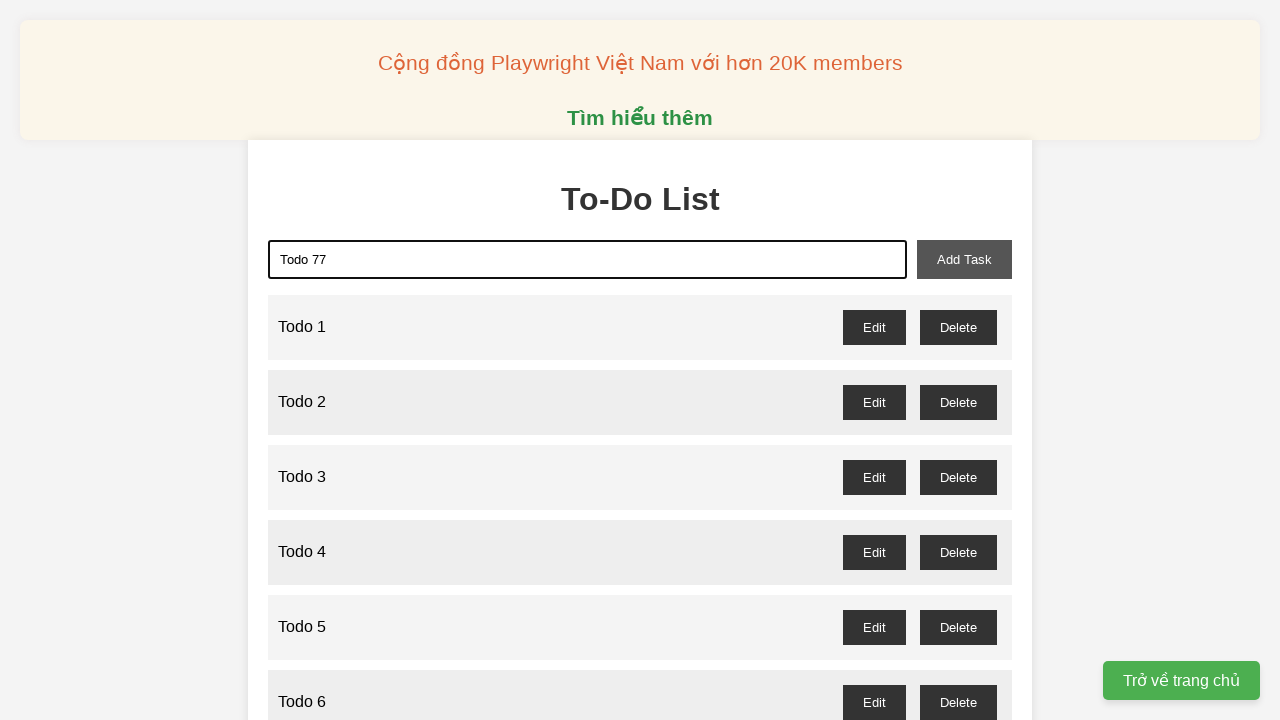

Clicked add task button for Todo 77 at (964, 259) on xpath=//button[@id="add-task"]
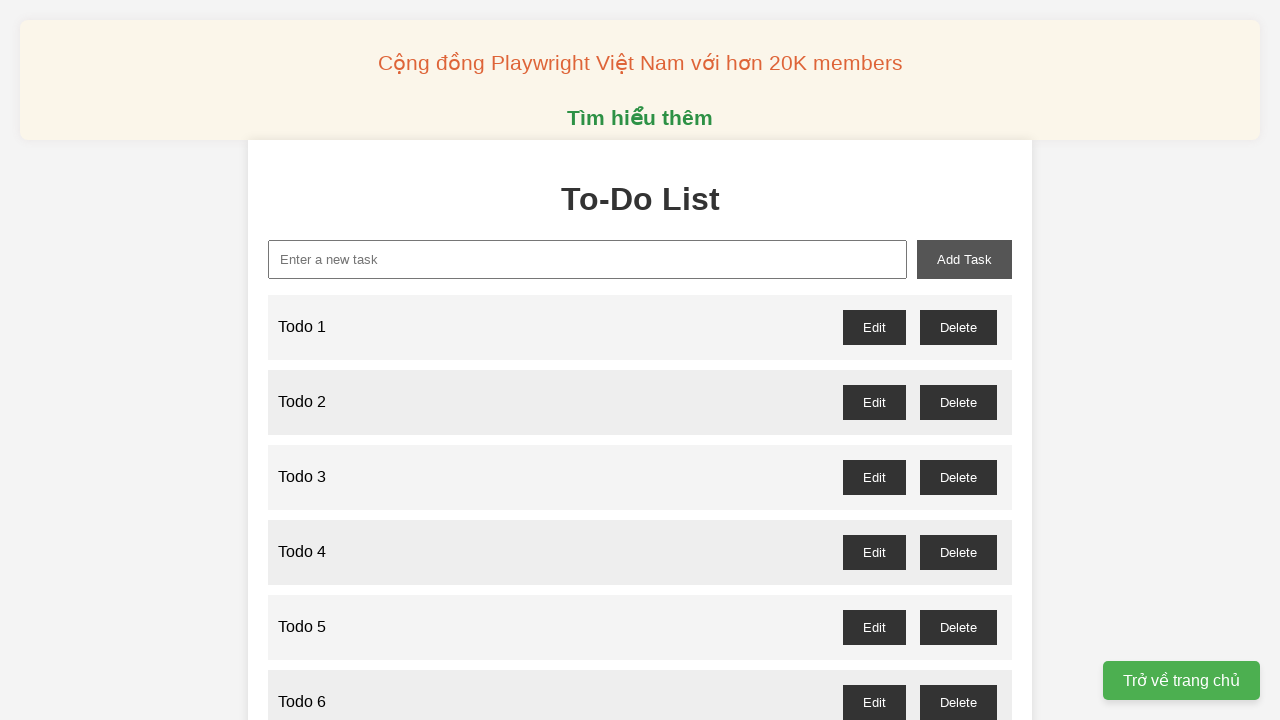

Filled new task input field with 'Todo 78' on xpath=//input[@id="new-task"]
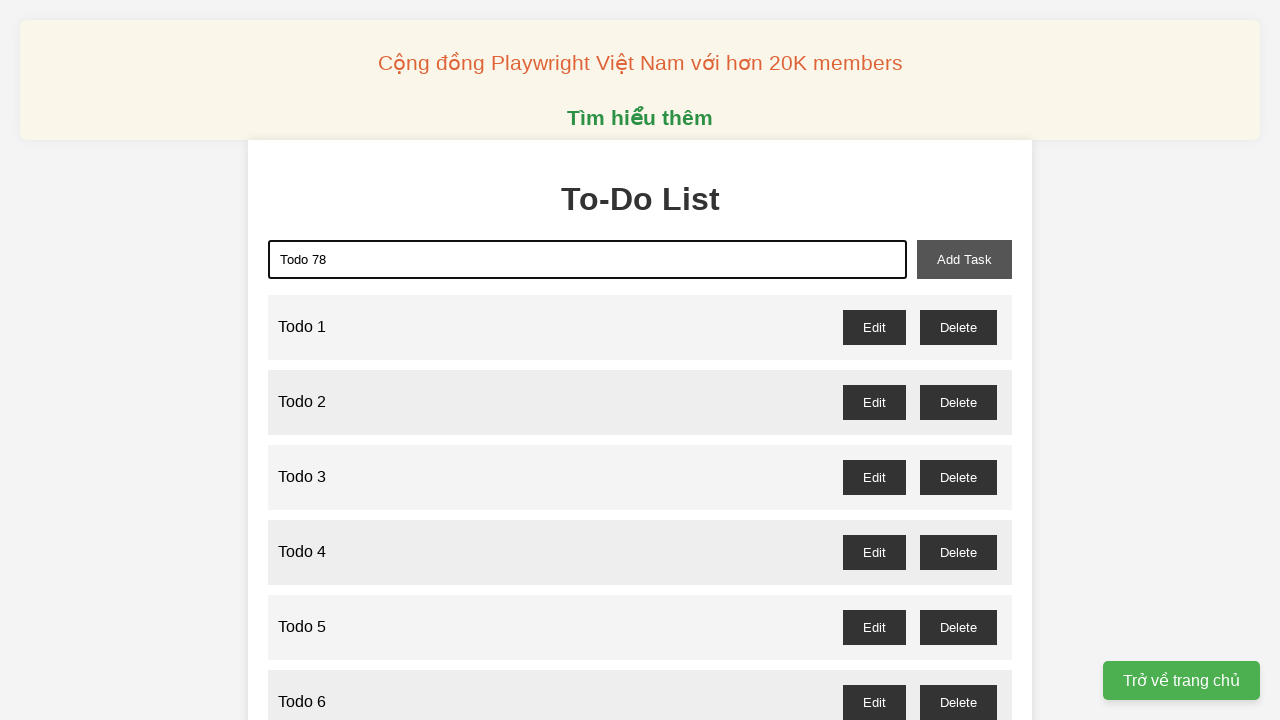

Clicked add task button for Todo 78 at (964, 259) on xpath=//button[@id="add-task"]
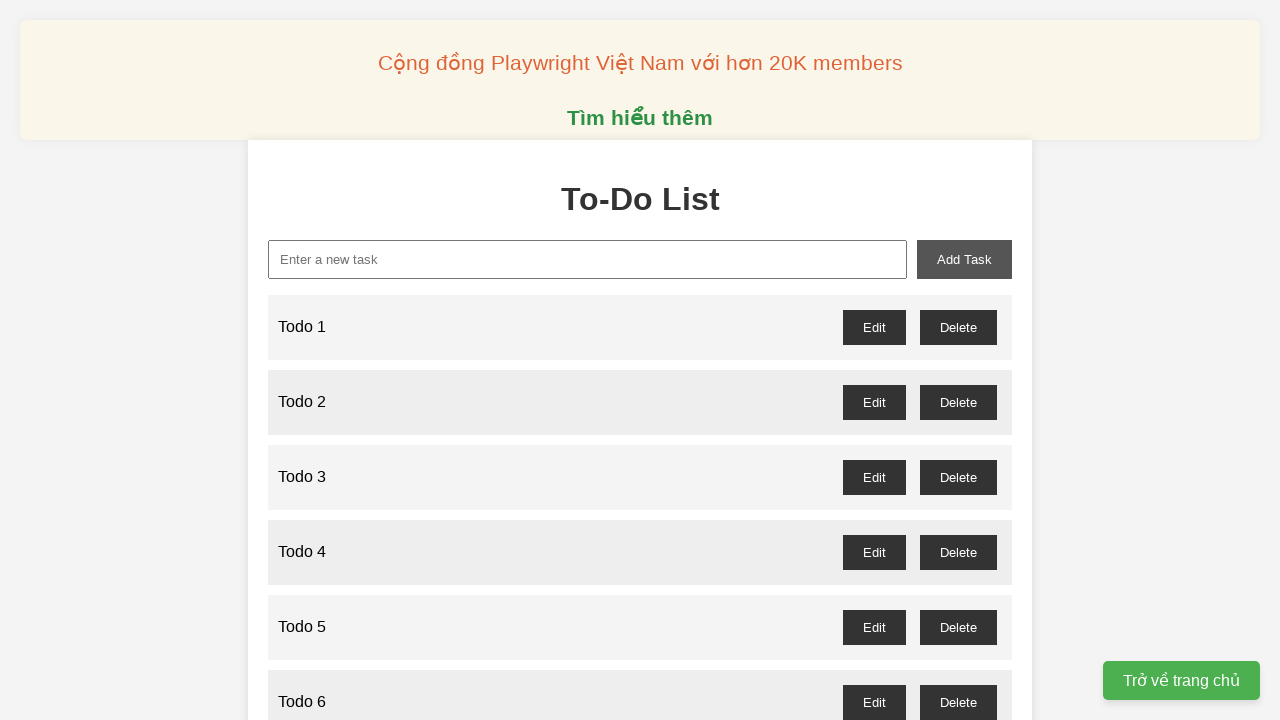

Filled new task input field with 'Todo 79' on xpath=//input[@id="new-task"]
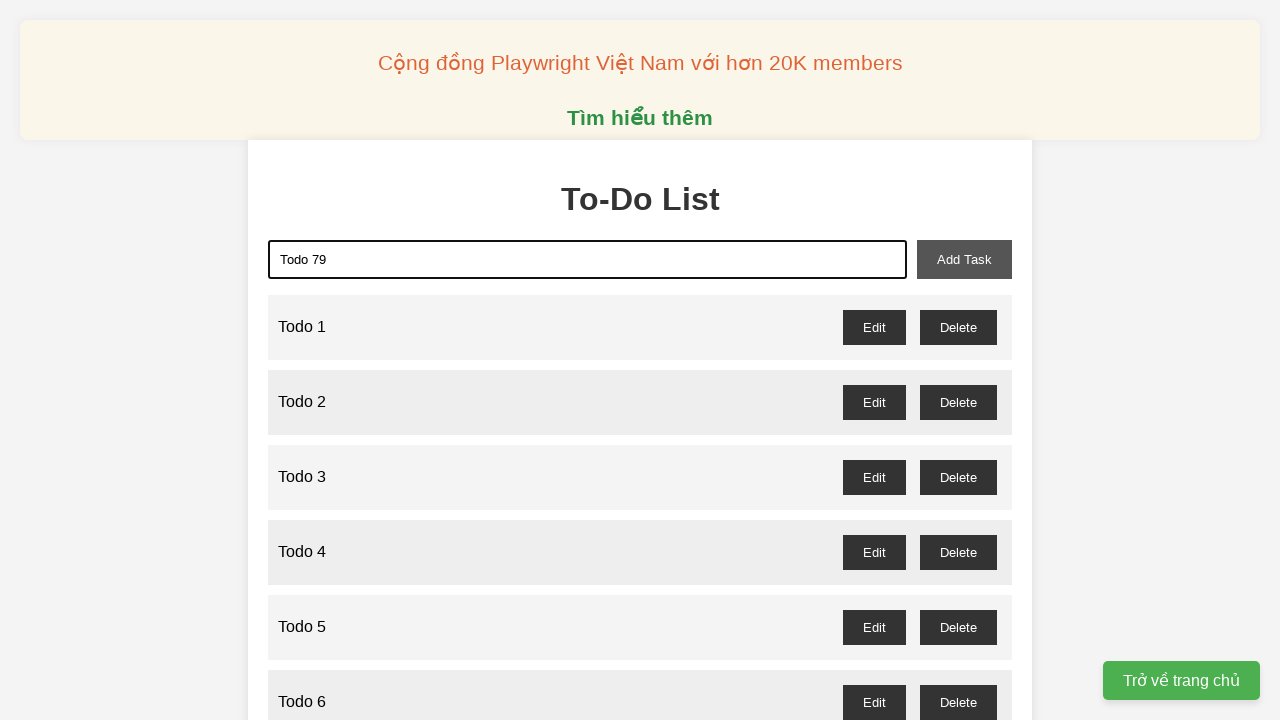

Clicked add task button for Todo 79 at (964, 259) on xpath=//button[@id="add-task"]
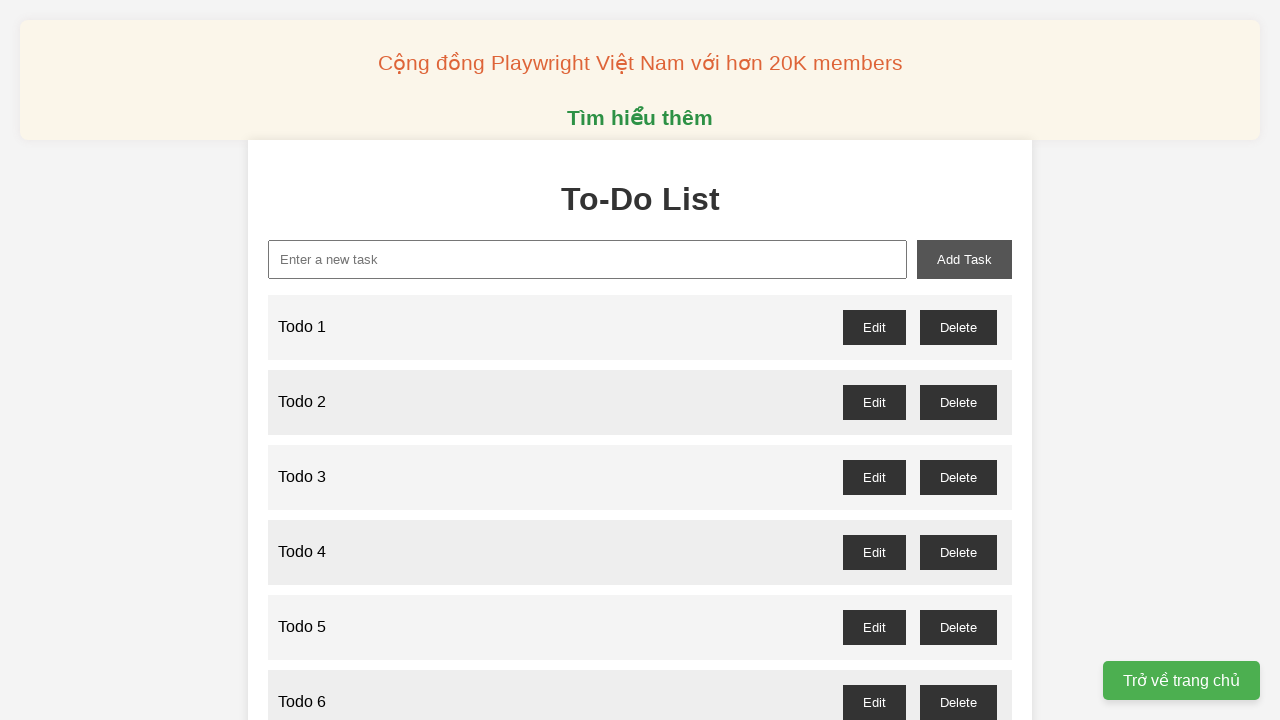

Filled new task input field with 'Todo 80' on xpath=//input[@id="new-task"]
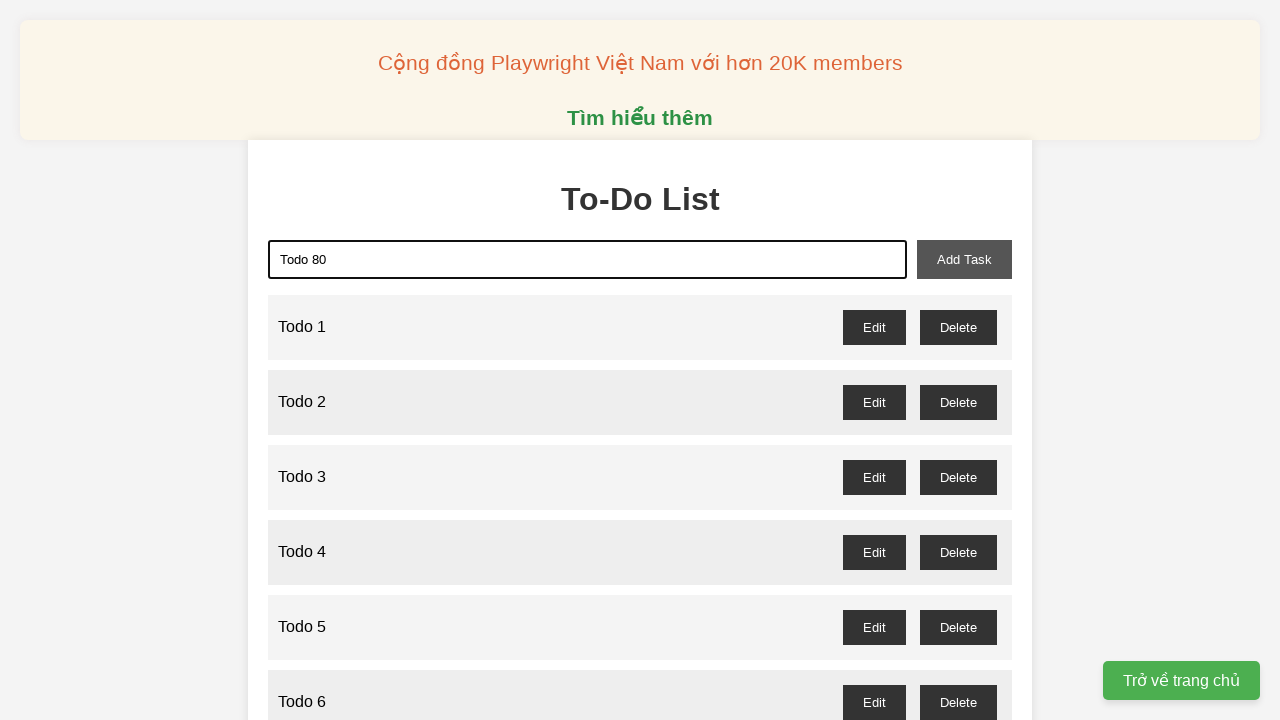

Clicked add task button for Todo 80 at (964, 259) on xpath=//button[@id="add-task"]
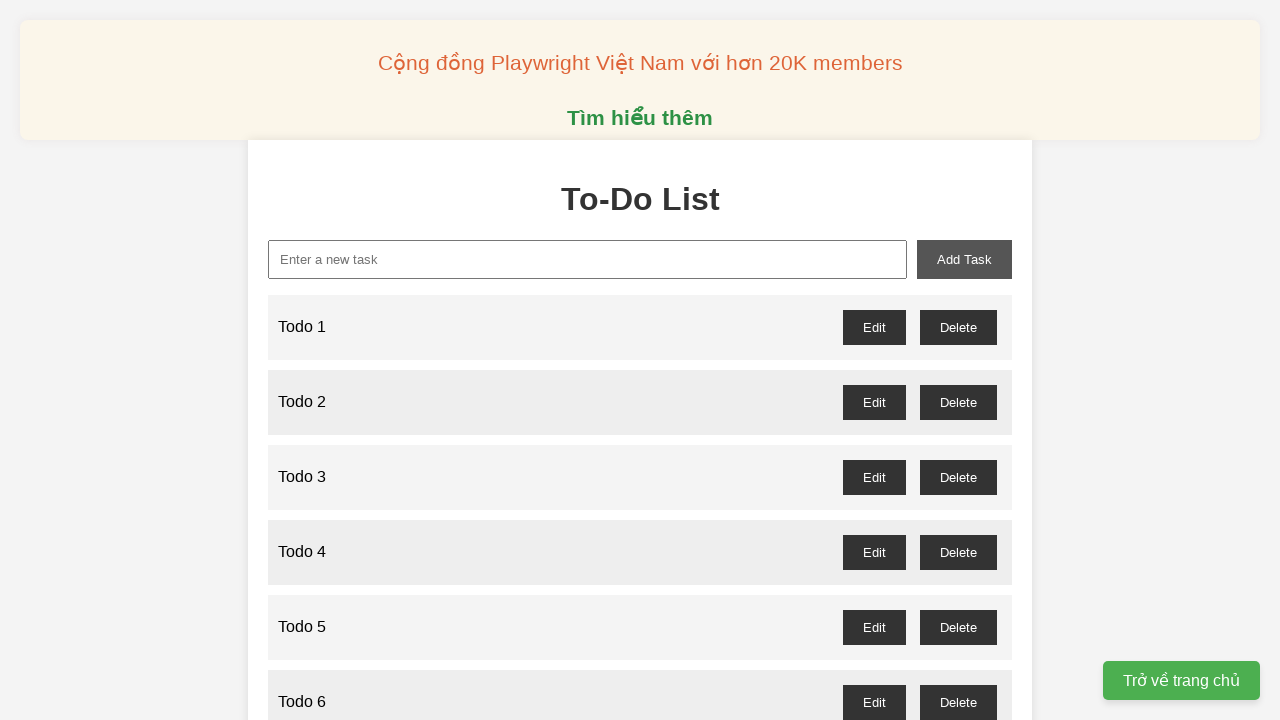

Filled new task input field with 'Todo 81' on xpath=//input[@id="new-task"]
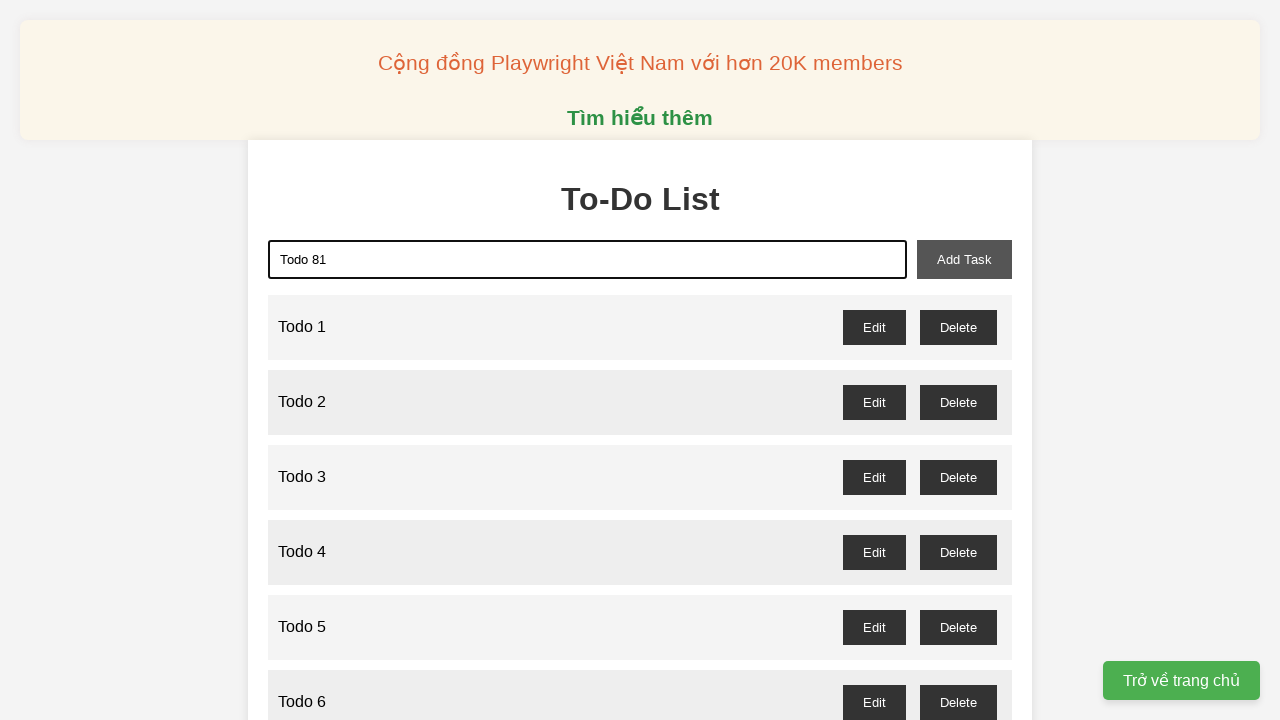

Clicked add task button for Todo 81 at (964, 259) on xpath=//button[@id="add-task"]
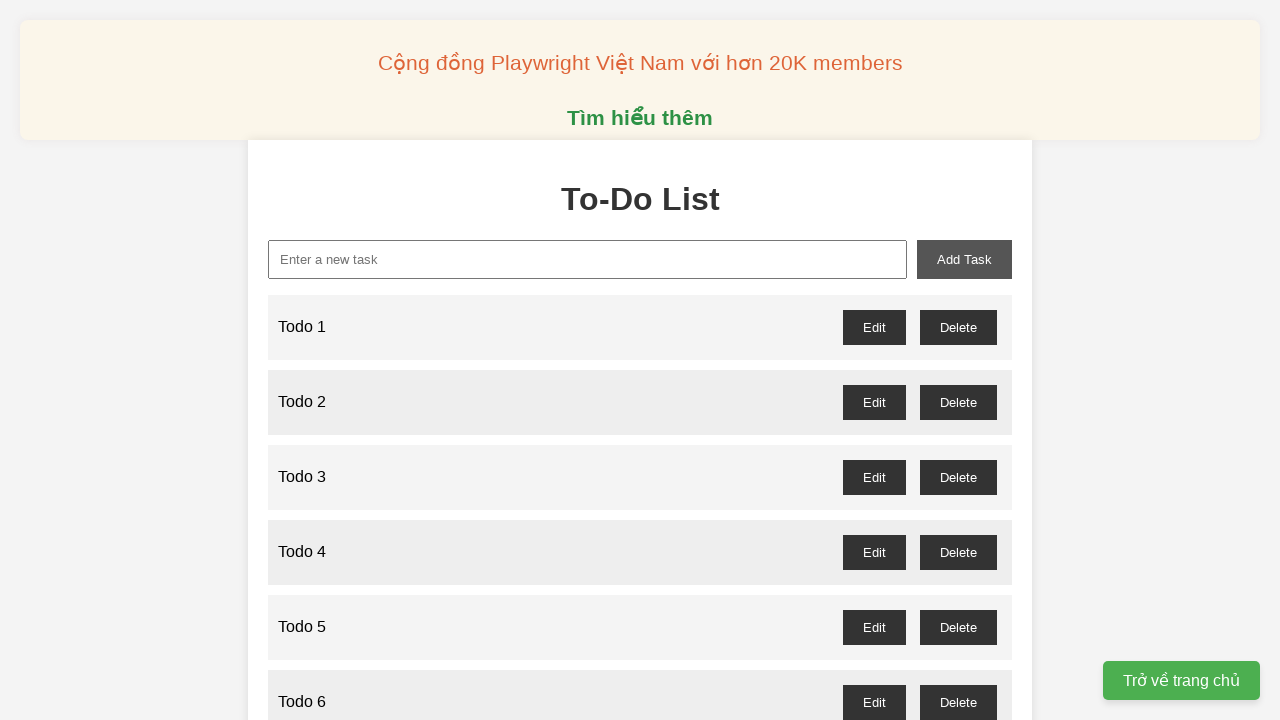

Filled new task input field with 'Todo 82' on xpath=//input[@id="new-task"]
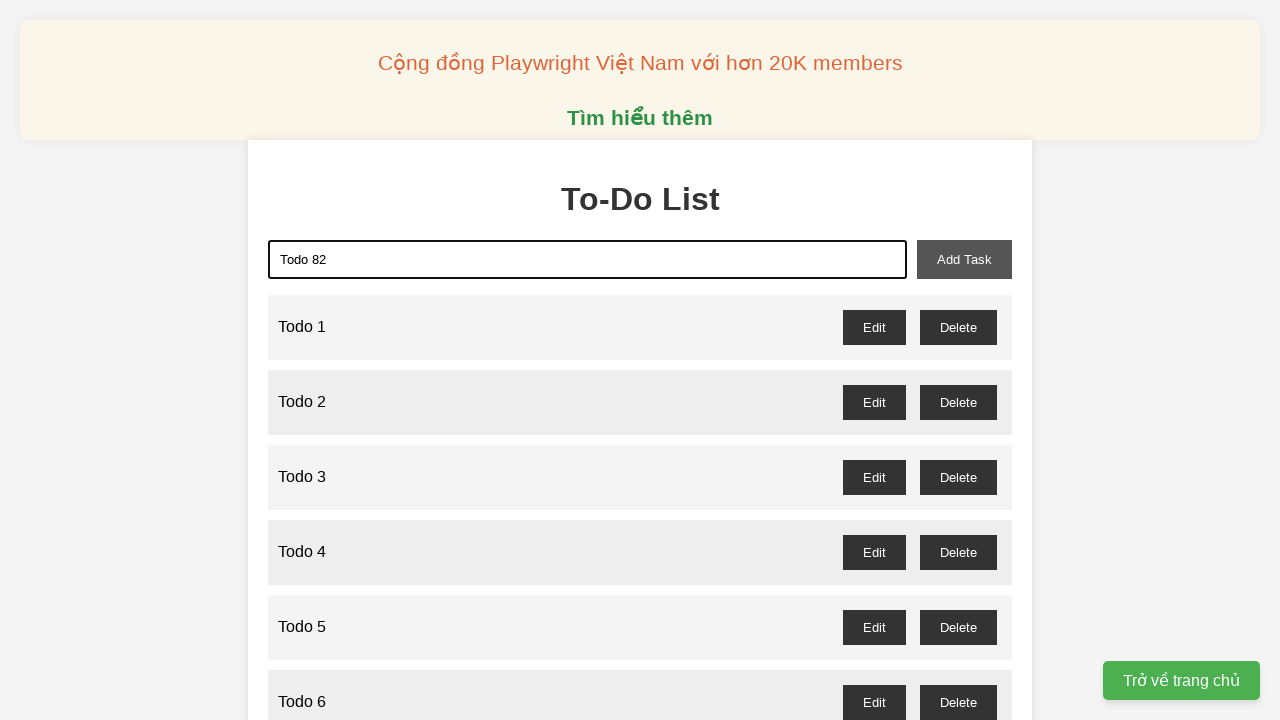

Clicked add task button for Todo 82 at (964, 259) on xpath=//button[@id="add-task"]
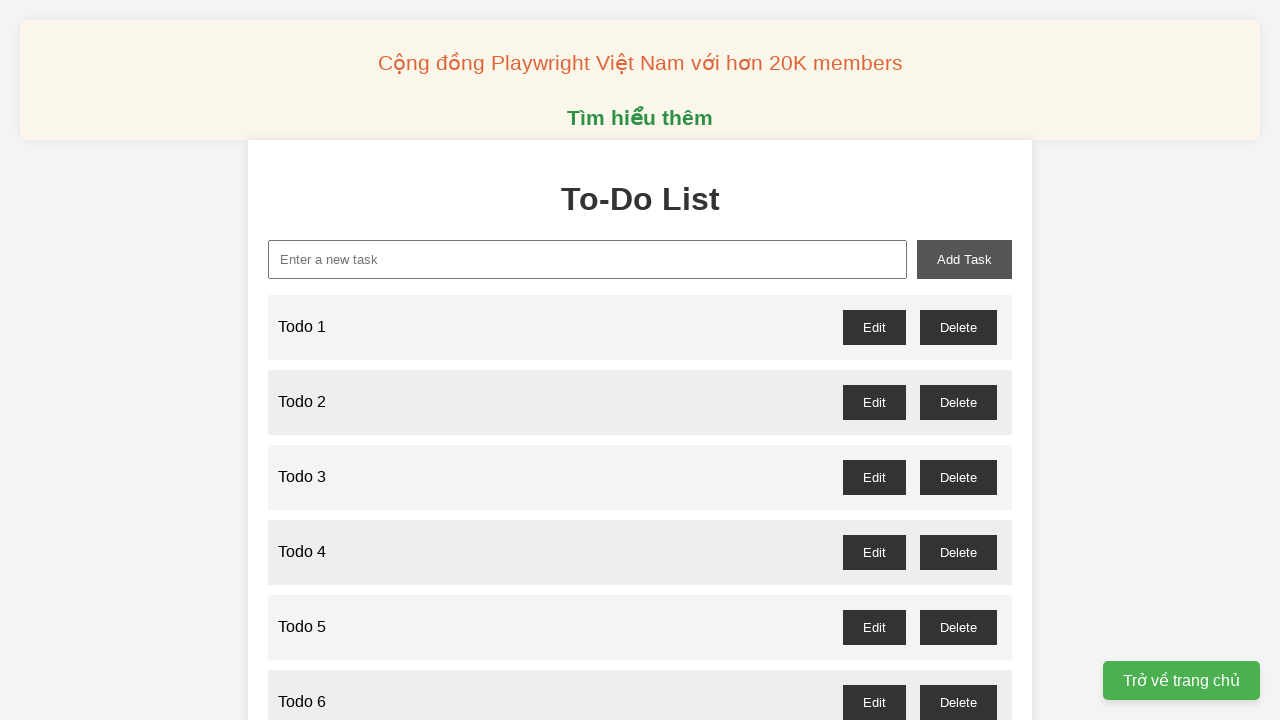

Filled new task input field with 'Todo 83' on xpath=//input[@id="new-task"]
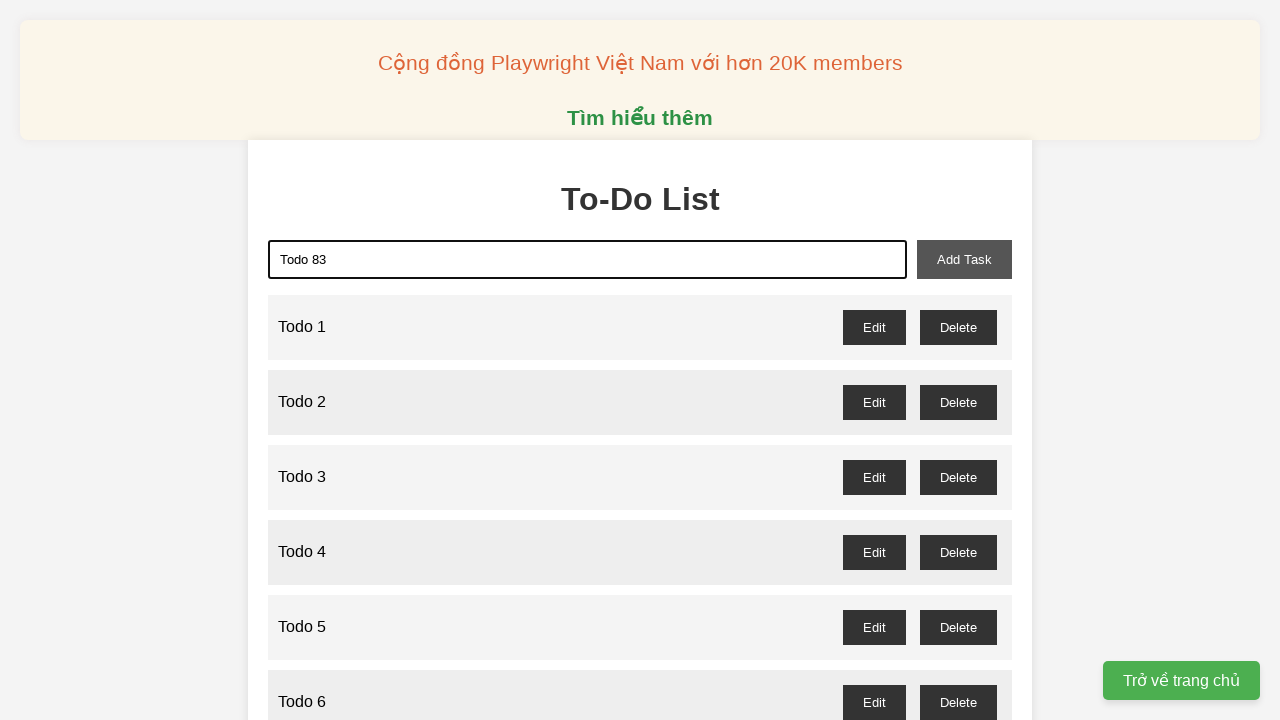

Clicked add task button for Todo 83 at (964, 259) on xpath=//button[@id="add-task"]
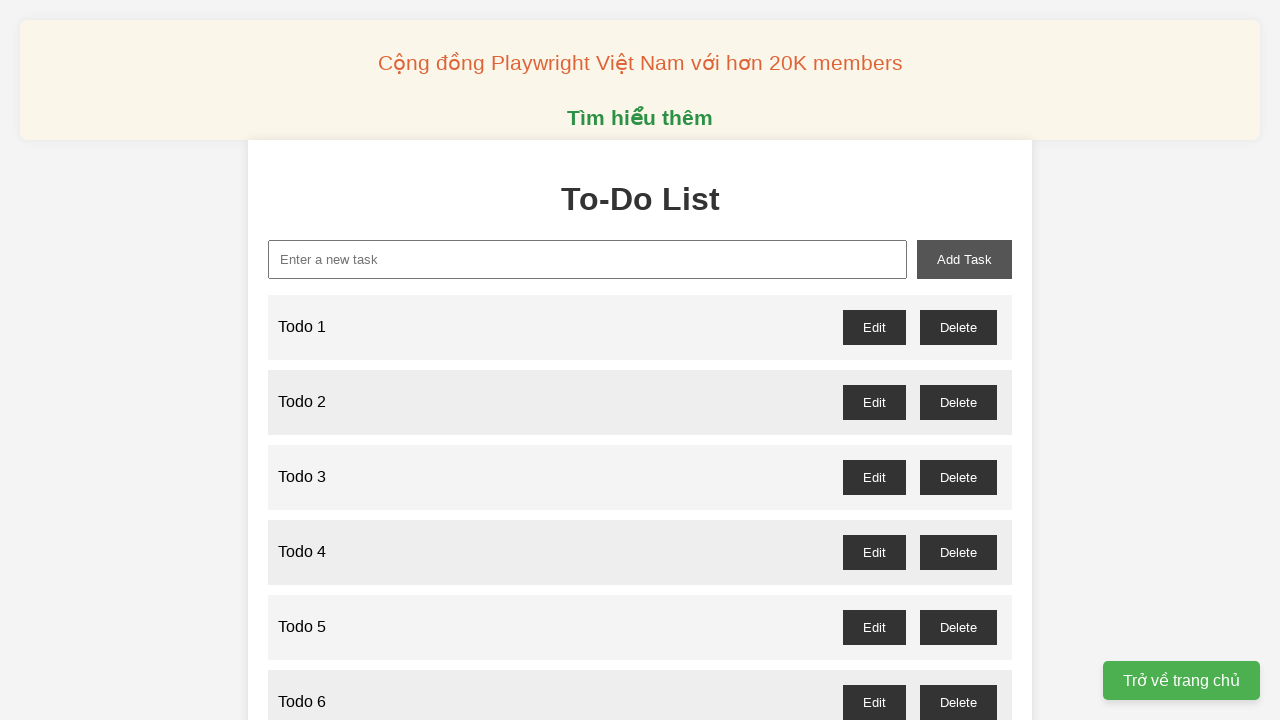

Filled new task input field with 'Todo 84' on xpath=//input[@id="new-task"]
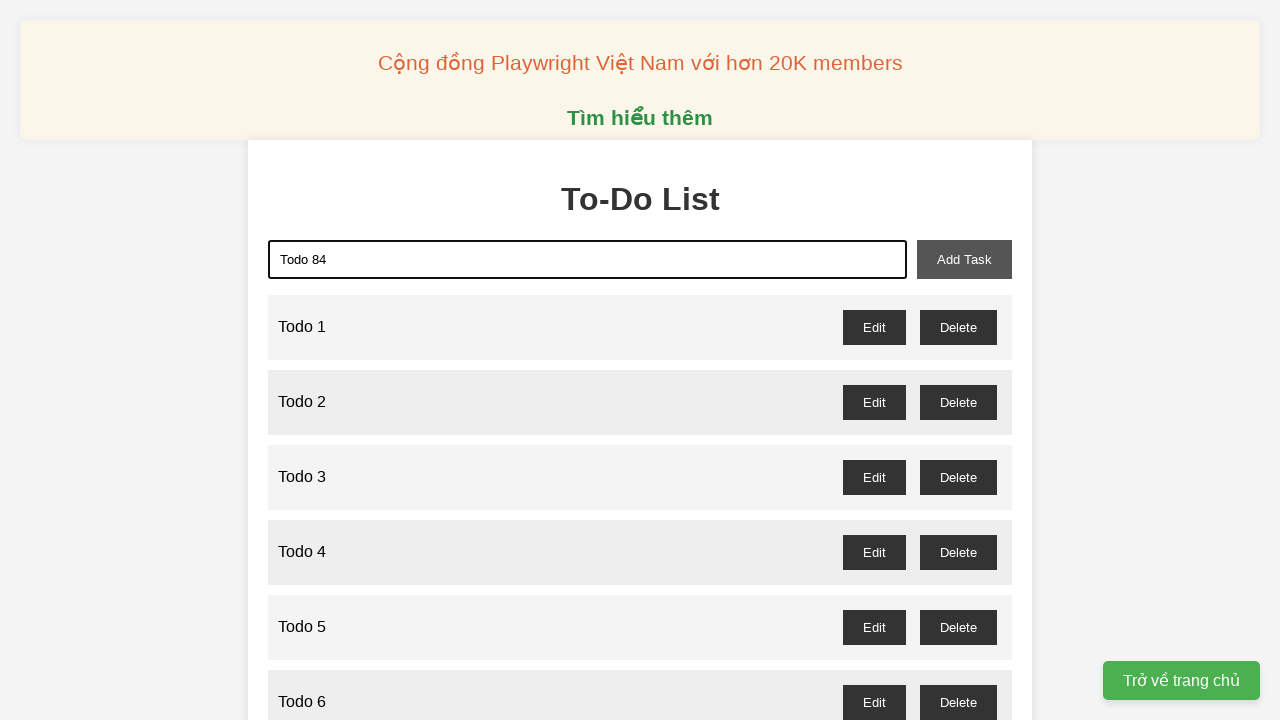

Clicked add task button for Todo 84 at (964, 259) on xpath=//button[@id="add-task"]
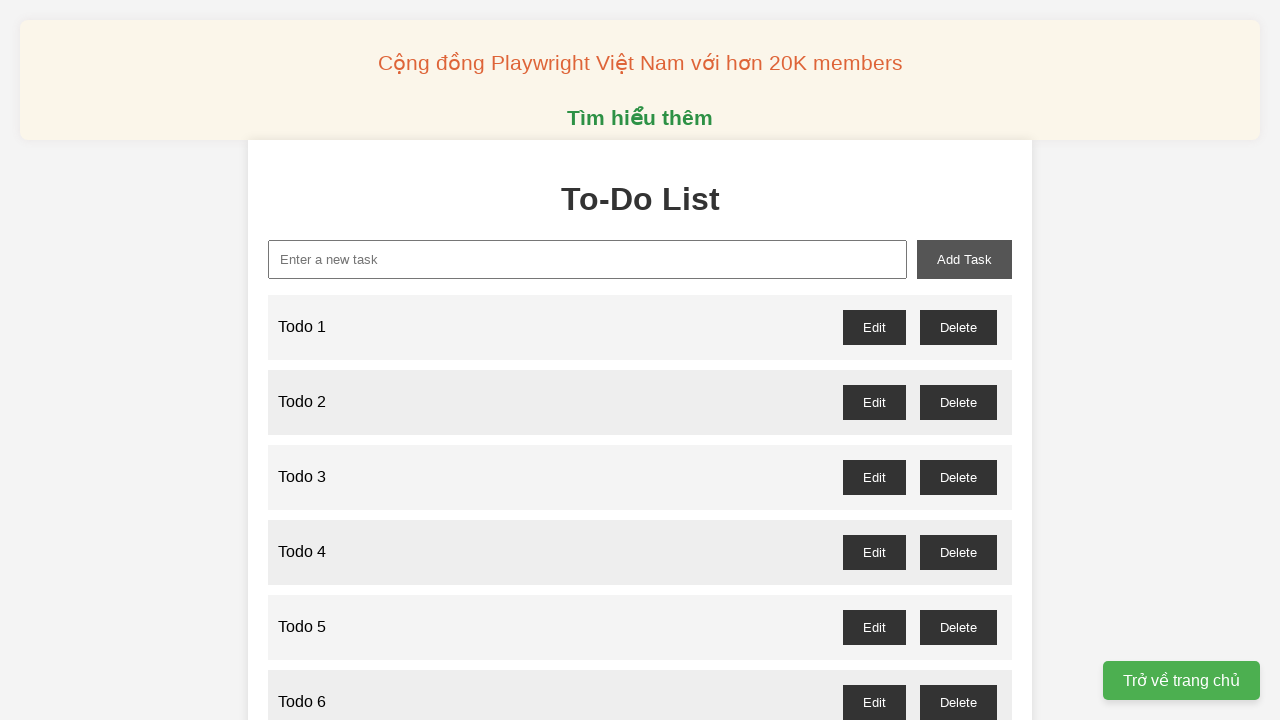

Filled new task input field with 'Todo 85' on xpath=//input[@id="new-task"]
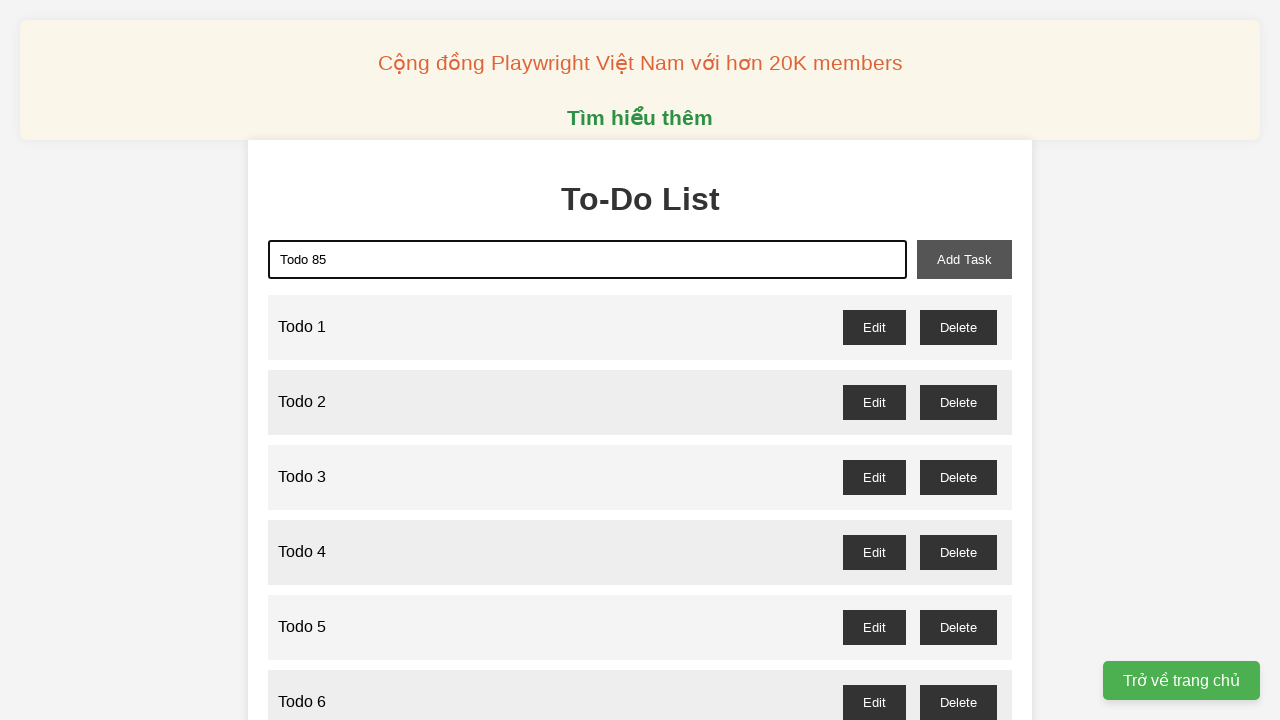

Clicked add task button for Todo 85 at (964, 259) on xpath=//button[@id="add-task"]
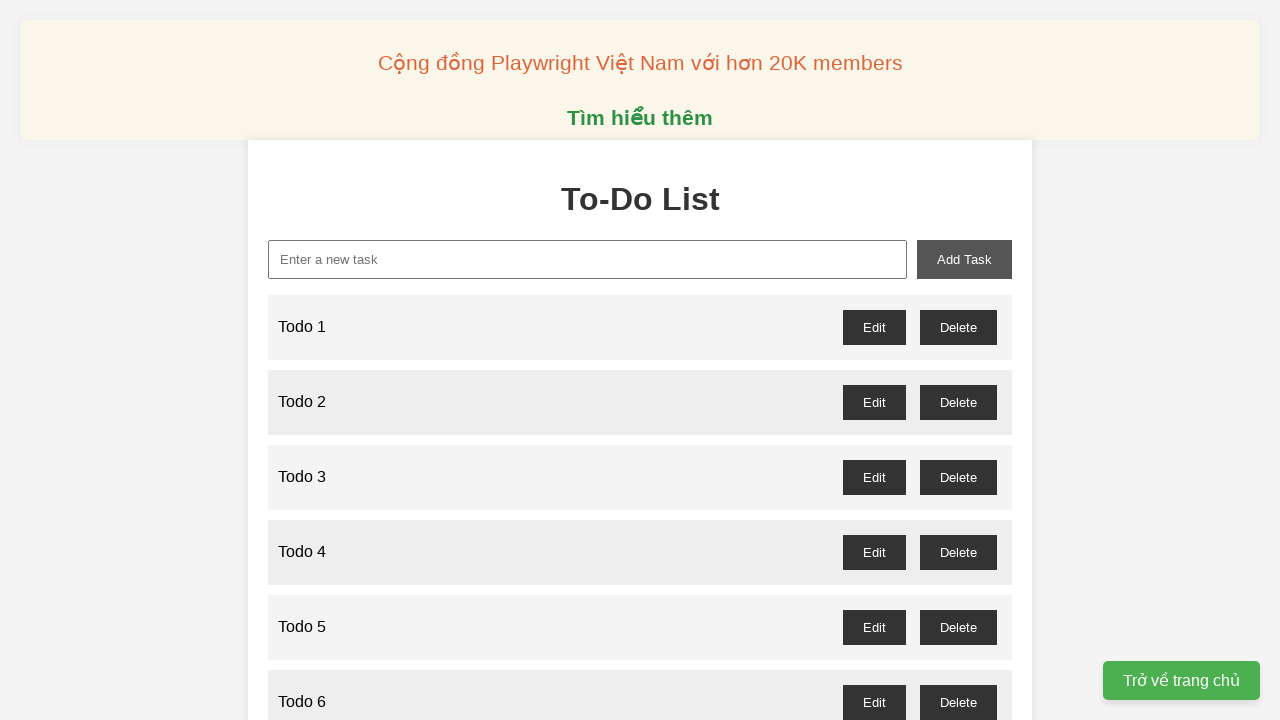

Filled new task input field with 'Todo 86' on xpath=//input[@id="new-task"]
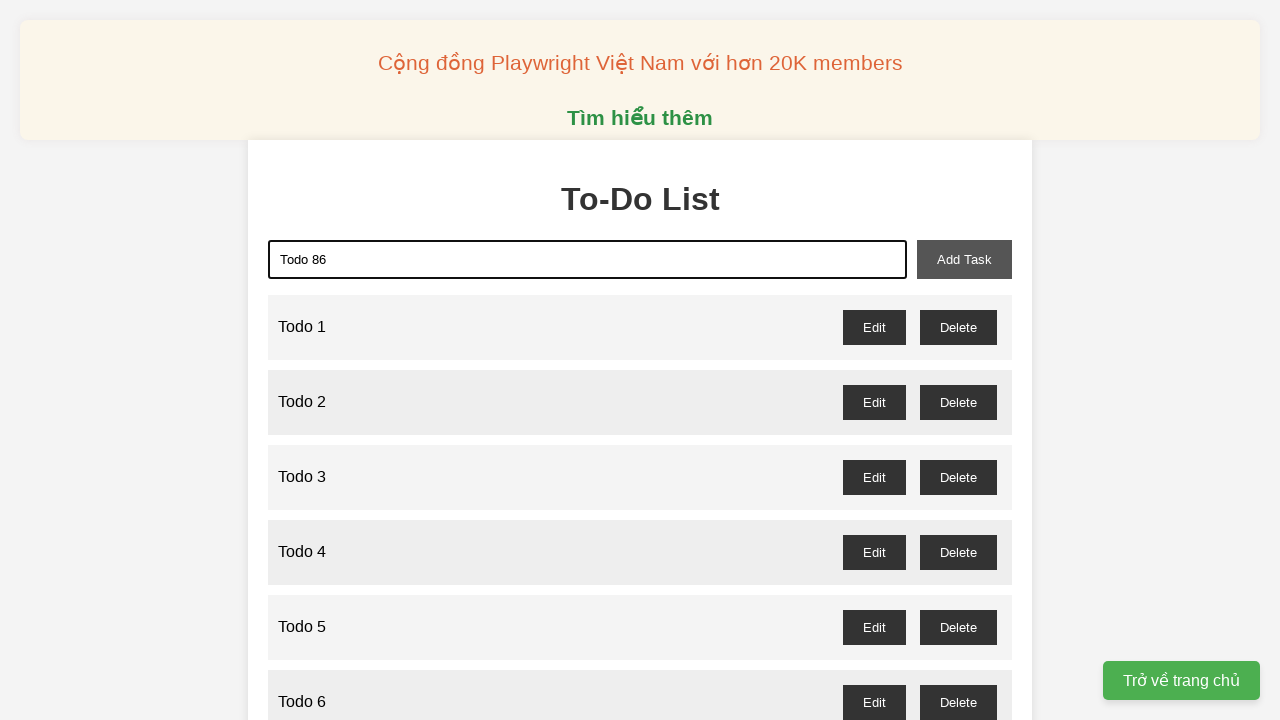

Clicked add task button for Todo 86 at (964, 259) on xpath=//button[@id="add-task"]
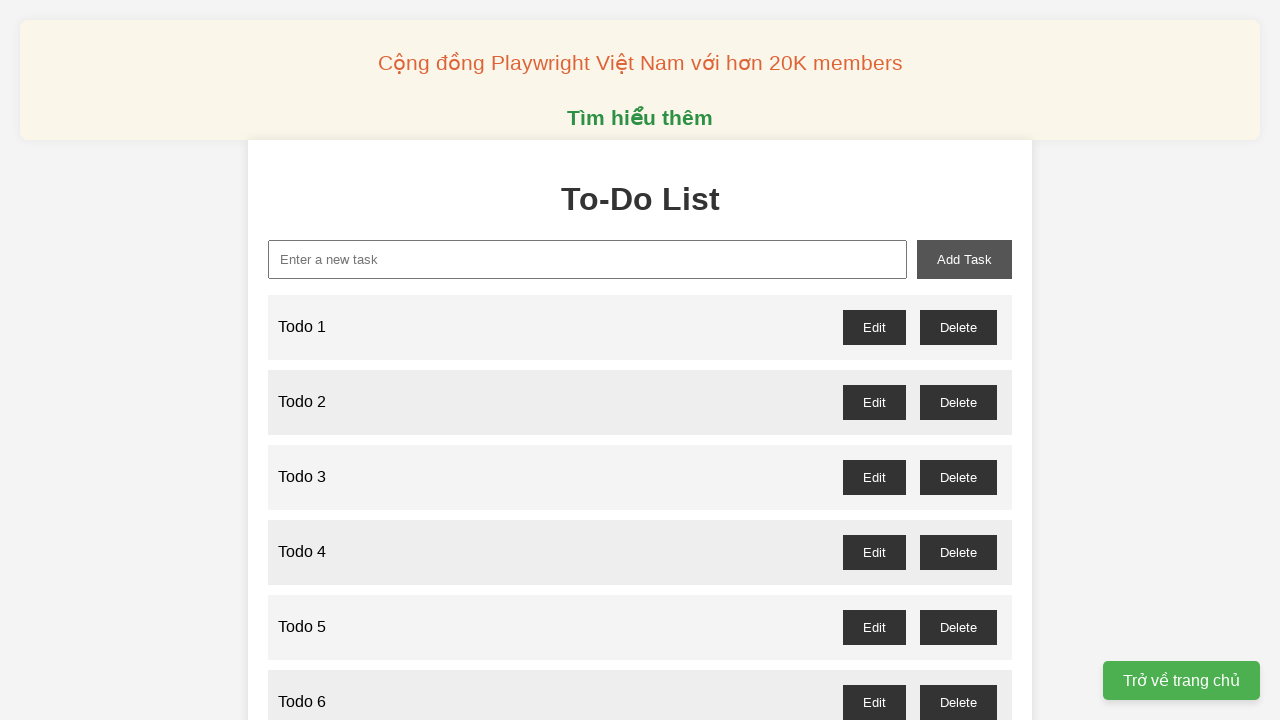

Filled new task input field with 'Todo 87' on xpath=//input[@id="new-task"]
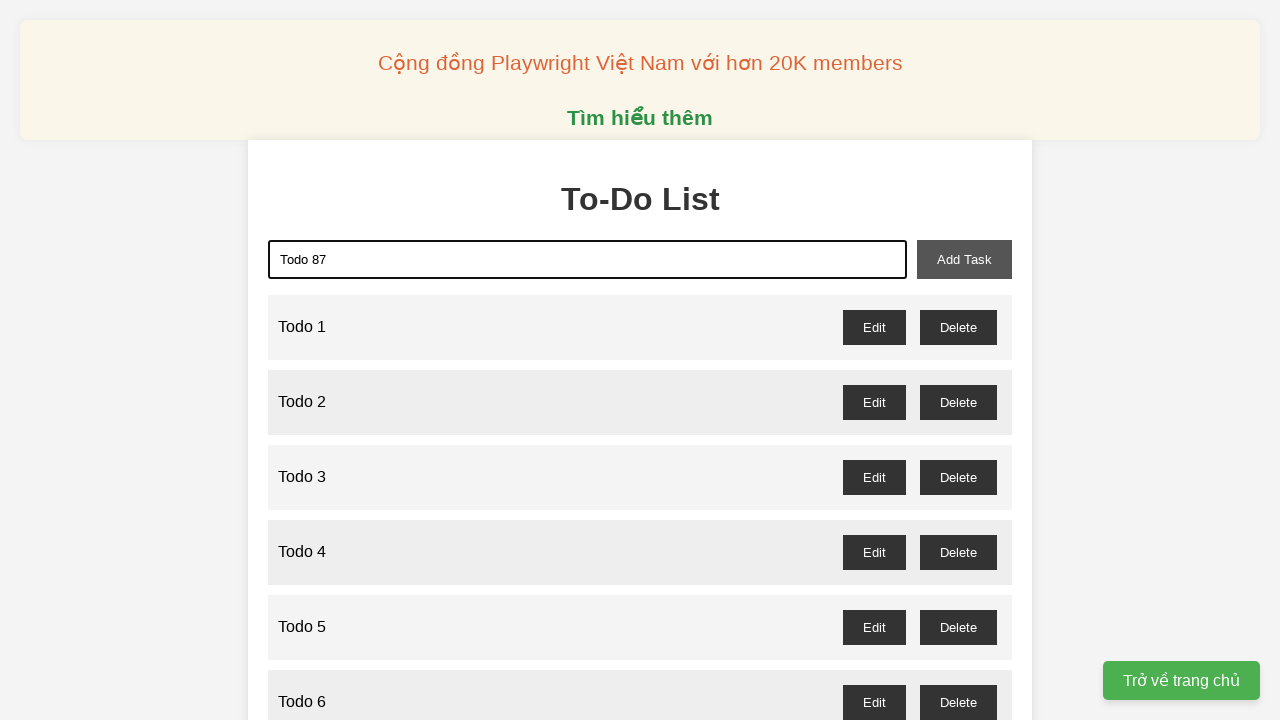

Clicked add task button for Todo 87 at (964, 259) on xpath=//button[@id="add-task"]
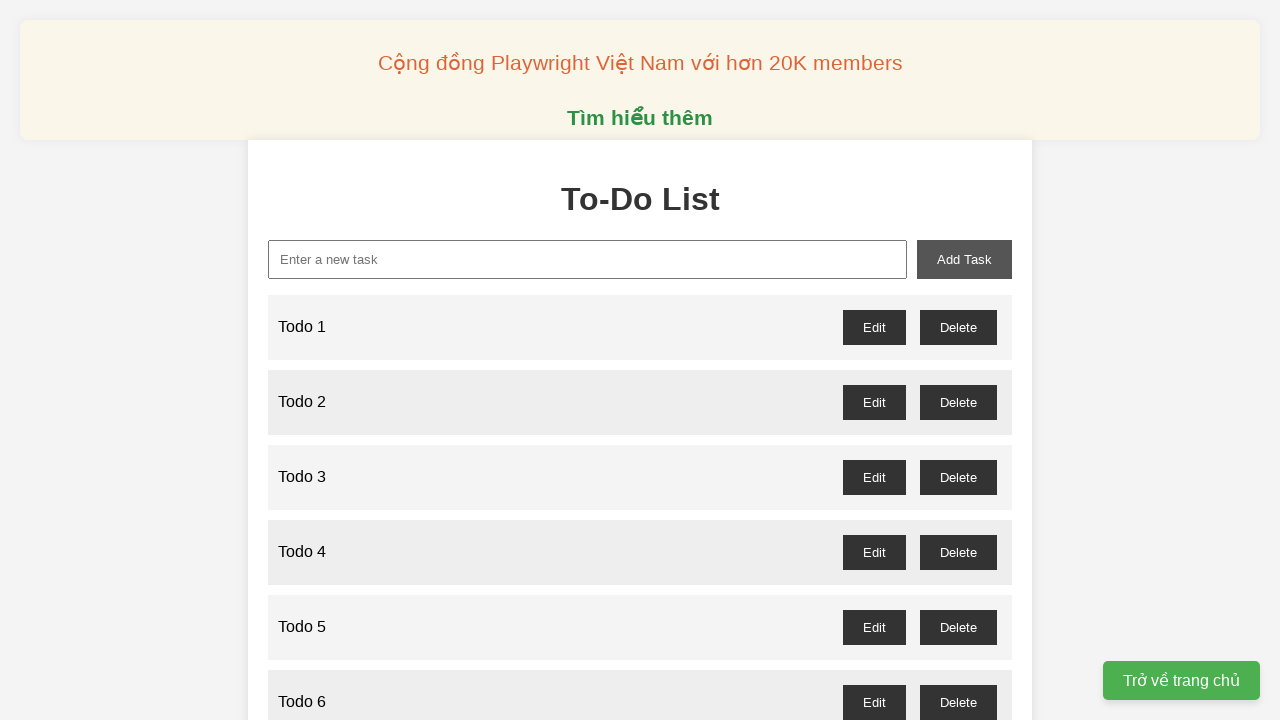

Filled new task input field with 'Todo 88' on xpath=//input[@id="new-task"]
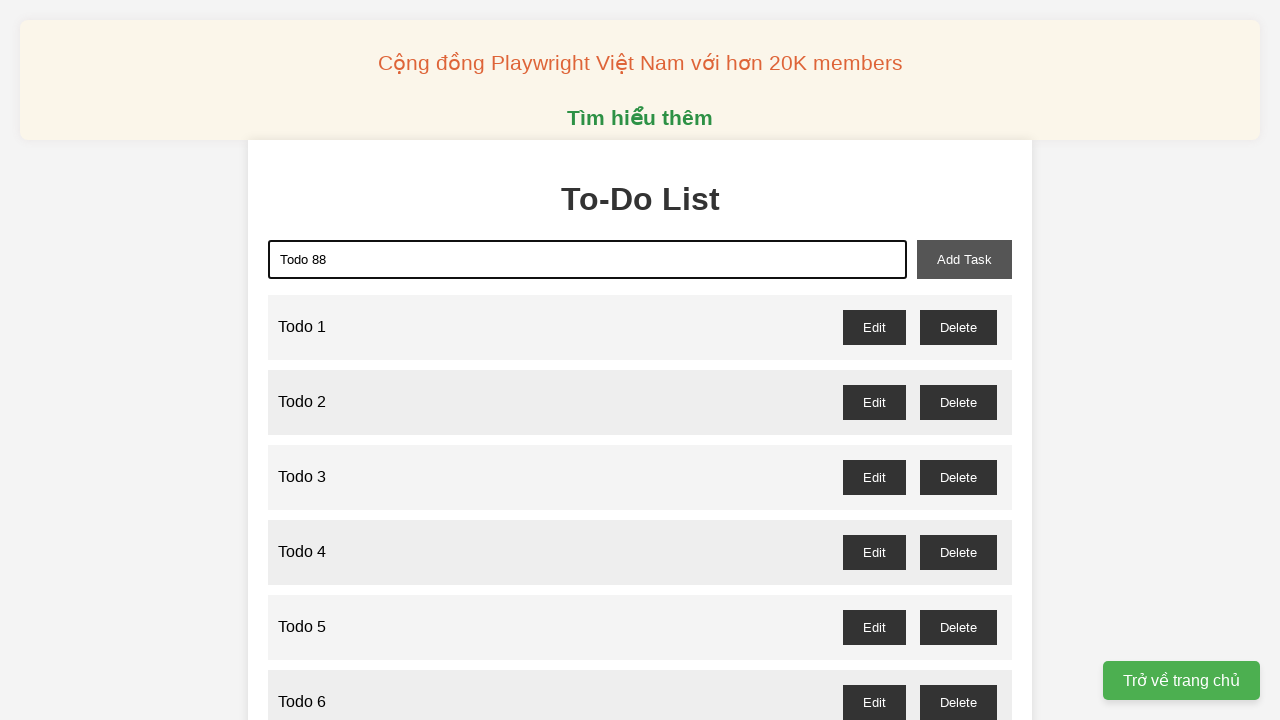

Clicked add task button for Todo 88 at (964, 259) on xpath=//button[@id="add-task"]
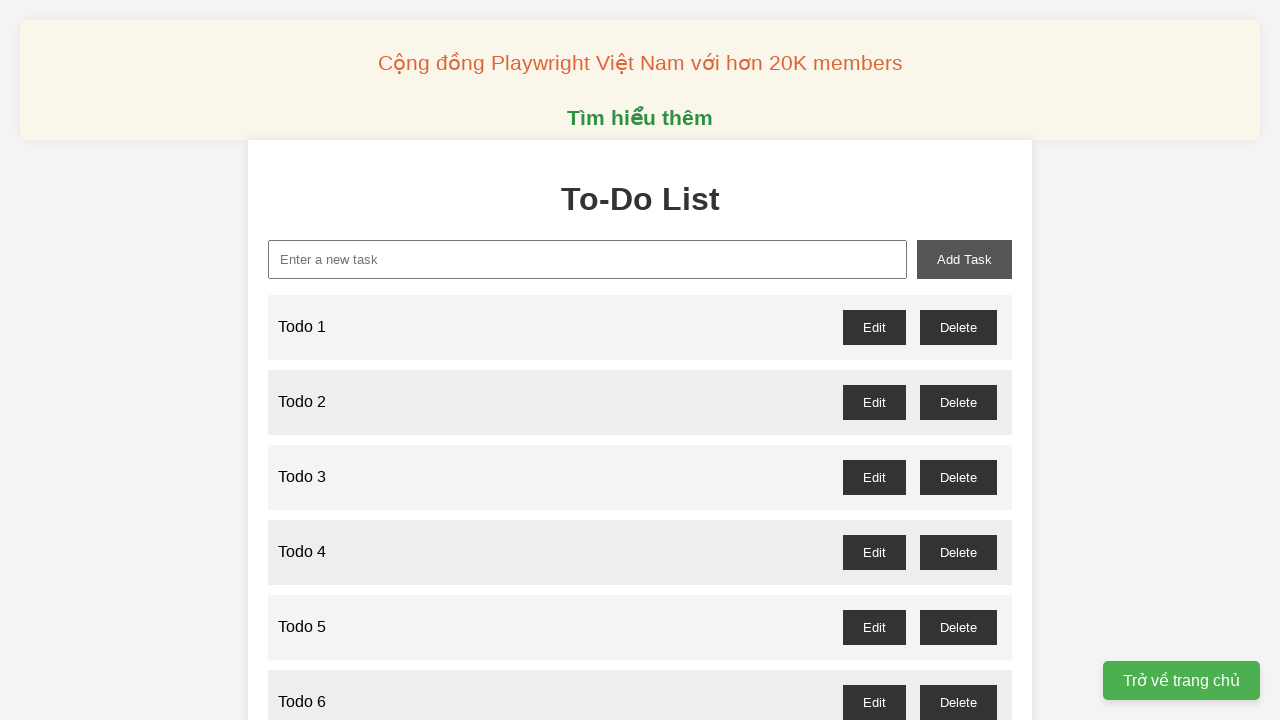

Filled new task input field with 'Todo 89' on xpath=//input[@id="new-task"]
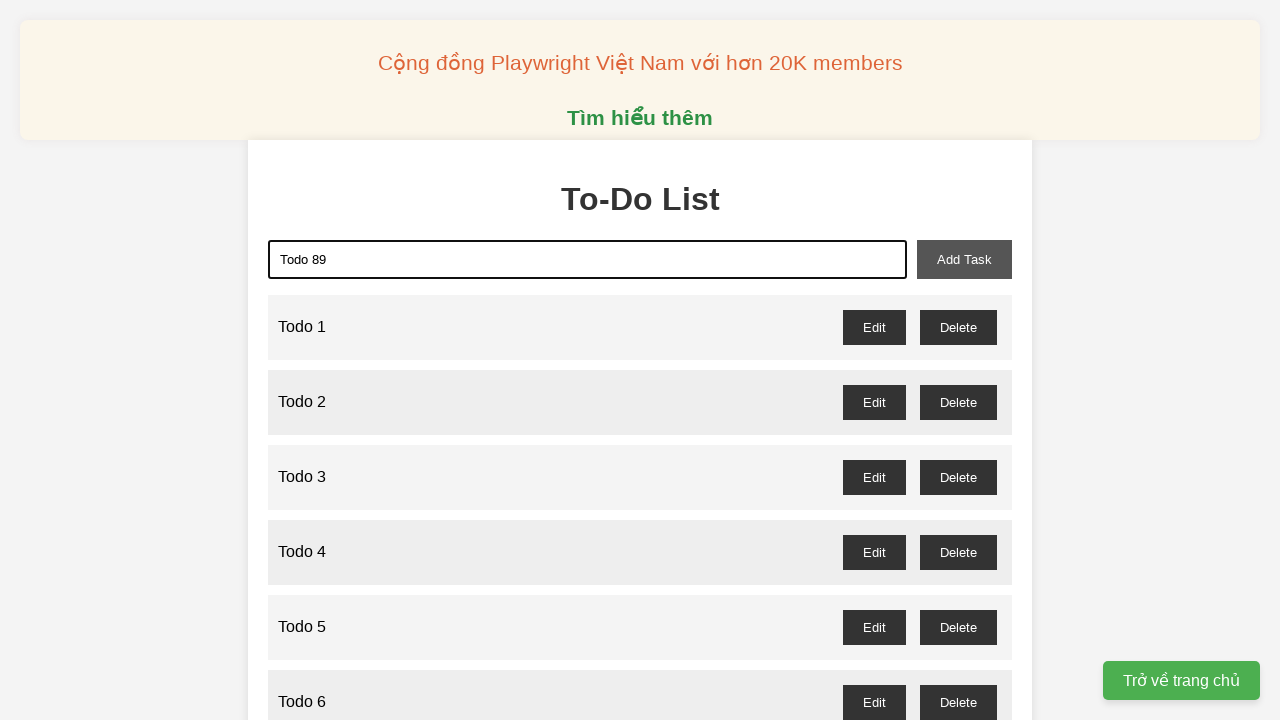

Clicked add task button for Todo 89 at (964, 259) on xpath=//button[@id="add-task"]
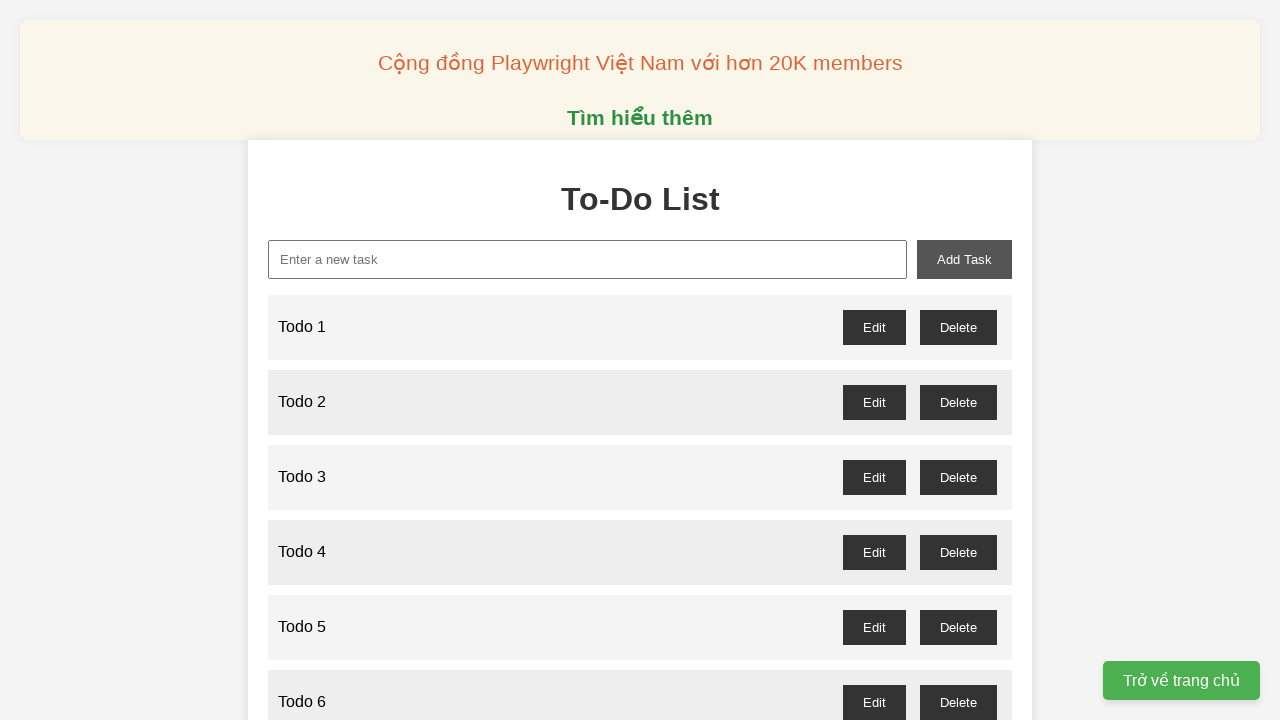

Filled new task input field with 'Todo 90' on xpath=//input[@id="new-task"]
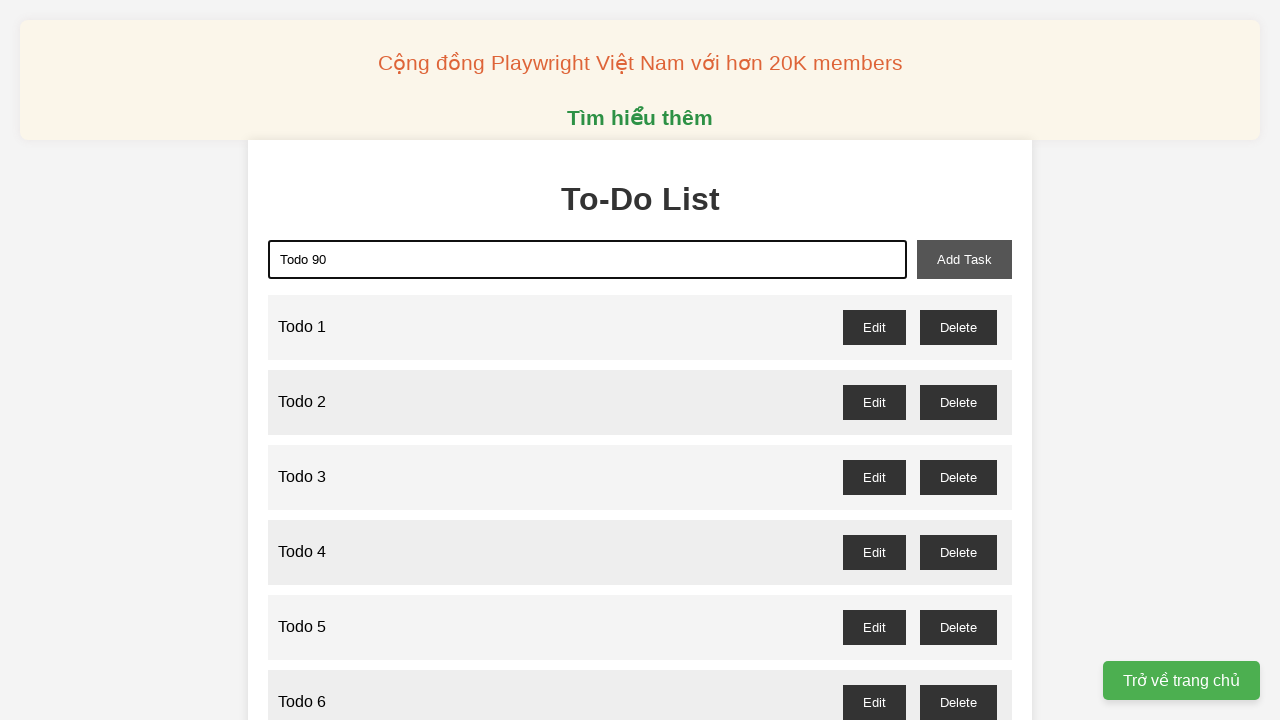

Clicked add task button for Todo 90 at (964, 259) on xpath=//button[@id="add-task"]
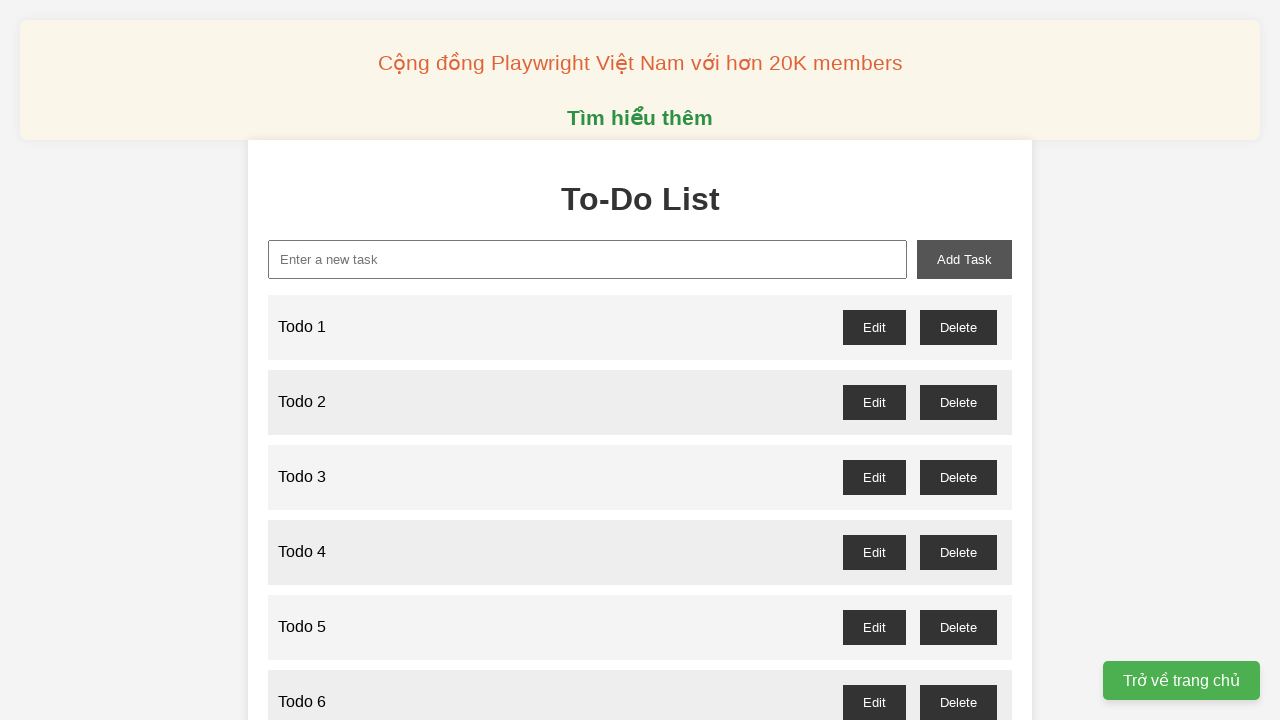

Filled new task input field with 'Todo 91' on xpath=//input[@id="new-task"]
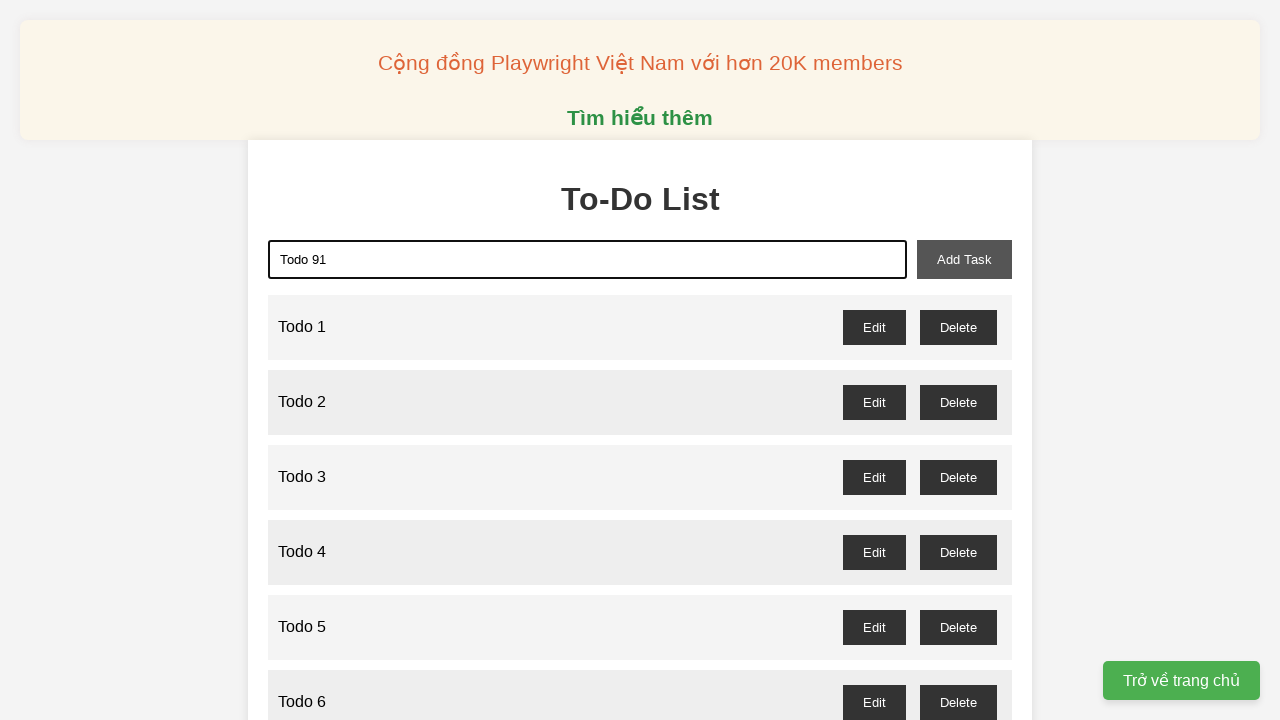

Clicked add task button for Todo 91 at (964, 259) on xpath=//button[@id="add-task"]
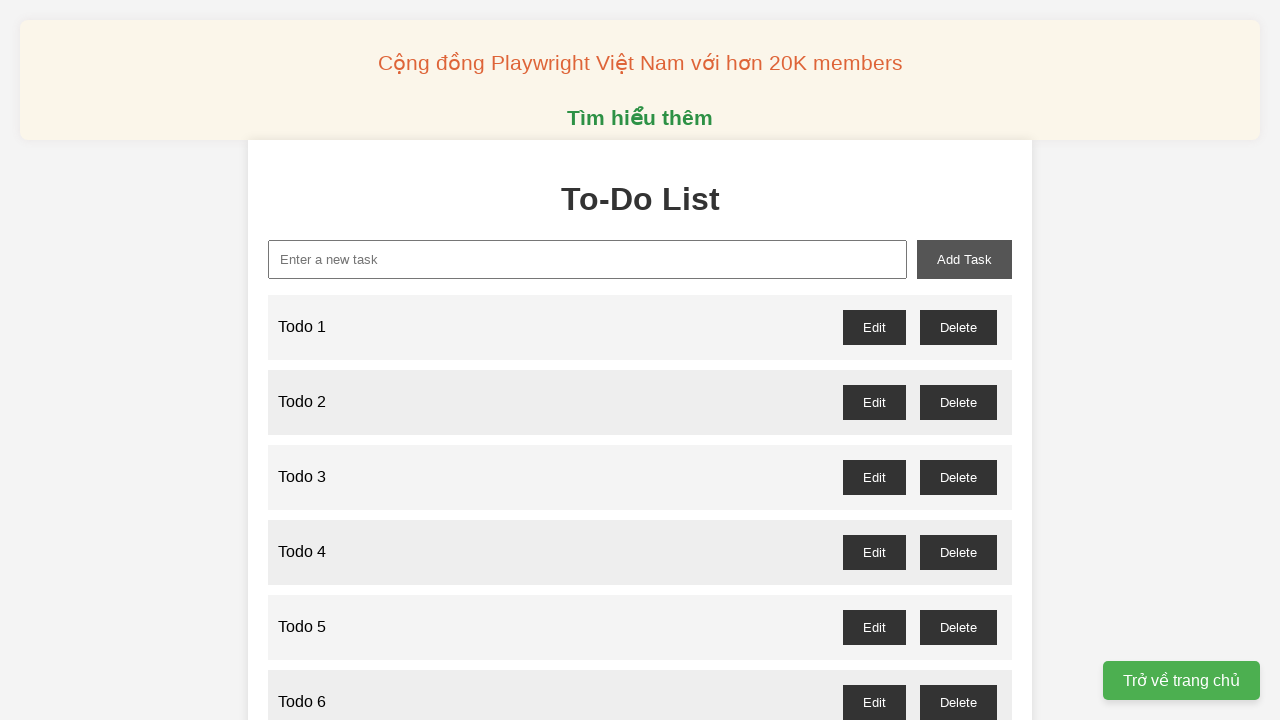

Filled new task input field with 'Todo 92' on xpath=//input[@id="new-task"]
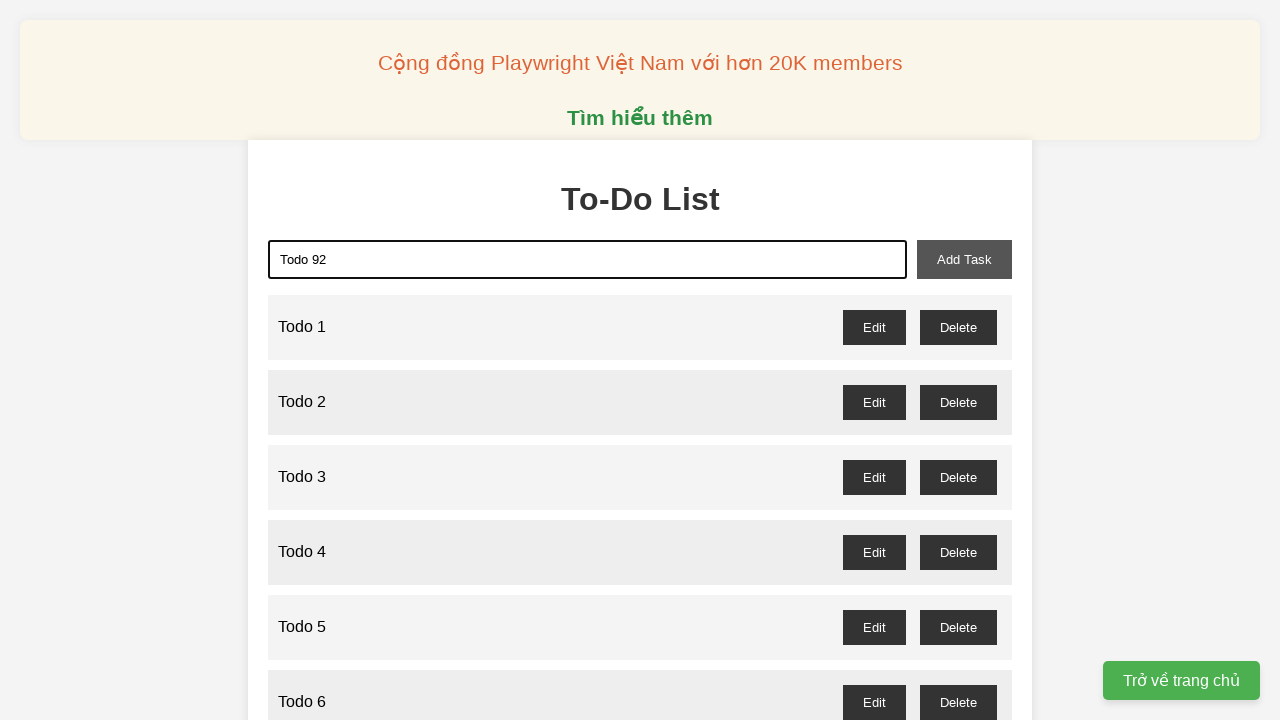

Clicked add task button for Todo 92 at (964, 259) on xpath=//button[@id="add-task"]
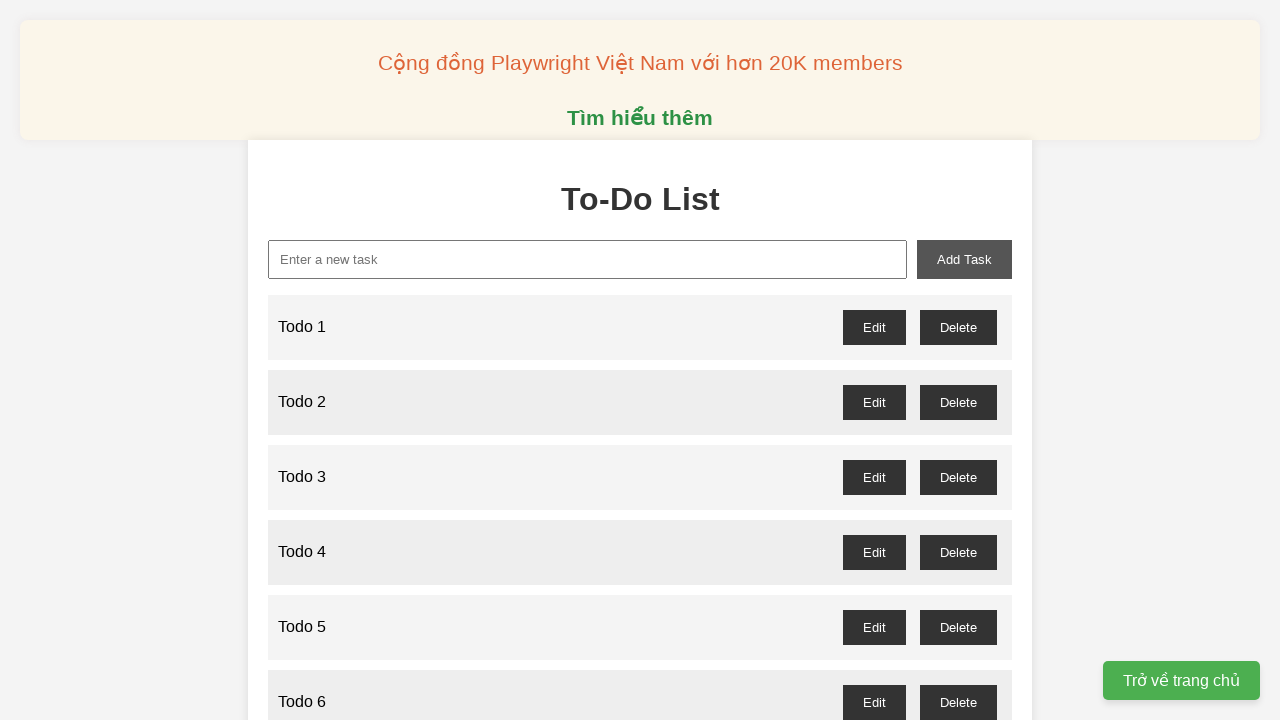

Filled new task input field with 'Todo 93' on xpath=//input[@id="new-task"]
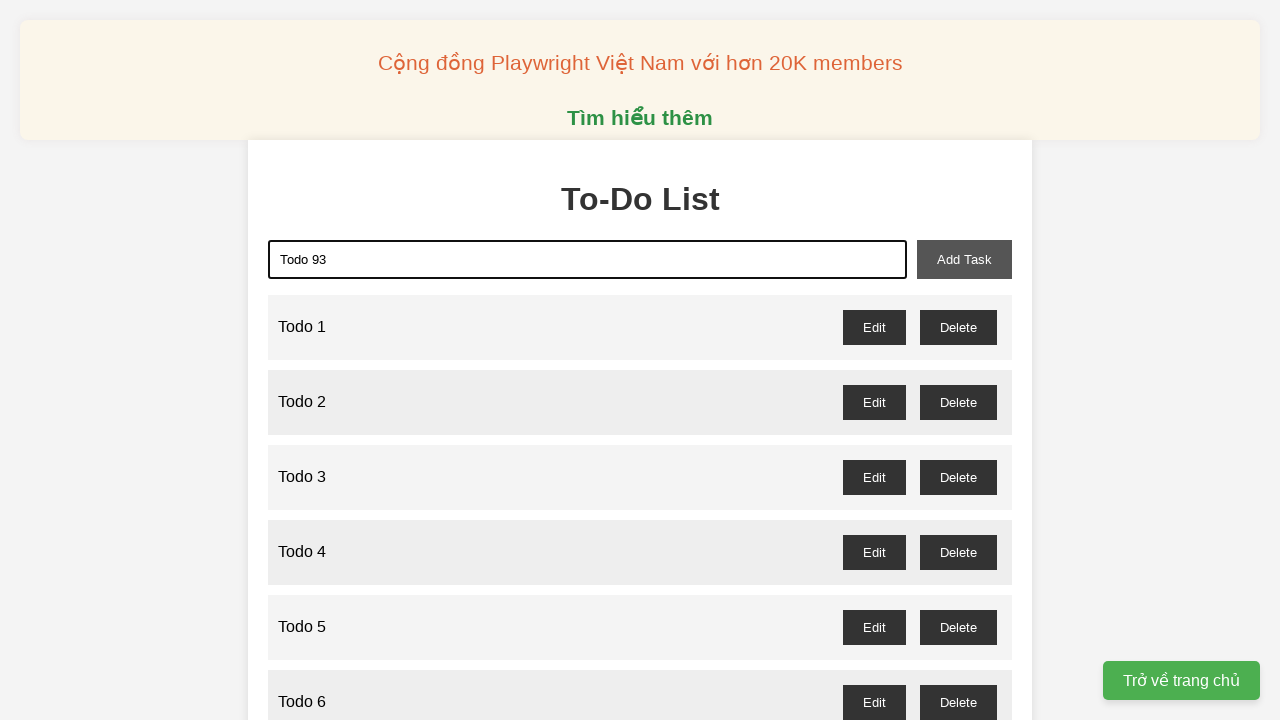

Clicked add task button for Todo 93 at (964, 259) on xpath=//button[@id="add-task"]
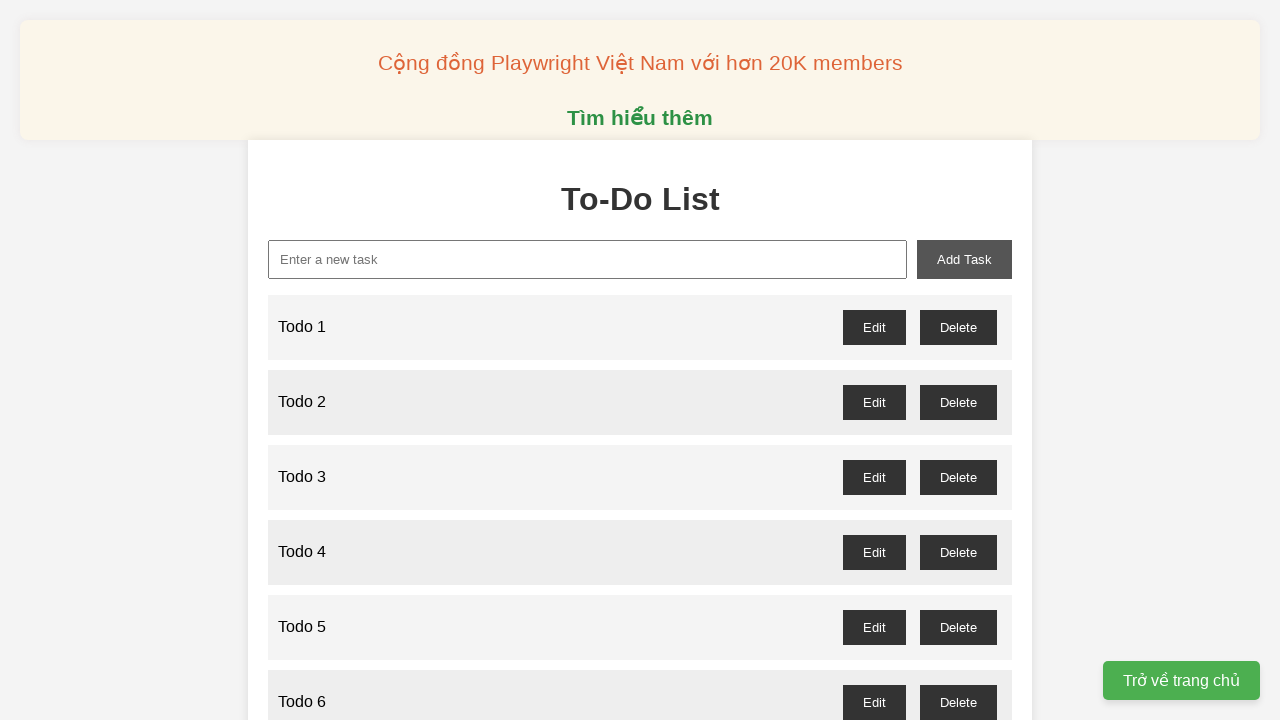

Filled new task input field with 'Todo 94' on xpath=//input[@id="new-task"]
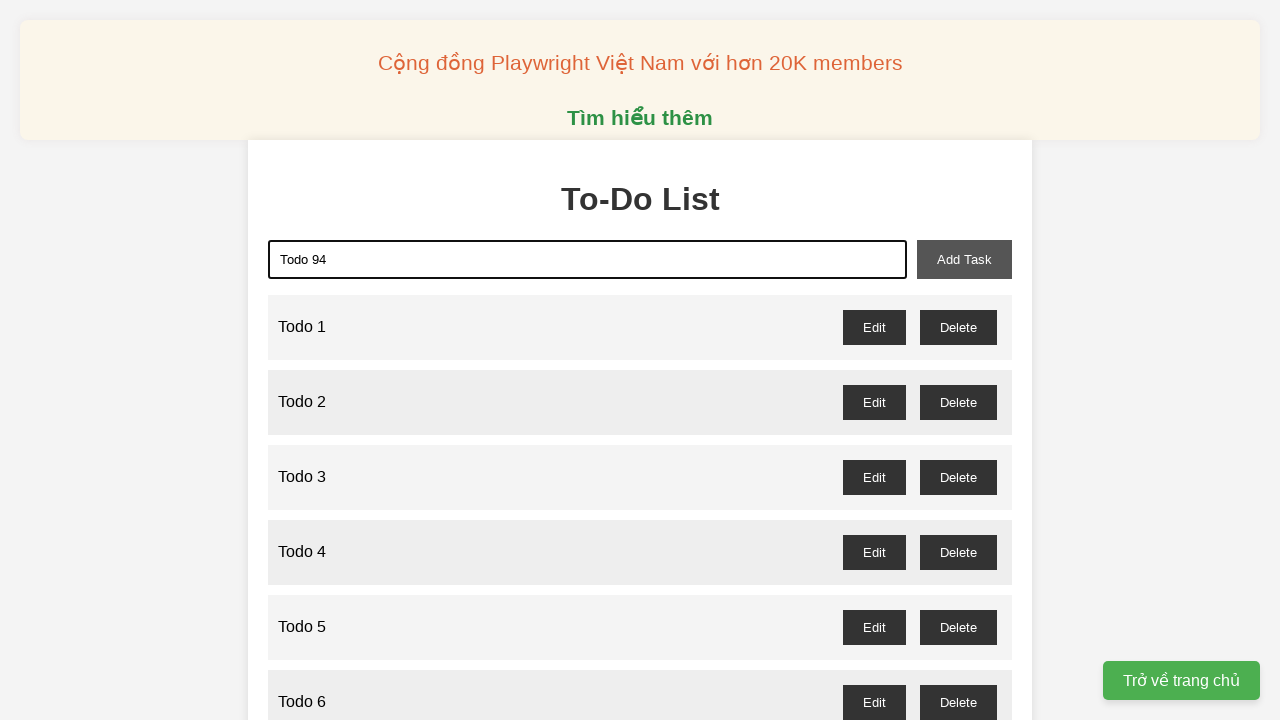

Clicked add task button for Todo 94 at (964, 259) on xpath=//button[@id="add-task"]
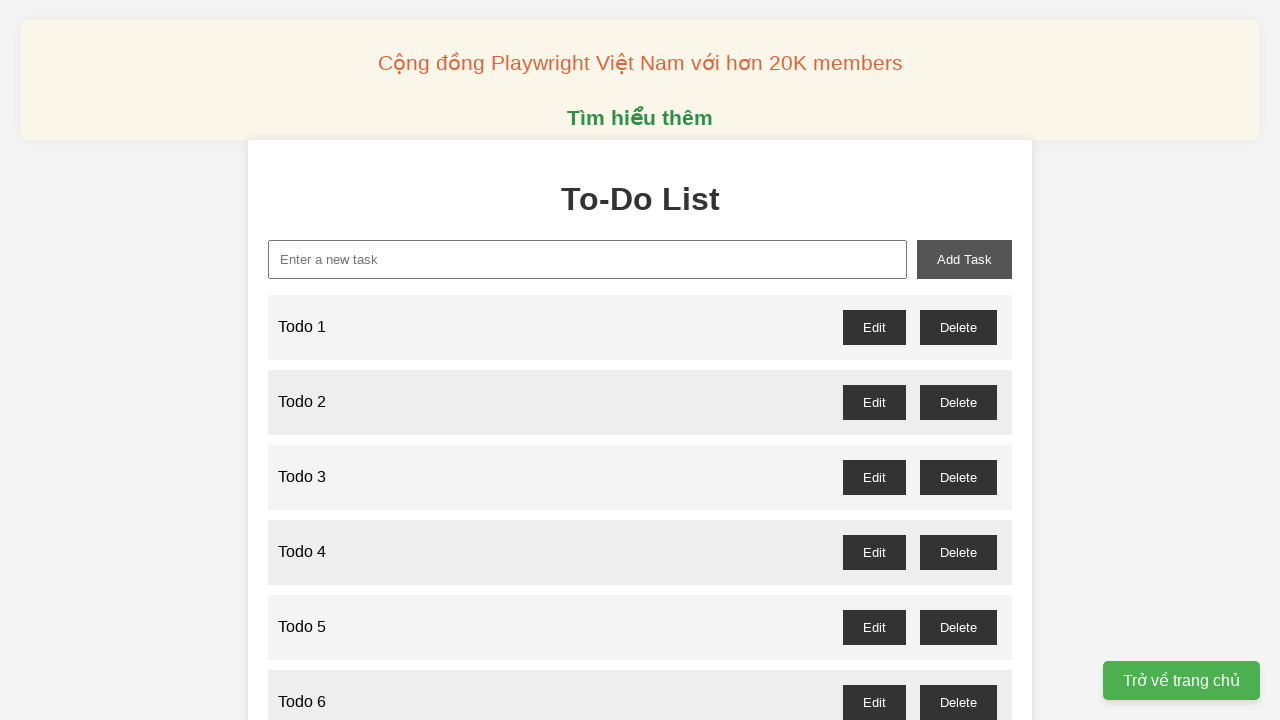

Filled new task input field with 'Todo 95' on xpath=//input[@id="new-task"]
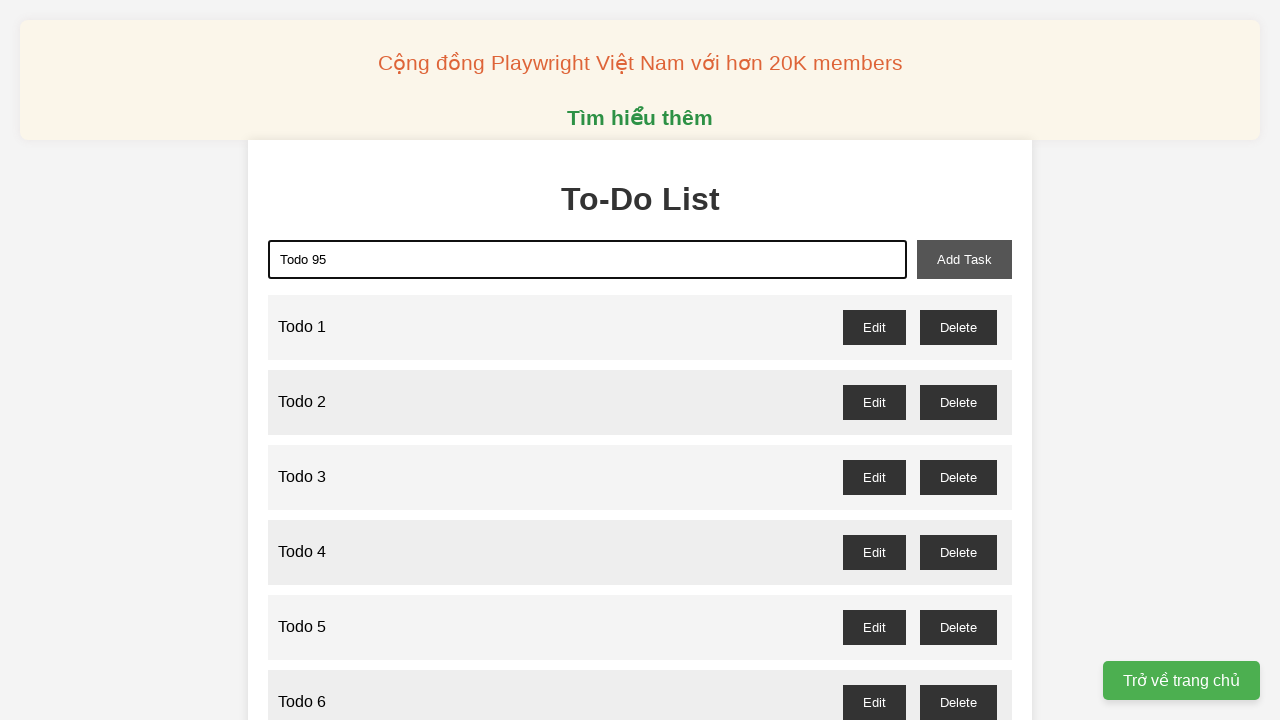

Clicked add task button for Todo 95 at (964, 259) on xpath=//button[@id="add-task"]
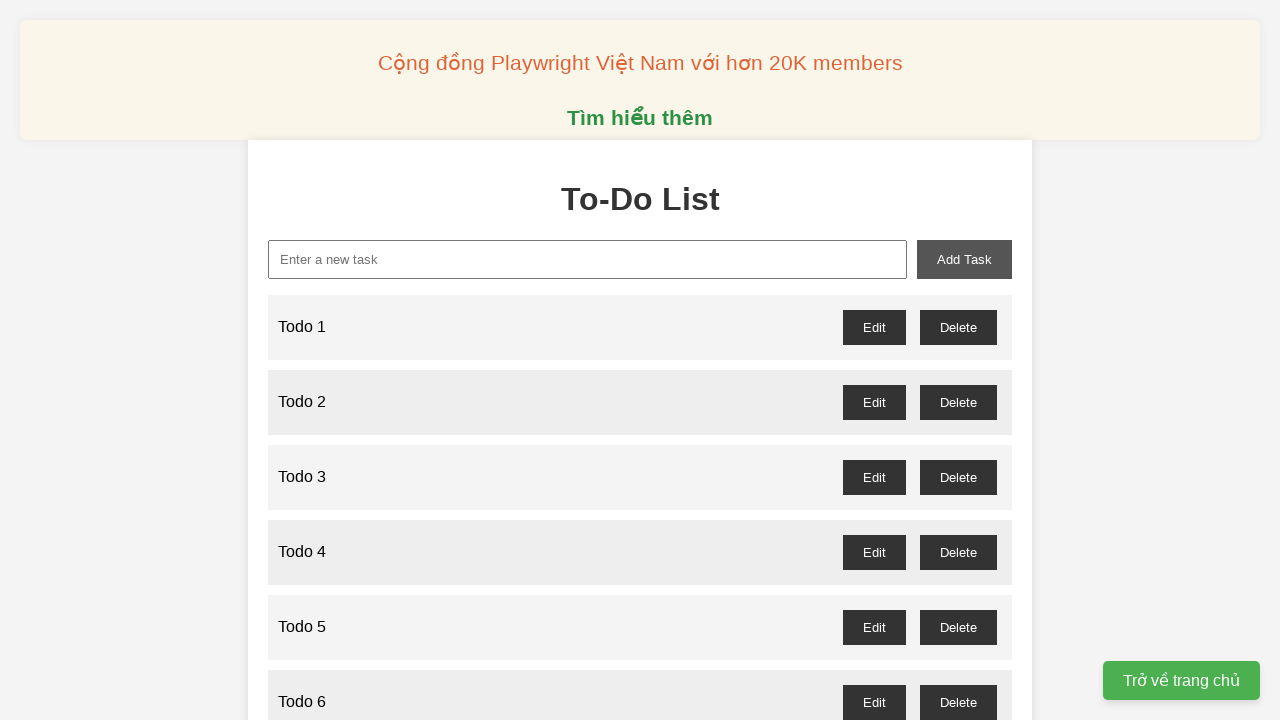

Filled new task input field with 'Todo 96' on xpath=//input[@id="new-task"]
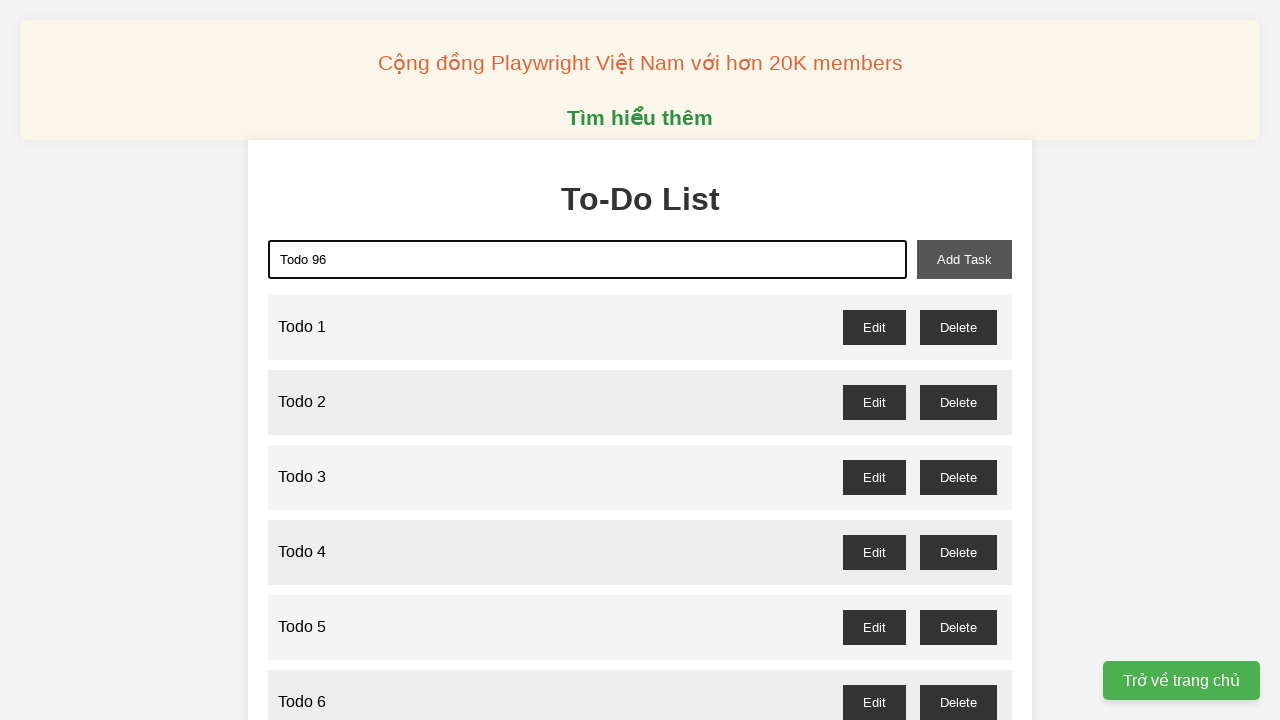

Clicked add task button for Todo 96 at (964, 259) on xpath=//button[@id="add-task"]
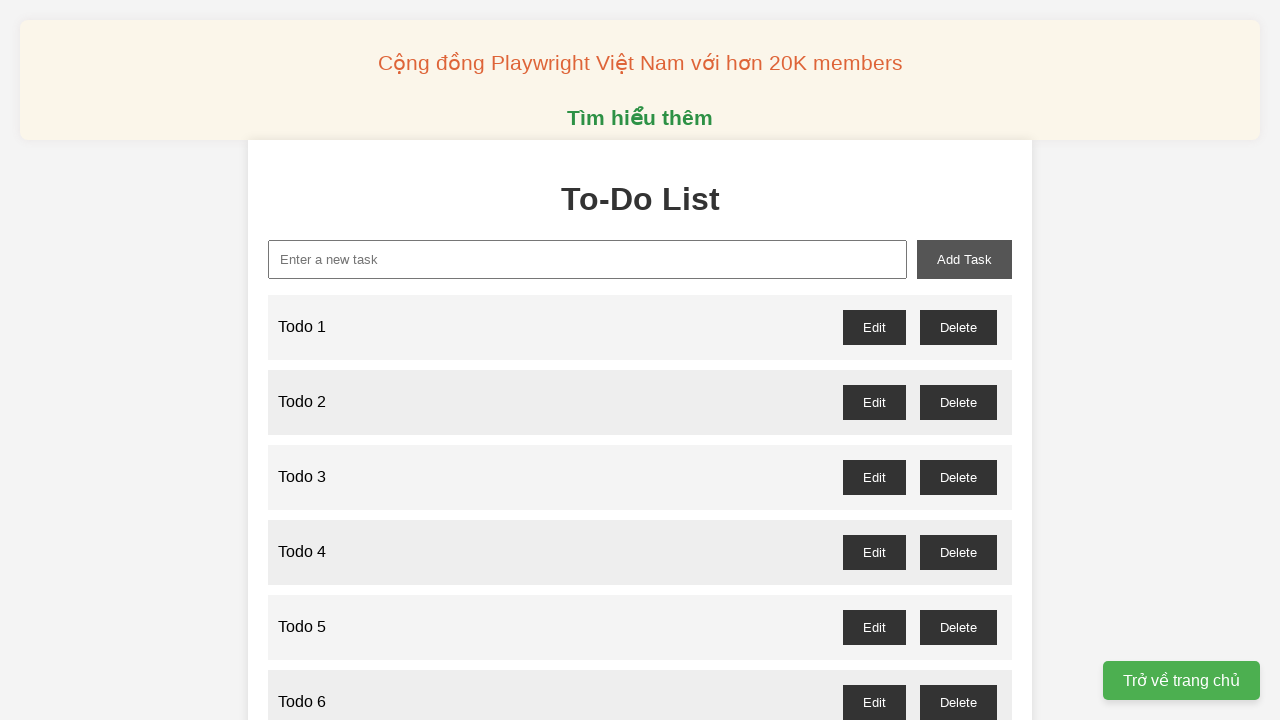

Filled new task input field with 'Todo 97' on xpath=//input[@id="new-task"]
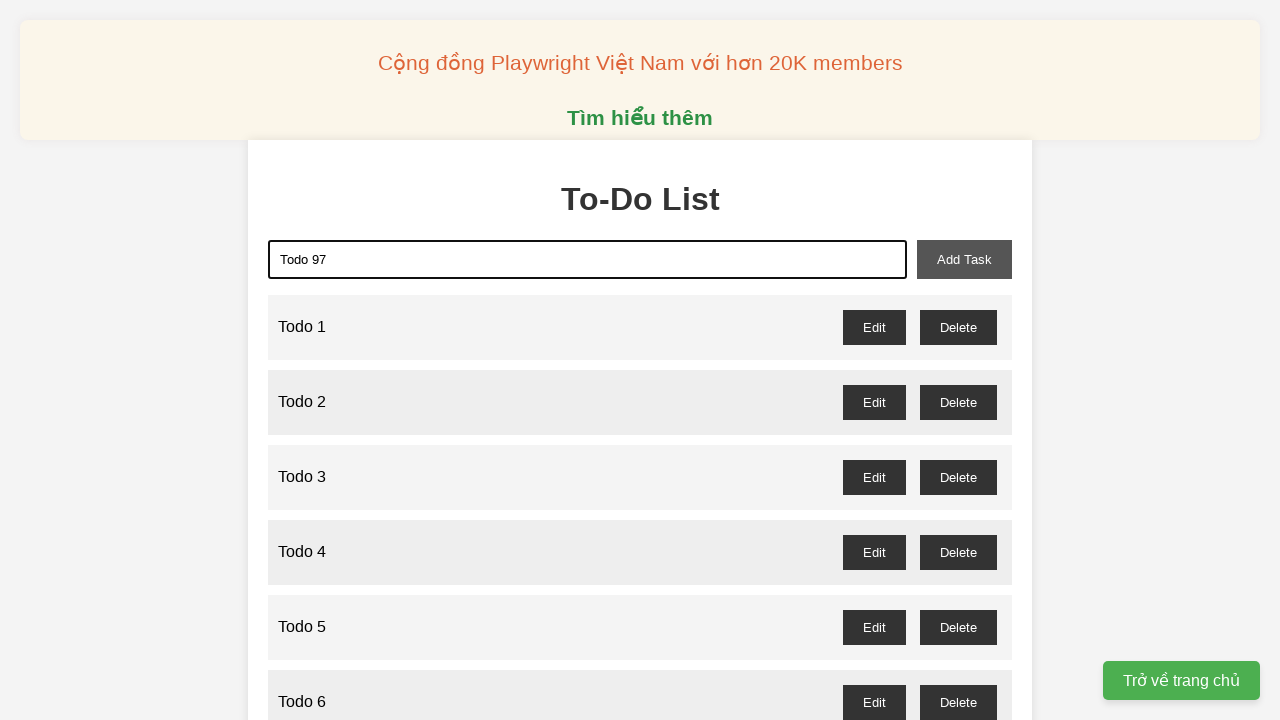

Clicked add task button for Todo 97 at (964, 259) on xpath=//button[@id="add-task"]
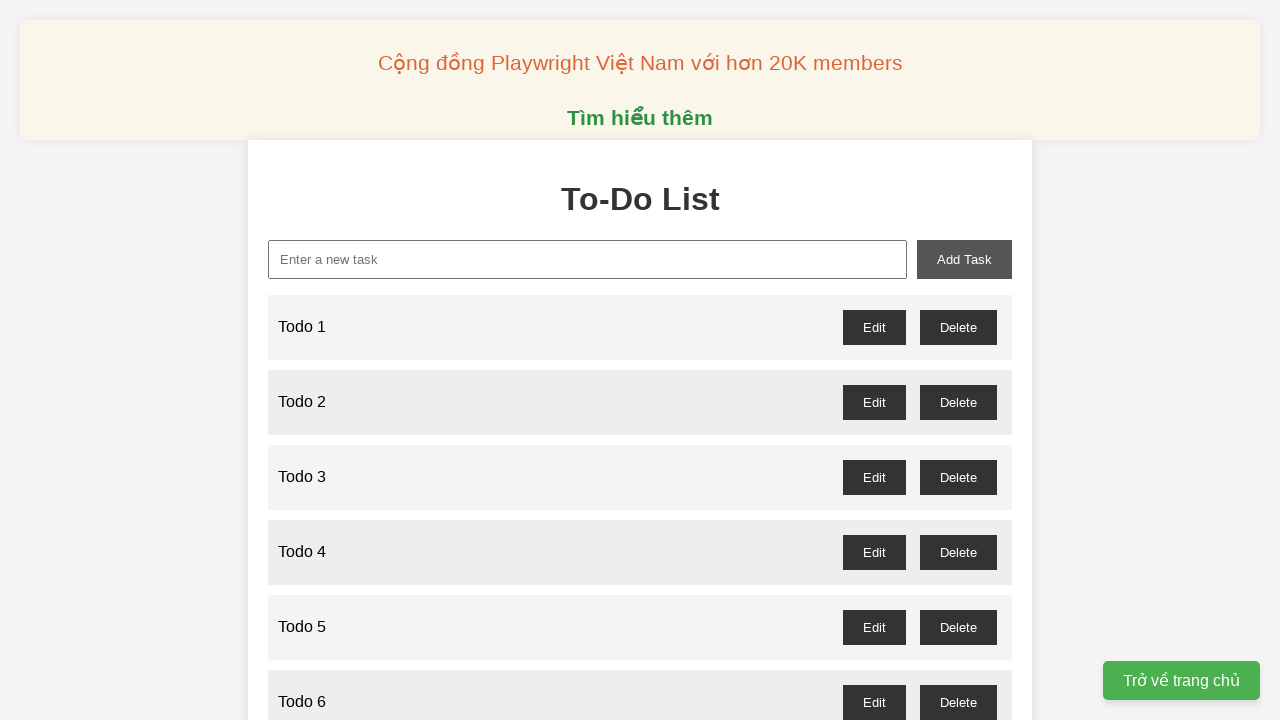

Filled new task input field with 'Todo 98' on xpath=//input[@id="new-task"]
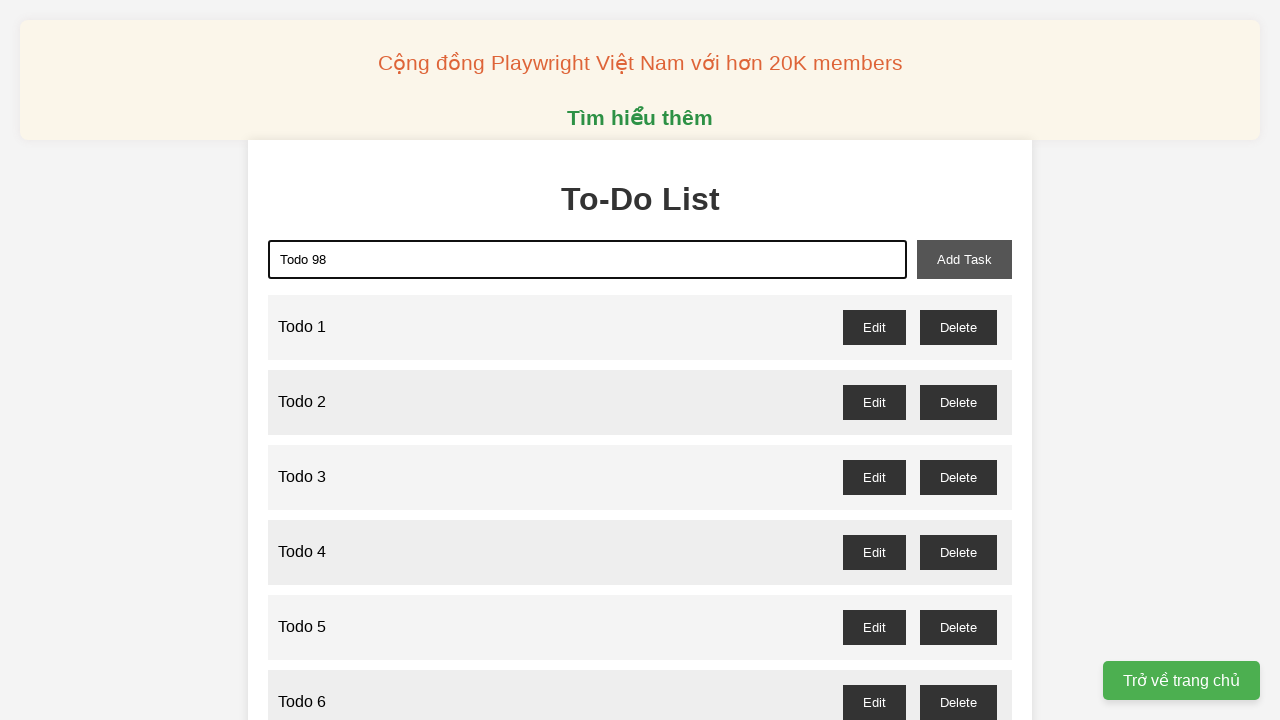

Clicked add task button for Todo 98 at (964, 259) on xpath=//button[@id="add-task"]
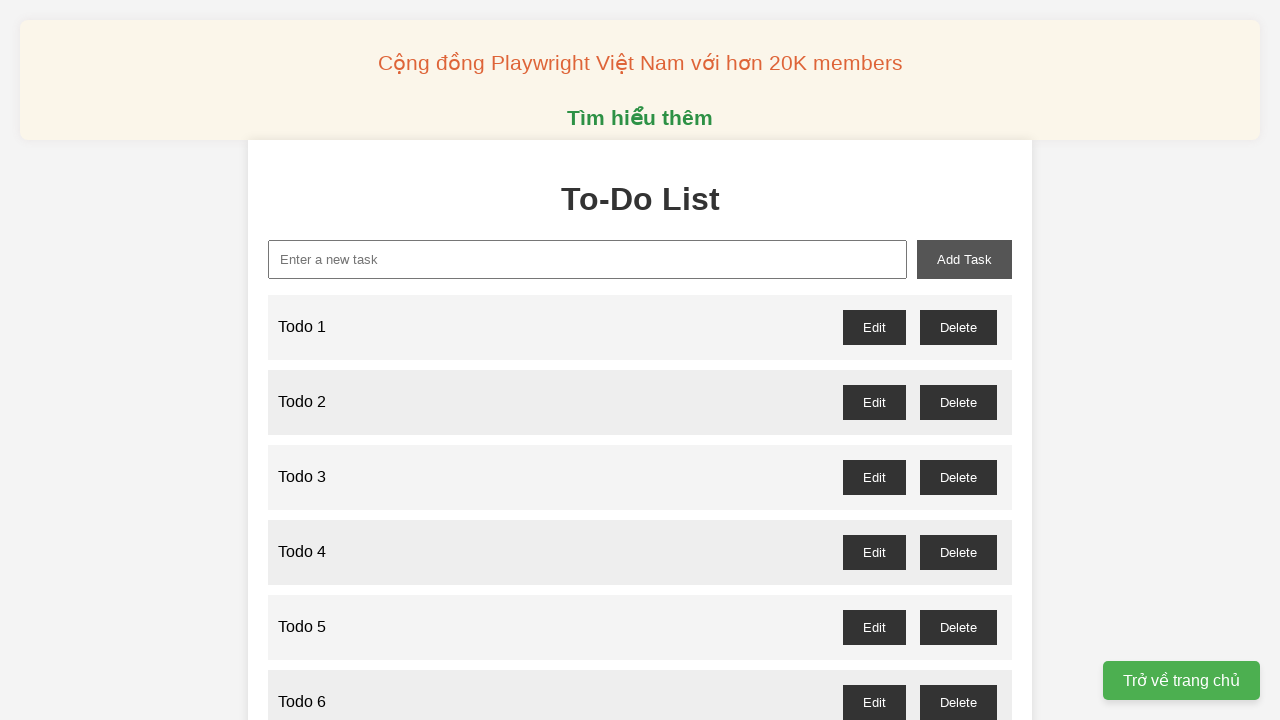

Filled new task input field with 'Todo 99' on xpath=//input[@id="new-task"]
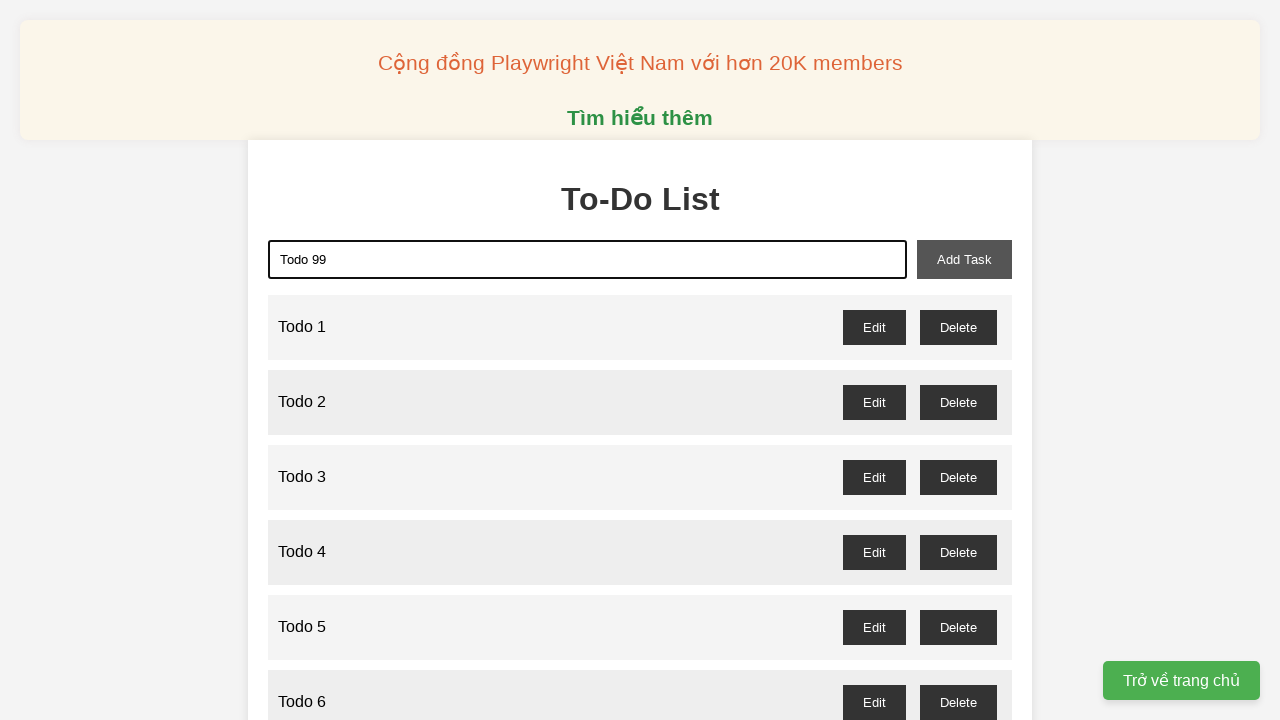

Clicked add task button for Todo 99 at (964, 259) on xpath=//button[@id="add-task"]
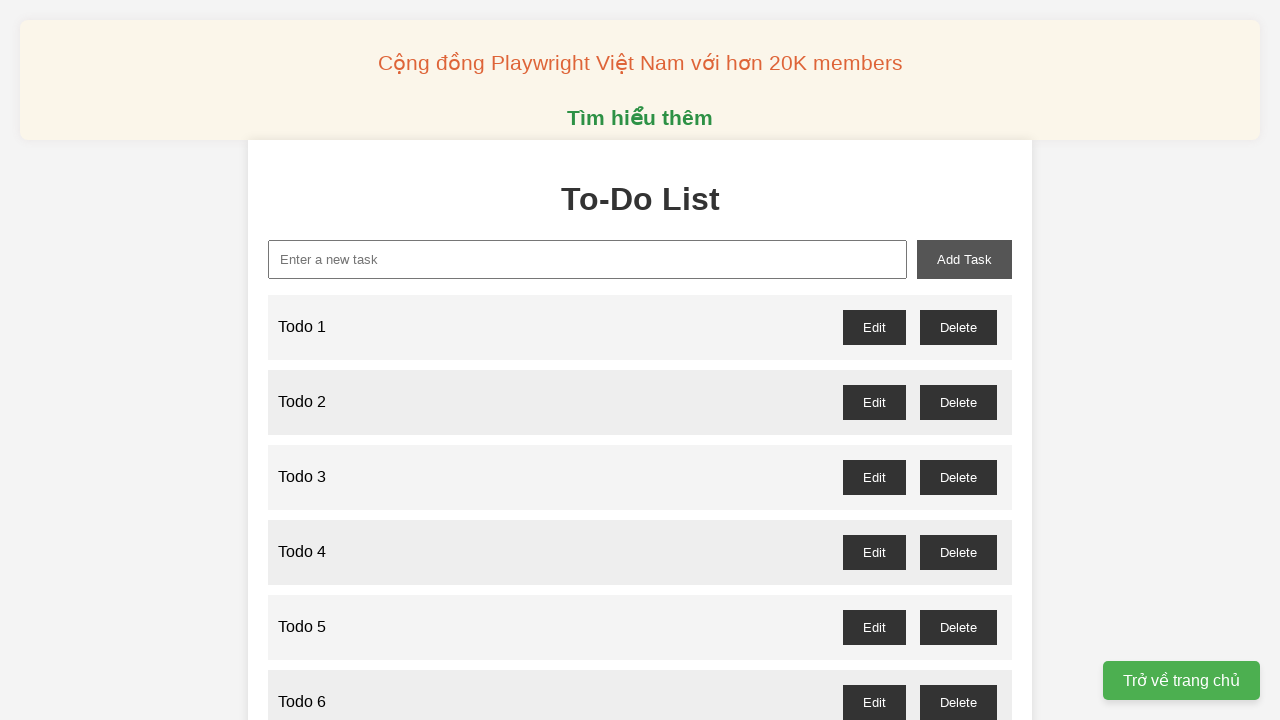

Filled new task input field with 'Todo 100' on xpath=//input[@id="new-task"]
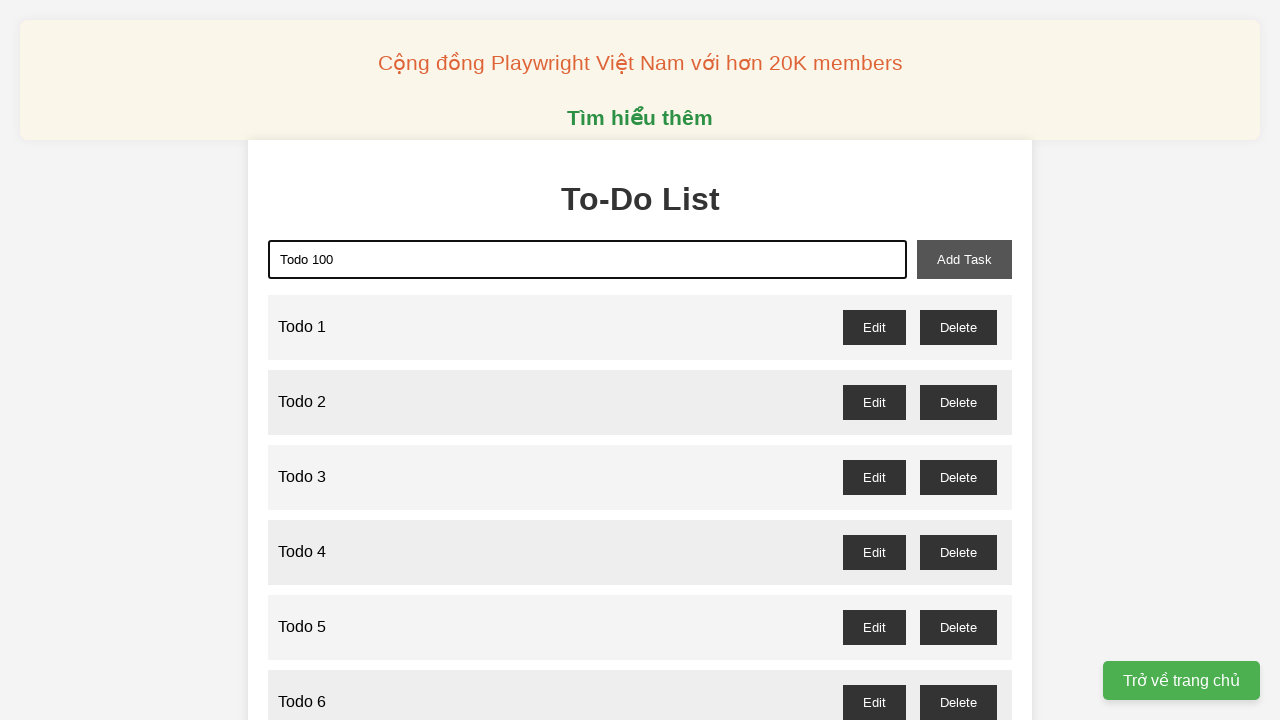

Clicked add task button for Todo 100 at (964, 259) on xpath=//button[@id="add-task"]
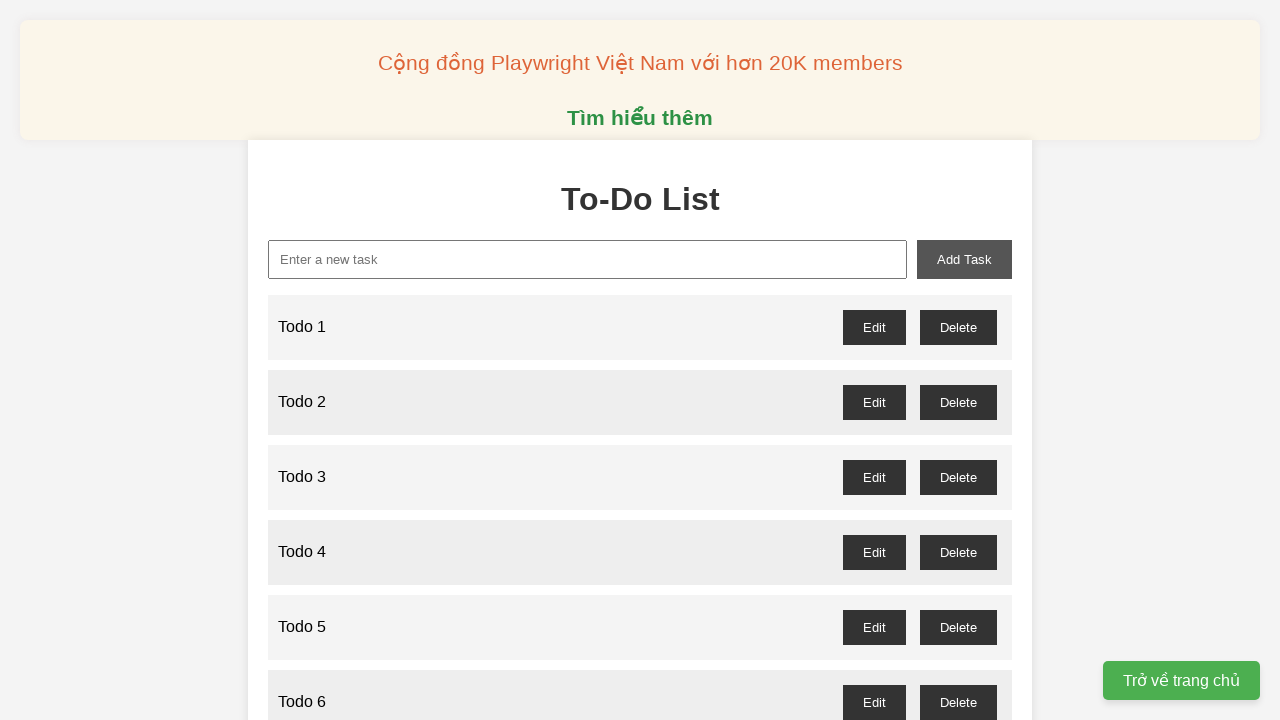

Set up dialog handler to accept confirmation for Todo 1
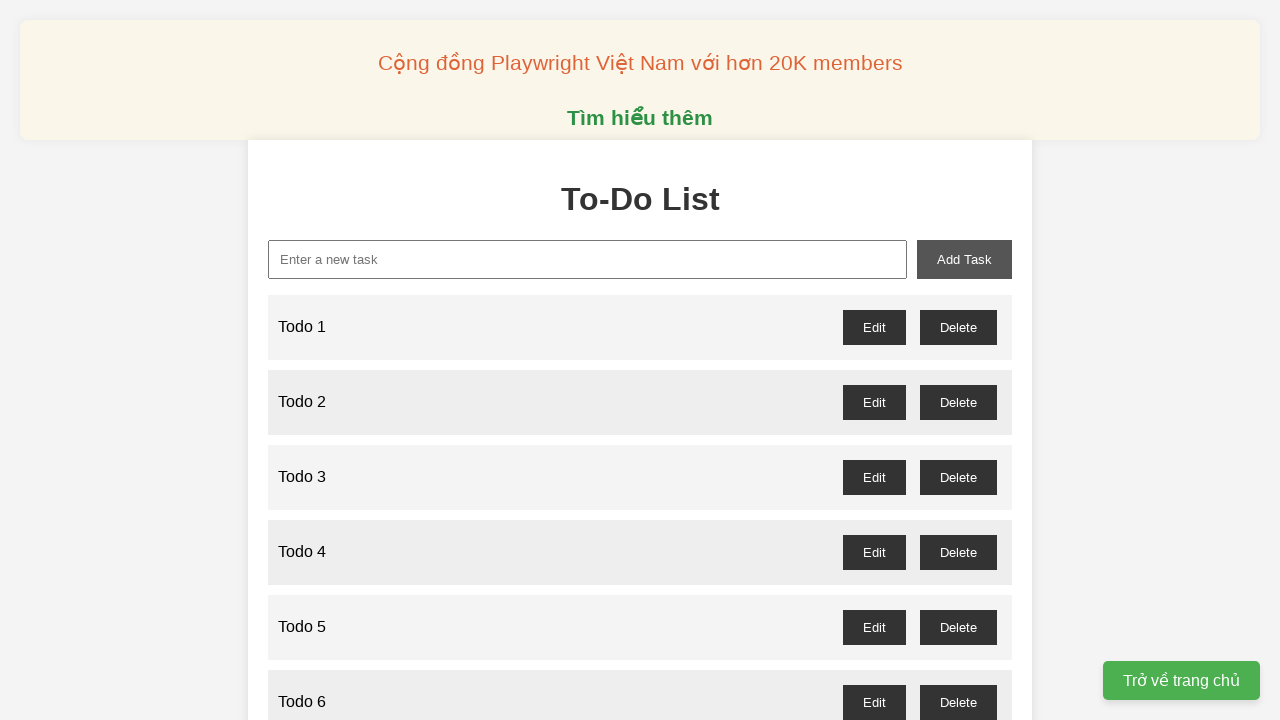

Clicked delete button for Todo 1 at (958, 327) on //span[text()="Todo 1"]//following-sibling::div//button[text()="Delete"]
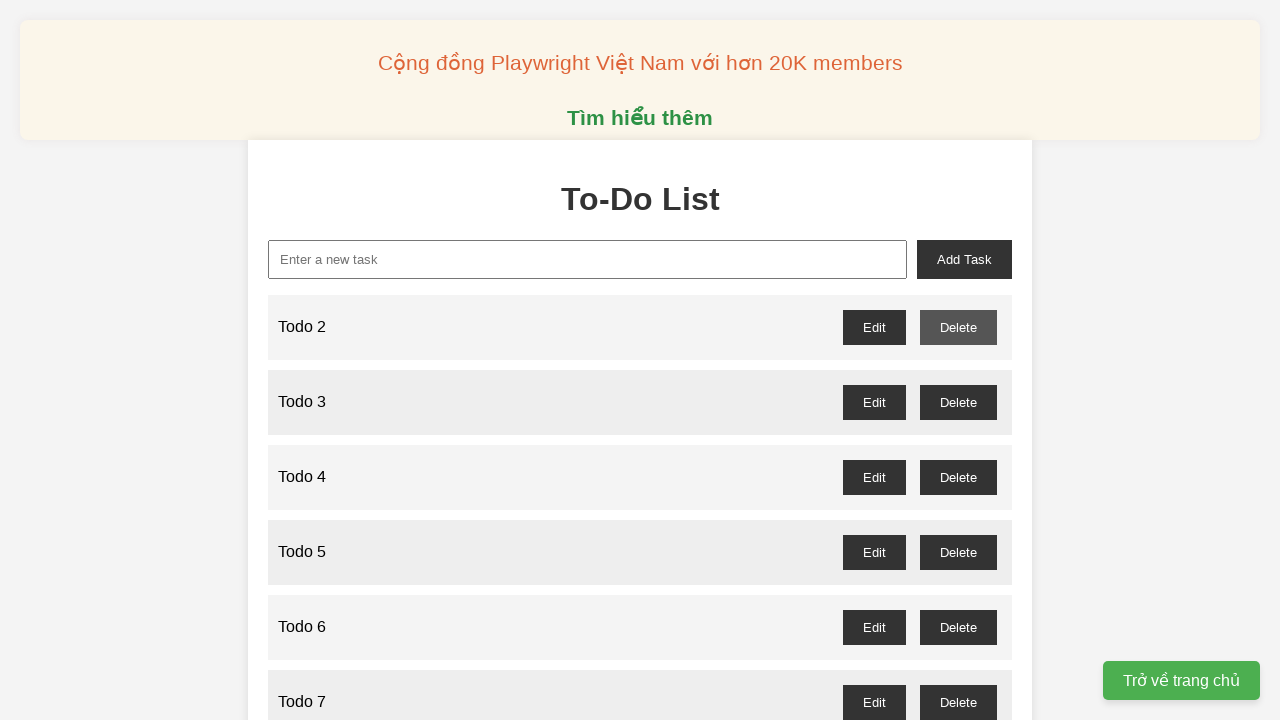

Waited for dialog confirmation to be processed for Todo 1
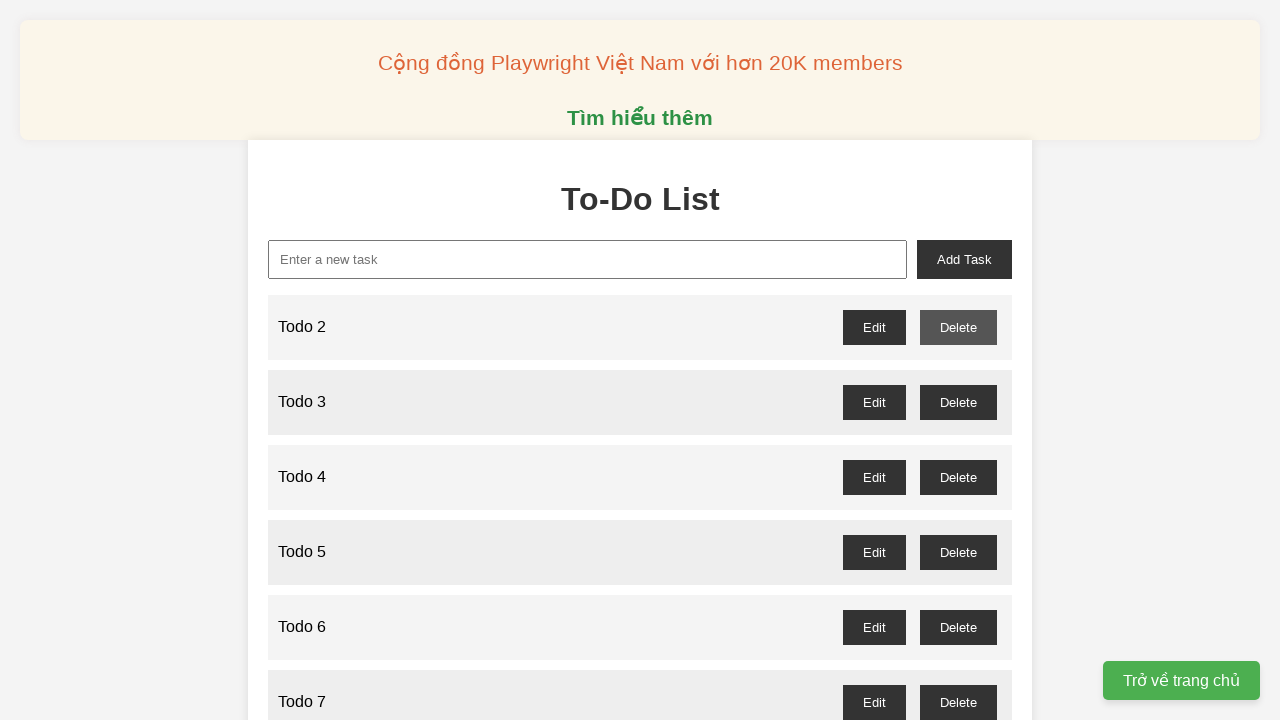

Set up dialog handler to accept confirmation for Todo 3
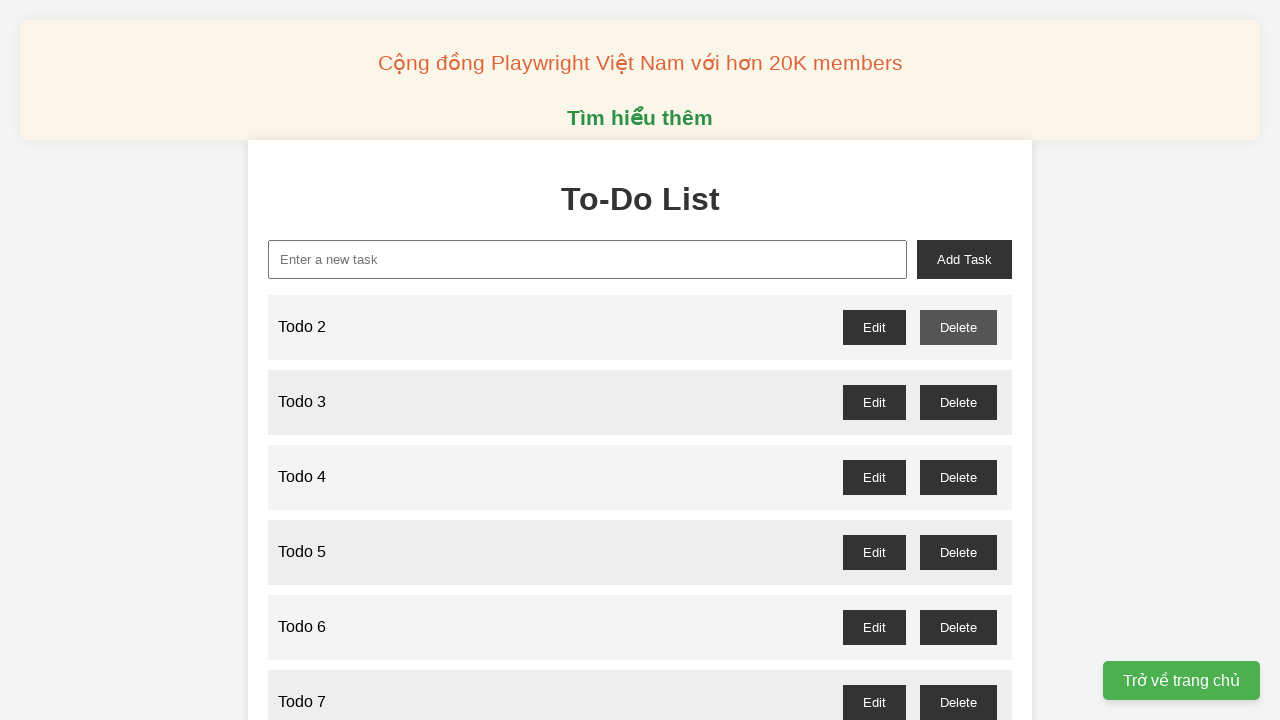

Clicked delete button for Todo 3 at (958, 402) on //span[text()="Todo 3"]//following-sibling::div//button[text()="Delete"]
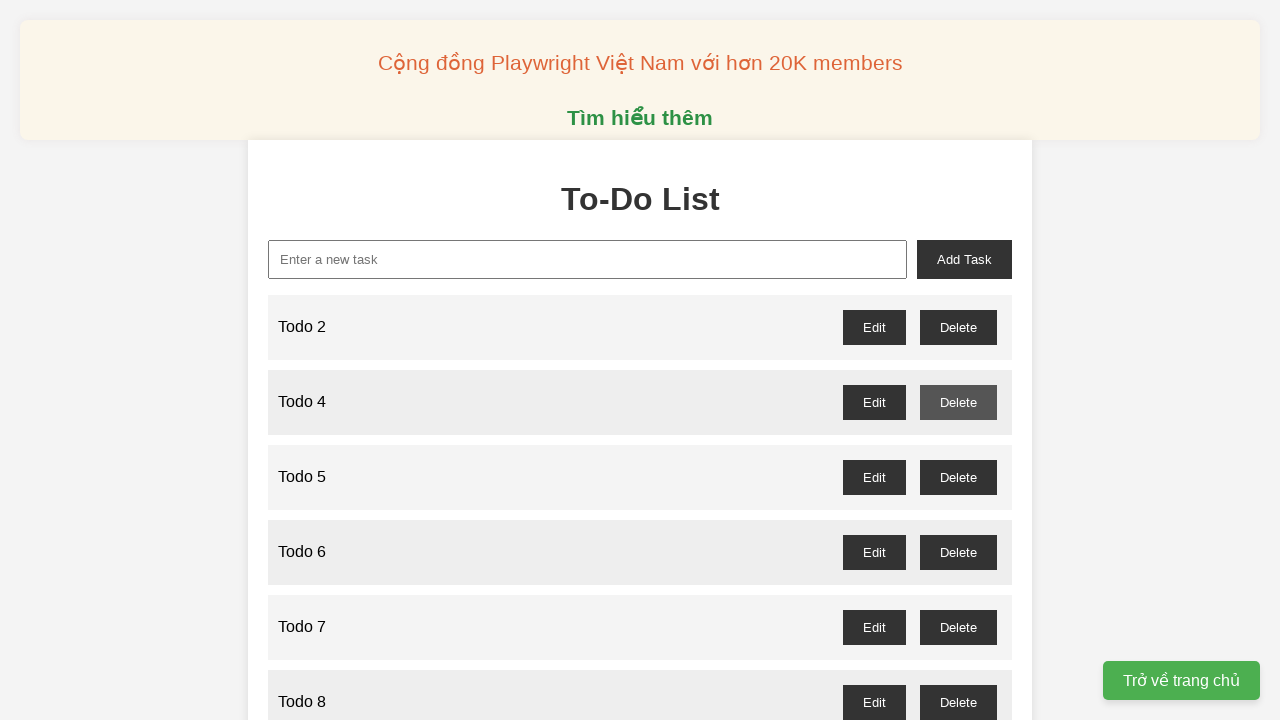

Waited for dialog confirmation to be processed for Todo 3
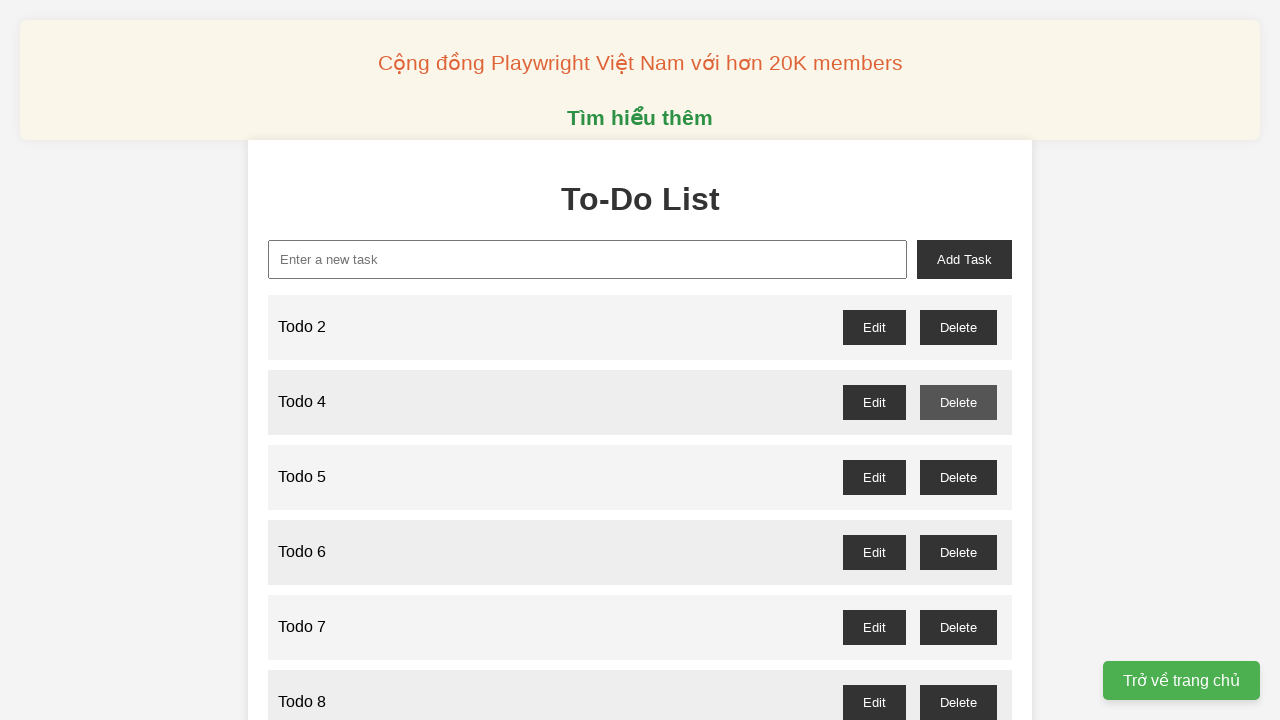

Set up dialog handler to accept confirmation for Todo 5
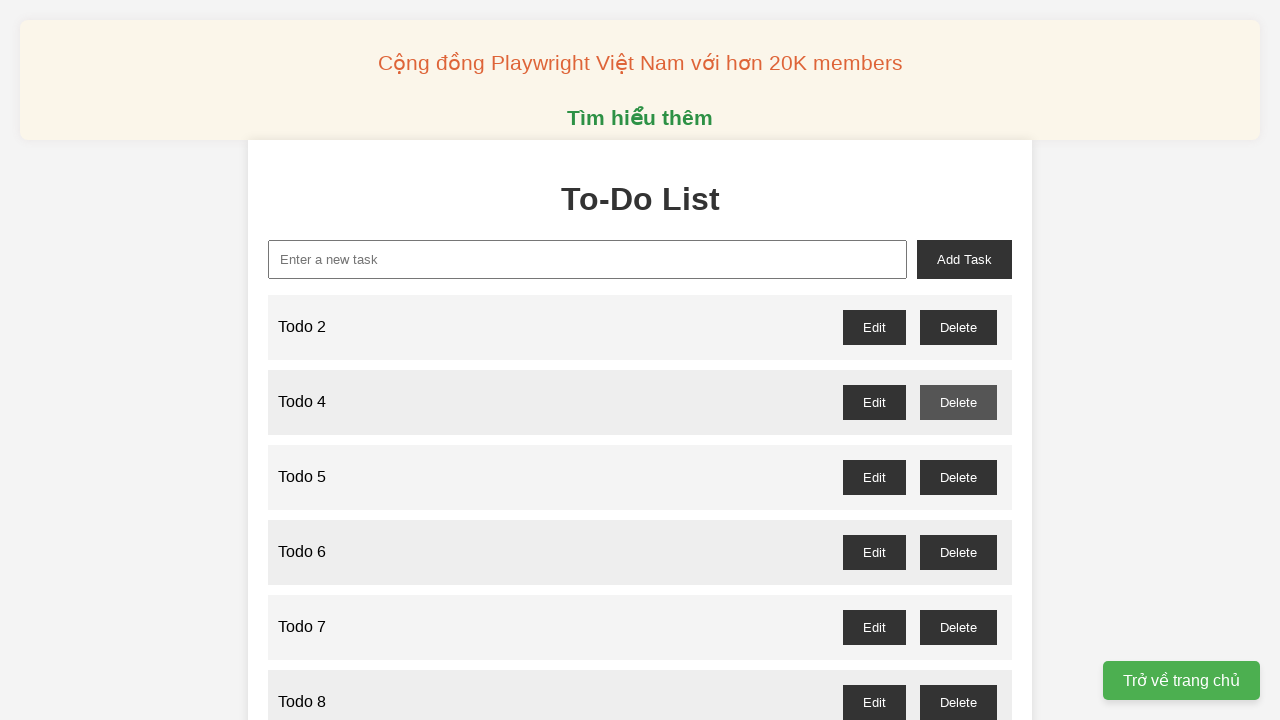

Clicked delete button for Todo 5 at (958, 477) on //span[text()="Todo 5"]//following-sibling::div//button[text()="Delete"]
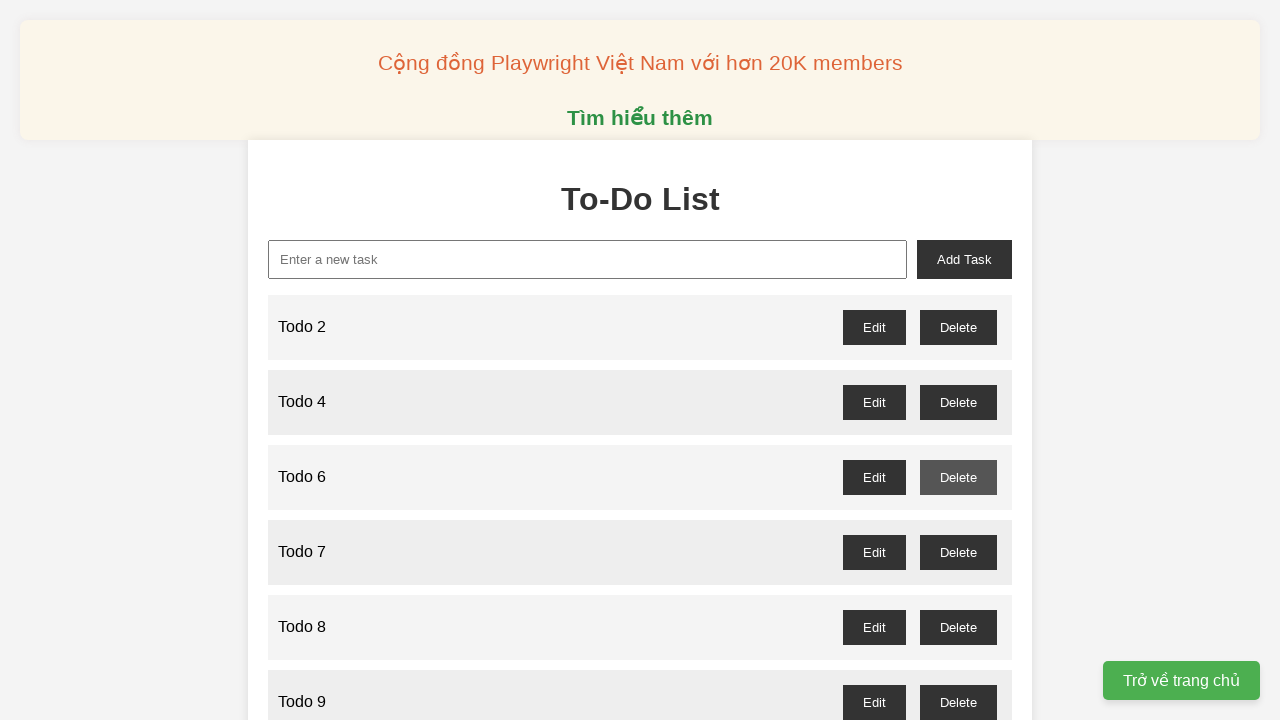

Waited for dialog confirmation to be processed for Todo 5
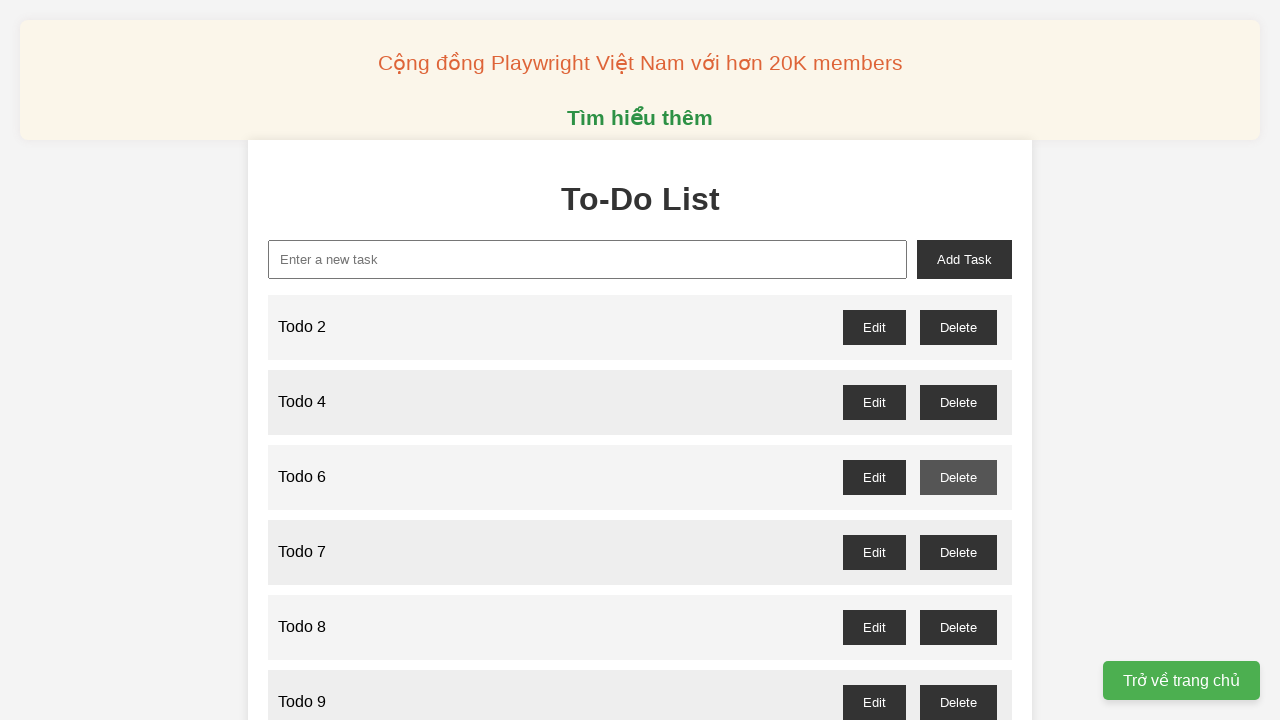

Set up dialog handler to accept confirmation for Todo 7
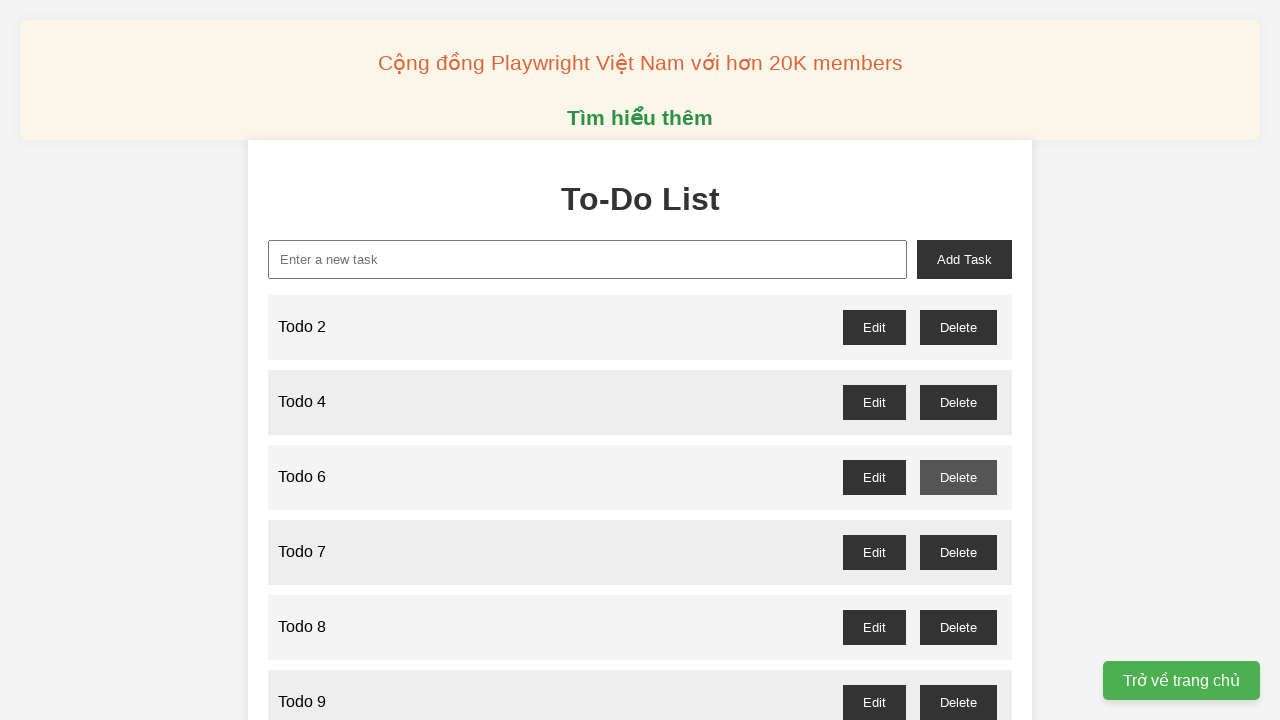

Clicked delete button for Todo 7 at (958, 552) on //span[text()="Todo 7"]//following-sibling::div//button[text()="Delete"]
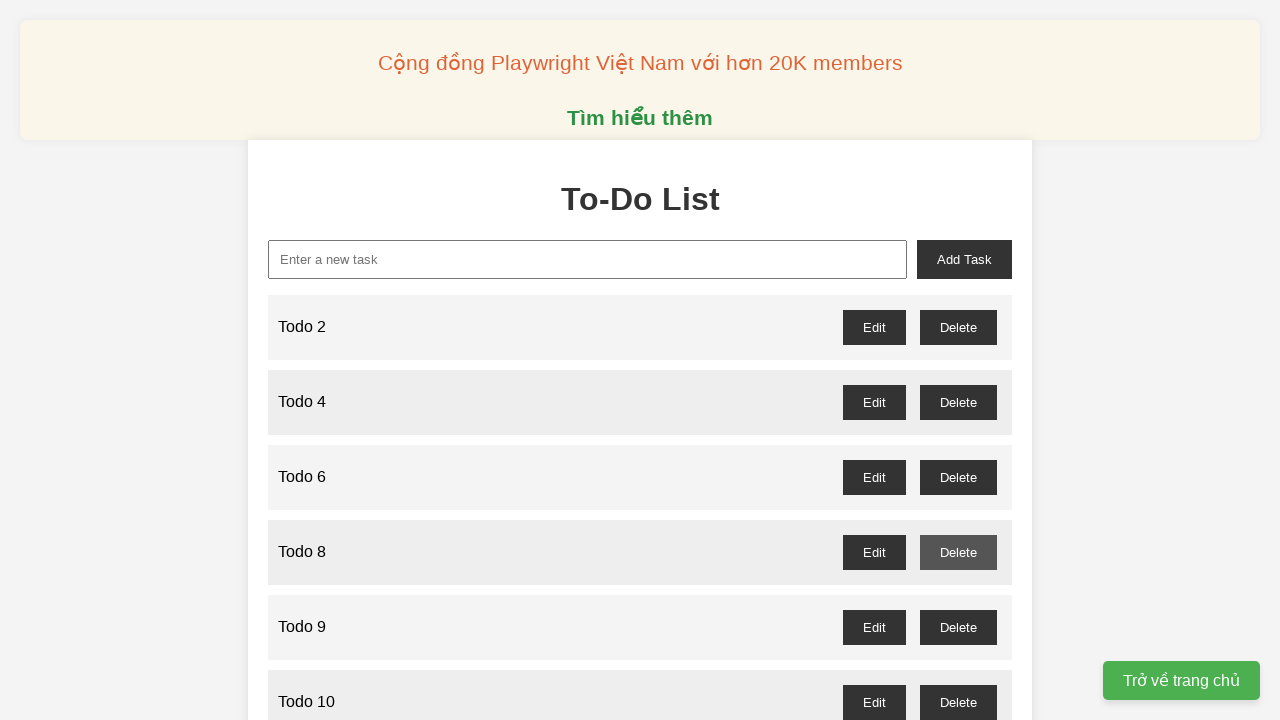

Waited for dialog confirmation to be processed for Todo 7
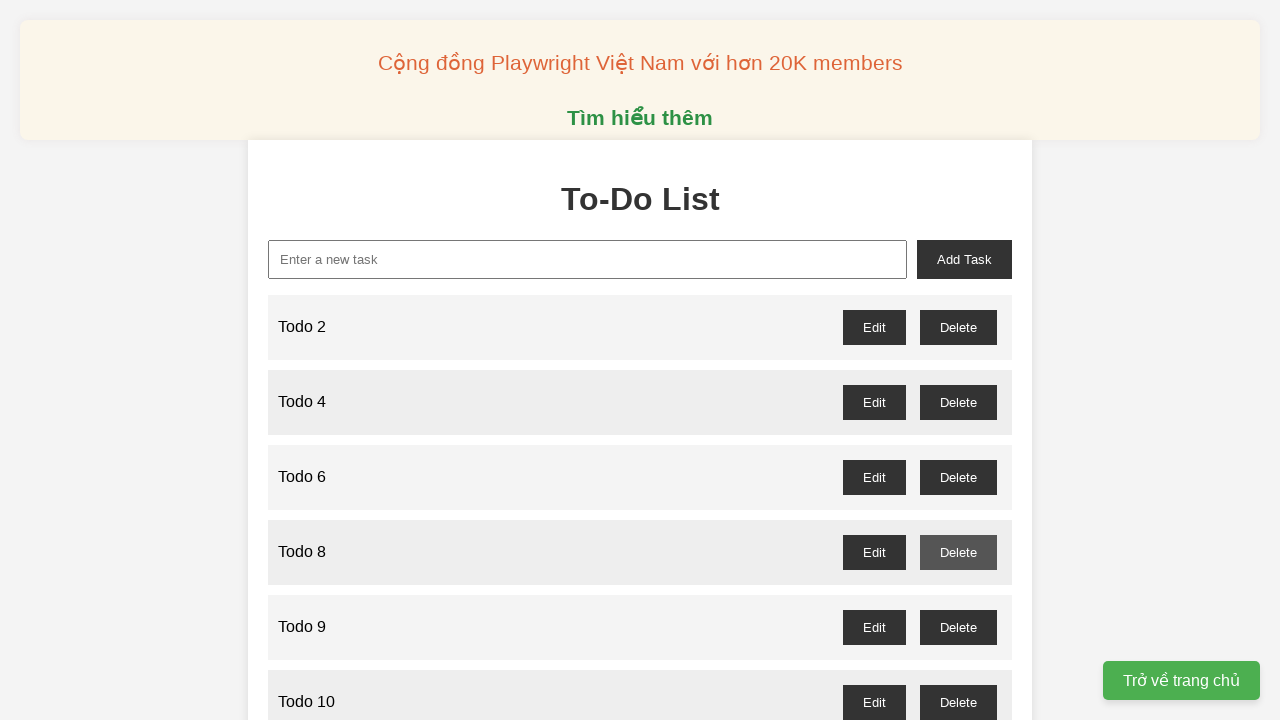

Set up dialog handler to accept confirmation for Todo 9
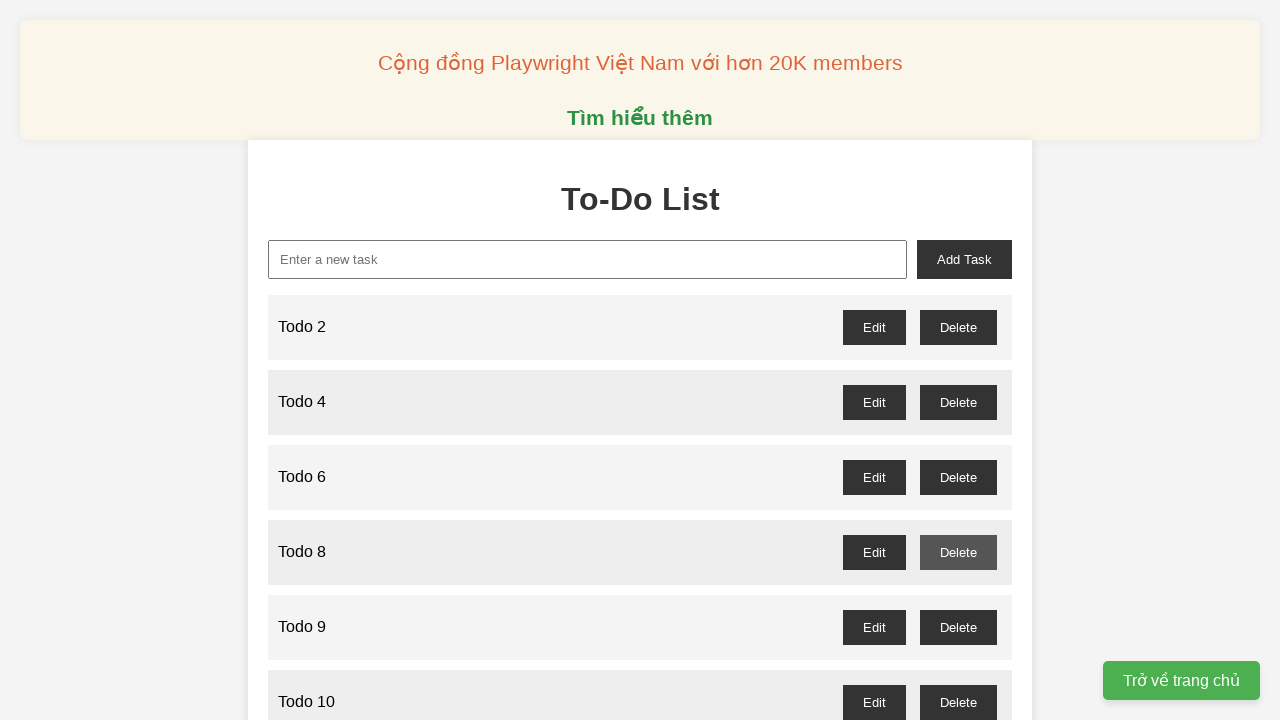

Clicked delete button for Todo 9 at (958, 627) on //span[text()="Todo 9"]//following-sibling::div//button[text()="Delete"]
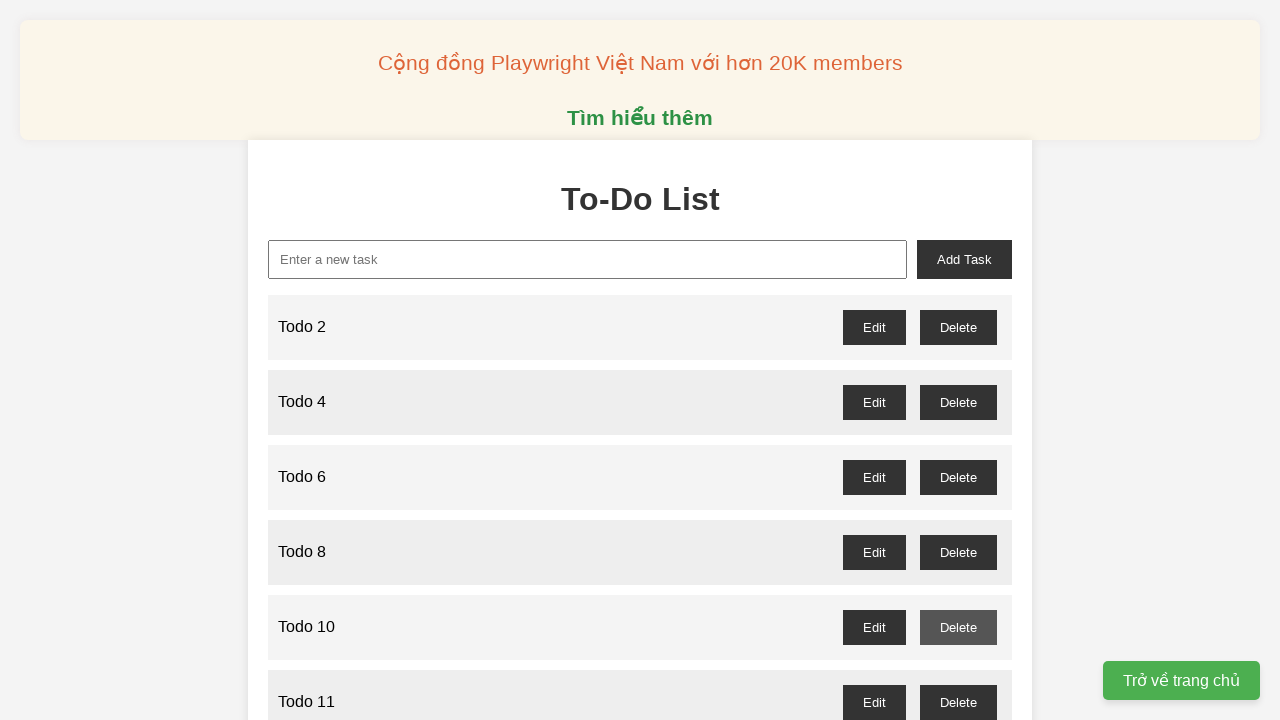

Waited for dialog confirmation to be processed for Todo 9
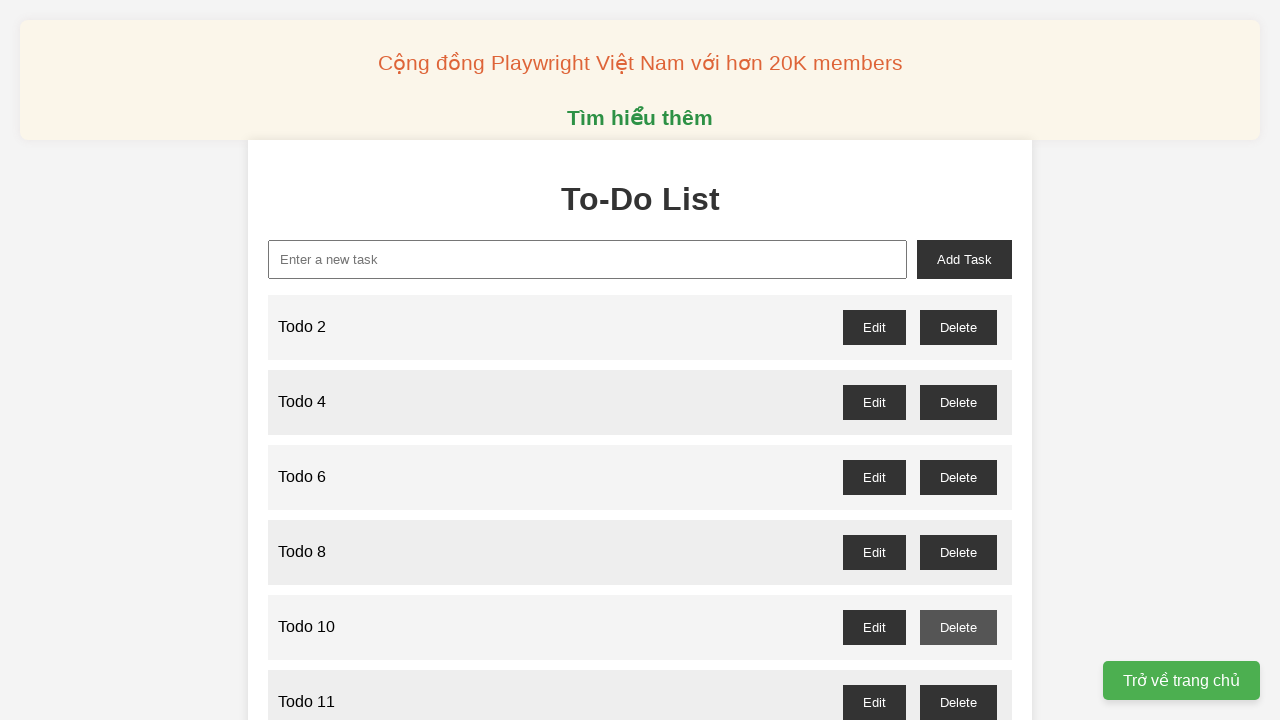

Set up dialog handler to accept confirmation for Todo 11
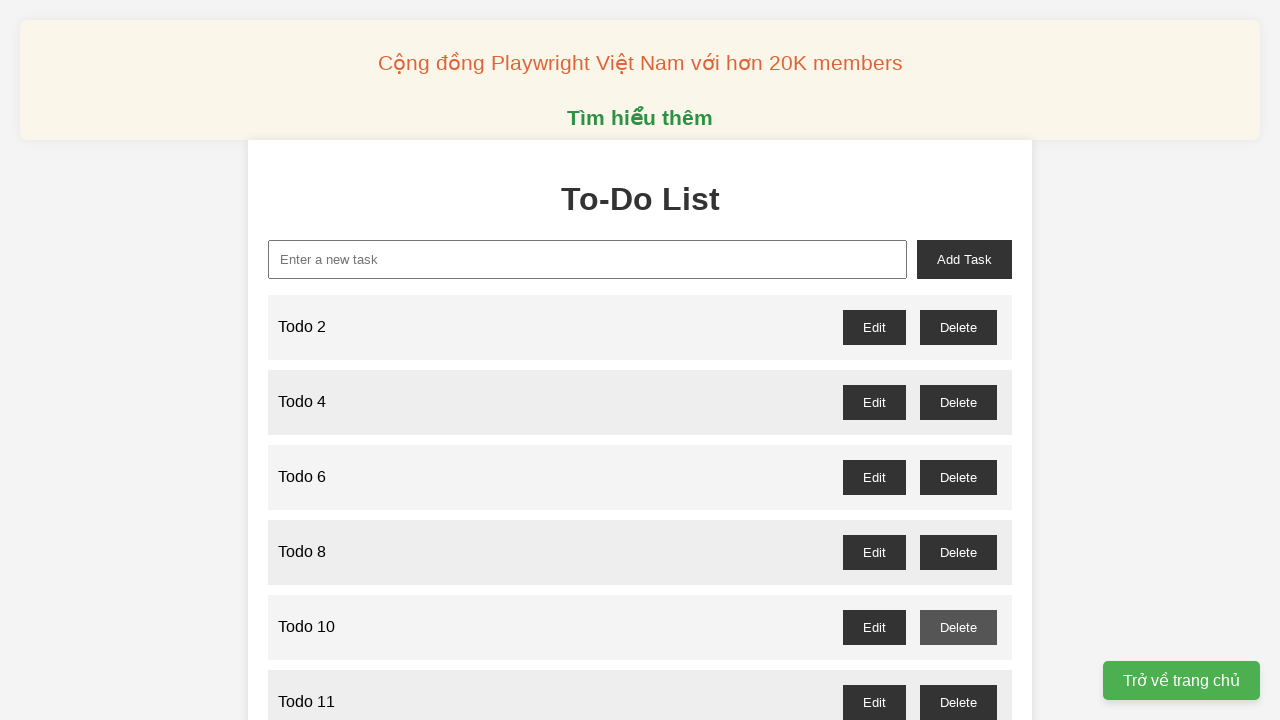

Clicked delete button for Todo 11 at (958, 702) on //span[text()="Todo 11"]//following-sibling::div//button[text()="Delete"]
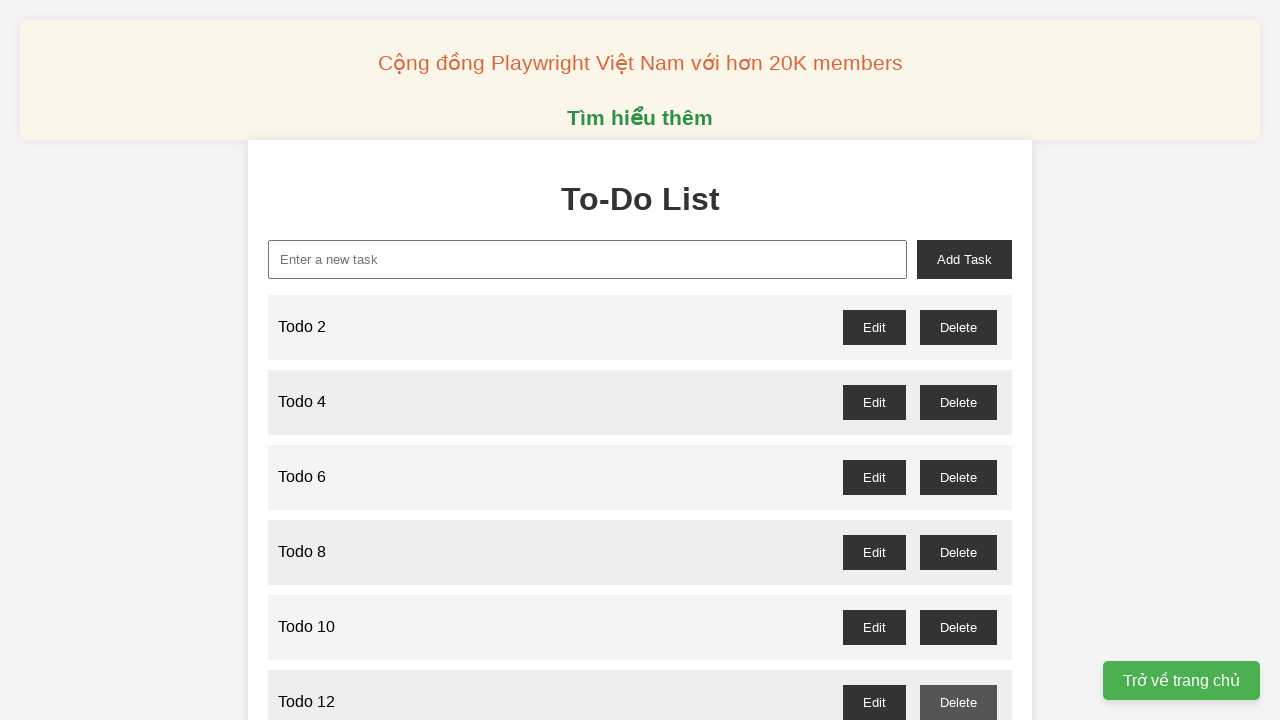

Waited for dialog confirmation to be processed for Todo 11
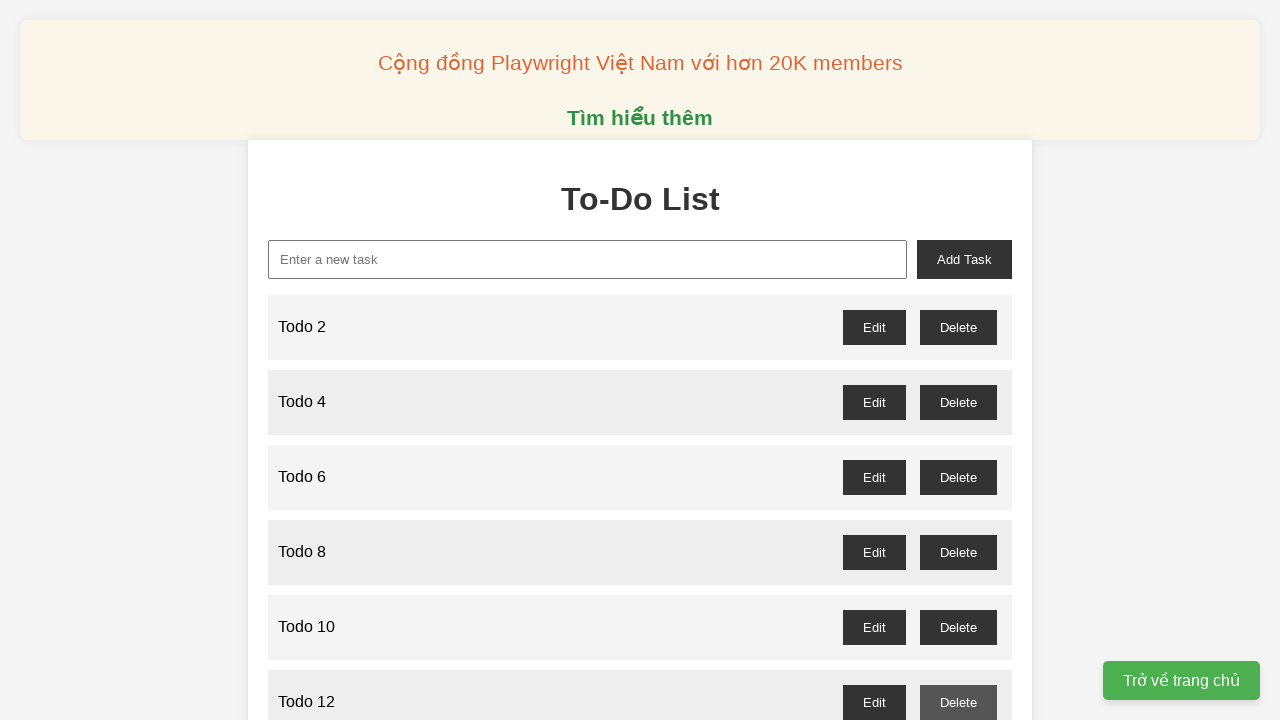

Set up dialog handler to accept confirmation for Todo 13
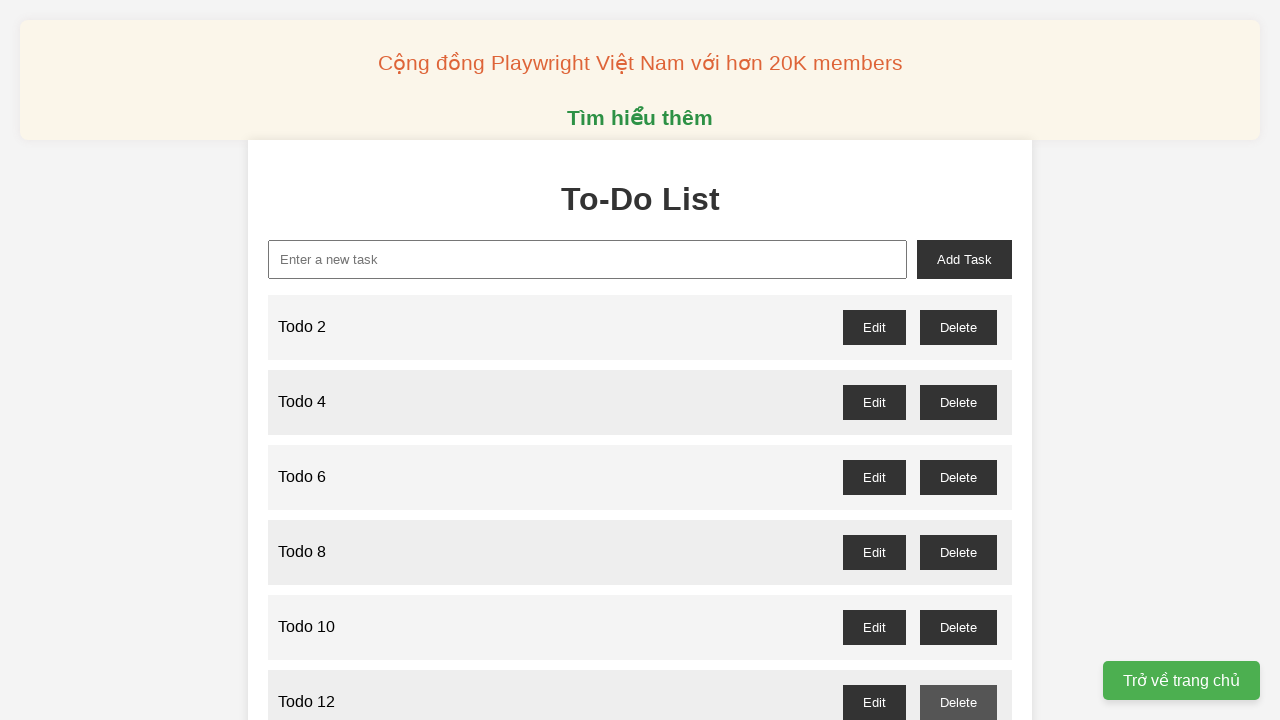

Clicked delete button for Todo 13 at (958, 360) on //span[text()="Todo 13"]//following-sibling::div//button[text()="Delete"]
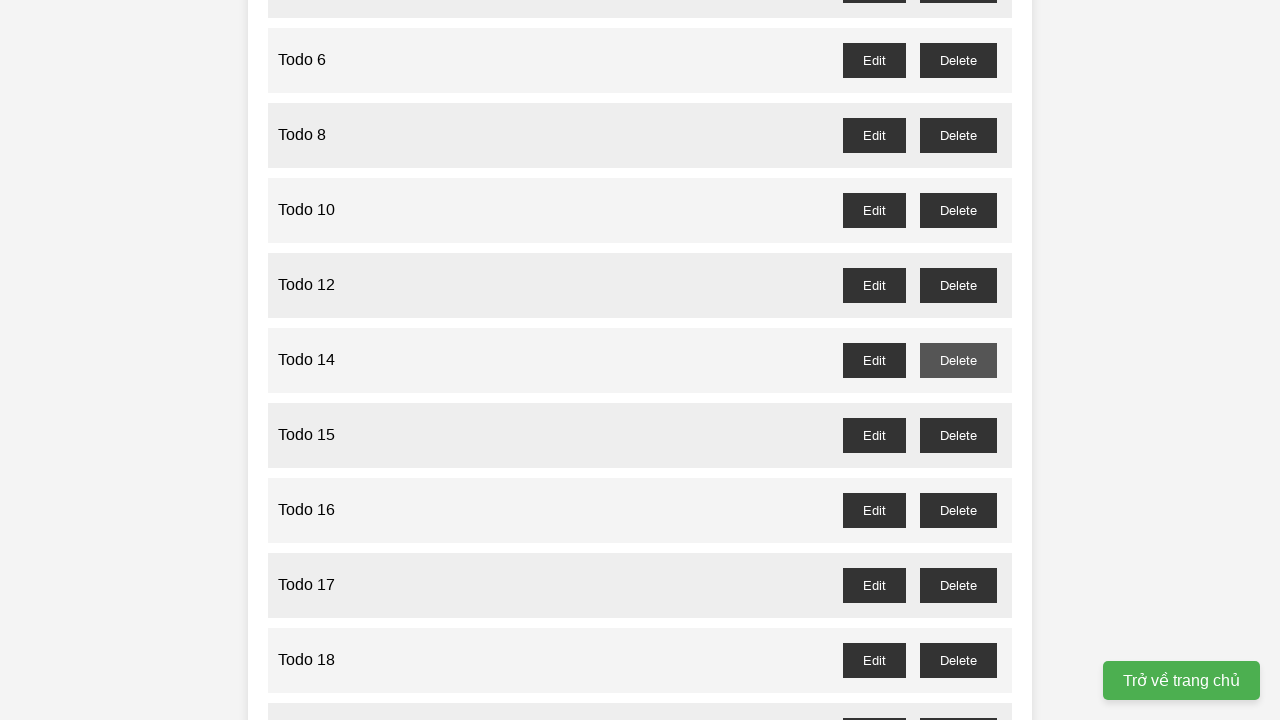

Waited for dialog confirmation to be processed for Todo 13
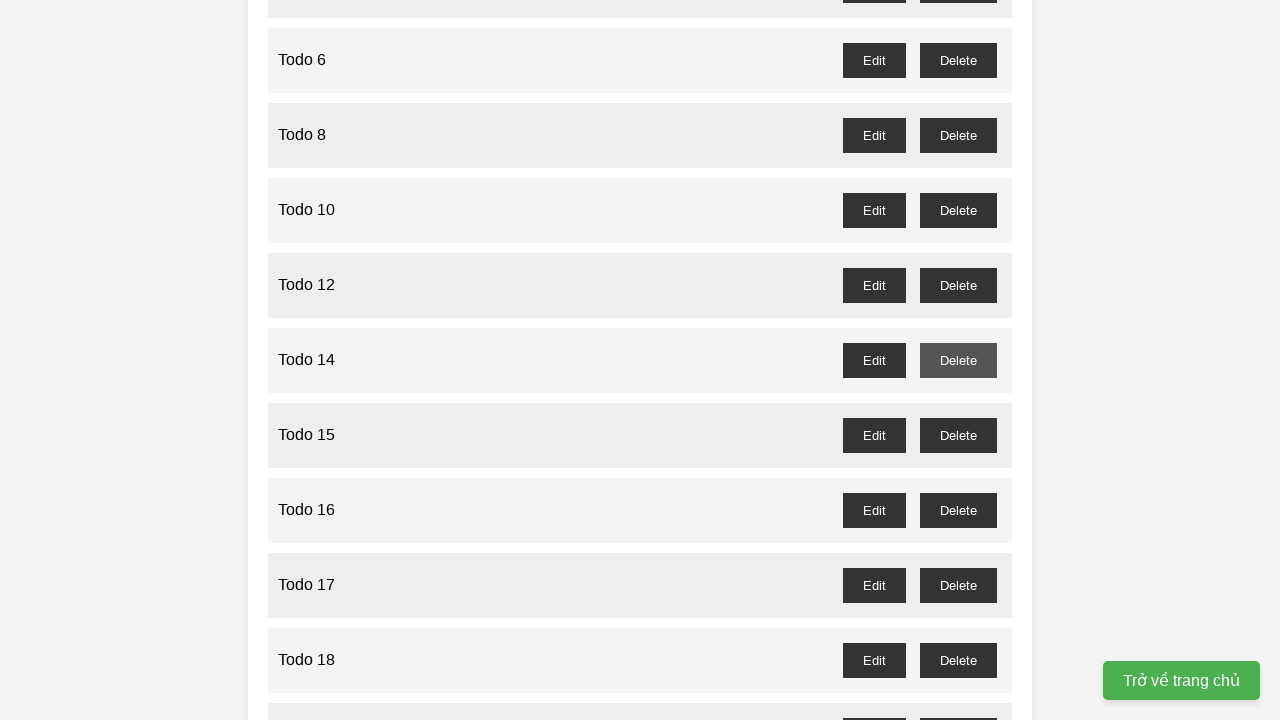

Set up dialog handler to accept confirmation for Todo 15
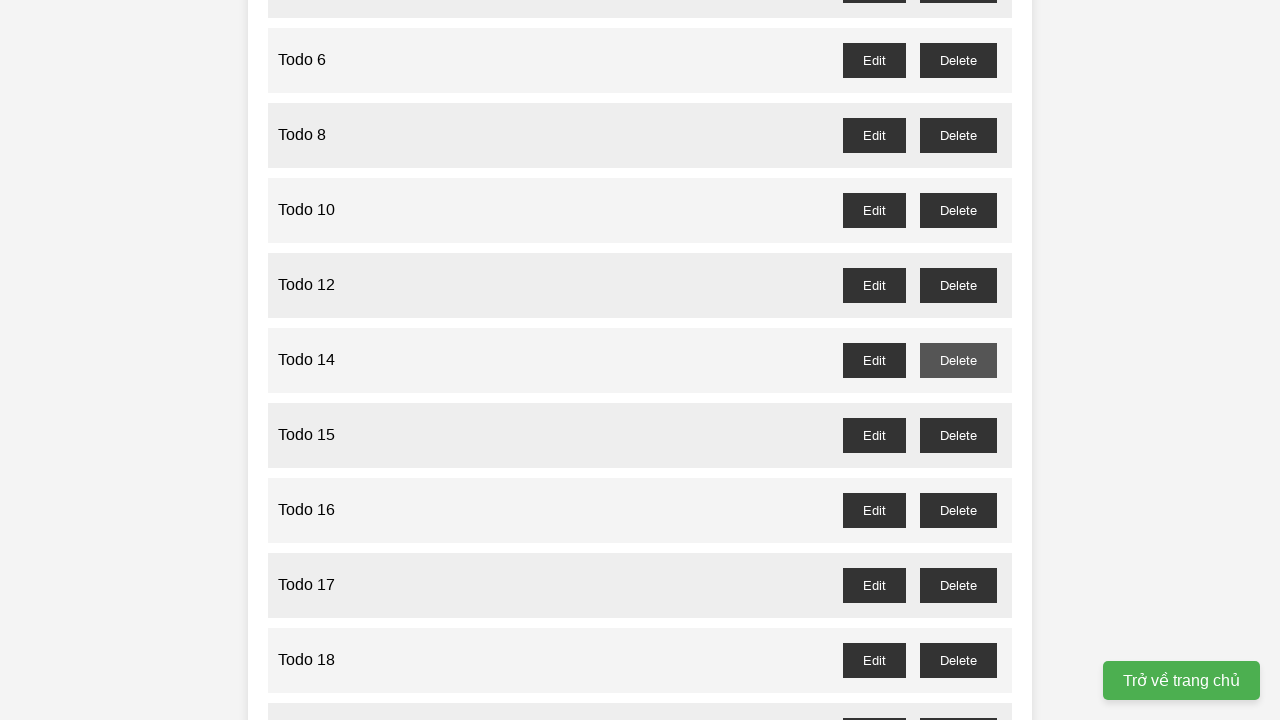

Clicked delete button for Todo 15 at (958, 435) on //span[text()="Todo 15"]//following-sibling::div//button[text()="Delete"]
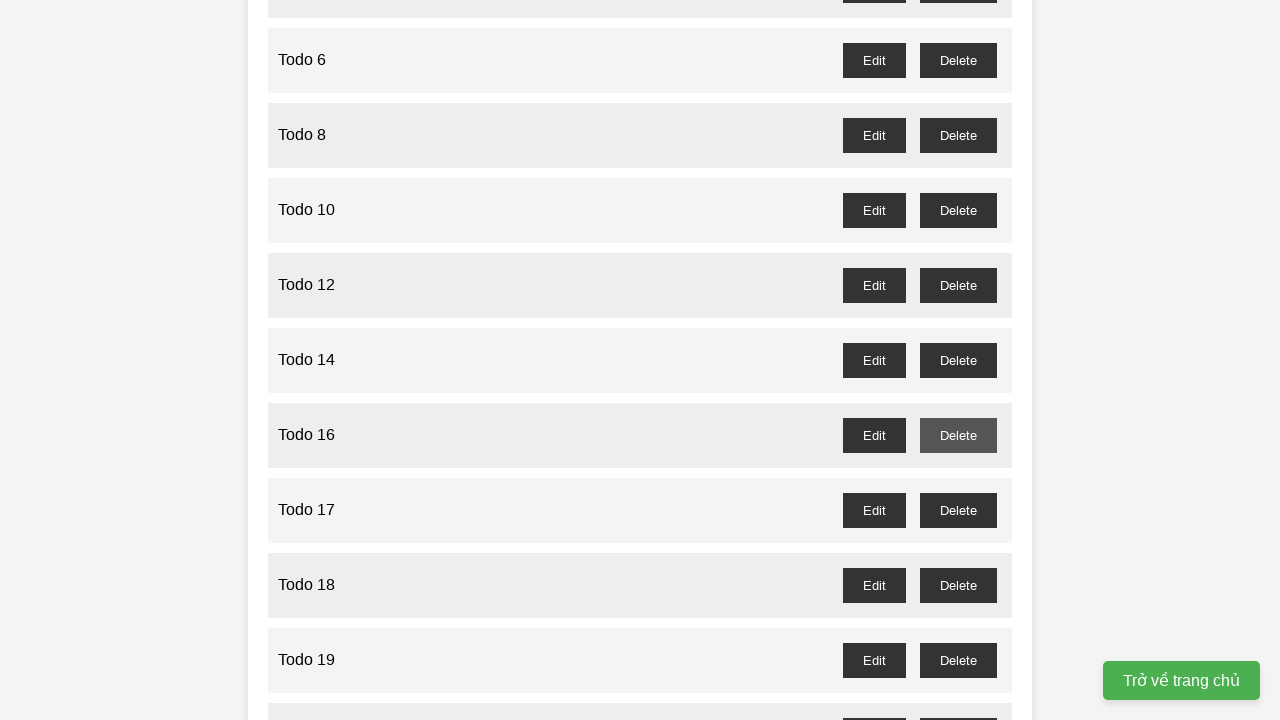

Waited for dialog confirmation to be processed for Todo 15
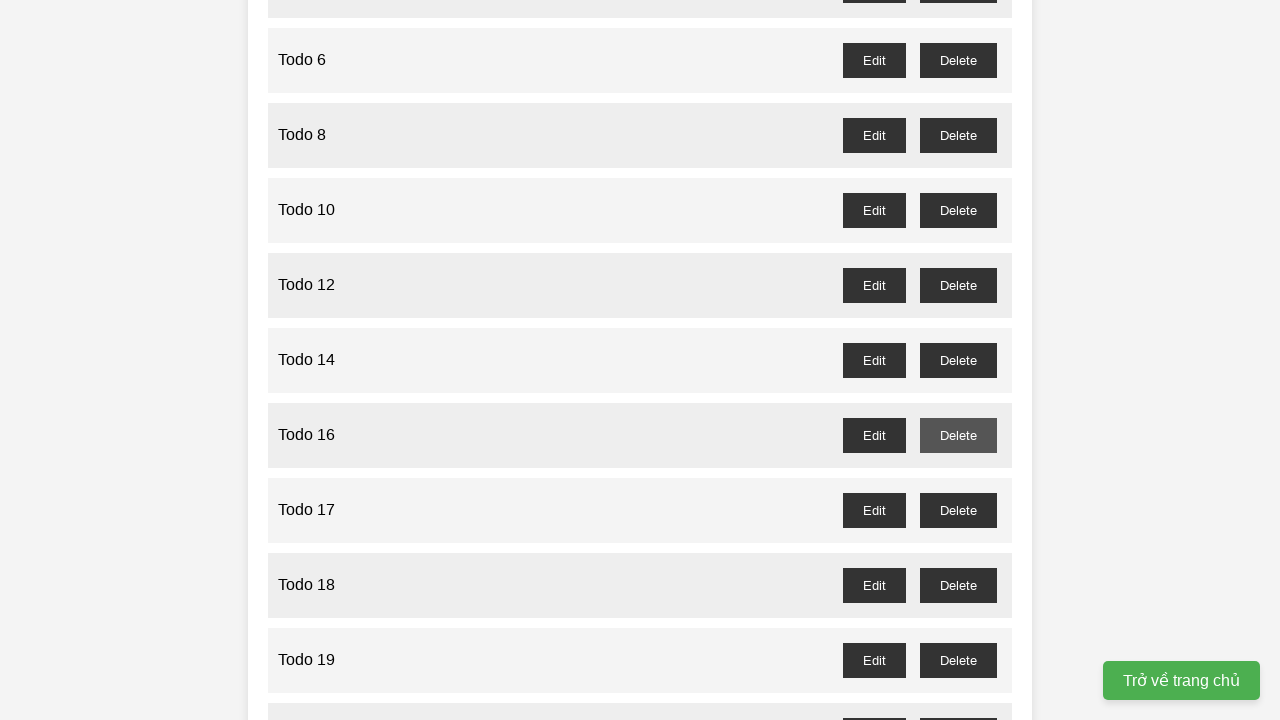

Set up dialog handler to accept confirmation for Todo 17
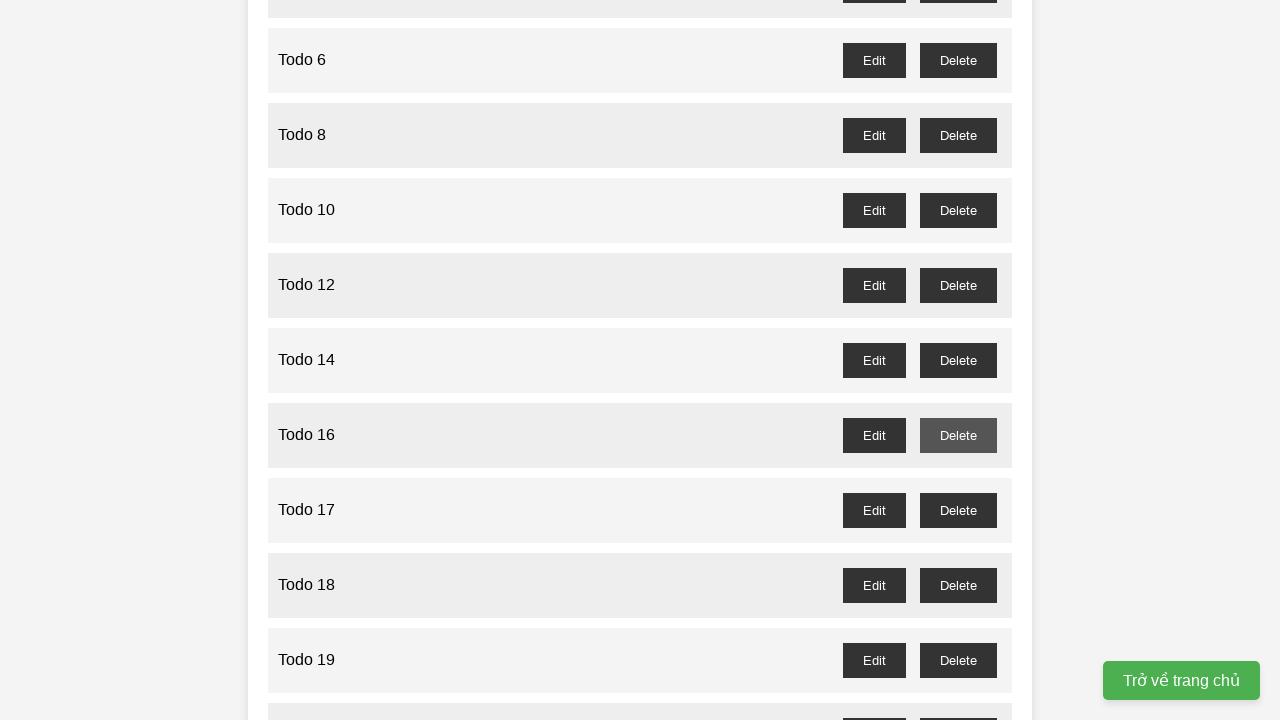

Clicked delete button for Todo 17 at (958, 510) on //span[text()="Todo 17"]//following-sibling::div//button[text()="Delete"]
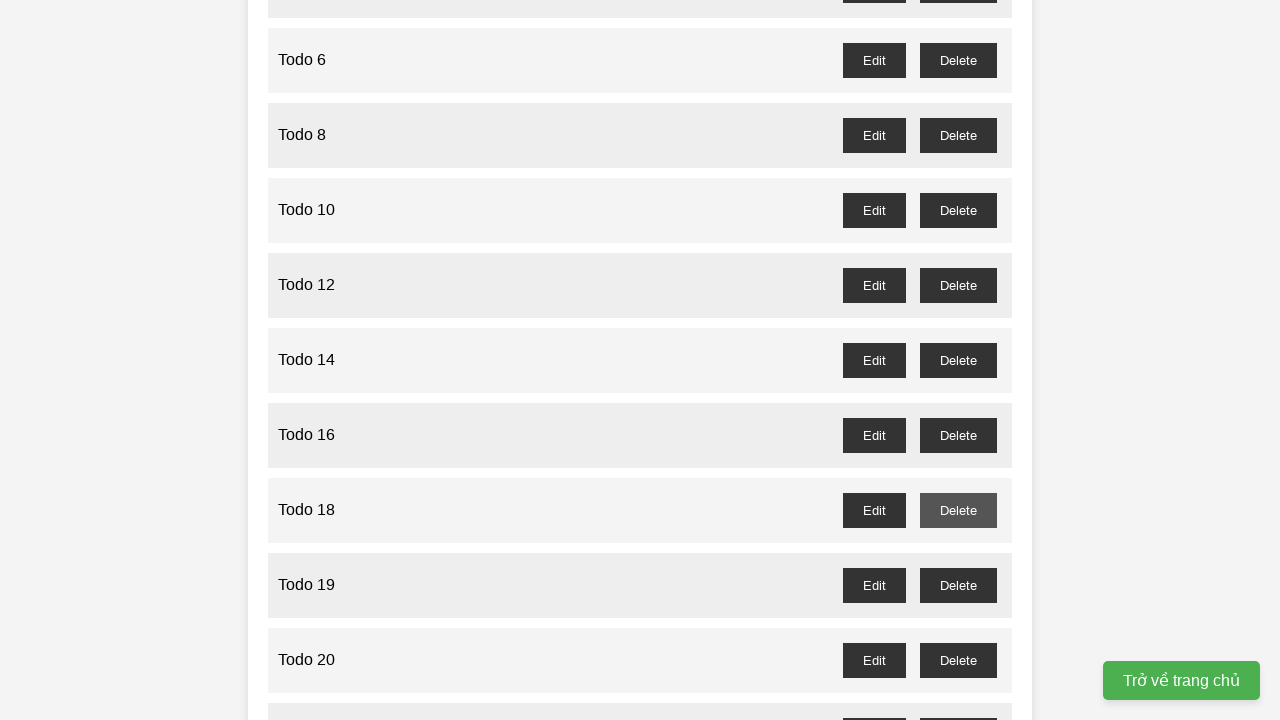

Waited for dialog confirmation to be processed for Todo 17
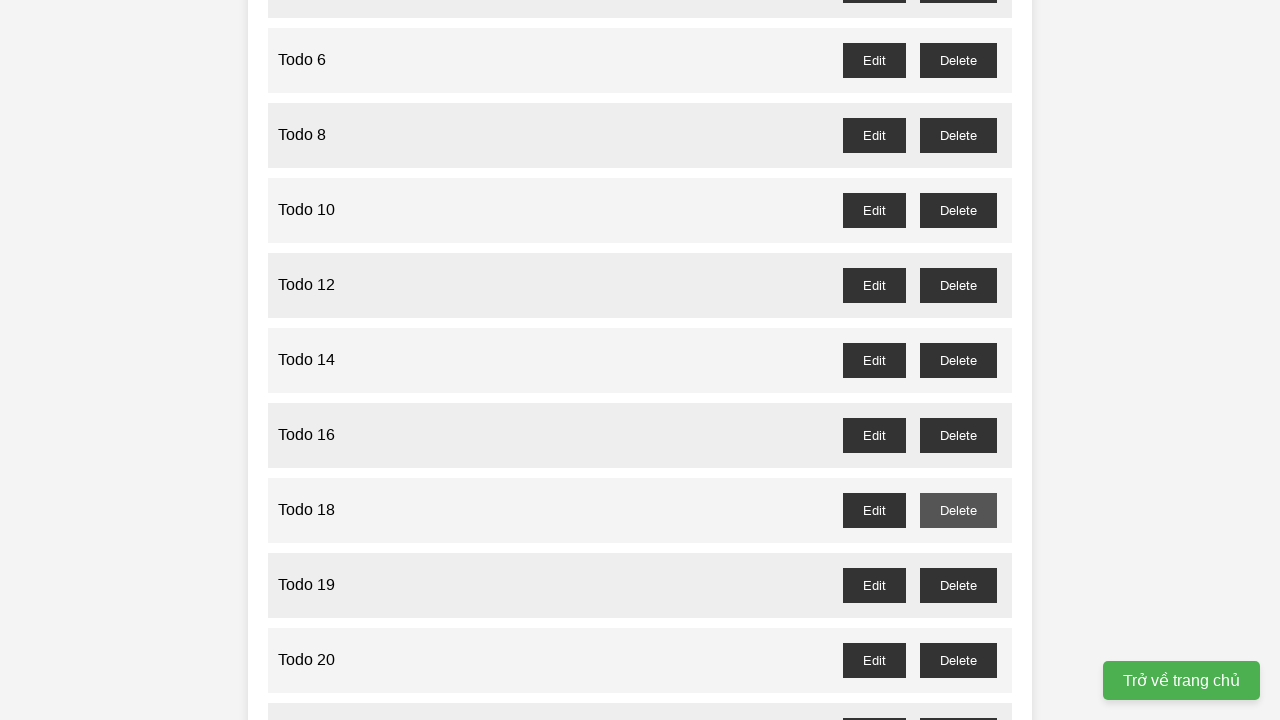

Set up dialog handler to accept confirmation for Todo 19
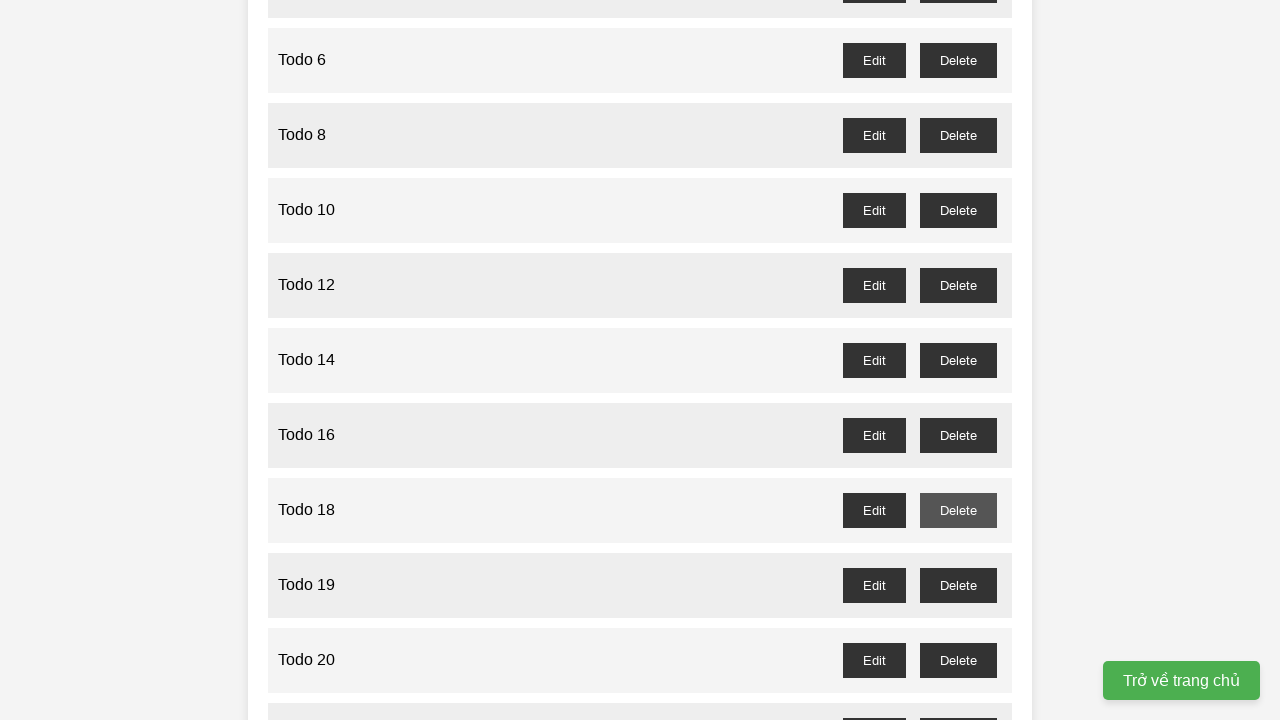

Clicked delete button for Todo 19 at (958, 585) on //span[text()="Todo 19"]//following-sibling::div//button[text()="Delete"]
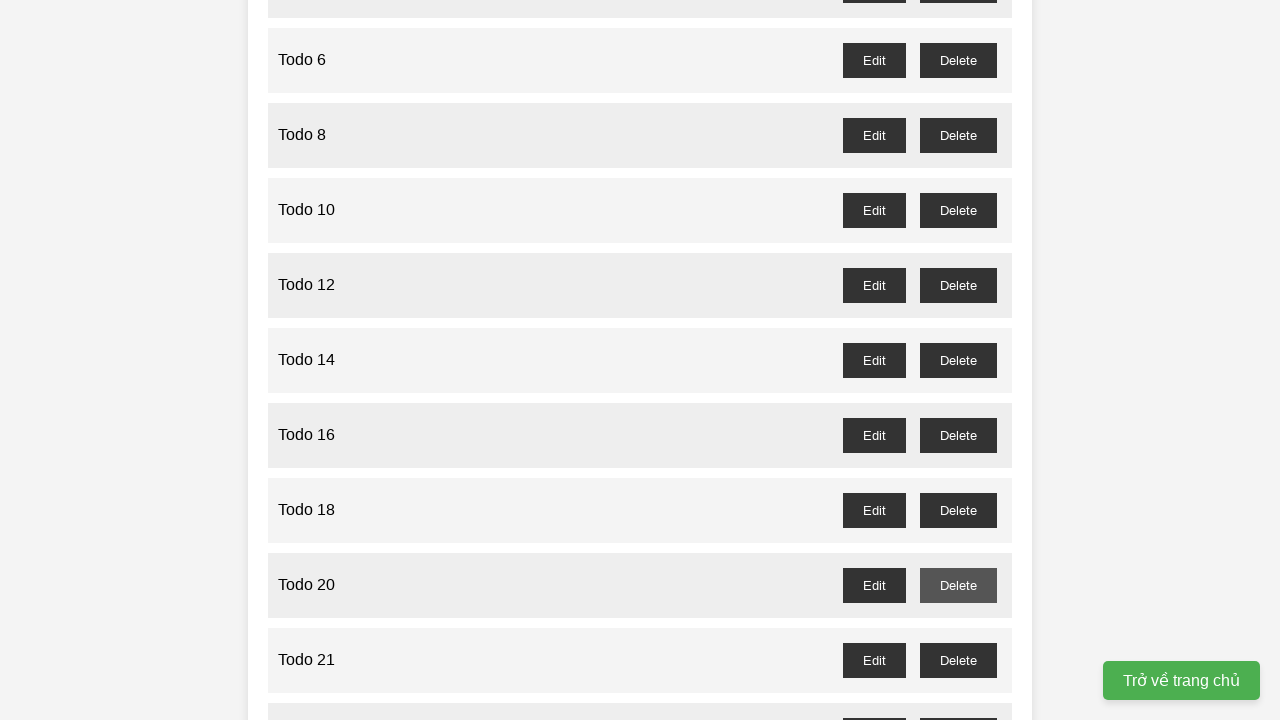

Waited for dialog confirmation to be processed for Todo 19
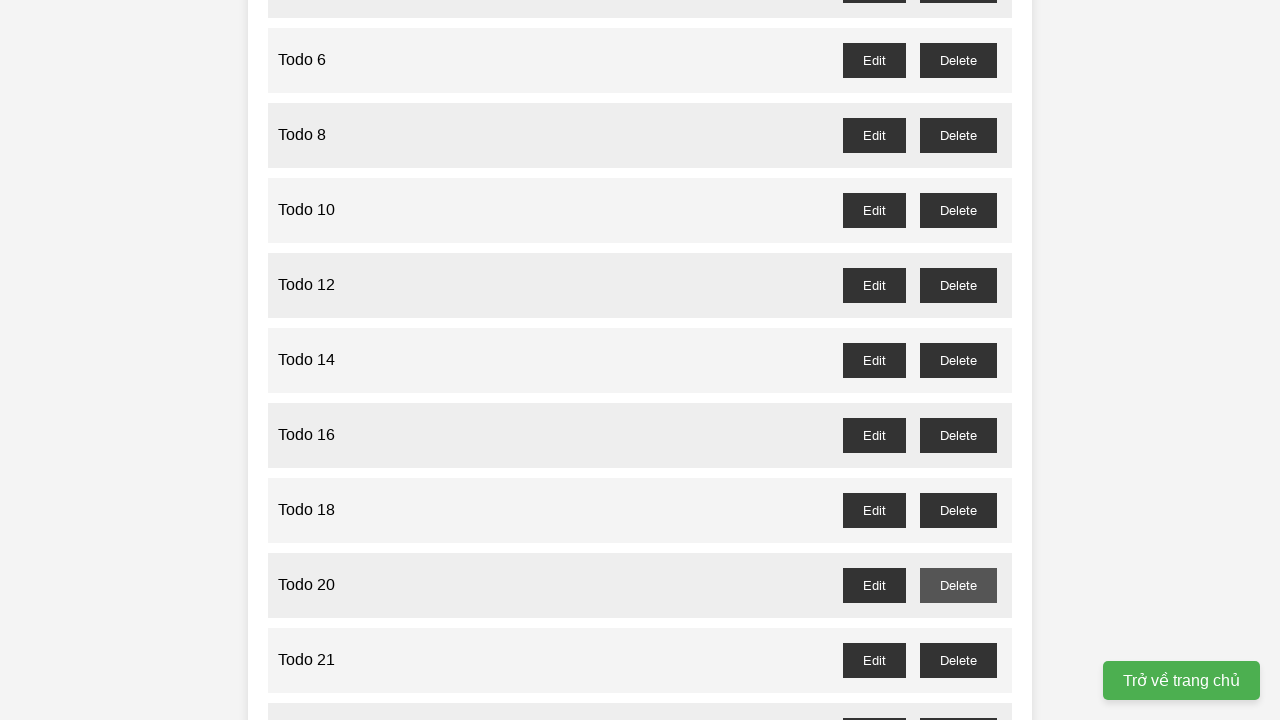

Set up dialog handler to accept confirmation for Todo 21
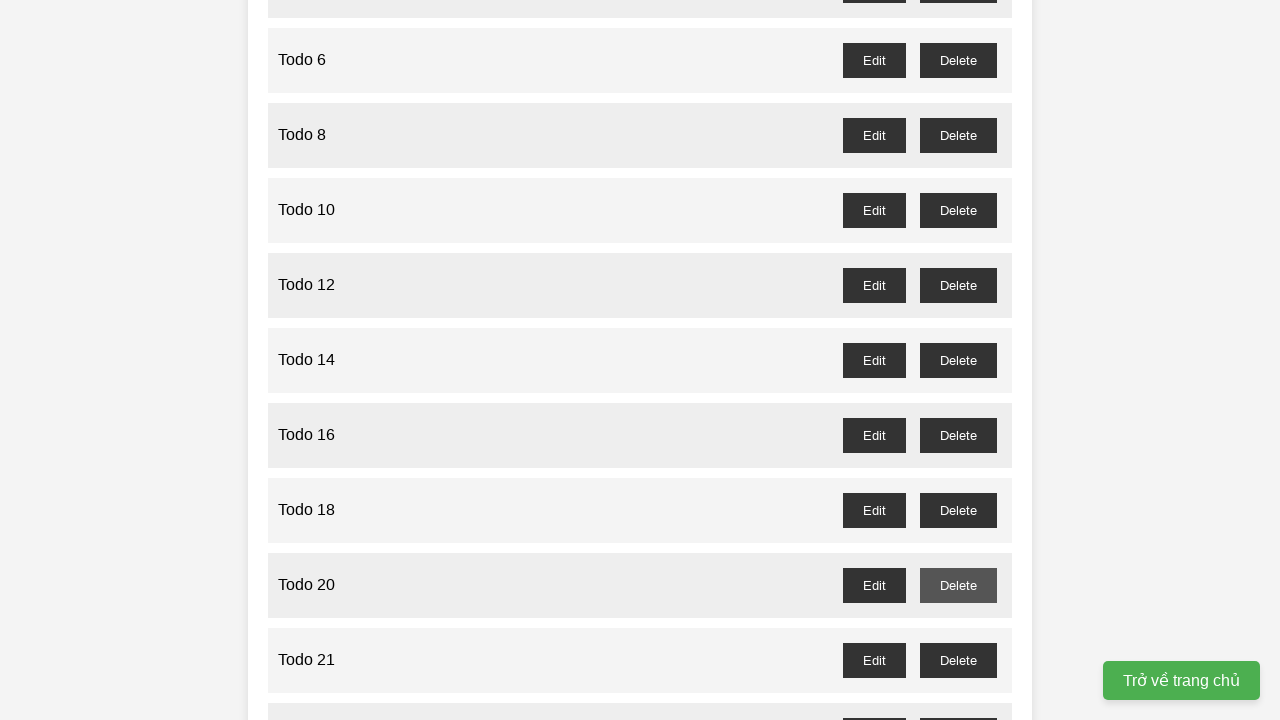

Clicked delete button for Todo 21 at (958, 660) on //span[text()="Todo 21"]//following-sibling::div//button[text()="Delete"]
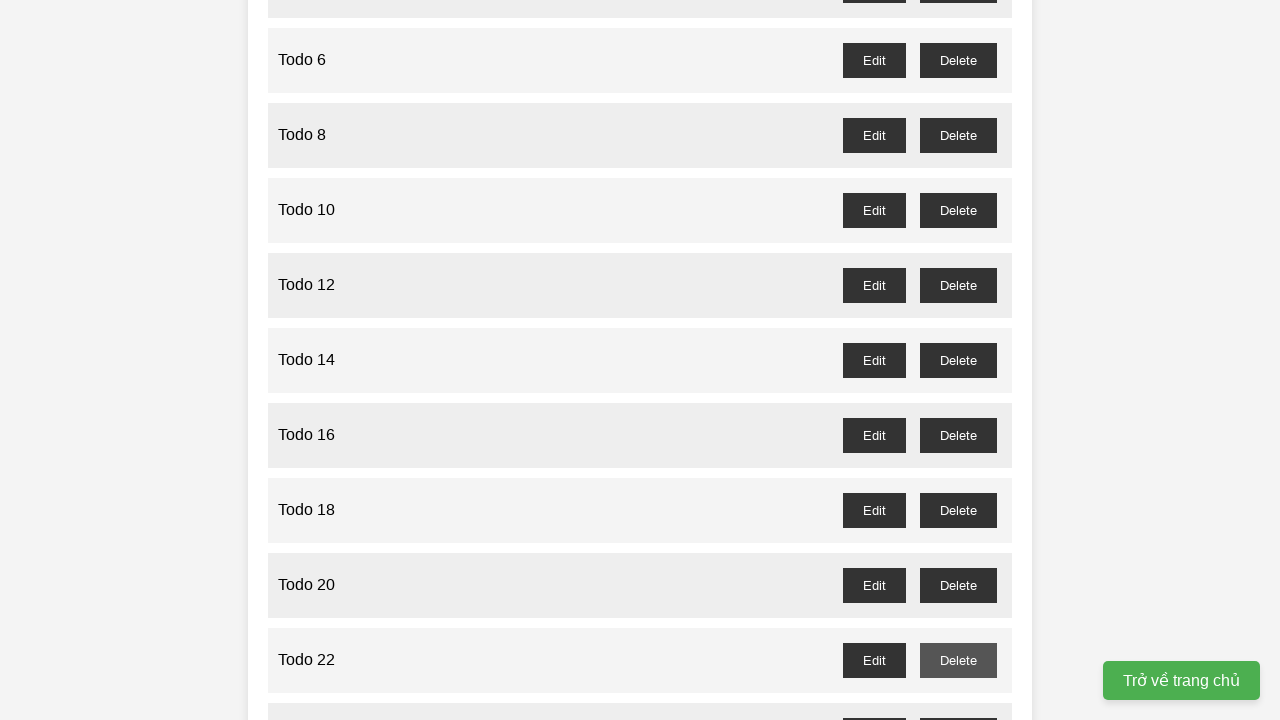

Waited for dialog confirmation to be processed for Todo 21
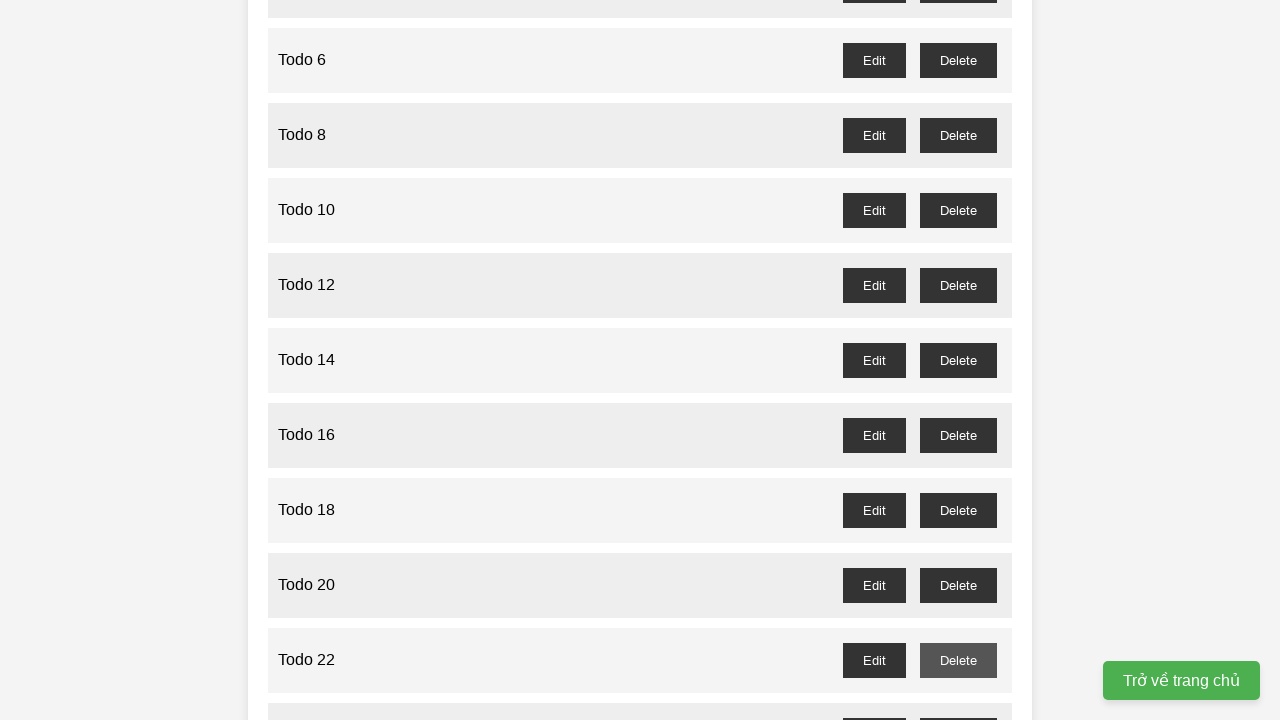

Set up dialog handler to accept confirmation for Todo 23
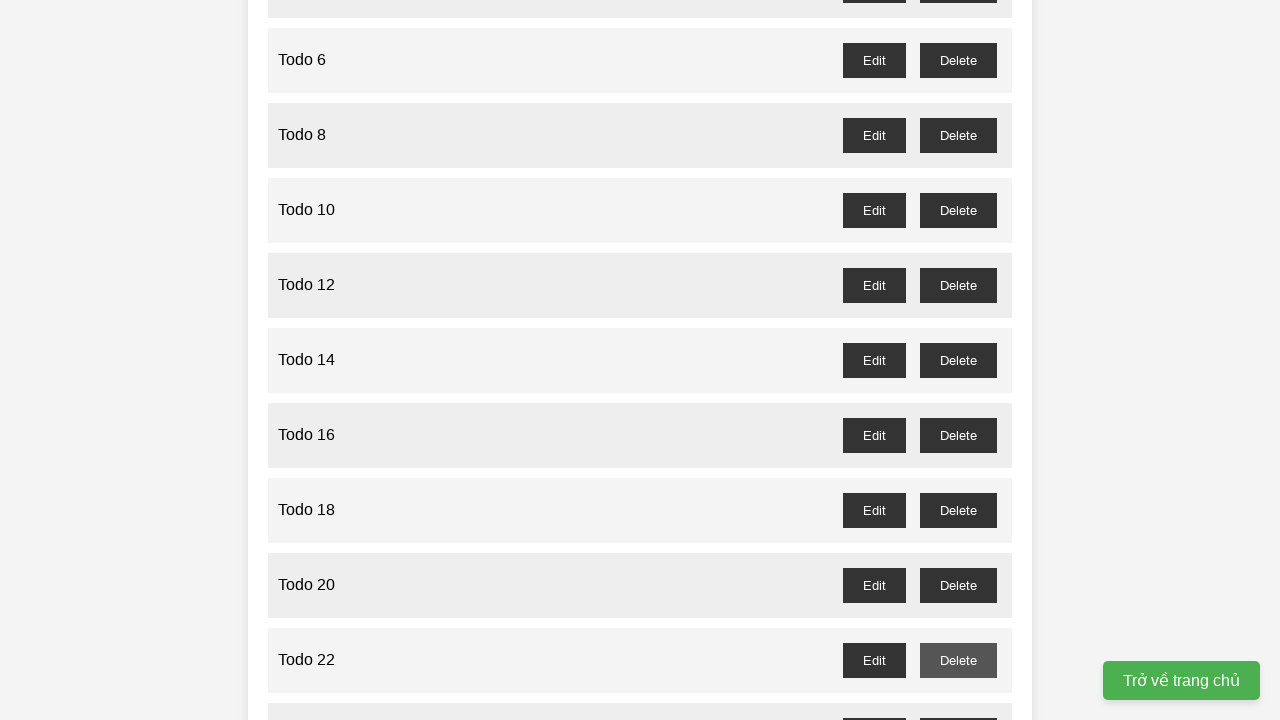

Clicked delete button for Todo 23 at (958, 703) on //span[text()="Todo 23"]//following-sibling::div//button[text()="Delete"]
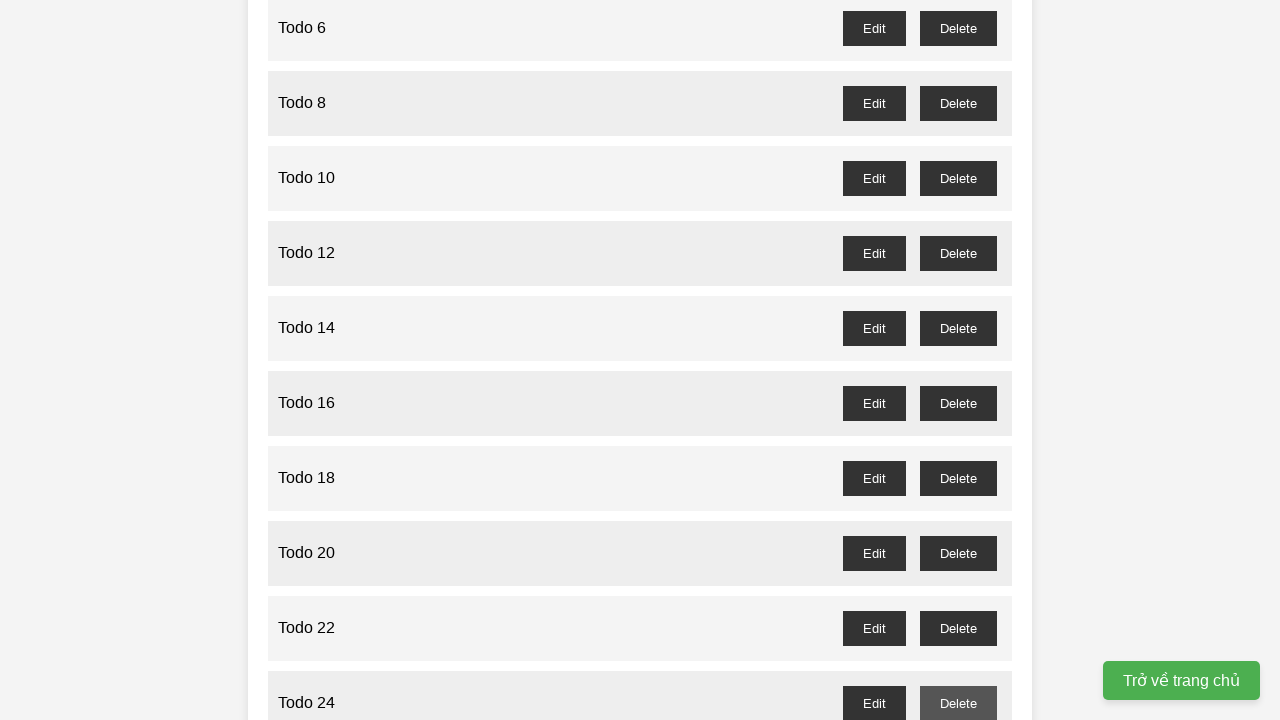

Waited for dialog confirmation to be processed for Todo 23
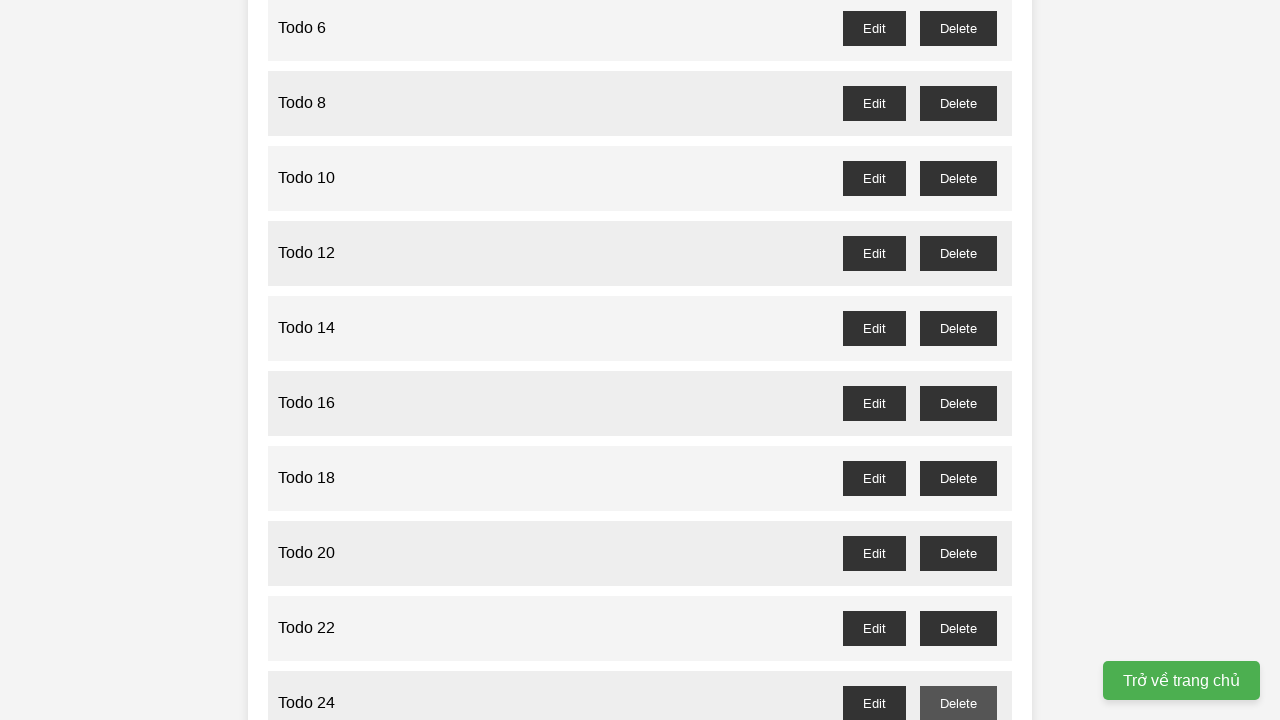

Set up dialog handler to accept confirmation for Todo 25
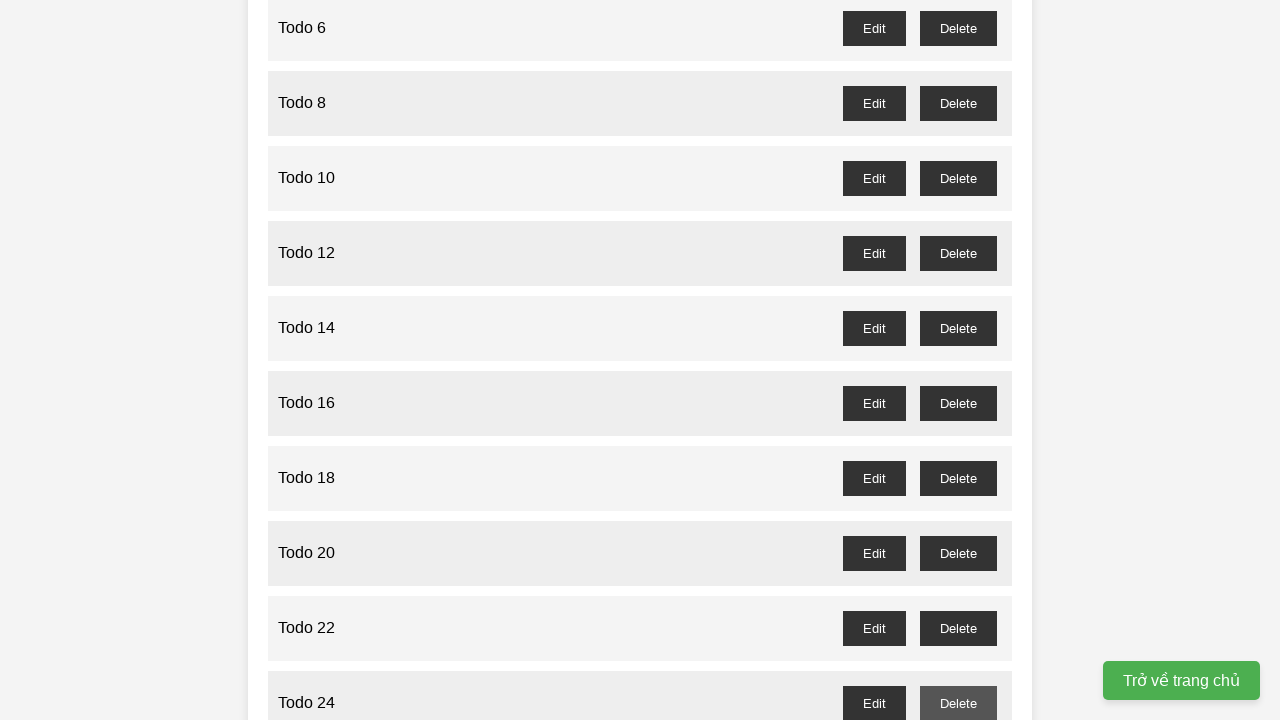

Clicked delete button for Todo 25 at (958, 360) on //span[text()="Todo 25"]//following-sibling::div//button[text()="Delete"]
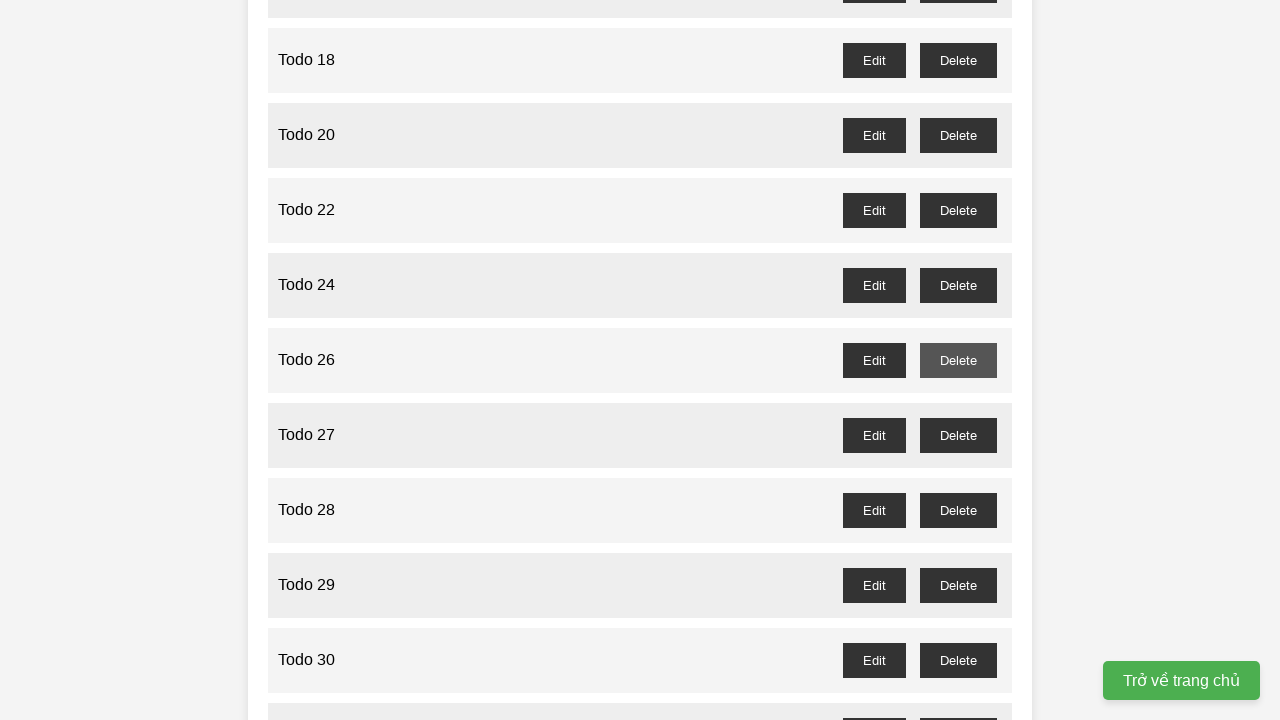

Waited for dialog confirmation to be processed for Todo 25
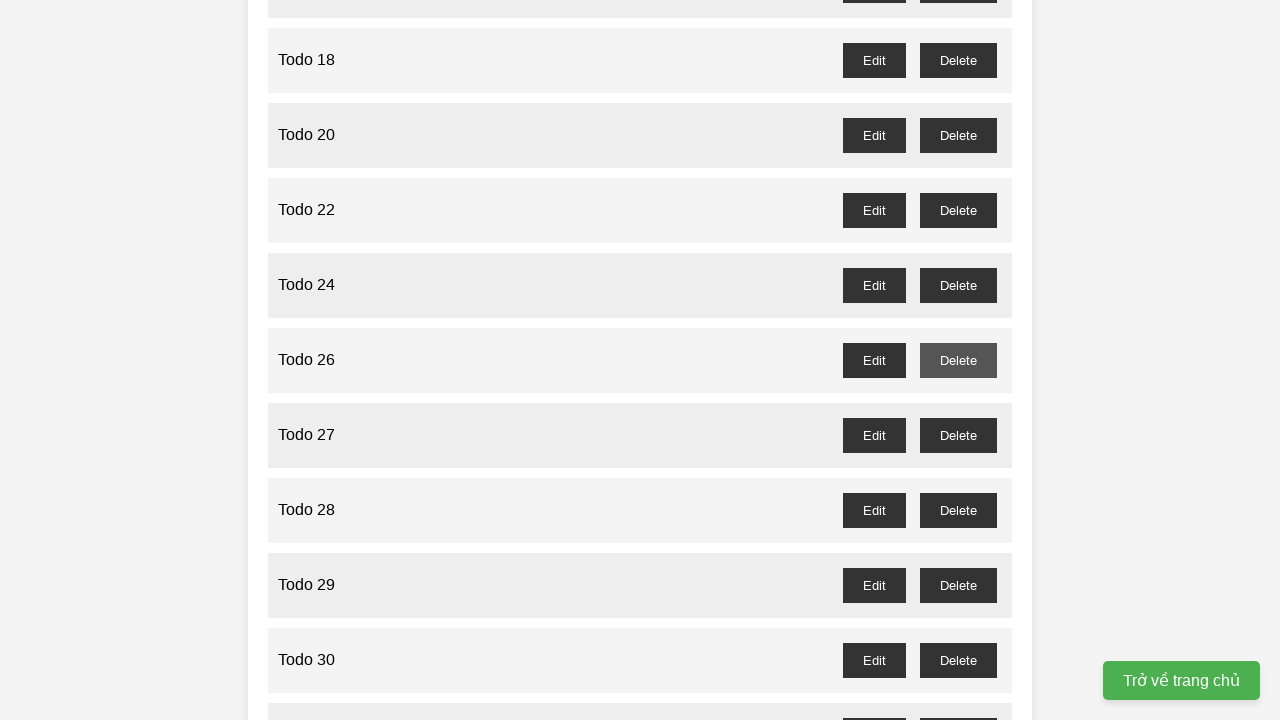

Set up dialog handler to accept confirmation for Todo 27
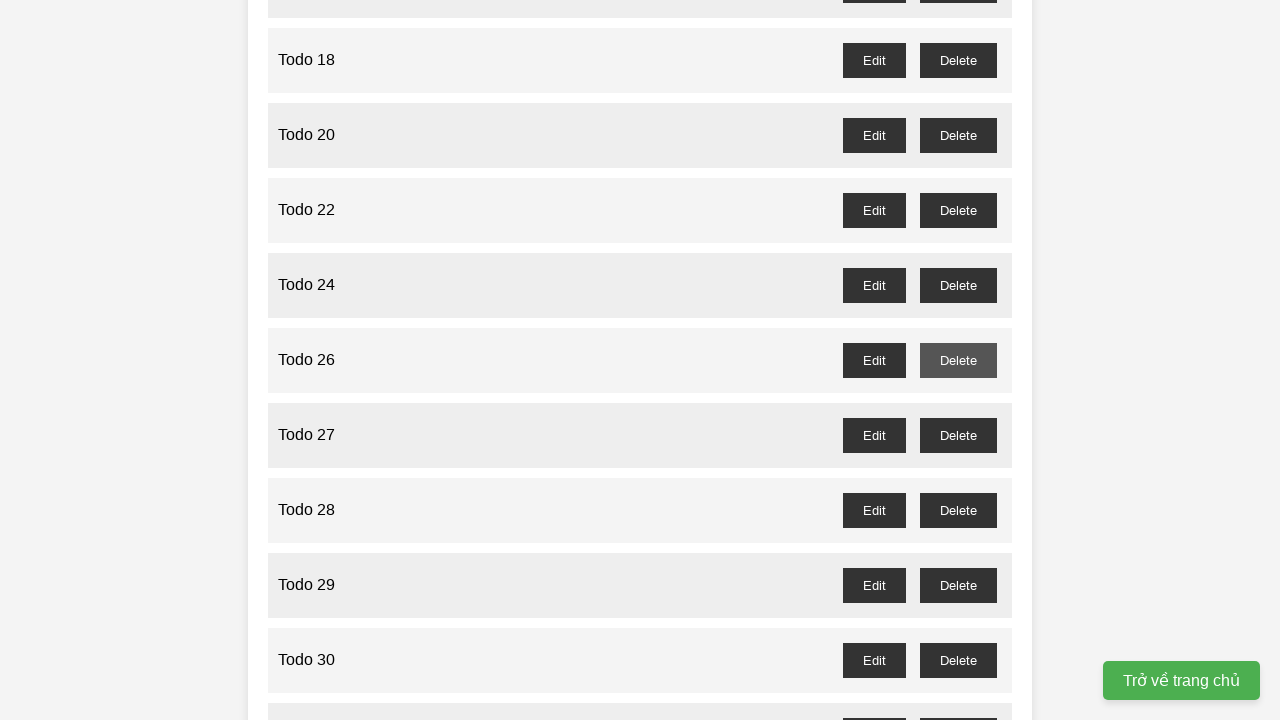

Clicked delete button for Todo 27 at (958, 435) on //span[text()="Todo 27"]//following-sibling::div//button[text()="Delete"]
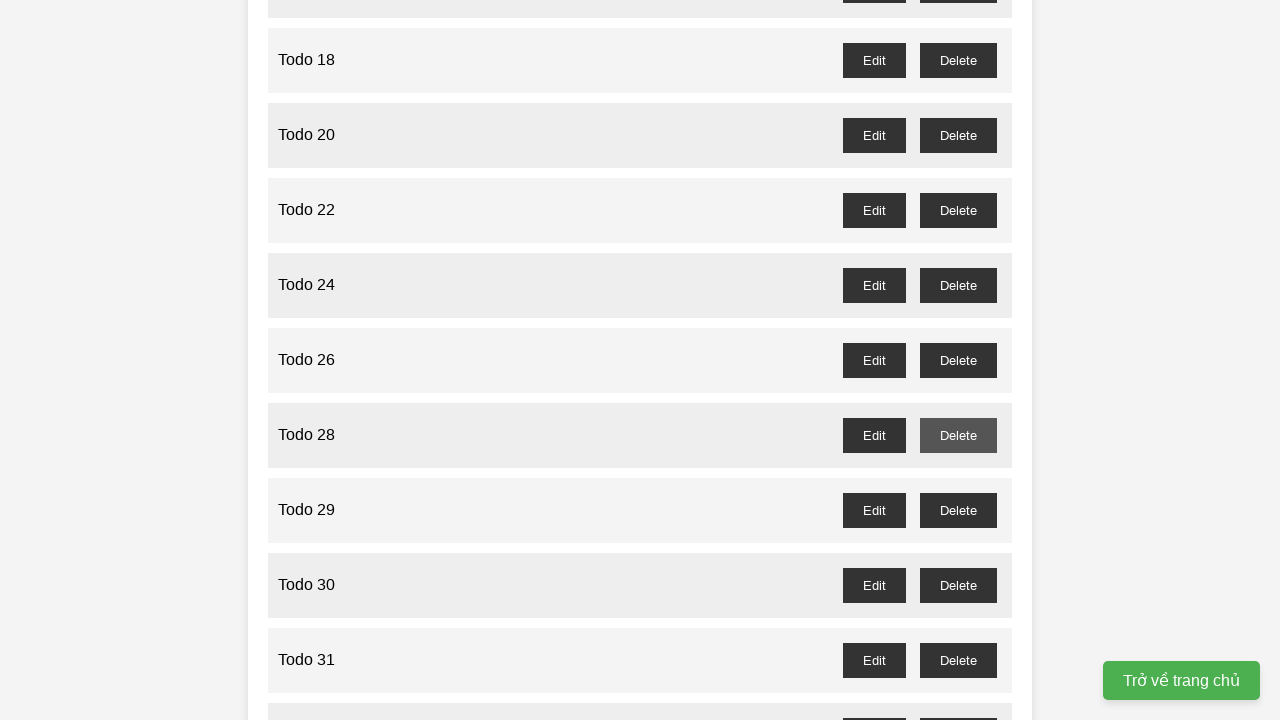

Waited for dialog confirmation to be processed for Todo 27
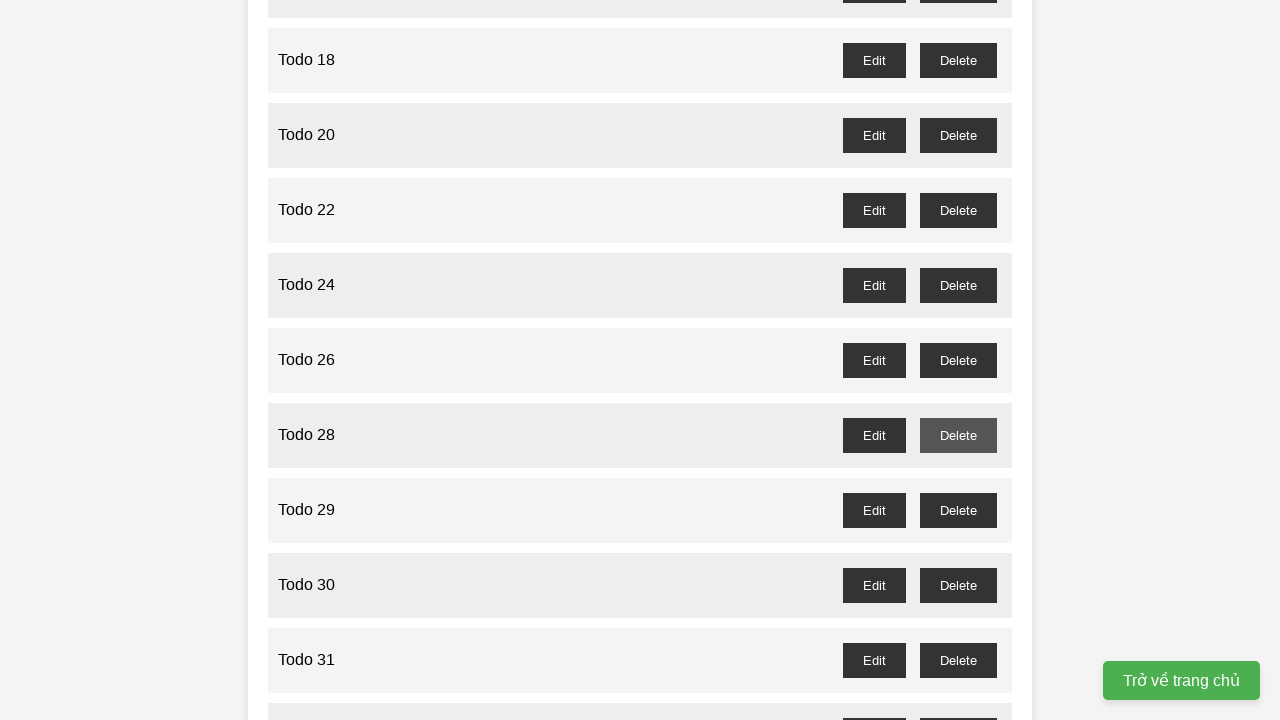

Set up dialog handler to accept confirmation for Todo 29
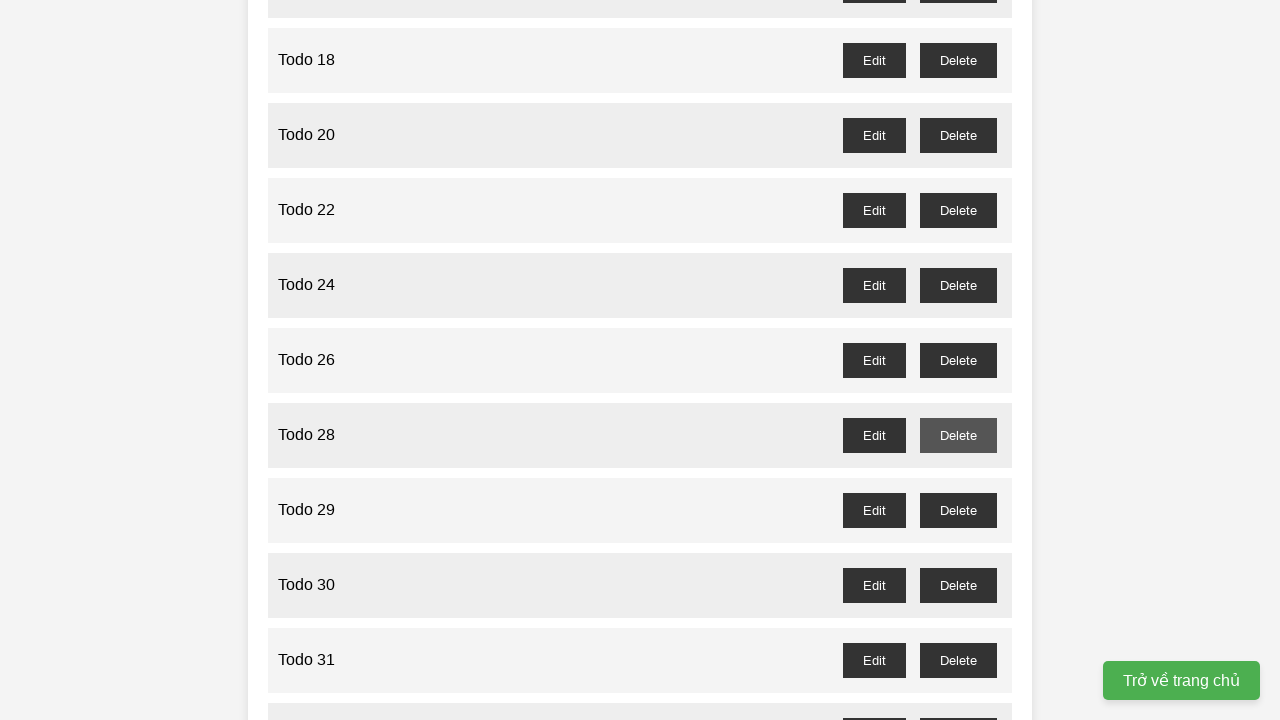

Clicked delete button for Todo 29 at (958, 510) on //span[text()="Todo 29"]//following-sibling::div//button[text()="Delete"]
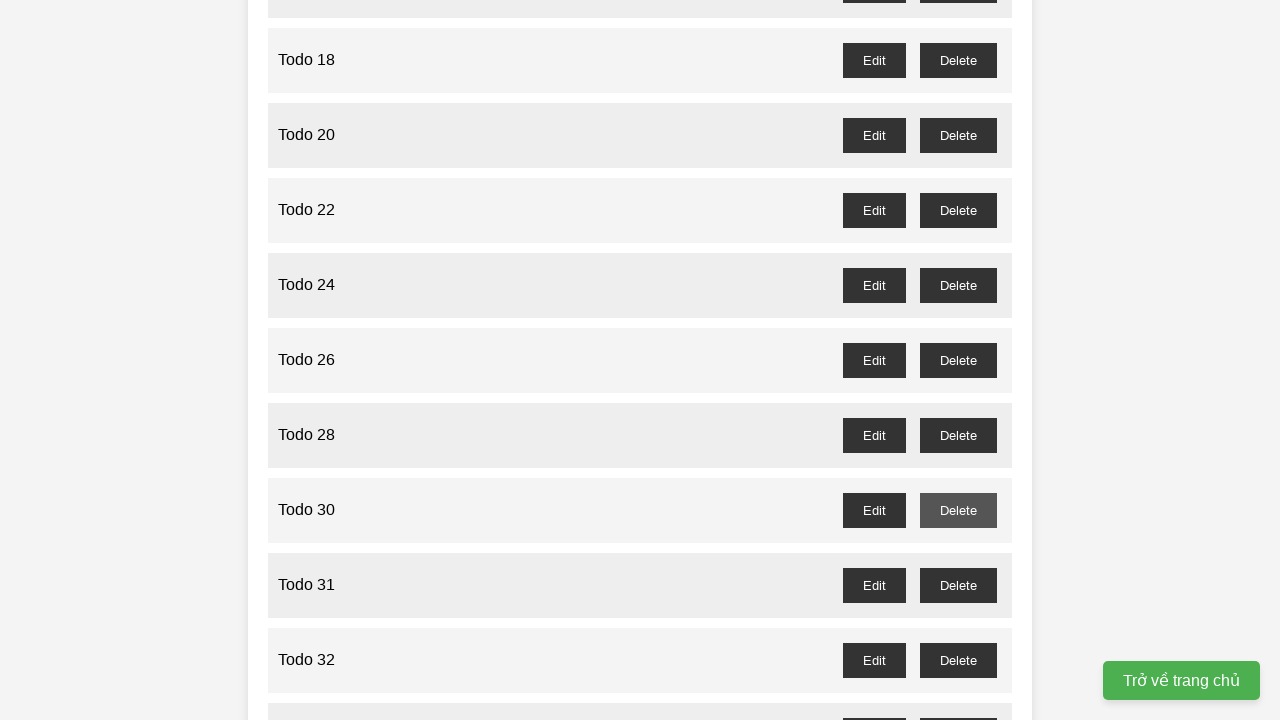

Waited for dialog confirmation to be processed for Todo 29
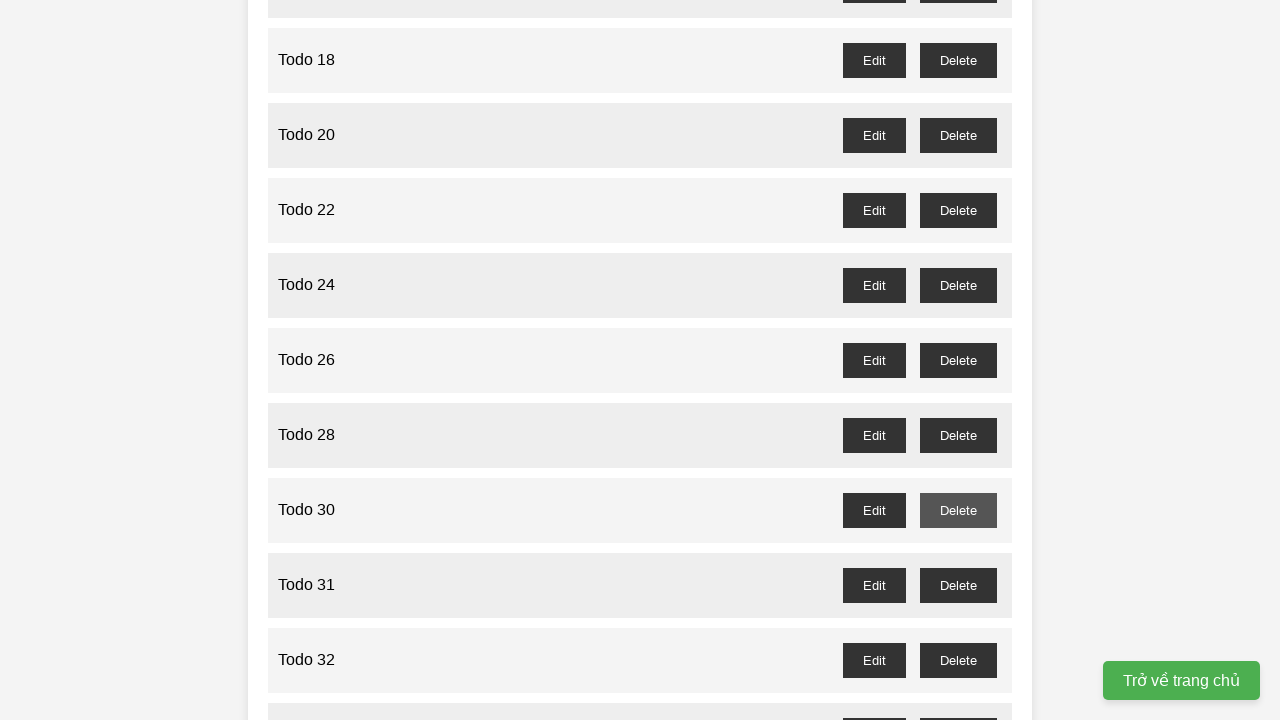

Set up dialog handler to accept confirmation for Todo 31
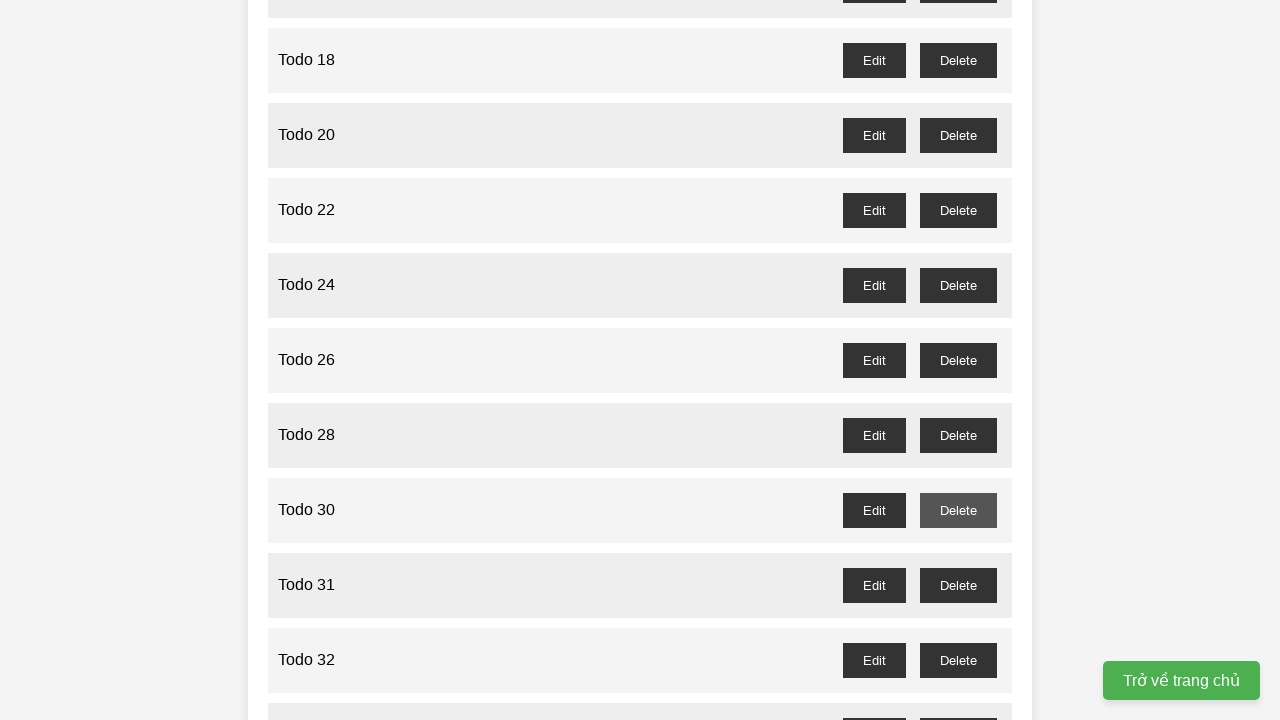

Clicked delete button for Todo 31 at (958, 585) on //span[text()="Todo 31"]//following-sibling::div//button[text()="Delete"]
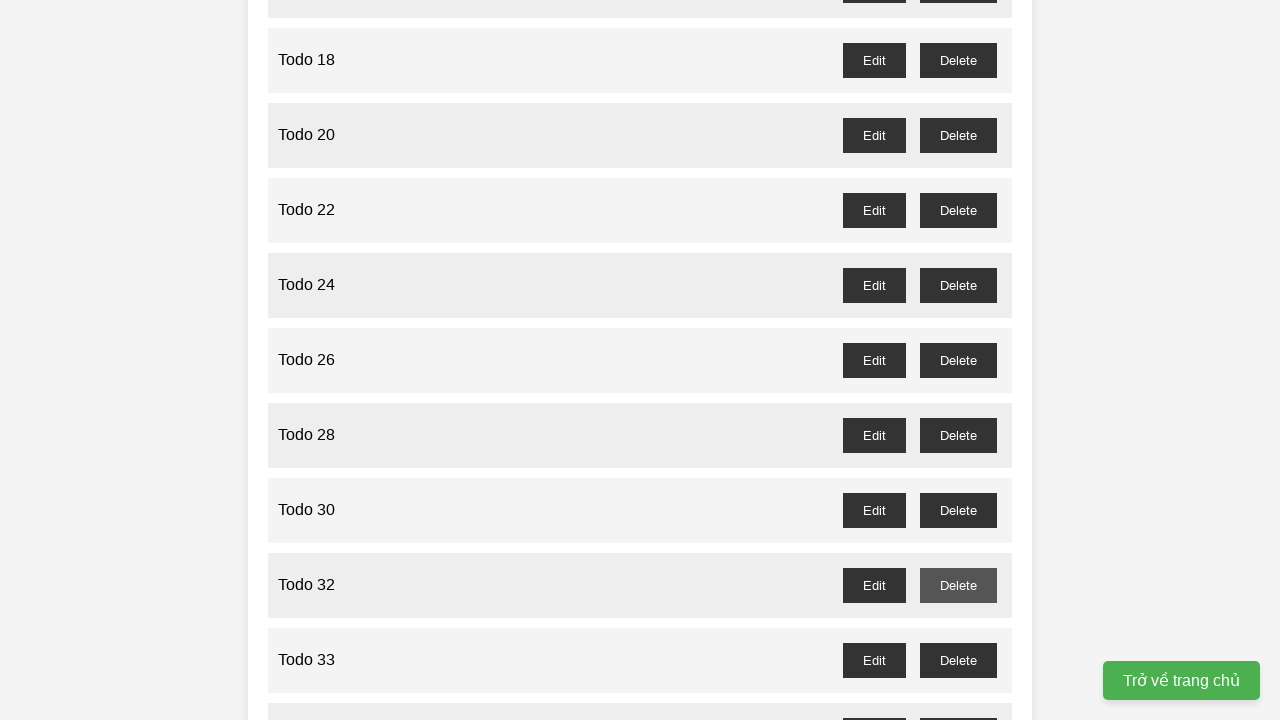

Waited for dialog confirmation to be processed for Todo 31
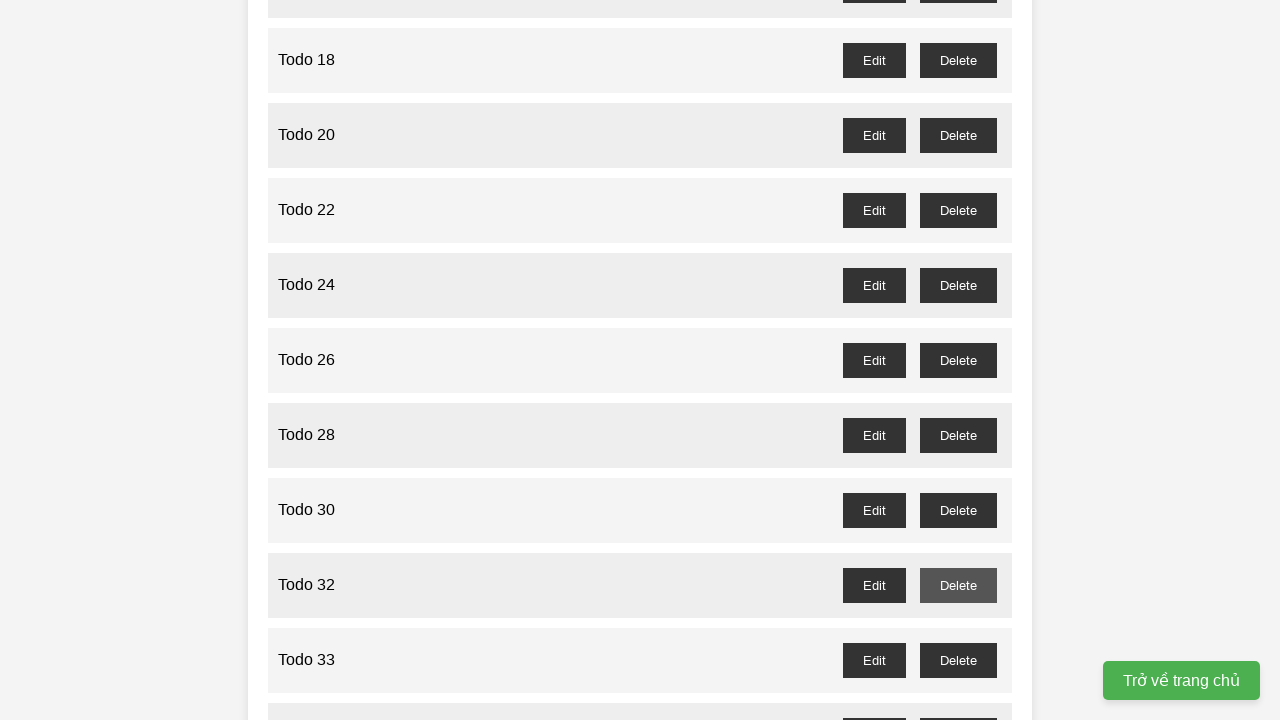

Set up dialog handler to accept confirmation for Todo 33
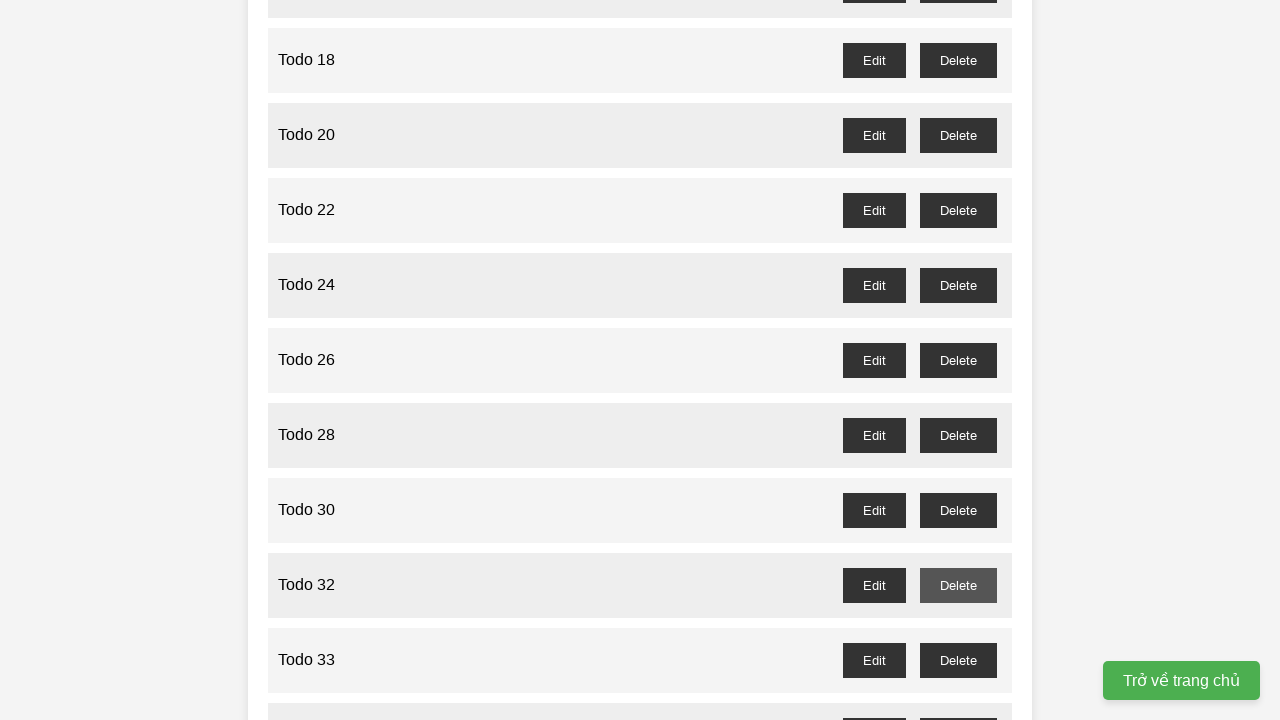

Clicked delete button for Todo 33 at (958, 660) on //span[text()="Todo 33"]//following-sibling::div//button[text()="Delete"]
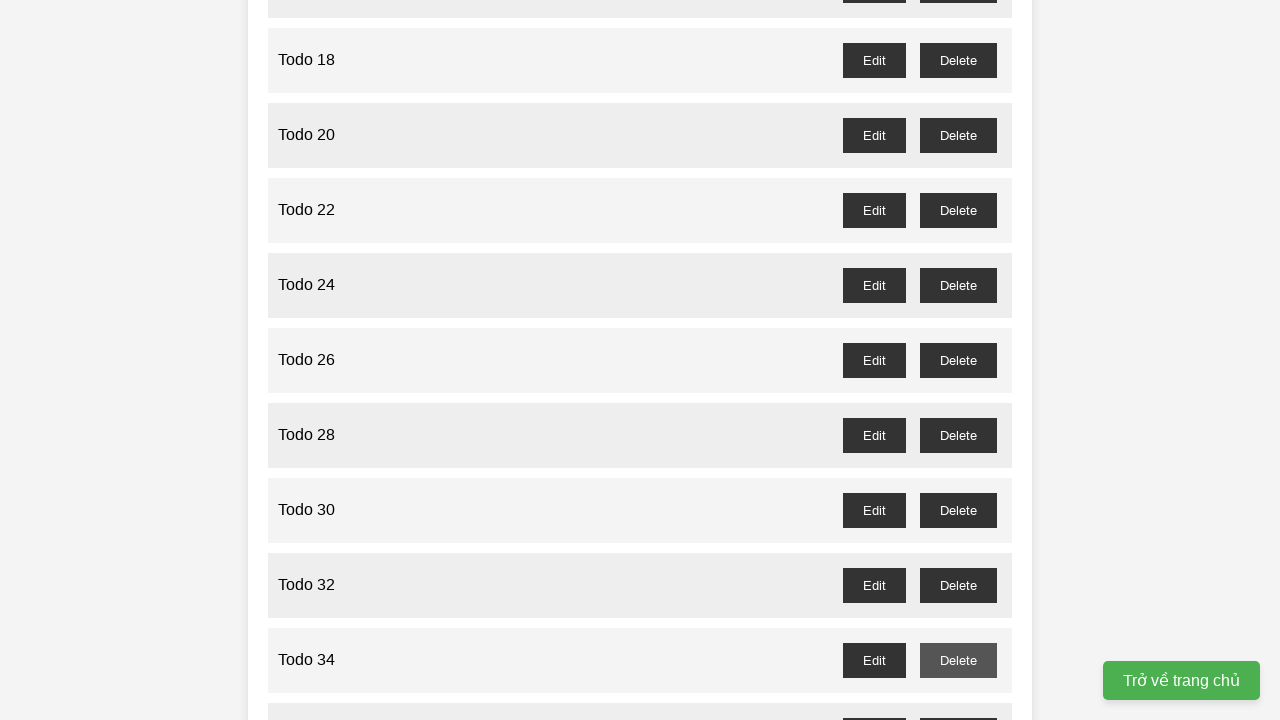

Waited for dialog confirmation to be processed for Todo 33
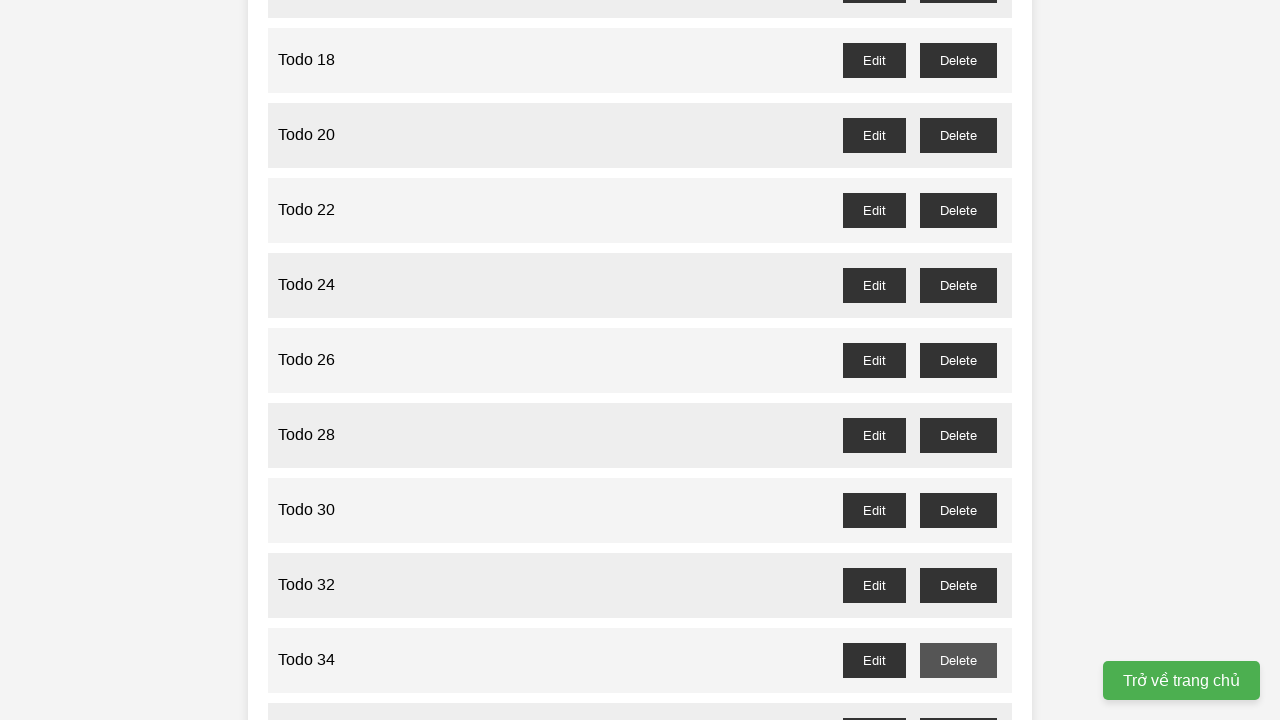

Set up dialog handler to accept confirmation for Todo 35
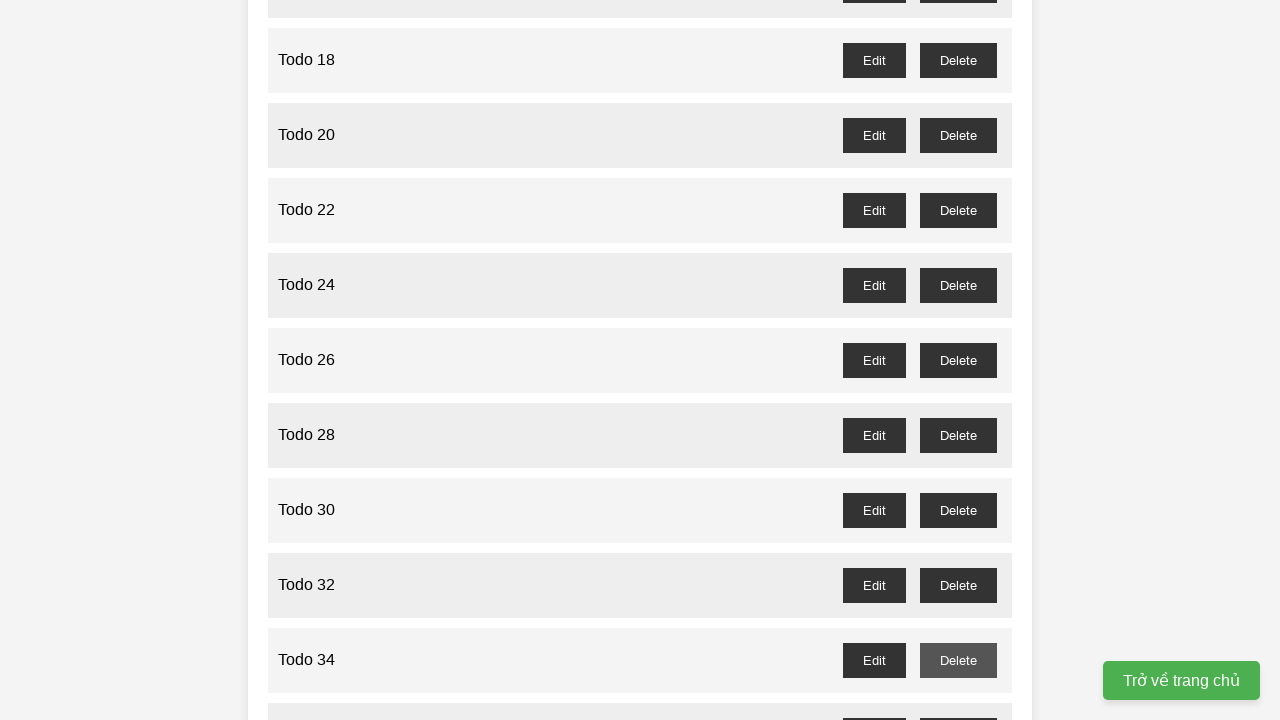

Clicked delete button for Todo 35 at (958, 703) on //span[text()="Todo 35"]//following-sibling::div//button[text()="Delete"]
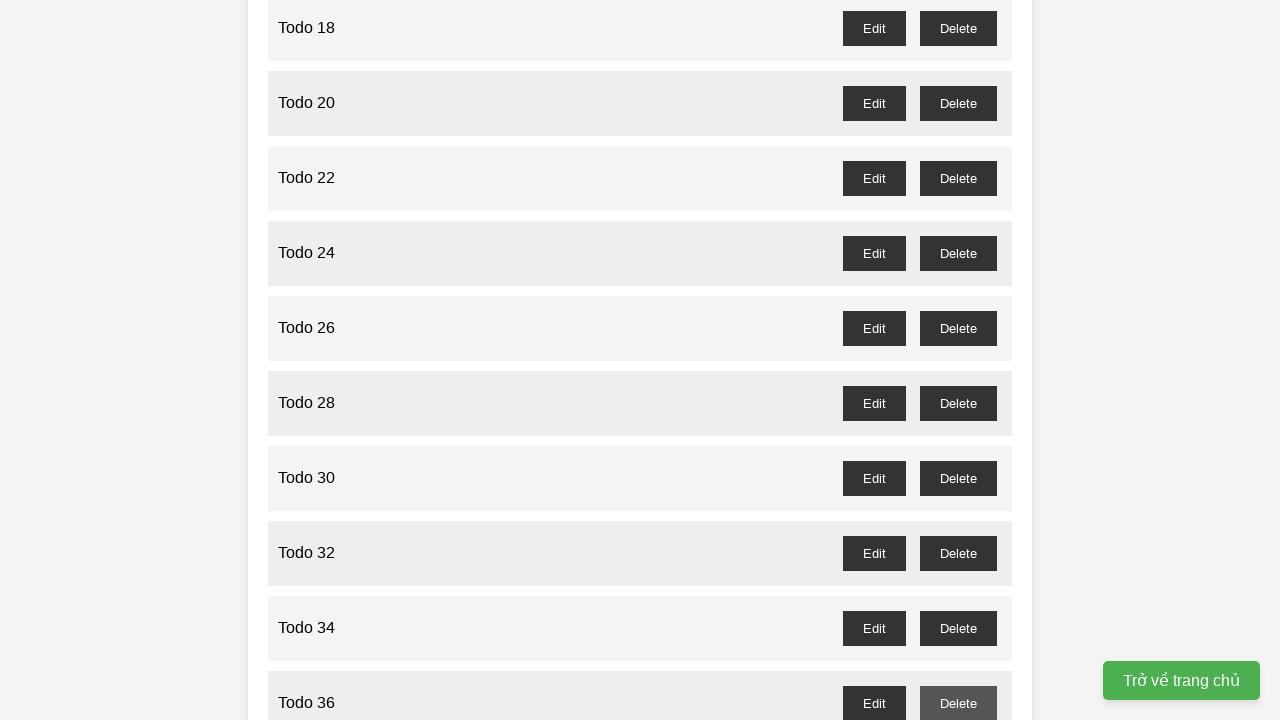

Waited for dialog confirmation to be processed for Todo 35
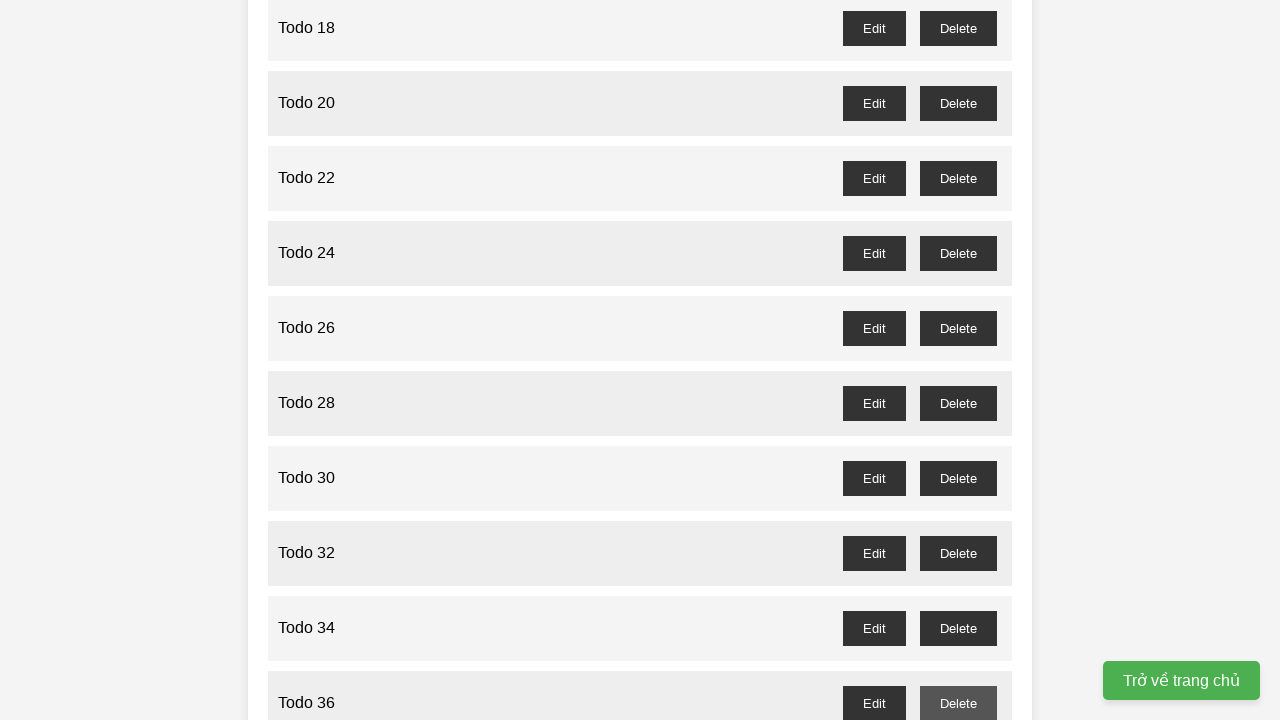

Set up dialog handler to accept confirmation for Todo 37
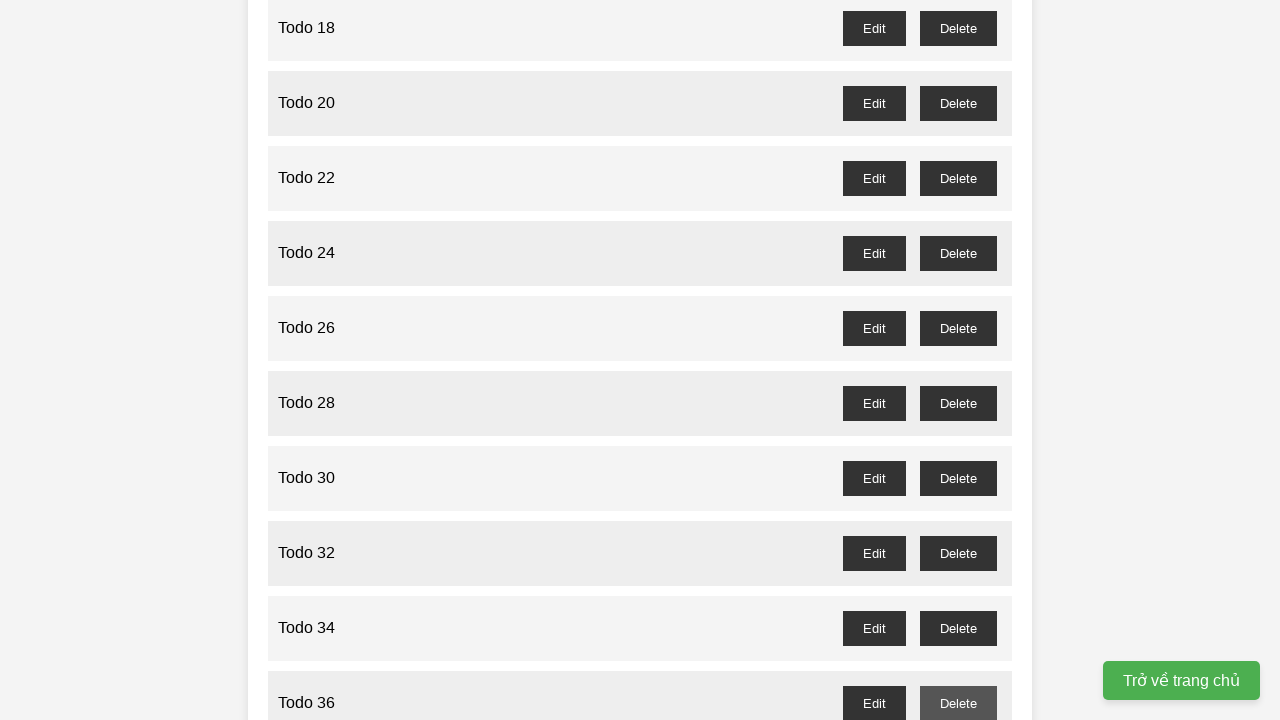

Clicked delete button for Todo 37 at (958, 360) on //span[text()="Todo 37"]//following-sibling::div//button[text()="Delete"]
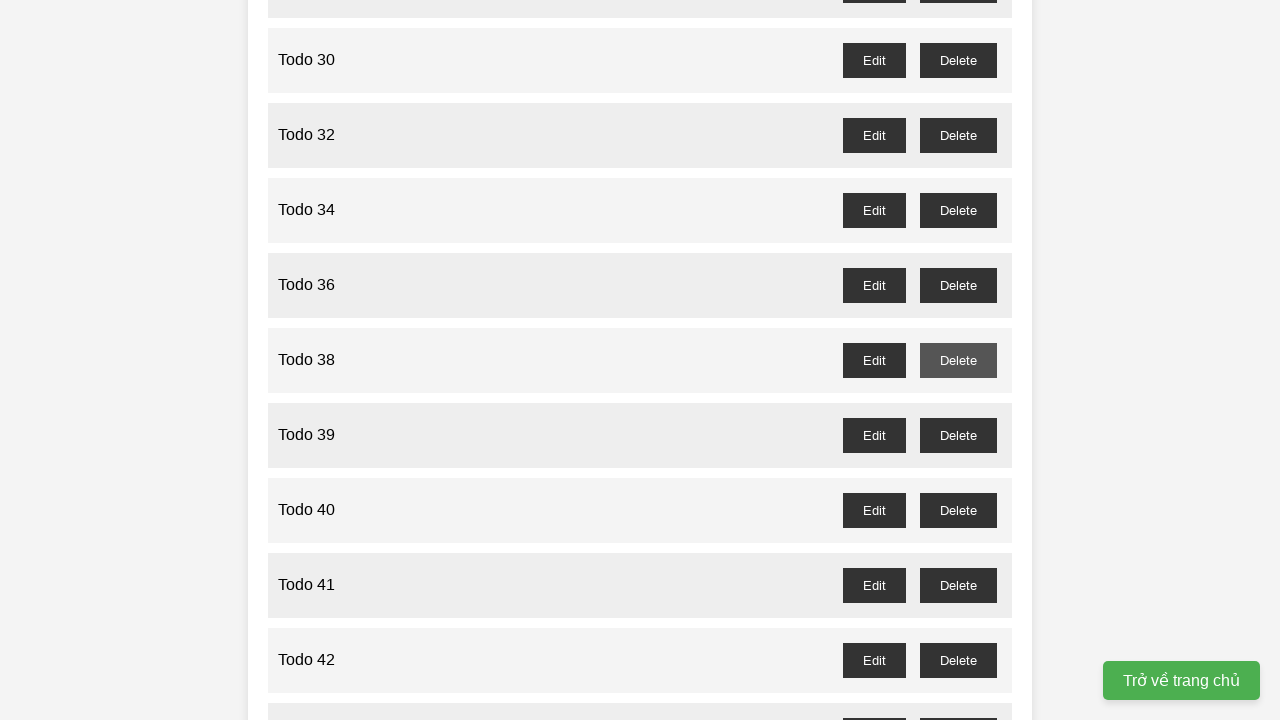

Waited for dialog confirmation to be processed for Todo 37
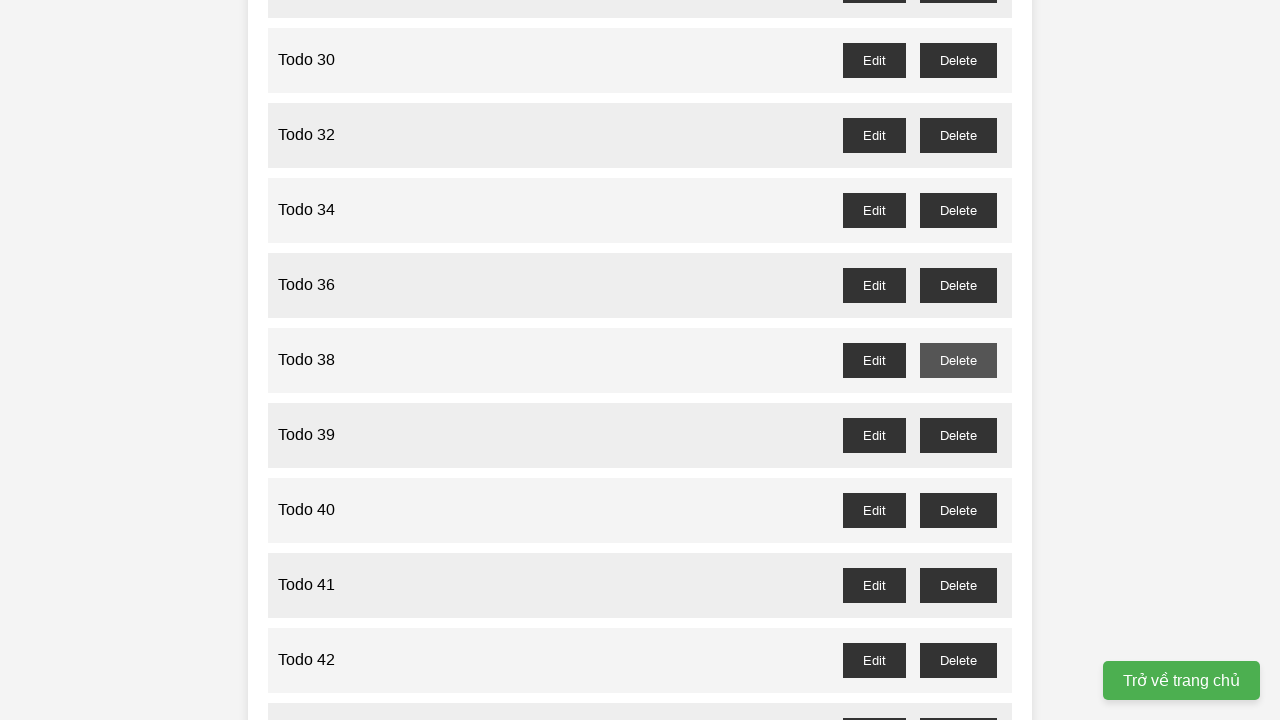

Set up dialog handler to accept confirmation for Todo 39
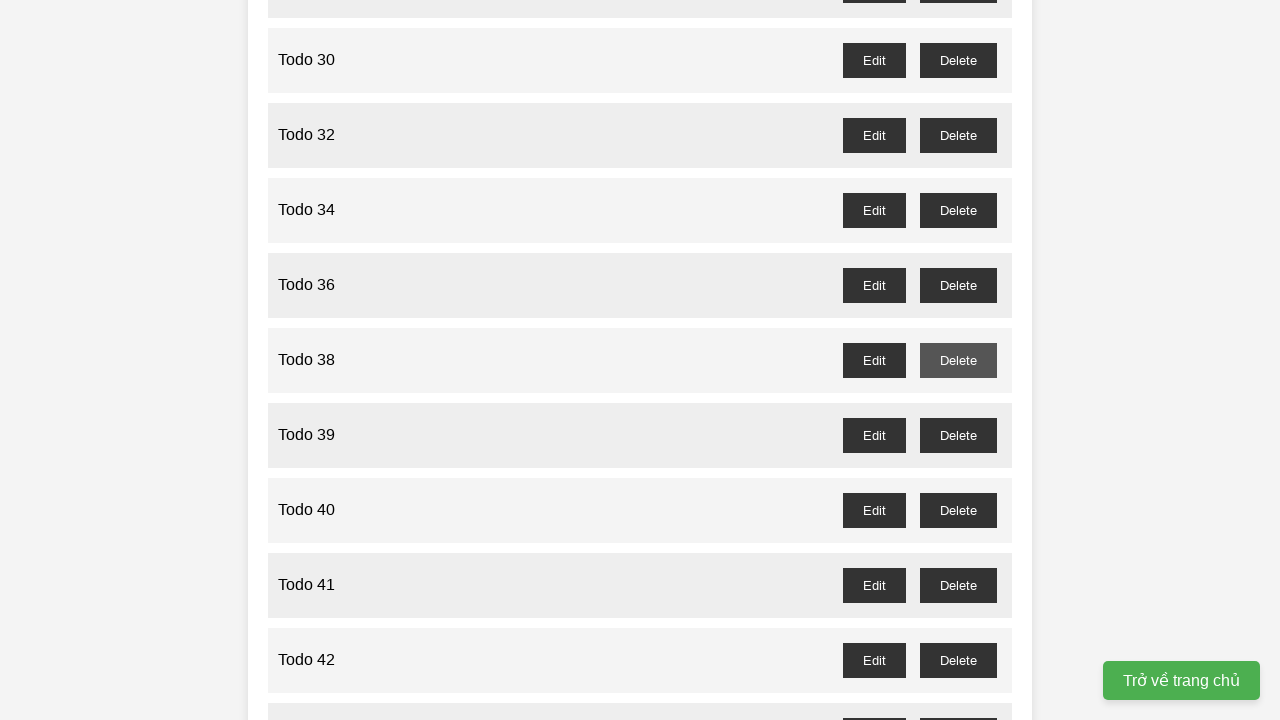

Clicked delete button for Todo 39 at (958, 435) on //span[text()="Todo 39"]//following-sibling::div//button[text()="Delete"]
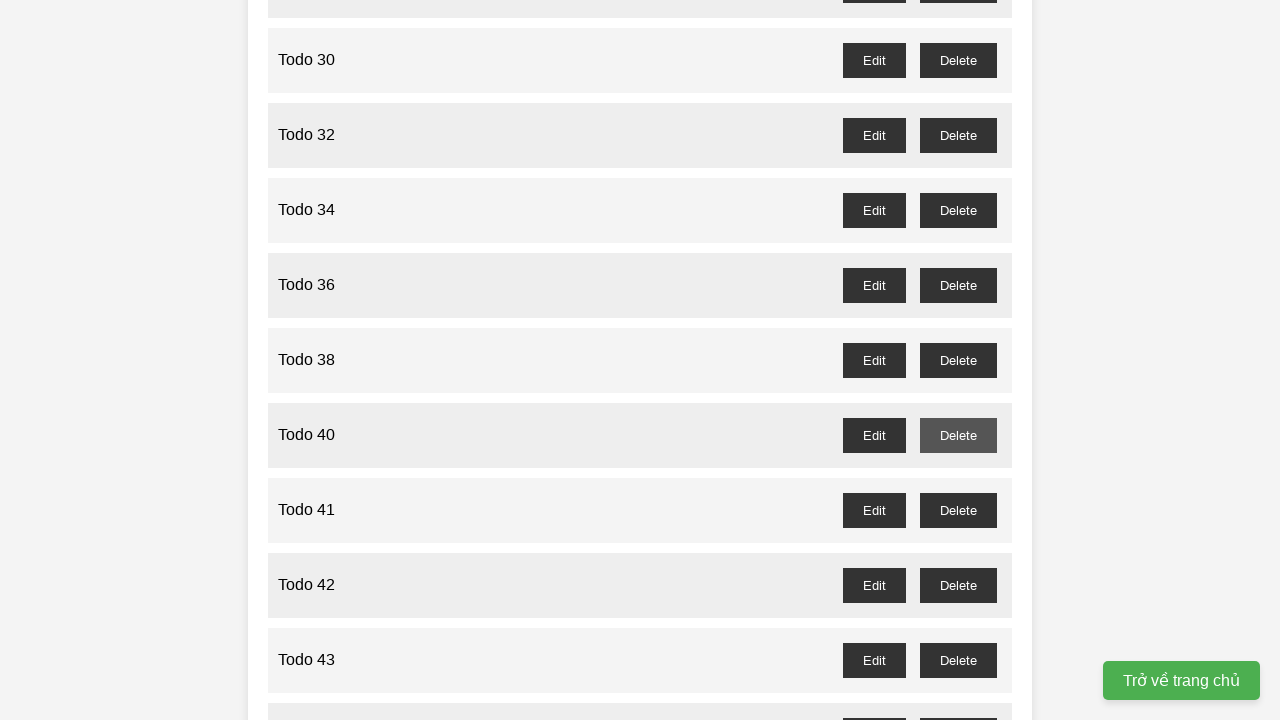

Waited for dialog confirmation to be processed for Todo 39
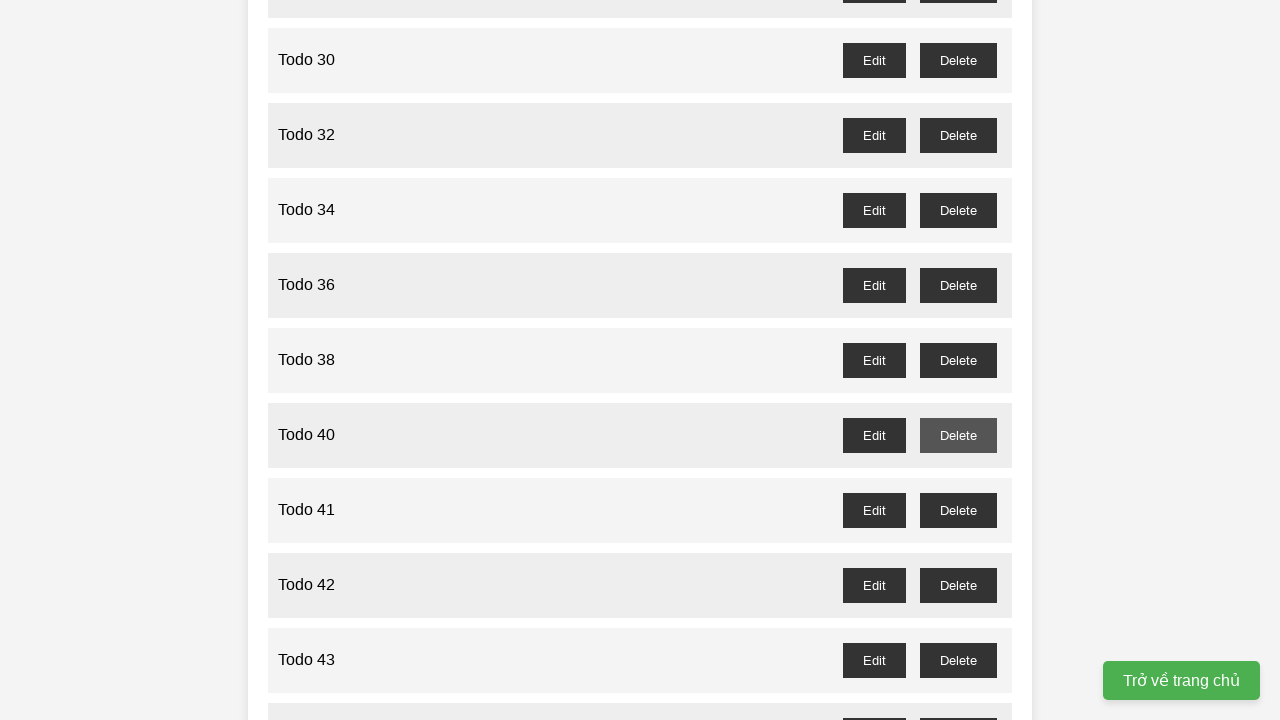

Set up dialog handler to accept confirmation for Todo 41
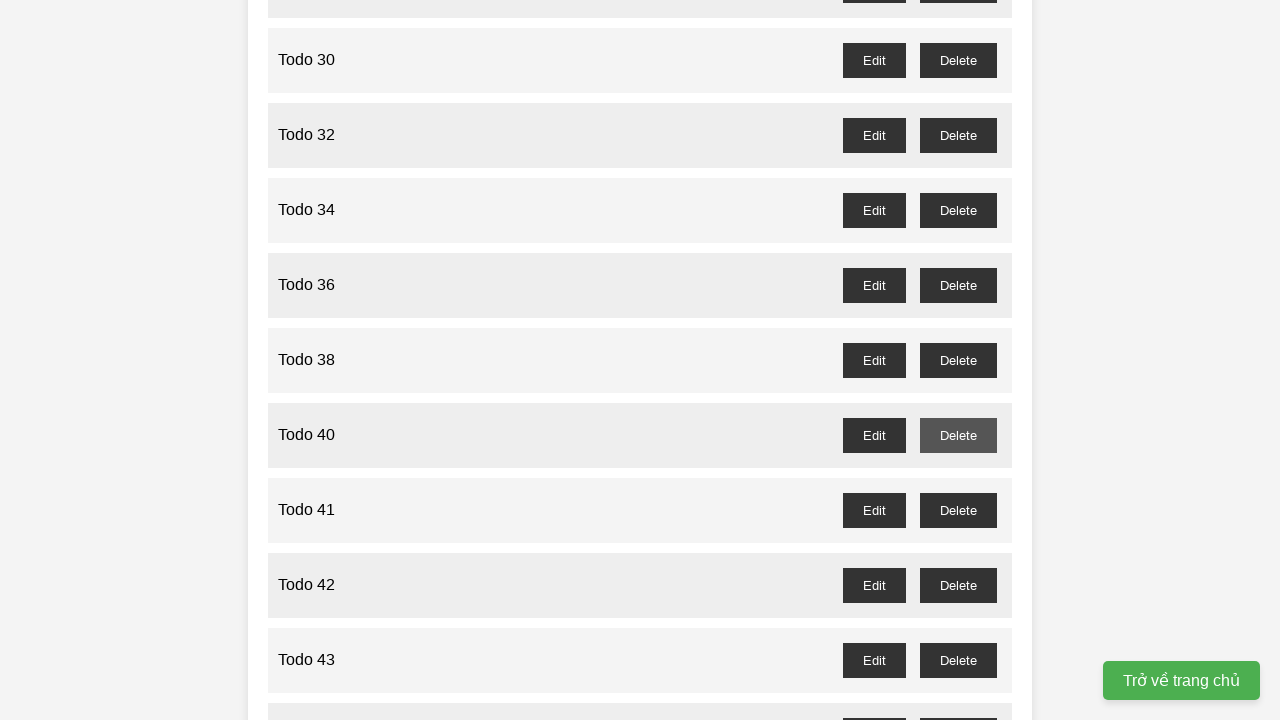

Clicked delete button for Todo 41 at (958, 510) on //span[text()="Todo 41"]//following-sibling::div//button[text()="Delete"]
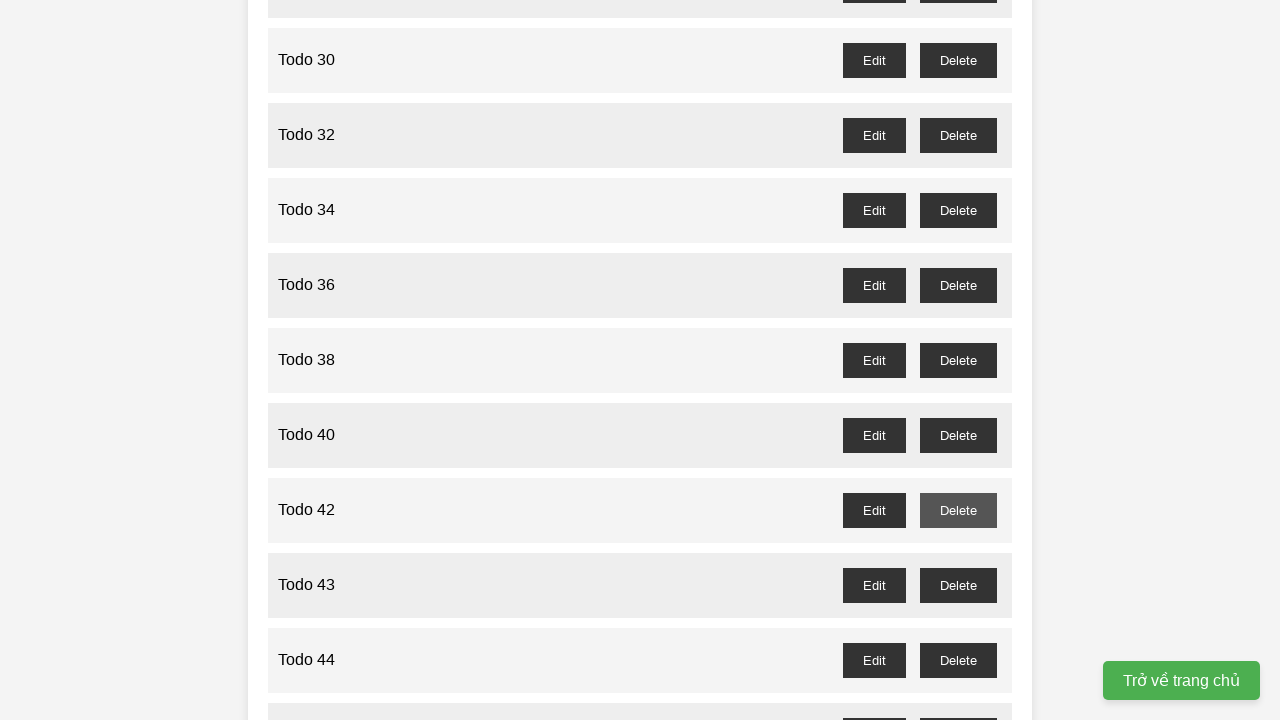

Waited for dialog confirmation to be processed for Todo 41
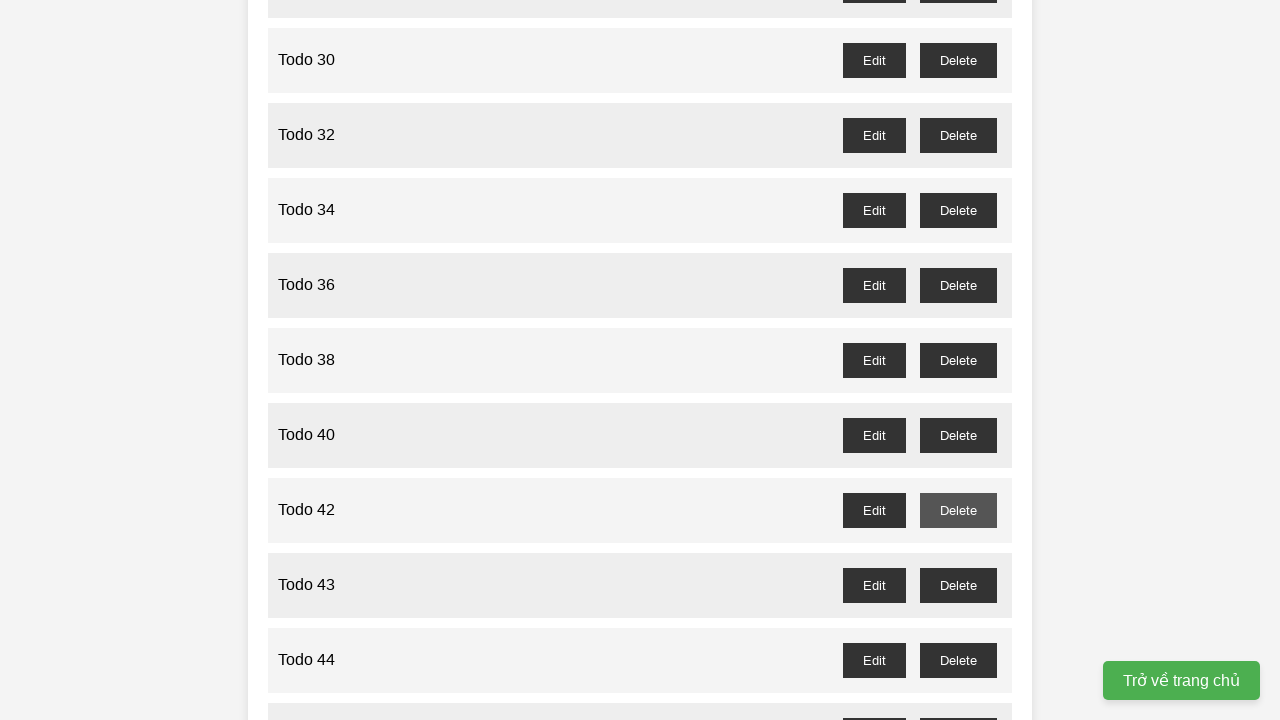

Set up dialog handler to accept confirmation for Todo 43
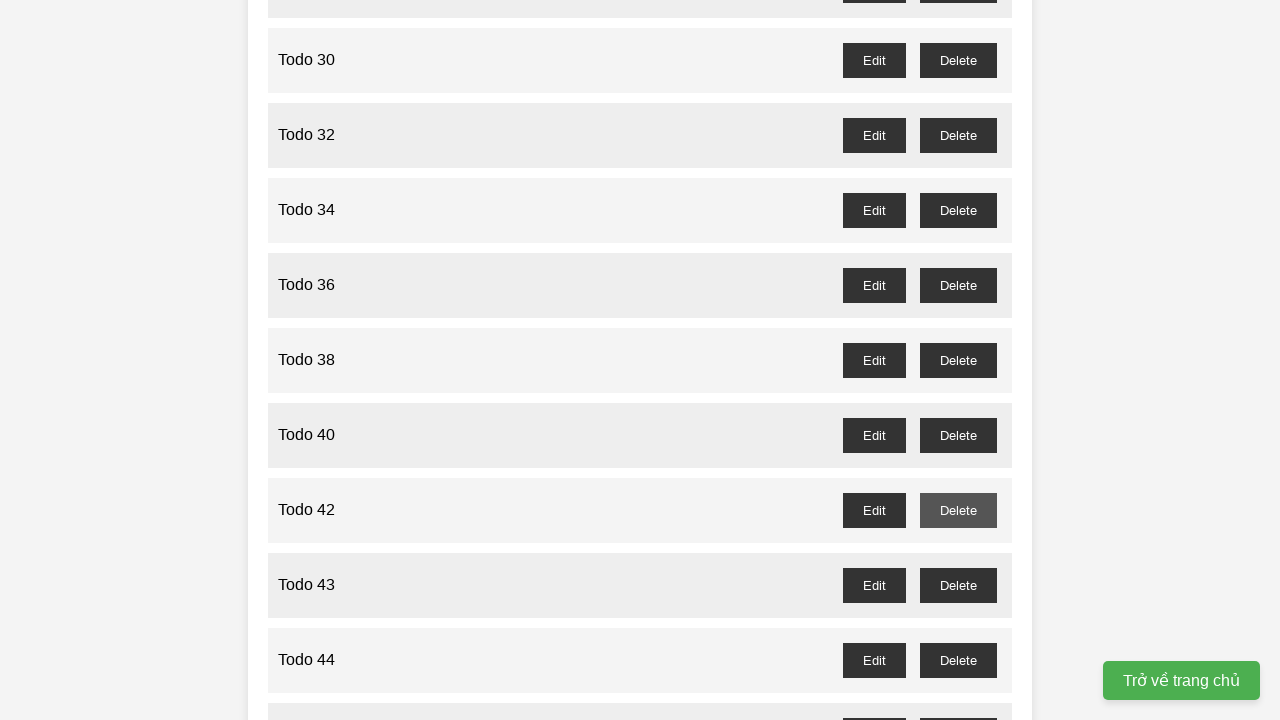

Clicked delete button for Todo 43 at (958, 585) on //span[text()="Todo 43"]//following-sibling::div//button[text()="Delete"]
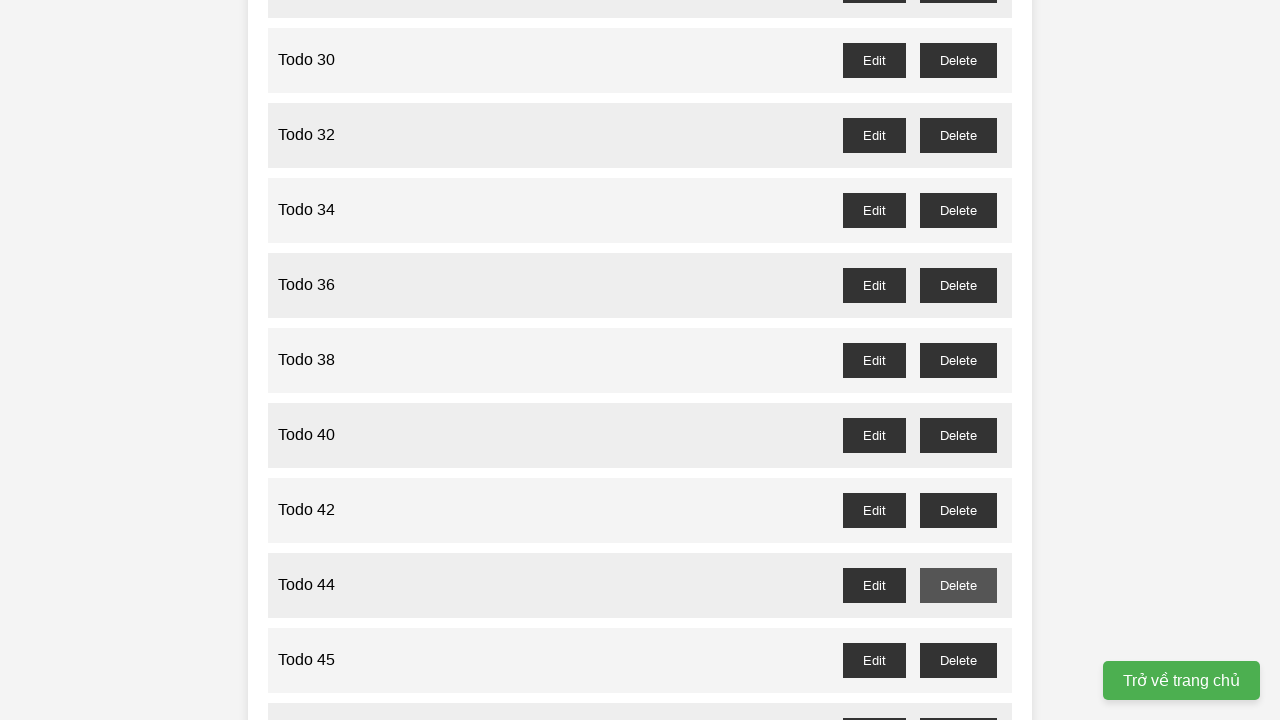

Waited for dialog confirmation to be processed for Todo 43
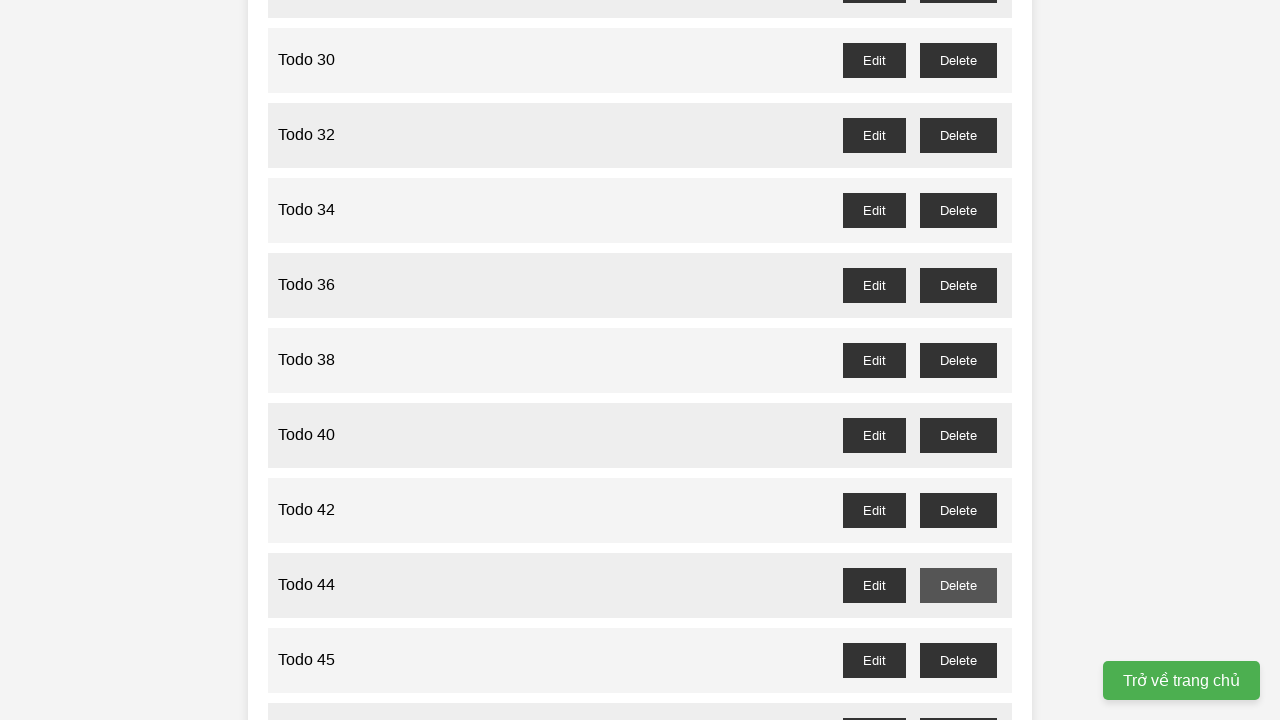

Set up dialog handler to accept confirmation for Todo 45
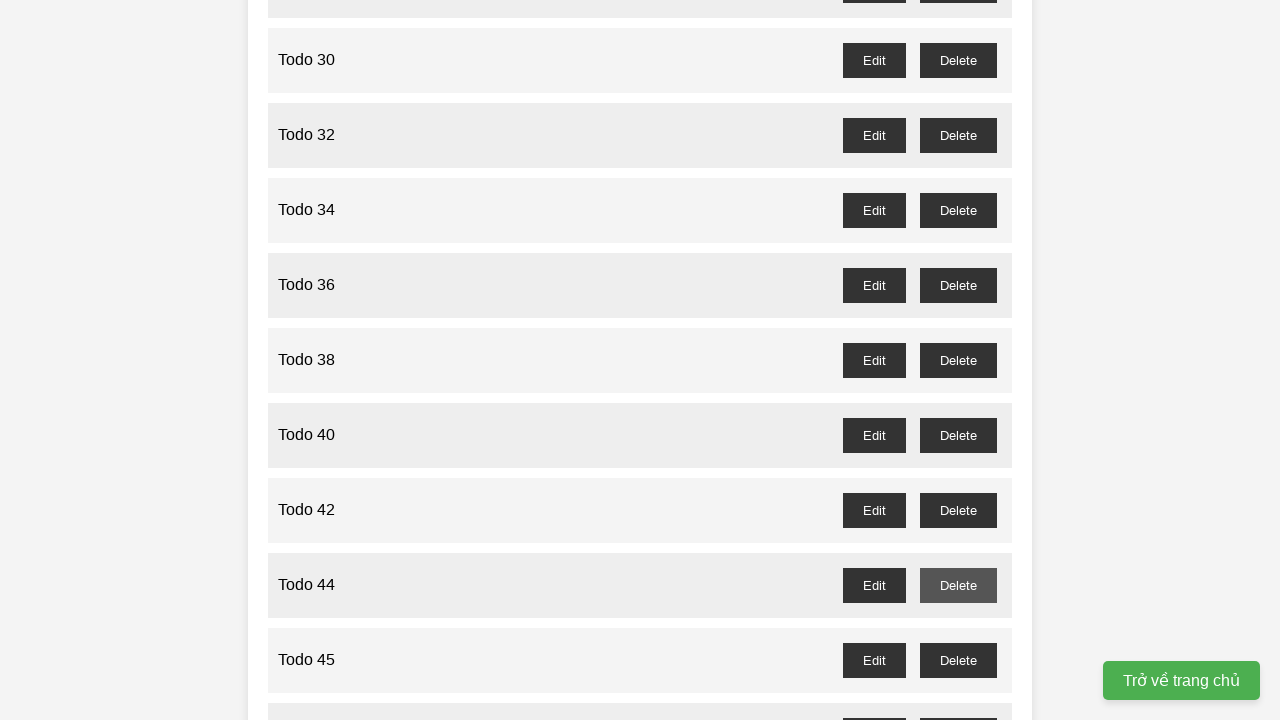

Clicked delete button for Todo 45 at (958, 660) on //span[text()="Todo 45"]//following-sibling::div//button[text()="Delete"]
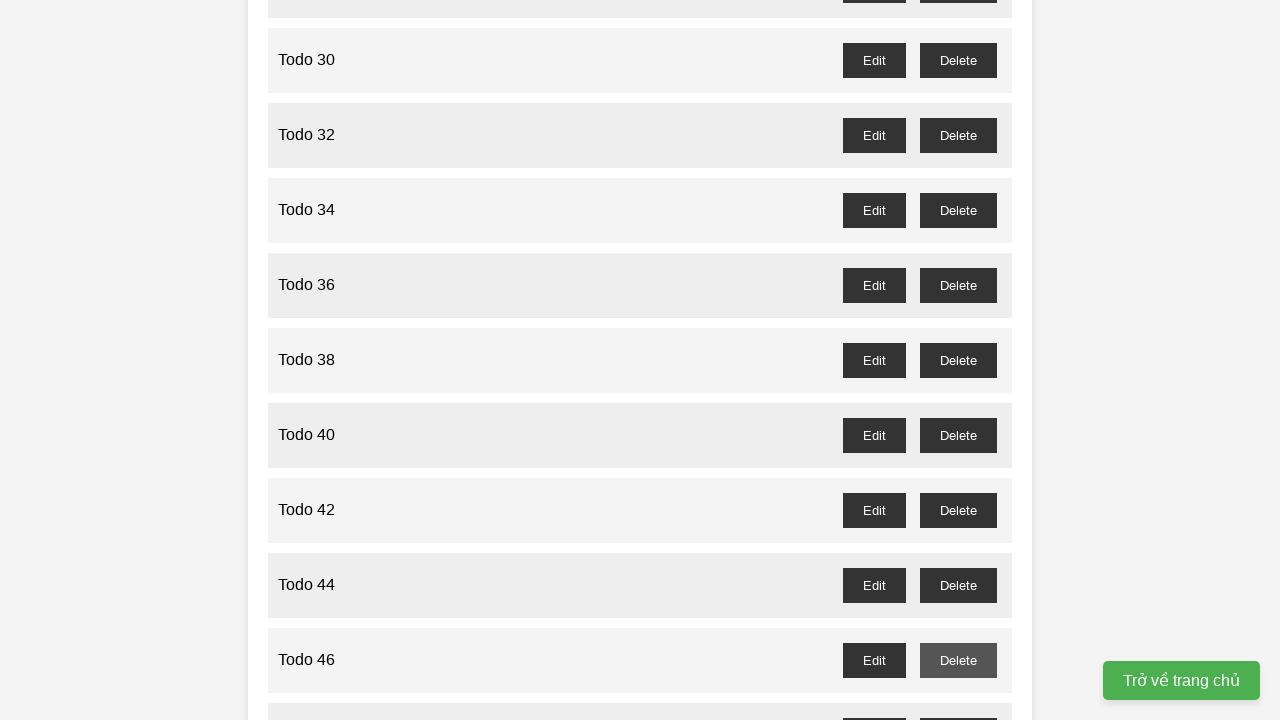

Waited for dialog confirmation to be processed for Todo 45
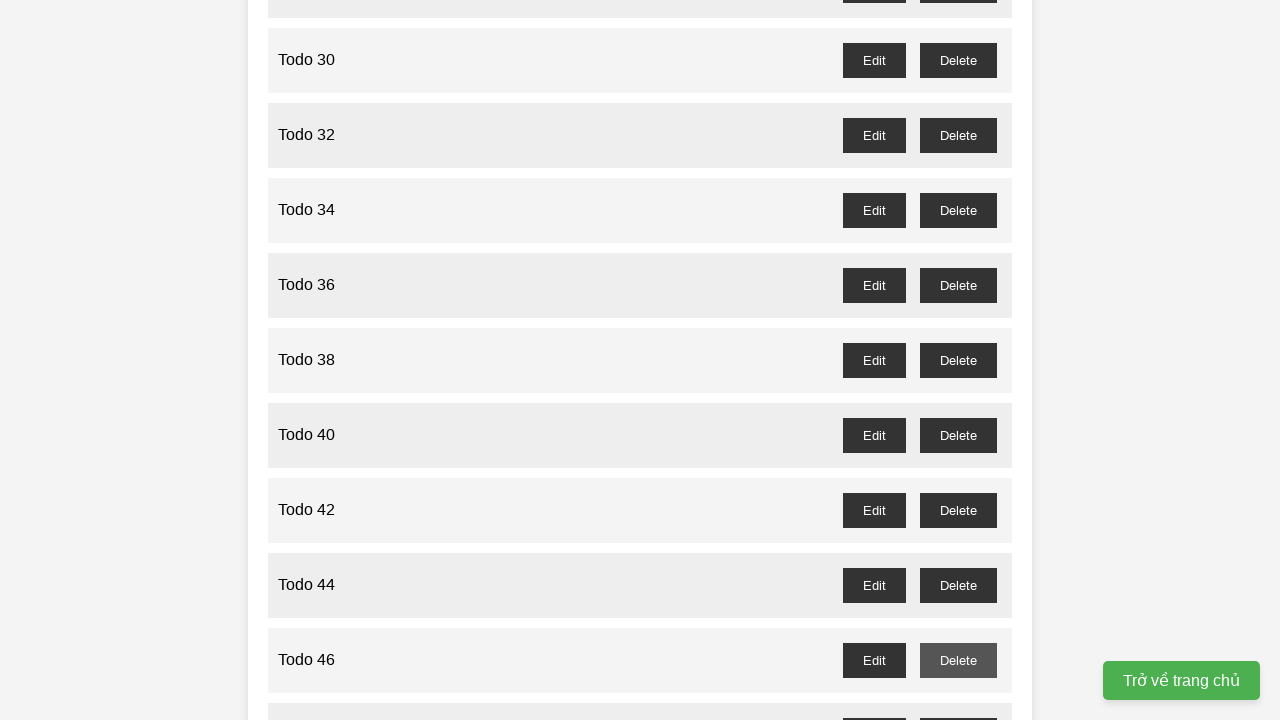

Set up dialog handler to accept confirmation for Todo 47
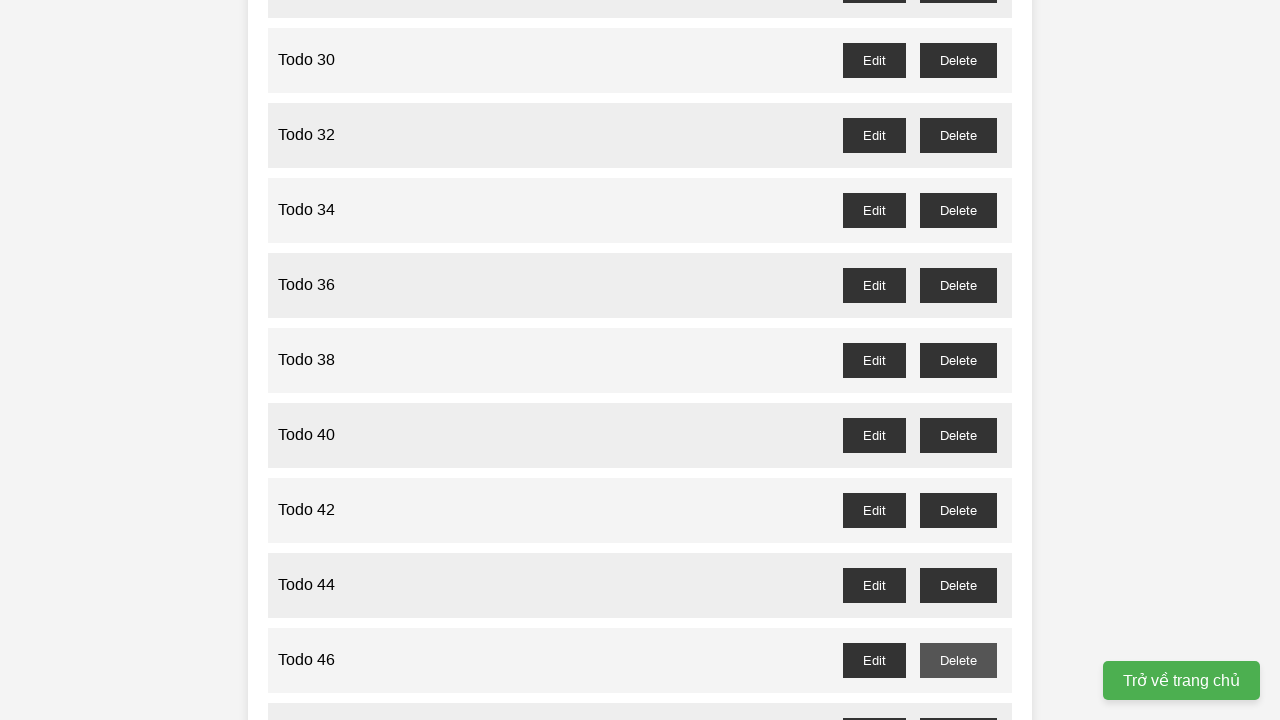

Clicked delete button for Todo 47 at (958, 703) on //span[text()="Todo 47"]//following-sibling::div//button[text()="Delete"]
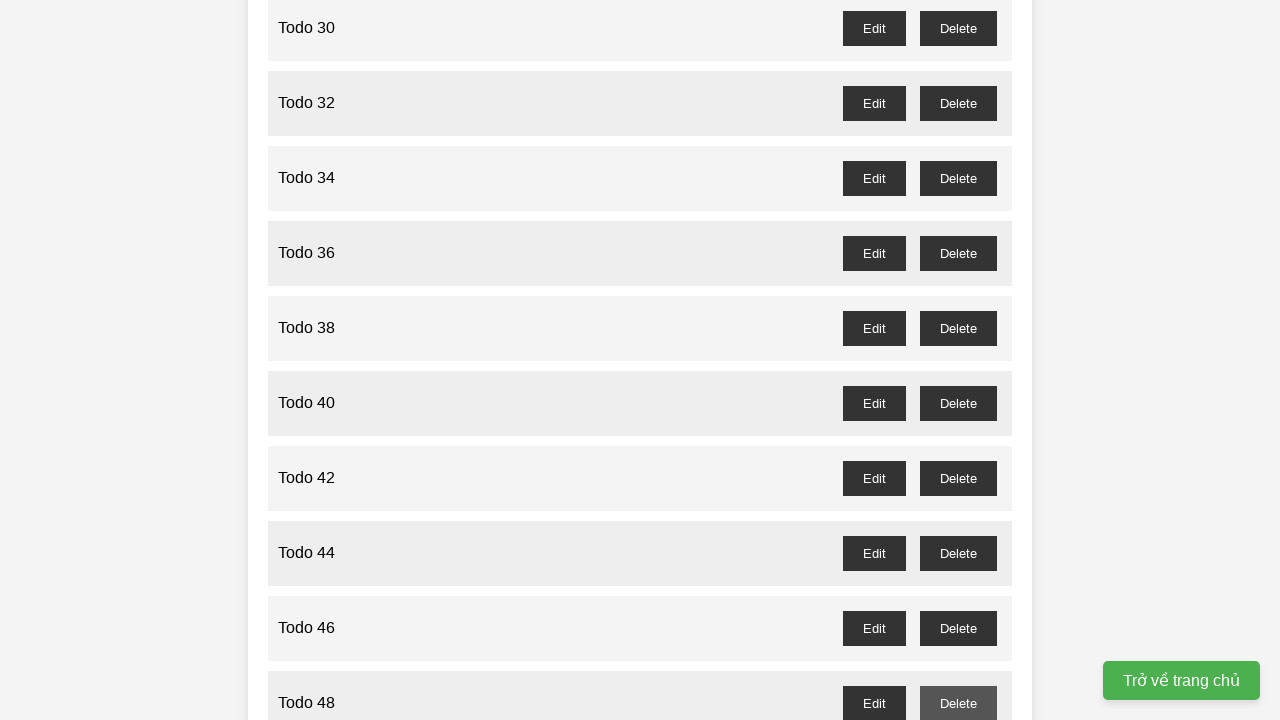

Waited for dialog confirmation to be processed for Todo 47
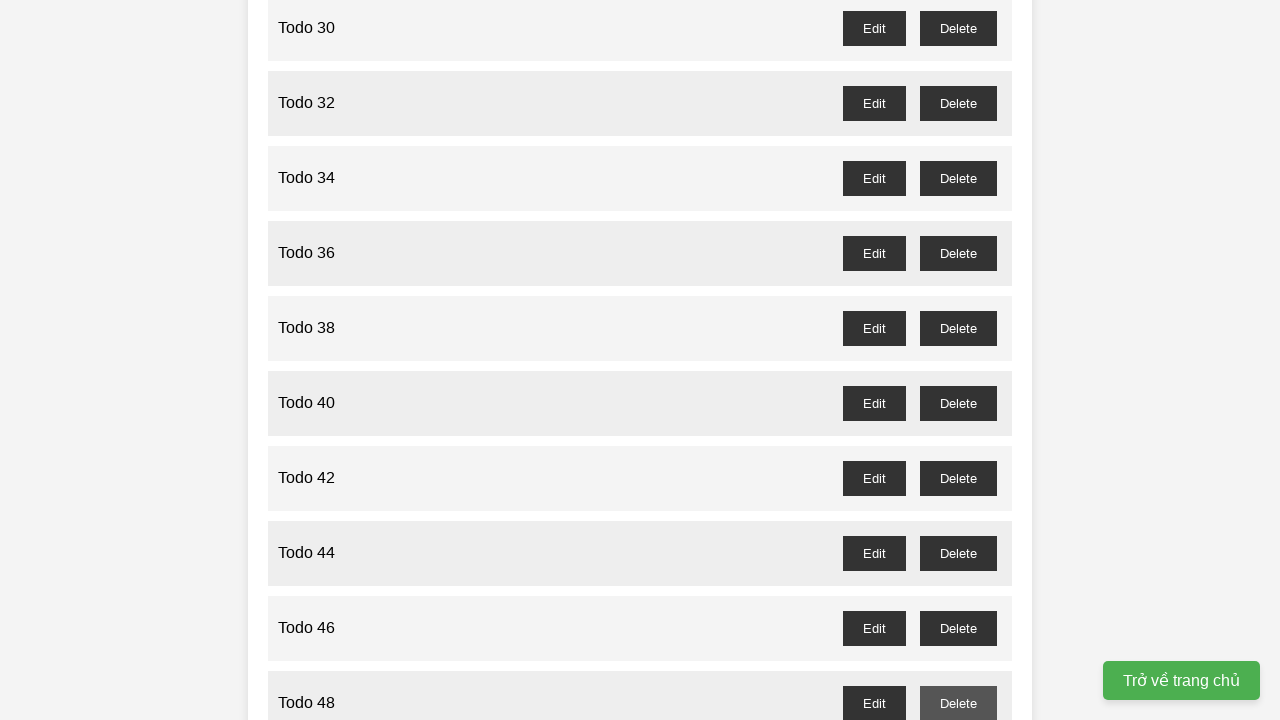

Set up dialog handler to accept confirmation for Todo 49
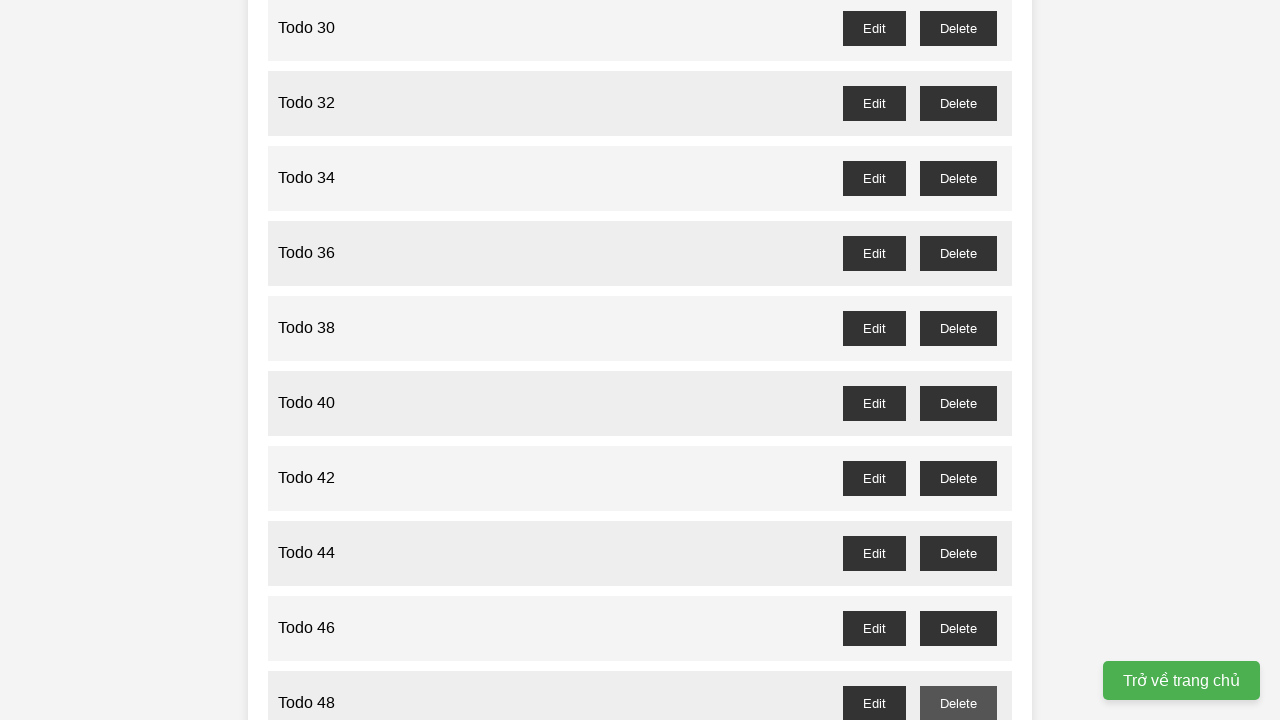

Clicked delete button for Todo 49 at (958, 360) on //span[text()="Todo 49"]//following-sibling::div//button[text()="Delete"]
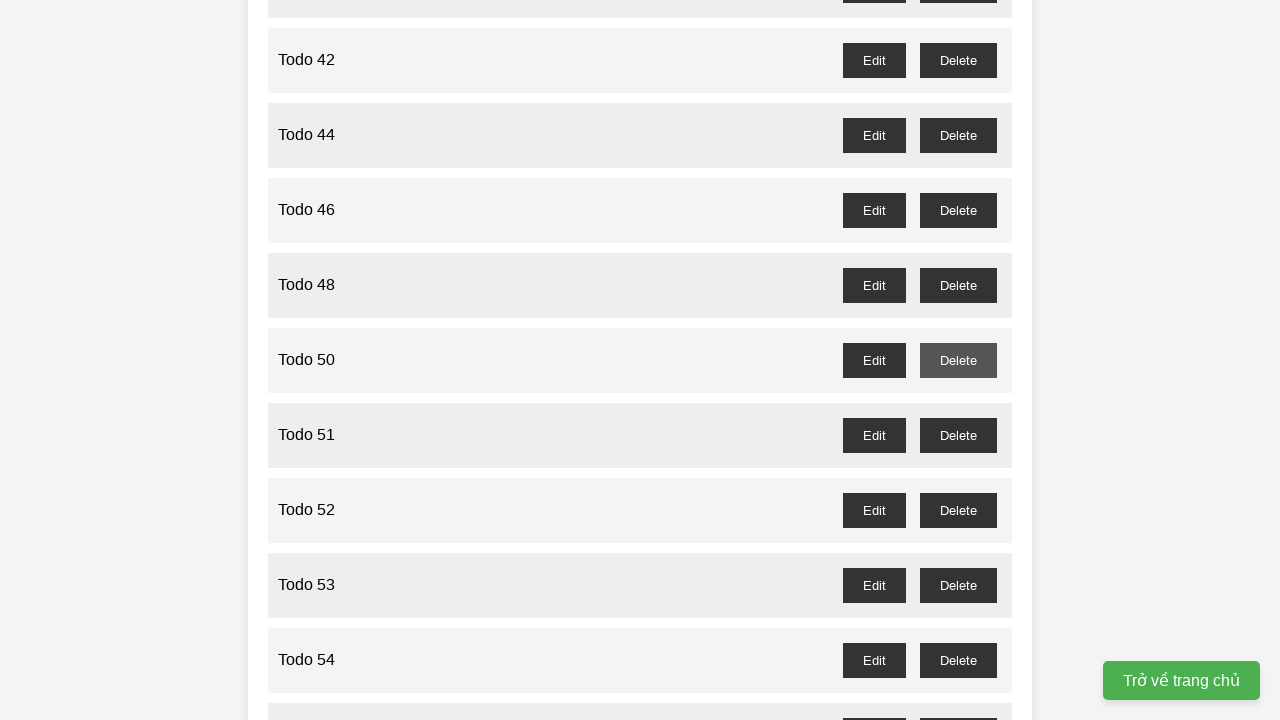

Waited for dialog confirmation to be processed for Todo 49
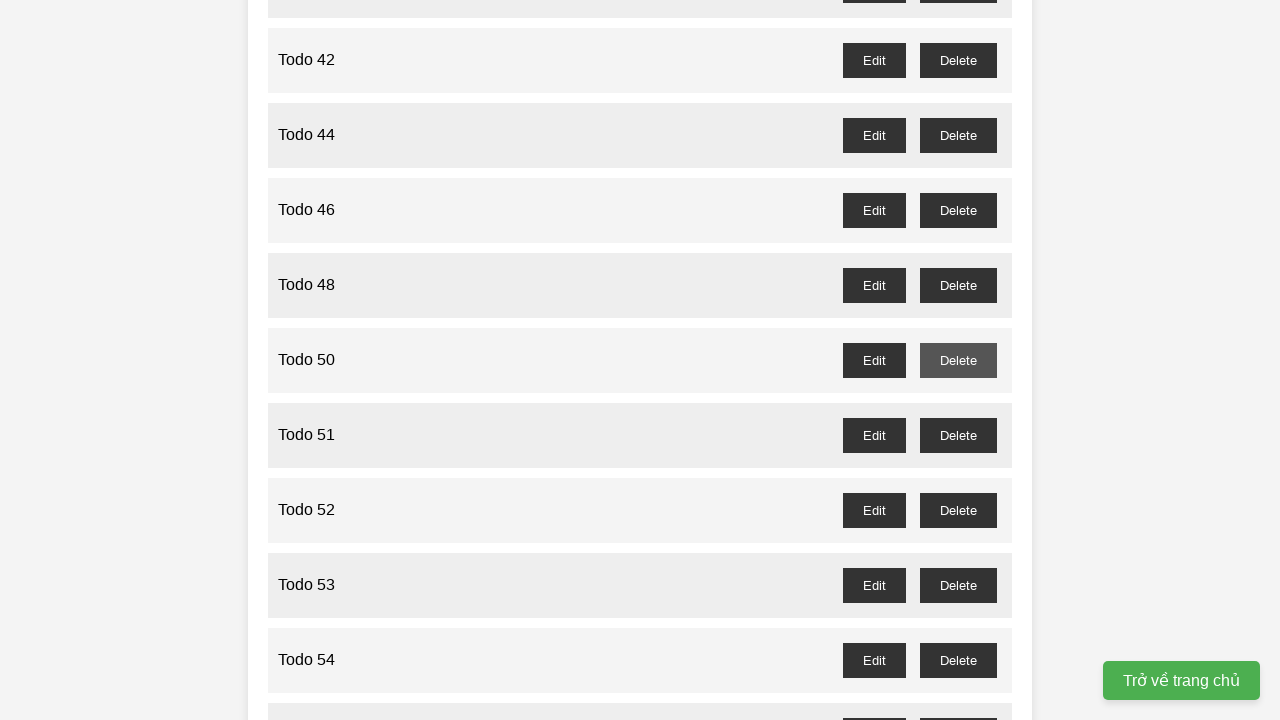

Set up dialog handler to accept confirmation for Todo 51
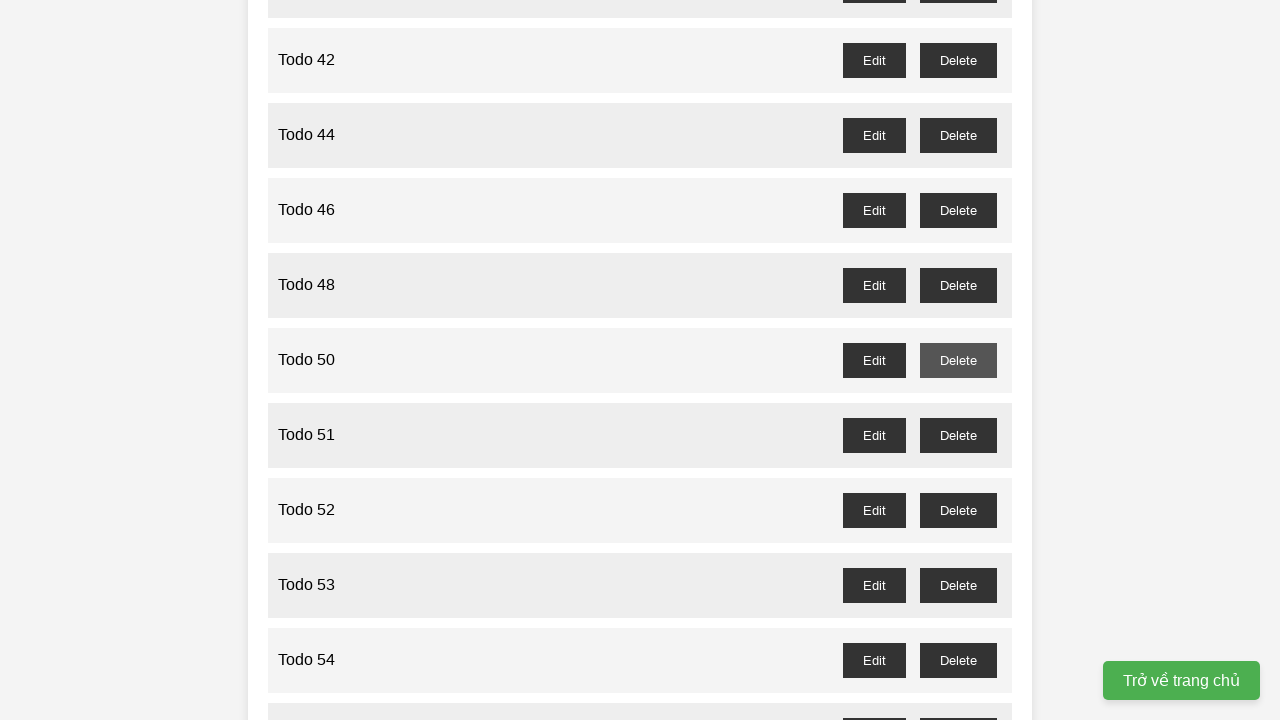

Clicked delete button for Todo 51 at (958, 435) on //span[text()="Todo 51"]//following-sibling::div//button[text()="Delete"]
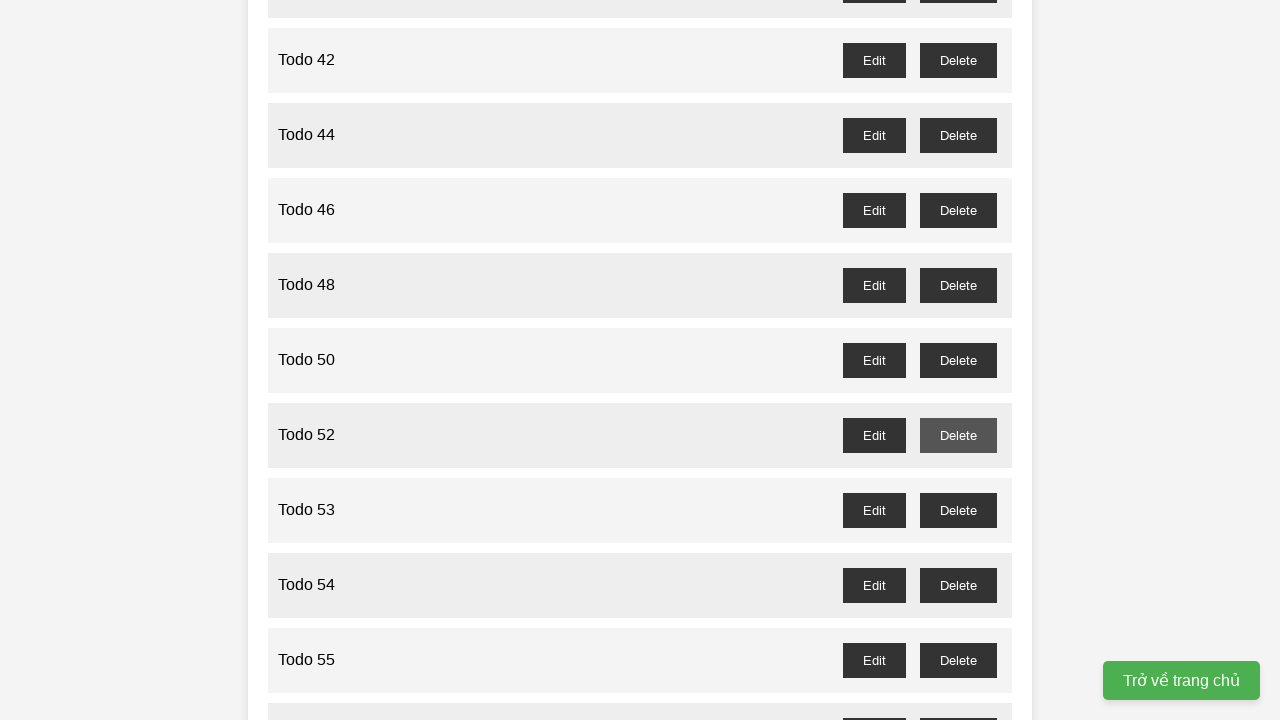

Waited for dialog confirmation to be processed for Todo 51
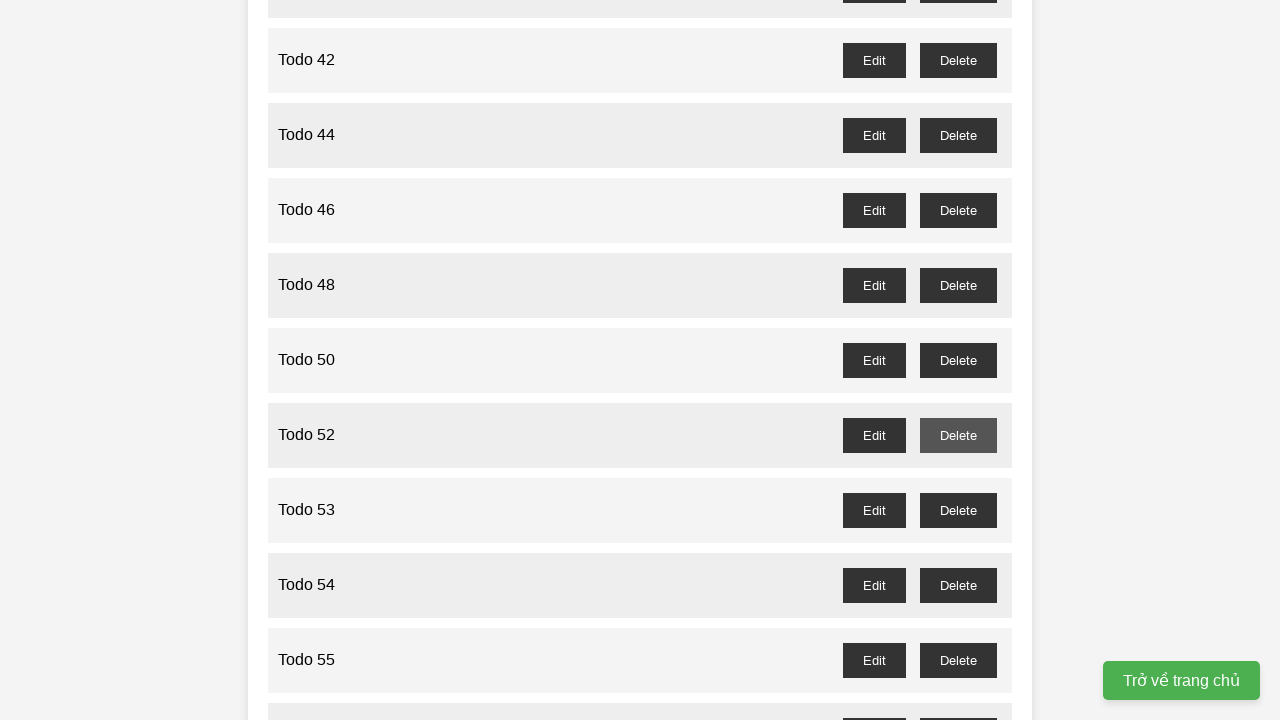

Set up dialog handler to accept confirmation for Todo 53
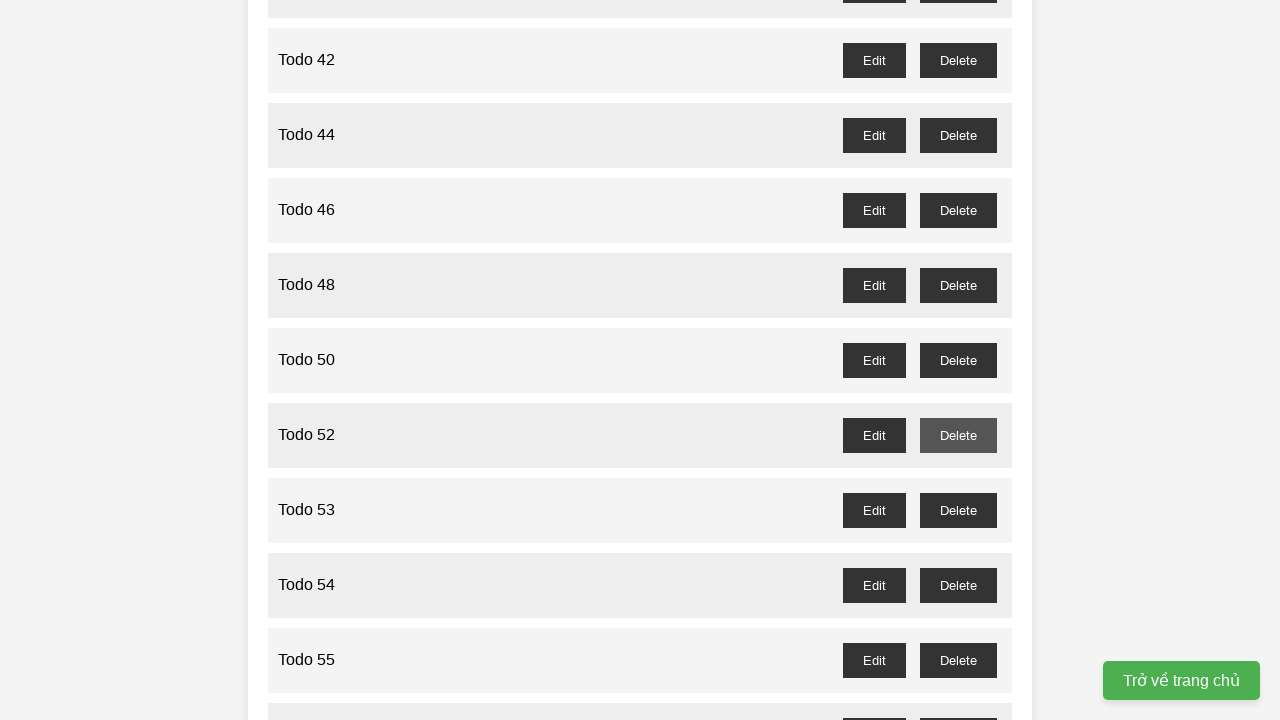

Clicked delete button for Todo 53 at (958, 510) on //span[text()="Todo 53"]//following-sibling::div//button[text()="Delete"]
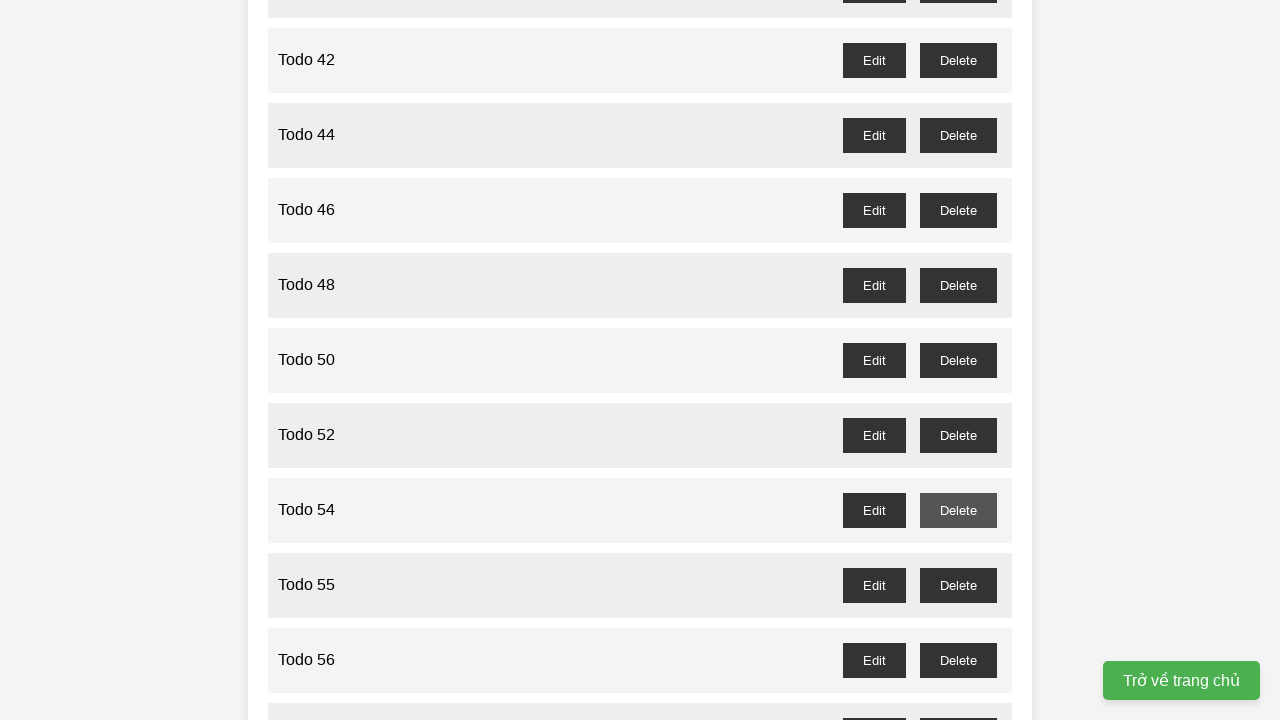

Waited for dialog confirmation to be processed for Todo 53
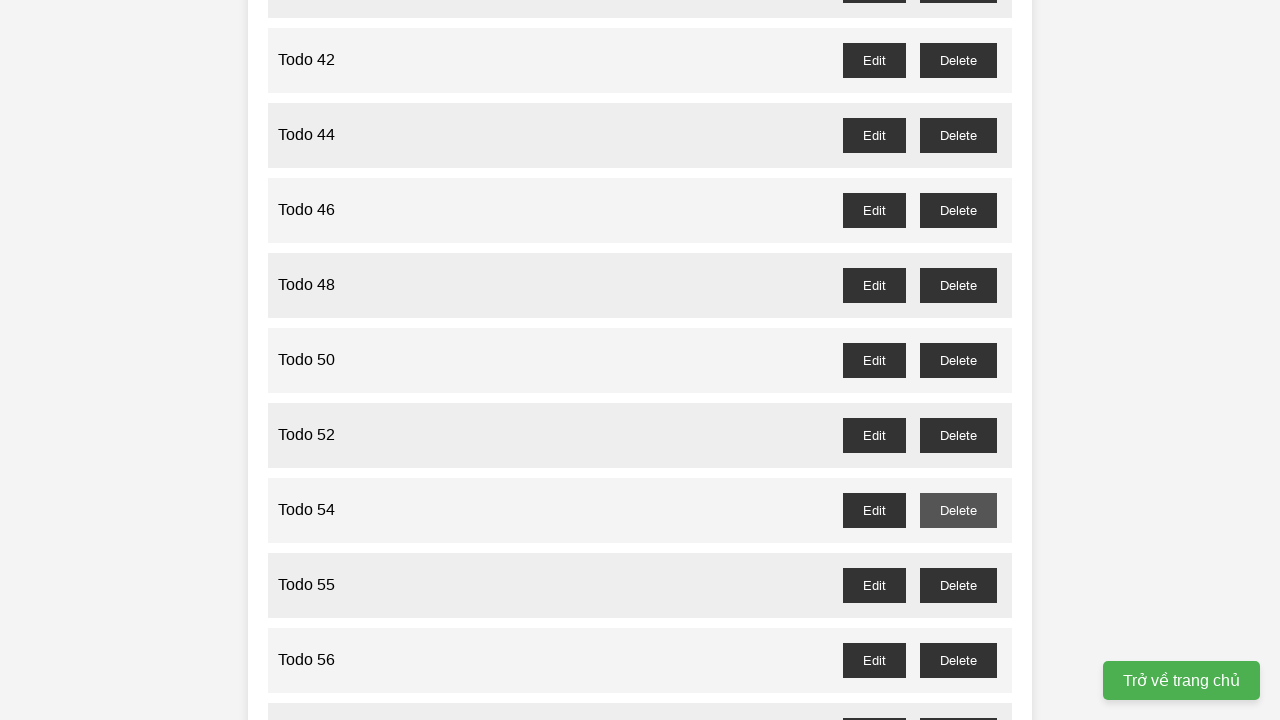

Set up dialog handler to accept confirmation for Todo 55
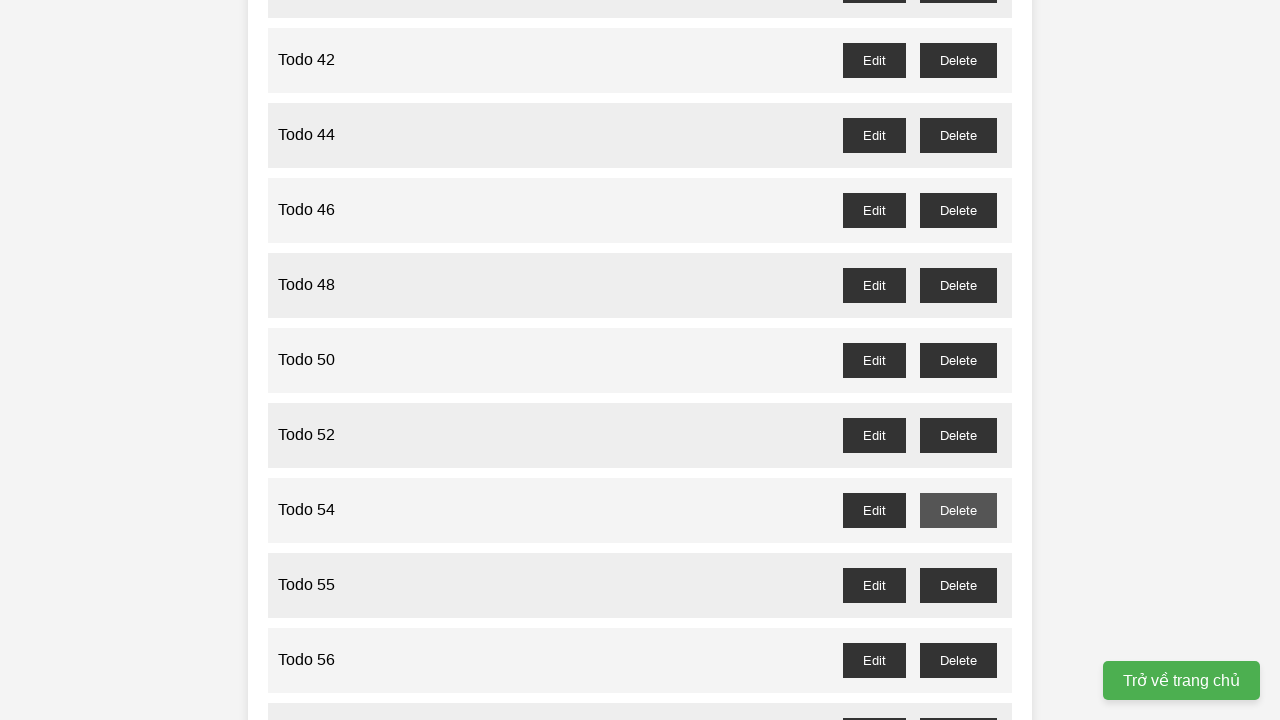

Clicked delete button for Todo 55 at (958, 585) on //span[text()="Todo 55"]//following-sibling::div//button[text()="Delete"]
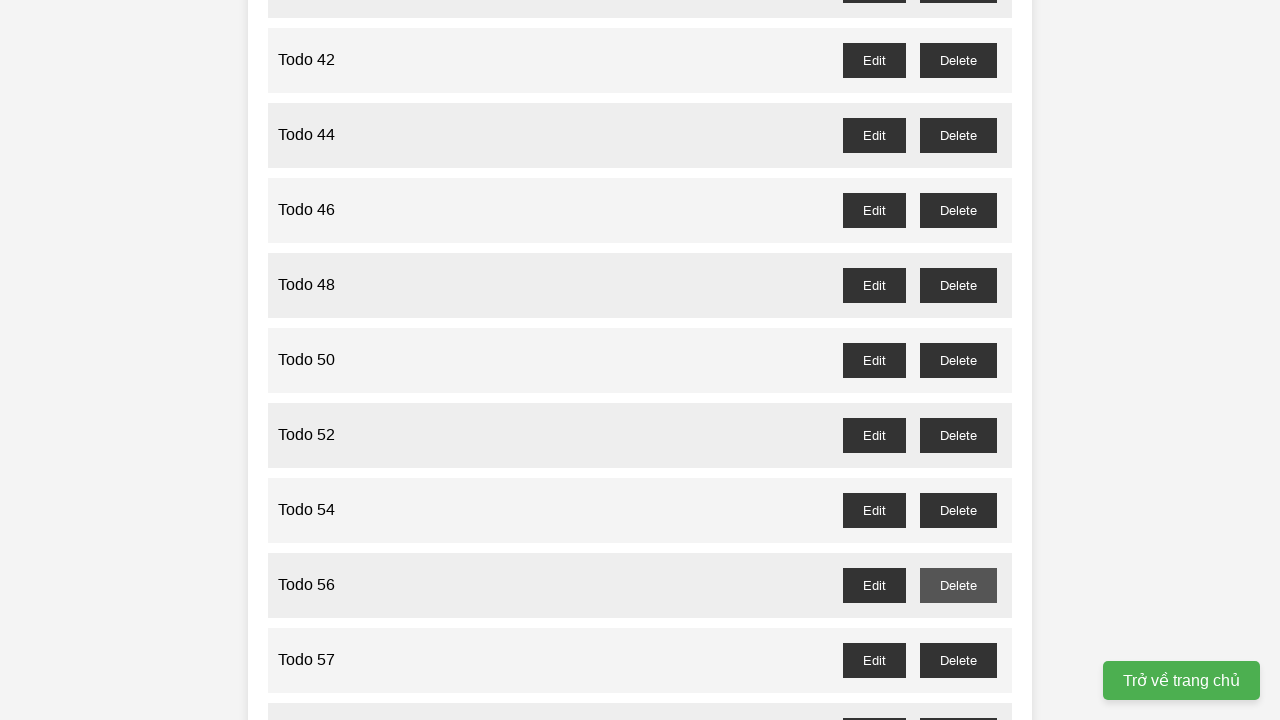

Waited for dialog confirmation to be processed for Todo 55
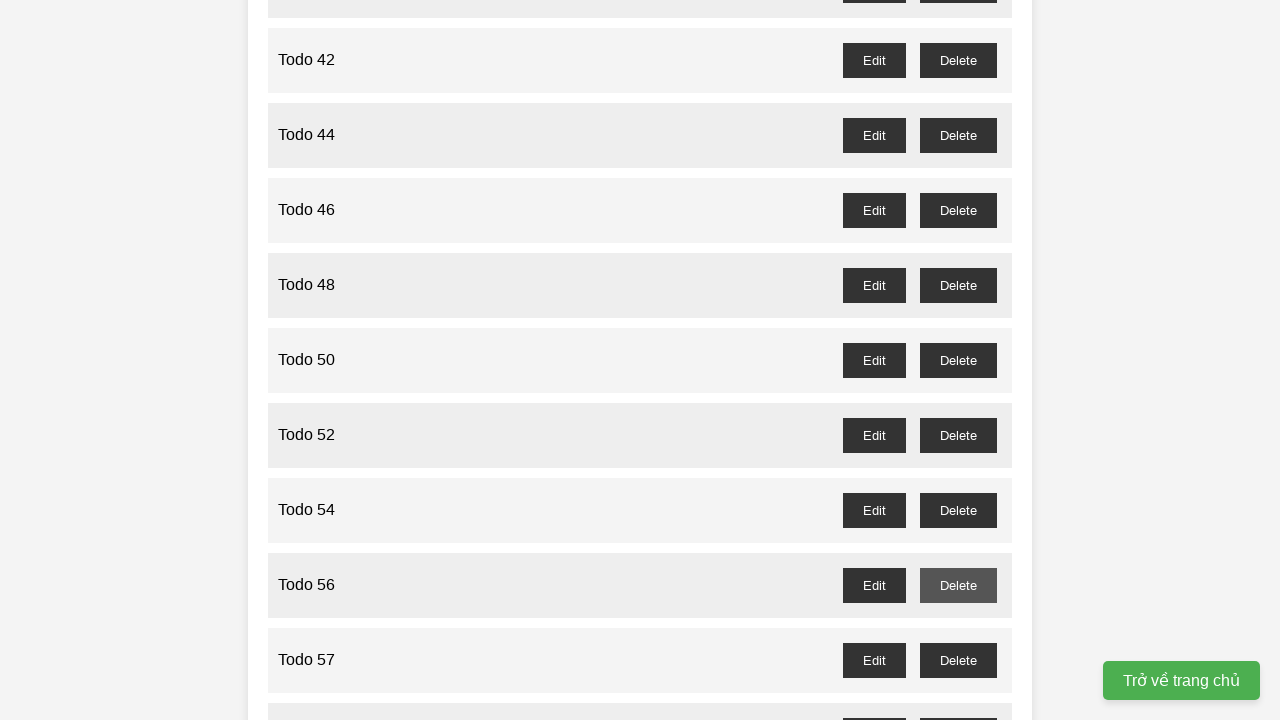

Set up dialog handler to accept confirmation for Todo 57
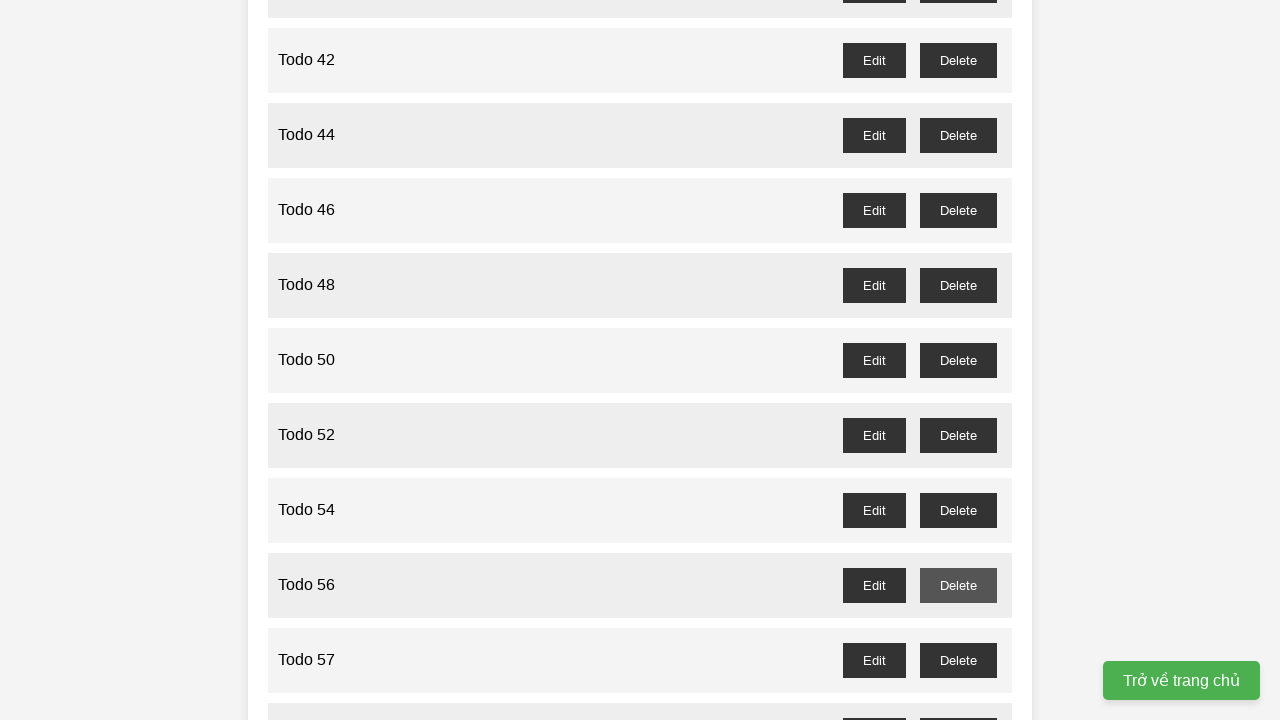

Clicked delete button for Todo 57 at (958, 660) on //span[text()="Todo 57"]//following-sibling::div//button[text()="Delete"]
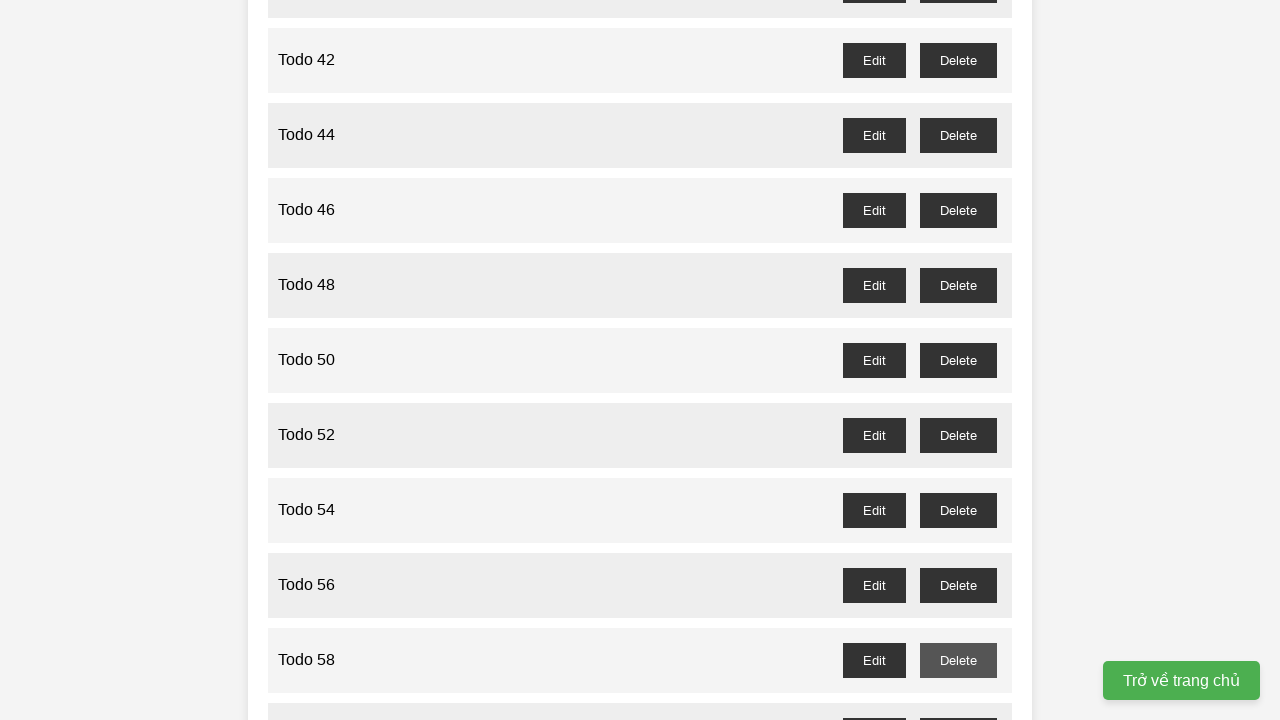

Waited for dialog confirmation to be processed for Todo 57
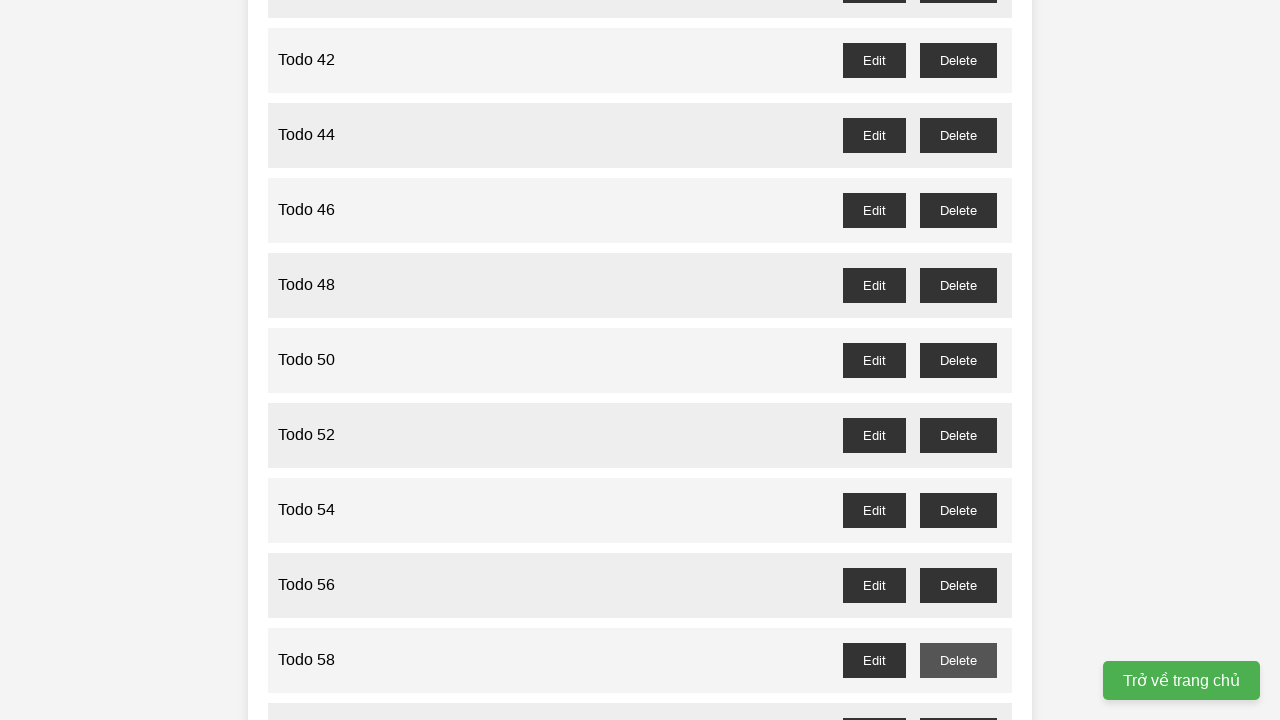

Set up dialog handler to accept confirmation for Todo 59
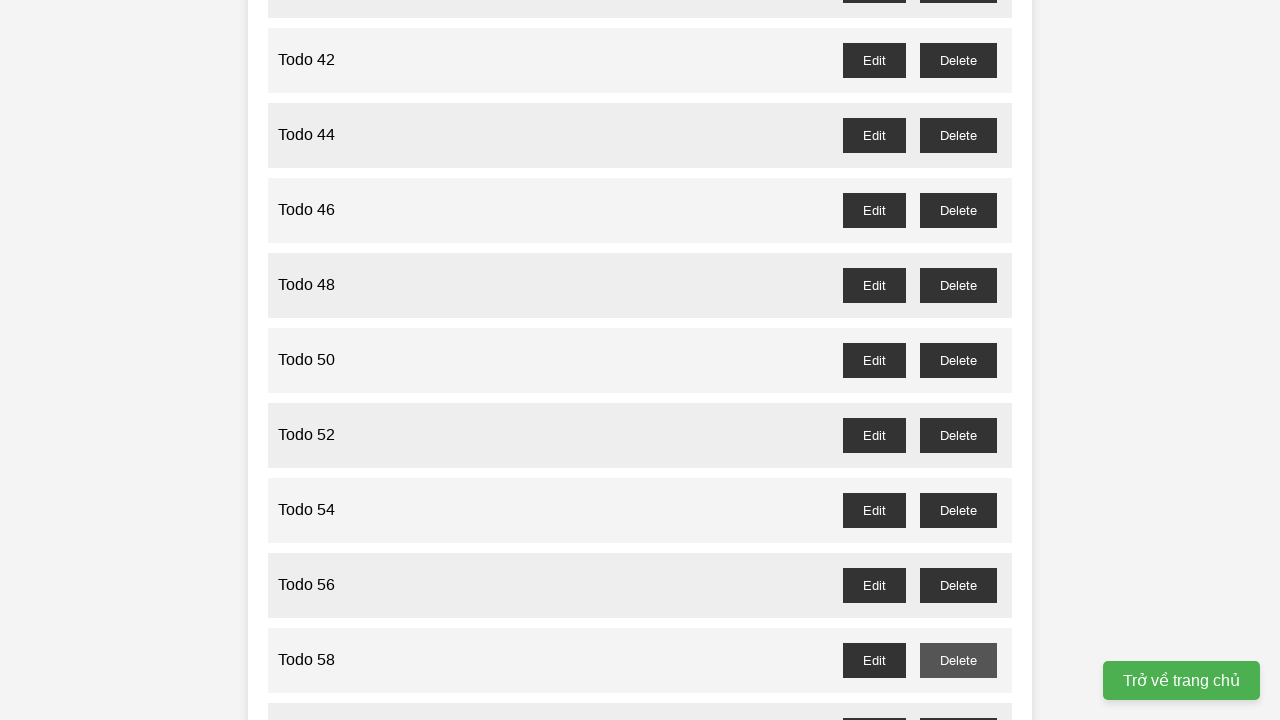

Clicked delete button for Todo 59 at (958, 703) on //span[text()="Todo 59"]//following-sibling::div//button[text()="Delete"]
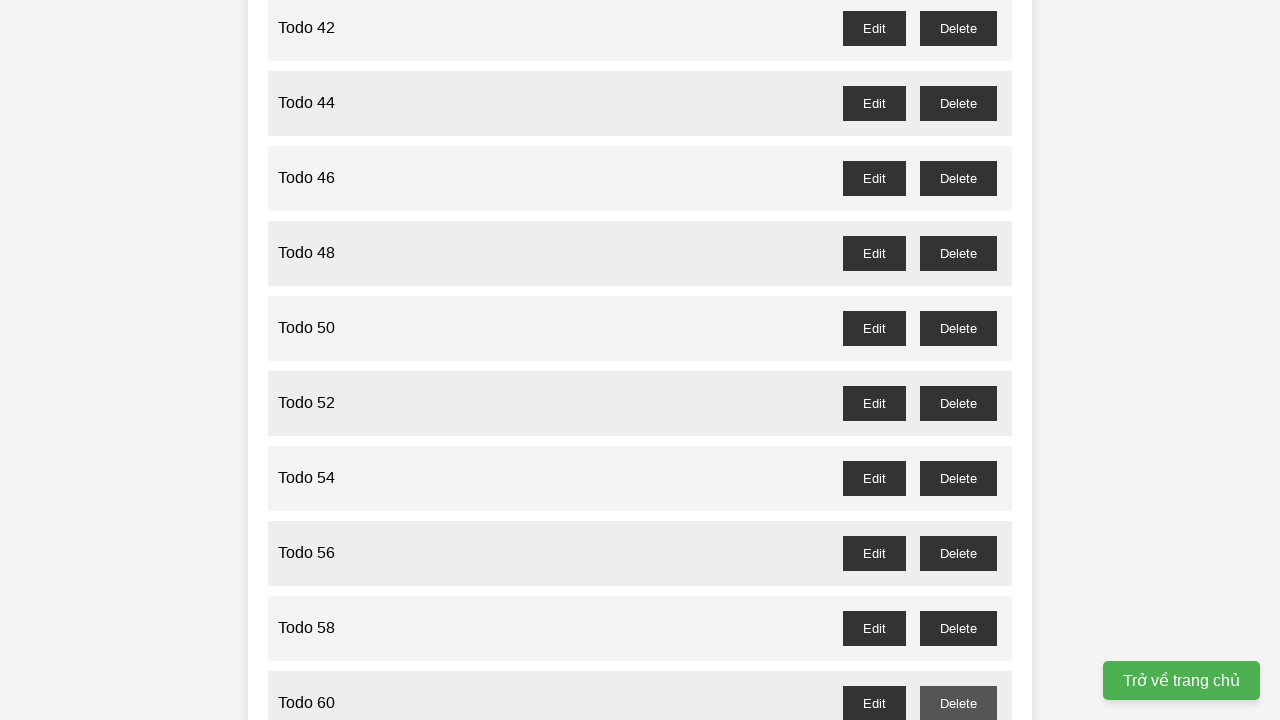

Waited for dialog confirmation to be processed for Todo 59
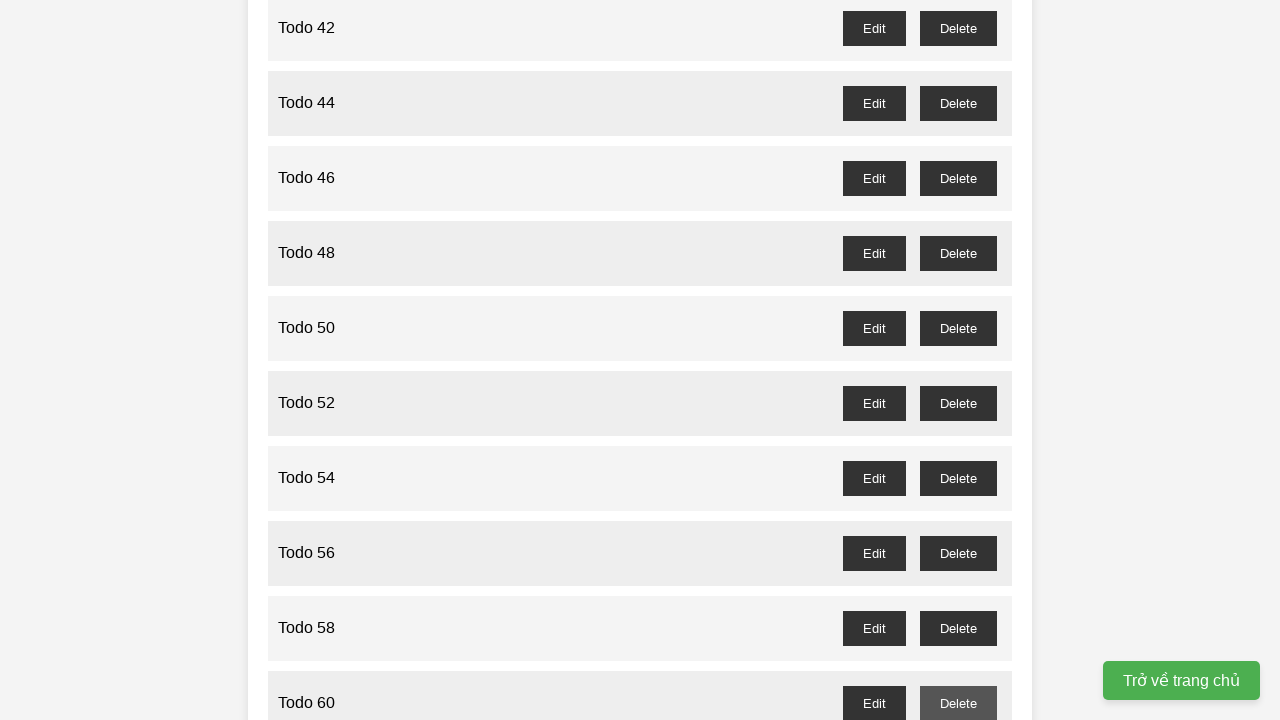

Set up dialog handler to accept confirmation for Todo 61
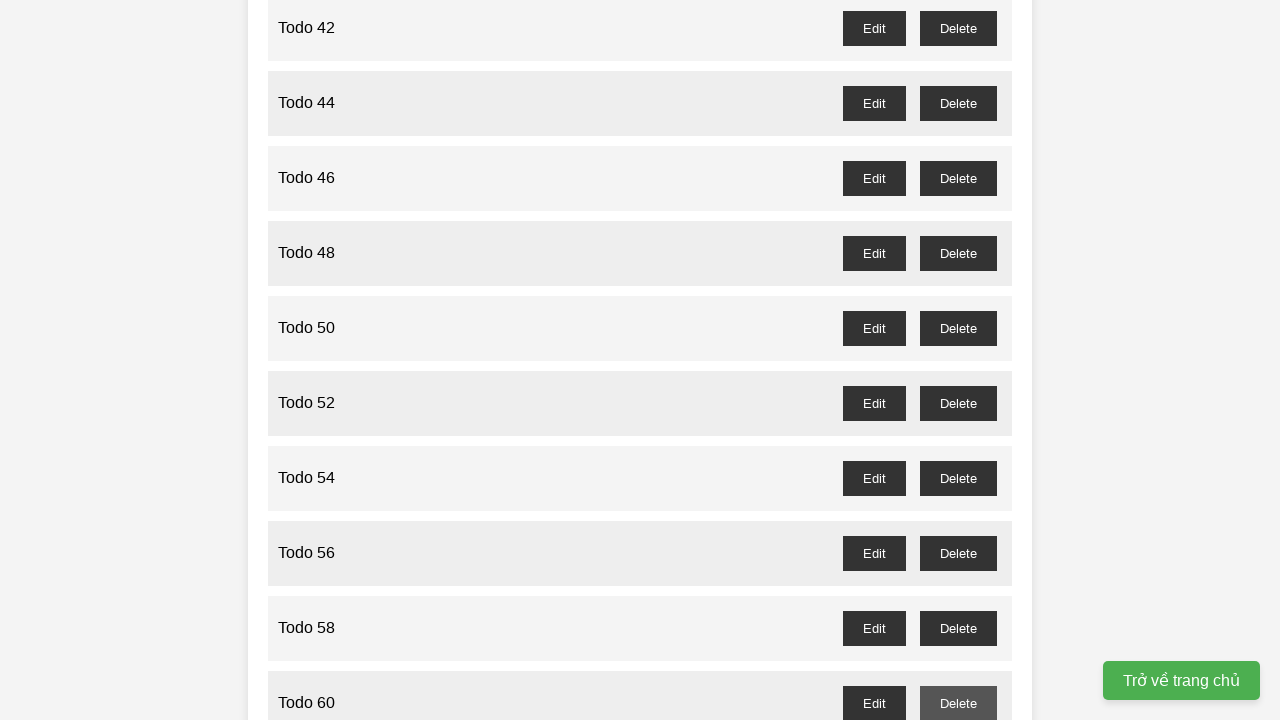

Clicked delete button for Todo 61 at (958, 360) on //span[text()="Todo 61"]//following-sibling::div//button[text()="Delete"]
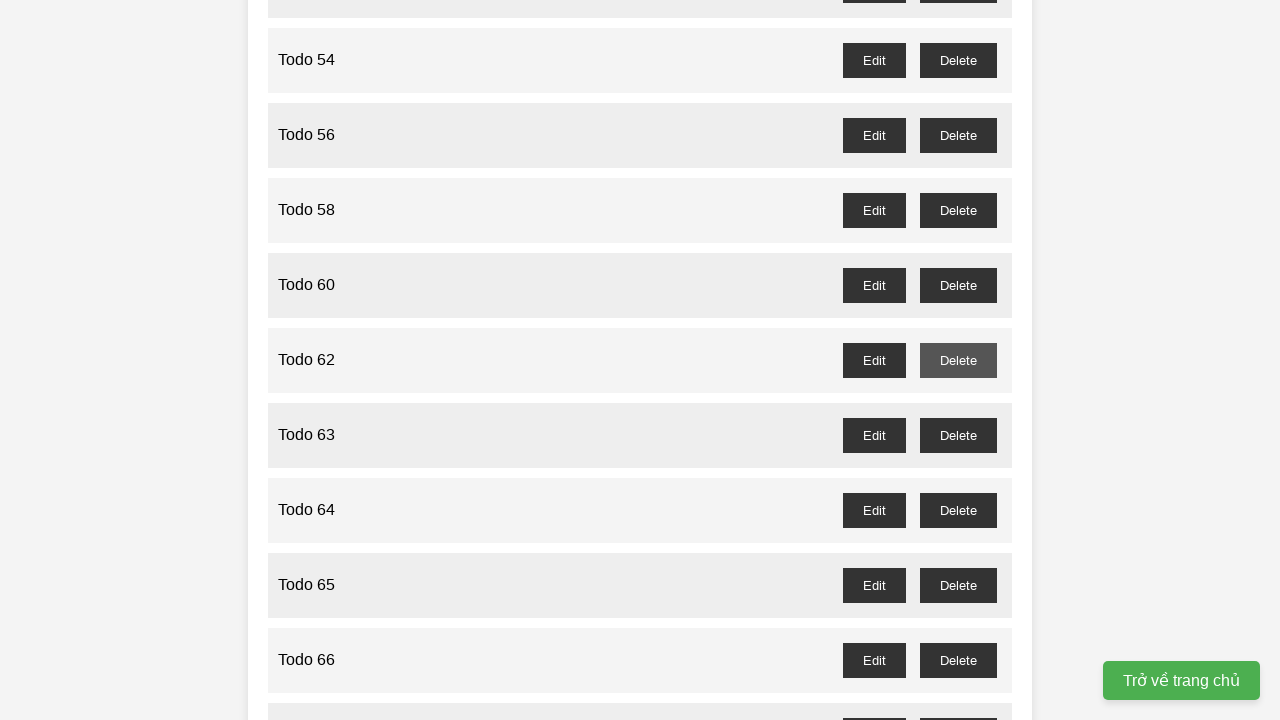

Waited for dialog confirmation to be processed for Todo 61
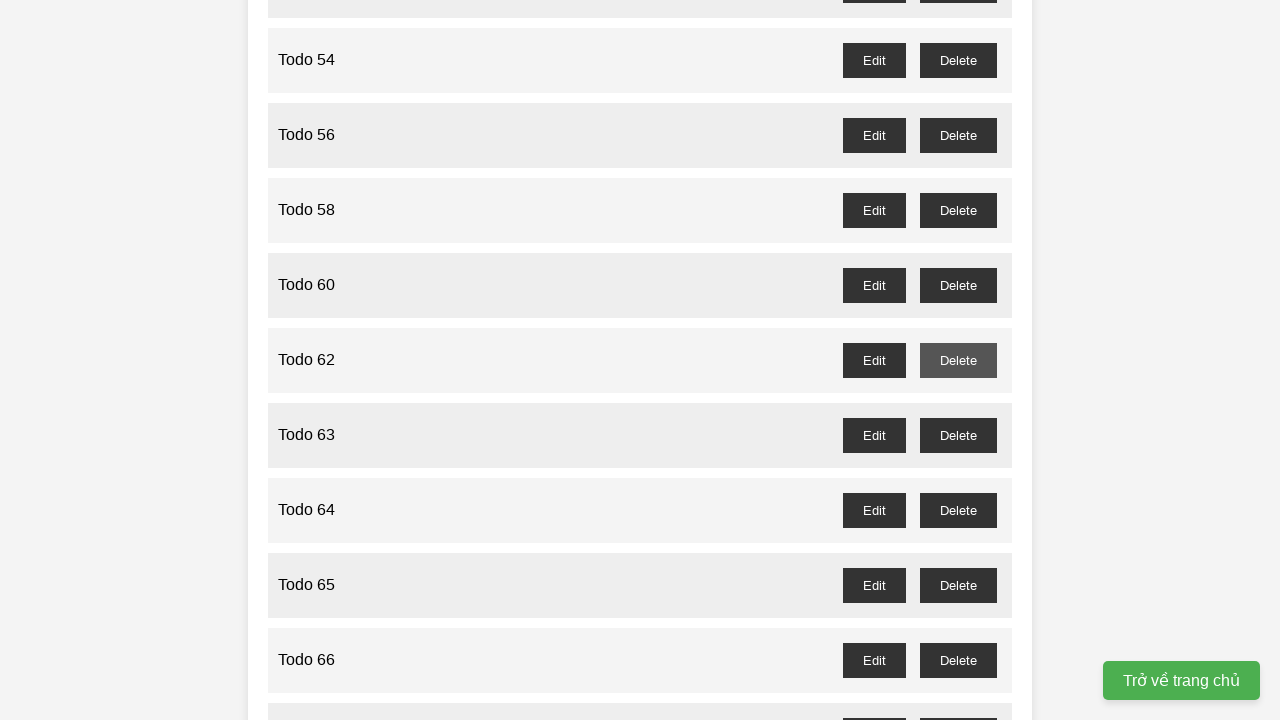

Set up dialog handler to accept confirmation for Todo 63
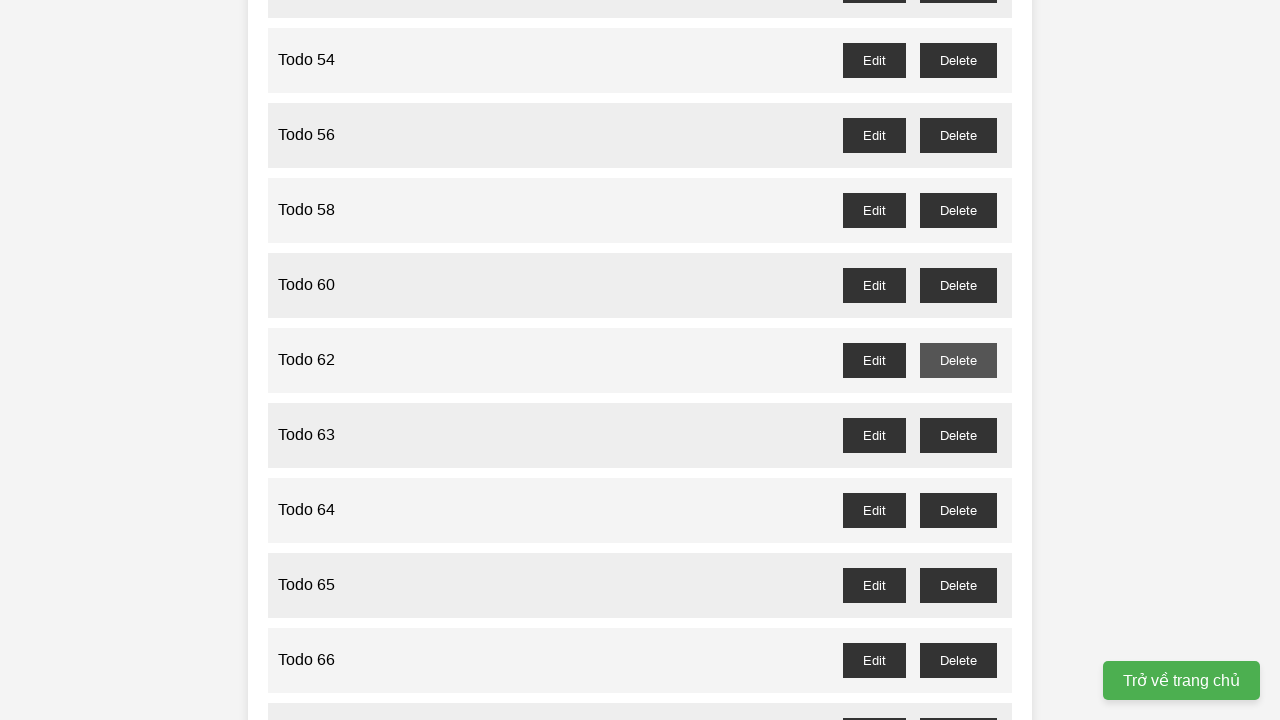

Clicked delete button for Todo 63 at (958, 435) on //span[text()="Todo 63"]//following-sibling::div//button[text()="Delete"]
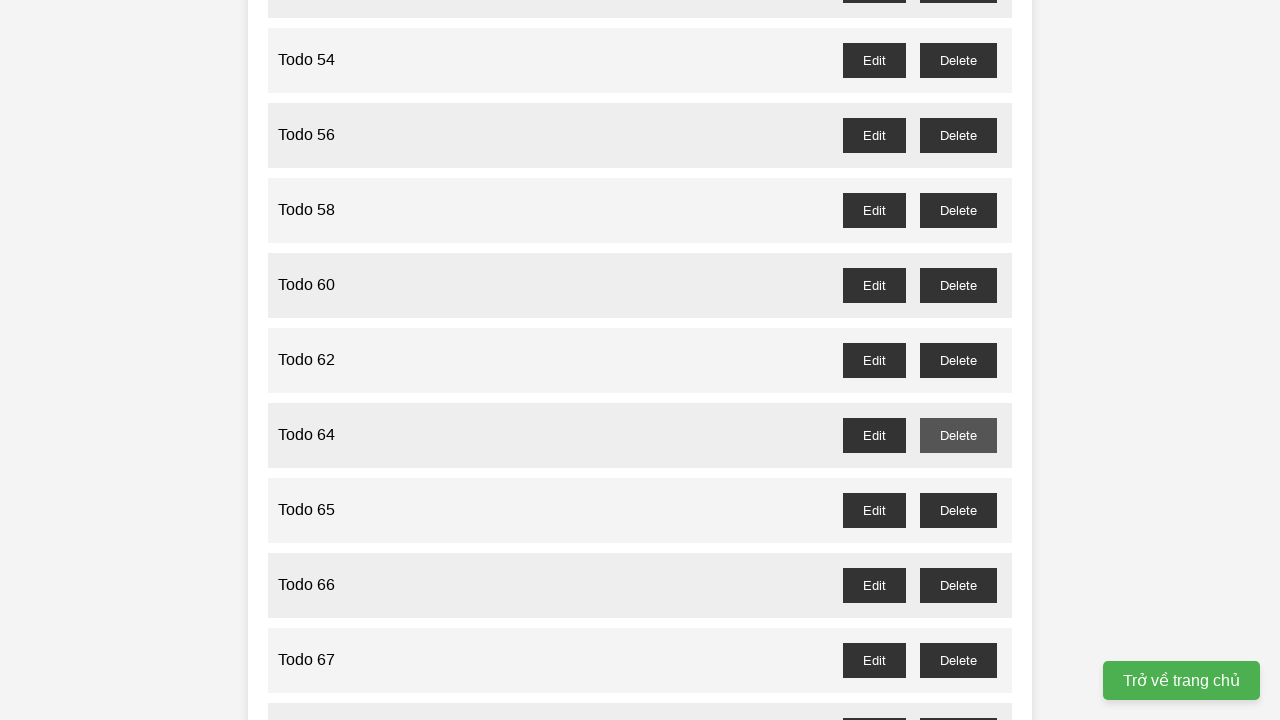

Waited for dialog confirmation to be processed for Todo 63
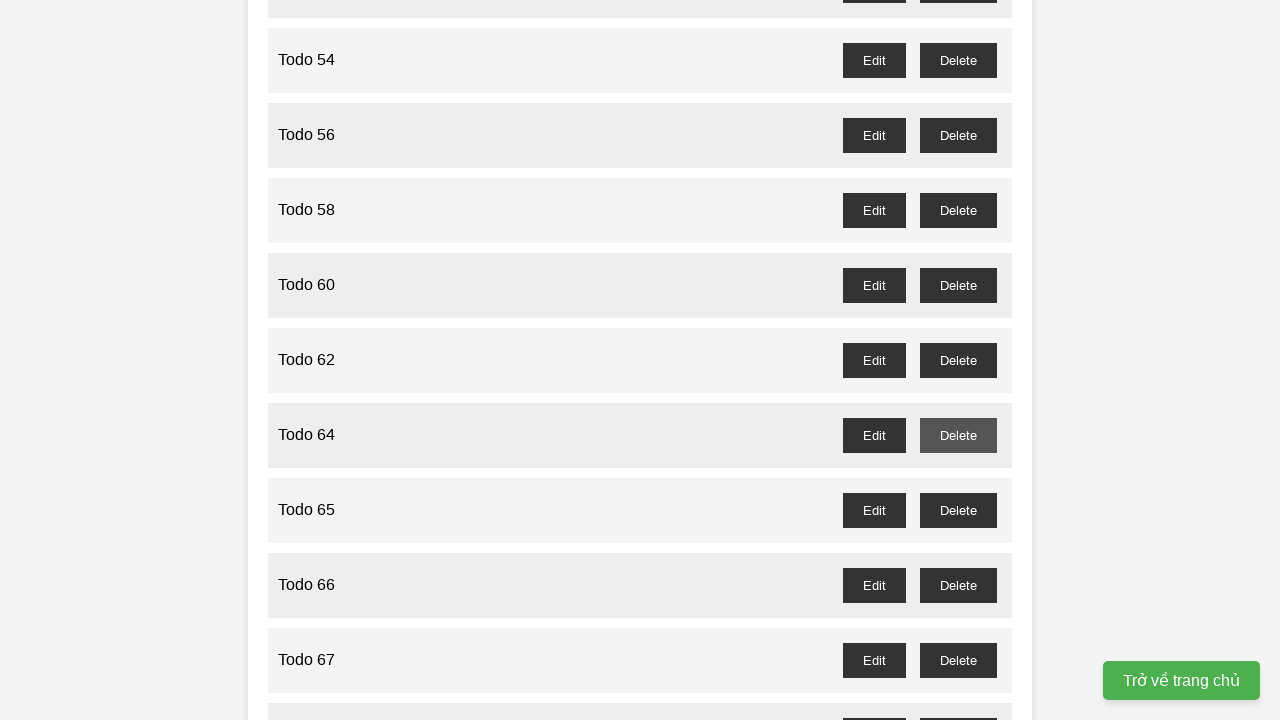

Set up dialog handler to accept confirmation for Todo 65
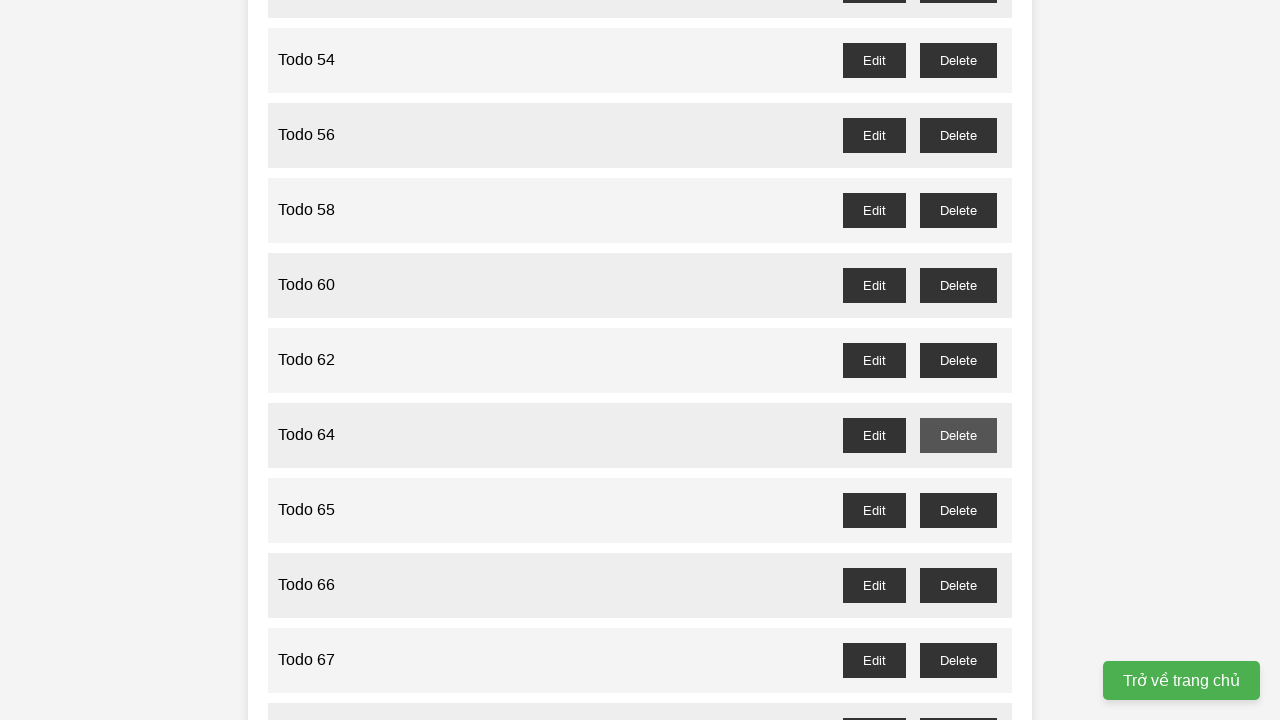

Clicked delete button for Todo 65 at (958, 510) on //span[text()="Todo 65"]//following-sibling::div//button[text()="Delete"]
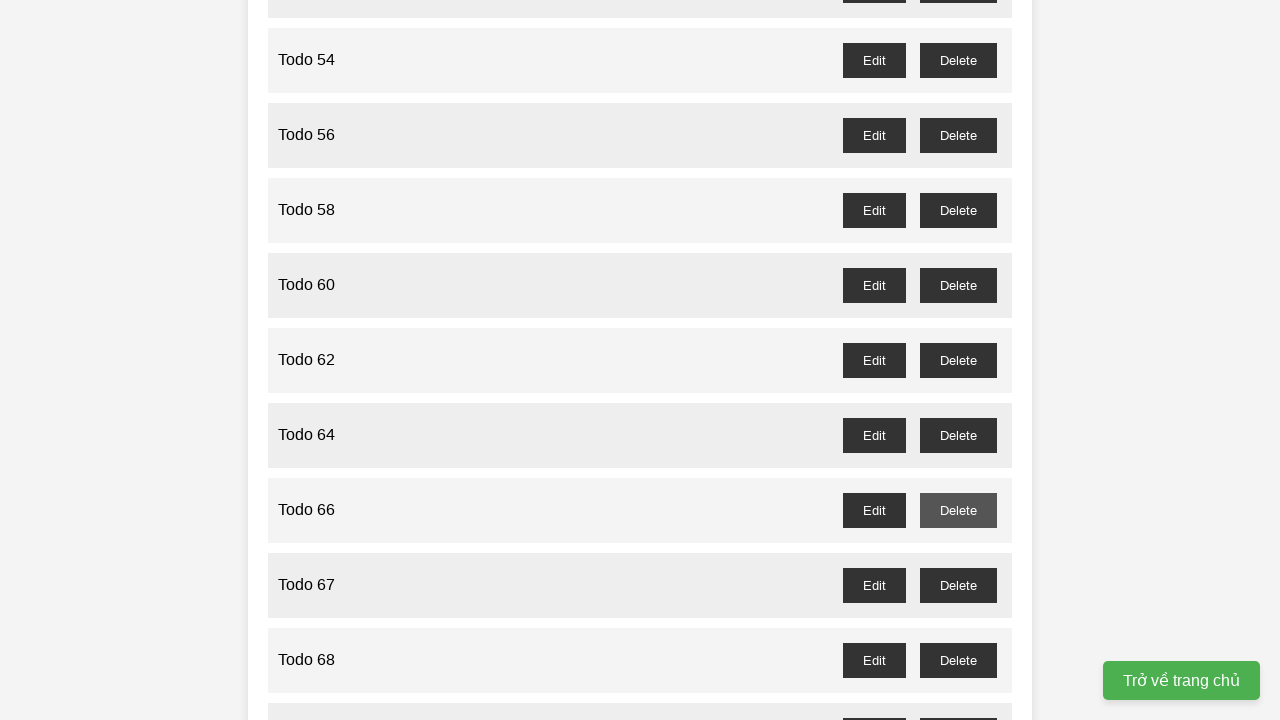

Waited for dialog confirmation to be processed for Todo 65
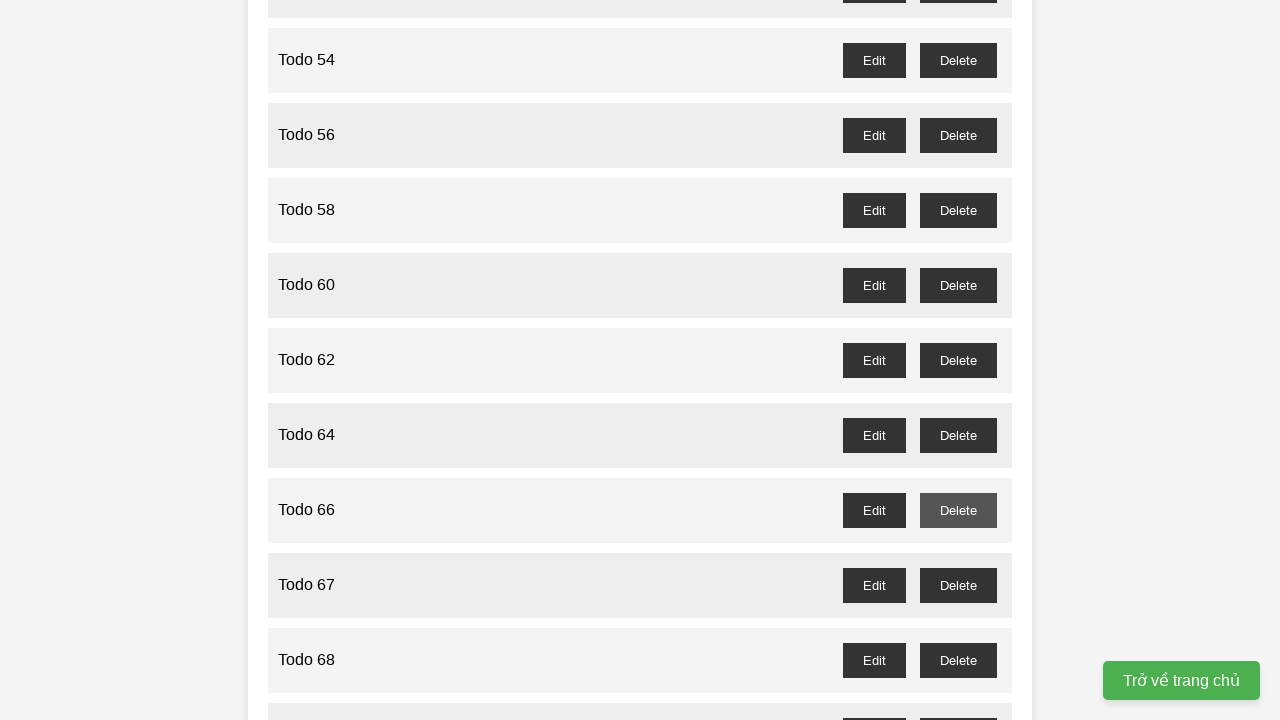

Set up dialog handler to accept confirmation for Todo 67
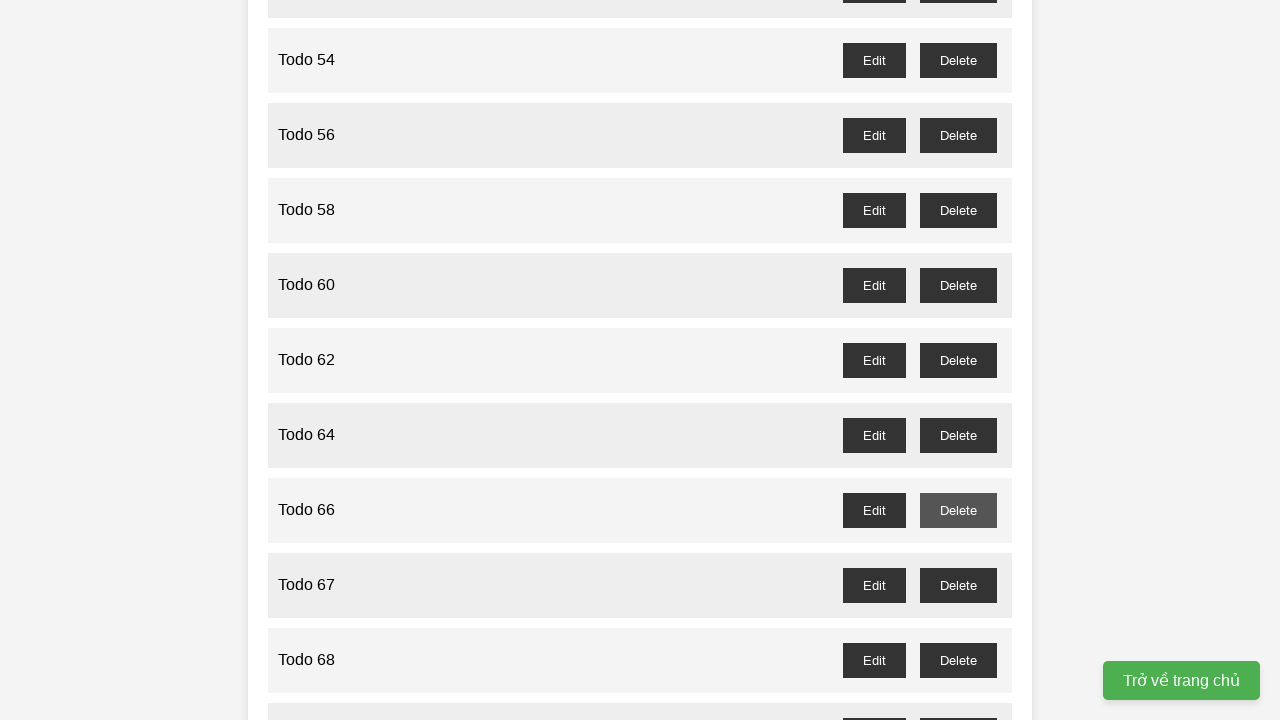

Clicked delete button for Todo 67 at (958, 585) on //span[text()="Todo 67"]//following-sibling::div//button[text()="Delete"]
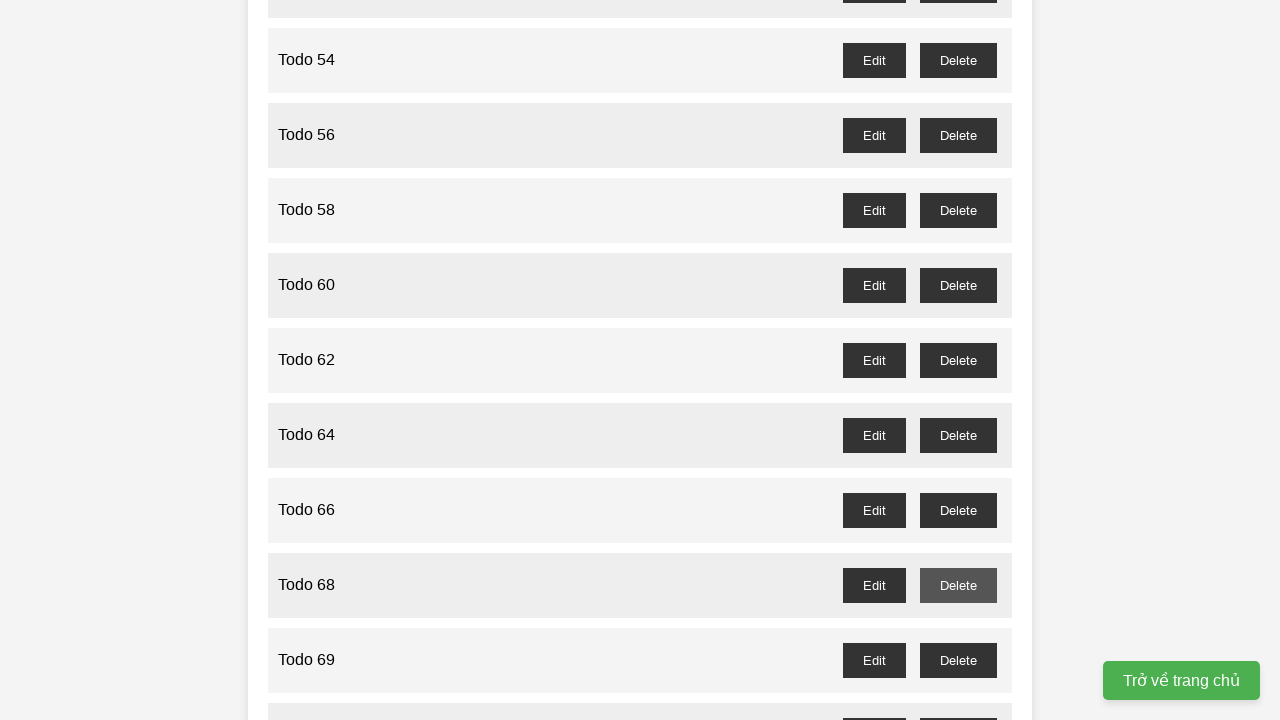

Waited for dialog confirmation to be processed for Todo 67
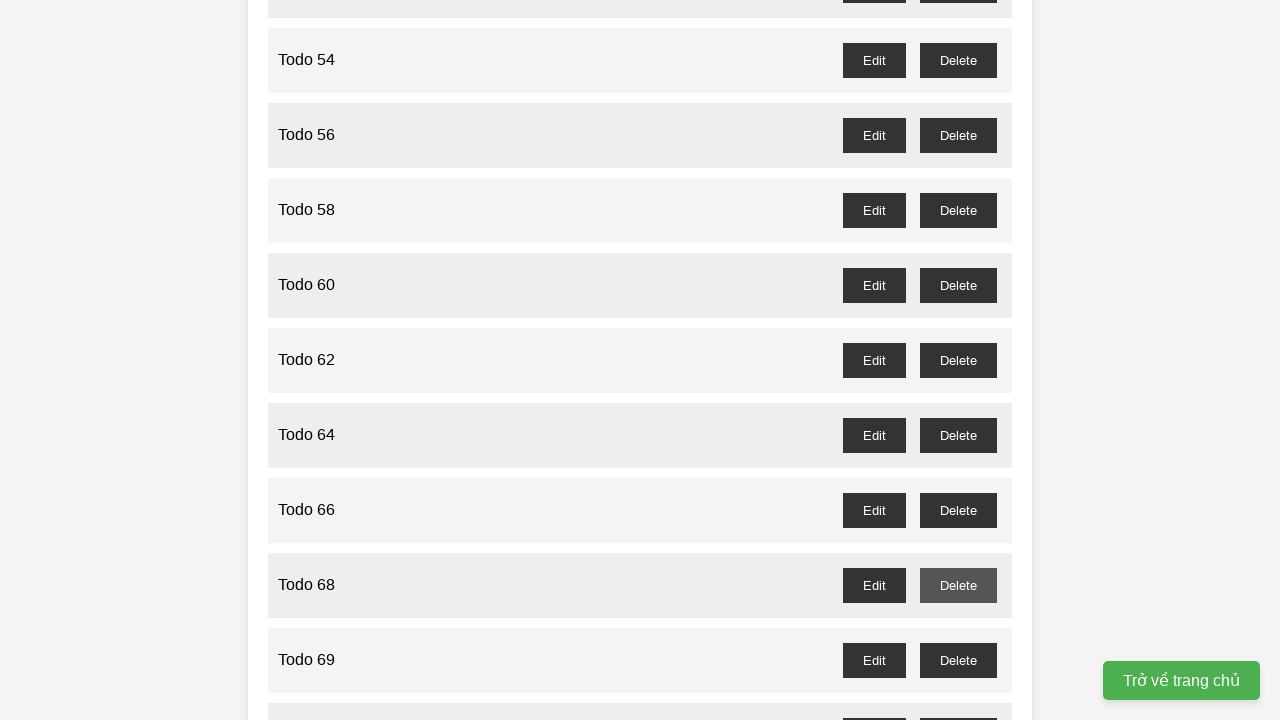

Set up dialog handler to accept confirmation for Todo 69
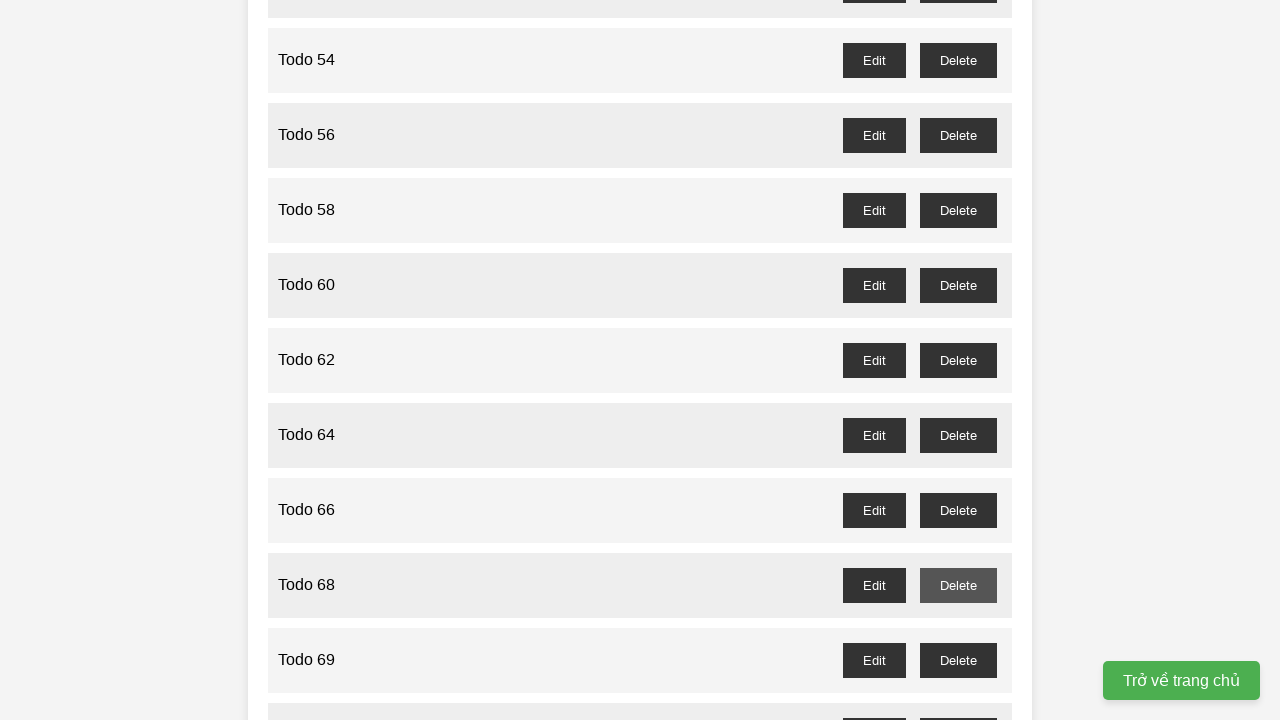

Clicked delete button for Todo 69 at (958, 660) on //span[text()="Todo 69"]//following-sibling::div//button[text()="Delete"]
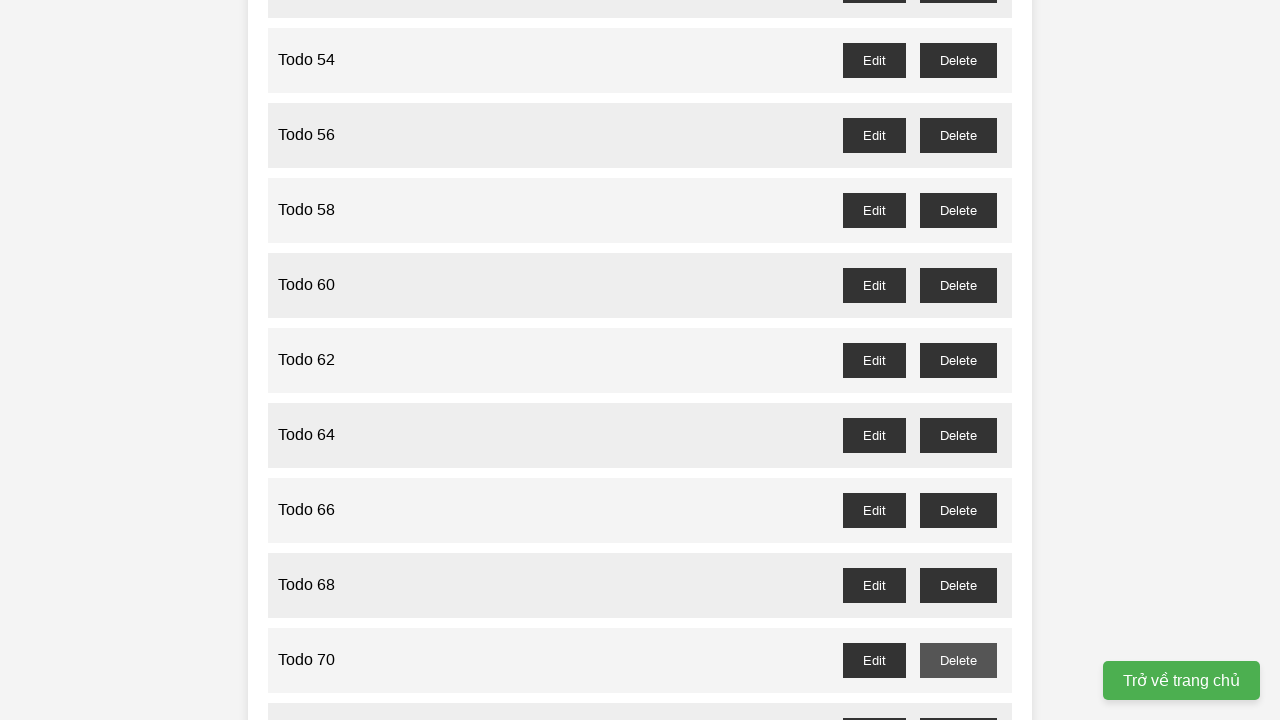

Waited for dialog confirmation to be processed for Todo 69
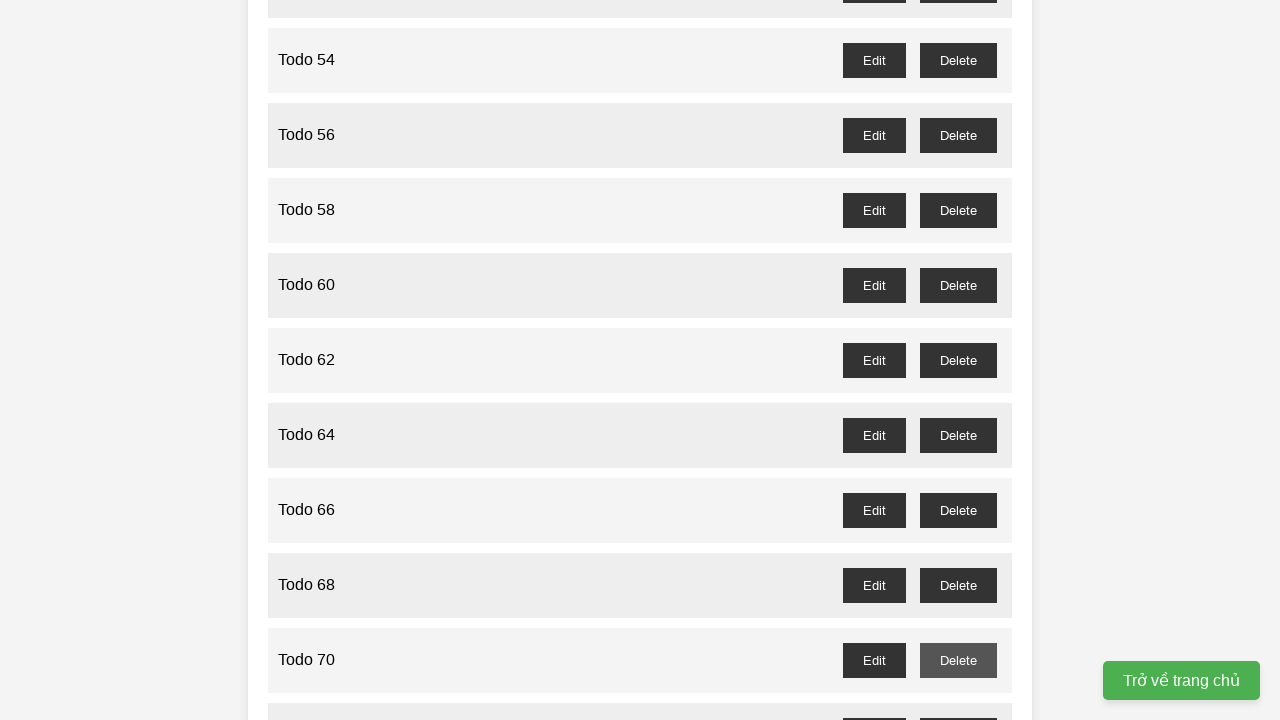

Set up dialog handler to accept confirmation for Todo 71
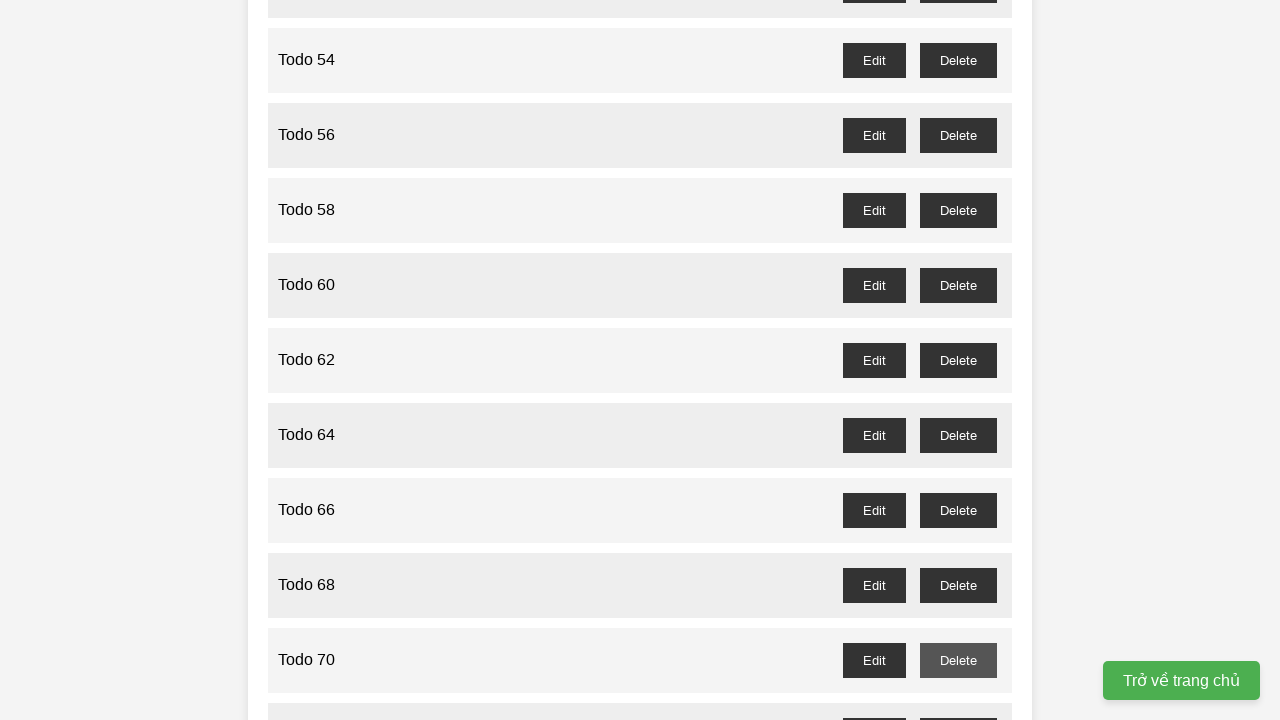

Clicked delete button for Todo 71 at (958, 703) on //span[text()="Todo 71"]//following-sibling::div//button[text()="Delete"]
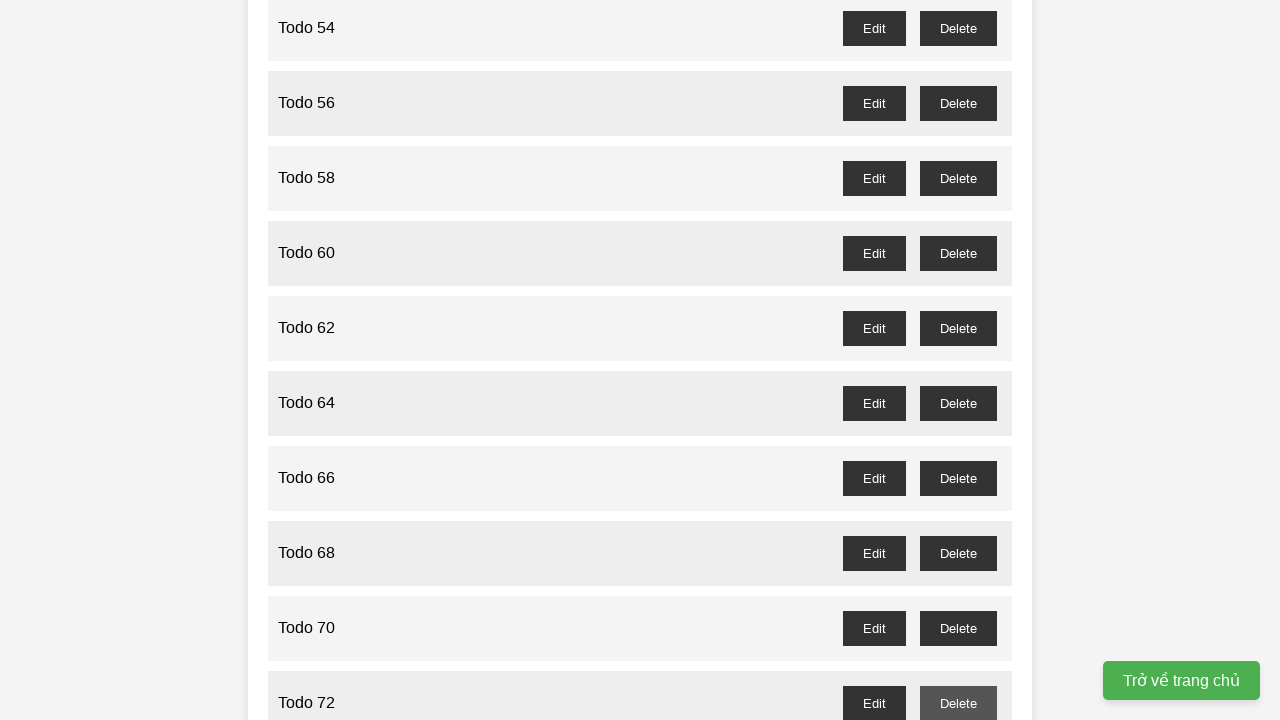

Waited for dialog confirmation to be processed for Todo 71
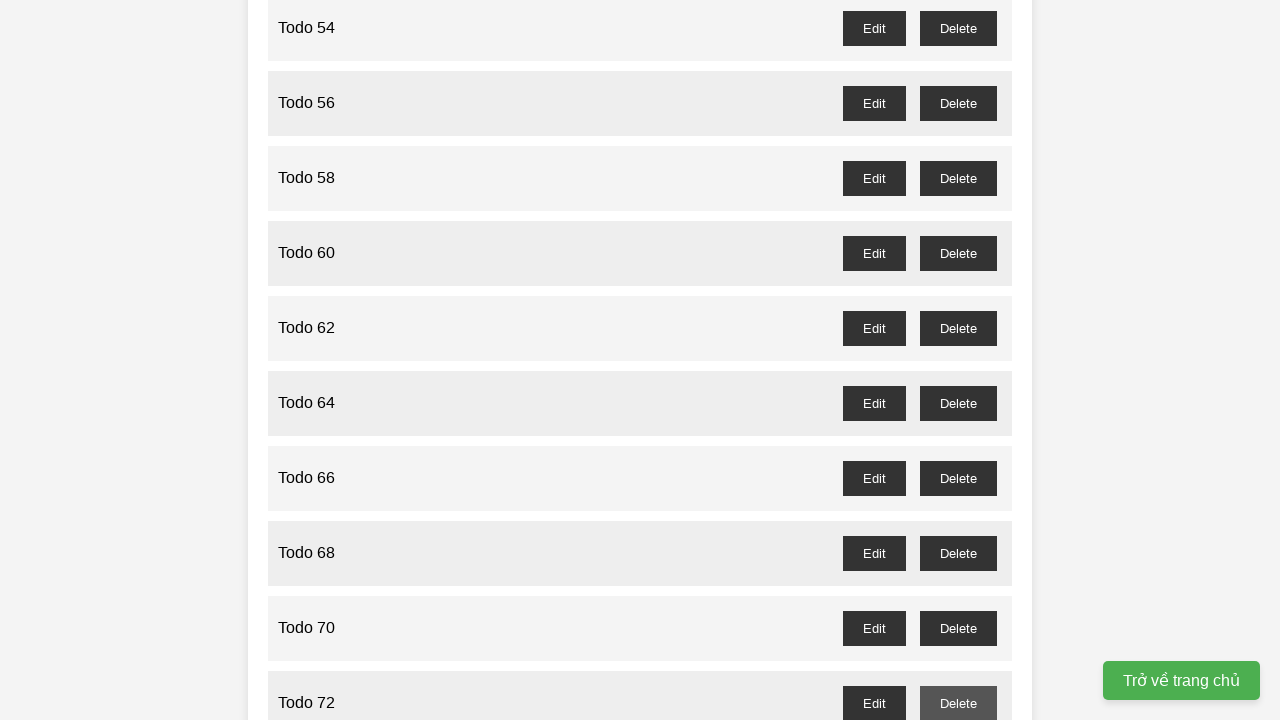

Set up dialog handler to accept confirmation for Todo 73
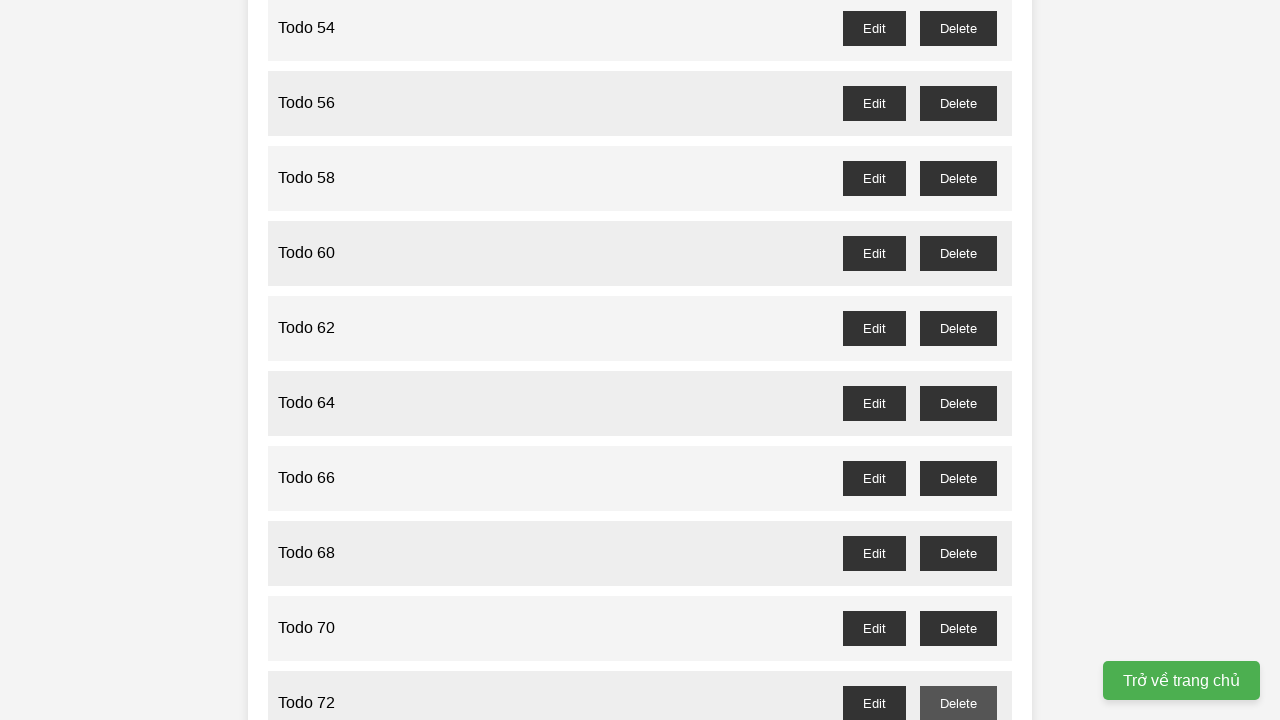

Clicked delete button for Todo 73 at (958, 360) on //span[text()="Todo 73"]//following-sibling::div//button[text()="Delete"]
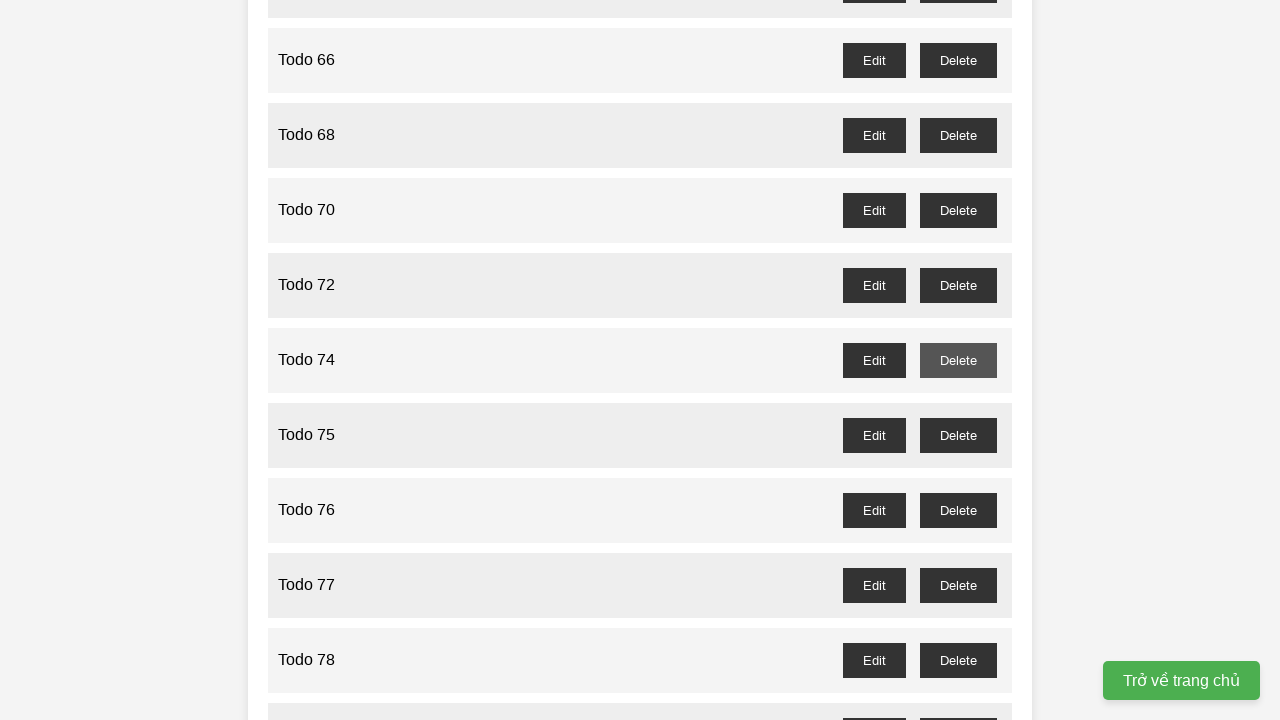

Waited for dialog confirmation to be processed for Todo 73
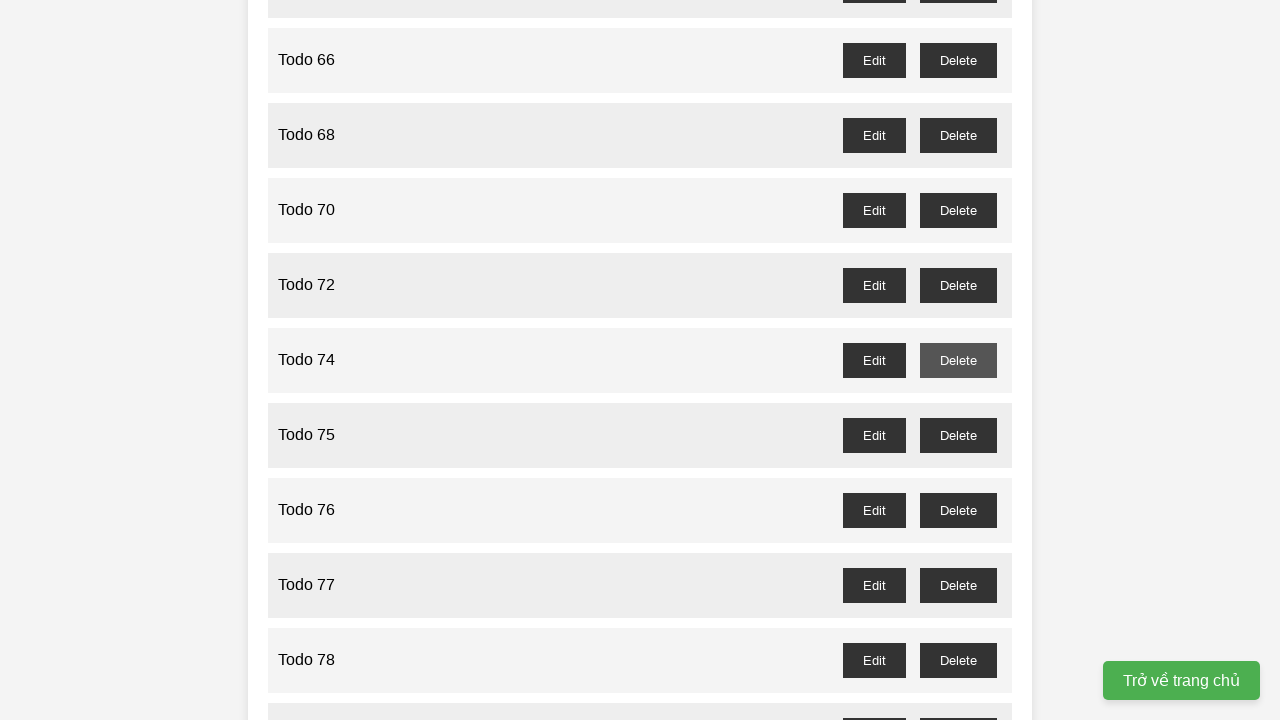

Set up dialog handler to accept confirmation for Todo 75
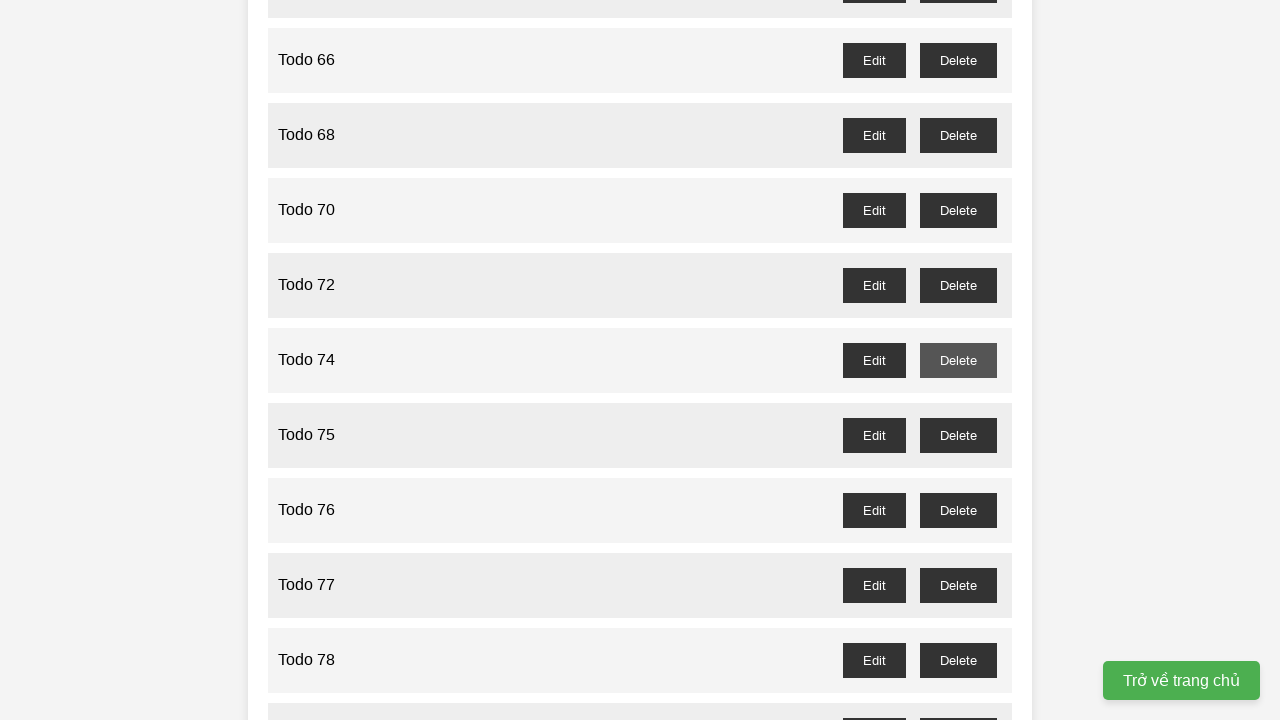

Clicked delete button for Todo 75 at (958, 435) on //span[text()="Todo 75"]//following-sibling::div//button[text()="Delete"]
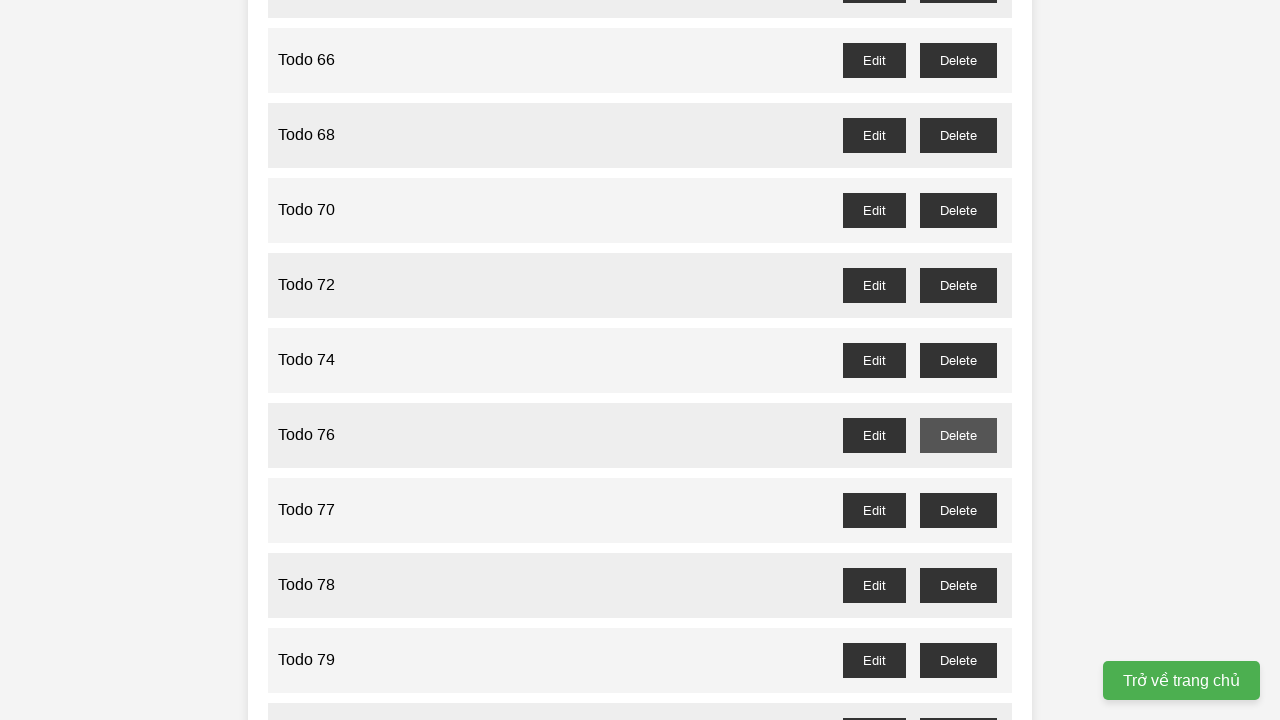

Waited for dialog confirmation to be processed for Todo 75
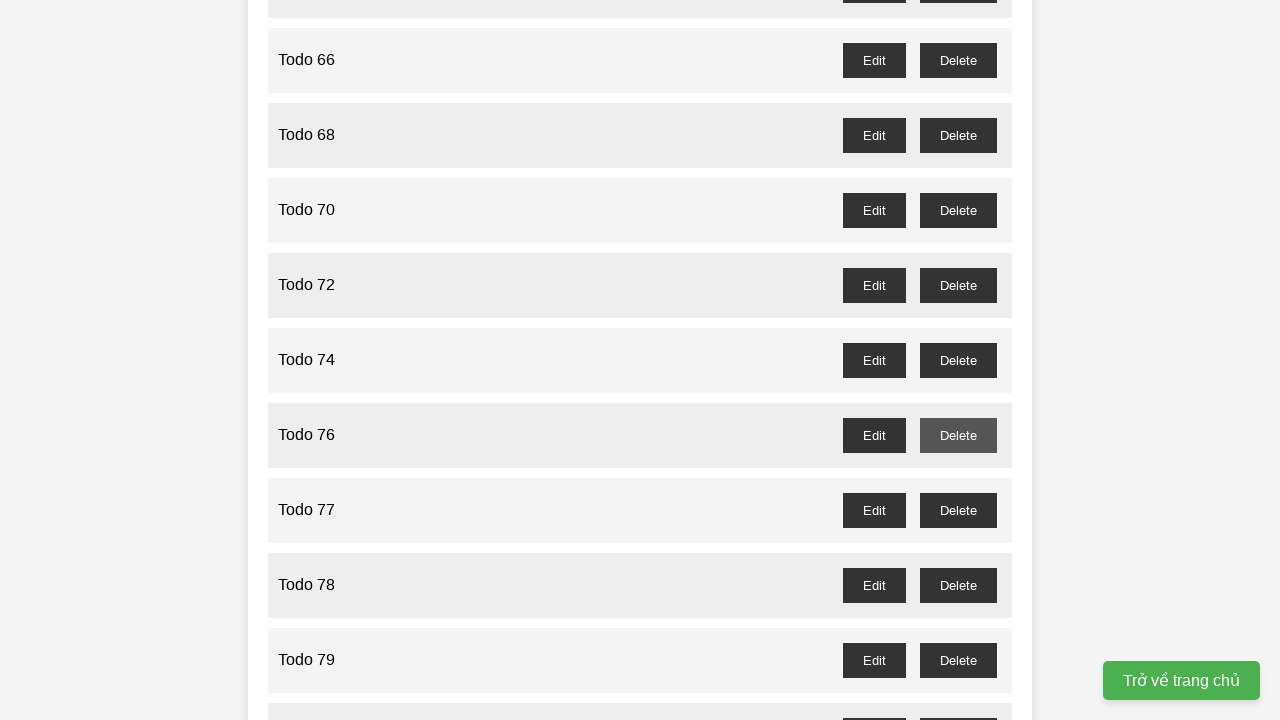

Set up dialog handler to accept confirmation for Todo 77
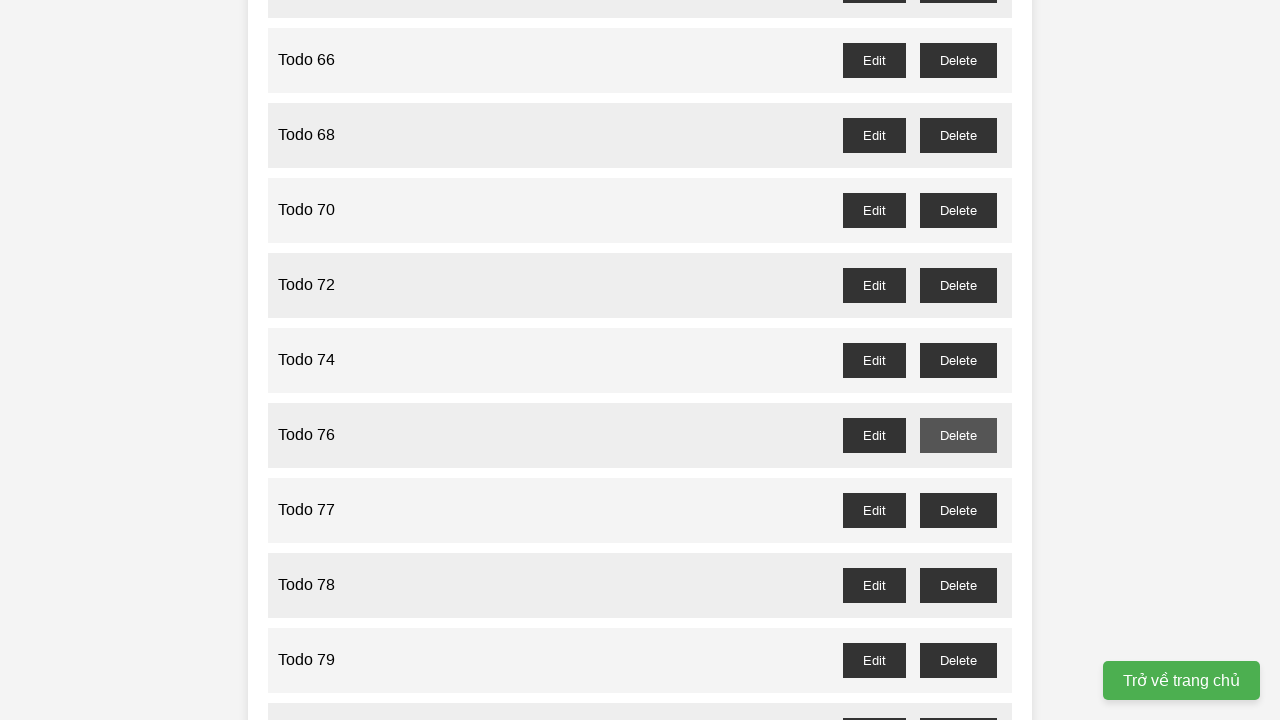

Clicked delete button for Todo 77 at (958, 510) on //span[text()="Todo 77"]//following-sibling::div//button[text()="Delete"]
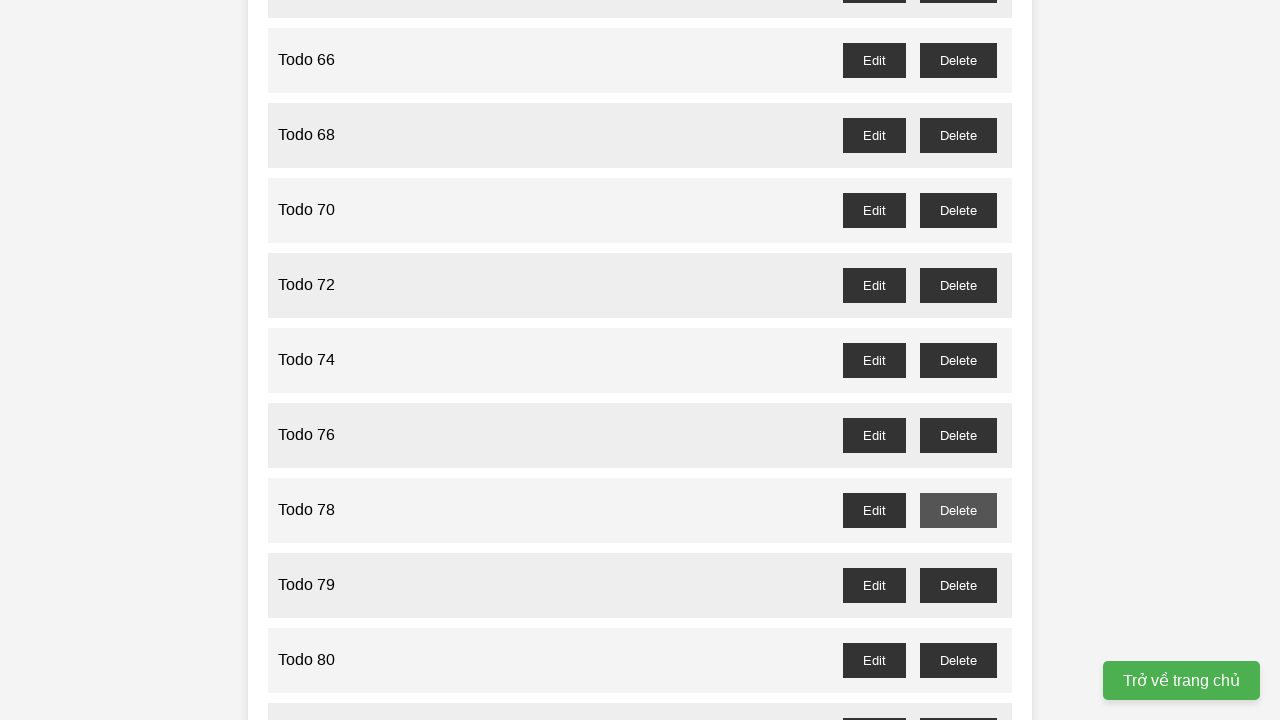

Waited for dialog confirmation to be processed for Todo 77
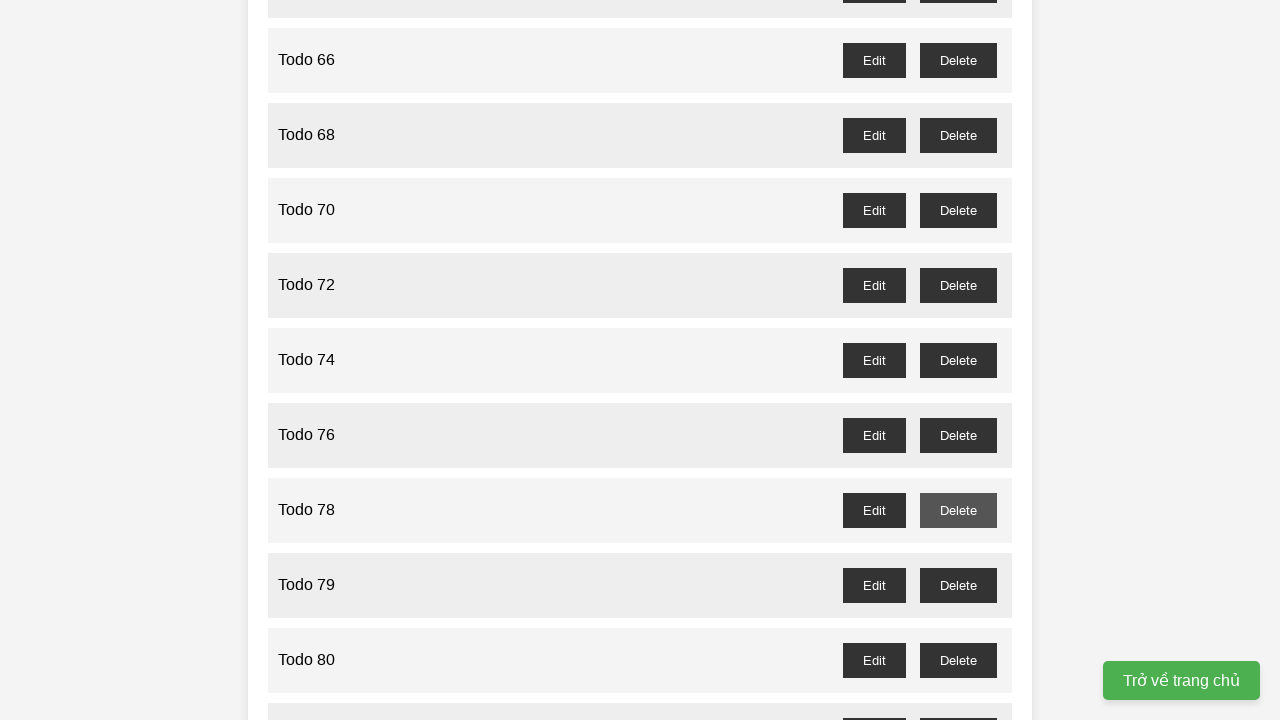

Set up dialog handler to accept confirmation for Todo 79
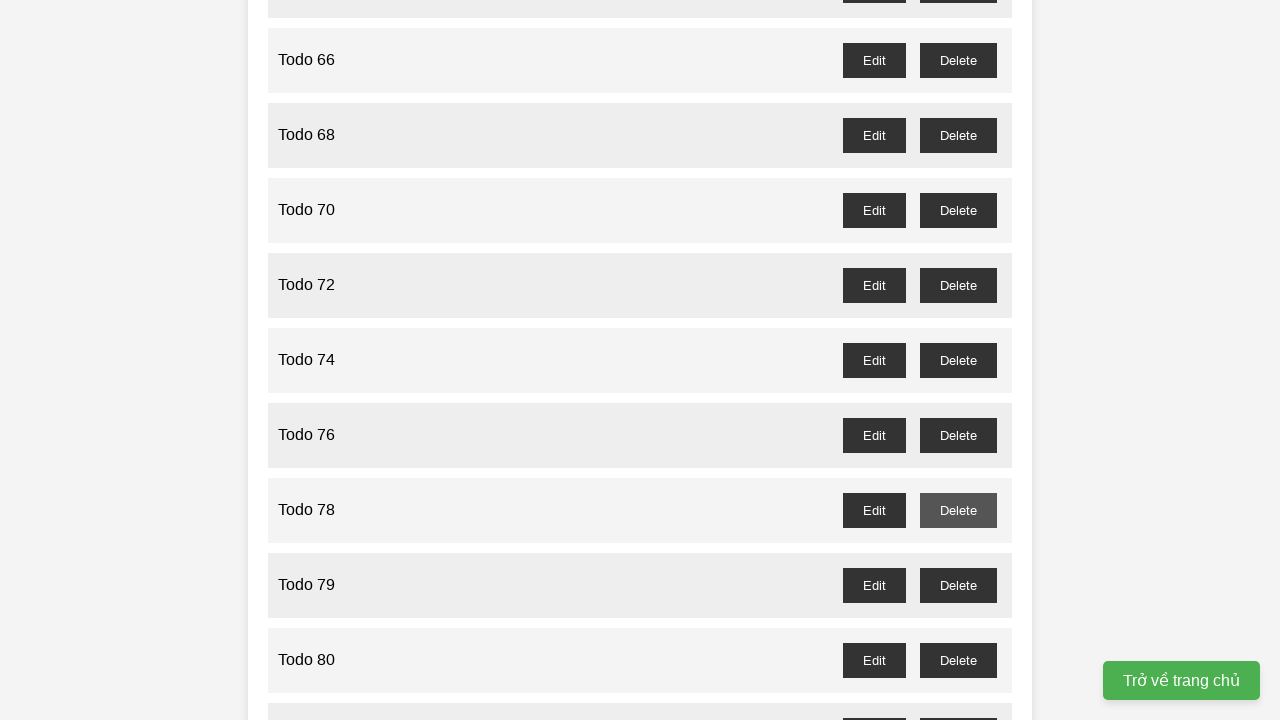

Clicked delete button for Todo 79 at (958, 585) on //span[text()="Todo 79"]//following-sibling::div//button[text()="Delete"]
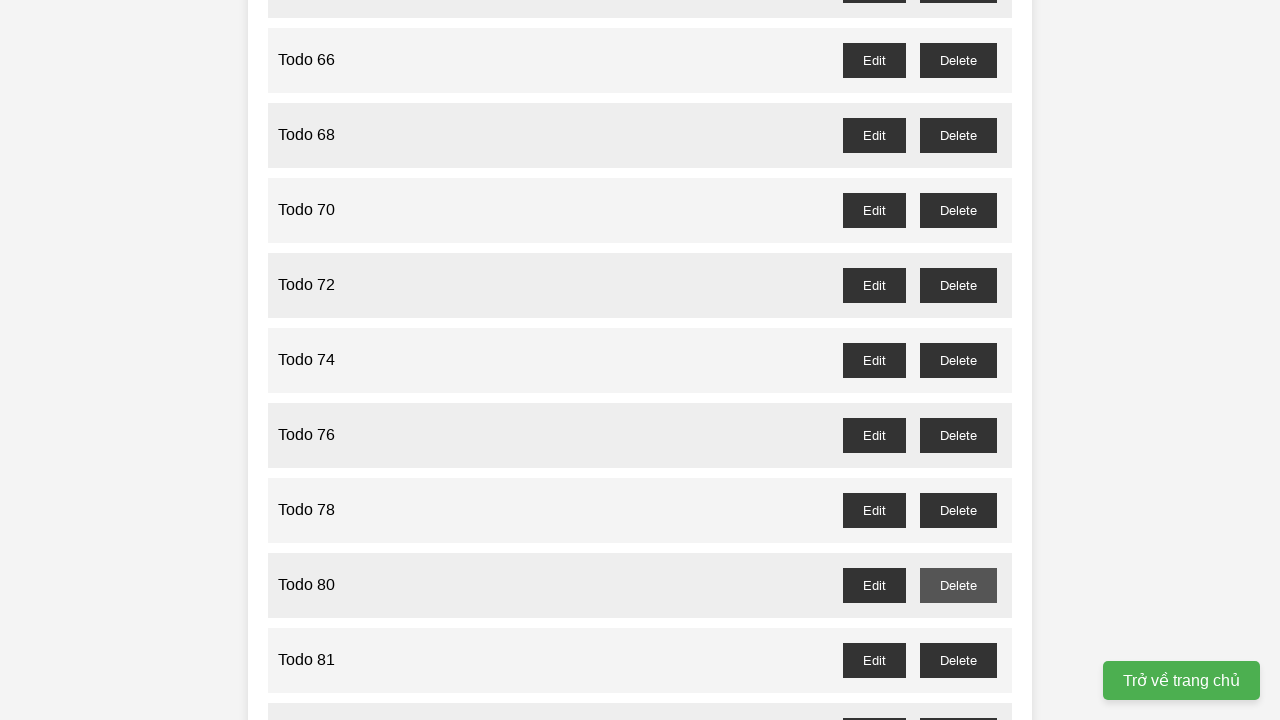

Waited for dialog confirmation to be processed for Todo 79
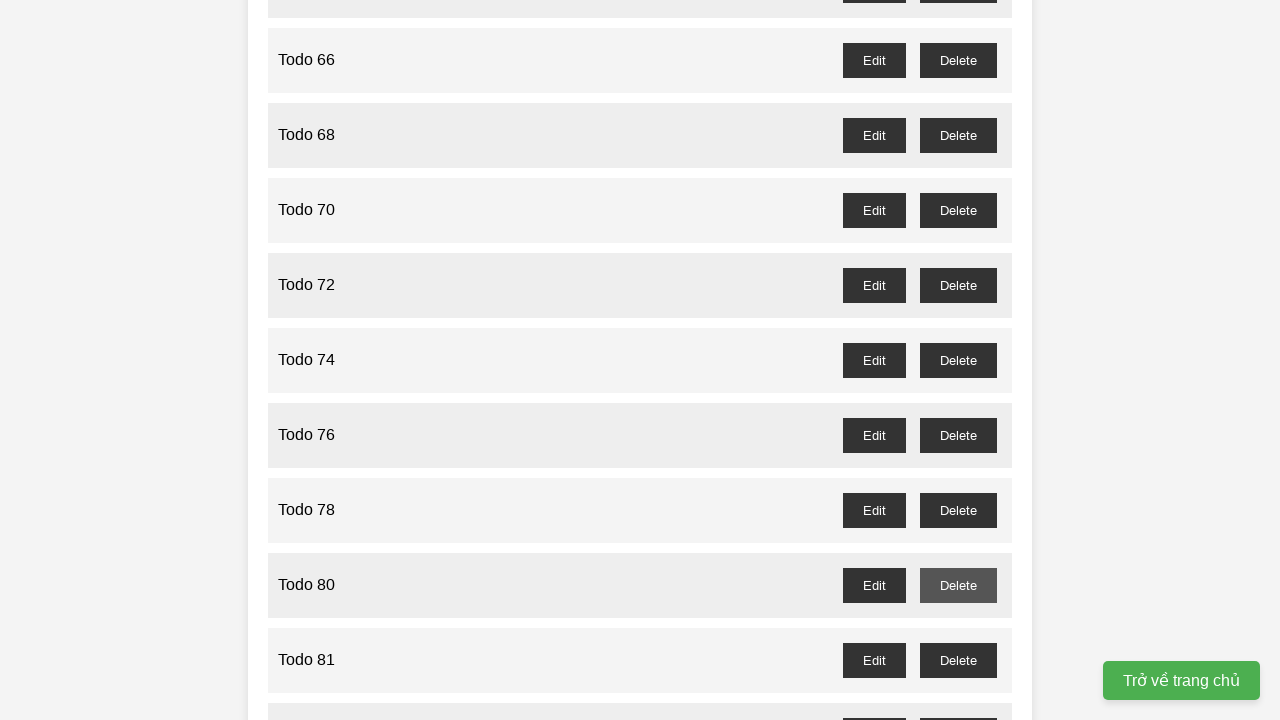

Set up dialog handler to accept confirmation for Todo 81
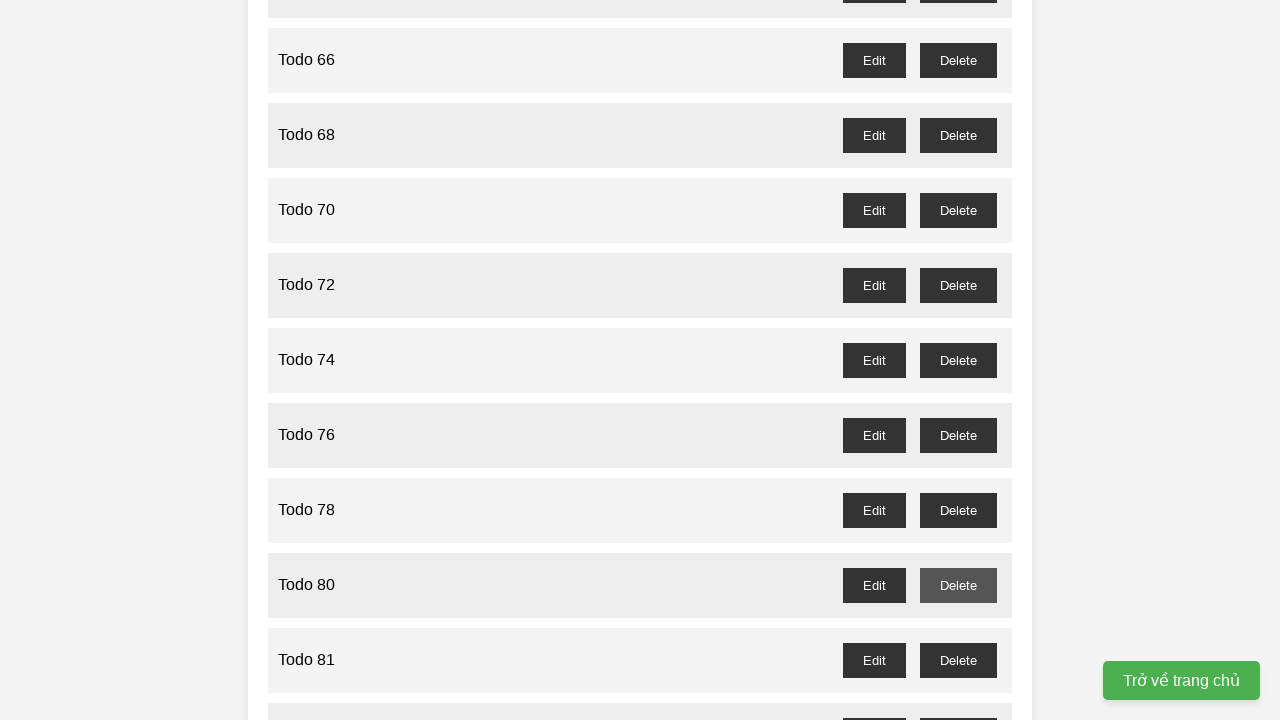

Clicked delete button for Todo 81 at (958, 660) on //span[text()="Todo 81"]//following-sibling::div//button[text()="Delete"]
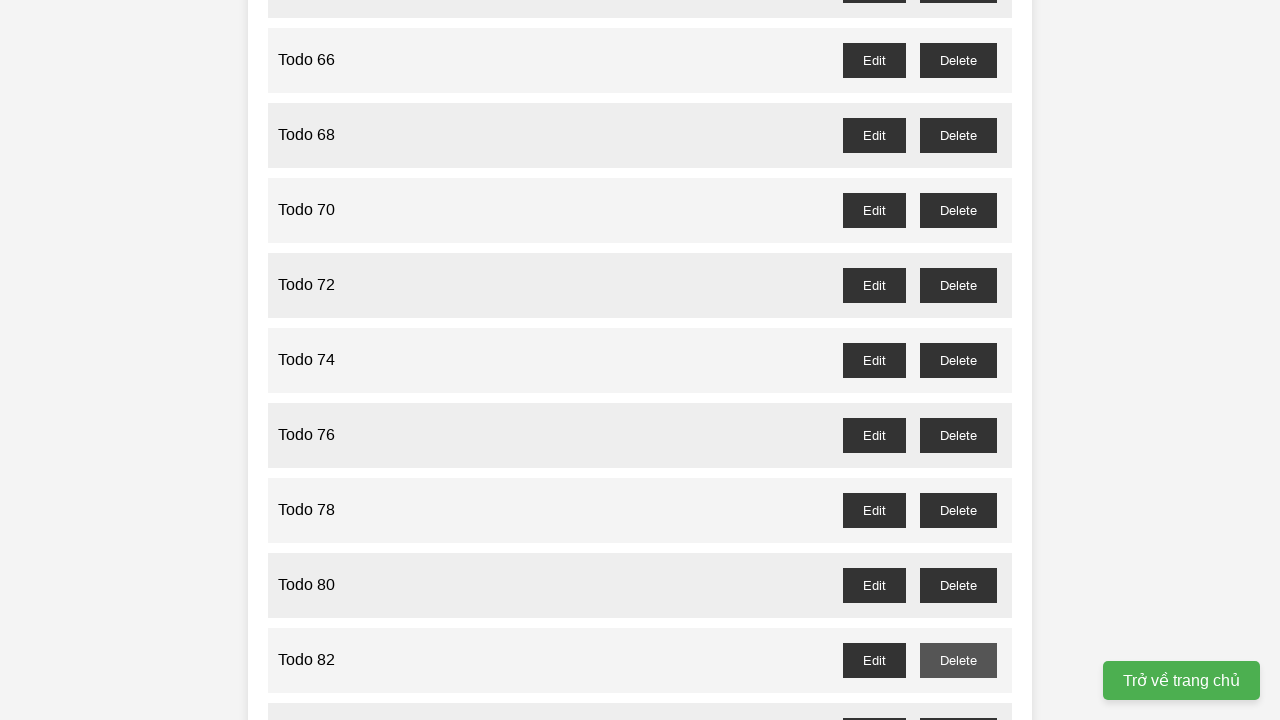

Waited for dialog confirmation to be processed for Todo 81
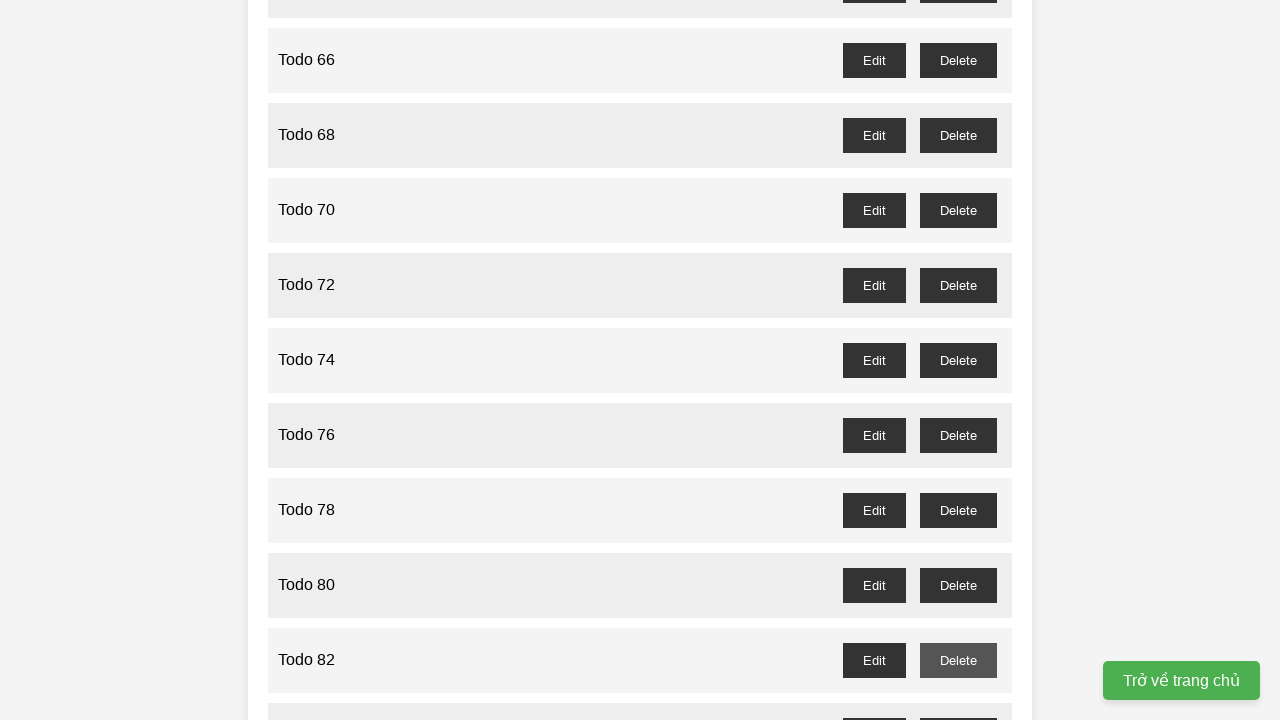

Set up dialog handler to accept confirmation for Todo 83
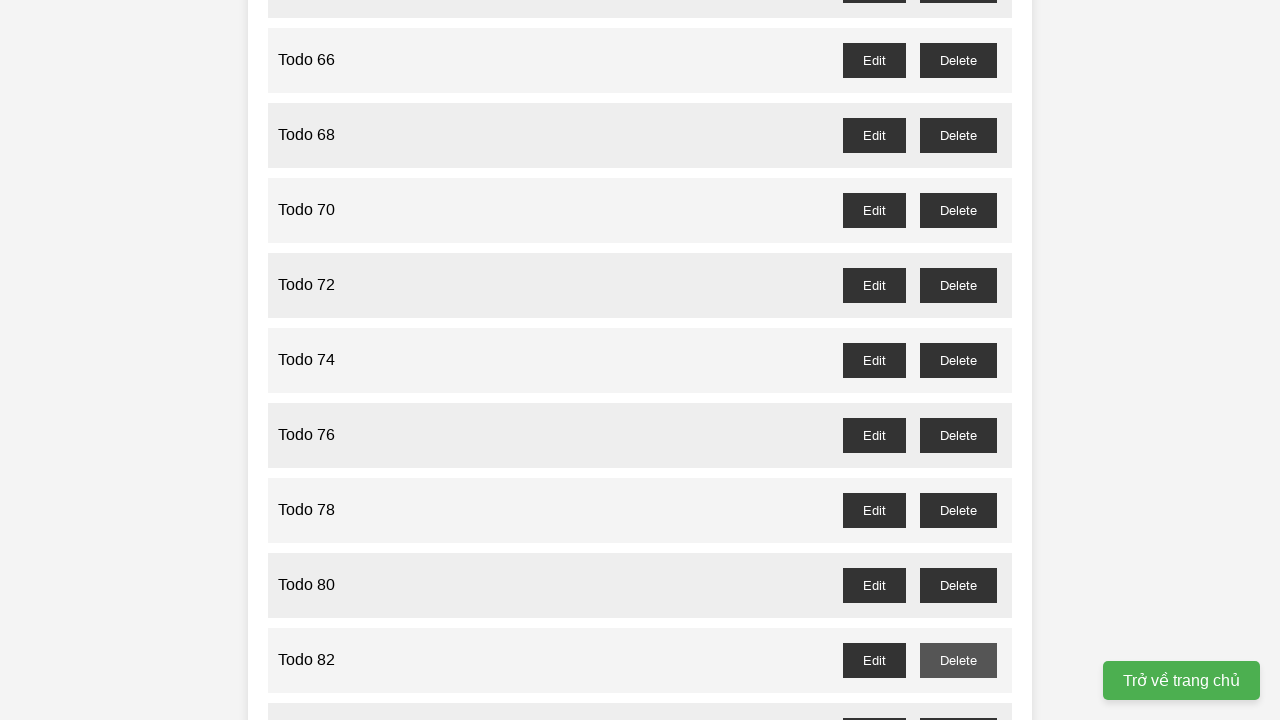

Clicked delete button for Todo 83 at (958, 703) on //span[text()="Todo 83"]//following-sibling::div//button[text()="Delete"]
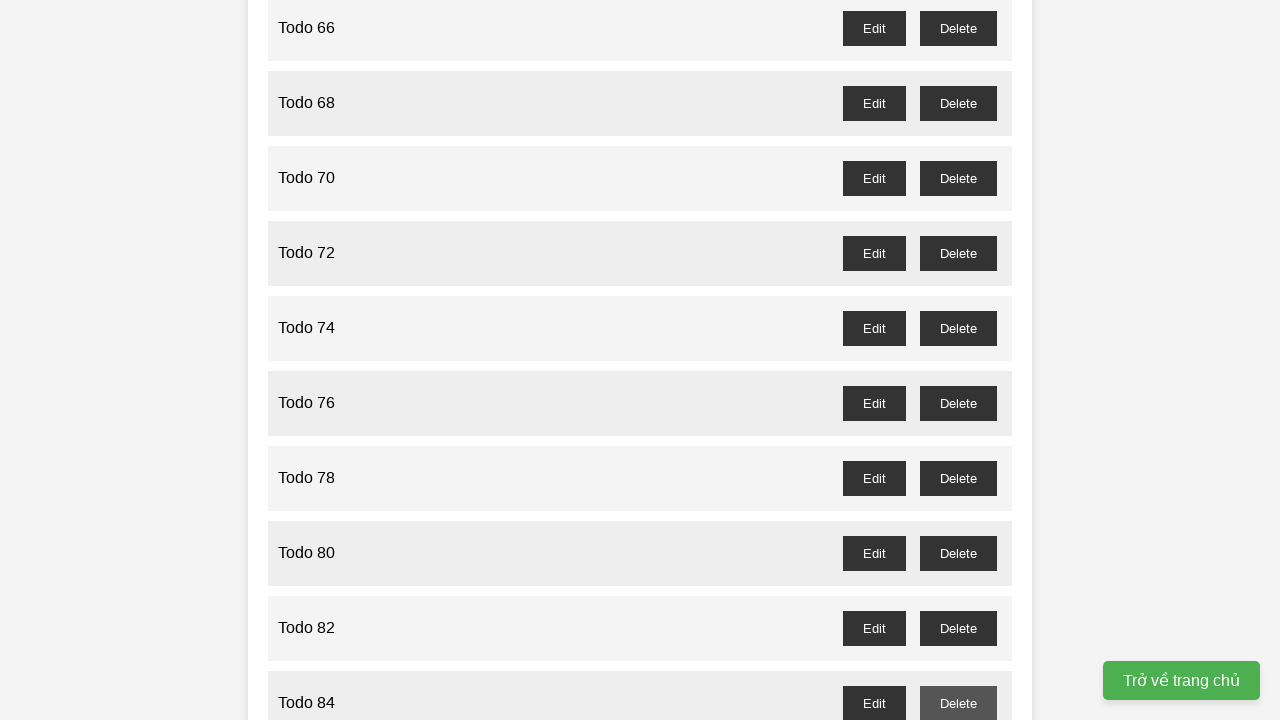

Waited for dialog confirmation to be processed for Todo 83
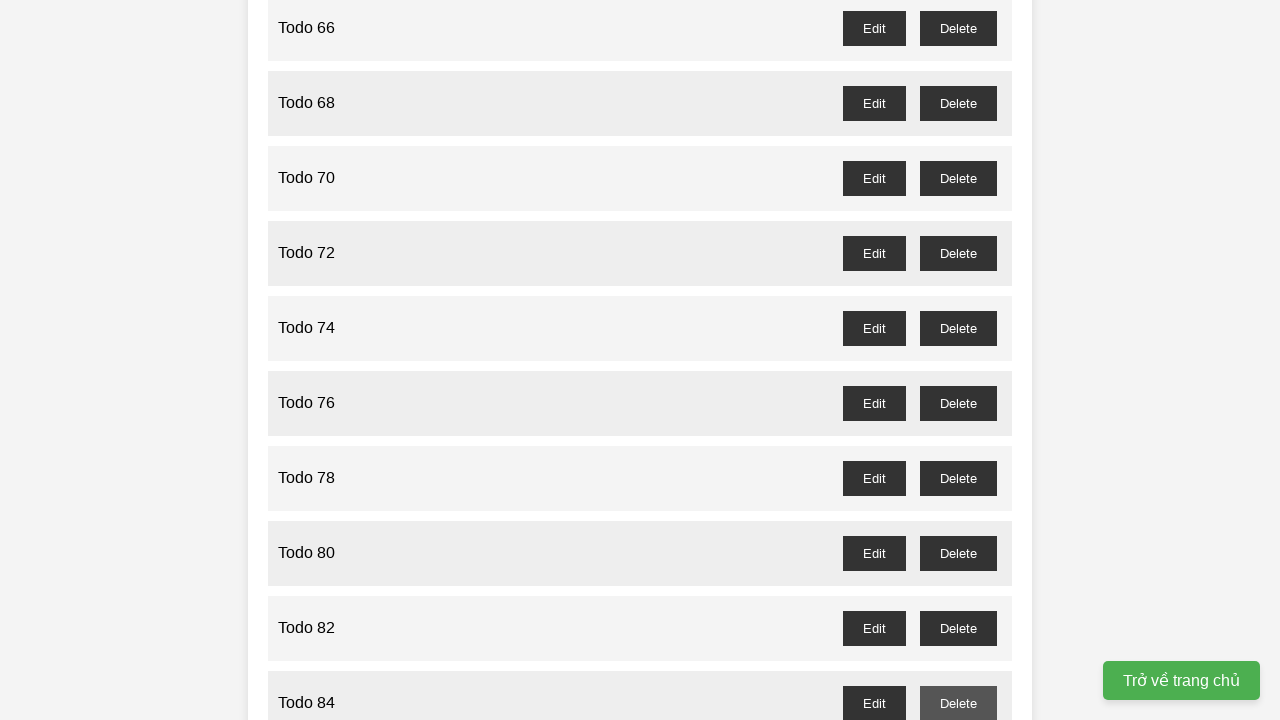

Set up dialog handler to accept confirmation for Todo 85
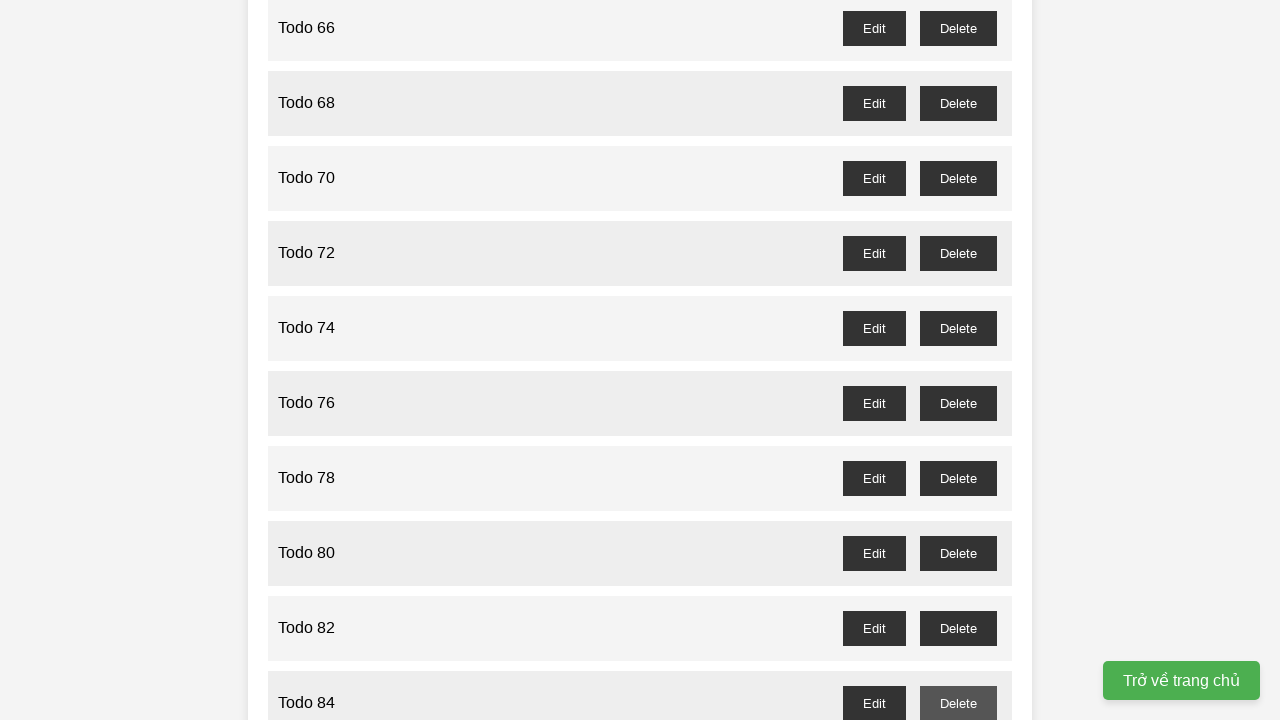

Clicked delete button for Todo 85 at (958, 360) on //span[text()="Todo 85"]//following-sibling::div//button[text()="Delete"]
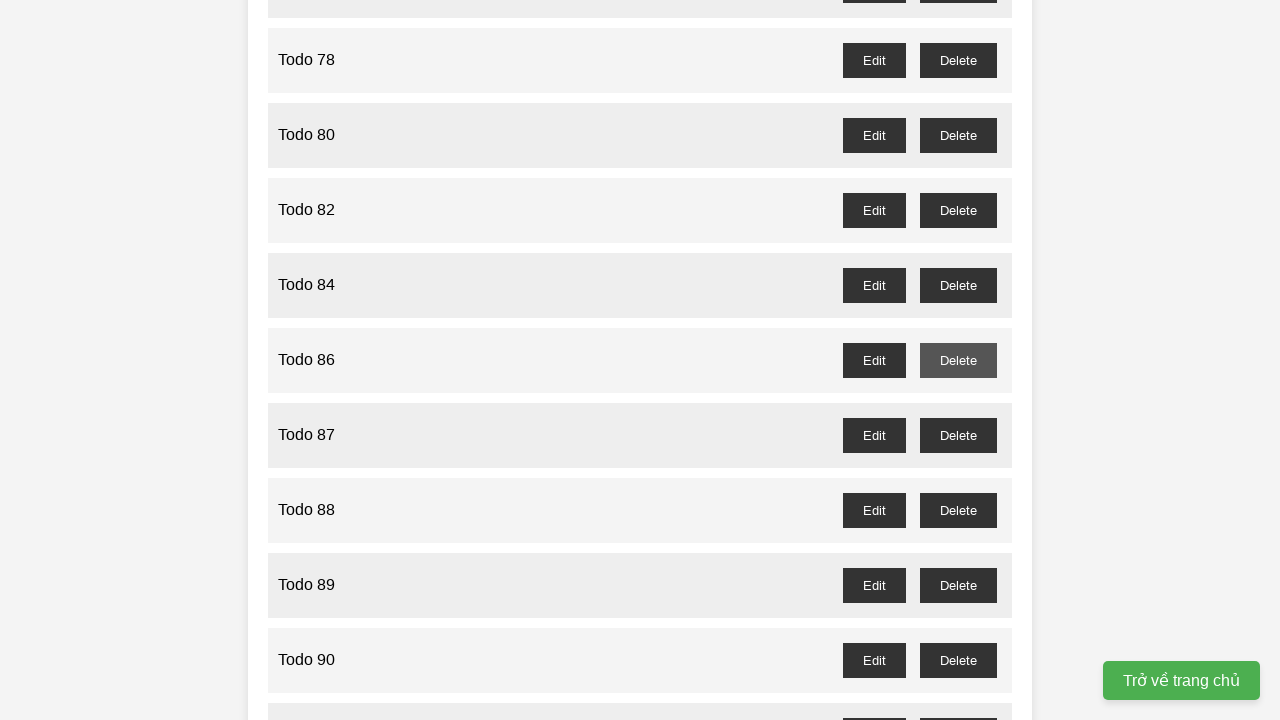

Waited for dialog confirmation to be processed for Todo 85
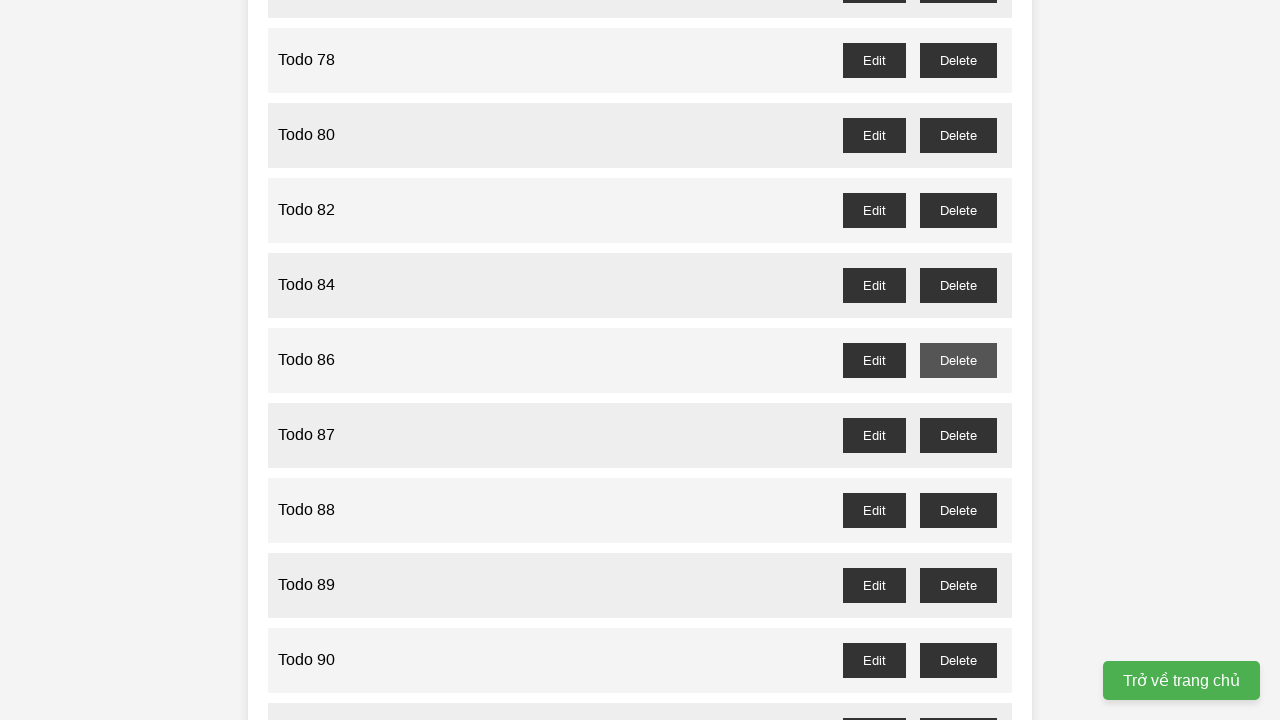

Set up dialog handler to accept confirmation for Todo 87
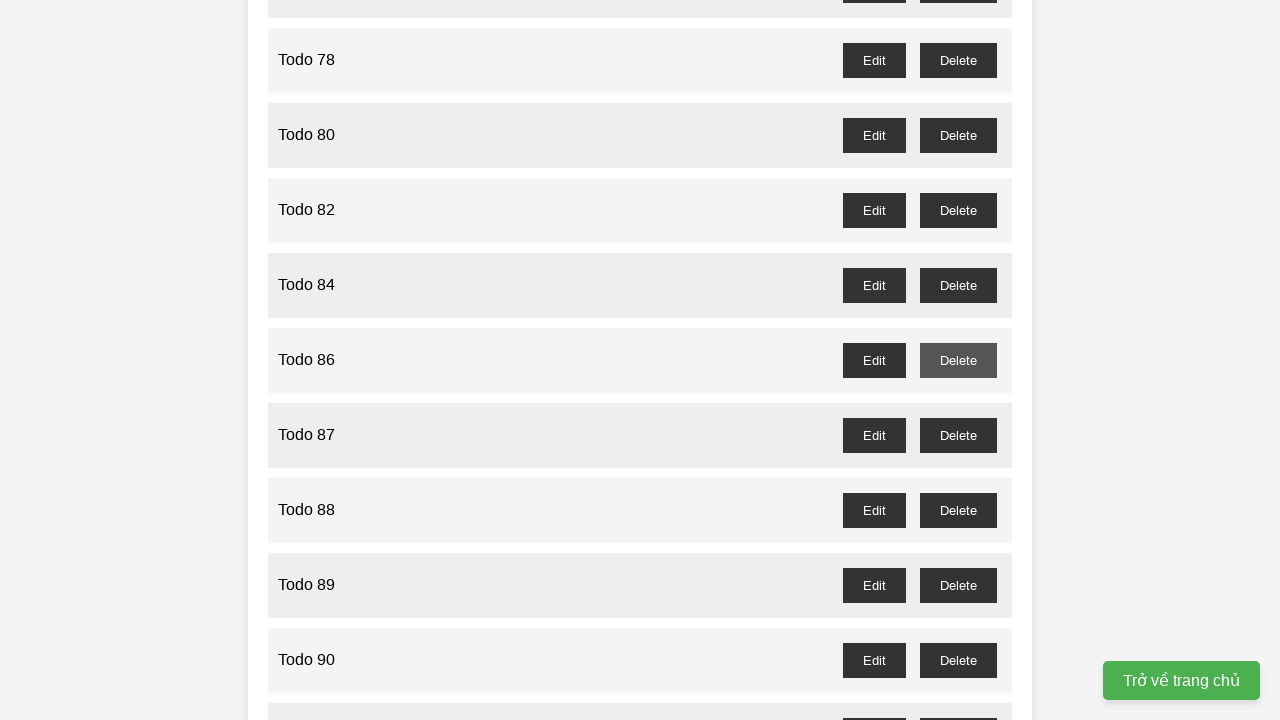

Clicked delete button for Todo 87 at (958, 435) on //span[text()="Todo 87"]//following-sibling::div//button[text()="Delete"]
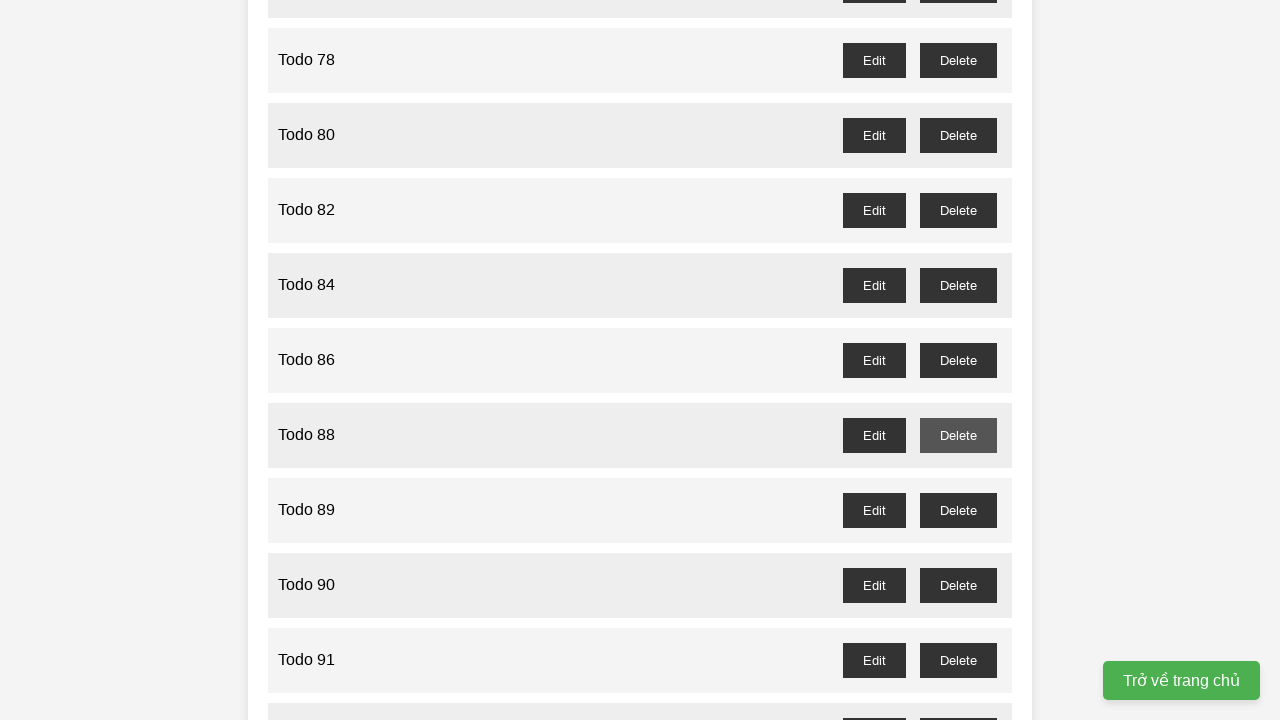

Waited for dialog confirmation to be processed for Todo 87
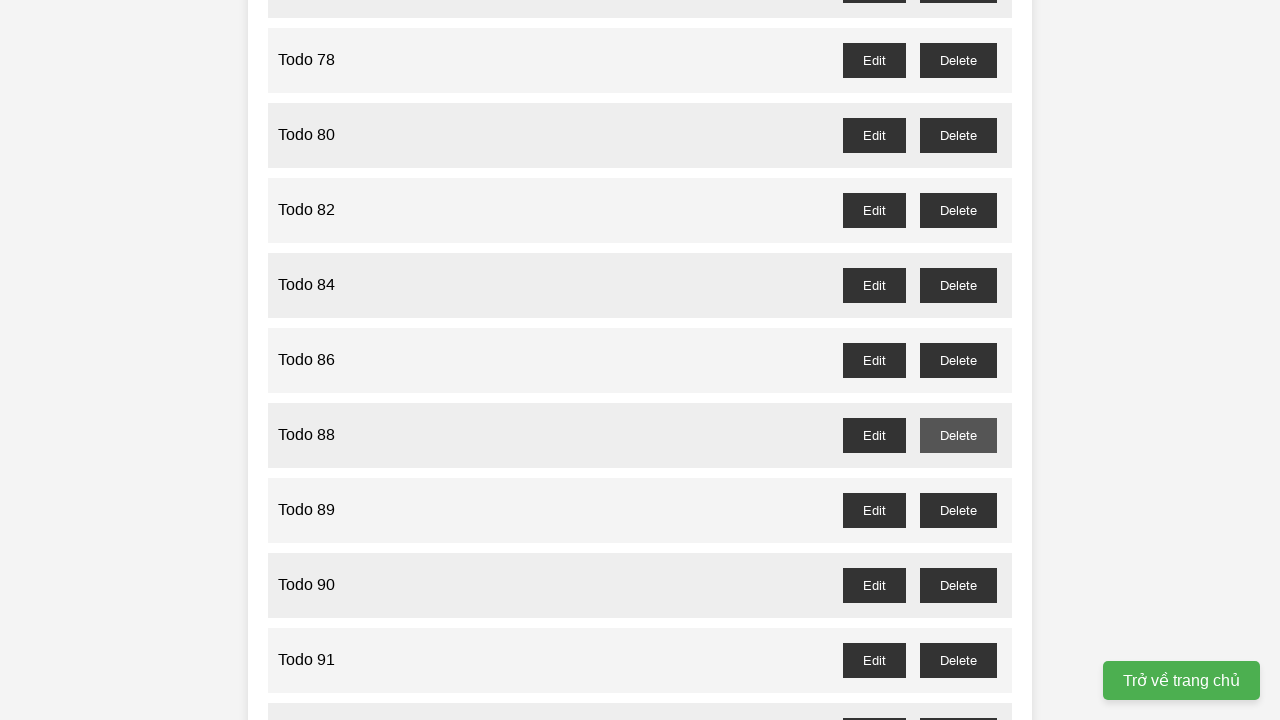

Set up dialog handler to accept confirmation for Todo 89
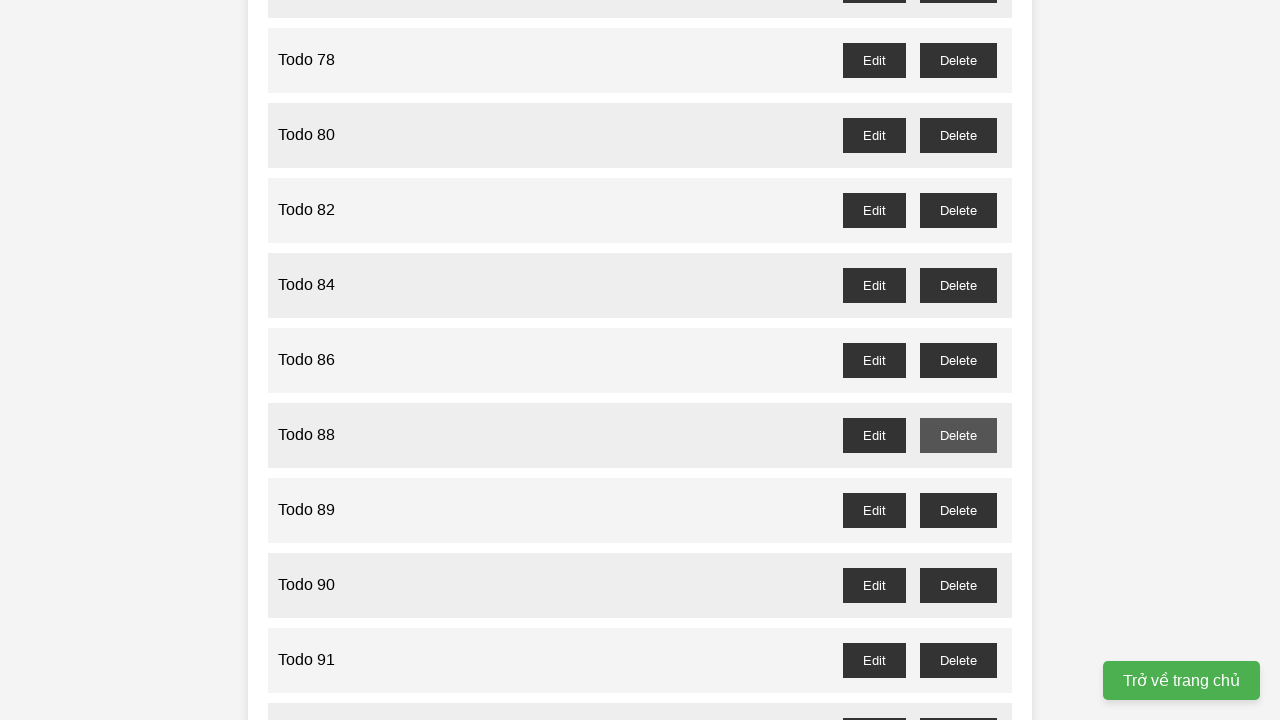

Clicked delete button for Todo 89 at (958, 510) on //span[text()="Todo 89"]//following-sibling::div//button[text()="Delete"]
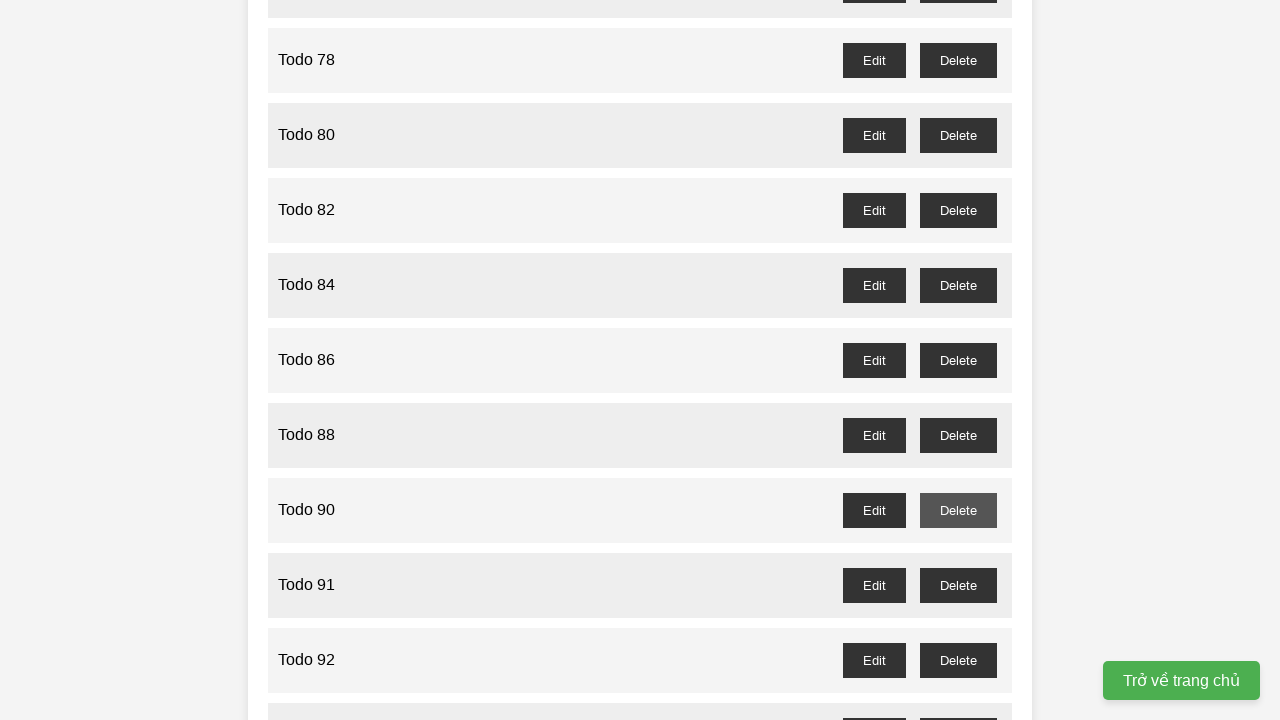

Waited for dialog confirmation to be processed for Todo 89
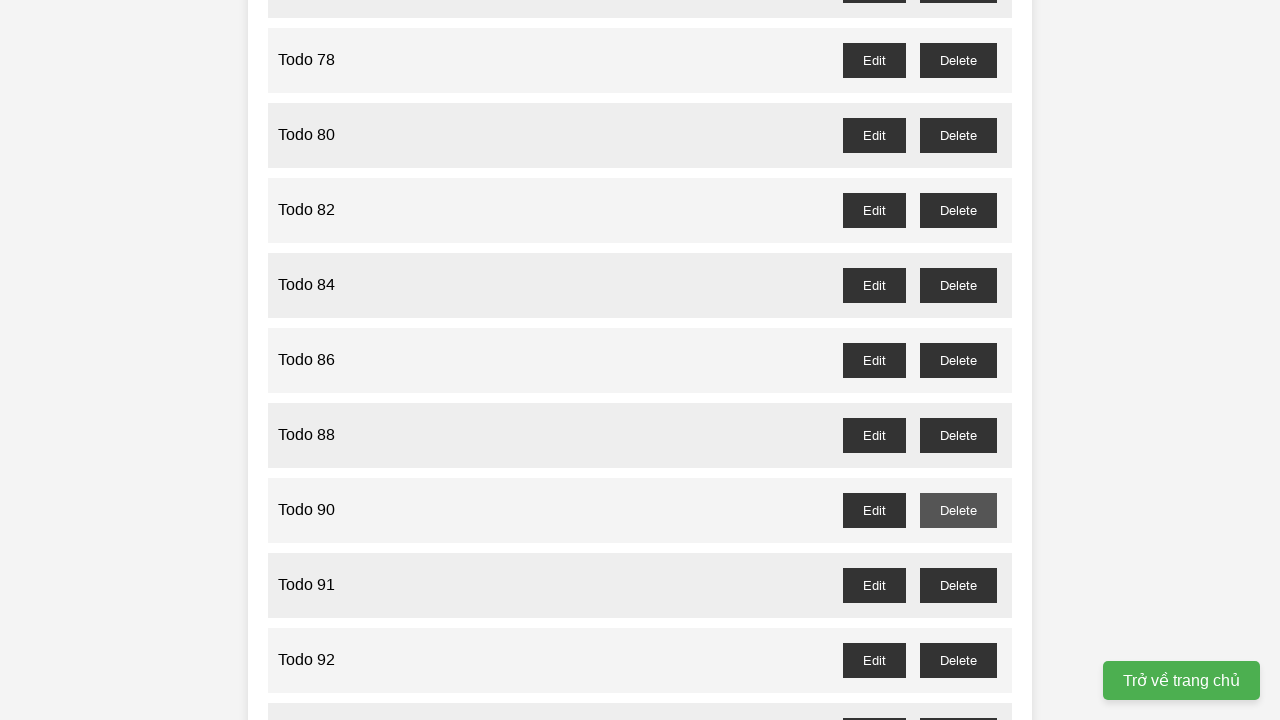

Set up dialog handler to accept confirmation for Todo 91
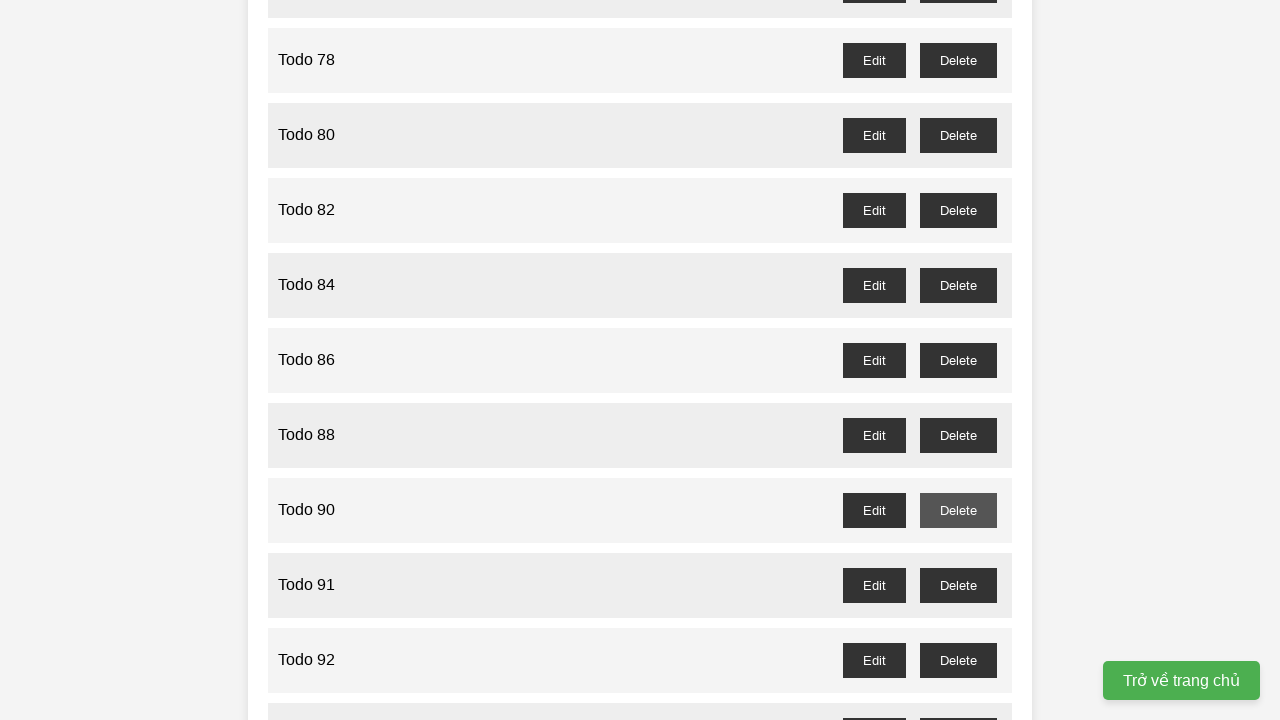

Clicked delete button for Todo 91 at (958, 585) on //span[text()="Todo 91"]//following-sibling::div//button[text()="Delete"]
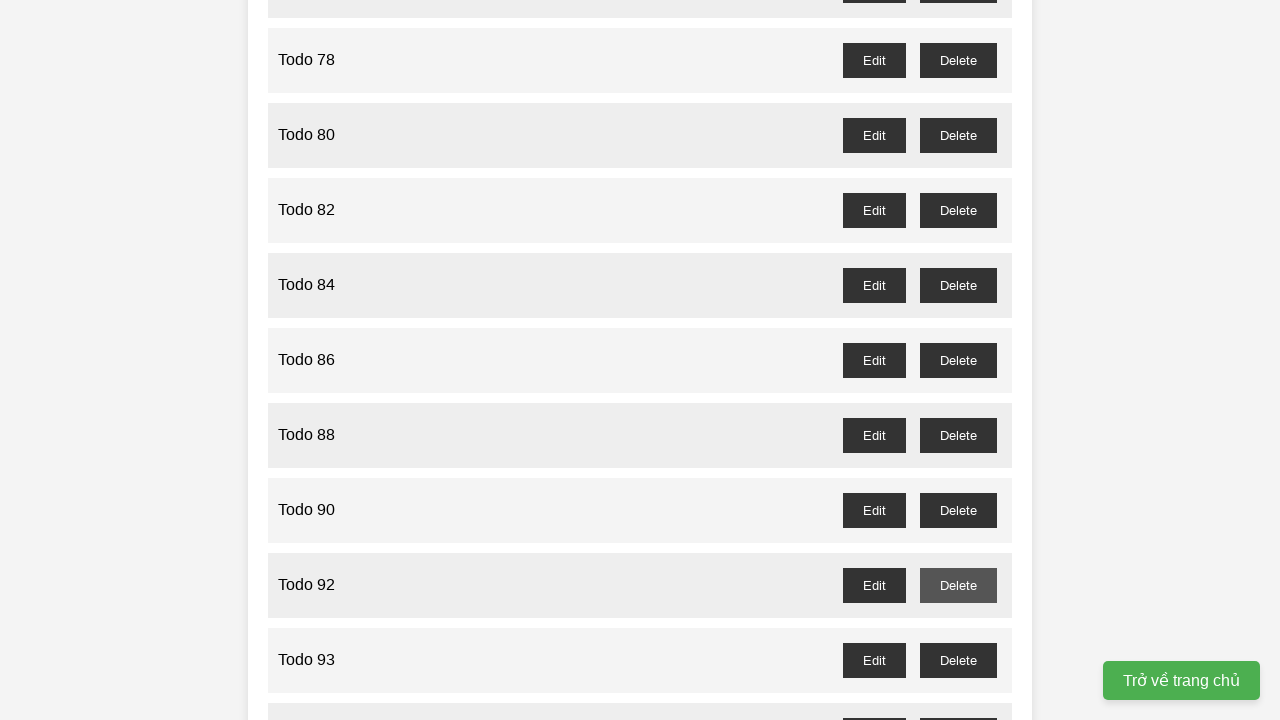

Waited for dialog confirmation to be processed for Todo 91
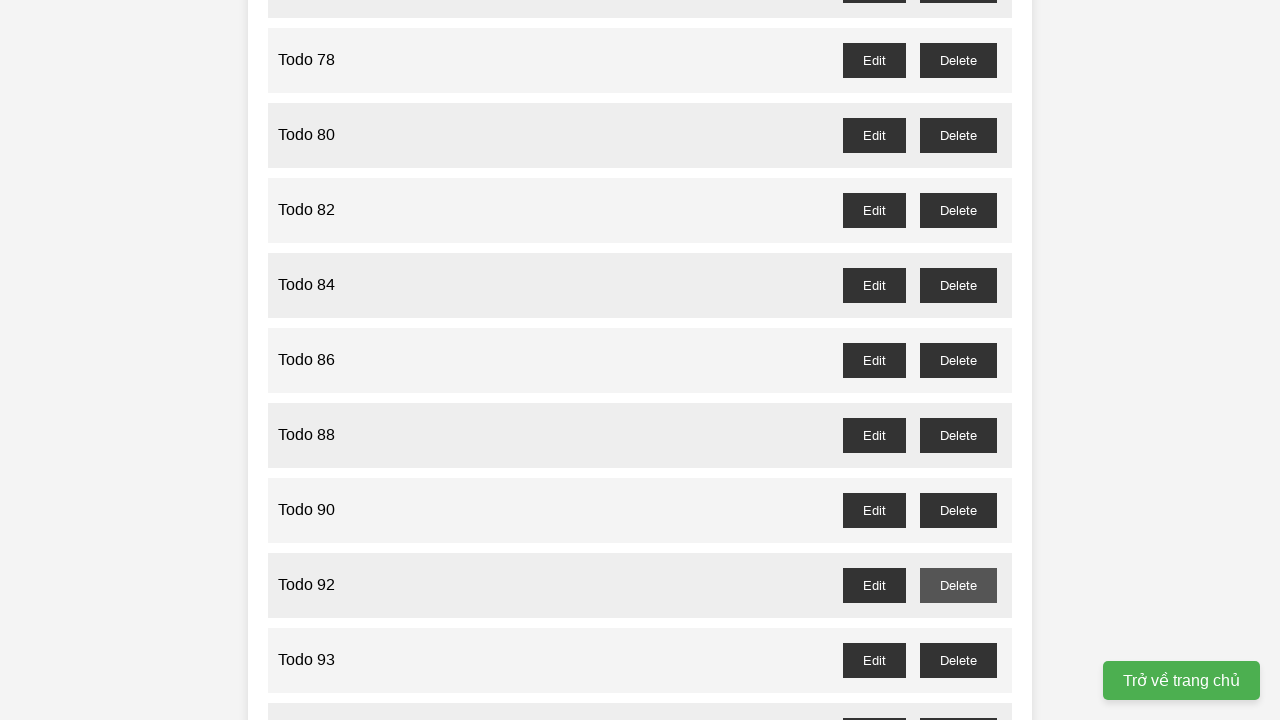

Set up dialog handler to accept confirmation for Todo 93
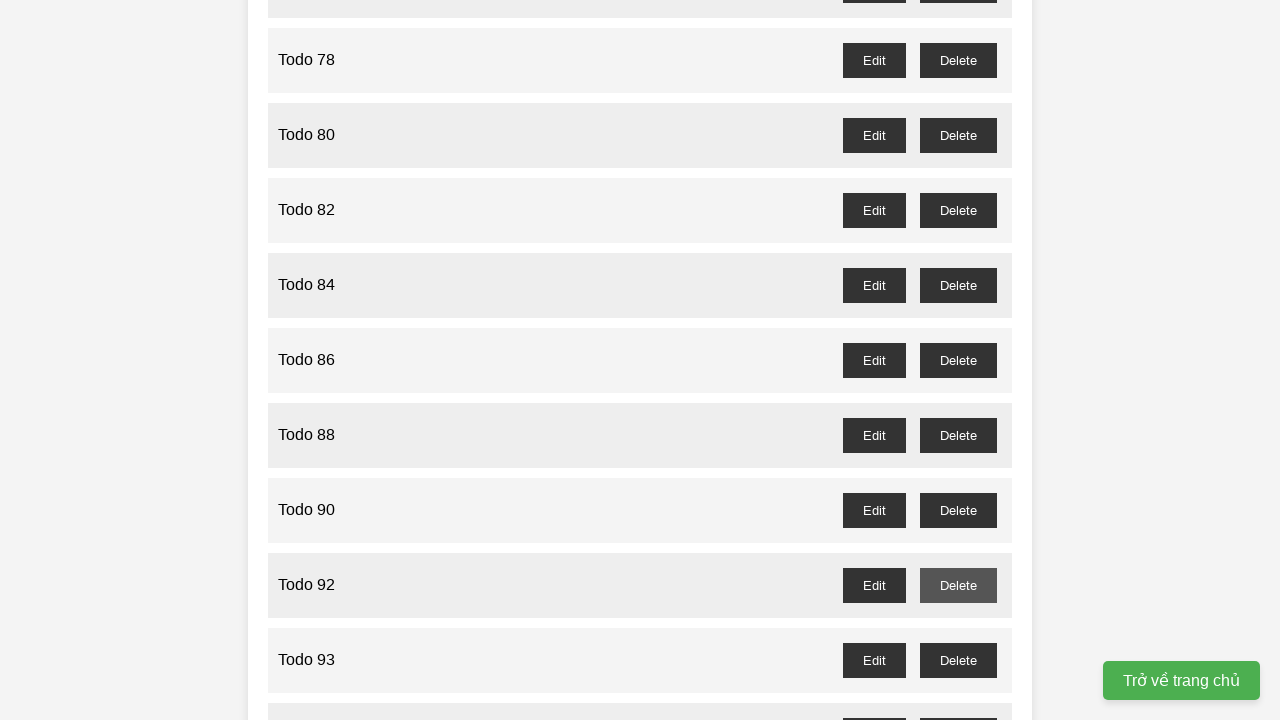

Clicked delete button for Todo 93 at (958, 660) on //span[text()="Todo 93"]//following-sibling::div//button[text()="Delete"]
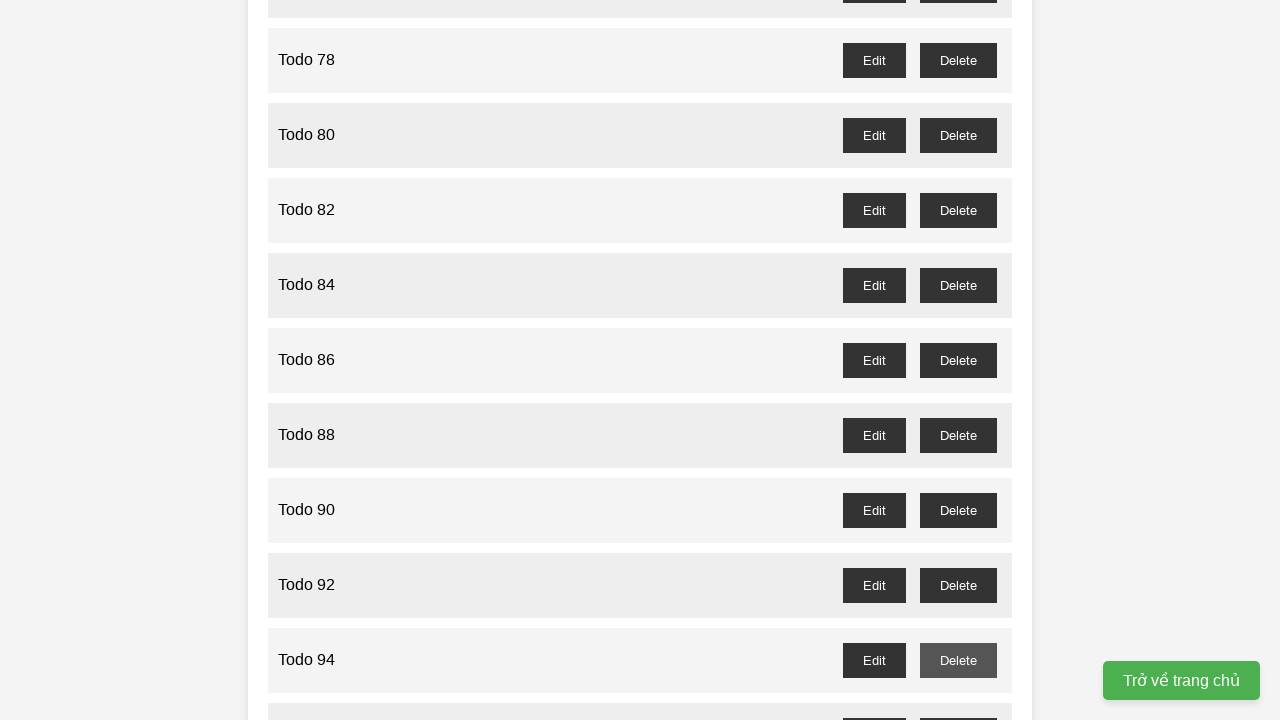

Waited for dialog confirmation to be processed for Todo 93
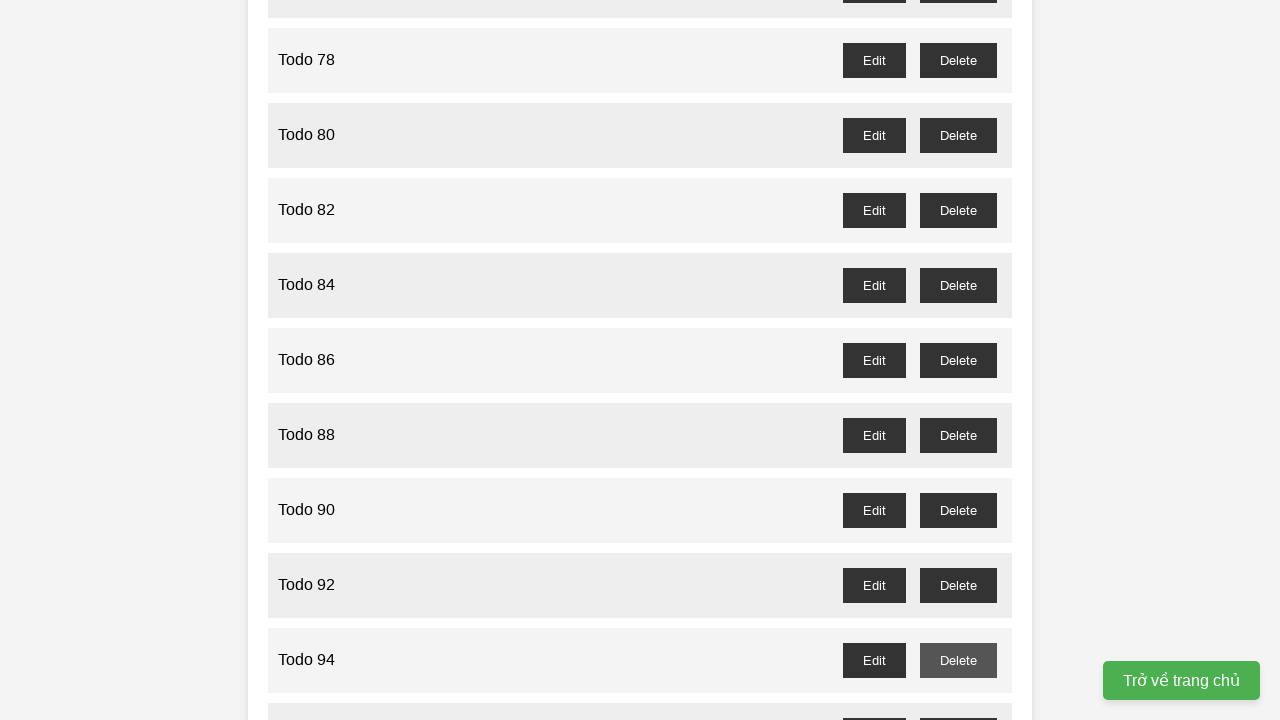

Set up dialog handler to accept confirmation for Todo 95
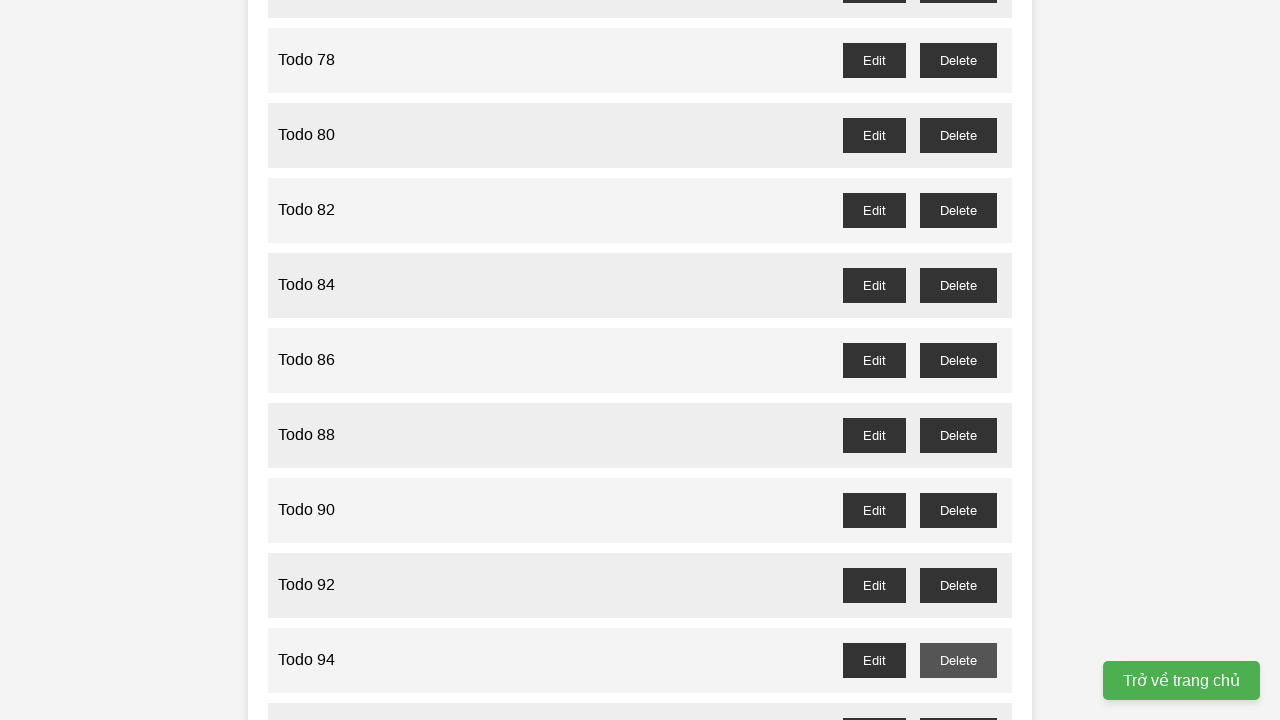

Clicked delete button for Todo 95 at (958, 703) on //span[text()="Todo 95"]//following-sibling::div//button[text()="Delete"]
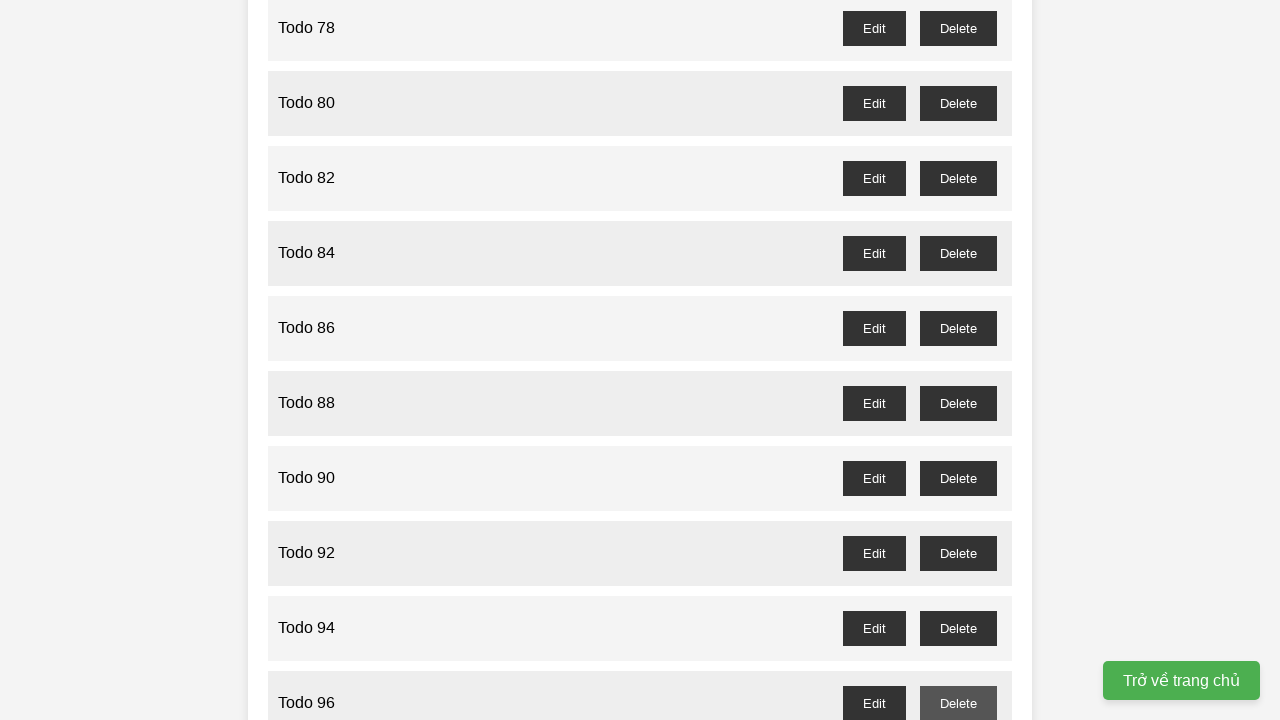

Waited for dialog confirmation to be processed for Todo 95
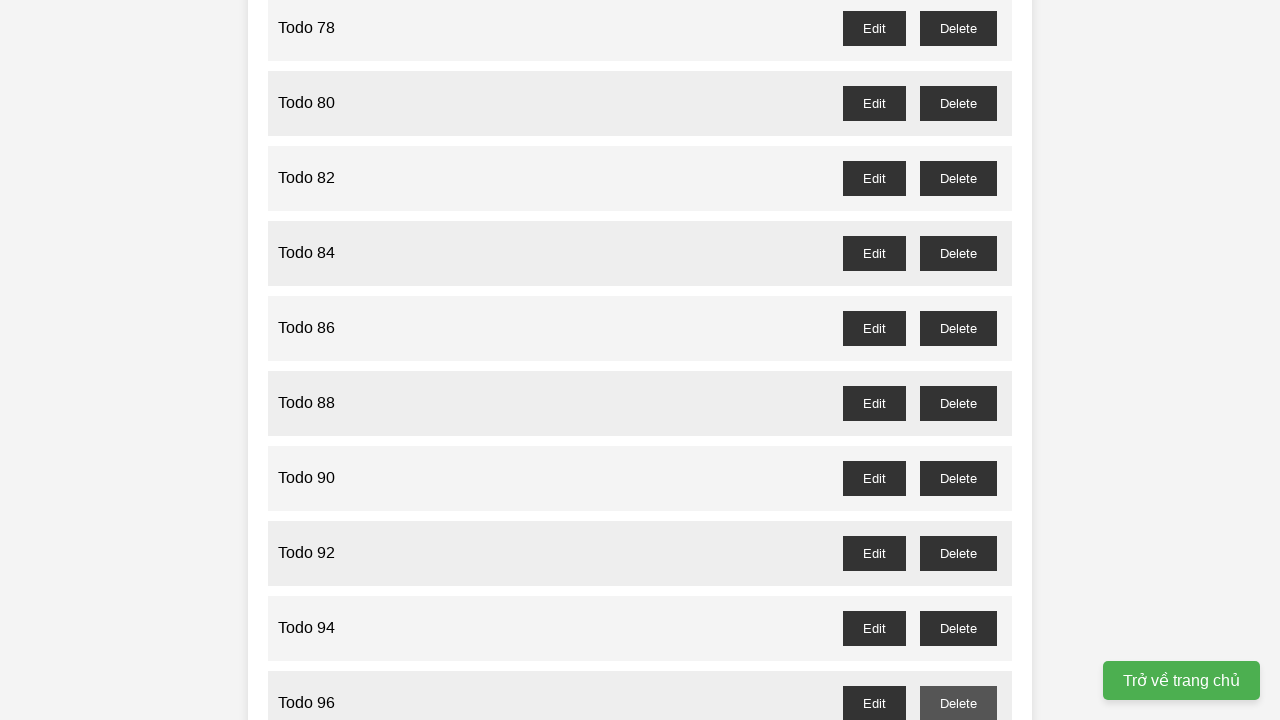

Set up dialog handler to accept confirmation for Todo 97
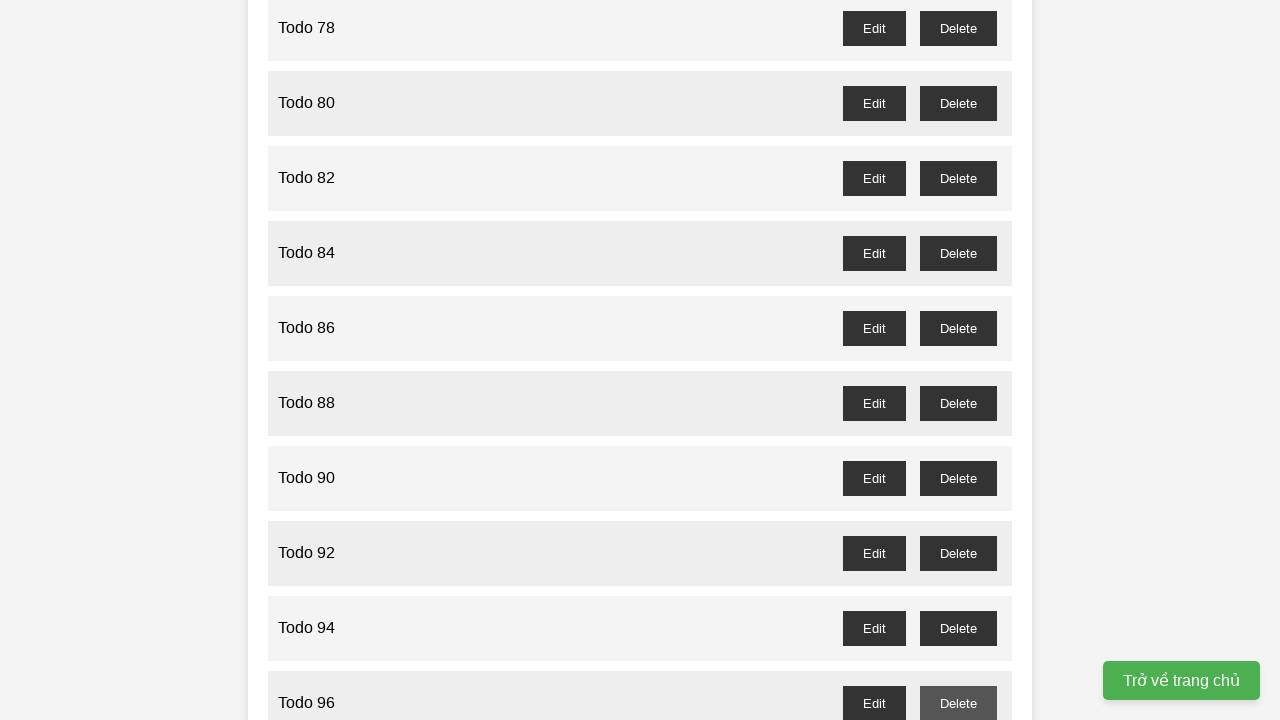

Clicked delete button for Todo 97 at (958, 406) on //span[text()="Todo 97"]//following-sibling::div//button[text()="Delete"]
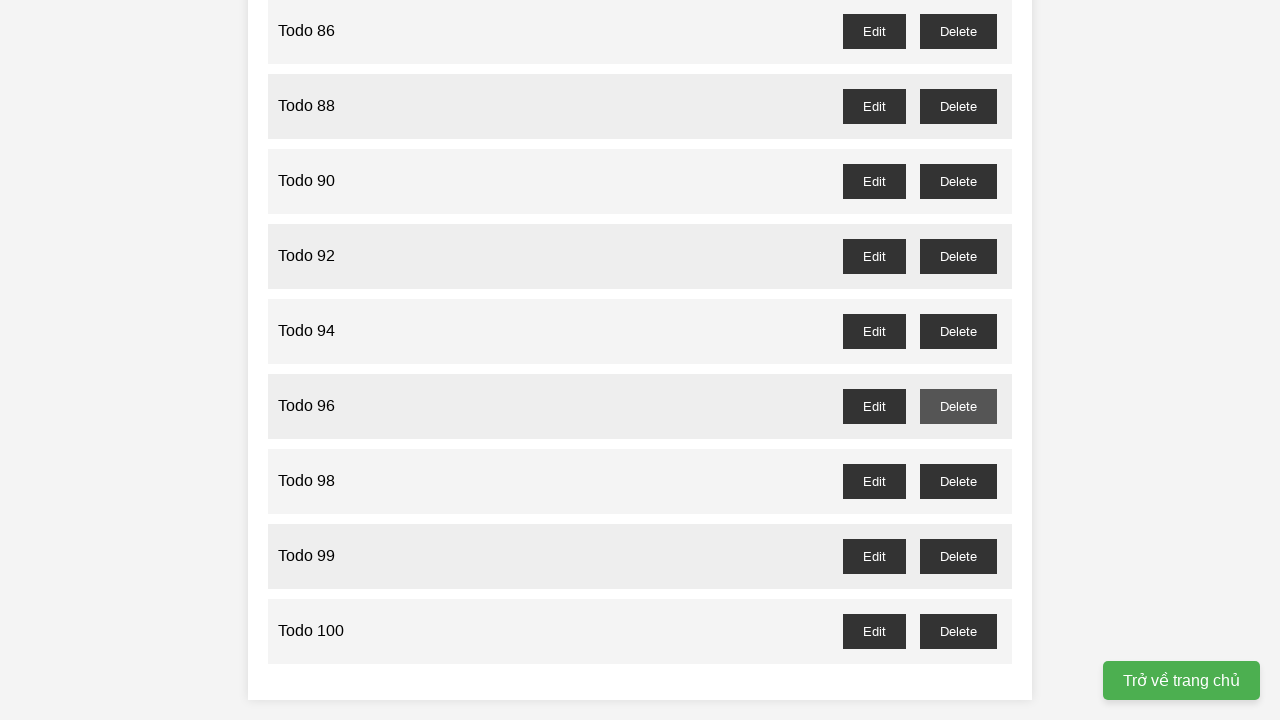

Waited for dialog confirmation to be processed for Todo 97
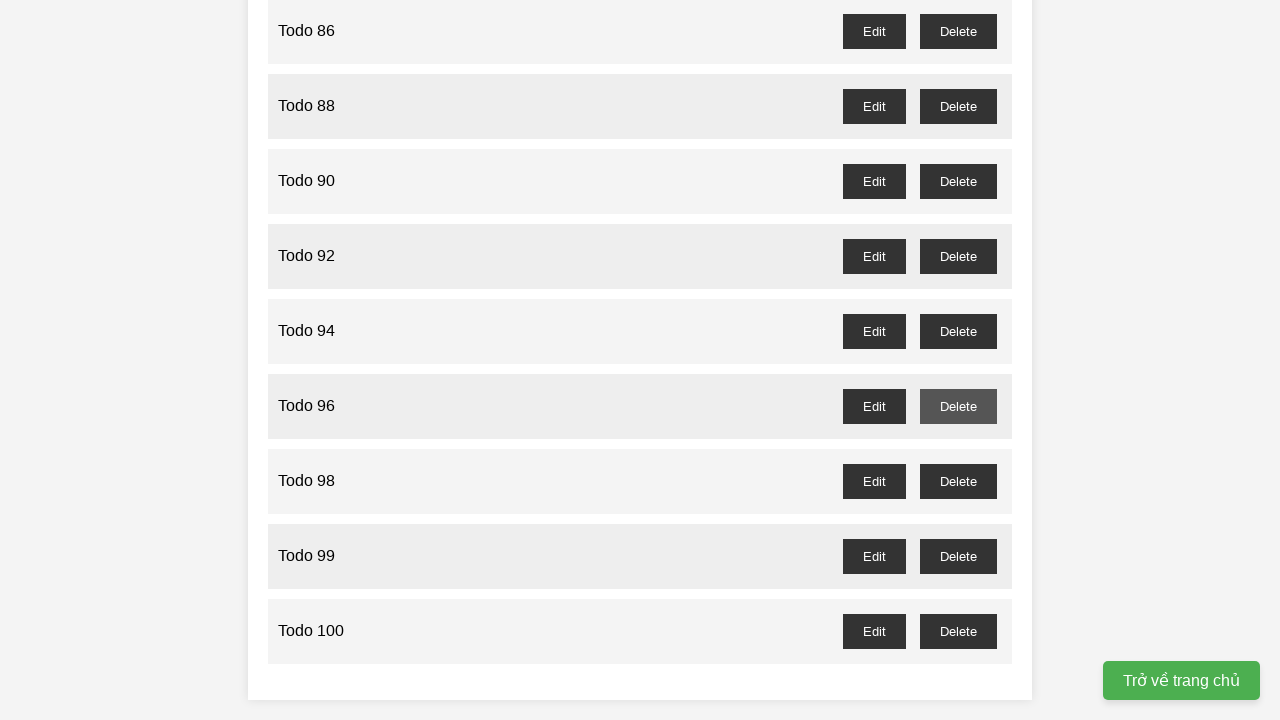

Set up dialog handler to accept confirmation for Todo 99
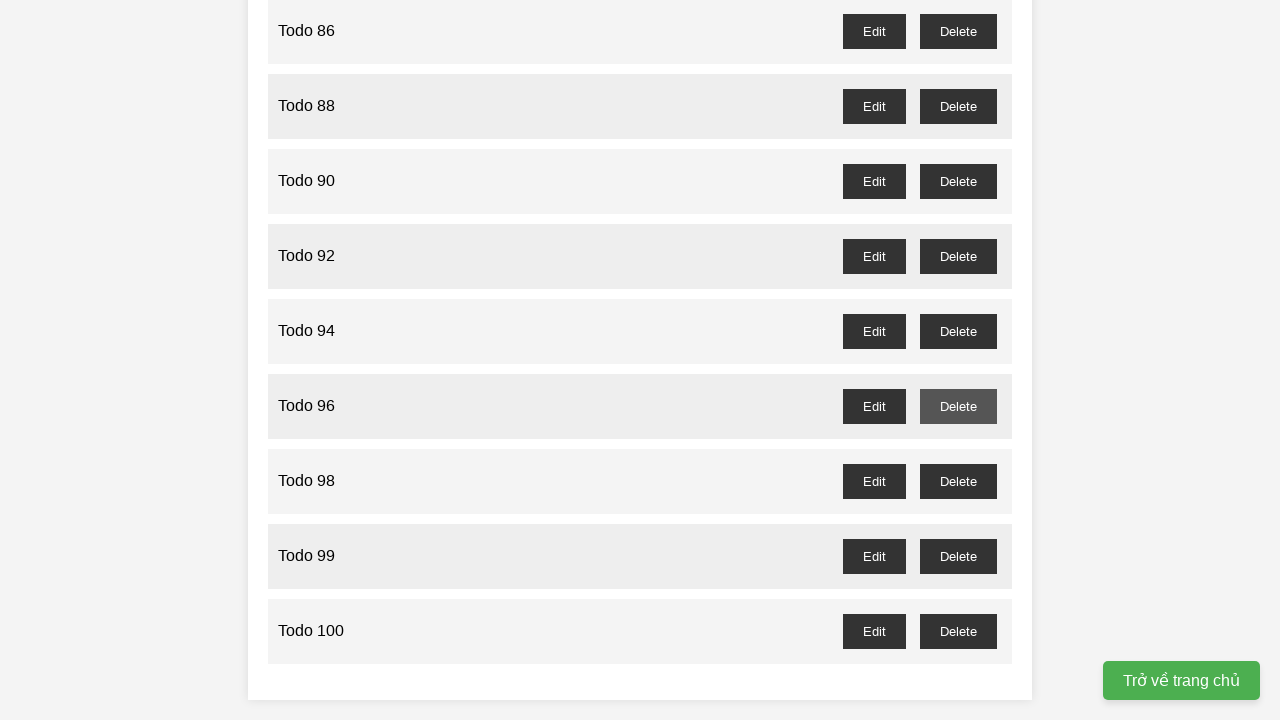

Clicked delete button for Todo 99 at (958, 556) on //span[text()="Todo 99"]//following-sibling::div//button[text()="Delete"]
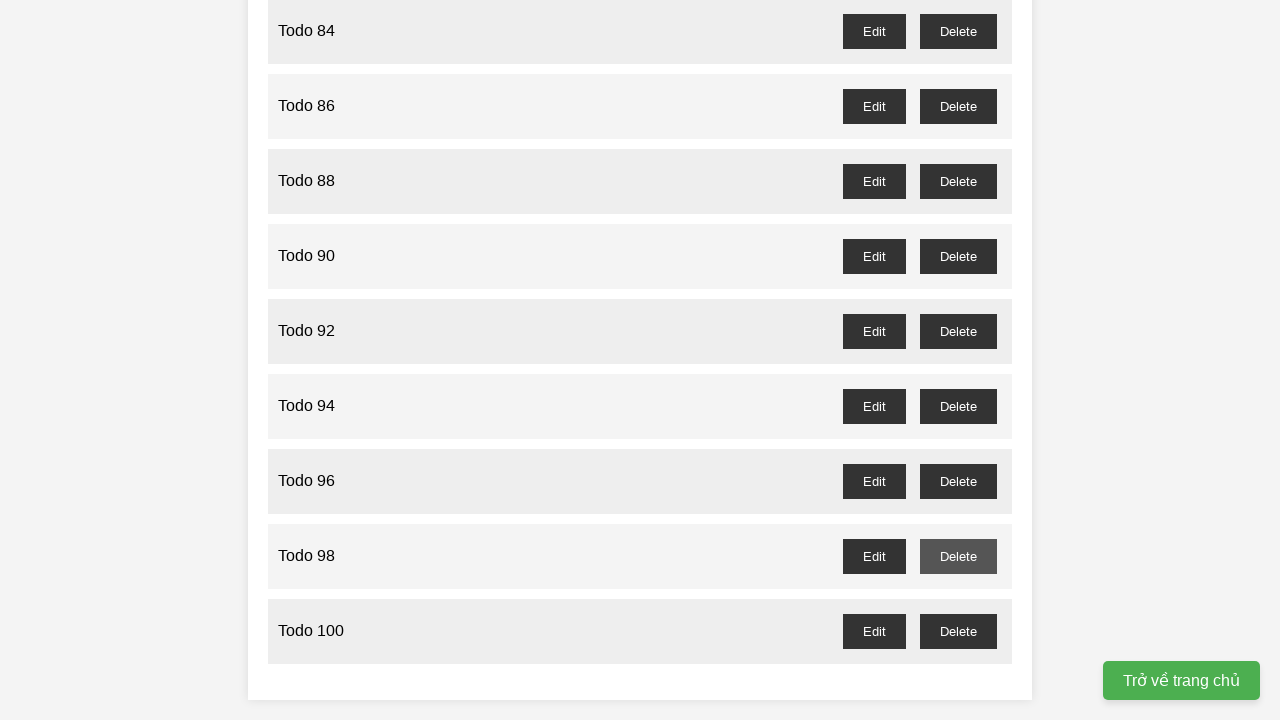

Waited for dialog confirmation to be processed for Todo 99
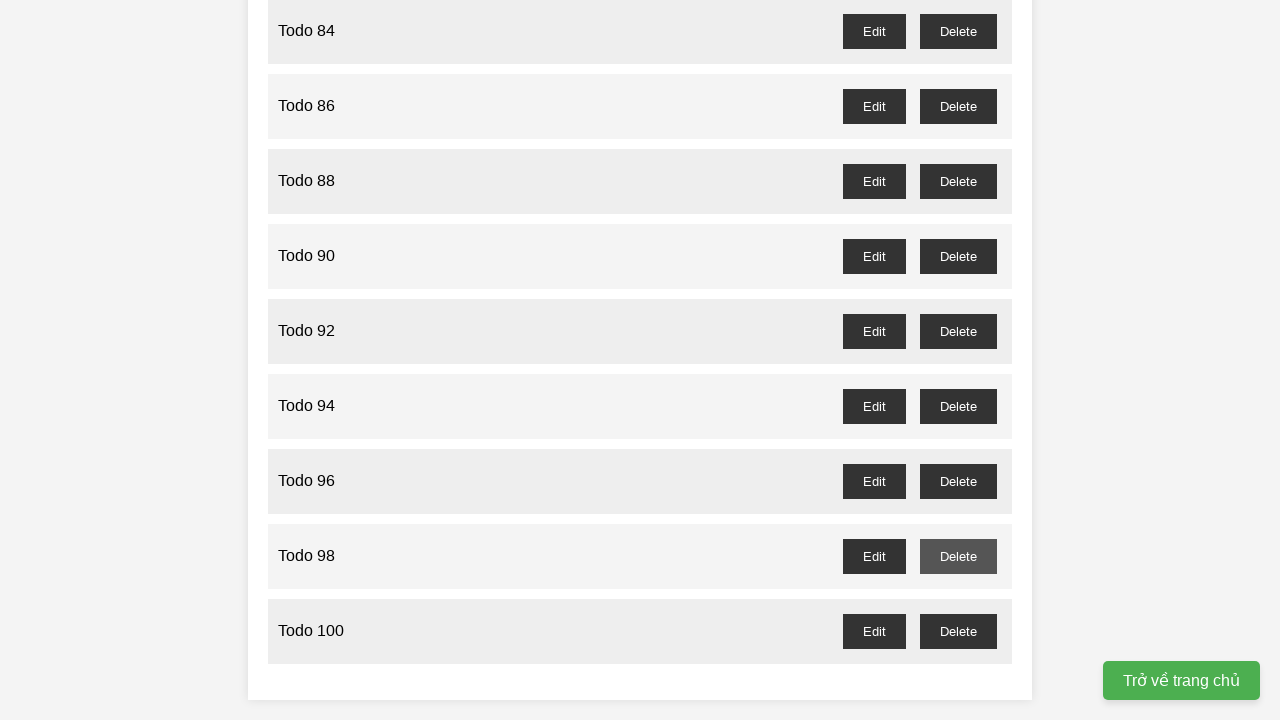

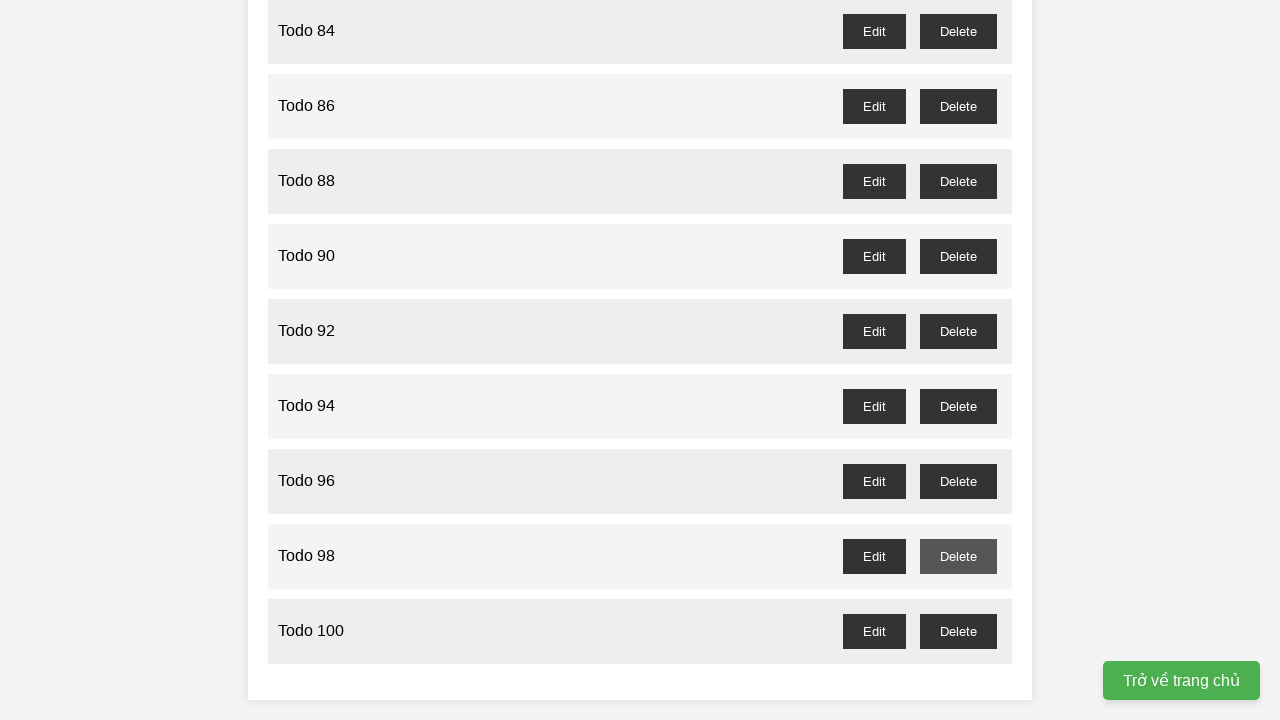